Navigates to a university catalog page and clicks on course links that match specific department prefixes to expand course information

Starting URL: https://catalog.utk.edu/preview_program.php?catoid=34&poid=16680

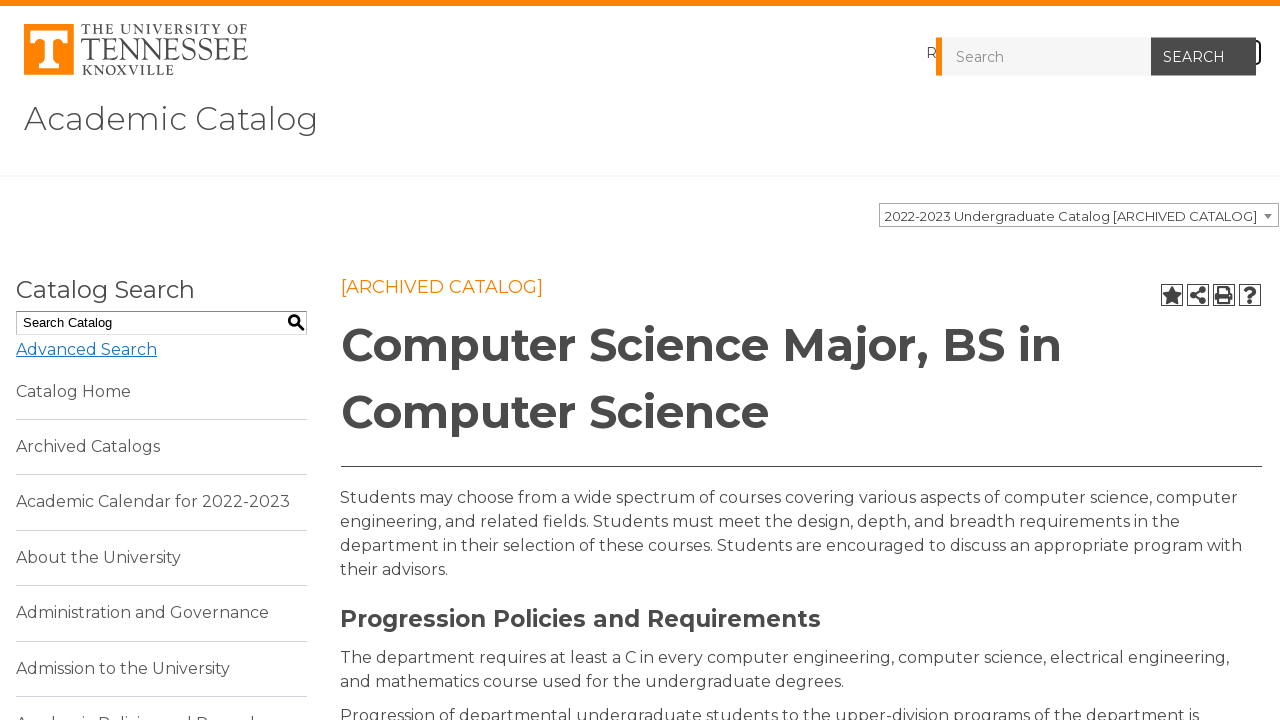

Retrieved all anchor elements from the page
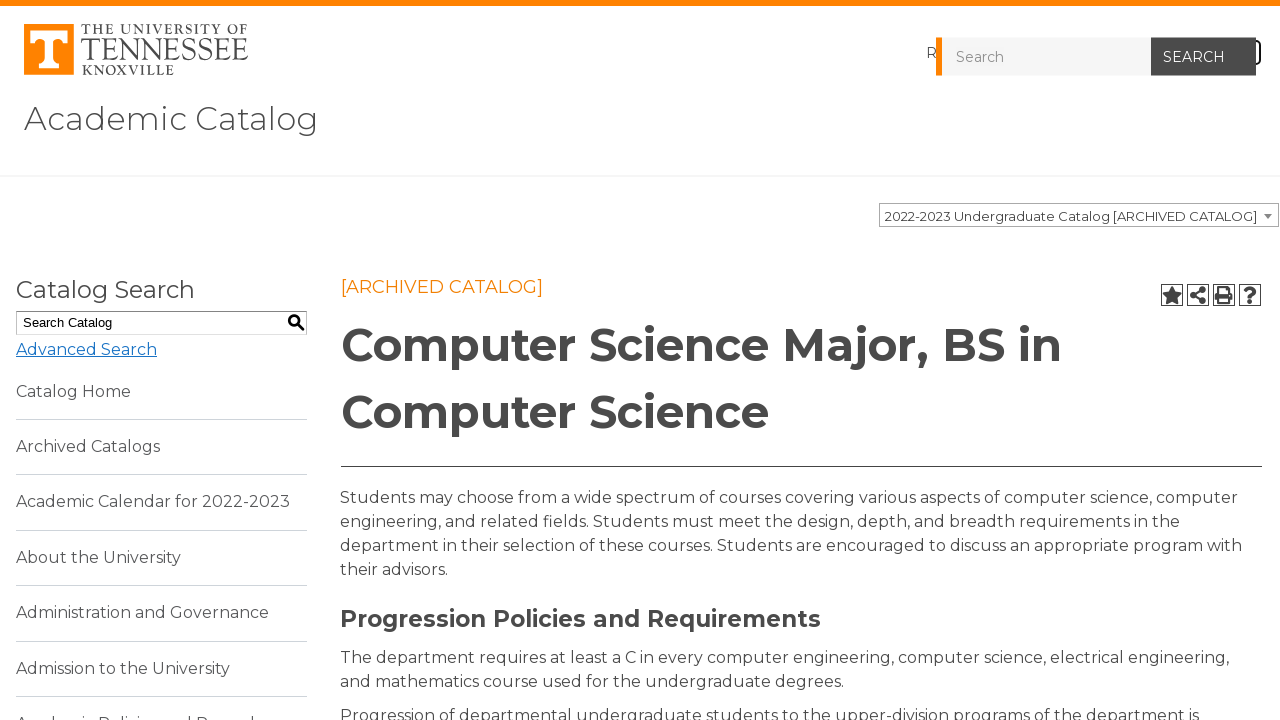

Filtered 137 course code links matching pattern [A-Z][A-Z]+ [0-9]+
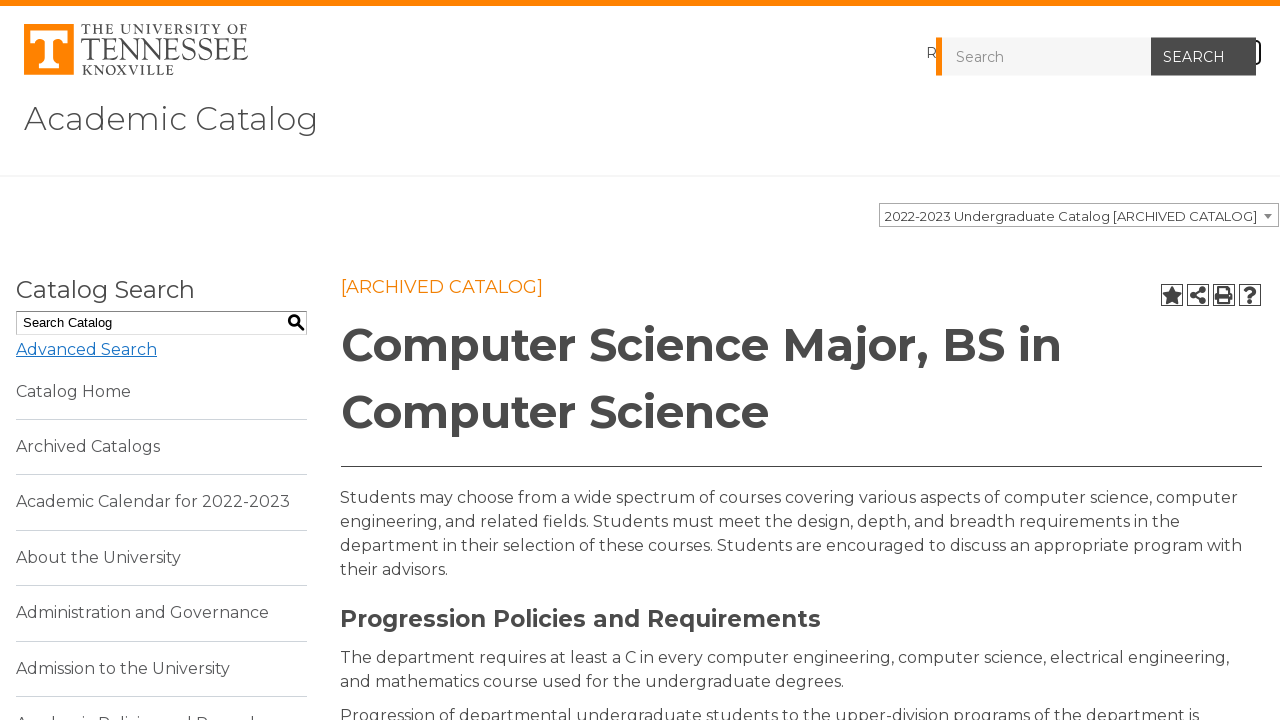

Split 137 filtered links into two halves (68 and 69)
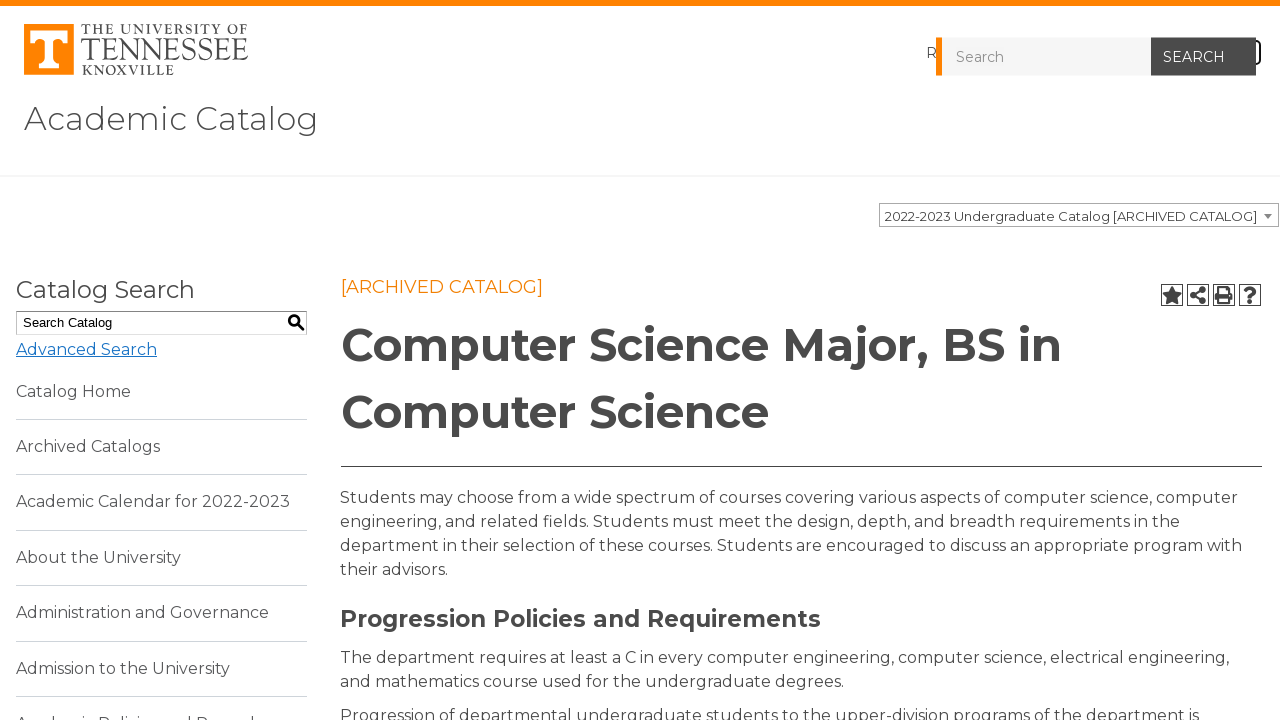

Clicked course link 'COSC 101' (first click)
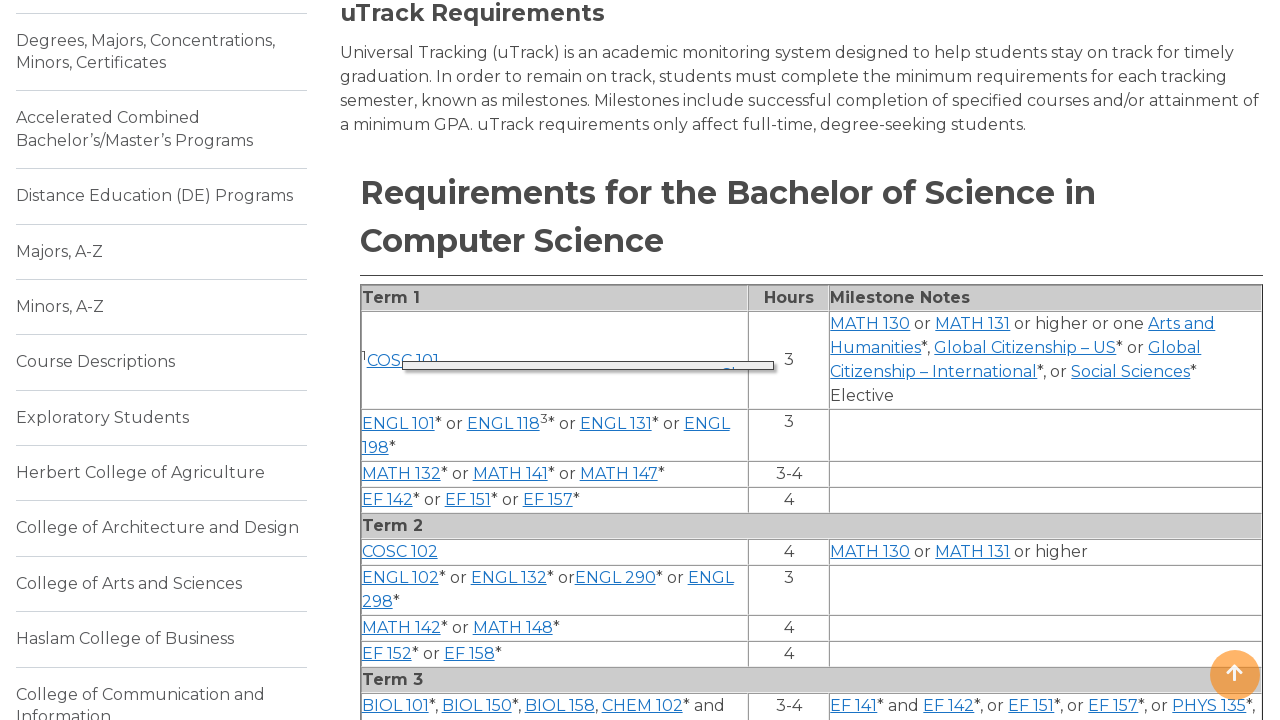

Waited 250ms after clicking 'COSC 101'
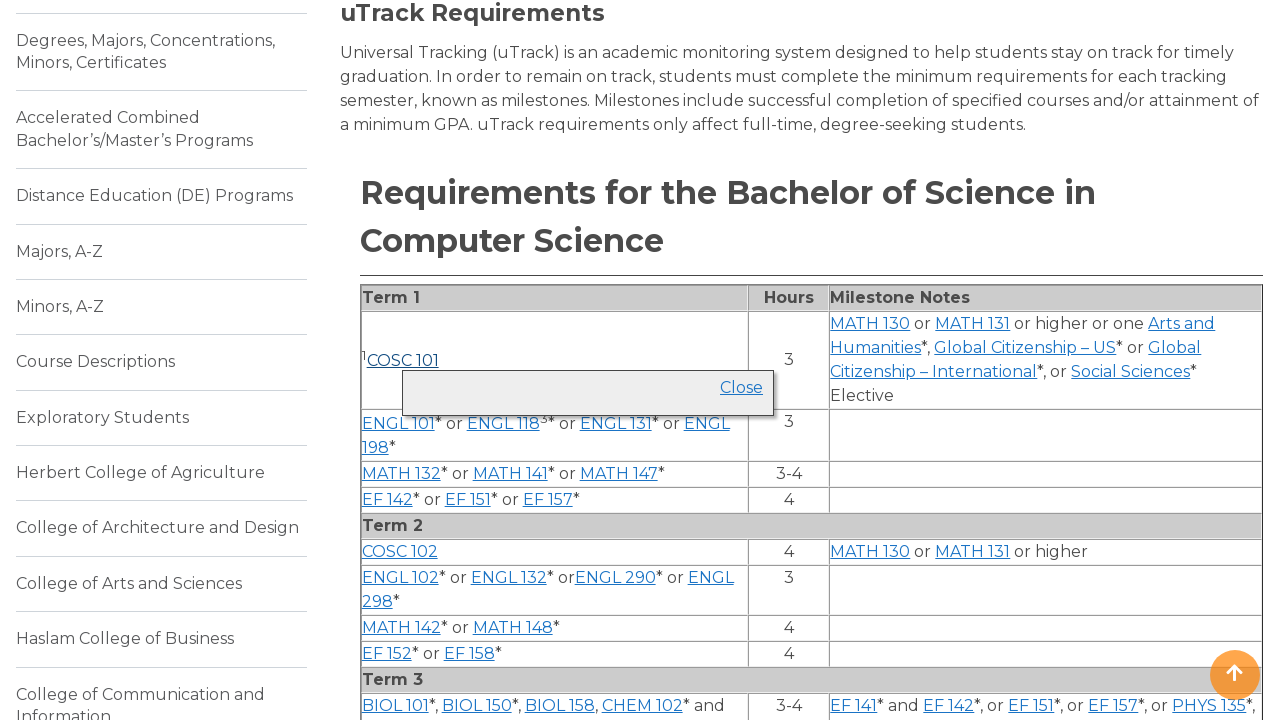

Clicked course link 'COSC 101' (second click to toggle)
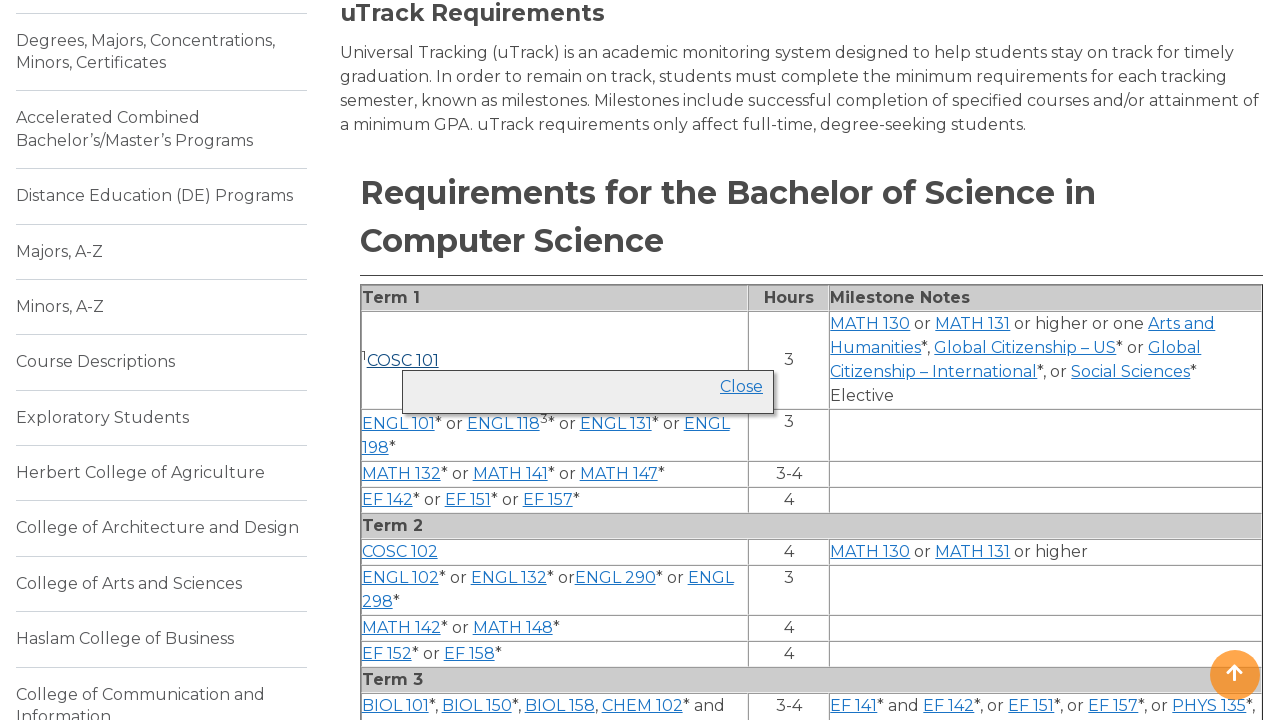

Waited 250ms after second click on 'COSC 101'
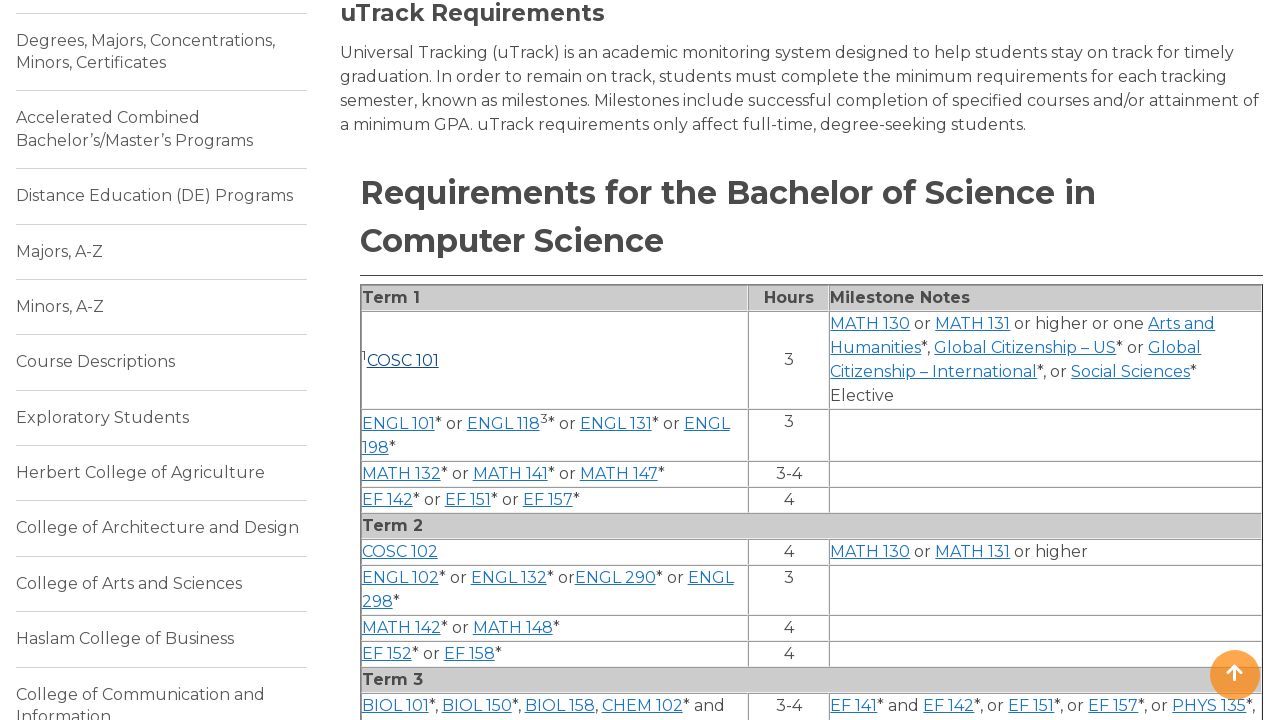

Clicked course link 'ENGL 360' (first click)
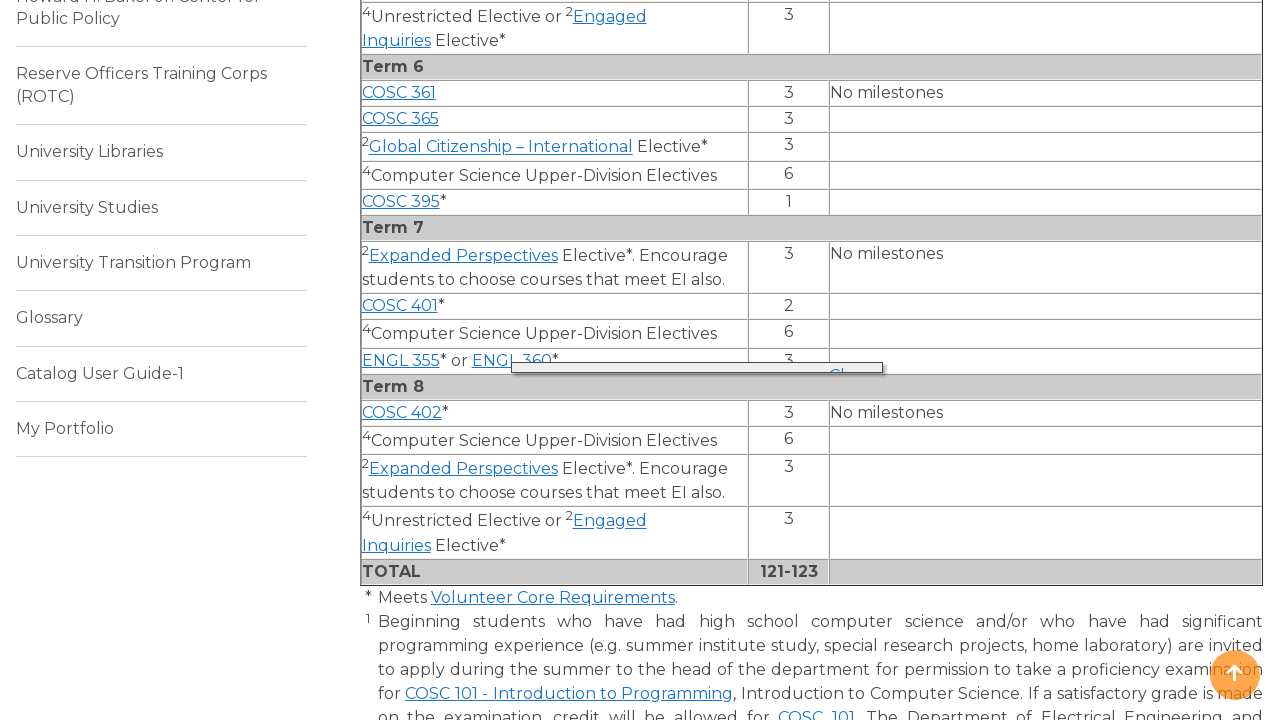

Waited 250ms after clicking 'ENGL 360'
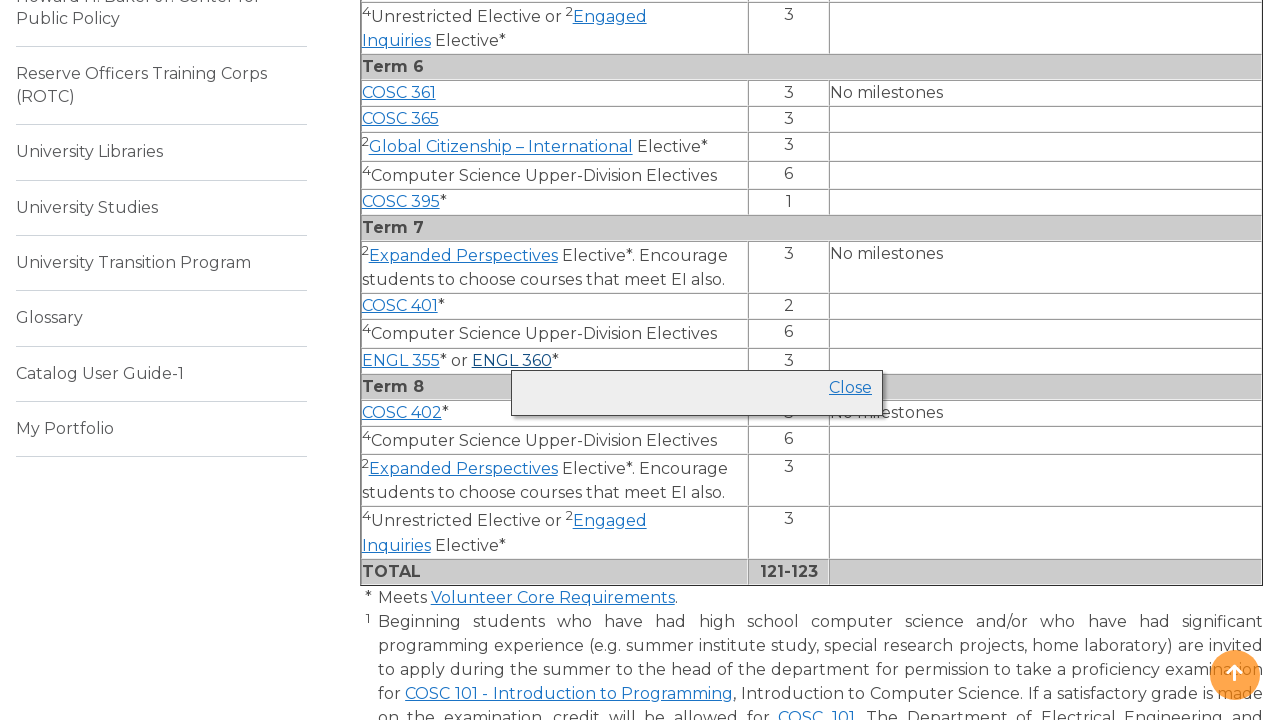

Clicked course link 'ENGL 360' (second click to toggle)
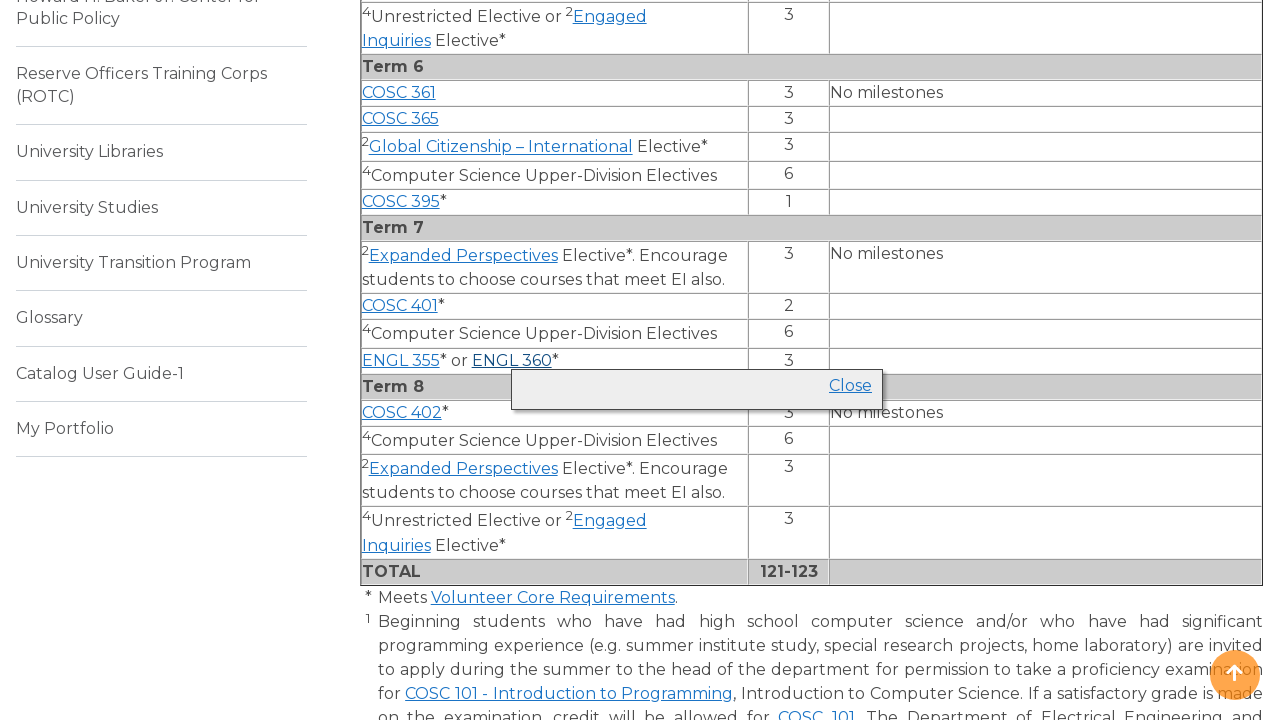

Waited 250ms after second click on 'ENGL 360'
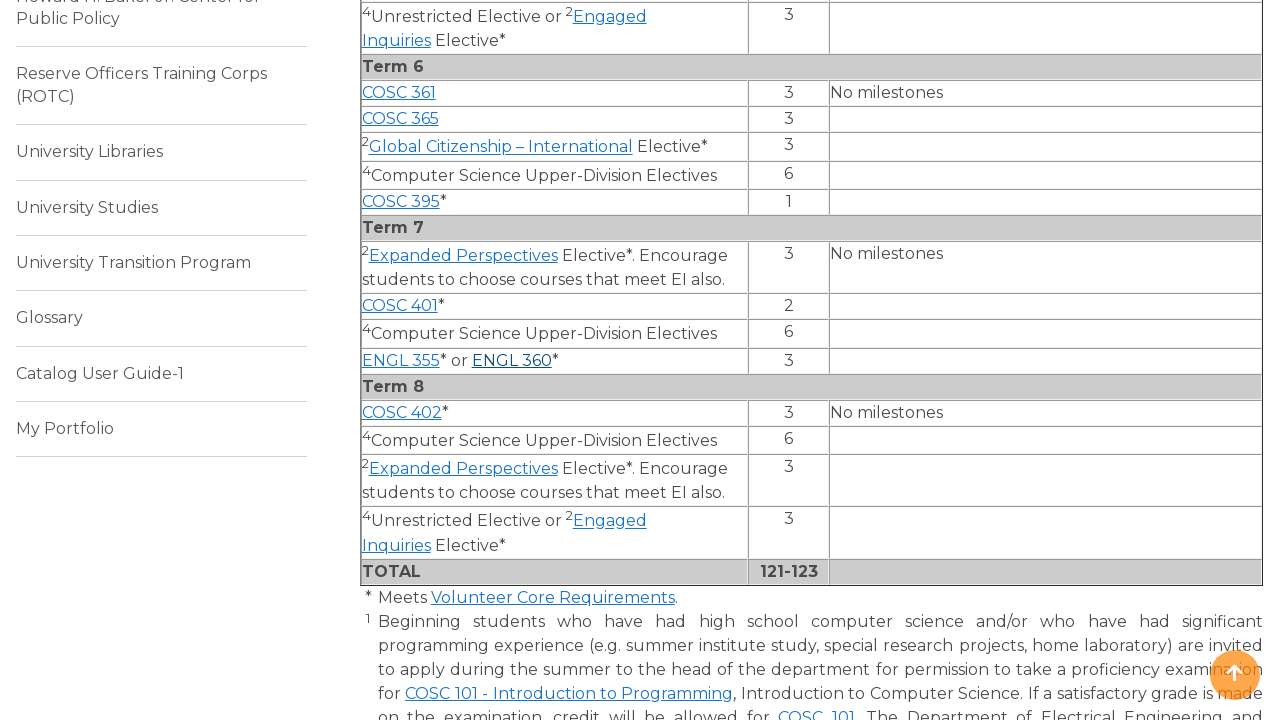

Clicked course link 'MATH 130' (first click)
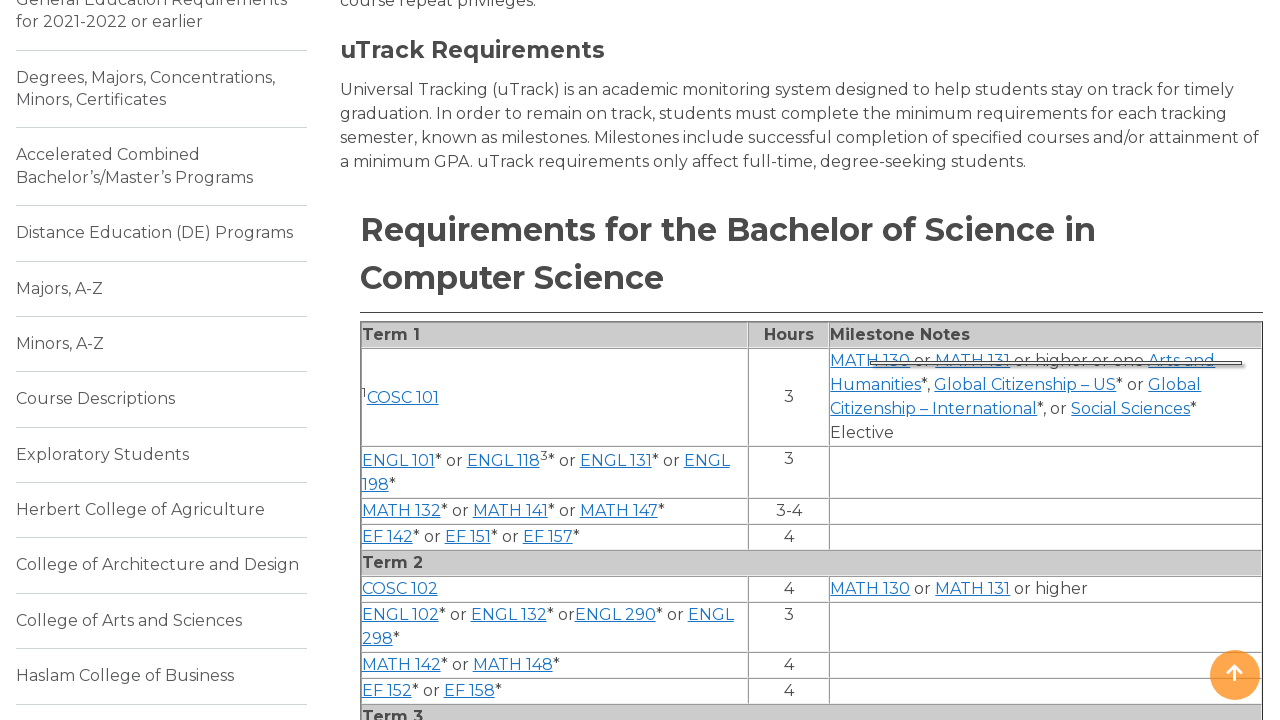

Waited 250ms after clicking 'MATH 130'
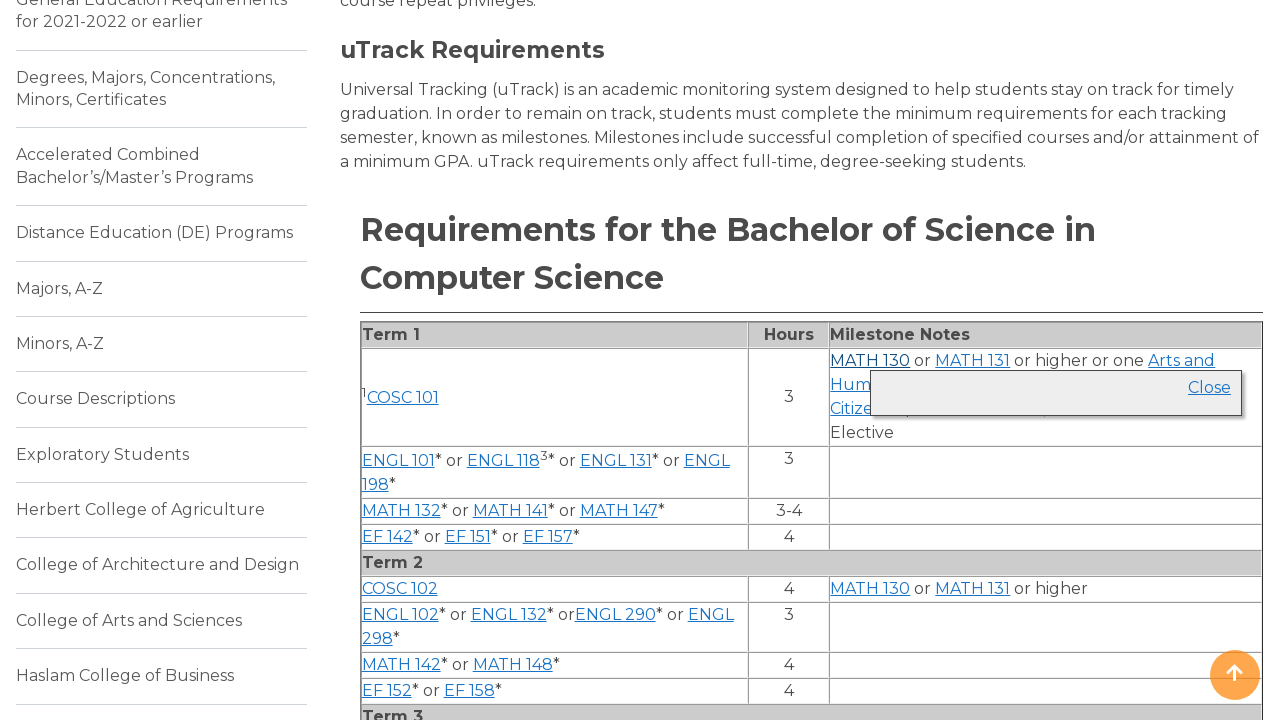

Clicked course link 'MATH 130' (second click to toggle)
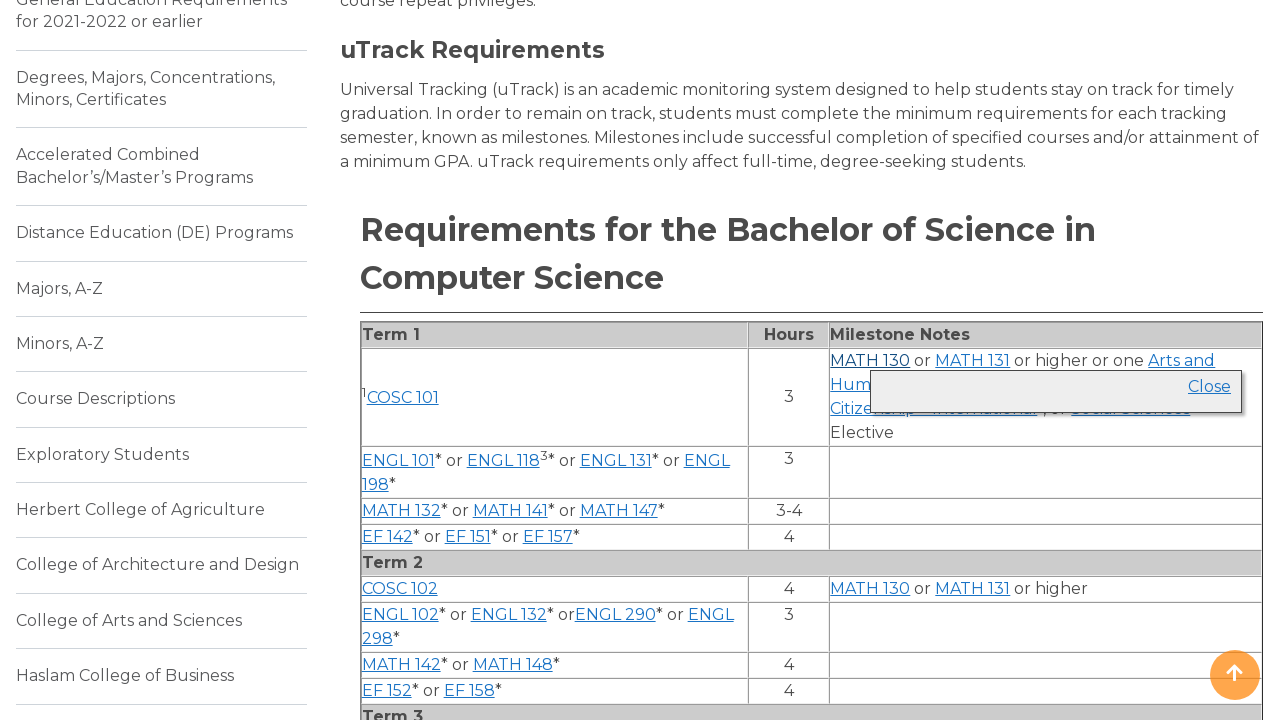

Waited 250ms after second click on 'MATH 130'
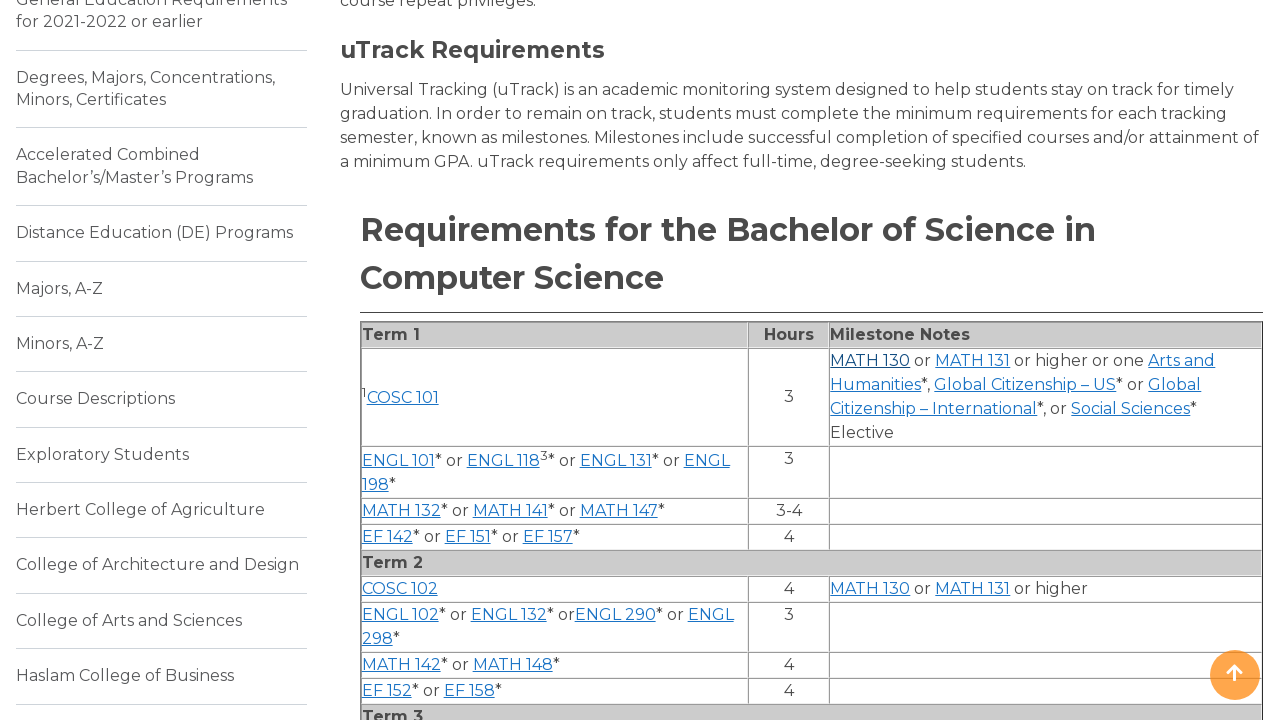

Clicked course link 'COSC 402' (first click)
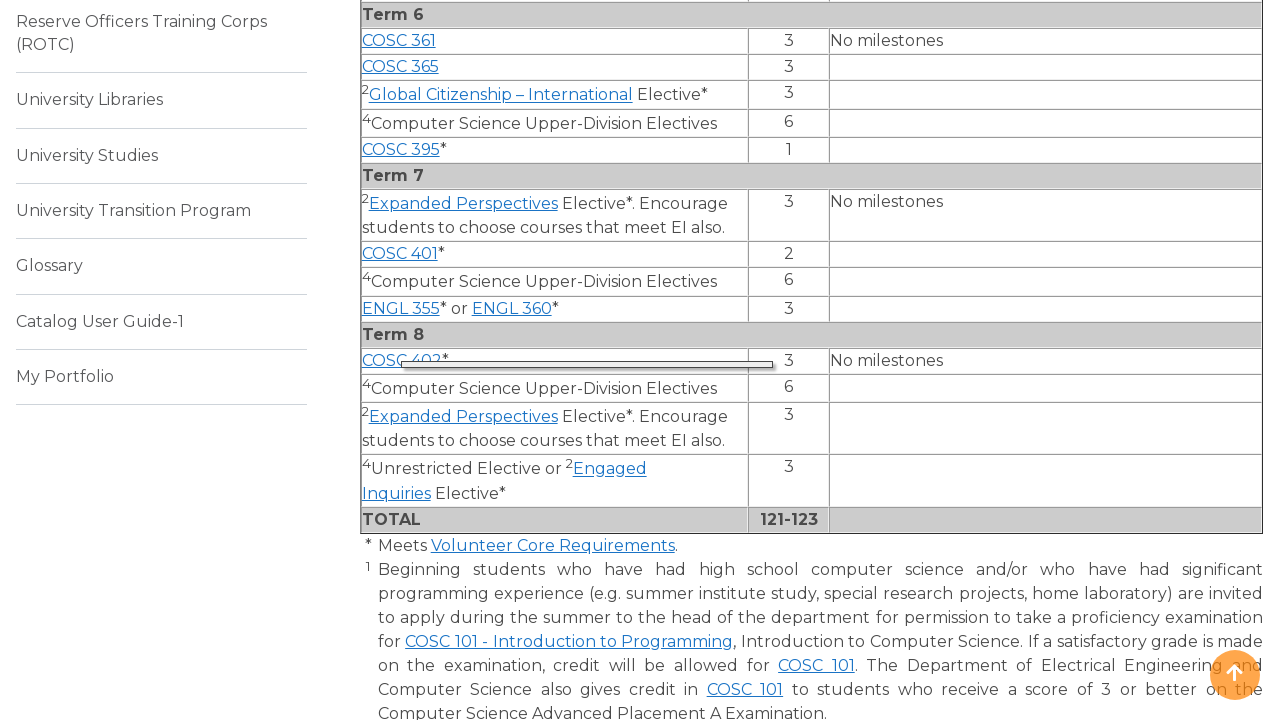

Waited 250ms after clicking 'COSC 402'
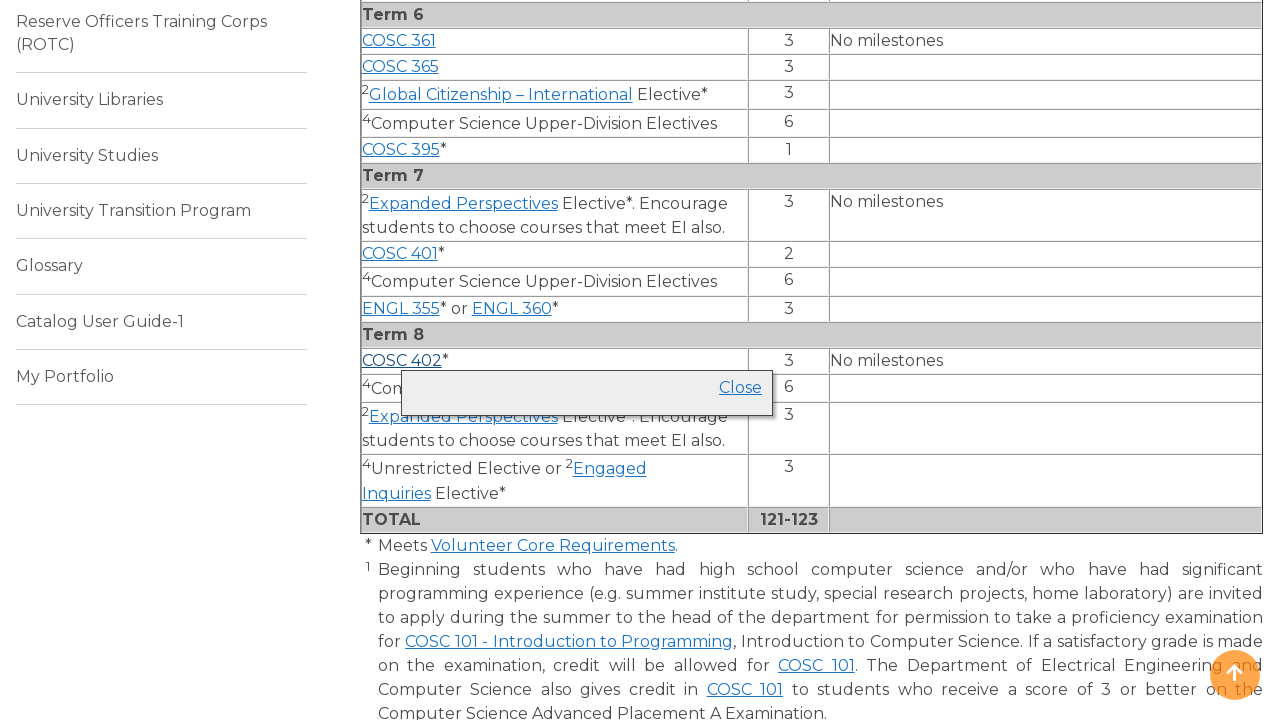

Clicked course link 'COSC 402' (second click to toggle)
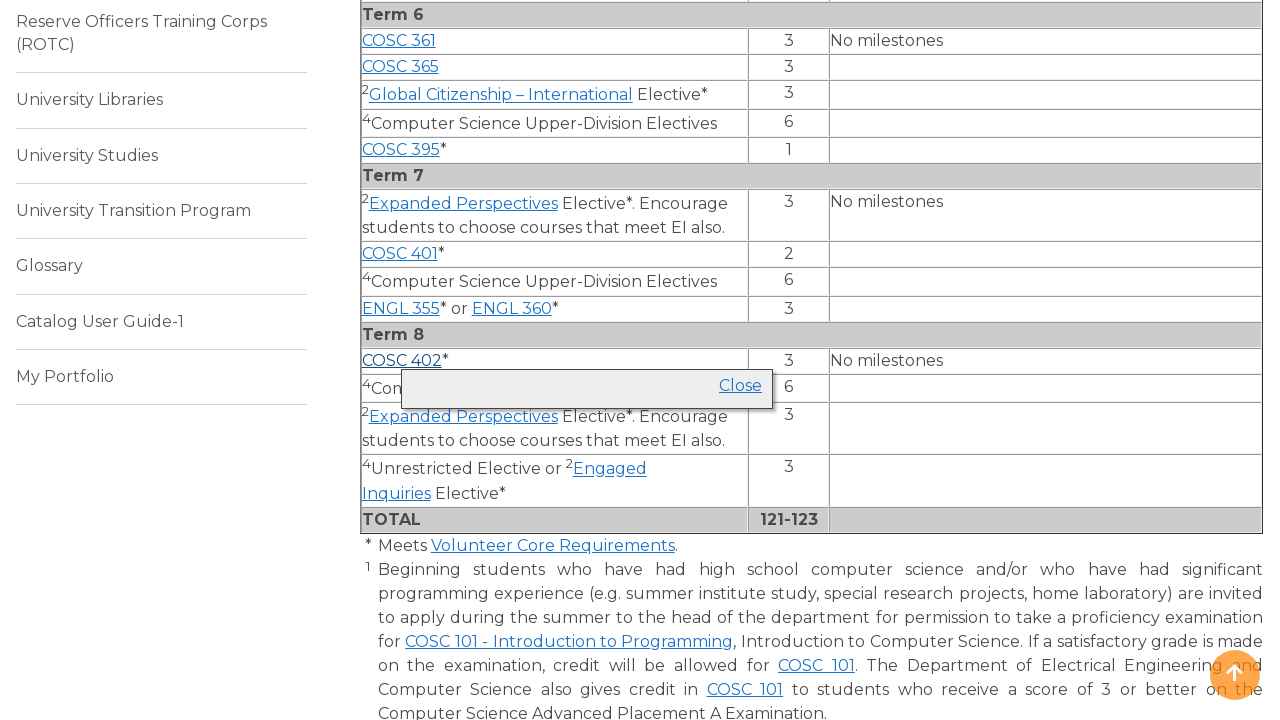

Waited 250ms after second click on 'COSC 402'
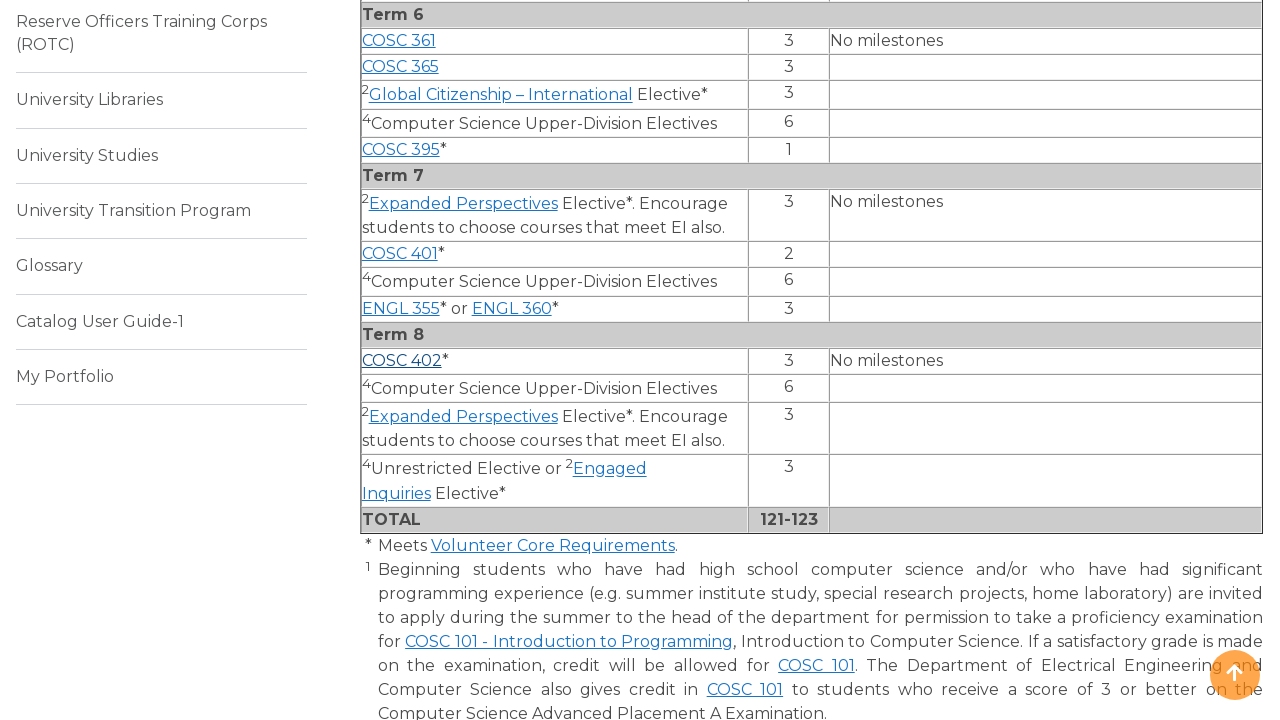

Clicked course link 'MATH 131' (first click)
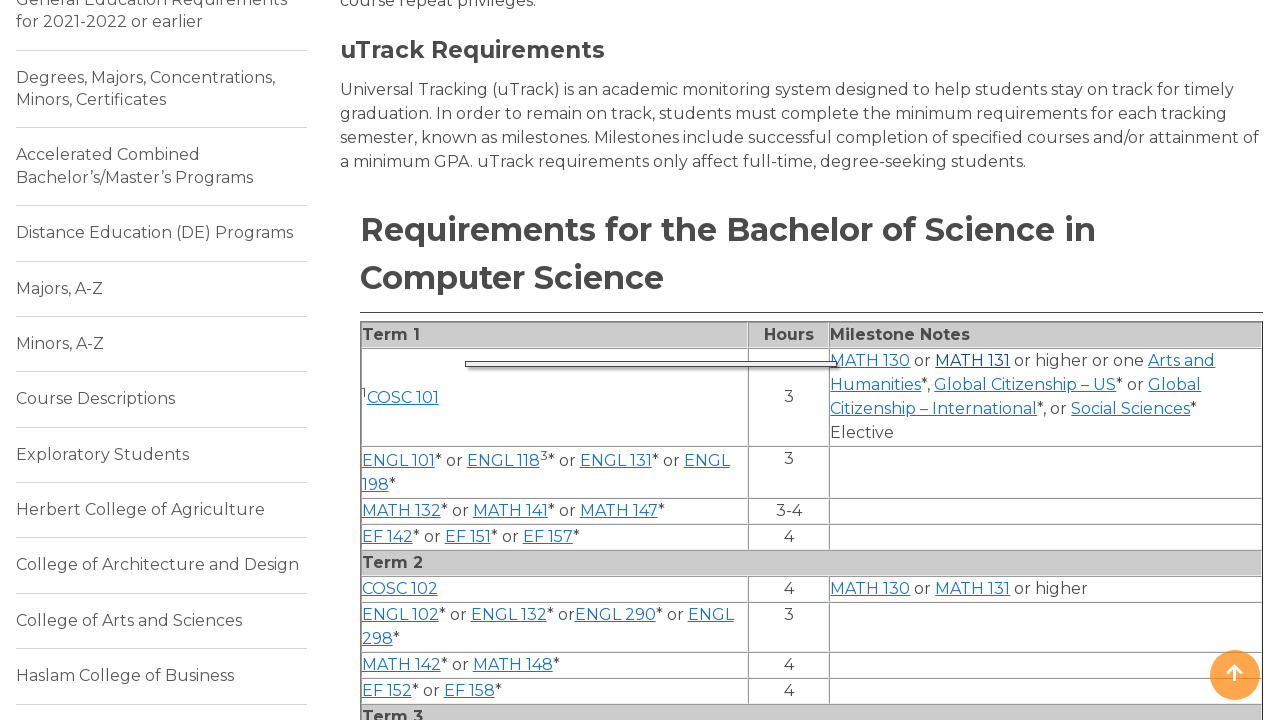

Waited 250ms after clicking 'MATH 131'
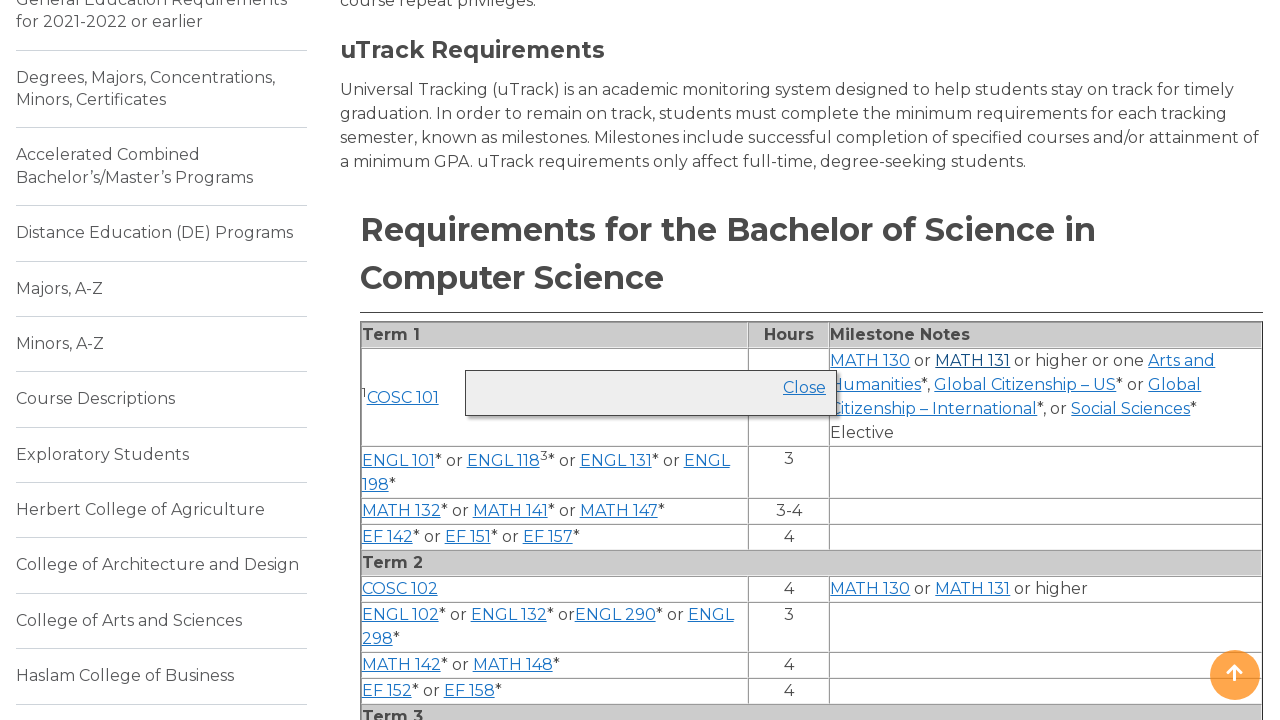

Clicked course link 'MATH 131' (second click to toggle)
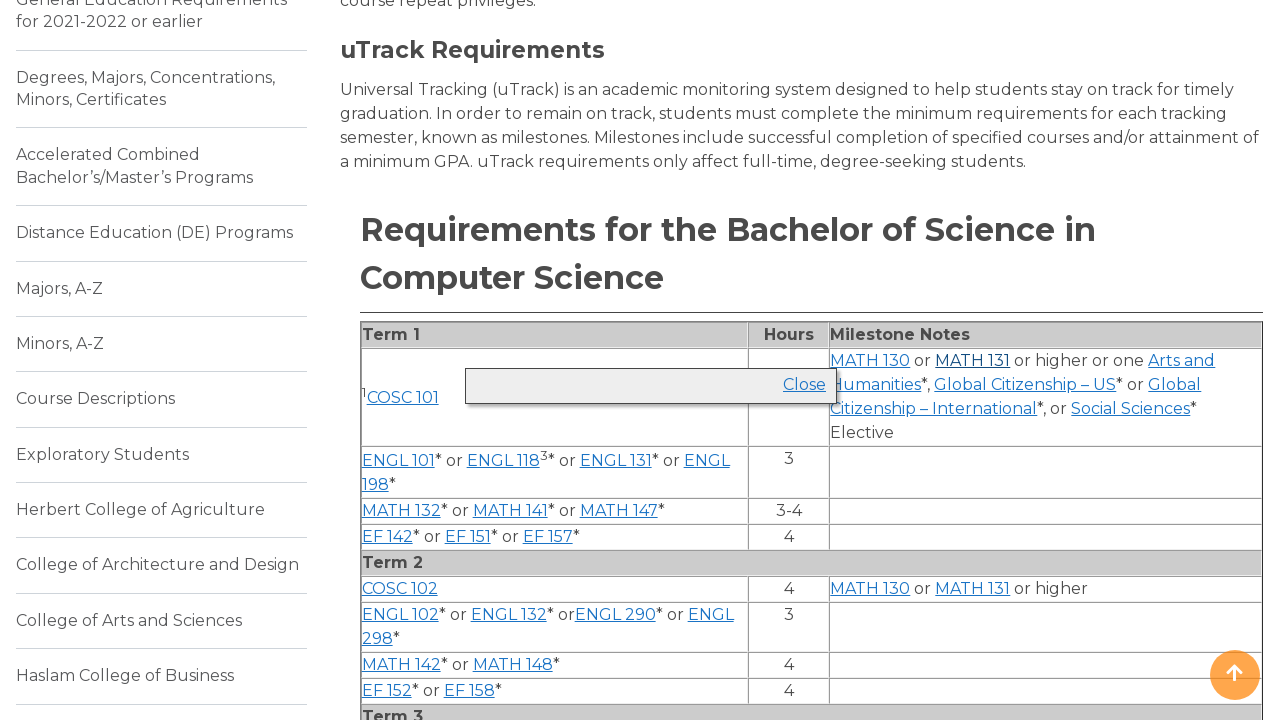

Waited 250ms after second click on 'MATH 131'
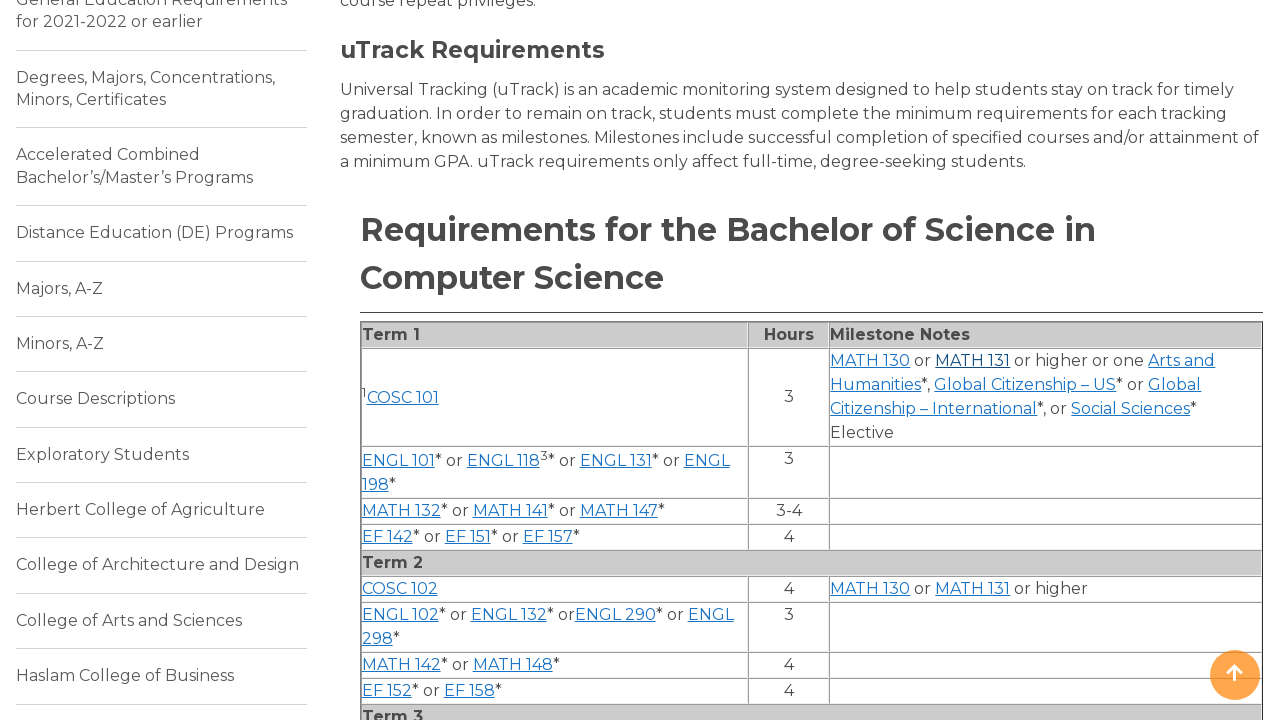

Clicked course link 'ENGL 101' (first click)
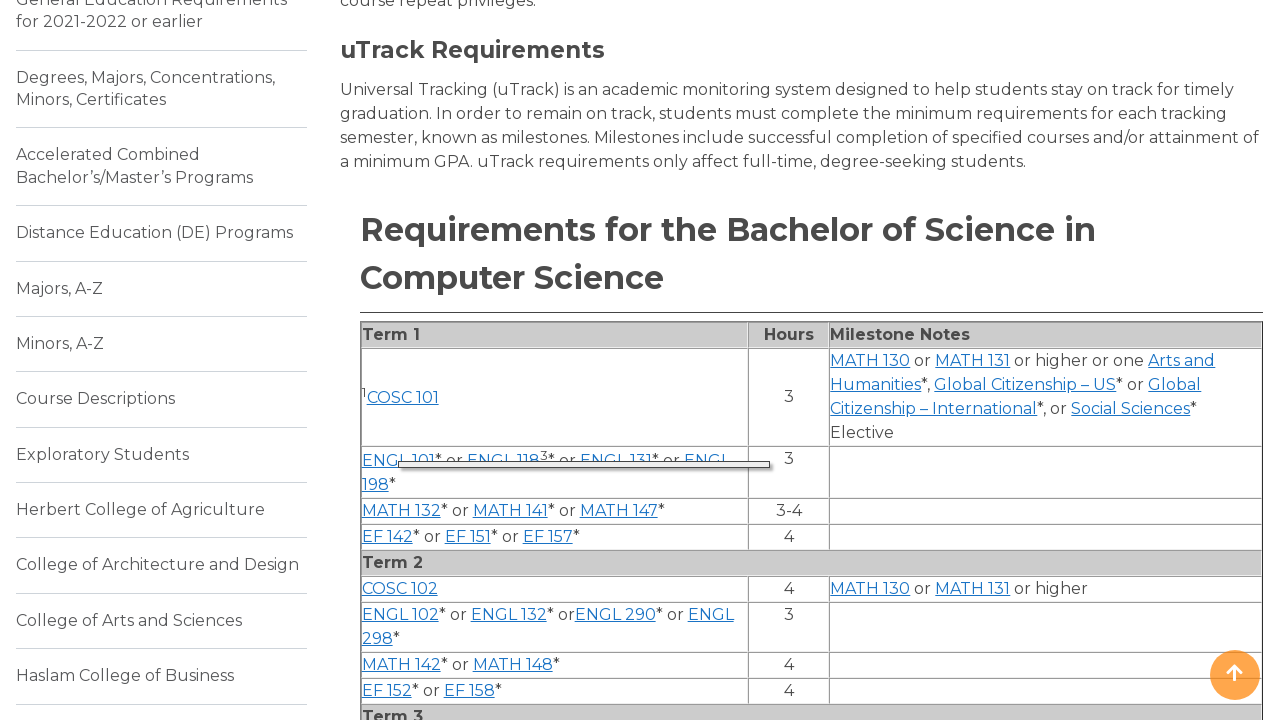

Waited 250ms after clicking 'ENGL 101'
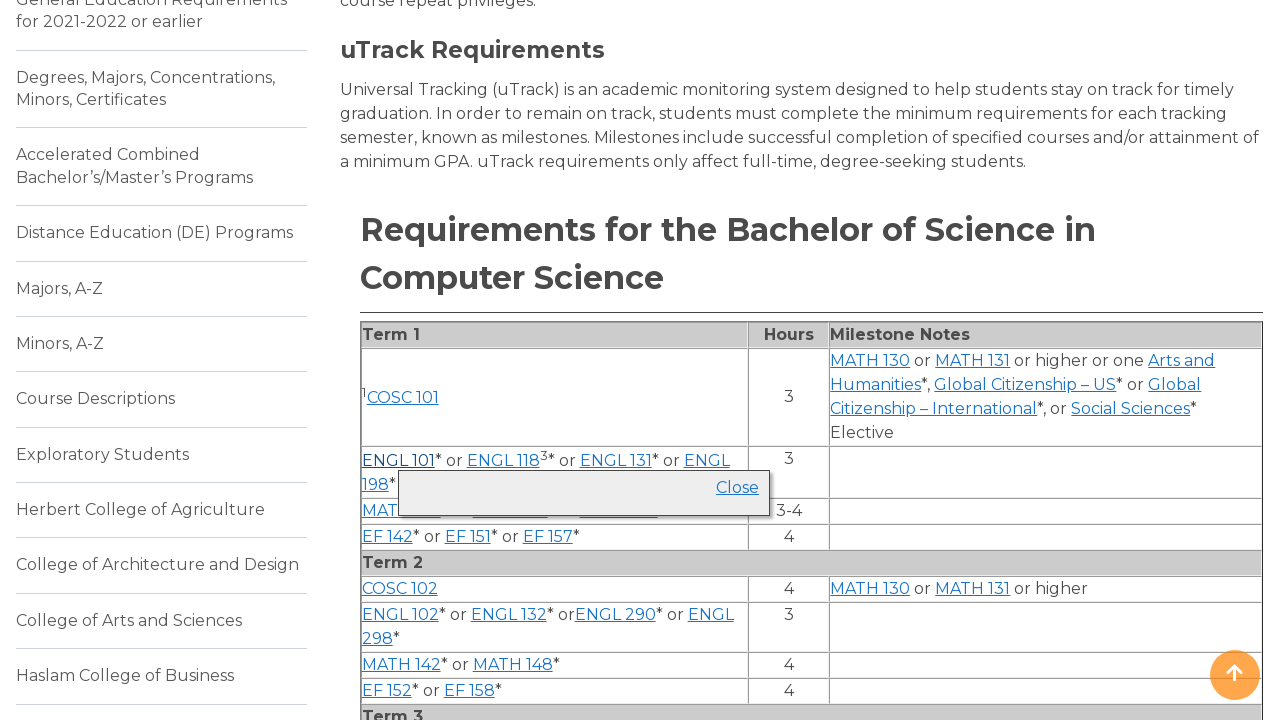

Clicked course link 'ENGL 101' (second click to toggle)
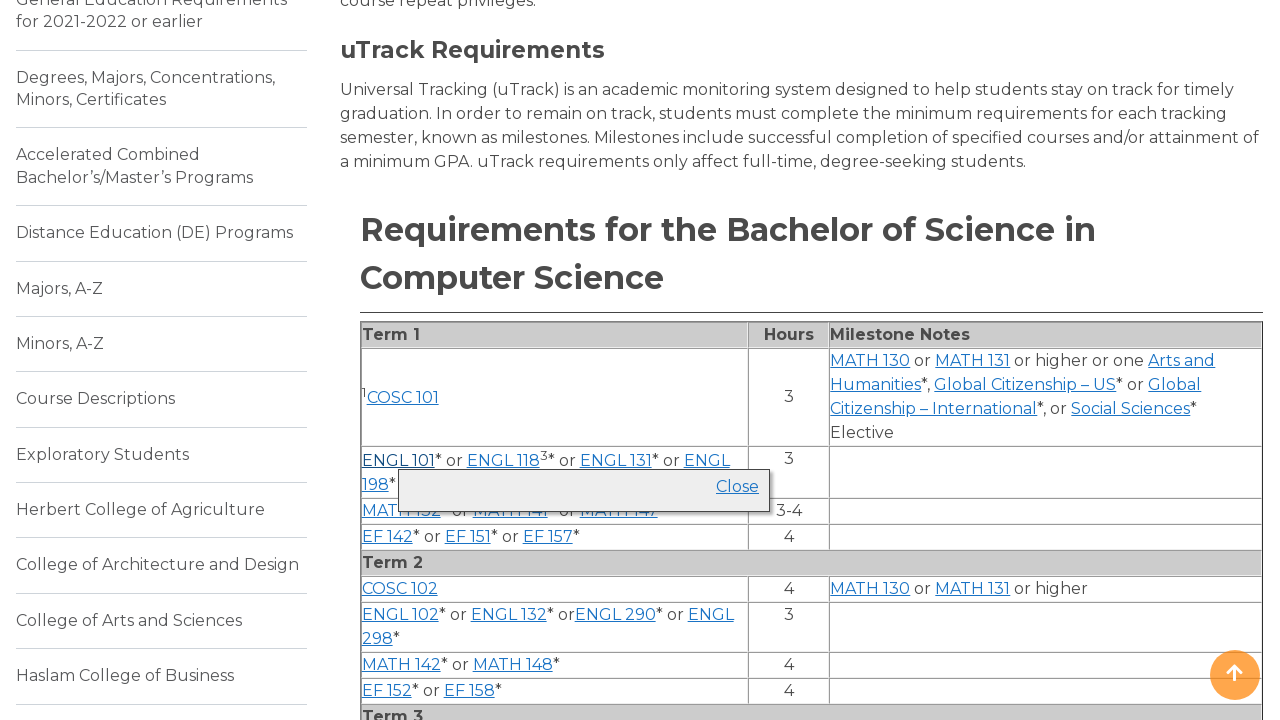

Waited 250ms after second click on 'ENGL 101'
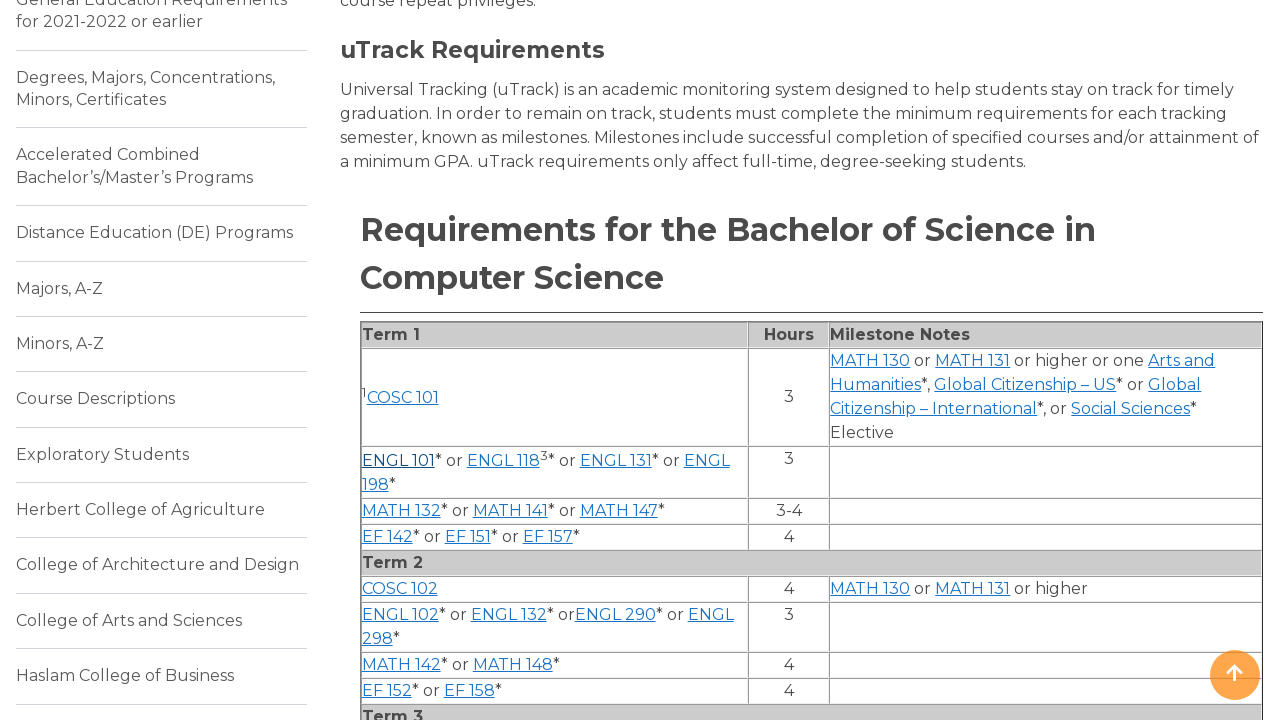

Clicked course link 'COSC 101' (first click)
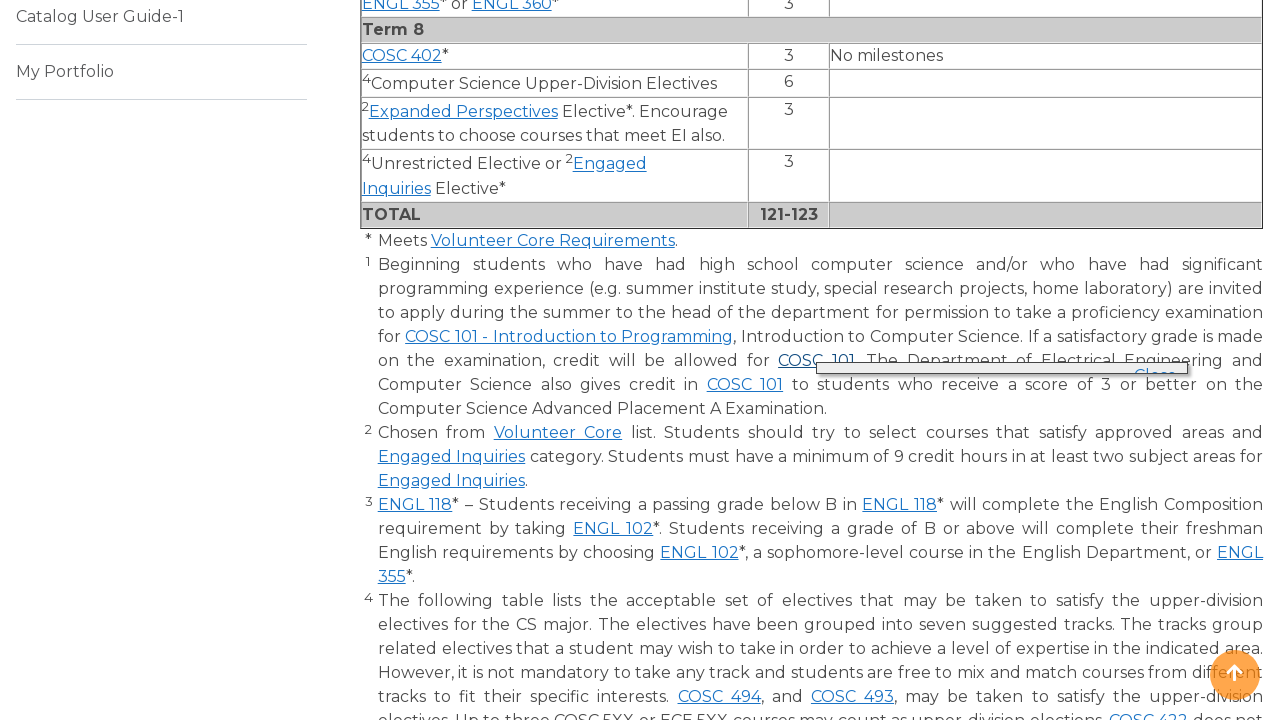

Waited 250ms after clicking 'COSC 101'
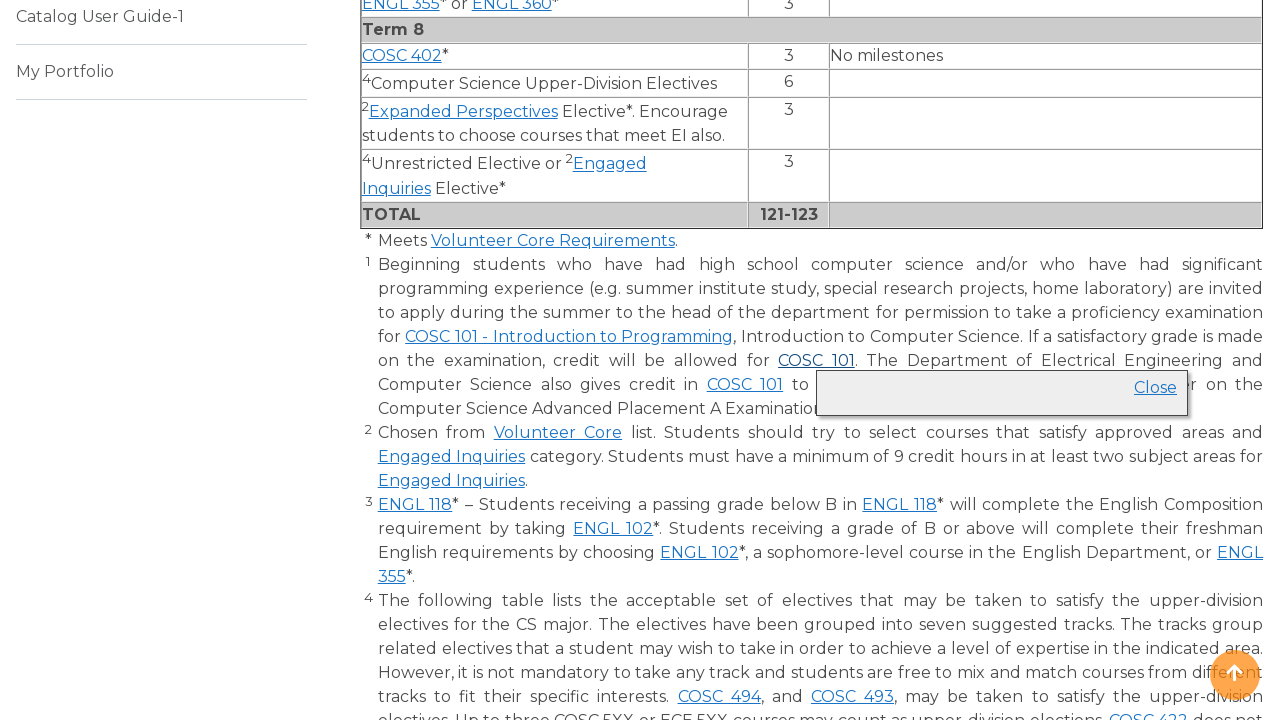

Clicked course link 'COSC 101' (second click to toggle)
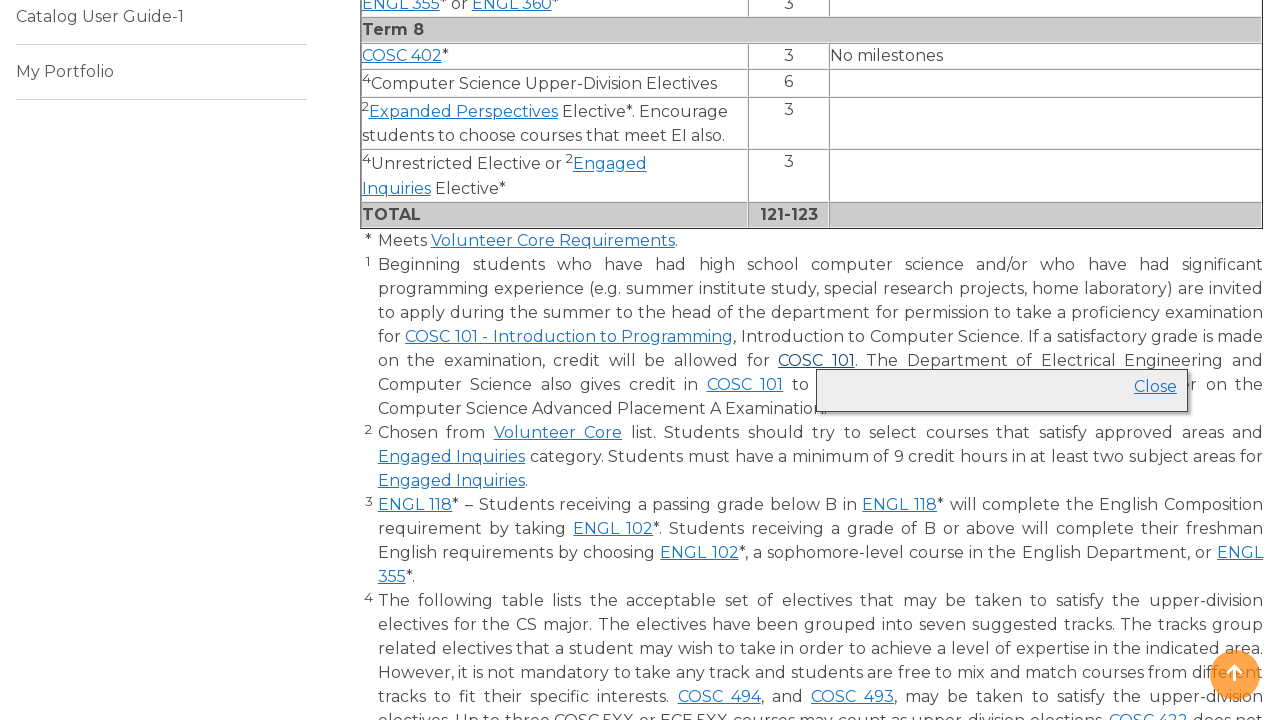

Waited 250ms after second click on 'COSC 101'
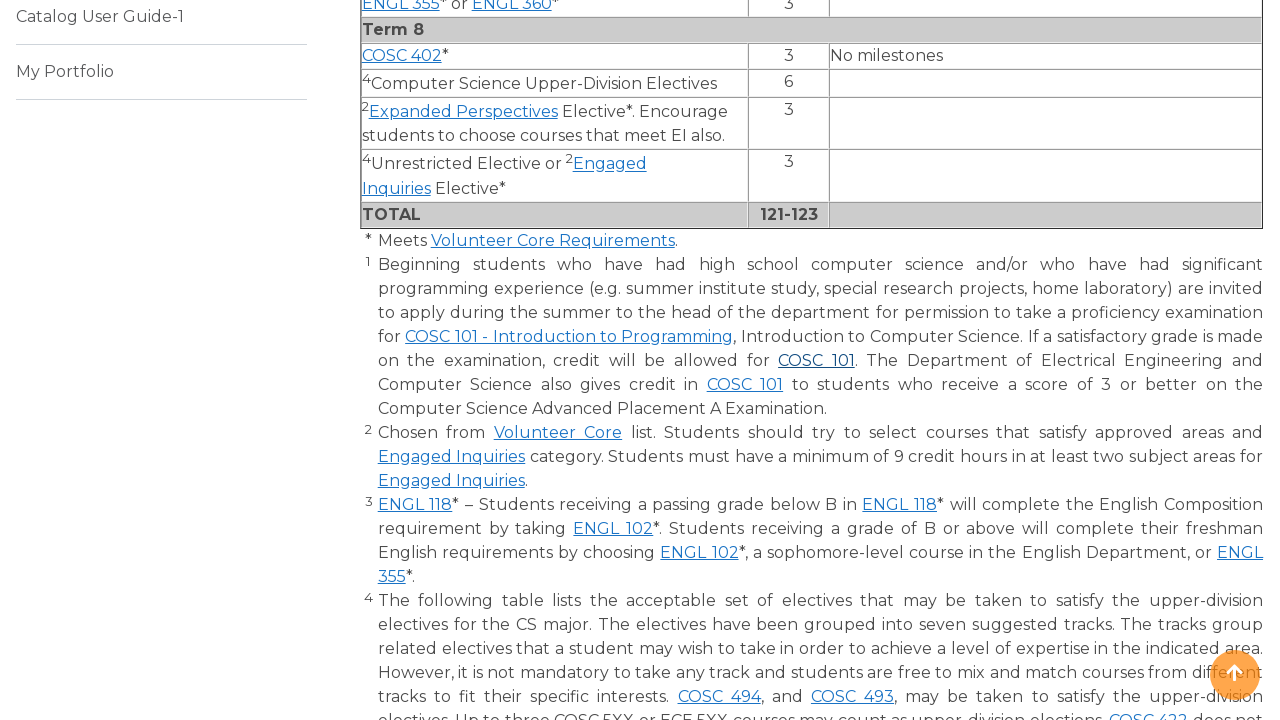

Clicked course link 'ENGL 118' (first click)
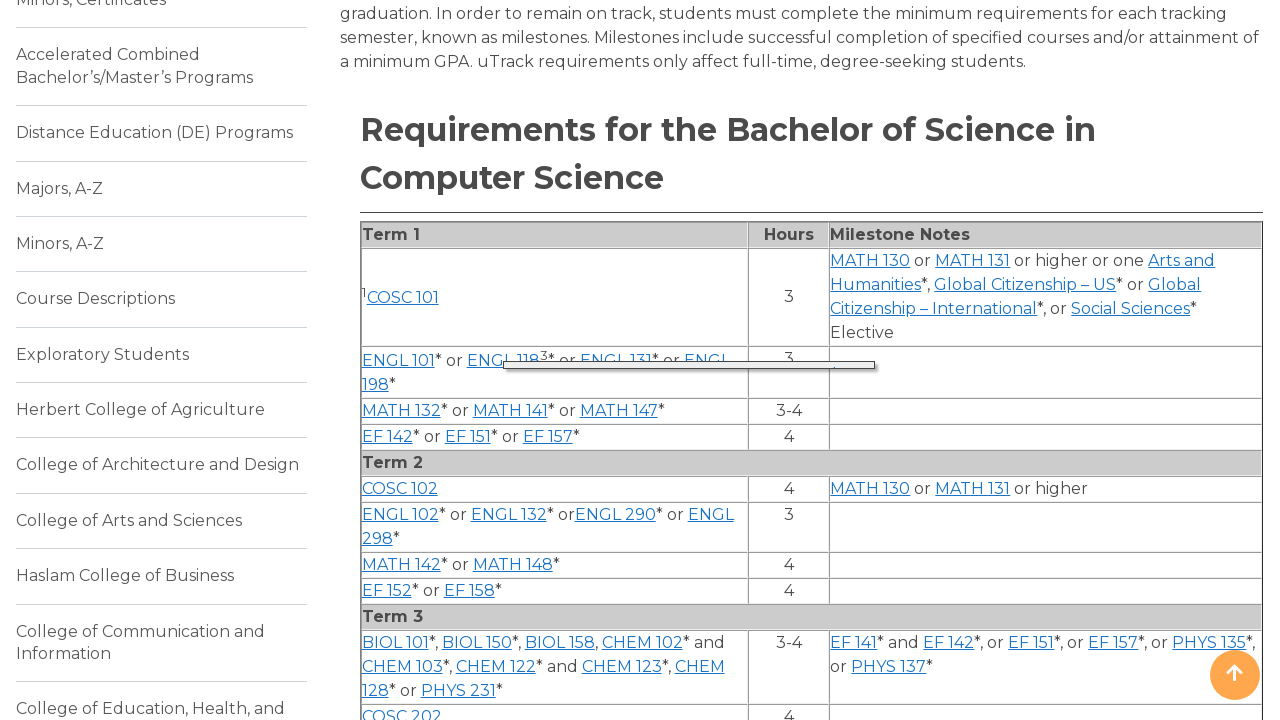

Waited 250ms after clicking 'ENGL 118'
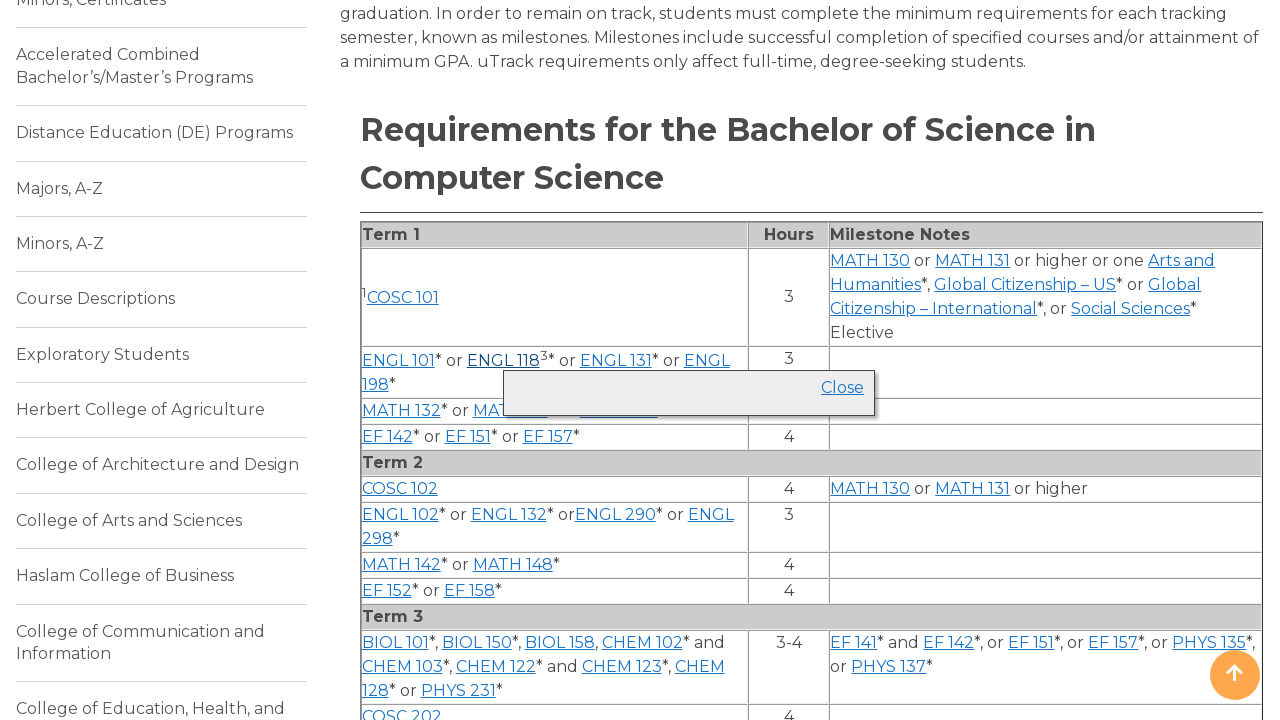

Clicked course link 'ENGL 118' (second click to toggle)
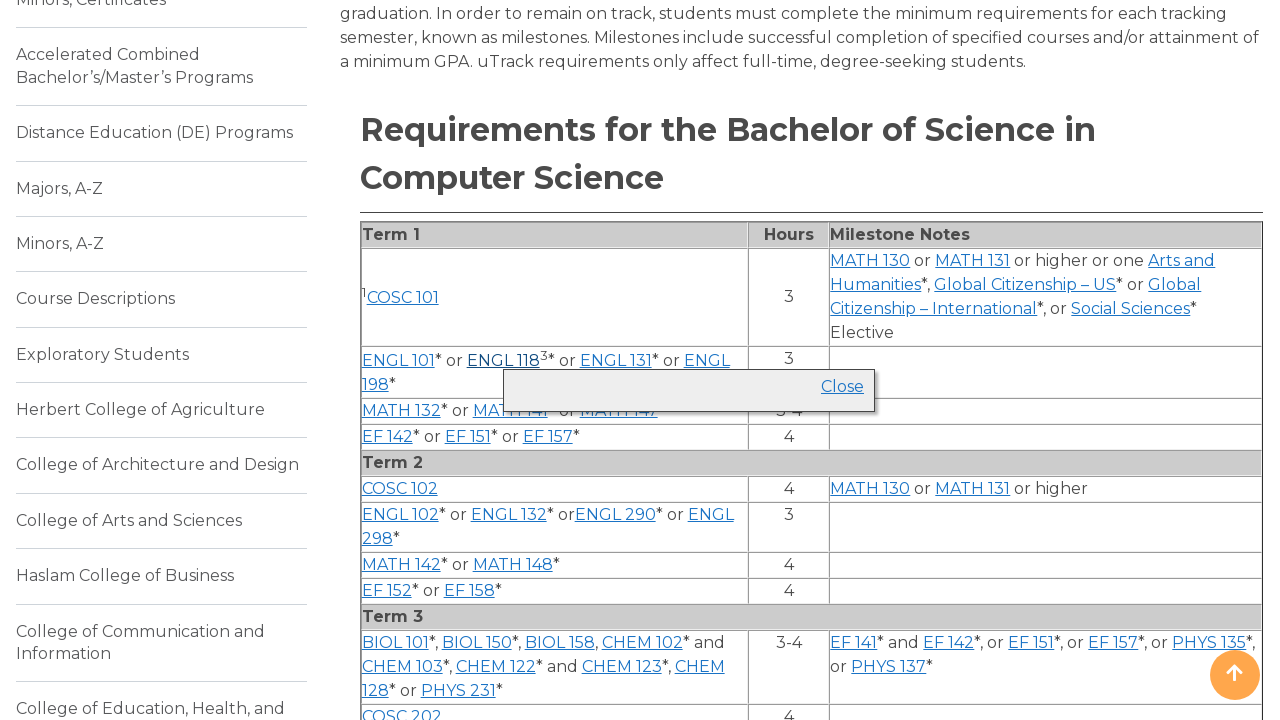

Waited 250ms after second click on 'ENGL 118'
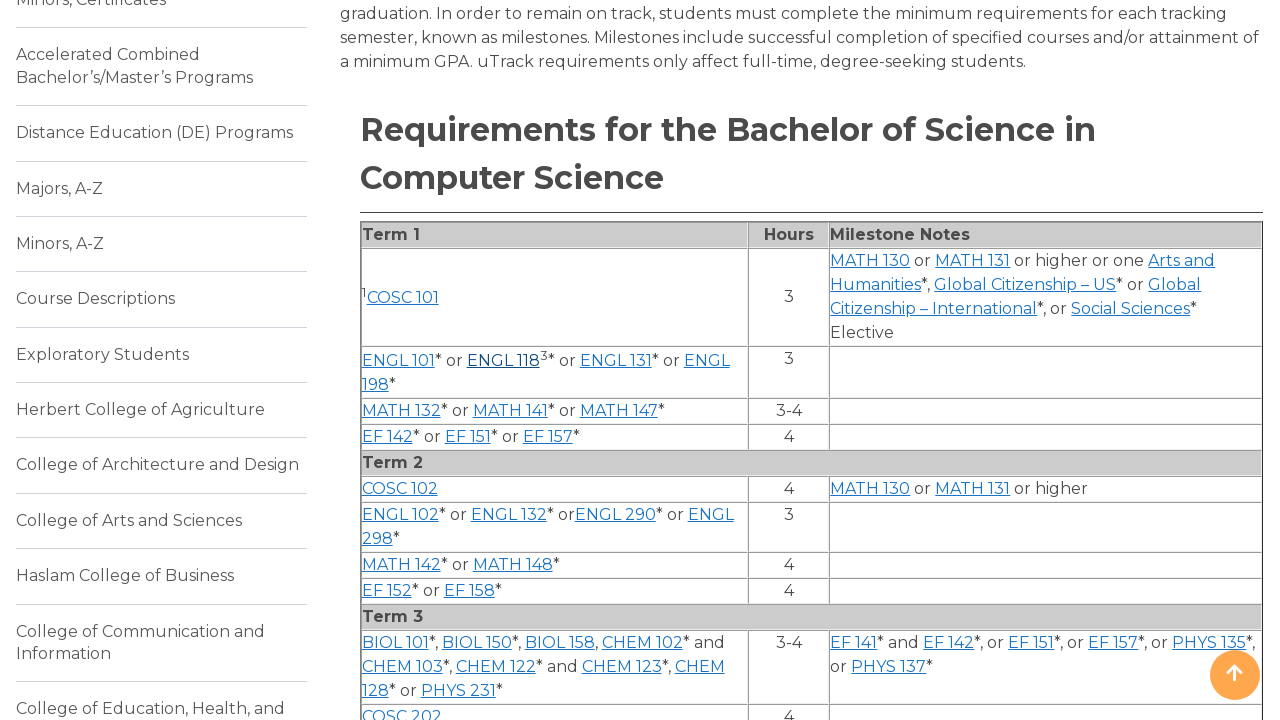

Clicked course link 'COSC 101' (first click)
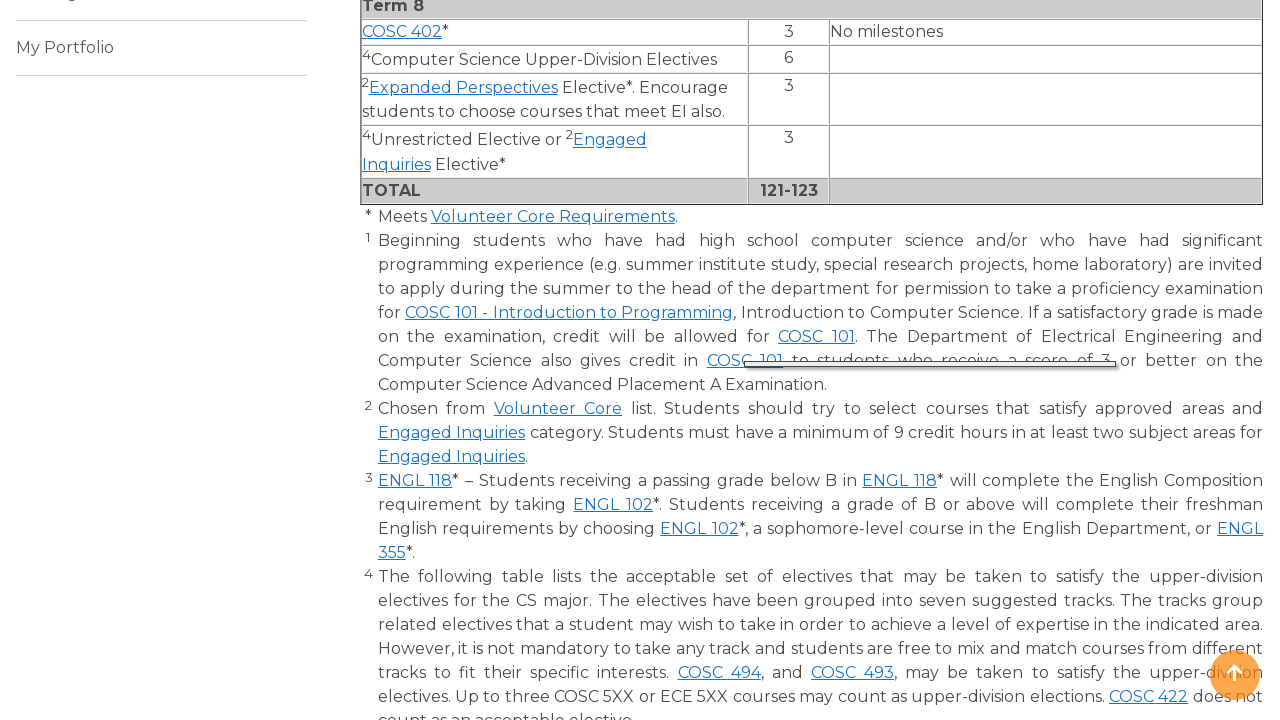

Waited 250ms after clicking 'COSC 101'
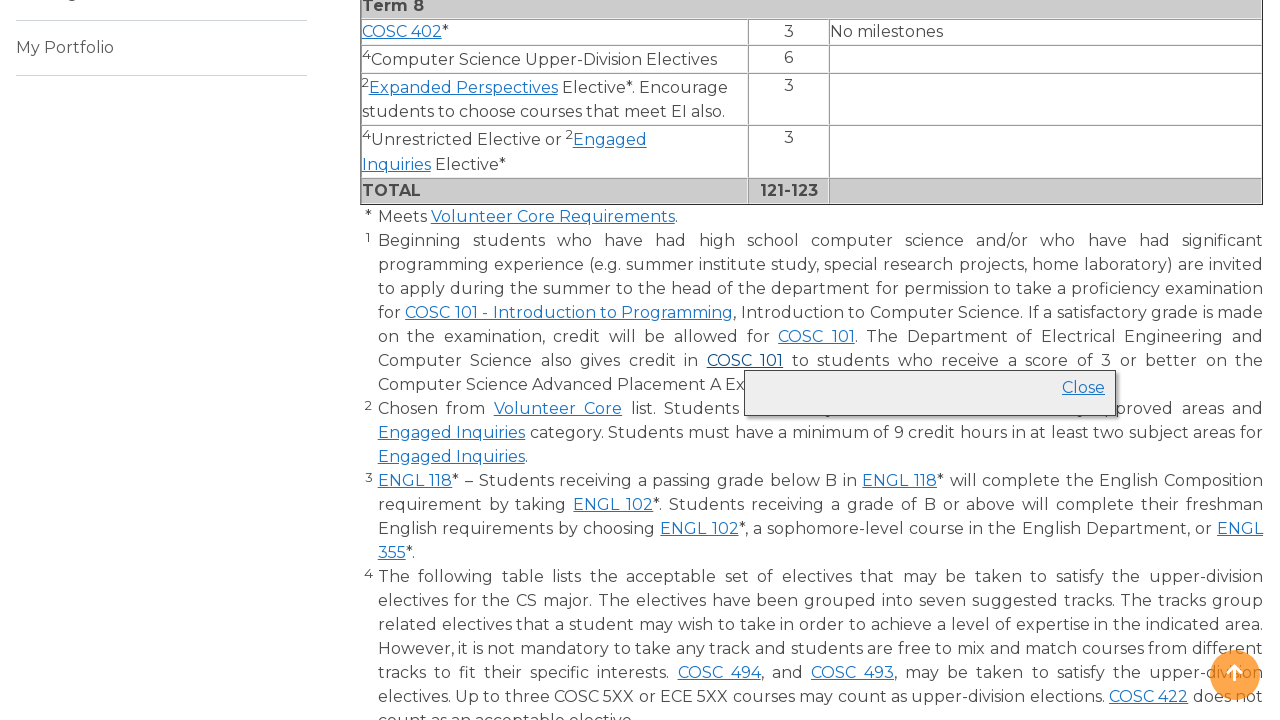

Clicked course link 'COSC 101' (second click to toggle)
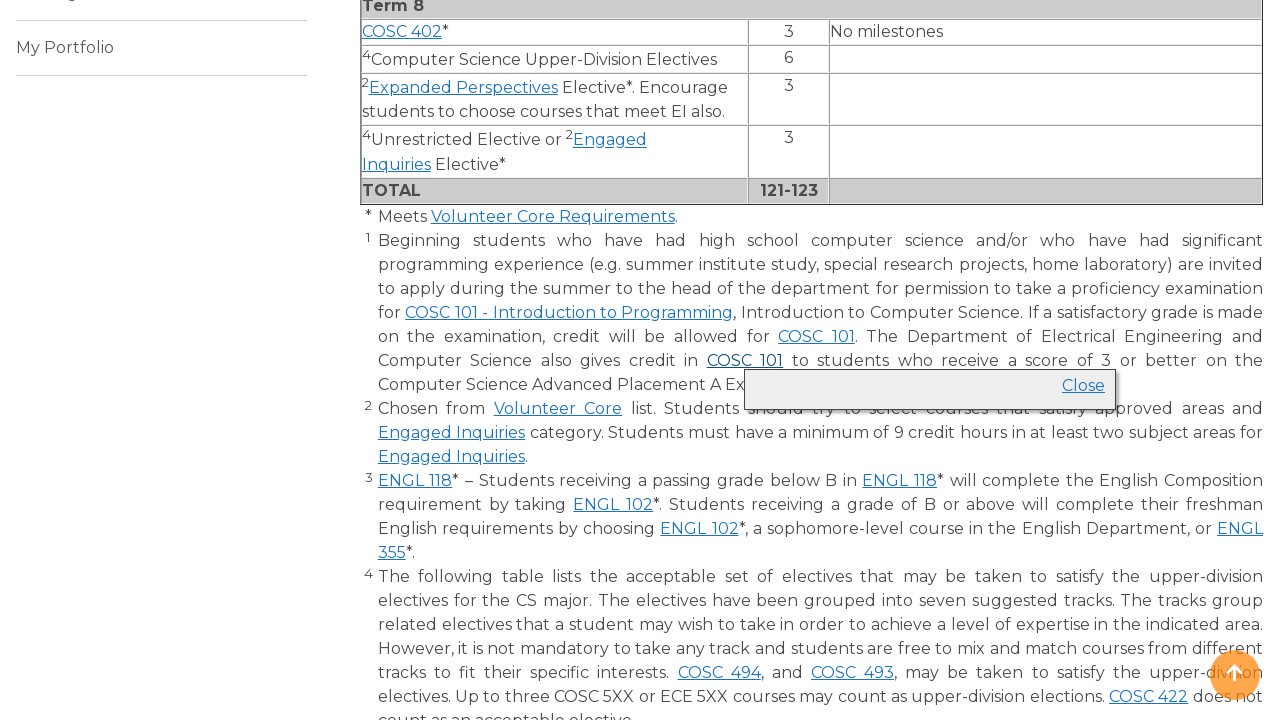

Waited 250ms after second click on 'COSC 101'
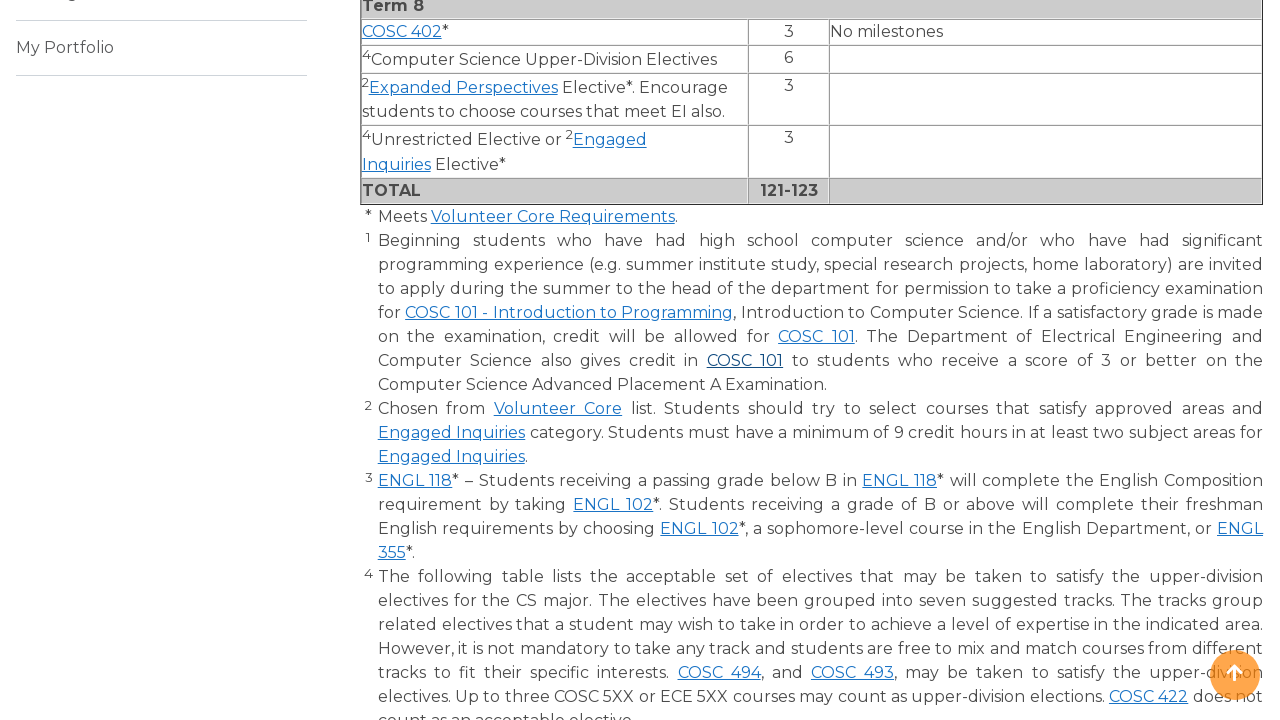

Clicked course link 'ENGL 131' (first click)
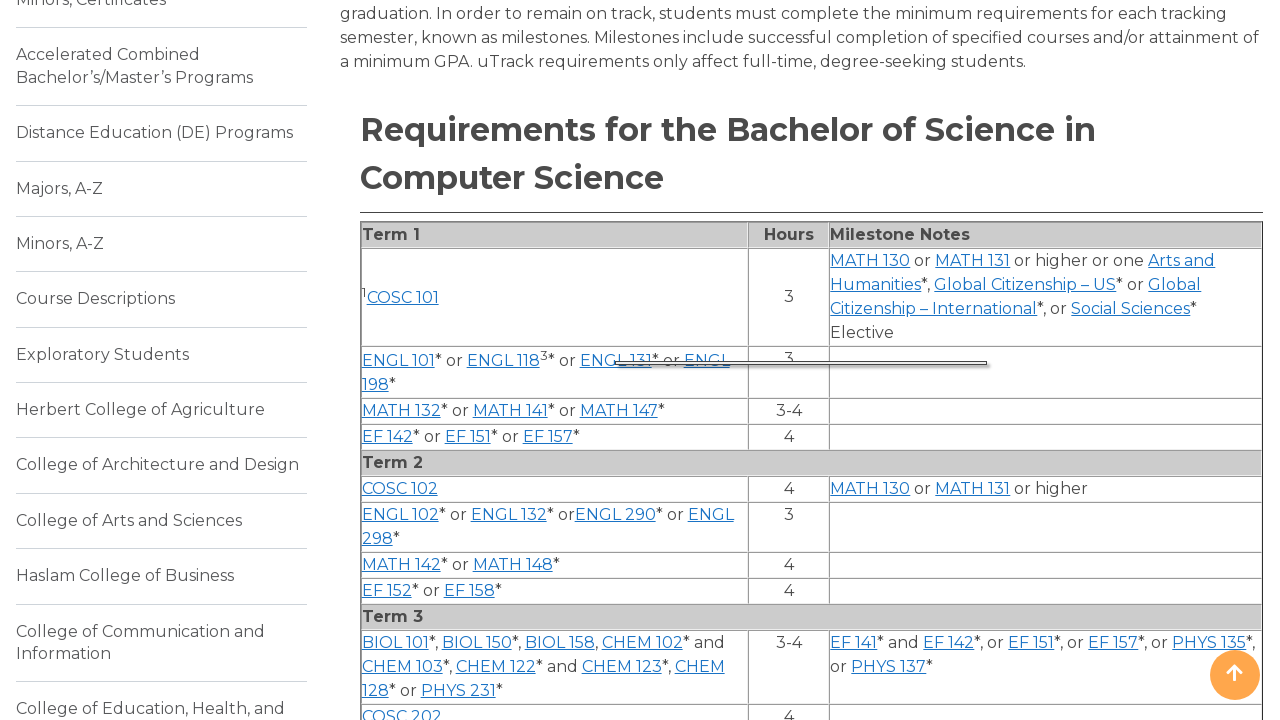

Waited 250ms after clicking 'ENGL 131'
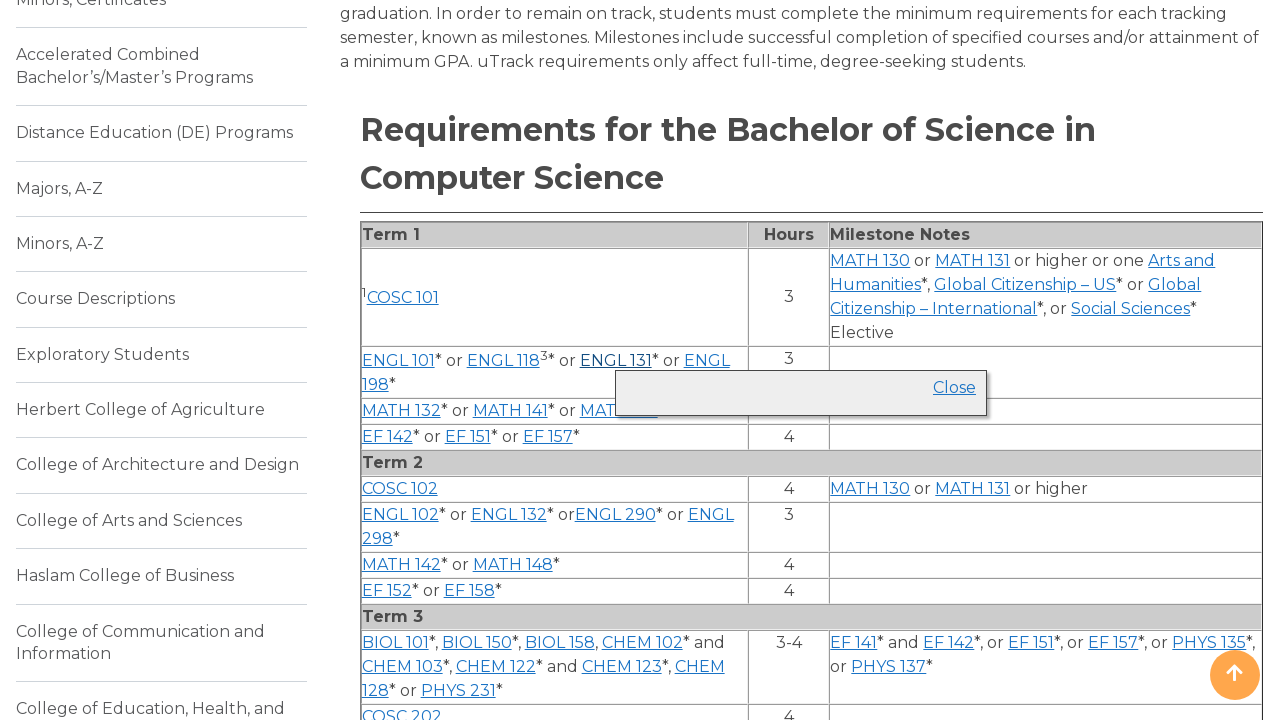

Clicked course link 'ENGL 131' (second click to toggle)
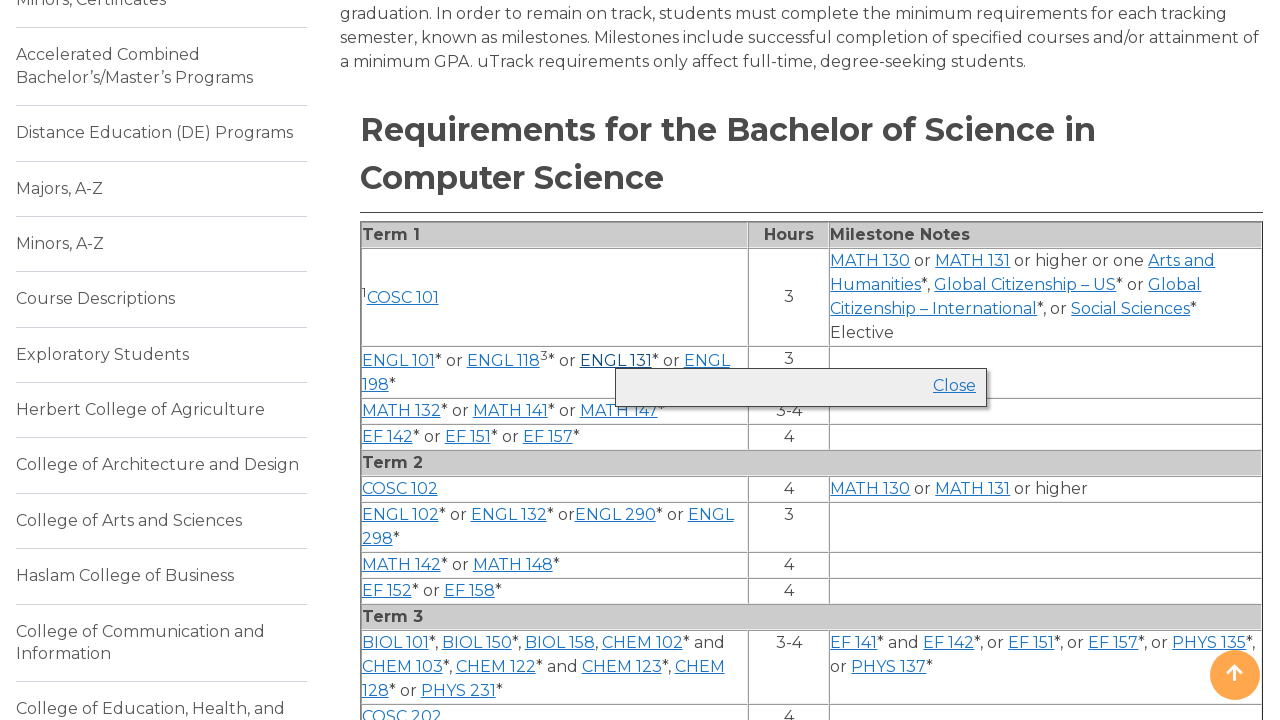

Waited 250ms after second click on 'ENGL 131'
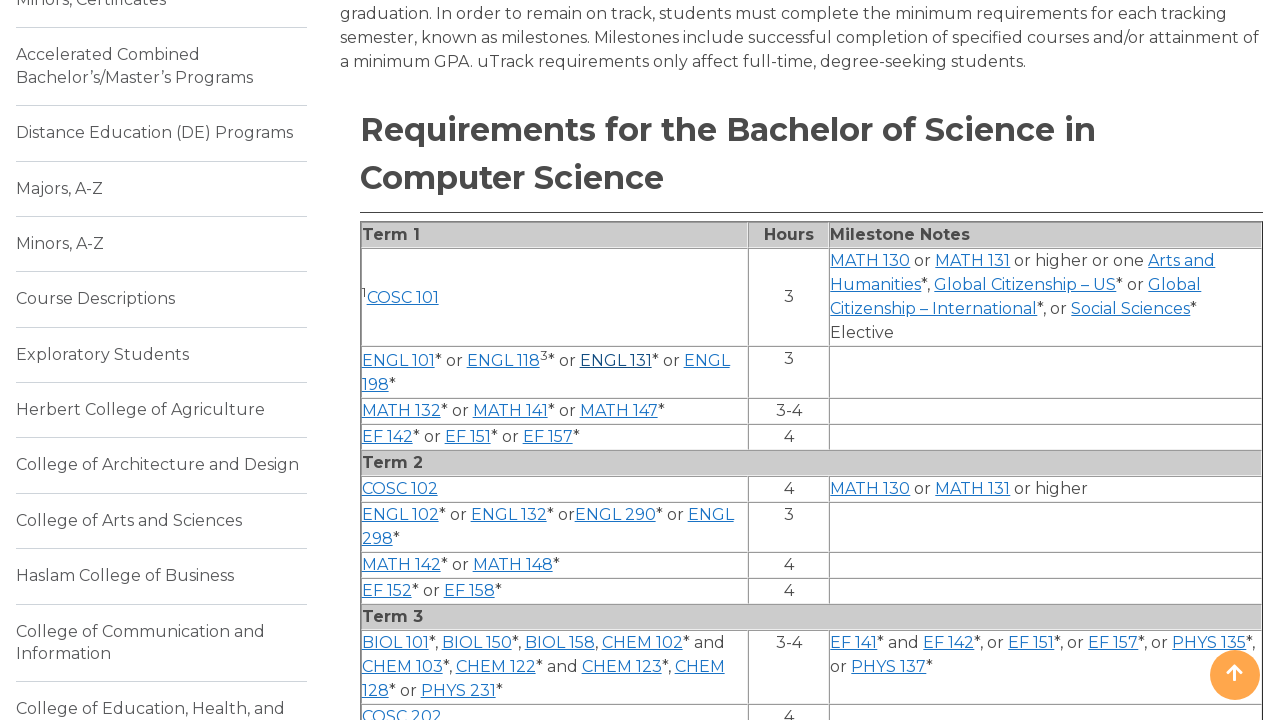

Clicked course link 'ENGL 118' (first click)
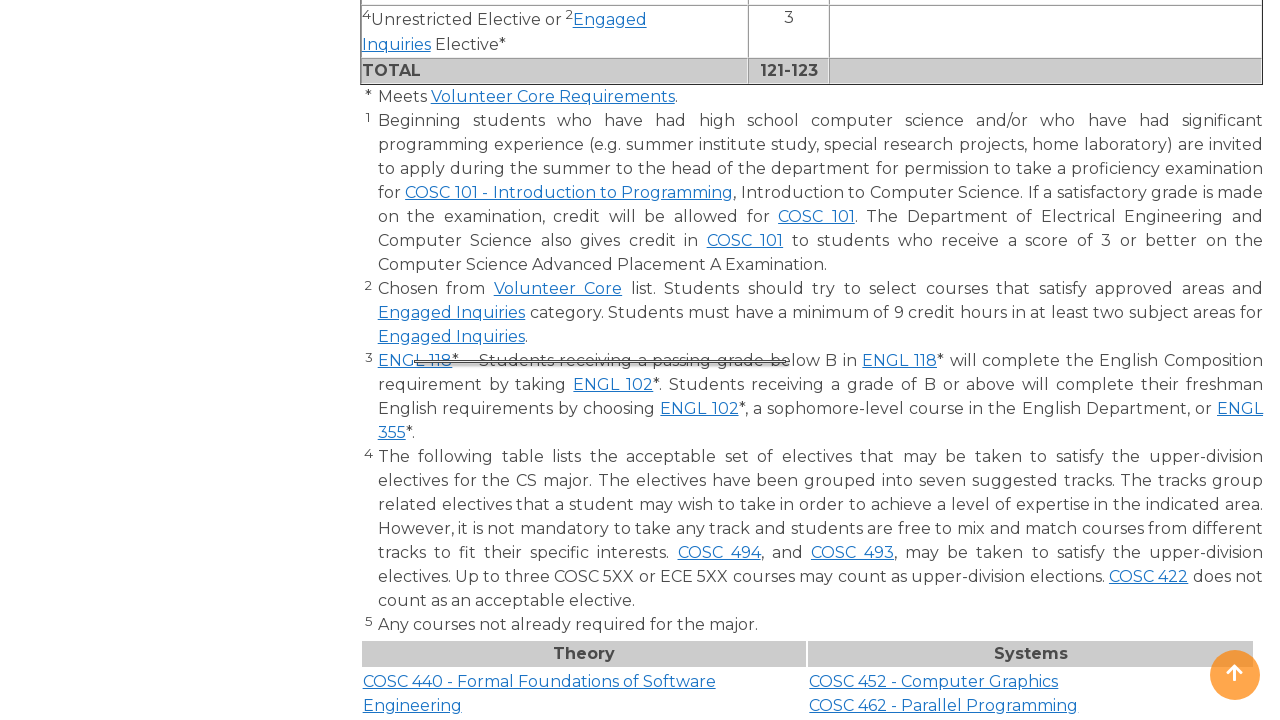

Waited 250ms after clicking 'ENGL 118'
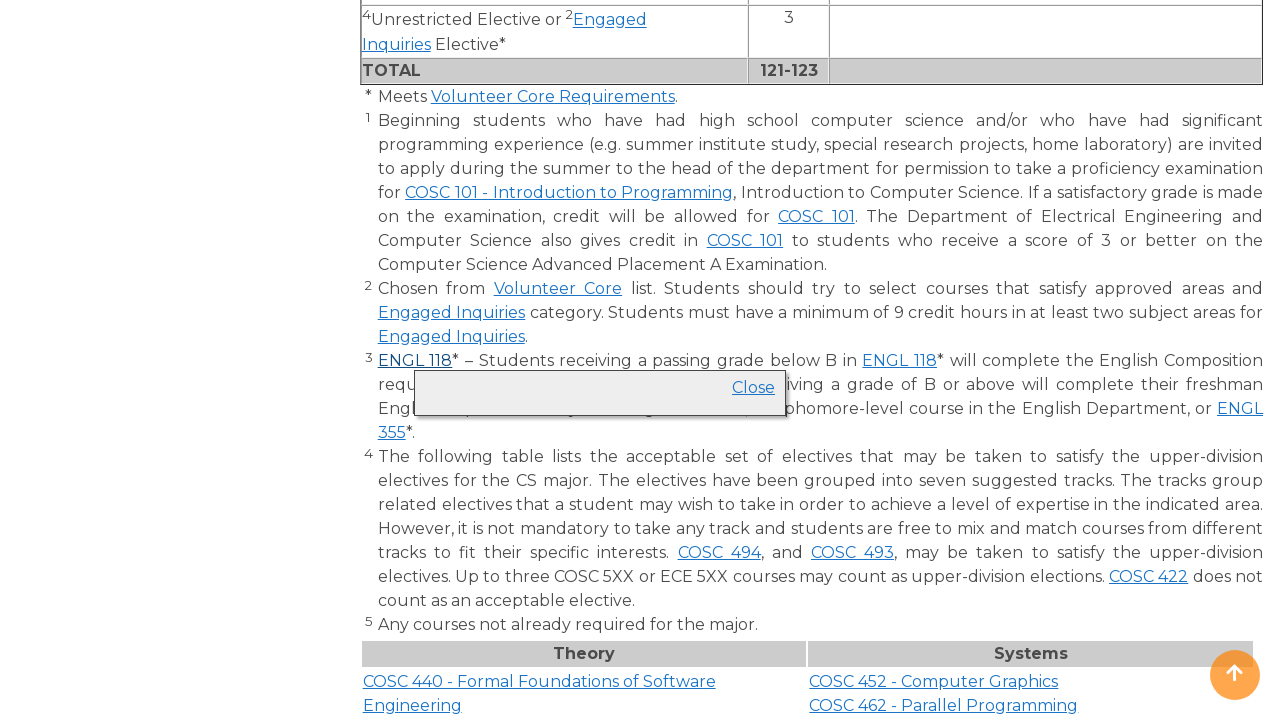

Clicked course link 'ENGL 118' (second click to toggle)
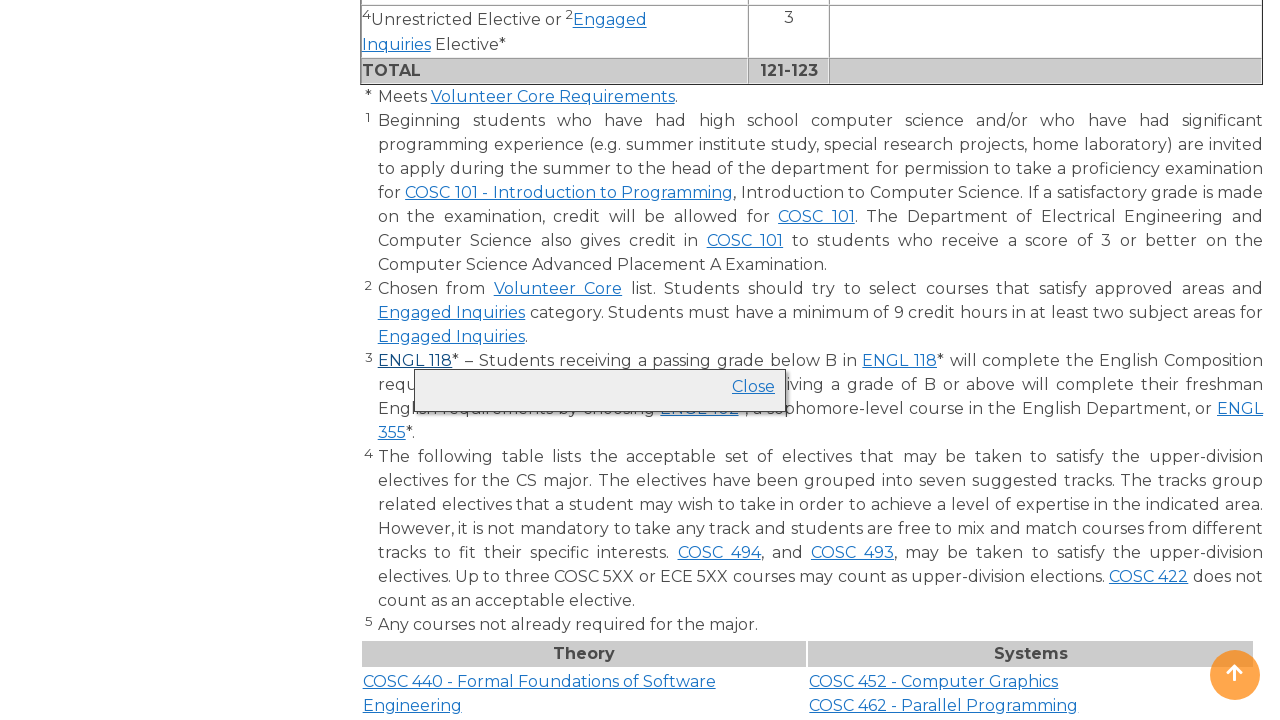

Waited 250ms after second click on 'ENGL 118'
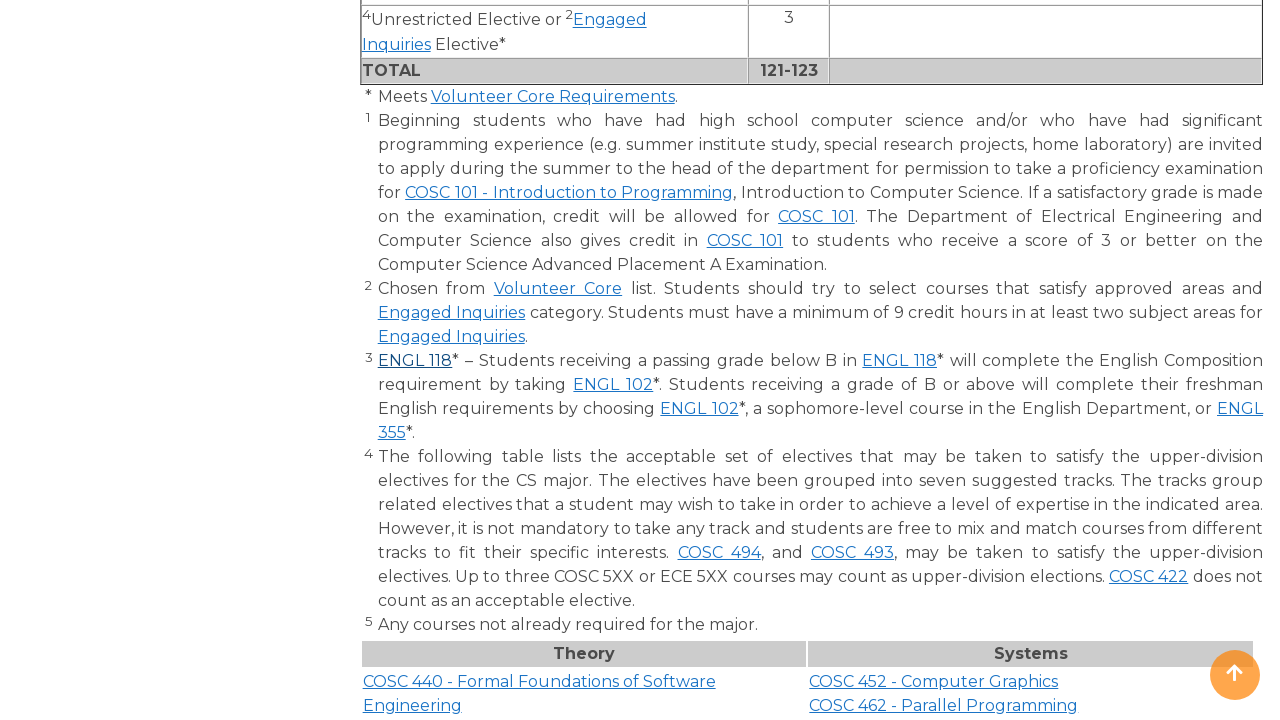

Clicked course link 'ENGL 198' (first click)
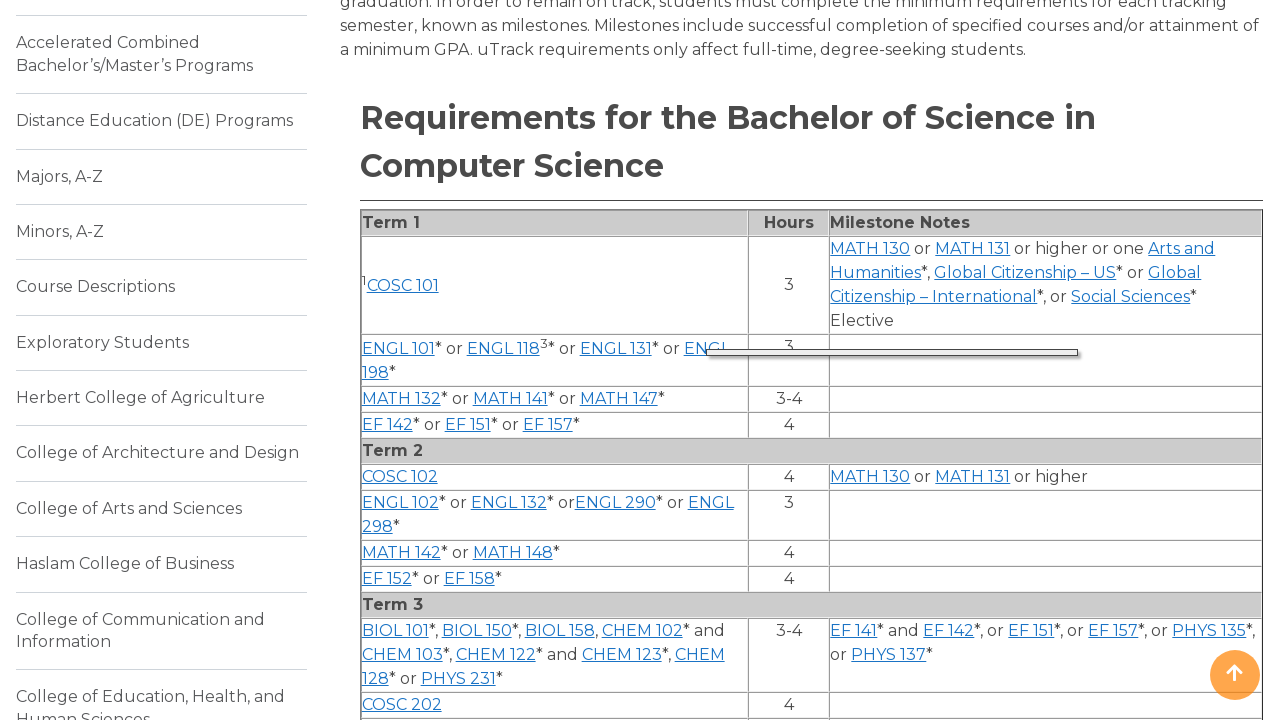

Waited 250ms after clicking 'ENGL 198'
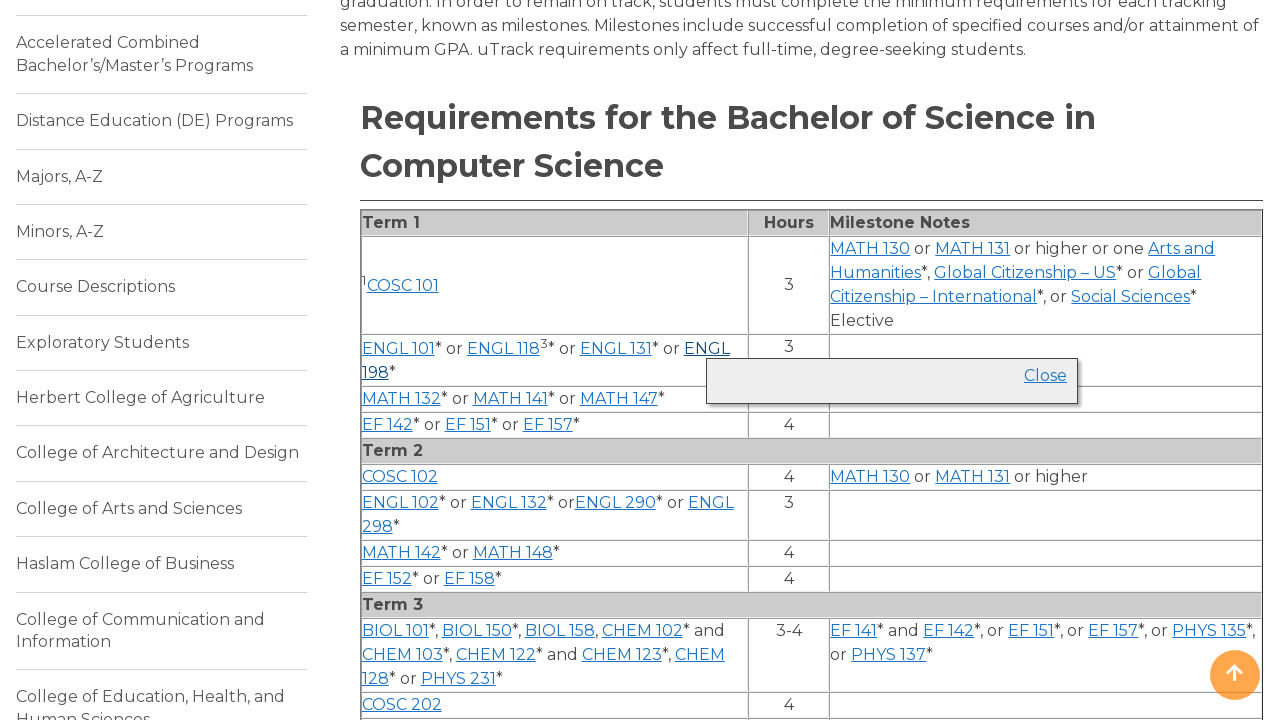

Clicked course link 'ENGL 198' (second click to toggle)
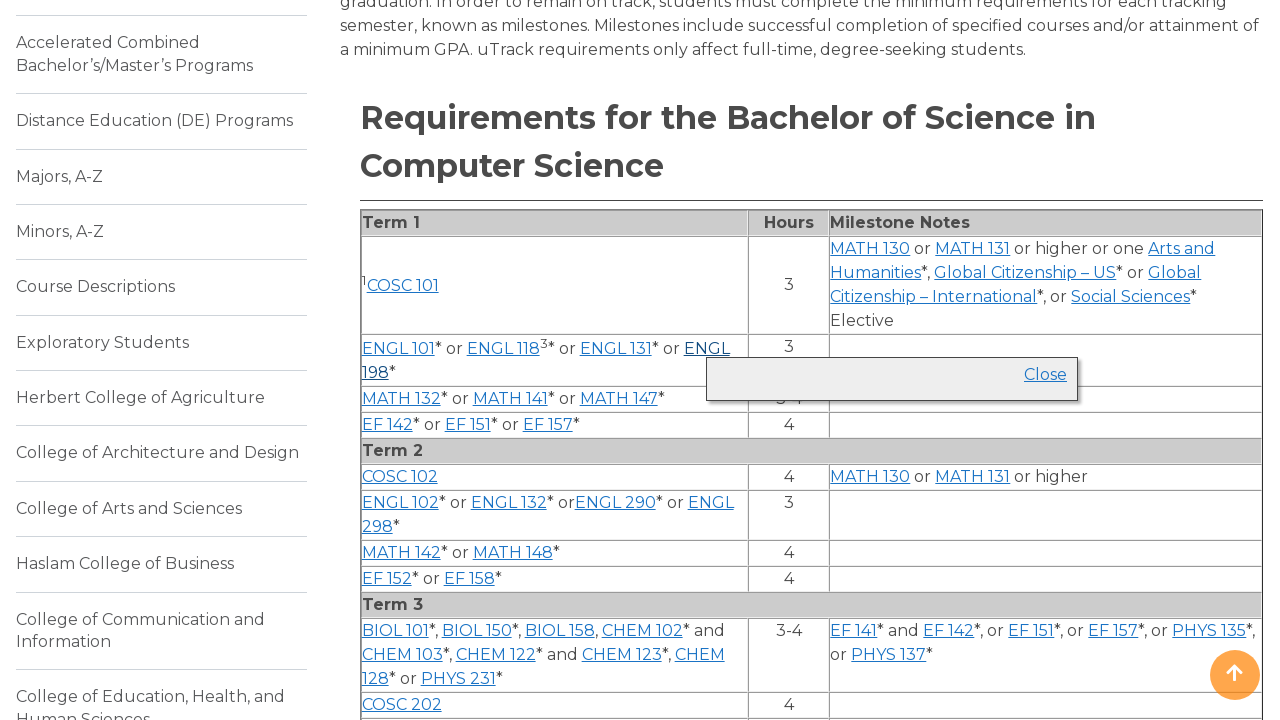

Waited 250ms after second click on 'ENGL 198'
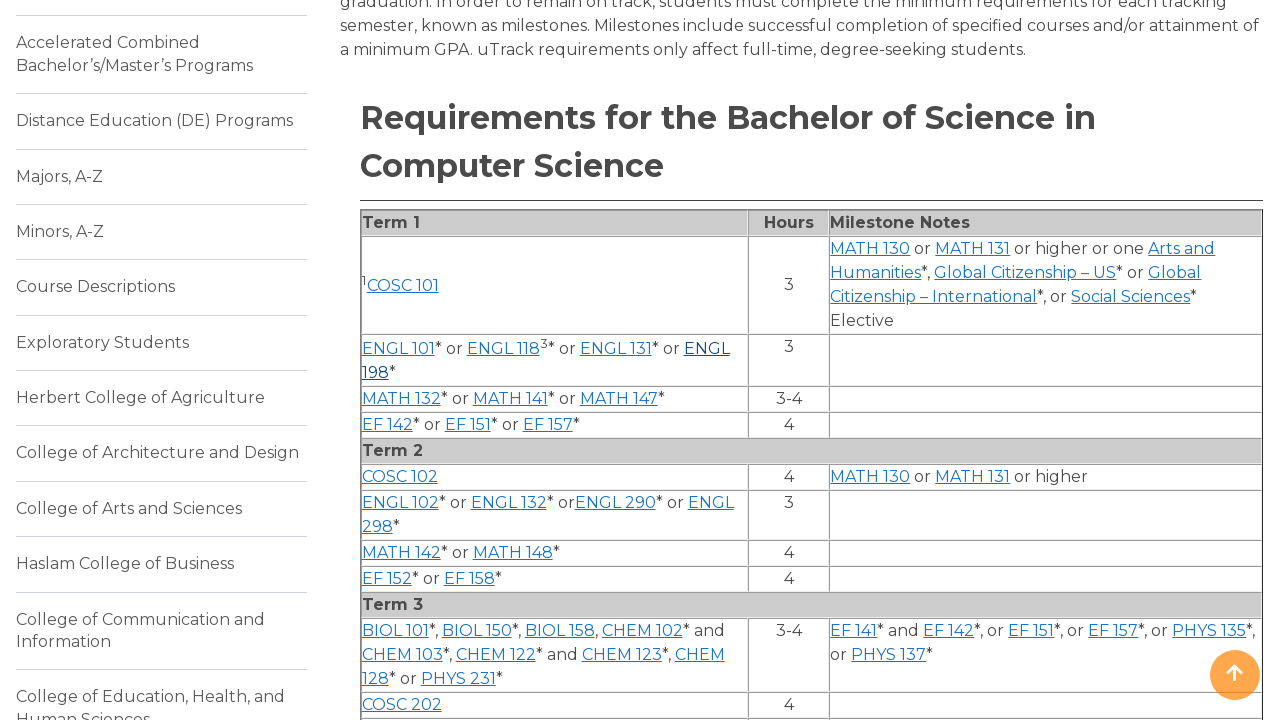

Clicked course link 'ENGL 118' (first click)
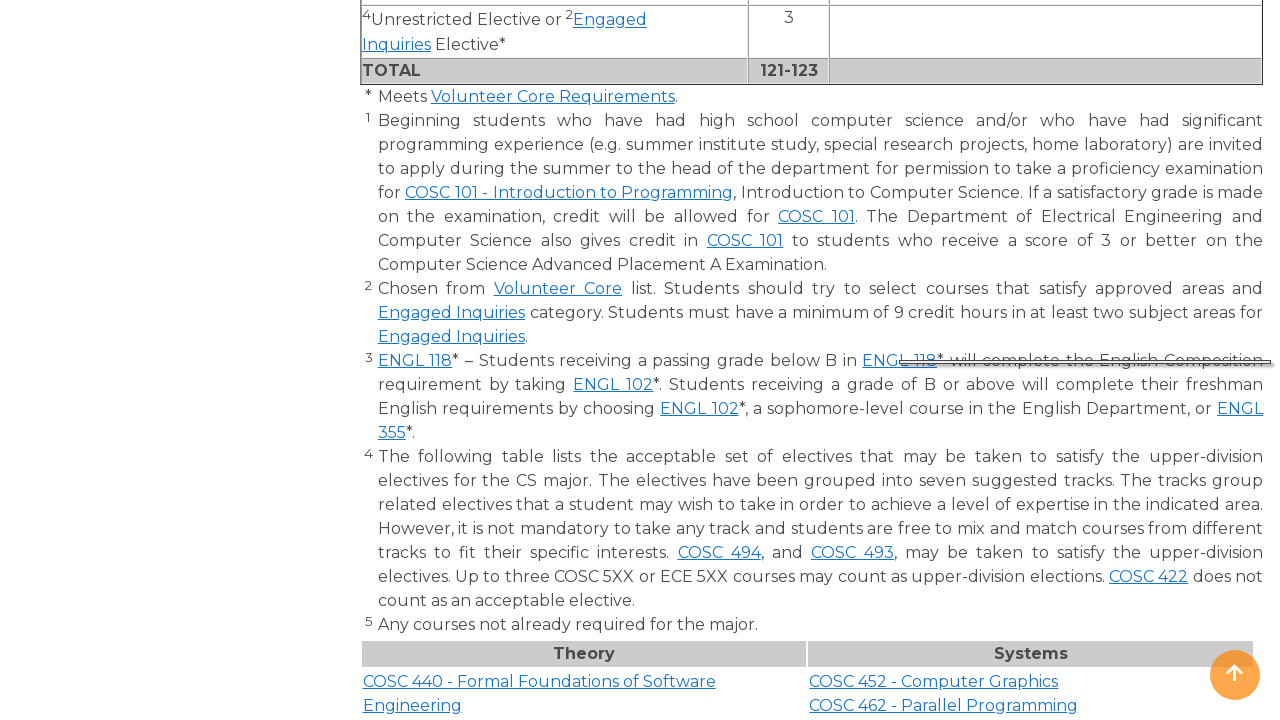

Waited 250ms after clicking 'ENGL 118'
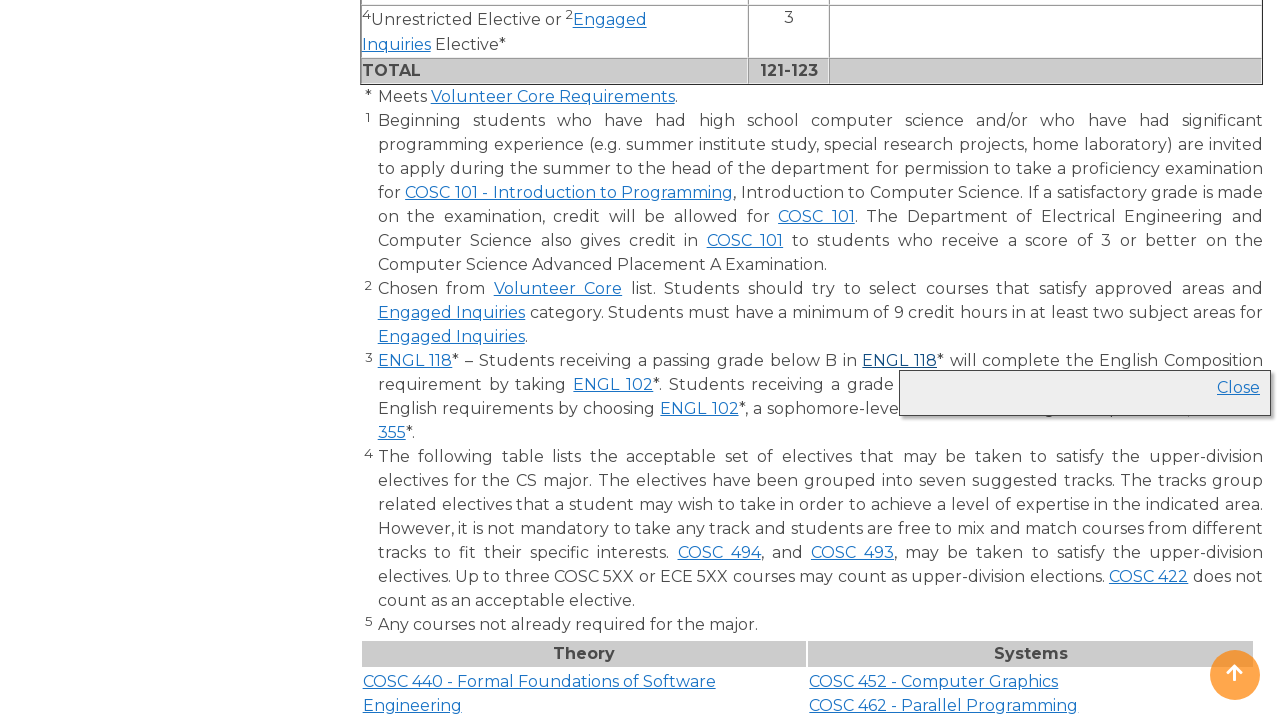

Clicked course link 'ENGL 118' (second click to toggle)
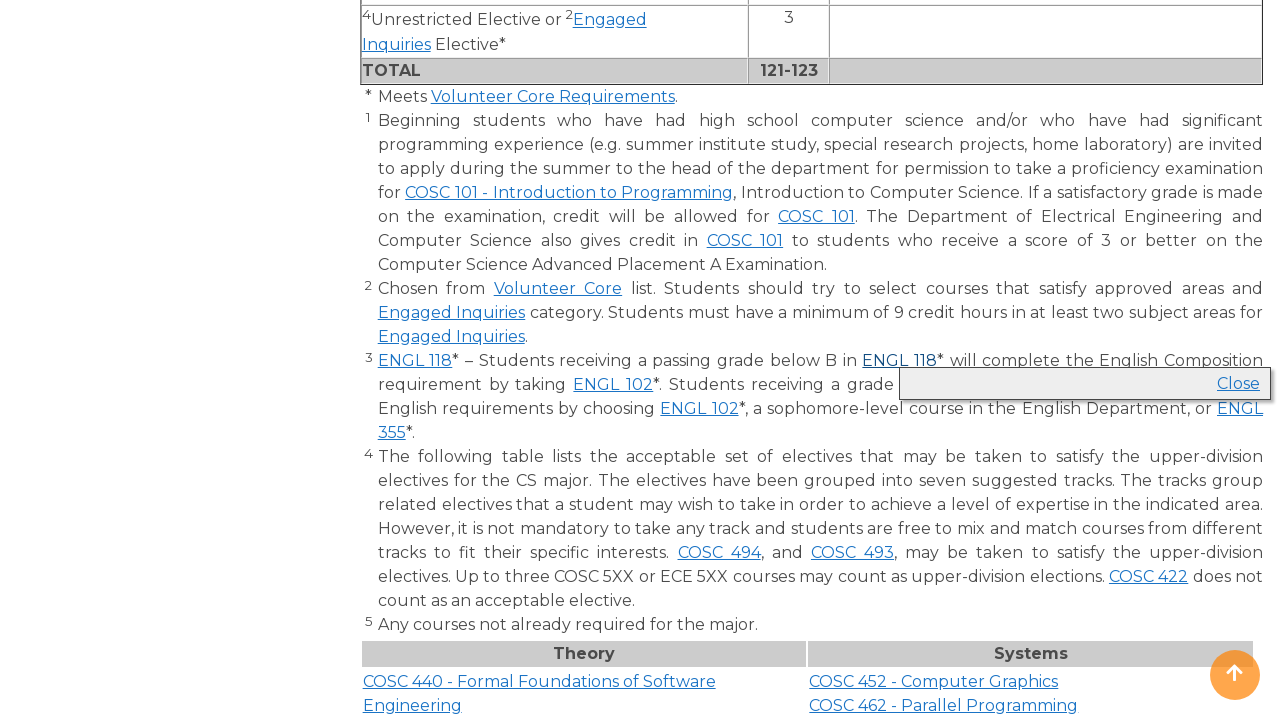

Waited 250ms after second click on 'ENGL 118'
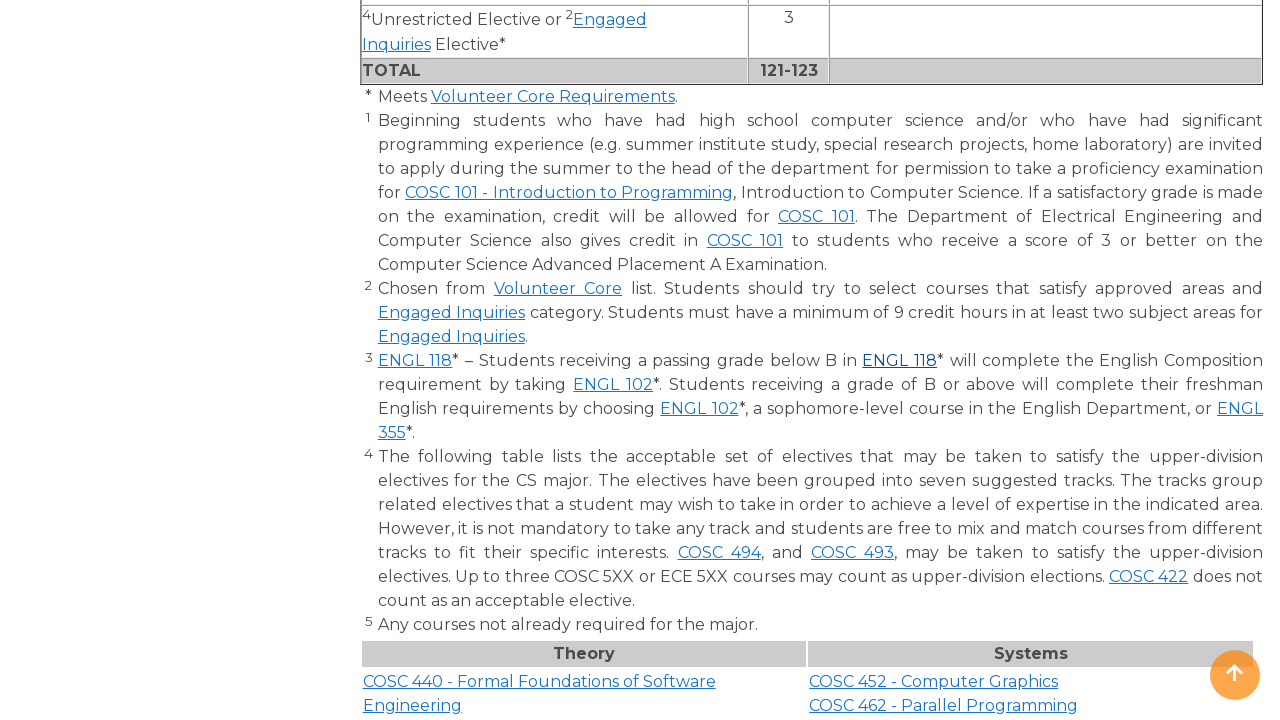

Clicked course link 'MATH 132' (first click)
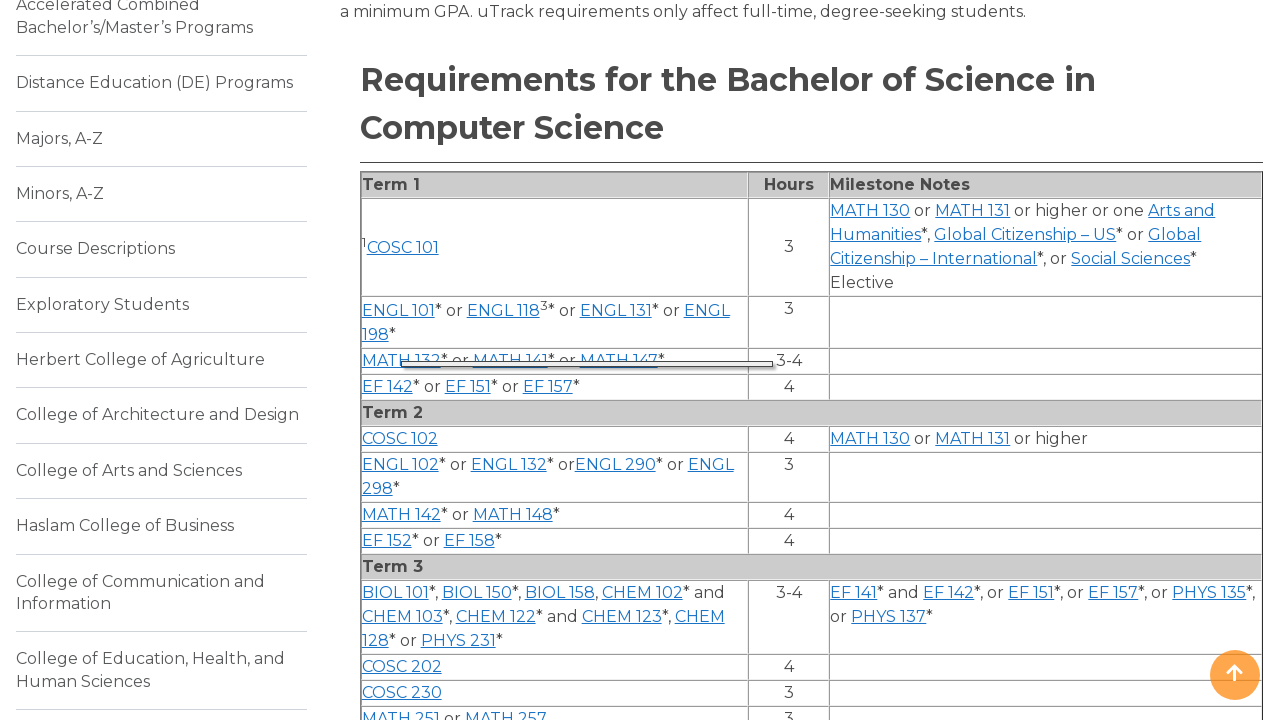

Waited 250ms after clicking 'MATH 132'
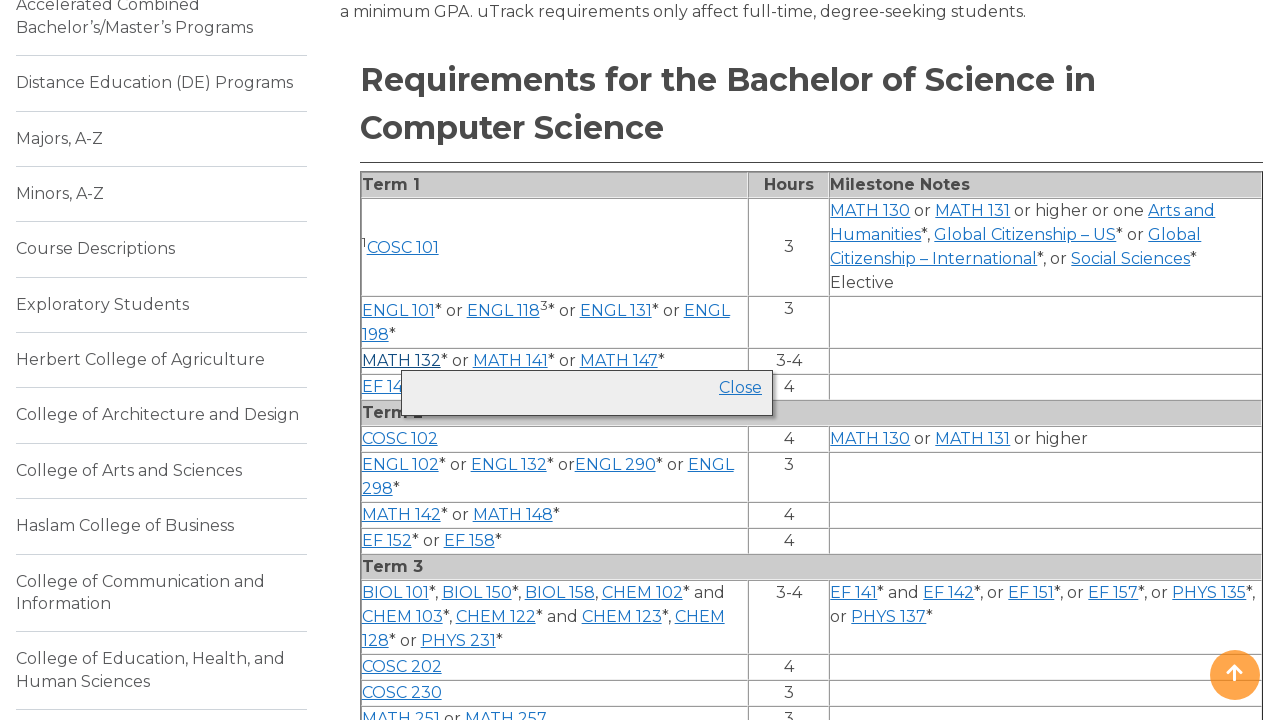

Clicked course link 'MATH 132' (second click to toggle)
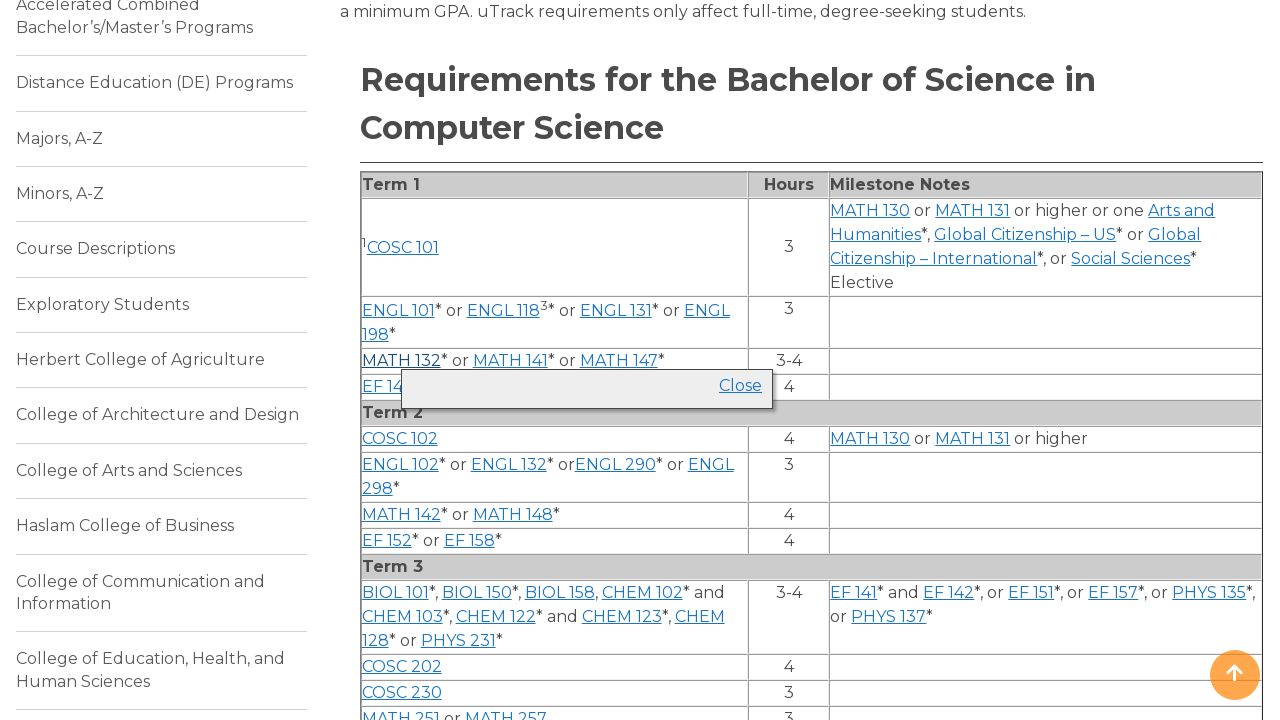

Waited 250ms after second click on 'MATH 132'
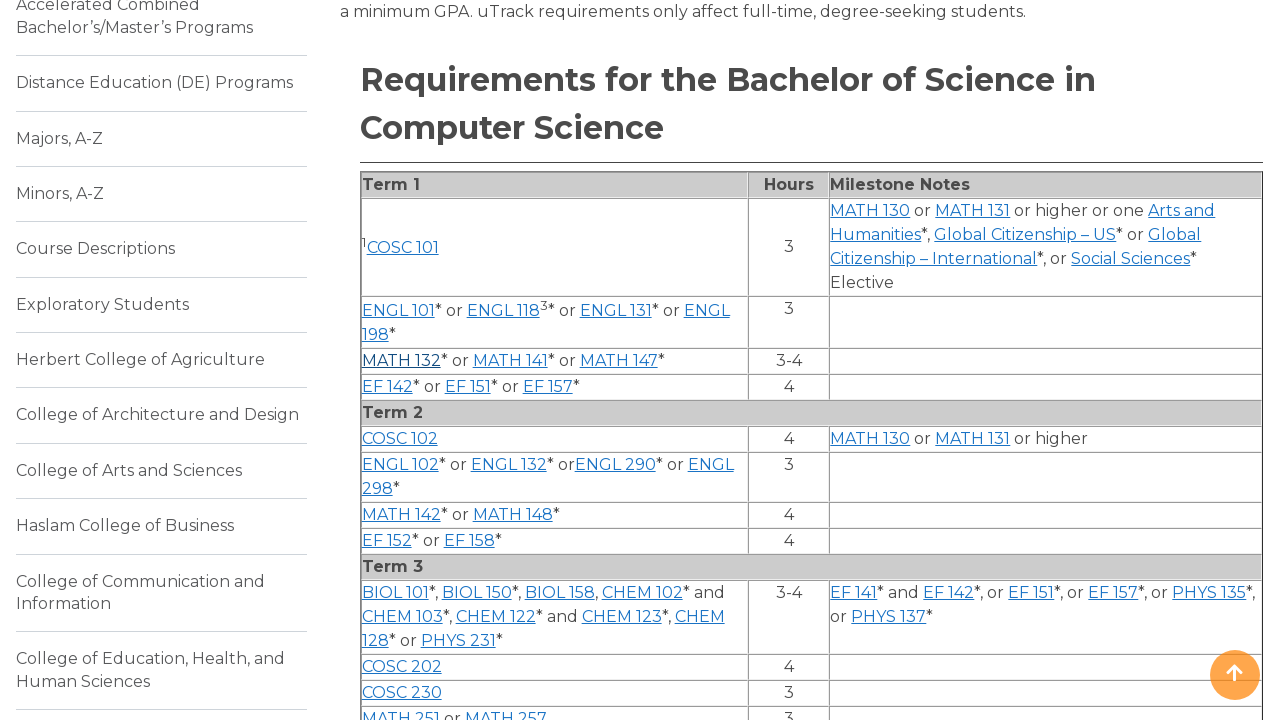

Clicked course link 'ENGL 102' (first click)
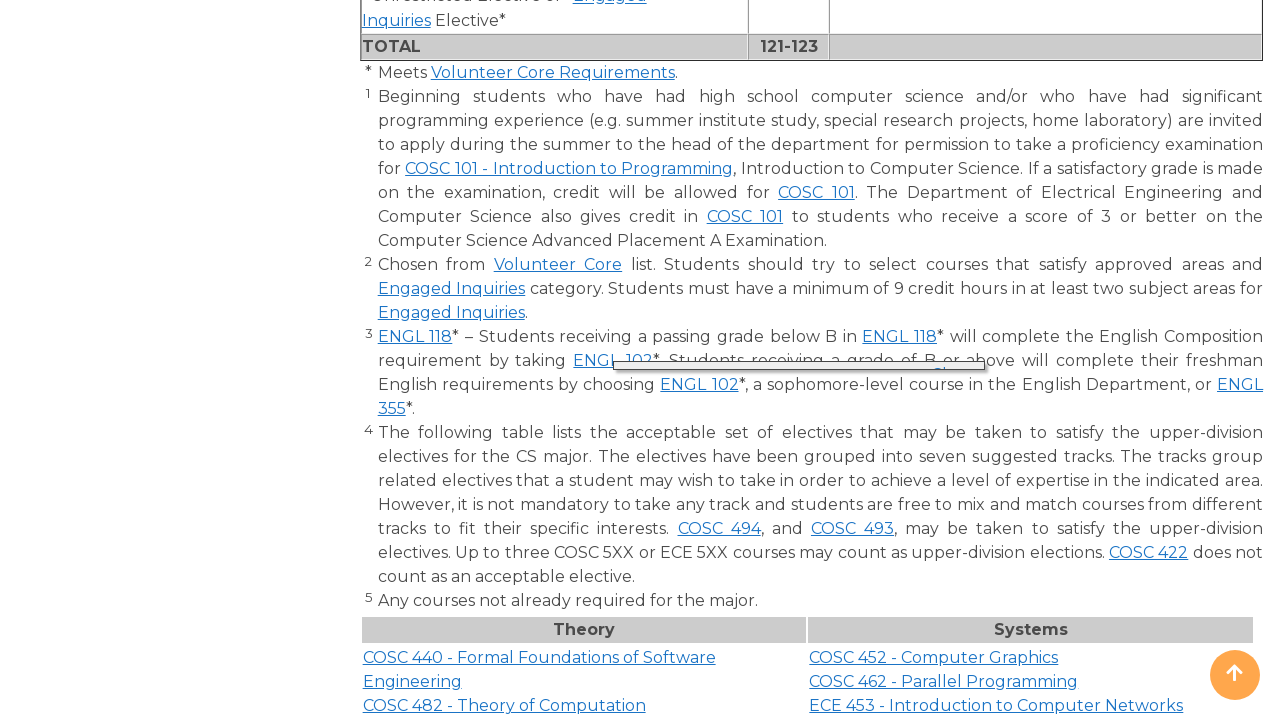

Waited 250ms after clicking 'ENGL 102'
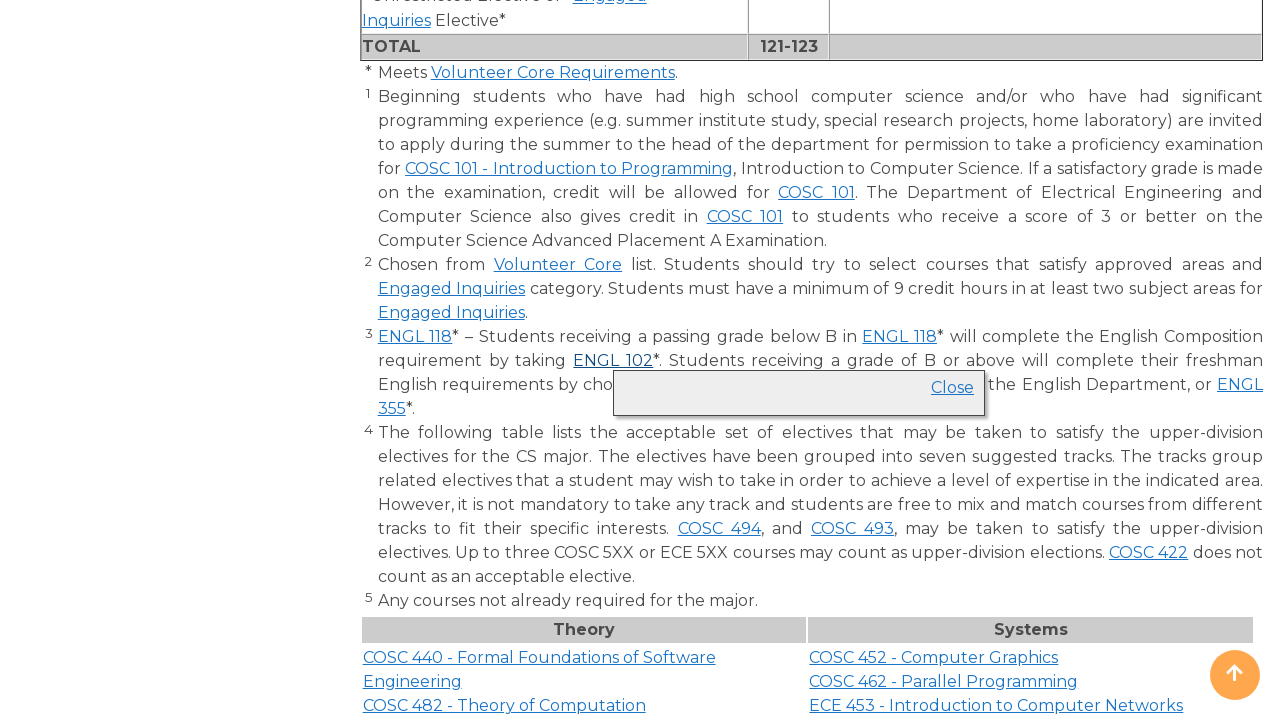

Clicked course link 'ENGL 102' (second click to toggle)
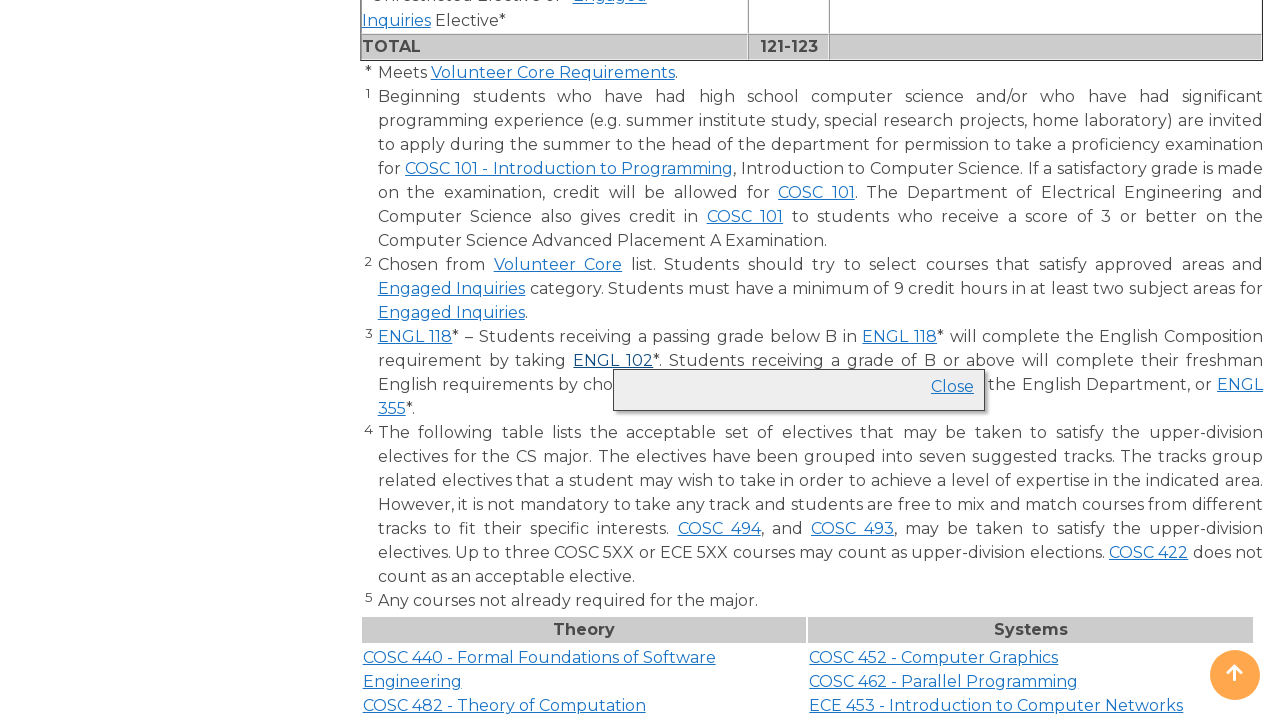

Waited 250ms after second click on 'ENGL 102'
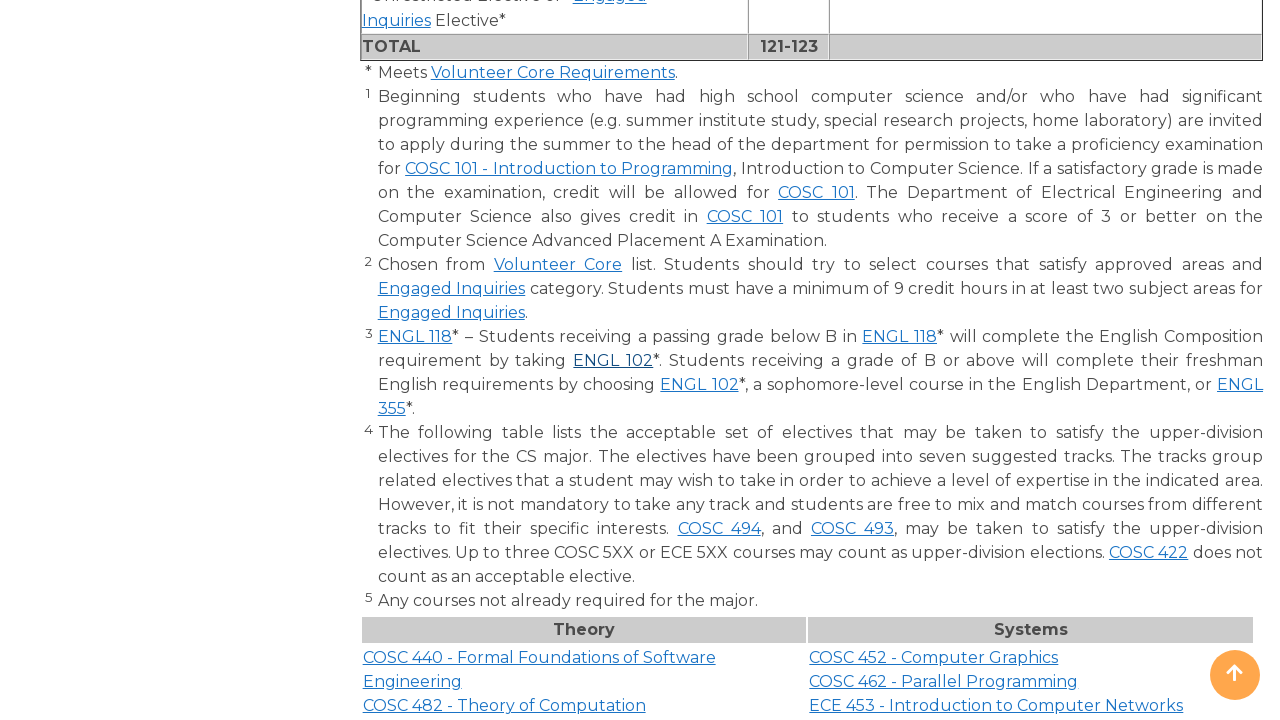

Clicked course link 'MATH 141' (first click)
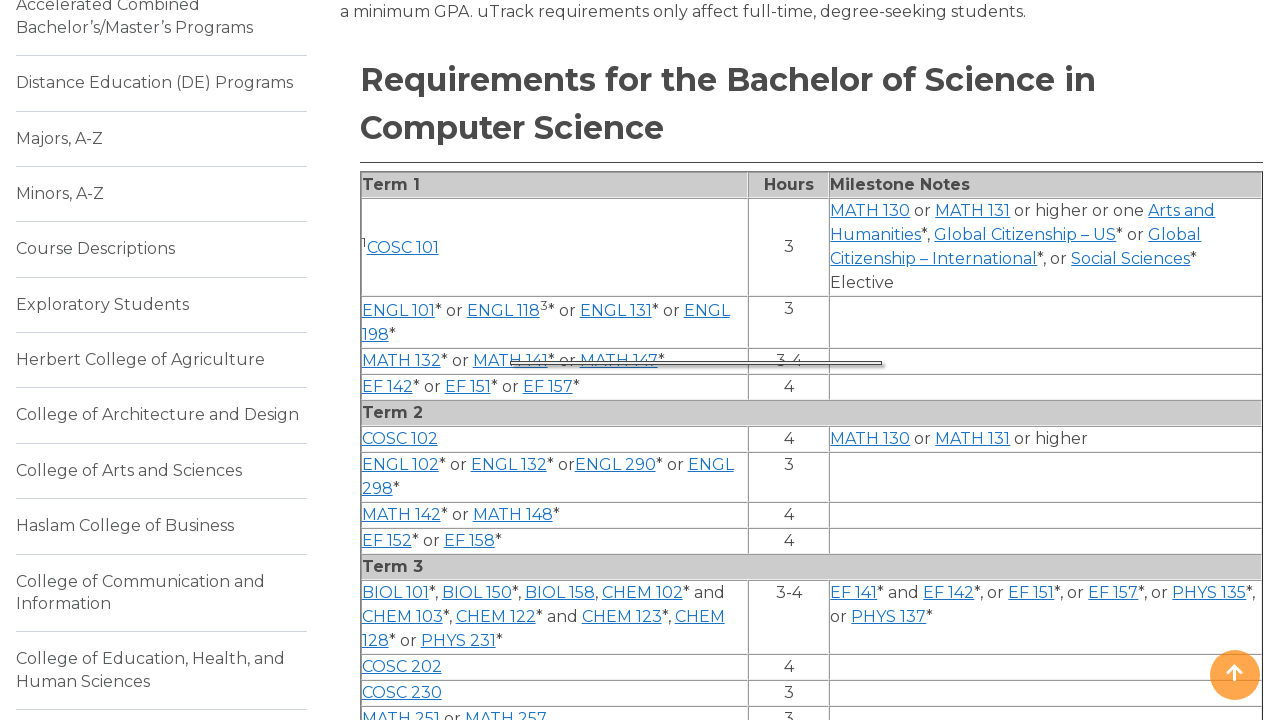

Waited 250ms after clicking 'MATH 141'
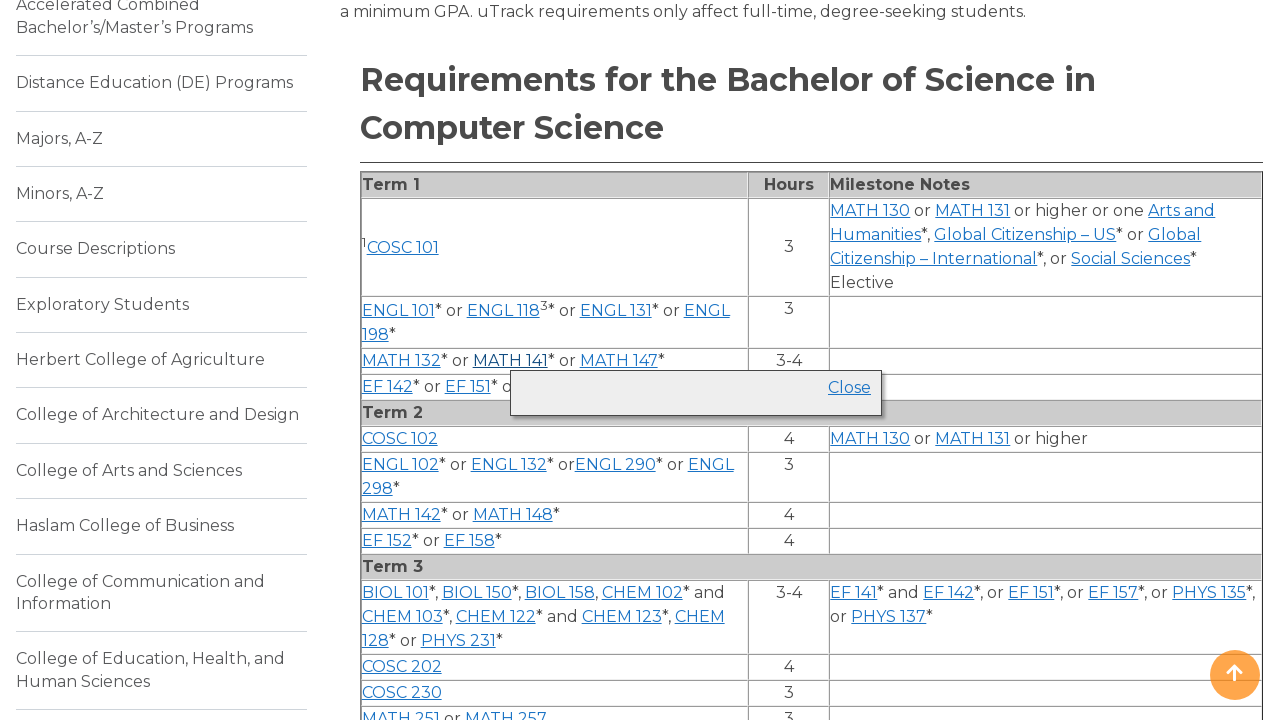

Clicked course link 'MATH 141' (second click to toggle)
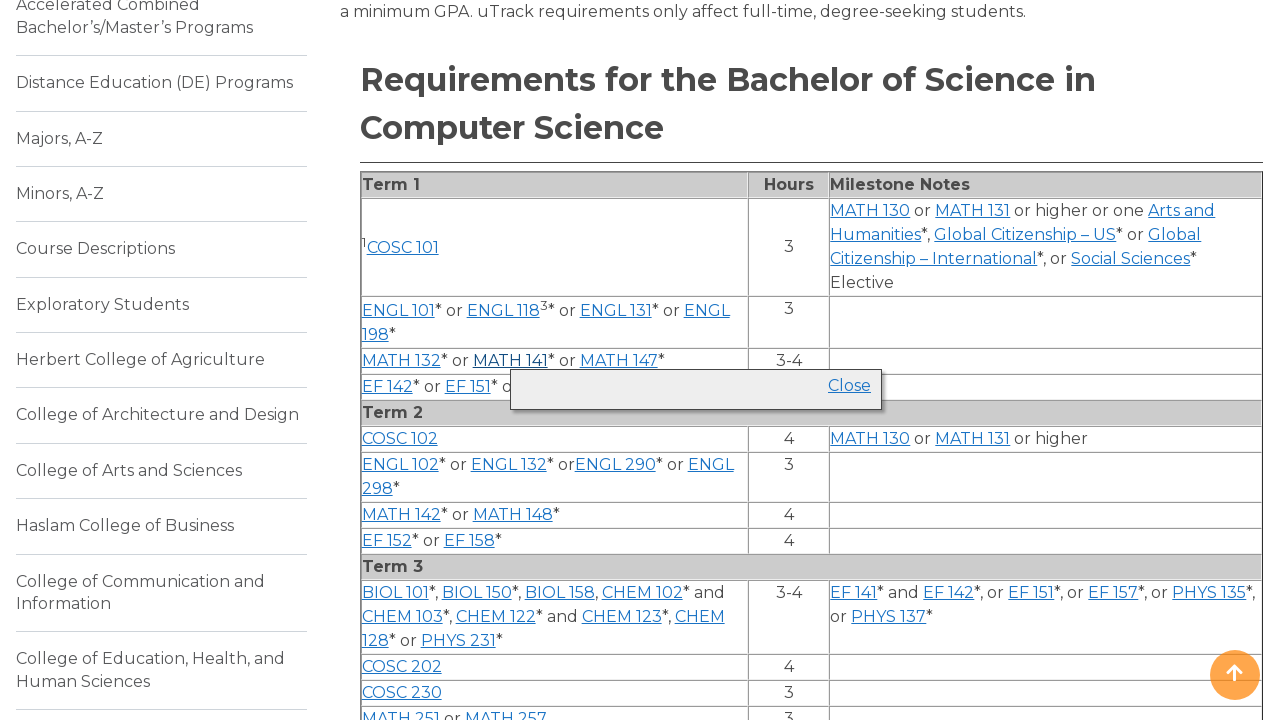

Waited 250ms after second click on 'MATH 141'
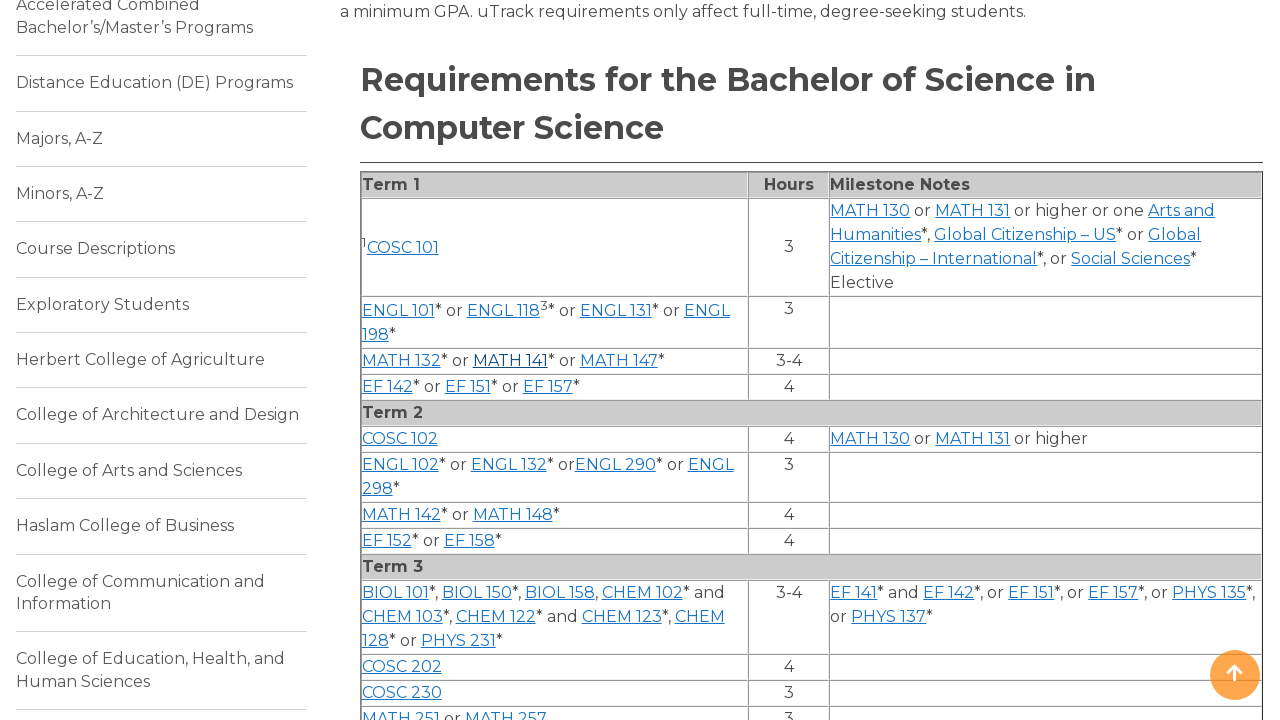

Clicked course link 'ENGL 102' (first click)
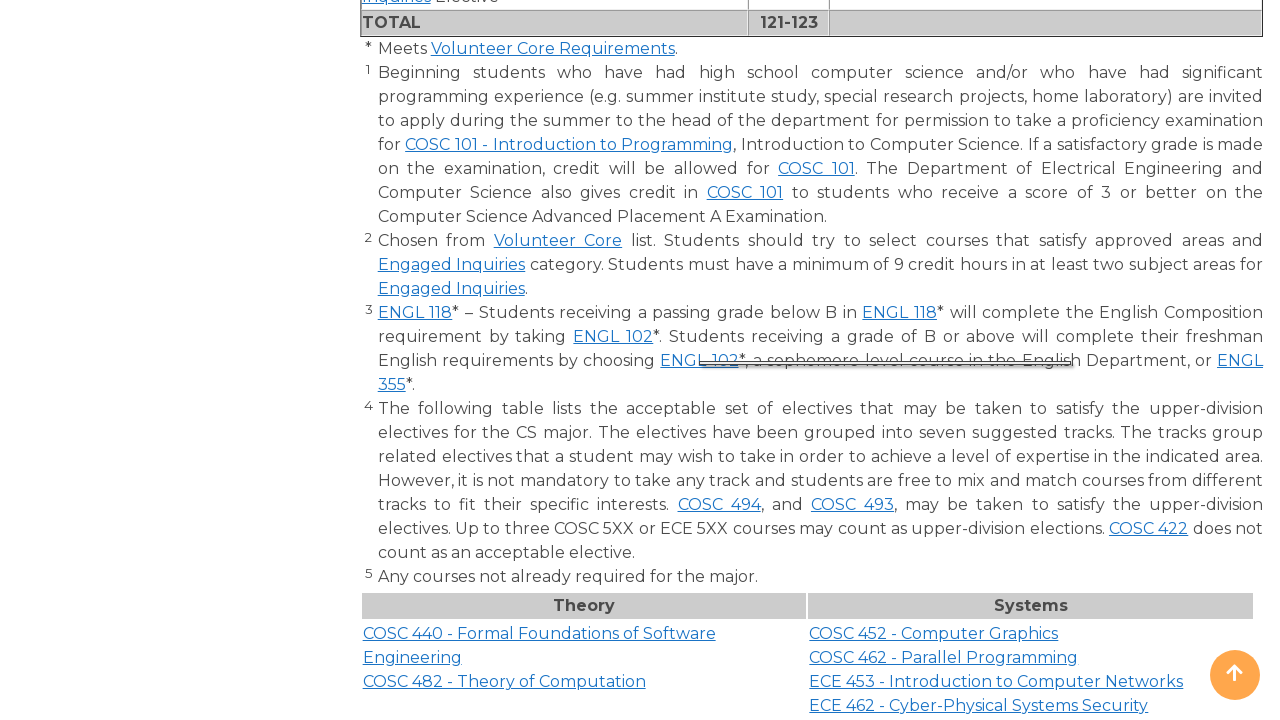

Waited 250ms after clicking 'ENGL 102'
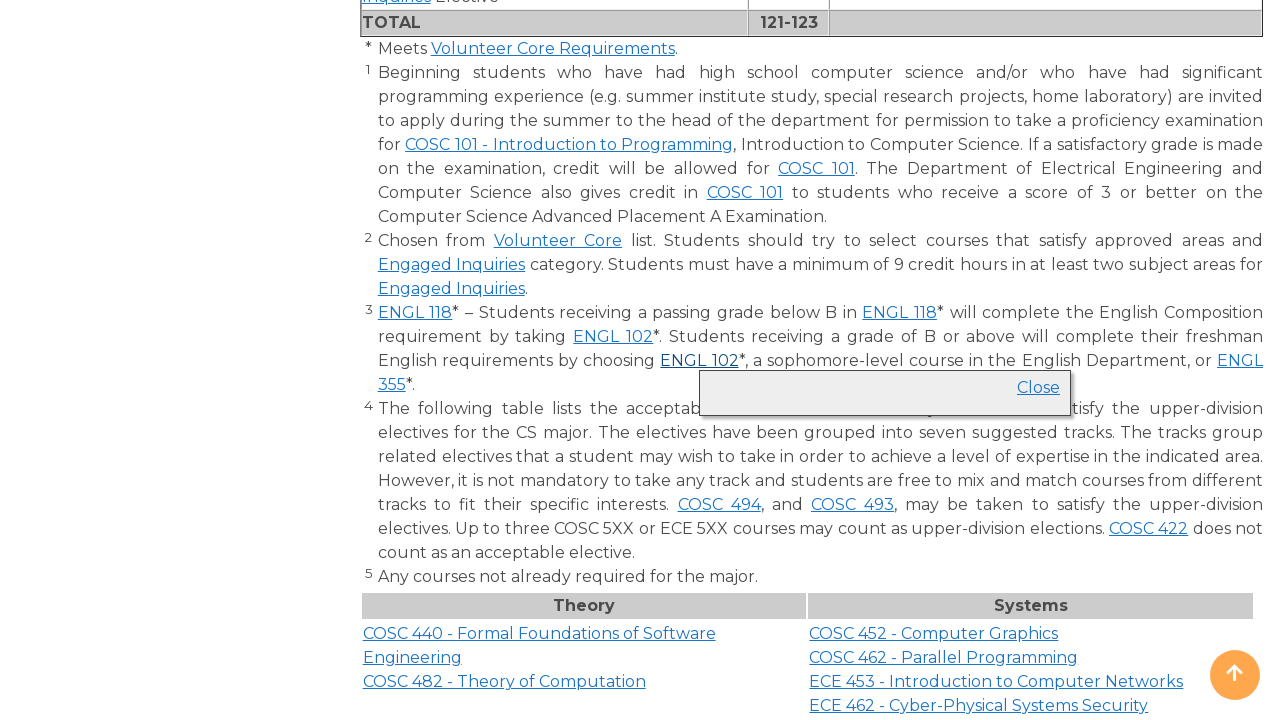

Clicked course link 'ENGL 102' (second click to toggle)
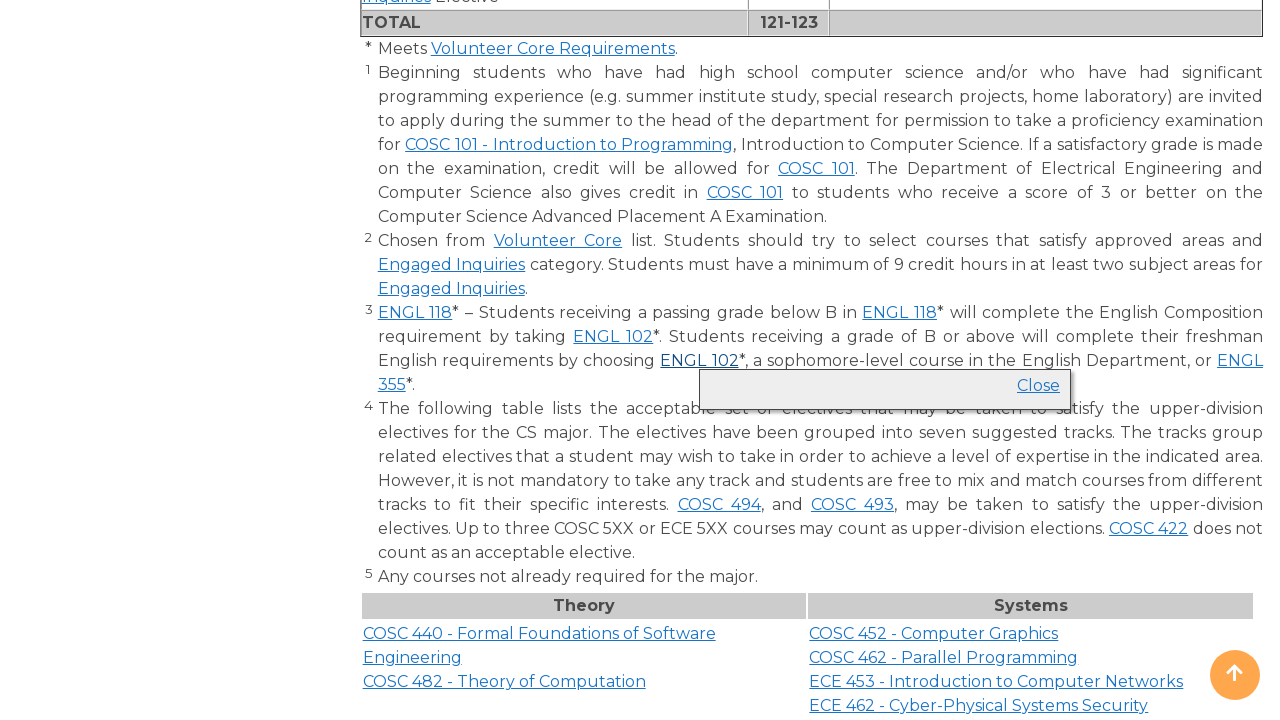

Waited 250ms after second click on 'ENGL 102'
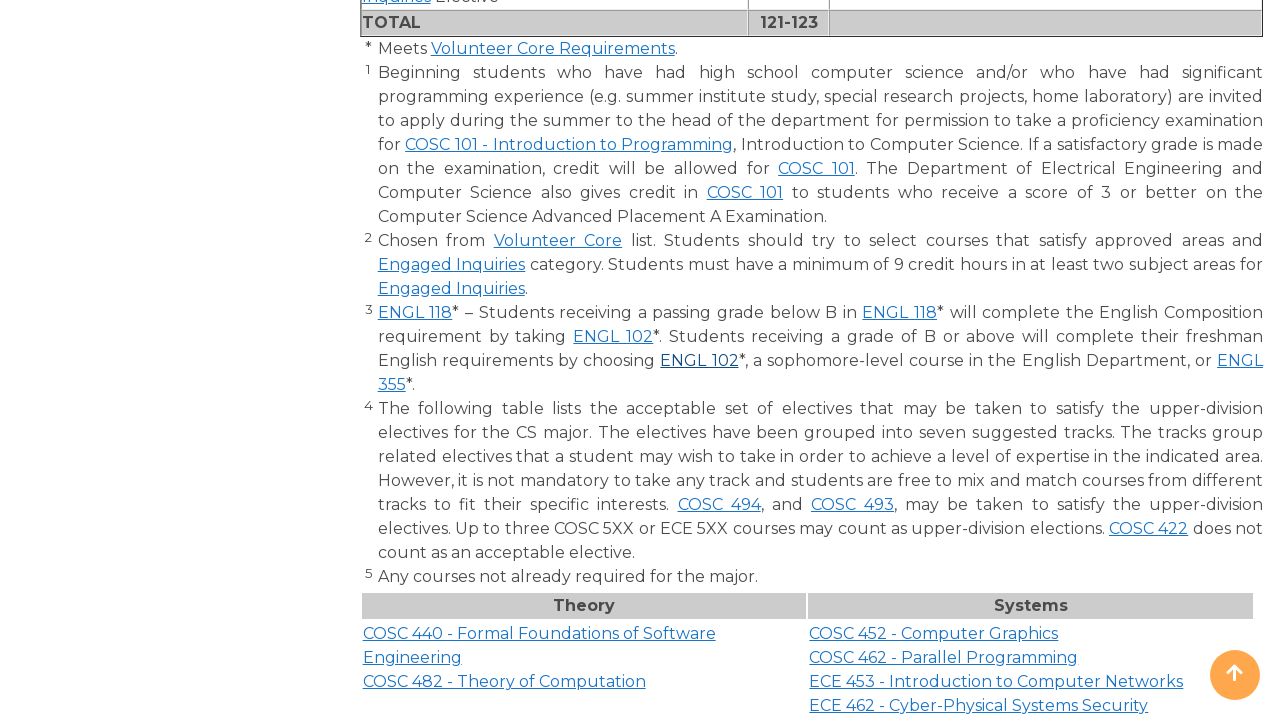

Clicked course link 'MATH 147' (first click)
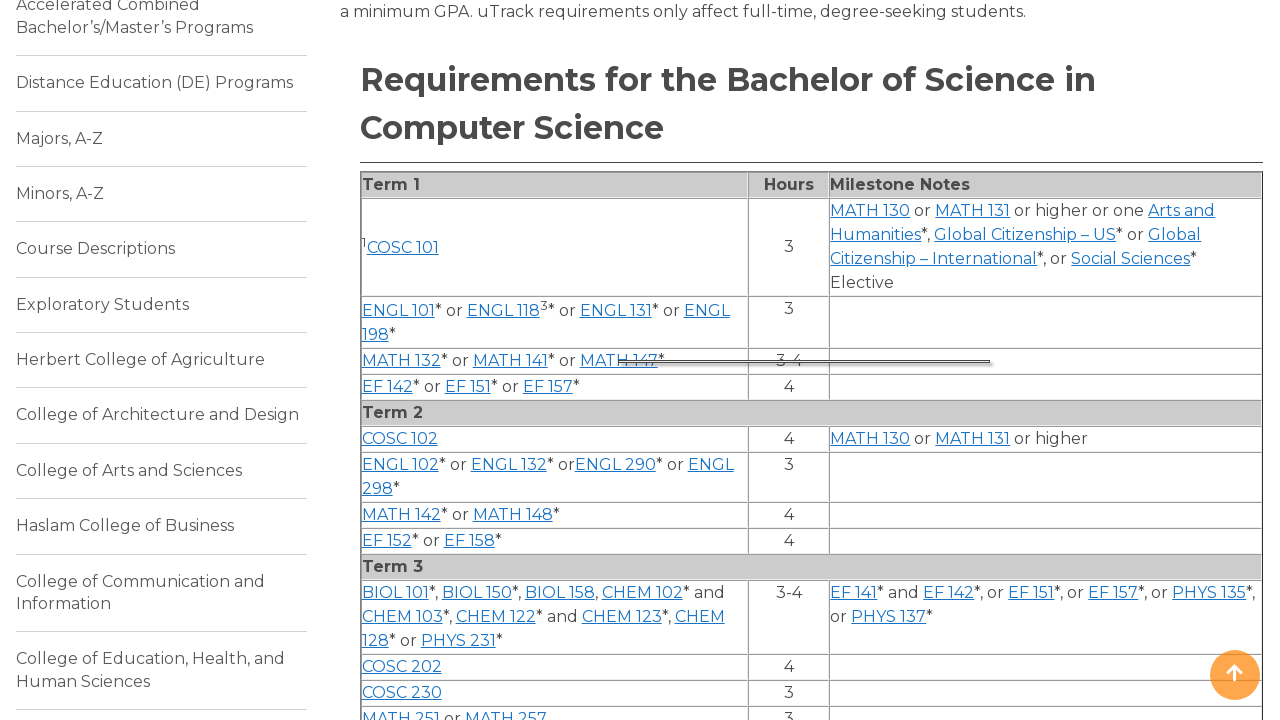

Waited 250ms after clicking 'MATH 147'
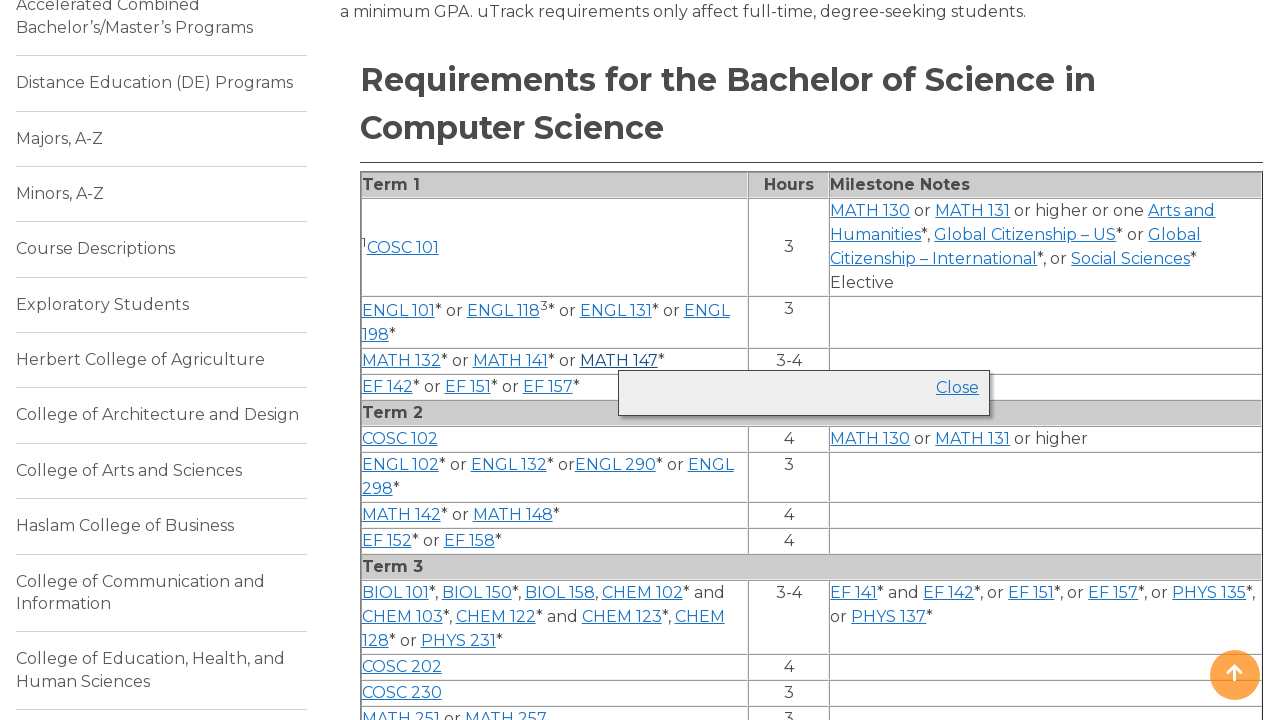

Clicked course link 'MATH 147' (second click to toggle)
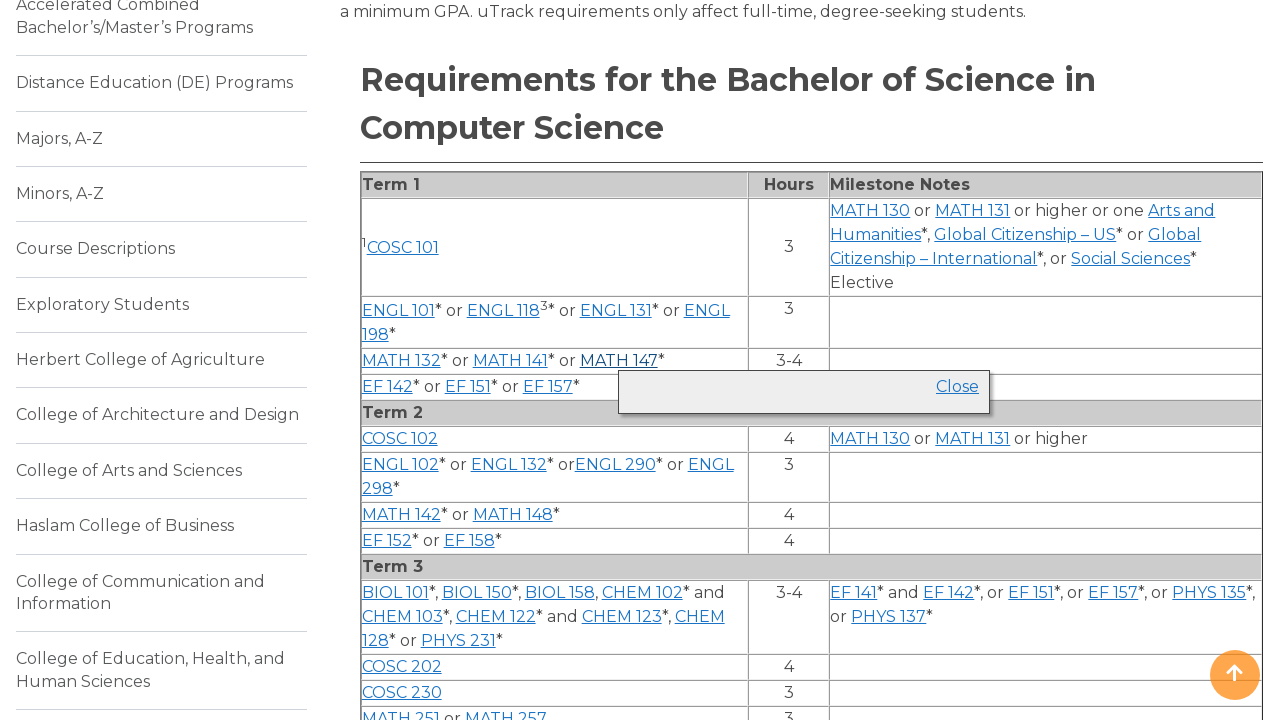

Waited 250ms after second click on 'MATH 147'
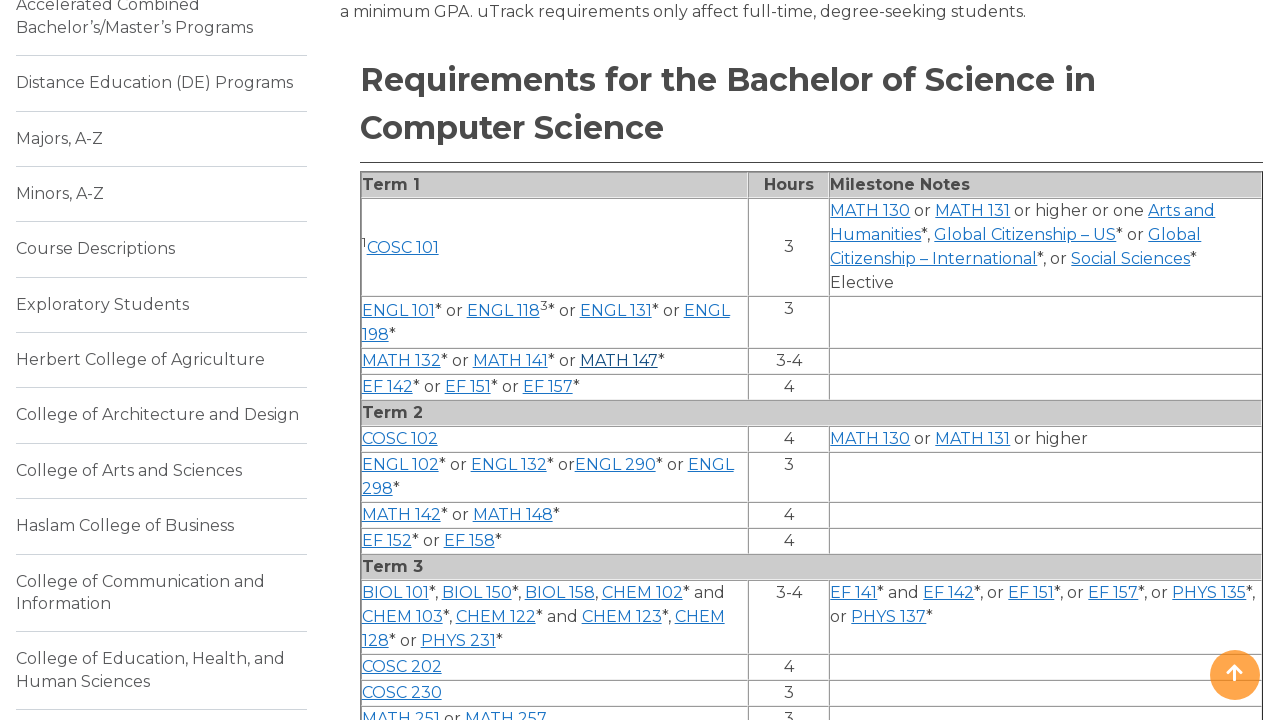

Clicked course link 'ENGL 355' (first click)
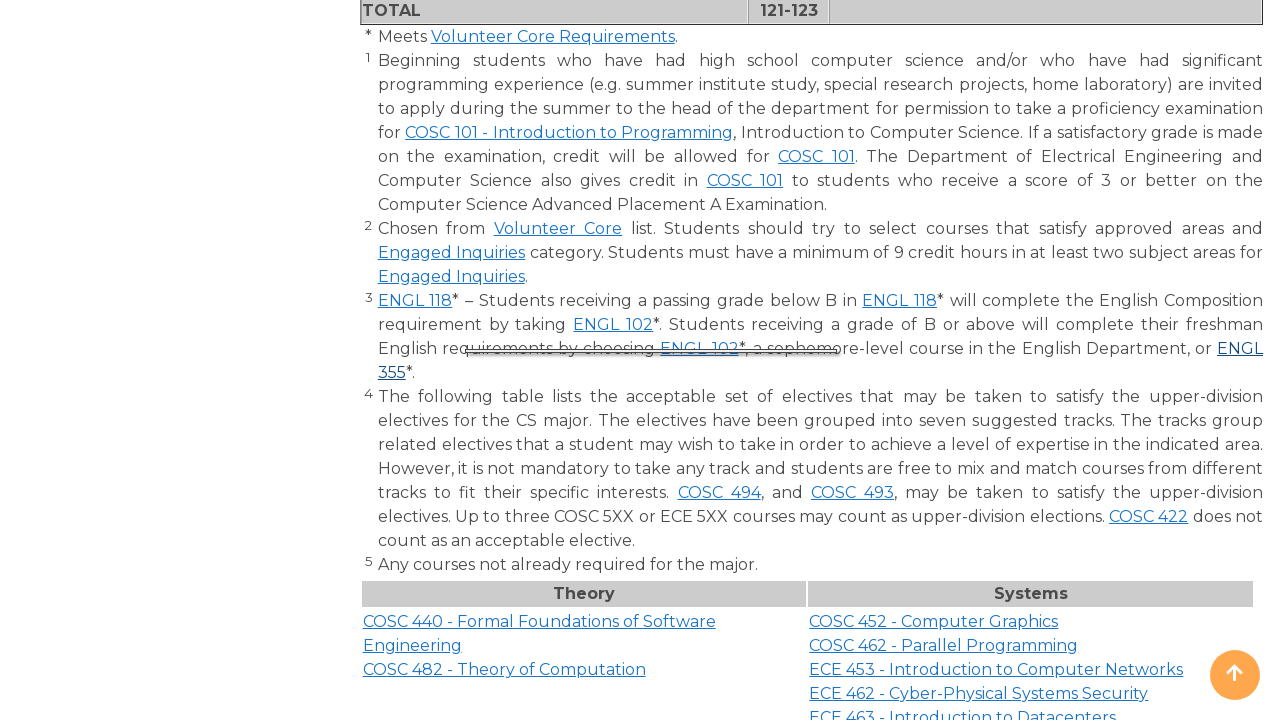

Waited 250ms after clicking 'ENGL 355'
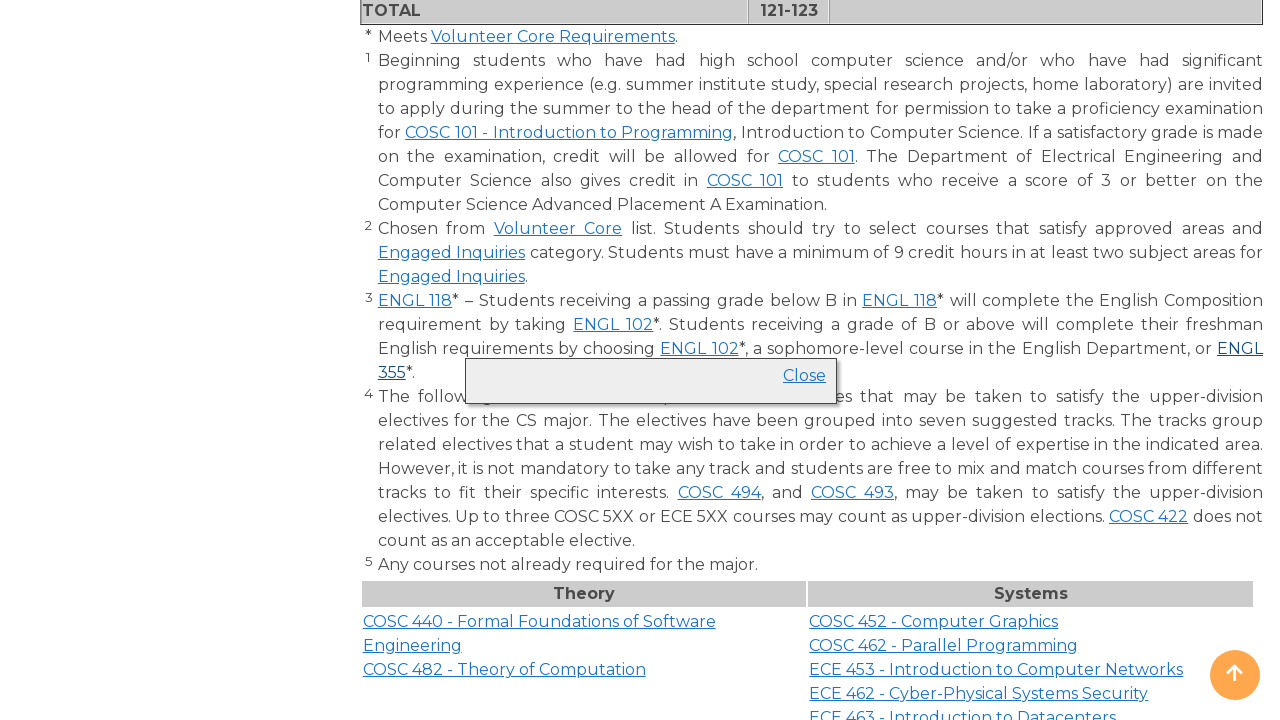

Clicked course link 'ENGL 355' (second click to toggle)
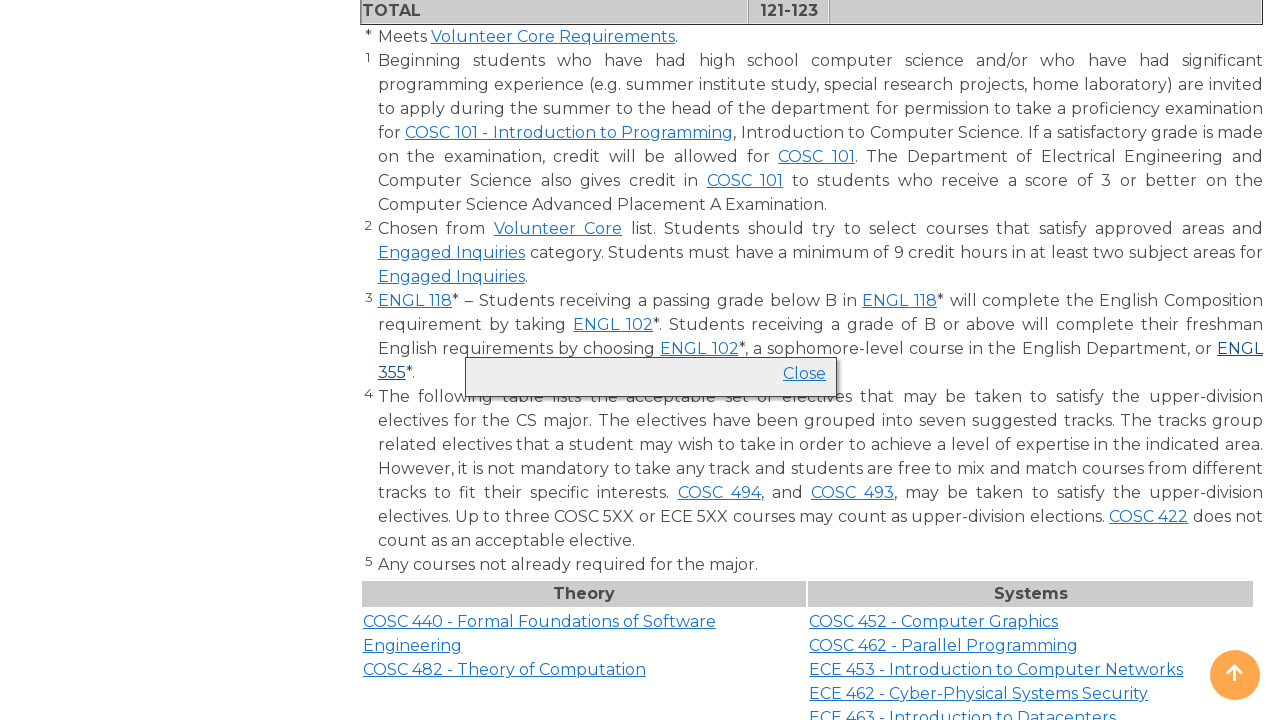

Waited 250ms after second click on 'ENGL 355'
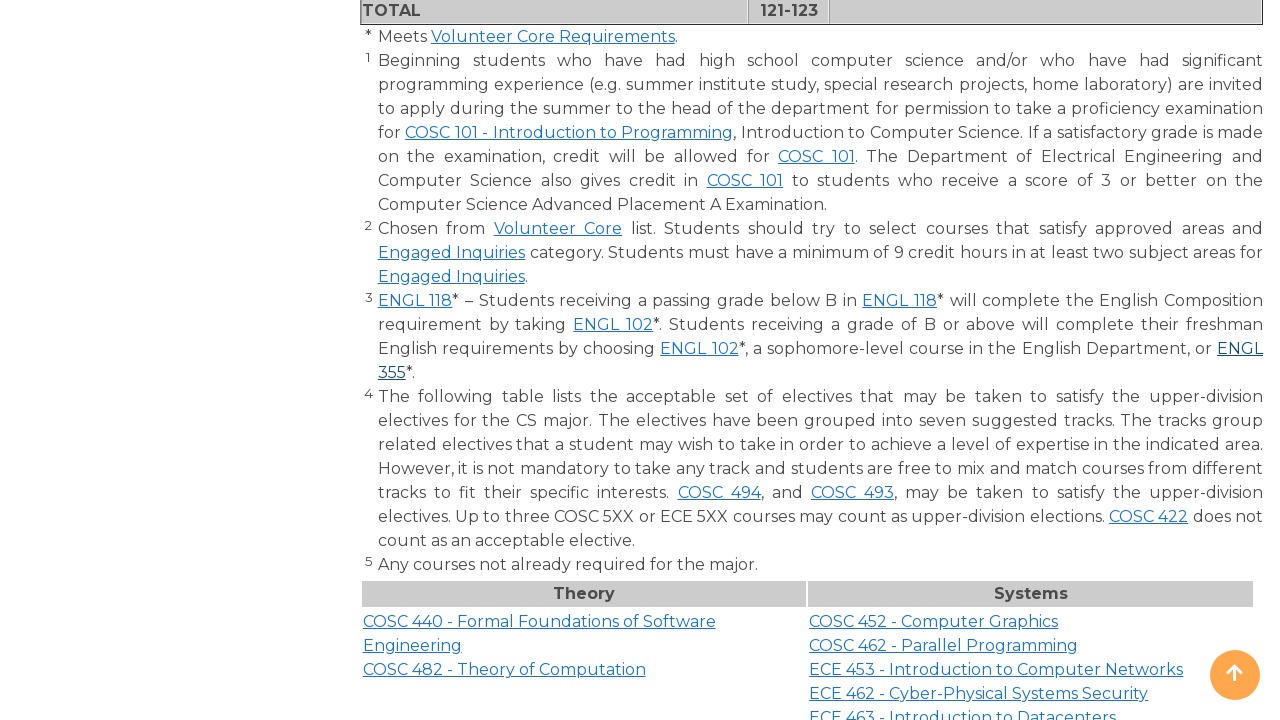

Clicked course link 'EF 142' (first click)
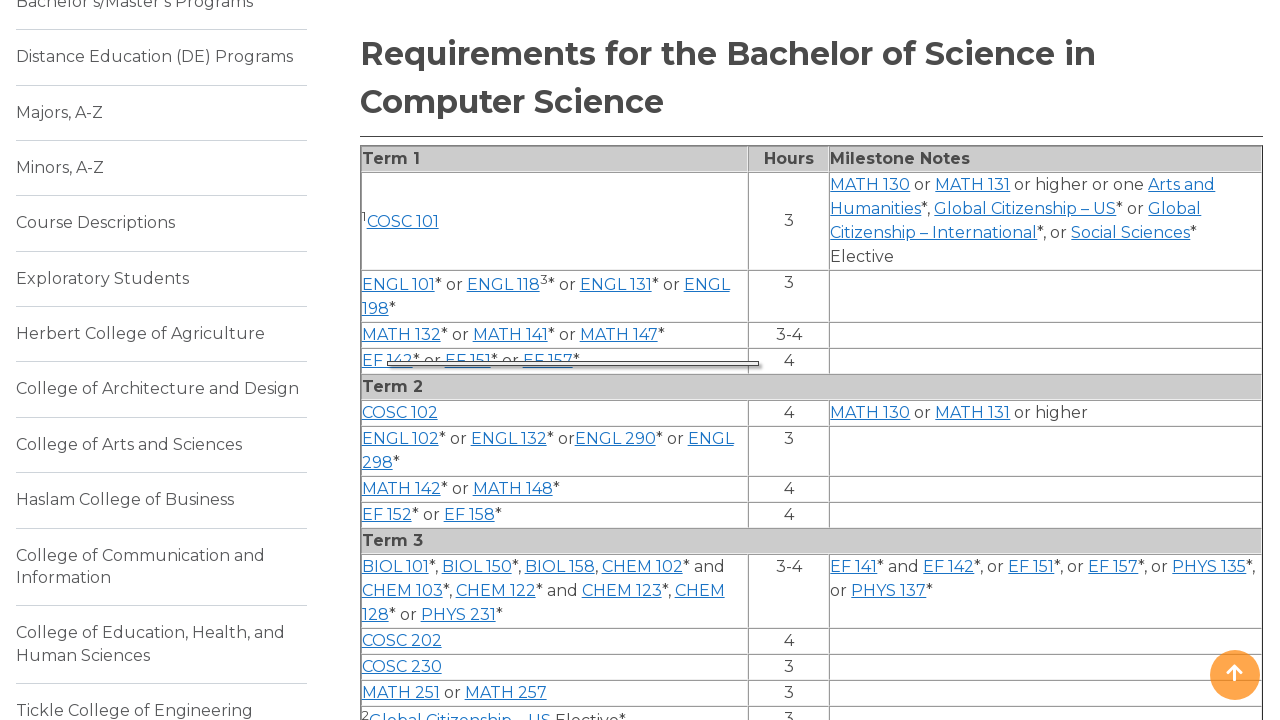

Waited 250ms after clicking 'EF 142'
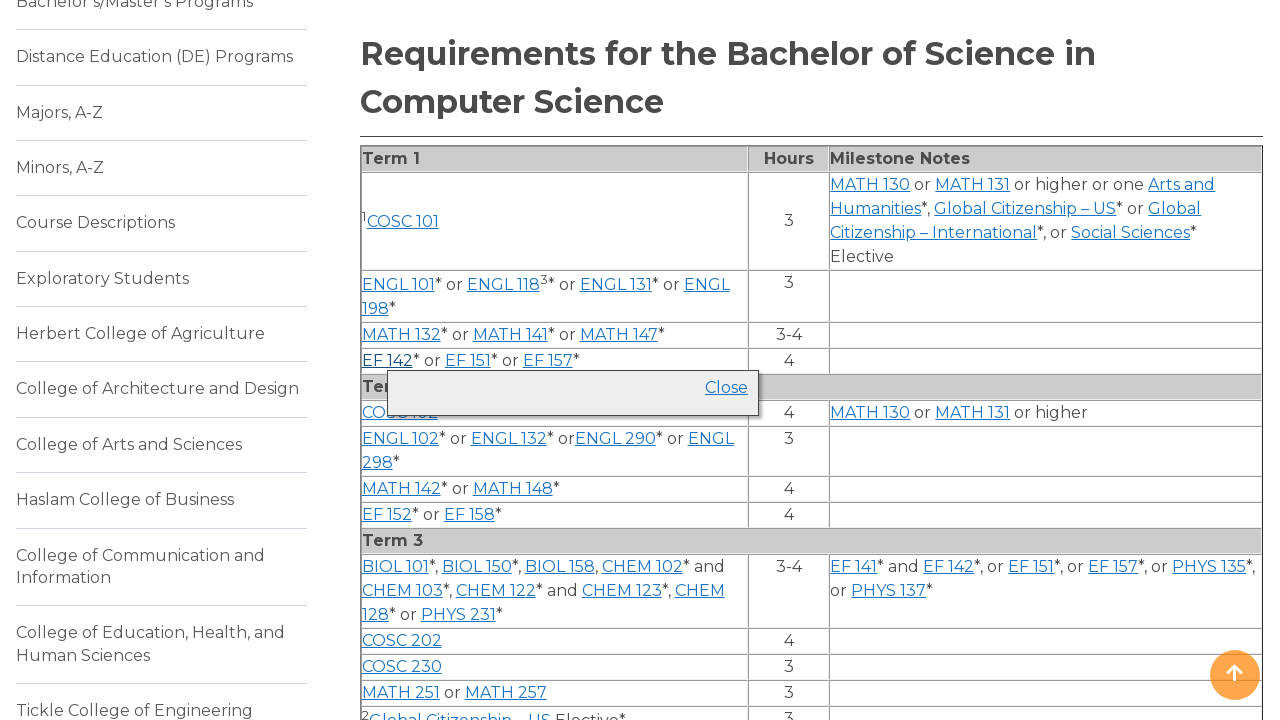

Clicked course link 'EF 142' (second click to toggle)
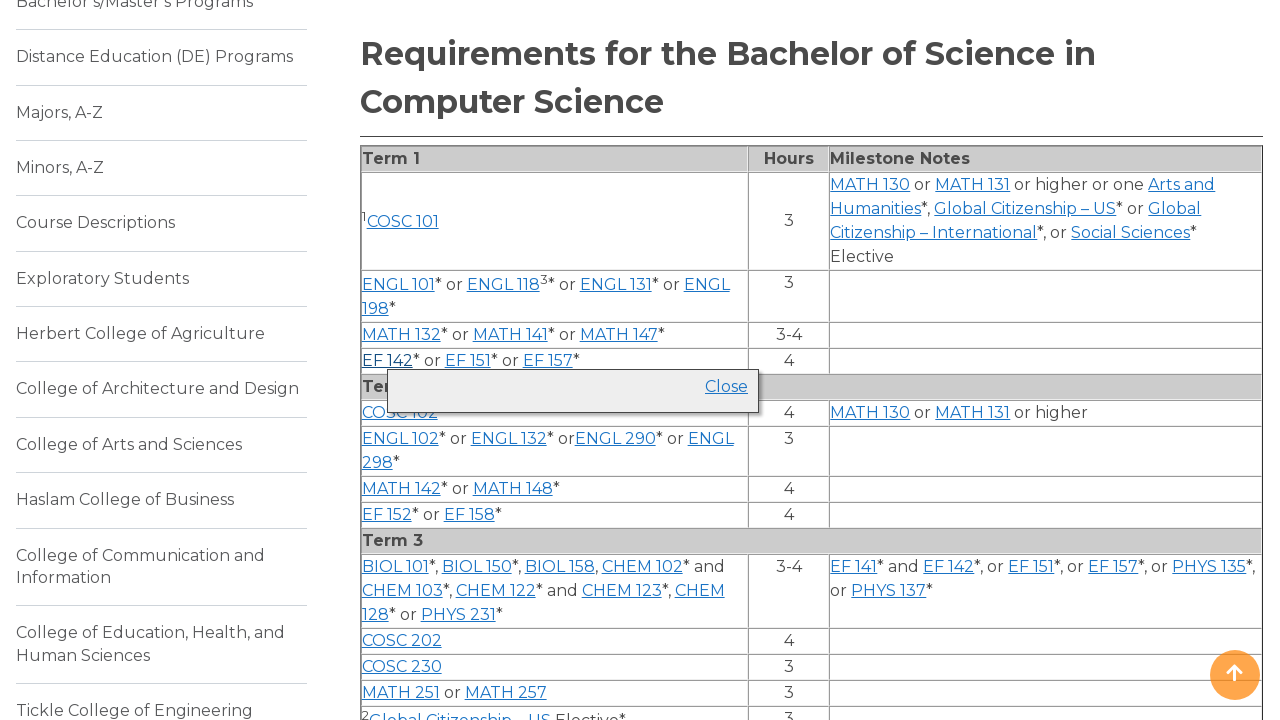

Waited 250ms after second click on 'EF 142'
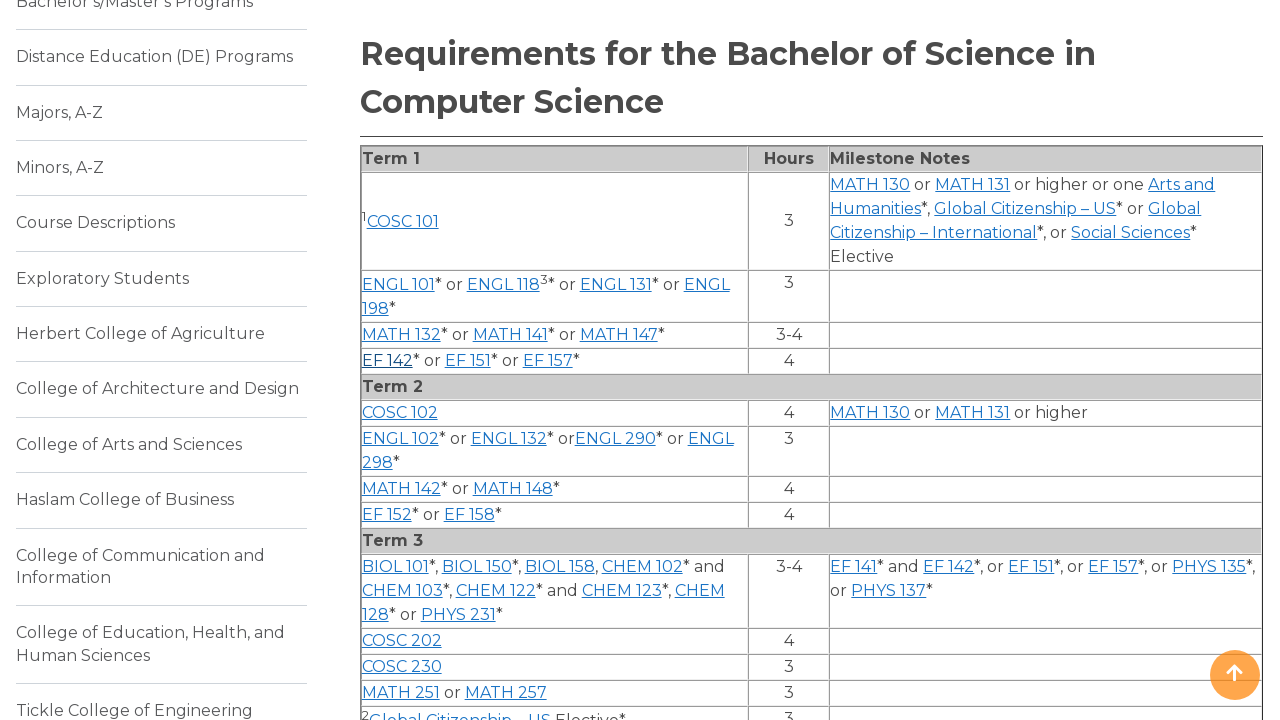

Clicked course link 'COSC 494' (first click)
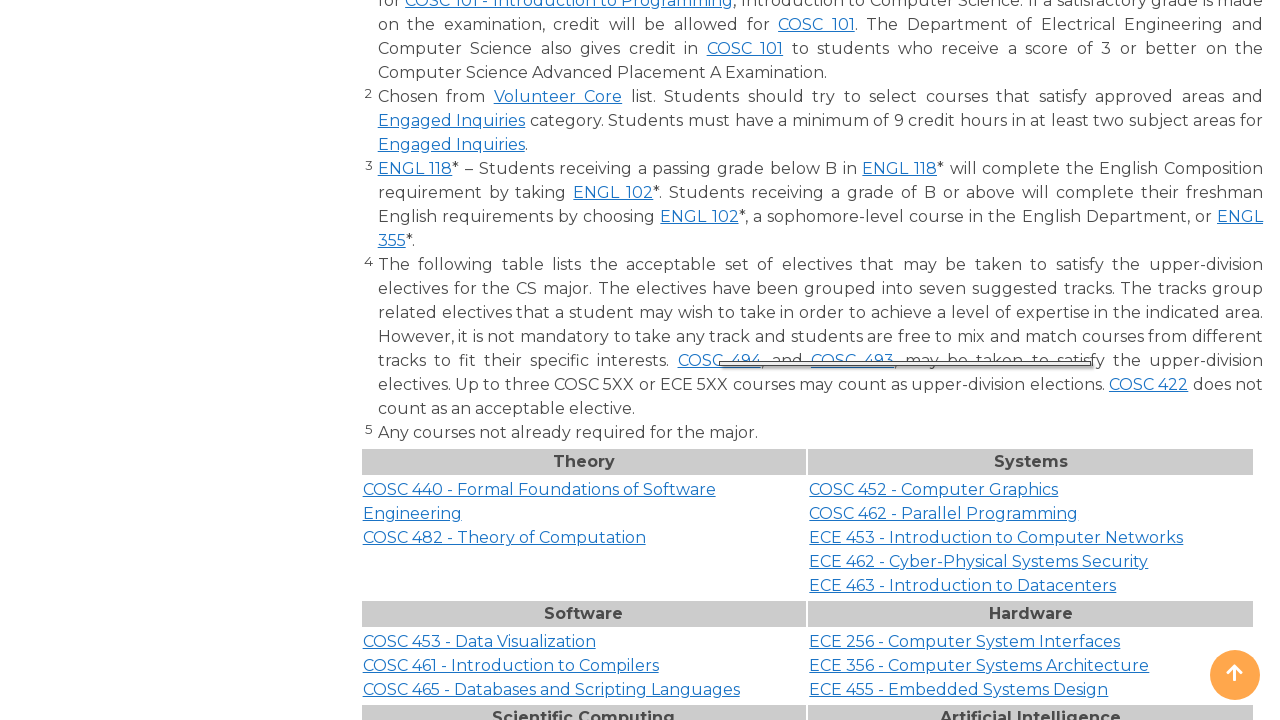

Waited 250ms after clicking 'COSC 494'
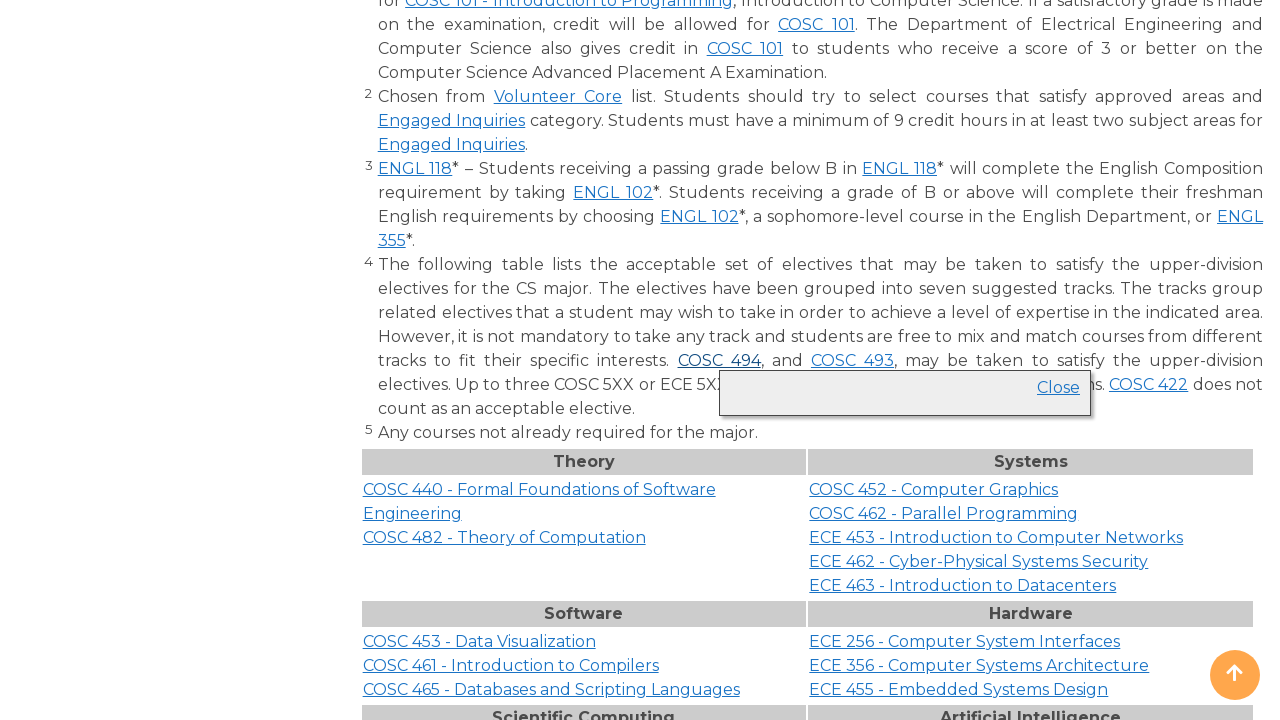

Clicked course link 'COSC 494' (second click to toggle)
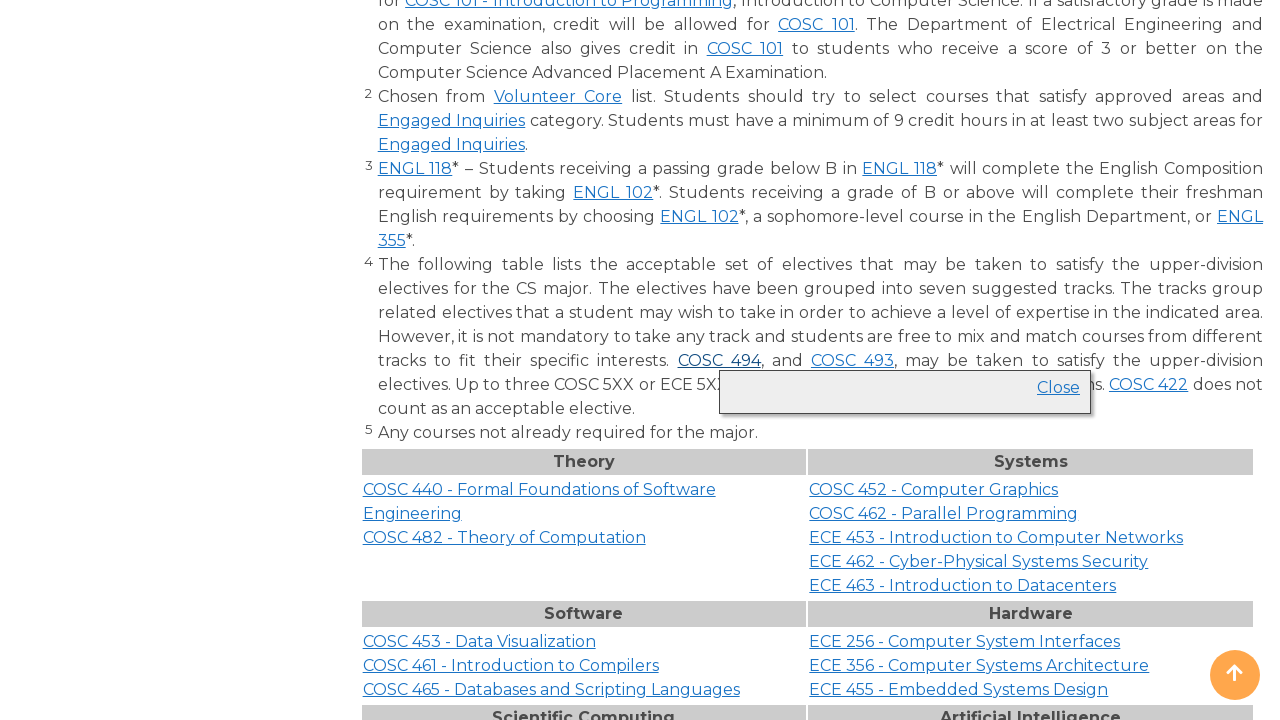

Waited 250ms after second click on 'COSC 494'
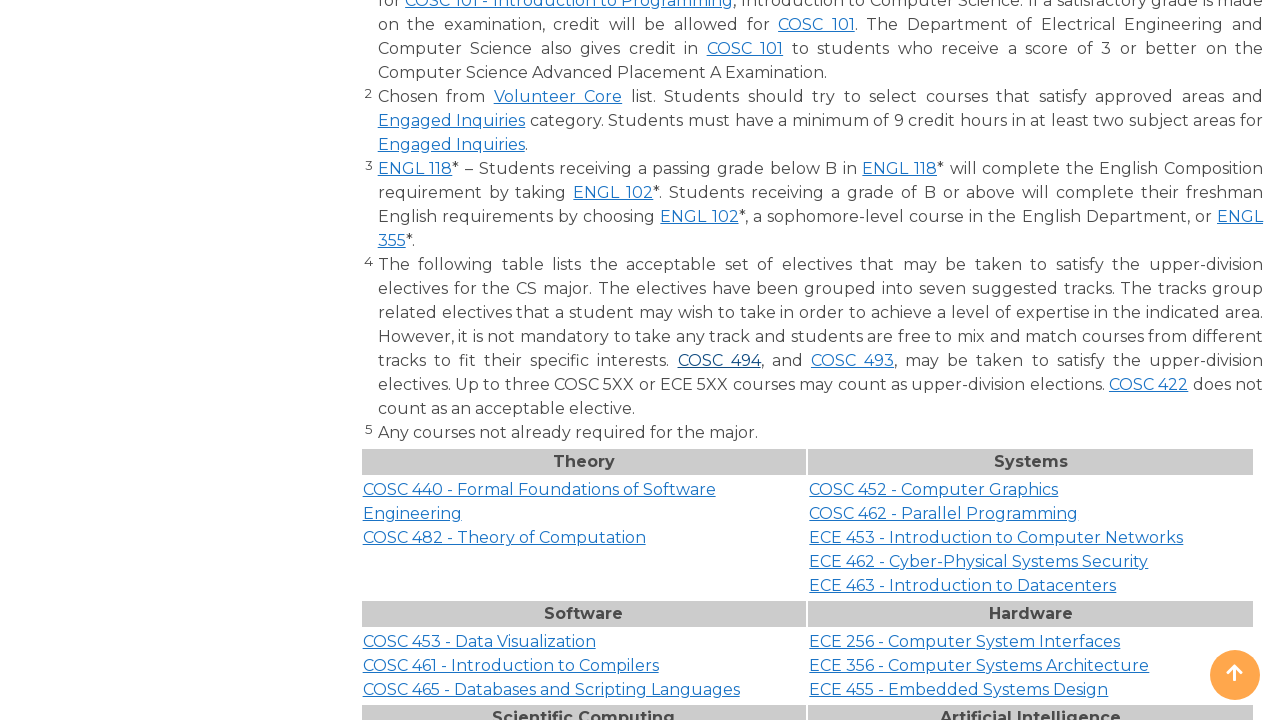

Clicked course link 'EF 151' (first click)
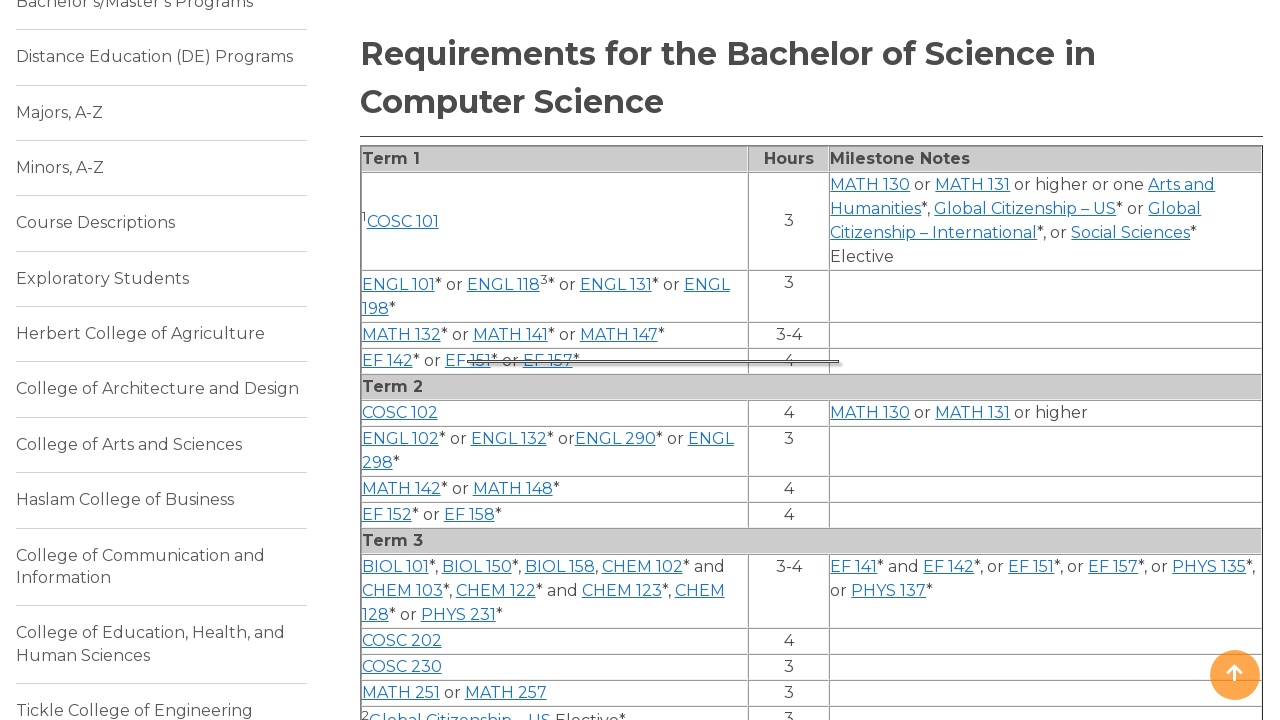

Waited 250ms after clicking 'EF 151'
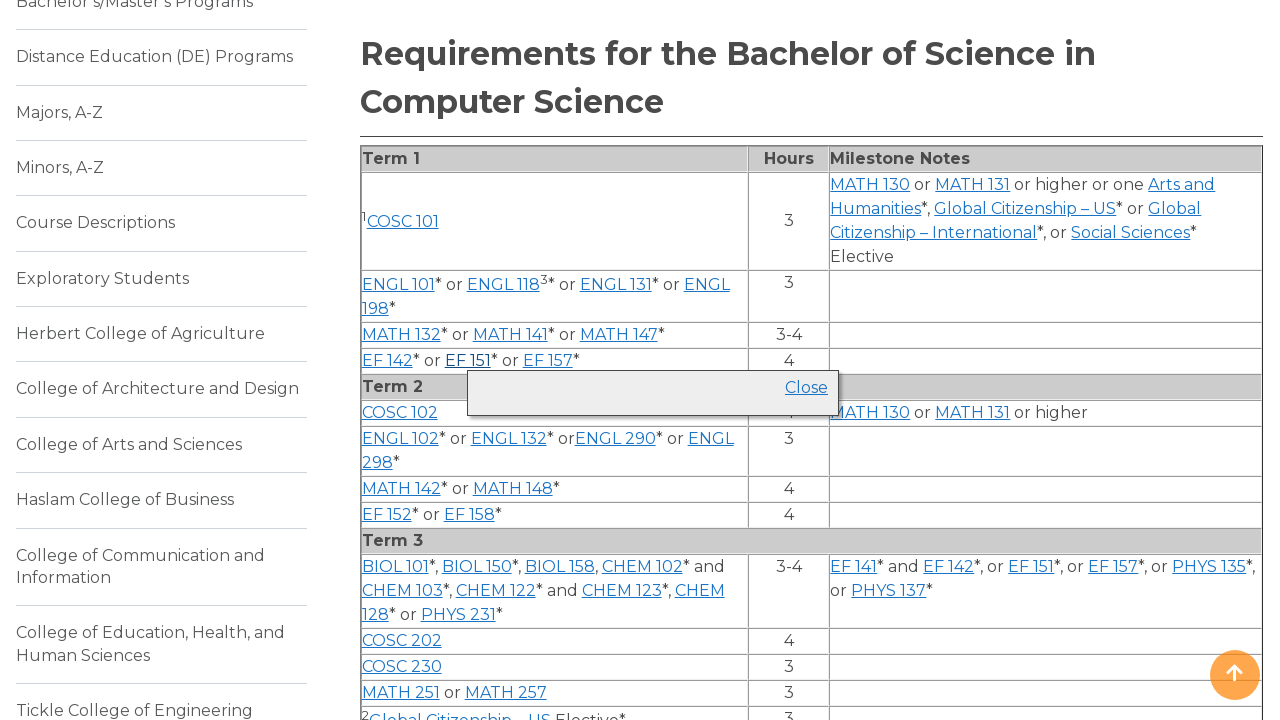

Clicked course link 'EF 151' (second click to toggle)
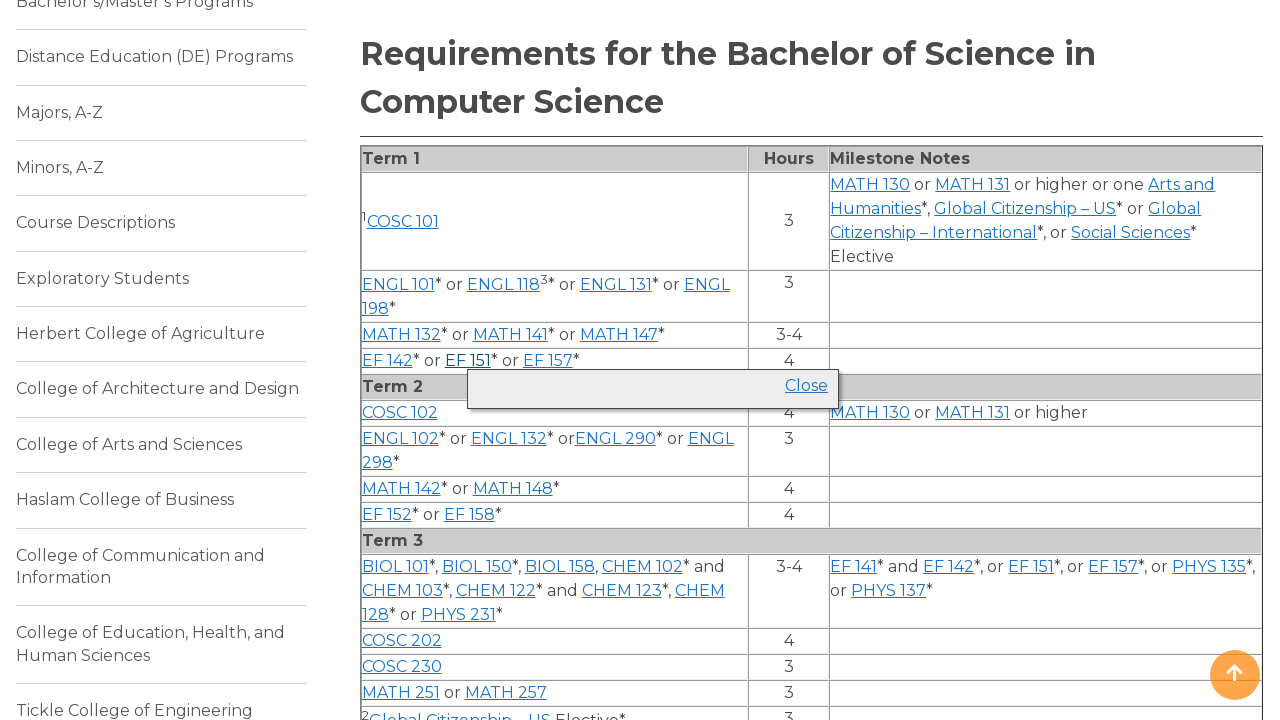

Waited 250ms after second click on 'EF 151'
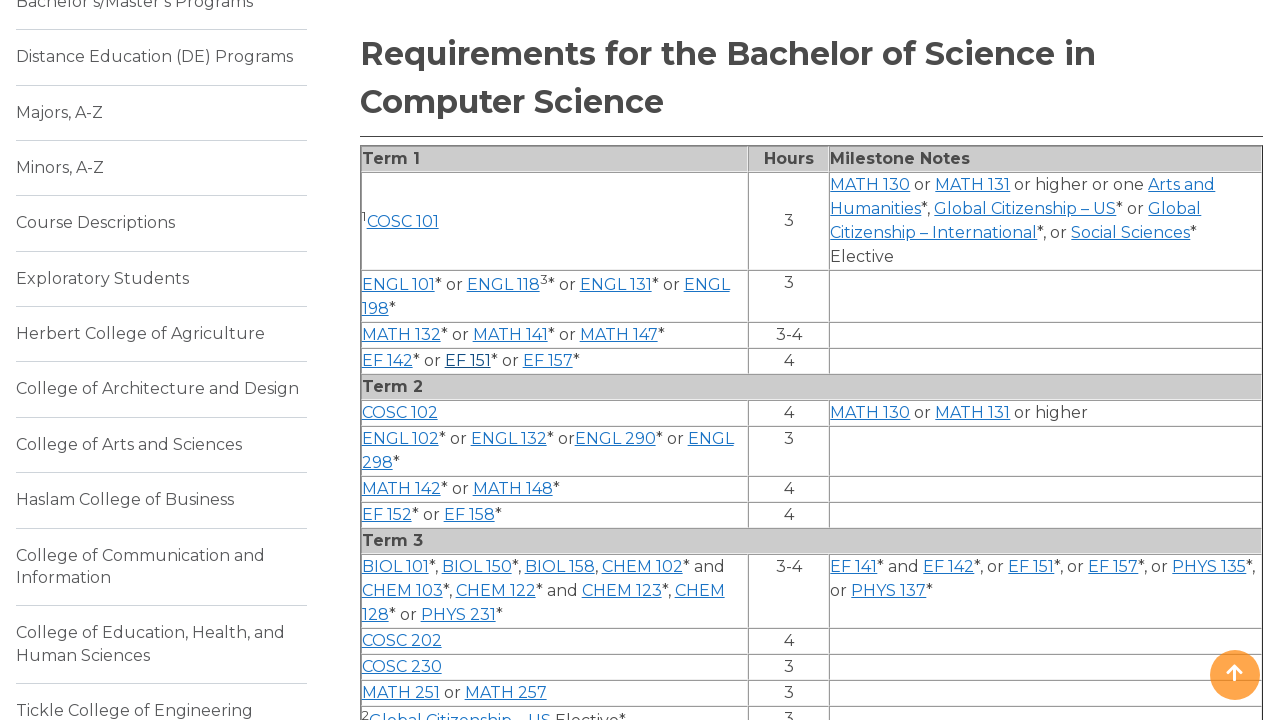

Clicked course link 'COSC 493' (first click)
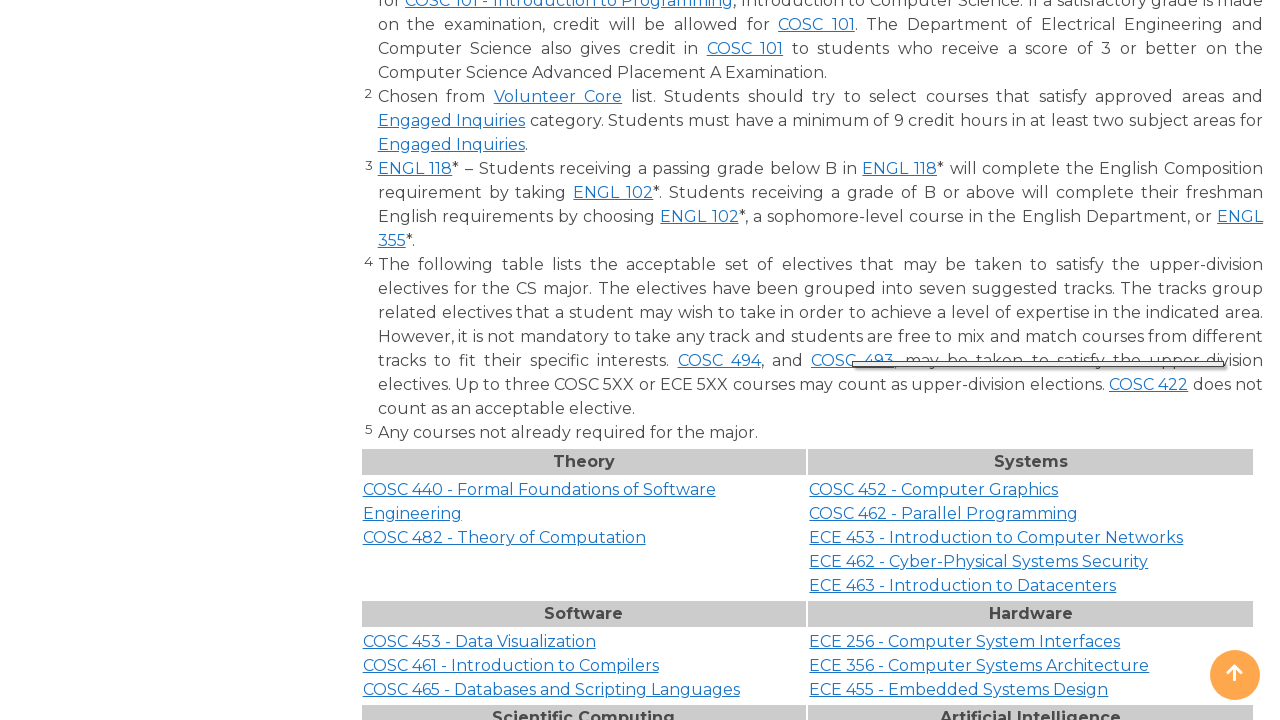

Waited 250ms after clicking 'COSC 493'
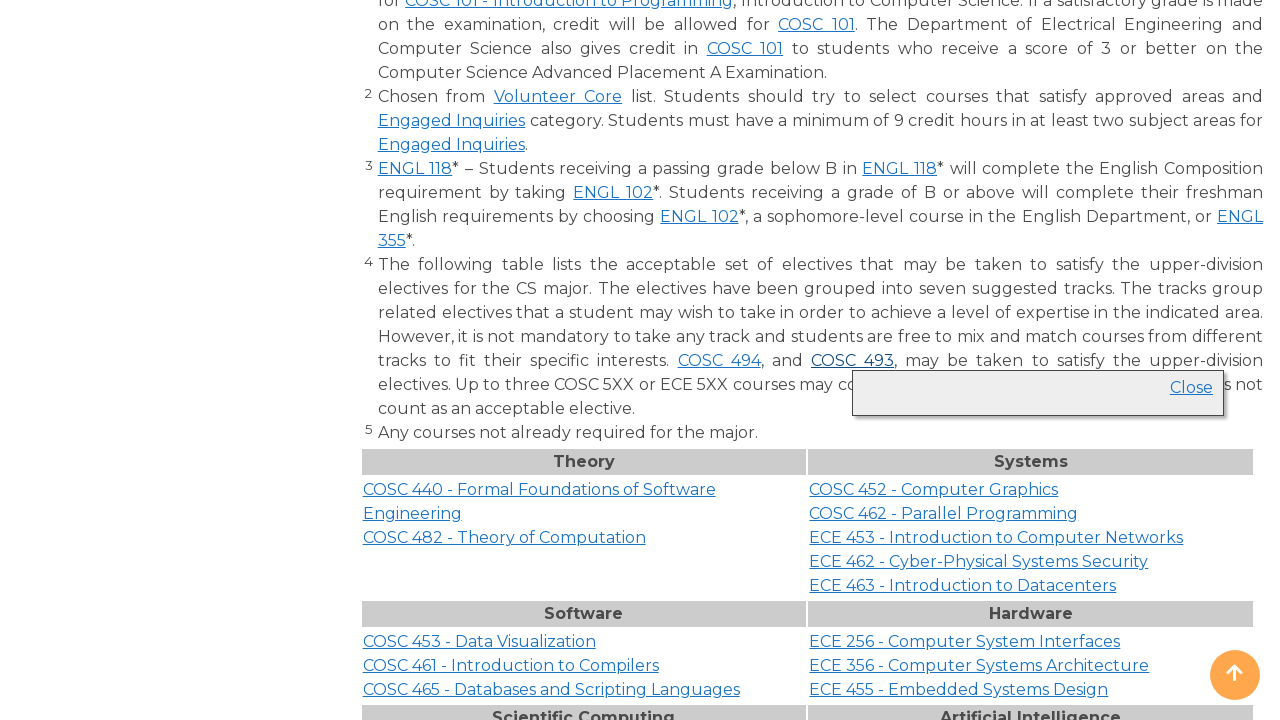

Clicked course link 'COSC 493' (second click to toggle)
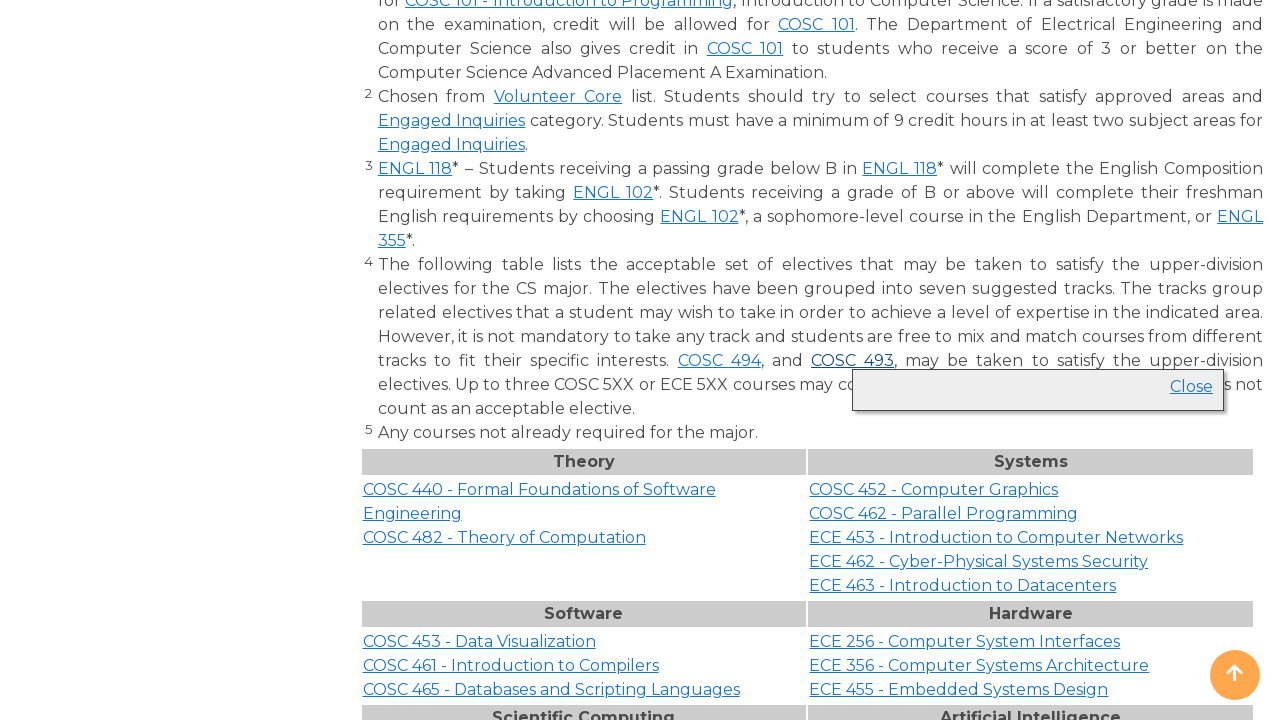

Waited 250ms after second click on 'COSC 493'
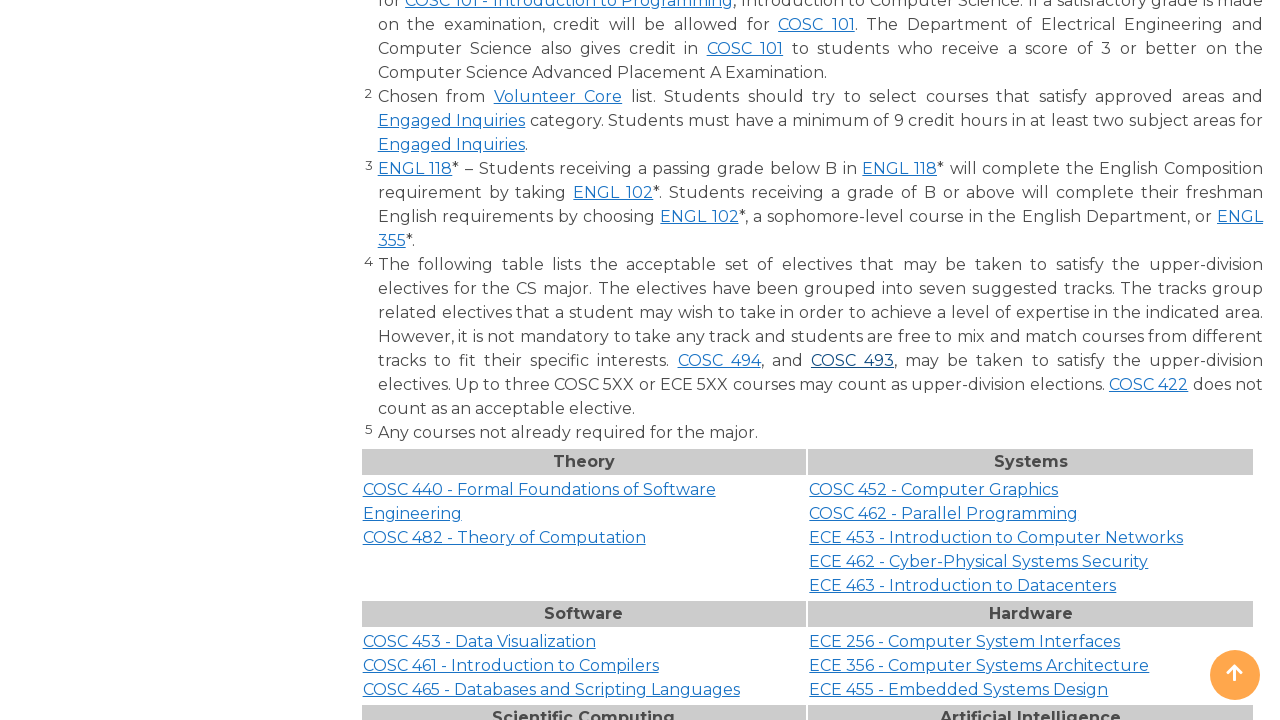

Clicked course link 'EF 157' (first click)
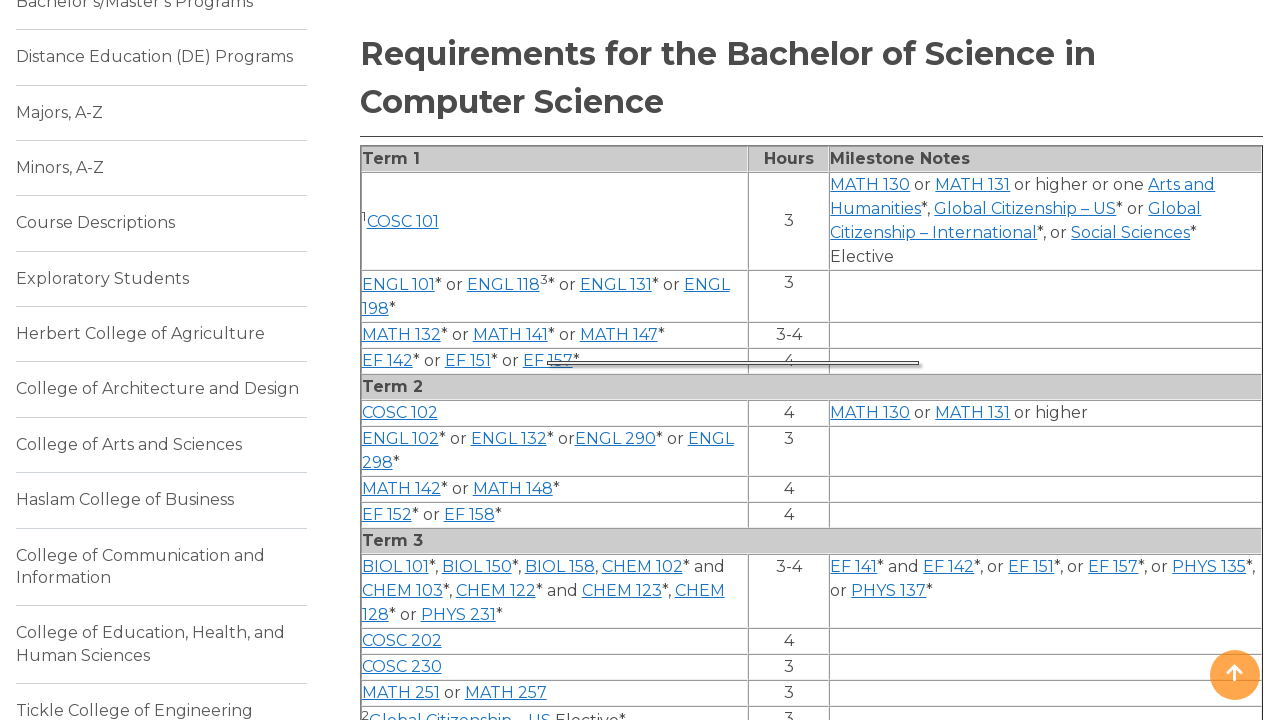

Waited 250ms after clicking 'EF 157'
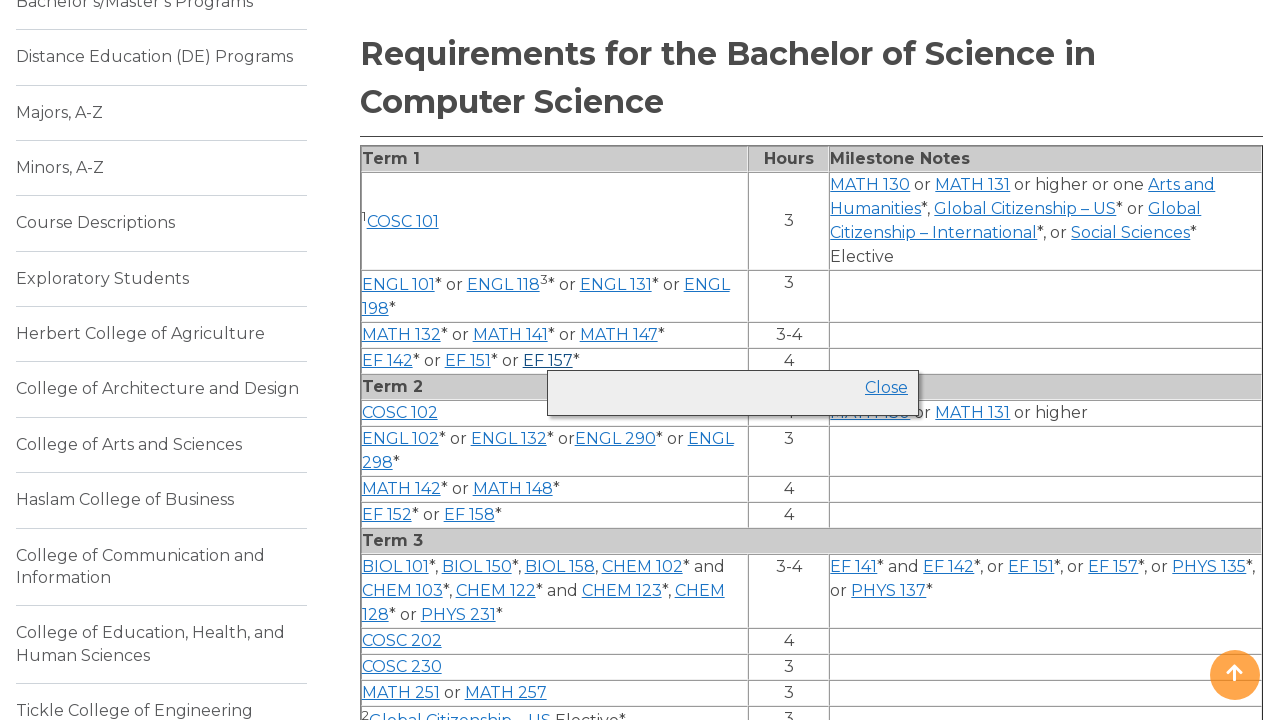

Clicked course link 'EF 157' (second click to toggle)
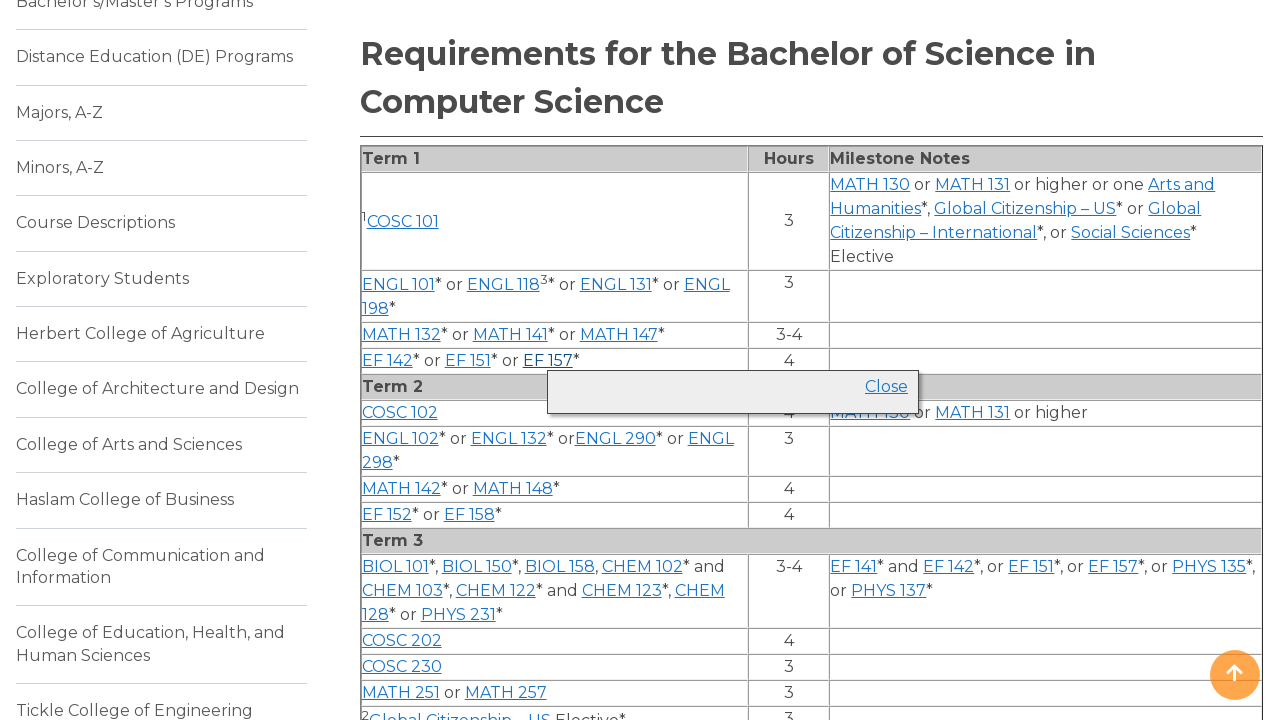

Waited 250ms after second click on 'EF 157'
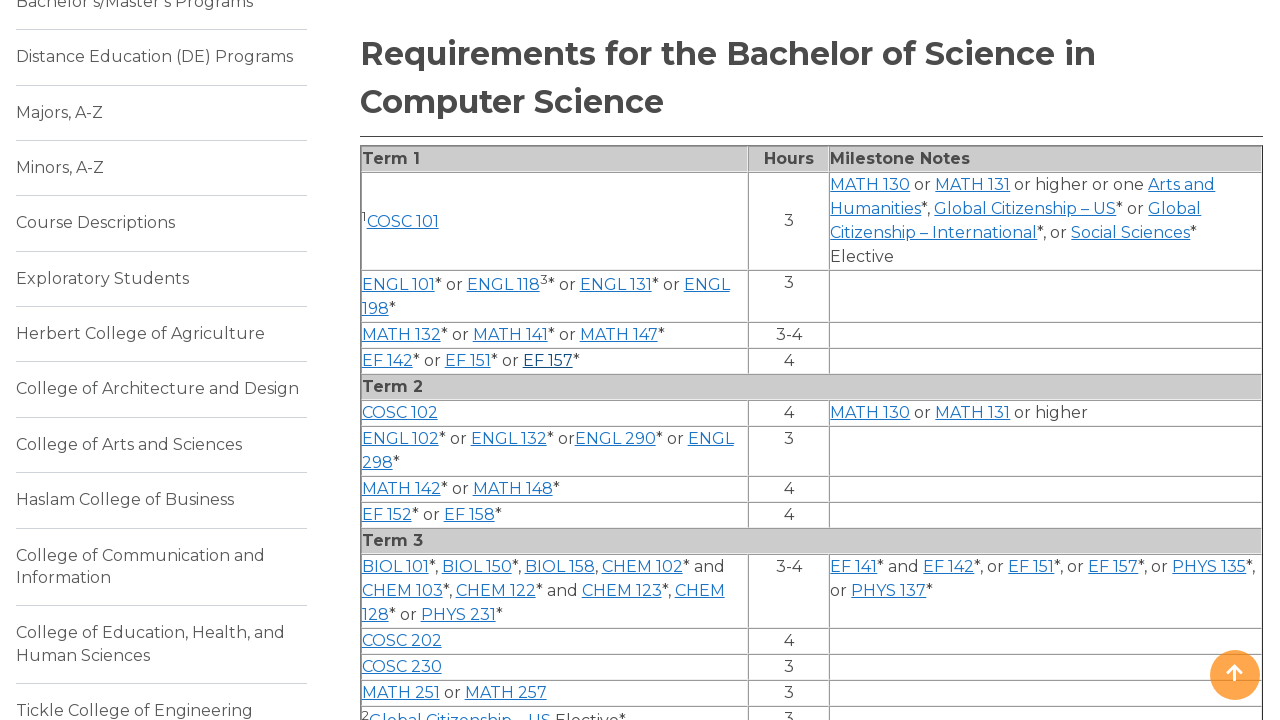

Clicked course link 'COSC 422' (first click)
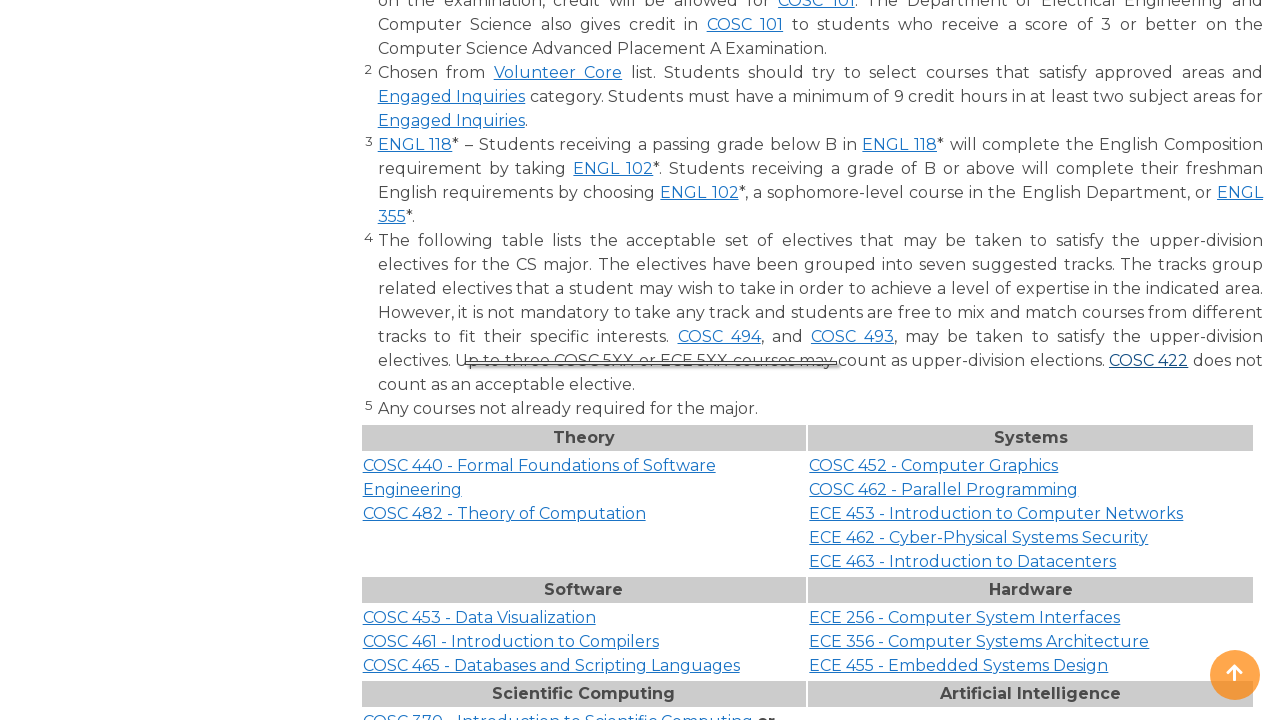

Waited 250ms after clicking 'COSC 422'
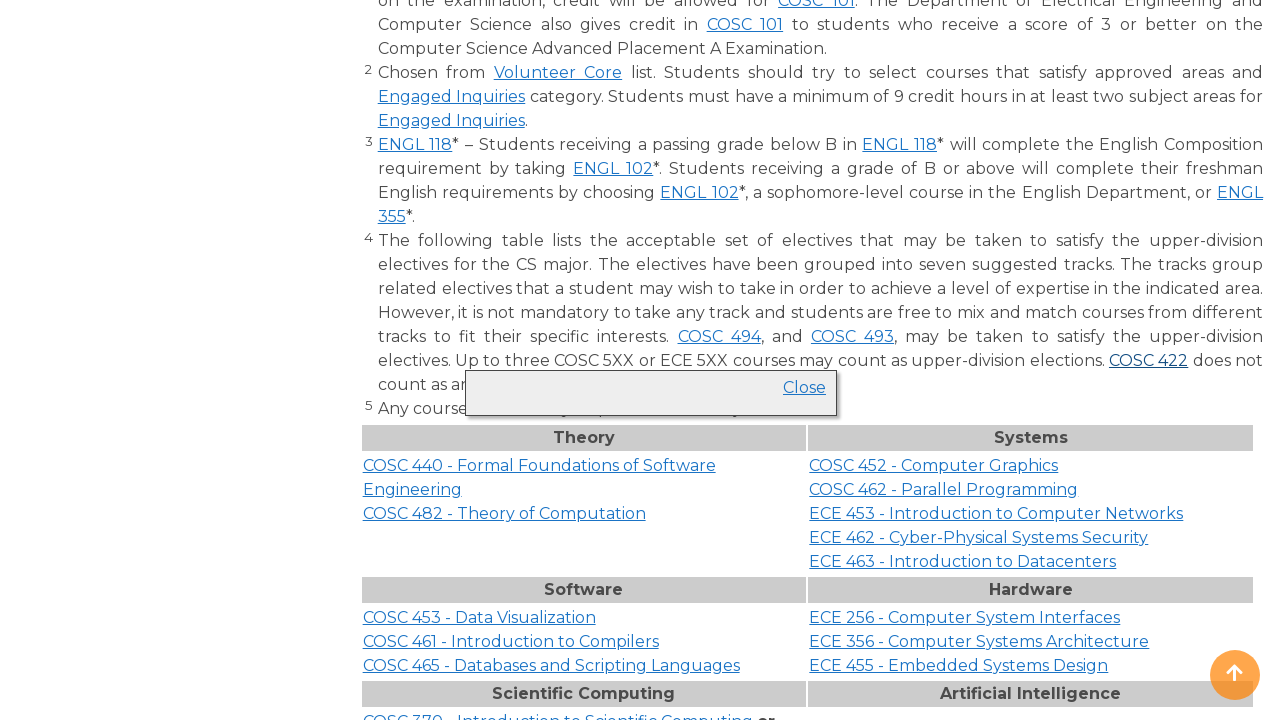

Clicked course link 'COSC 422' (second click to toggle)
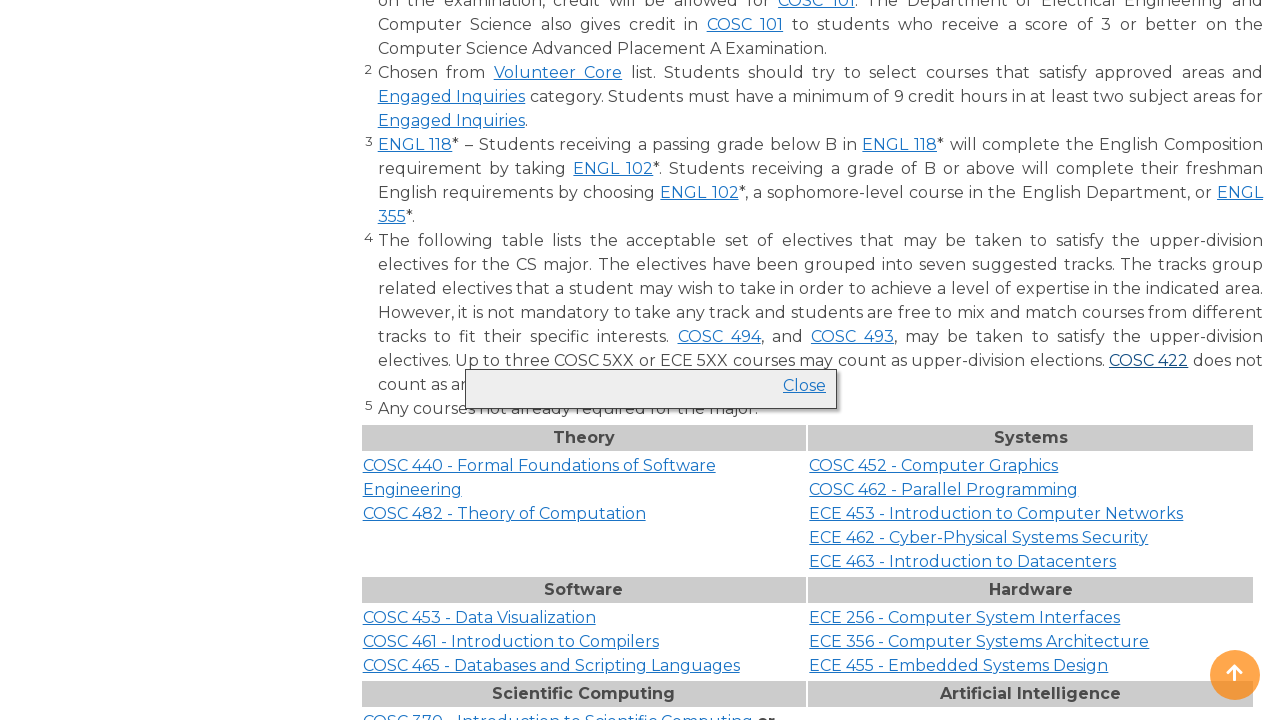

Waited 250ms after second click on 'COSC 422'
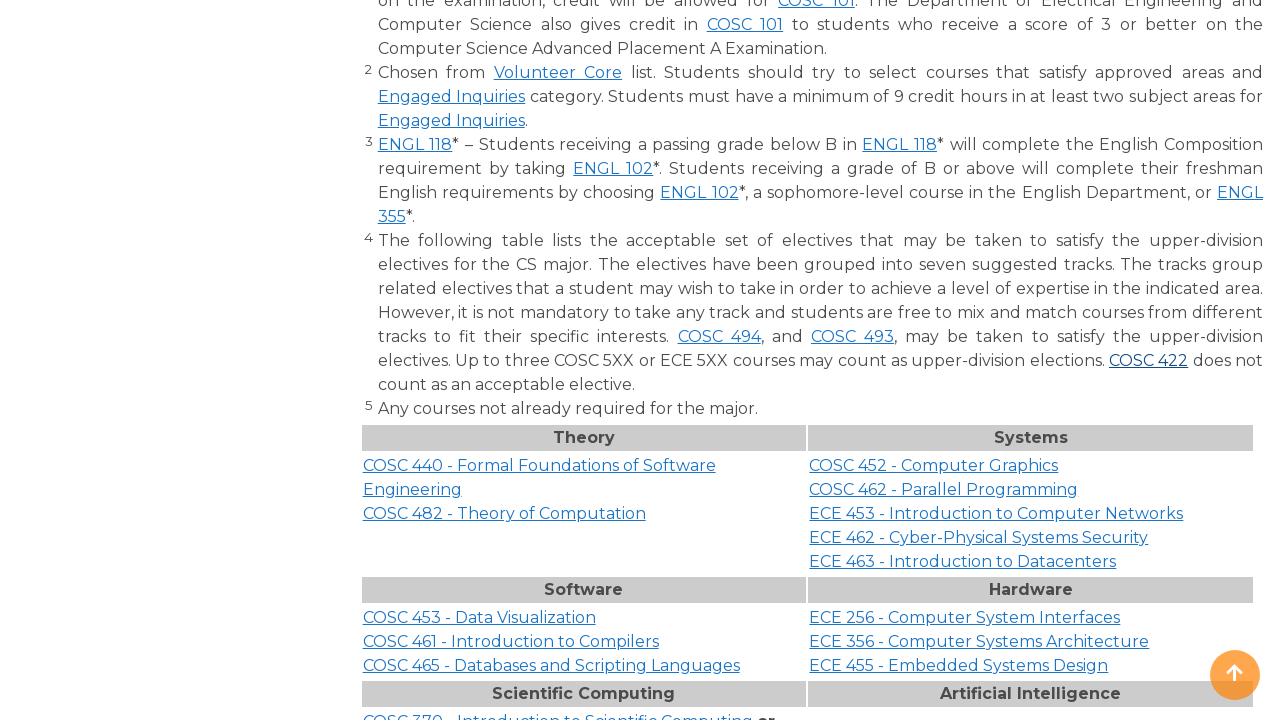

Clicked course link 'COSC 102' (first click)
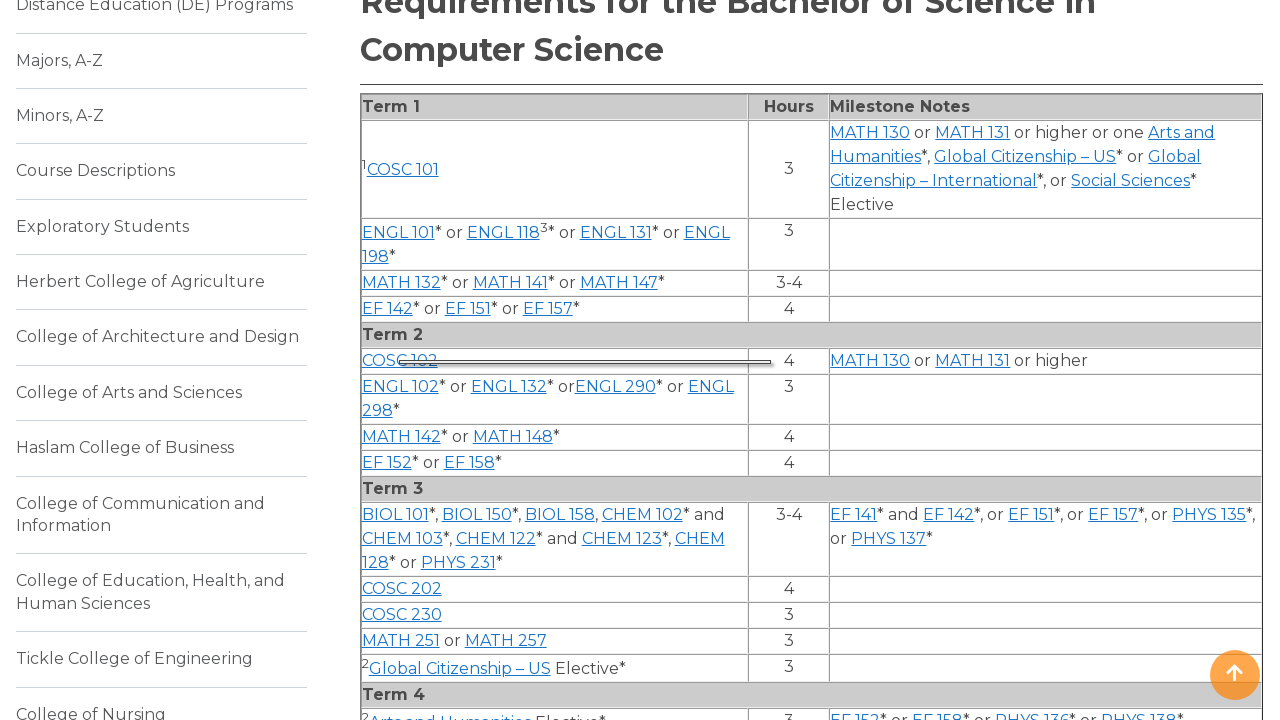

Waited 250ms after clicking 'COSC 102'
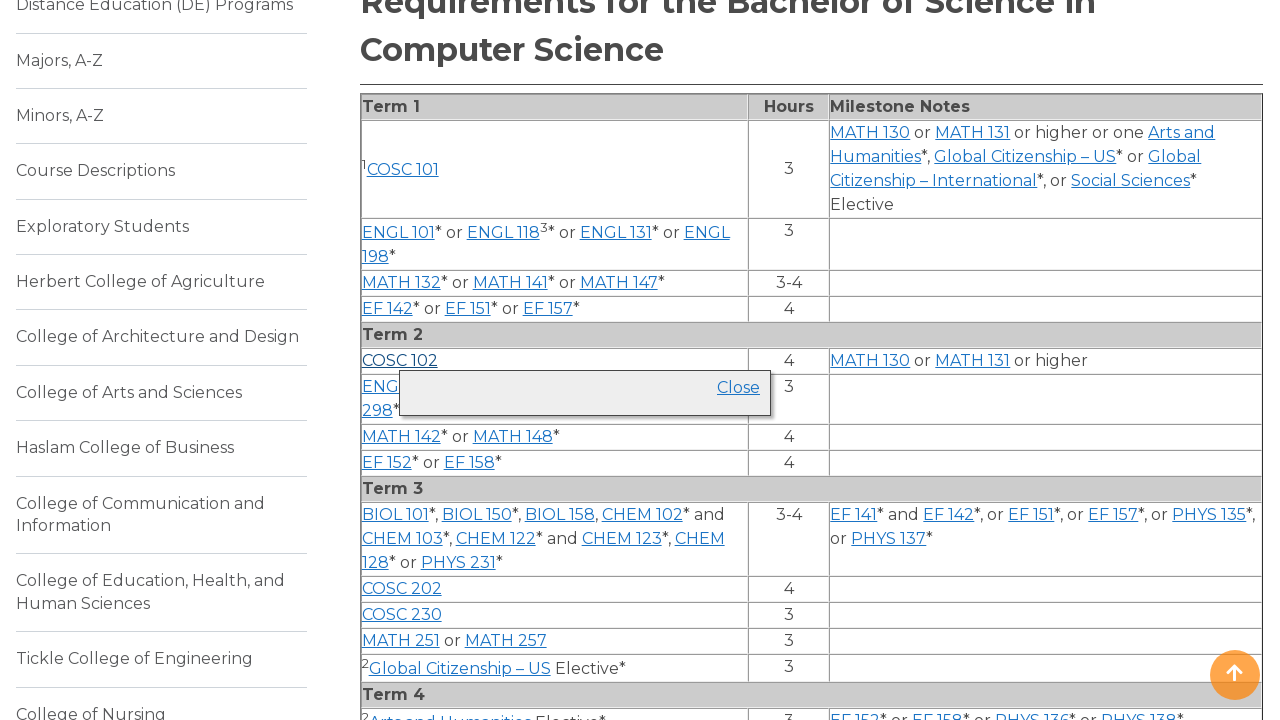

Clicked course link 'COSC 102' (second click to toggle)
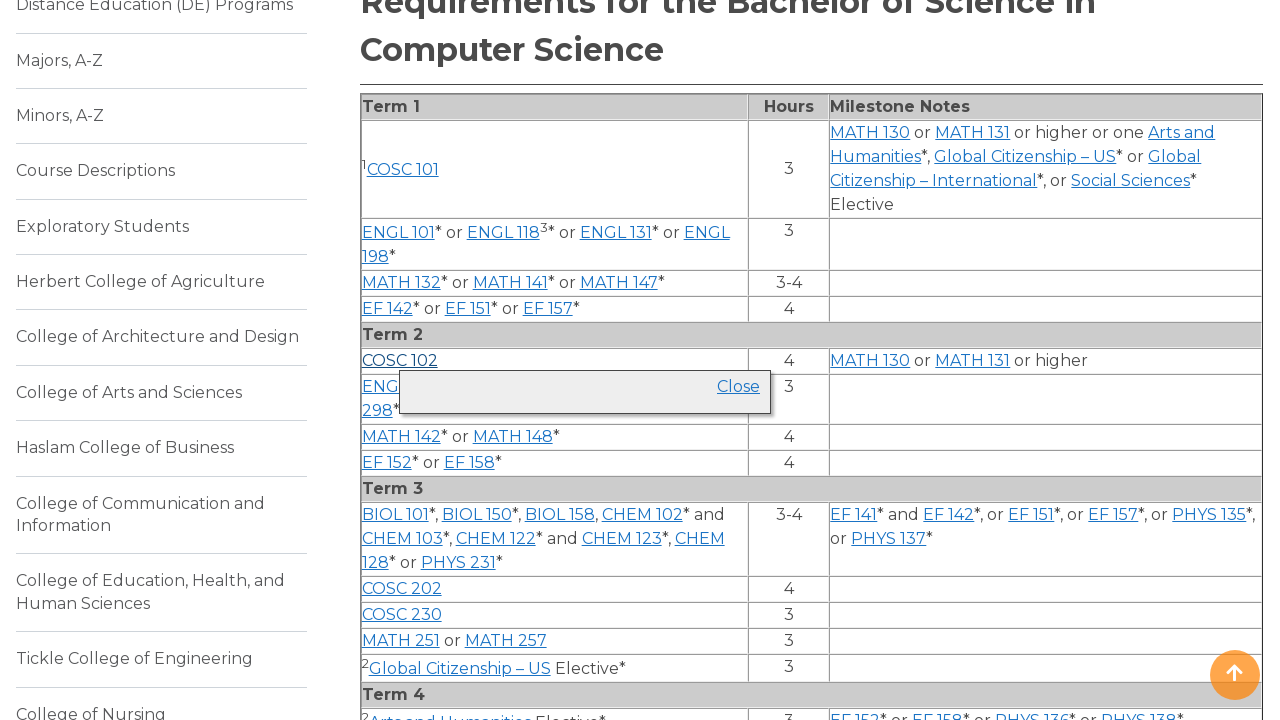

Waited 250ms after second click on 'COSC 102'
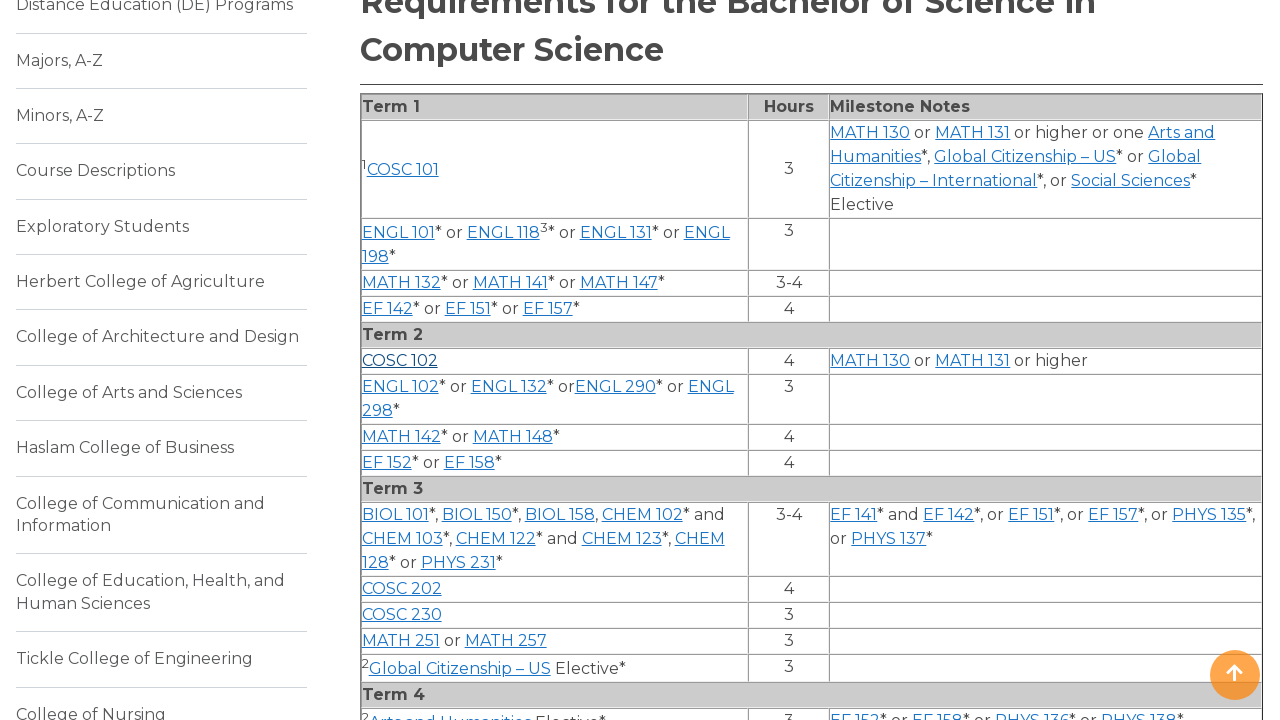

Clicked course link 'COSC 440 - Formal Foundations of Software Engineering' (first click)
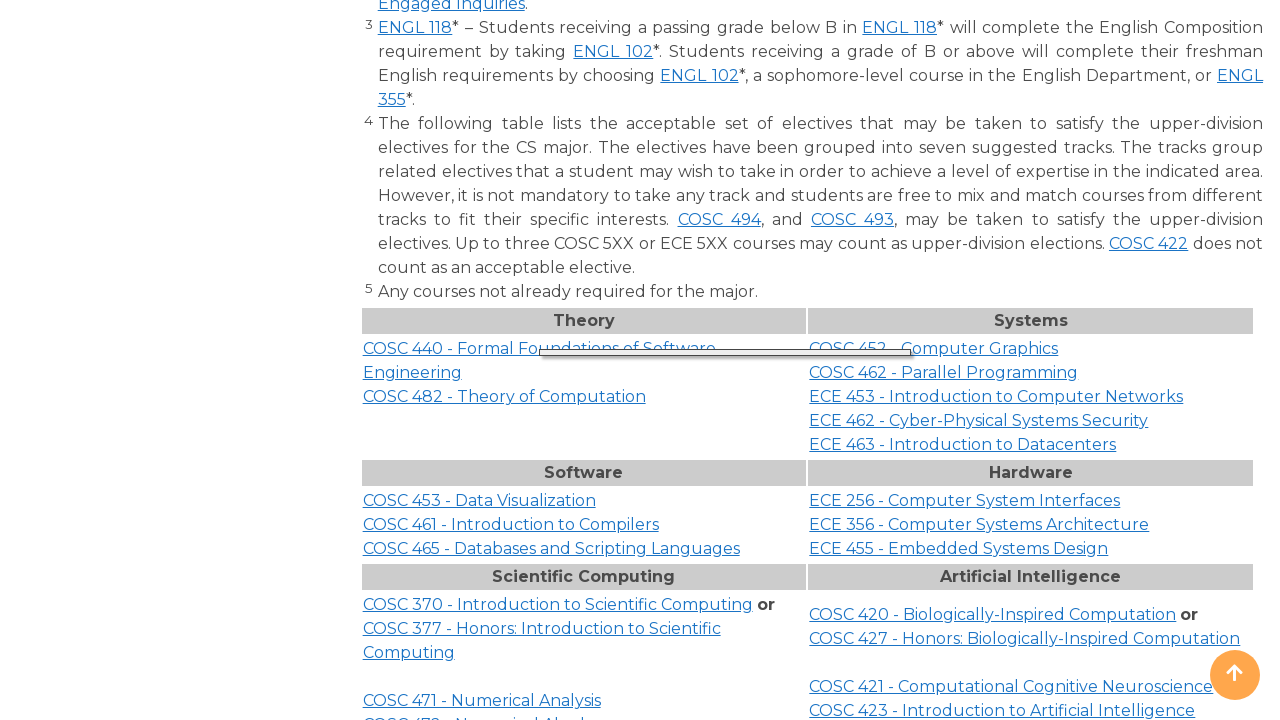

Waited 250ms after clicking 'COSC 440 - Formal Foundations of Software Engineering'
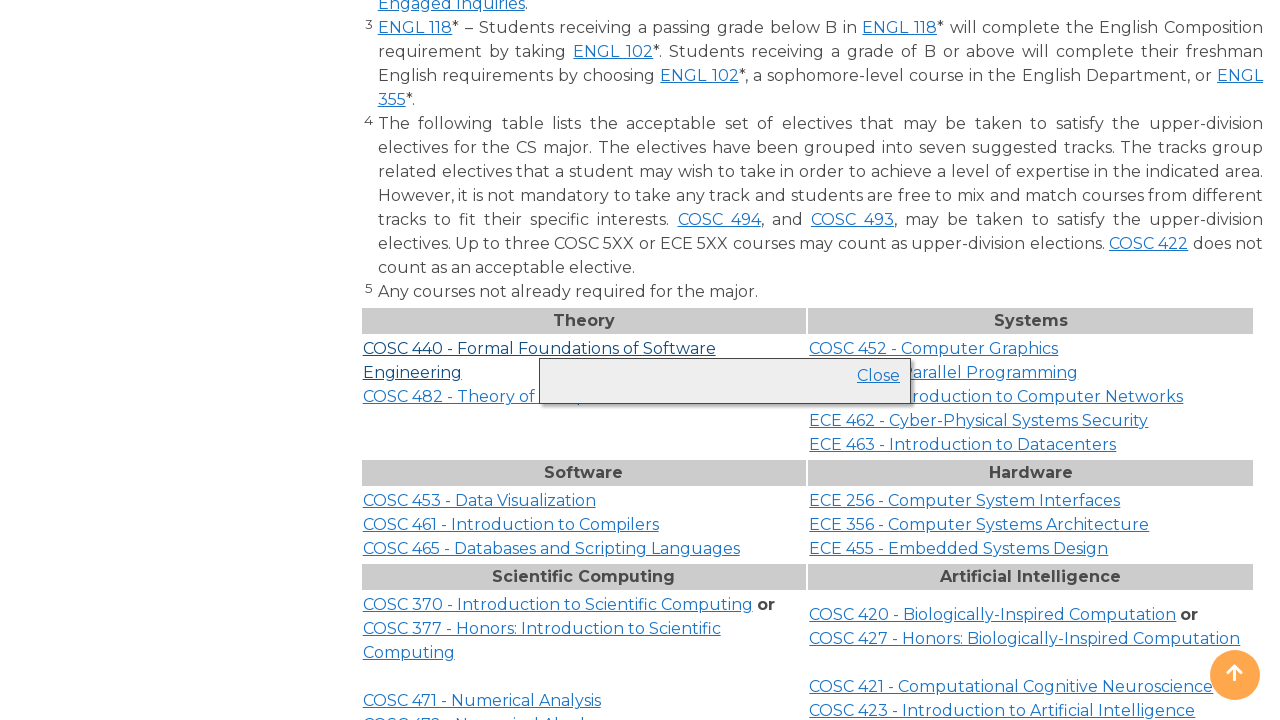

Clicked course link 'COSC 440 - Formal Foundations of Software Engineering' (second click to toggle)
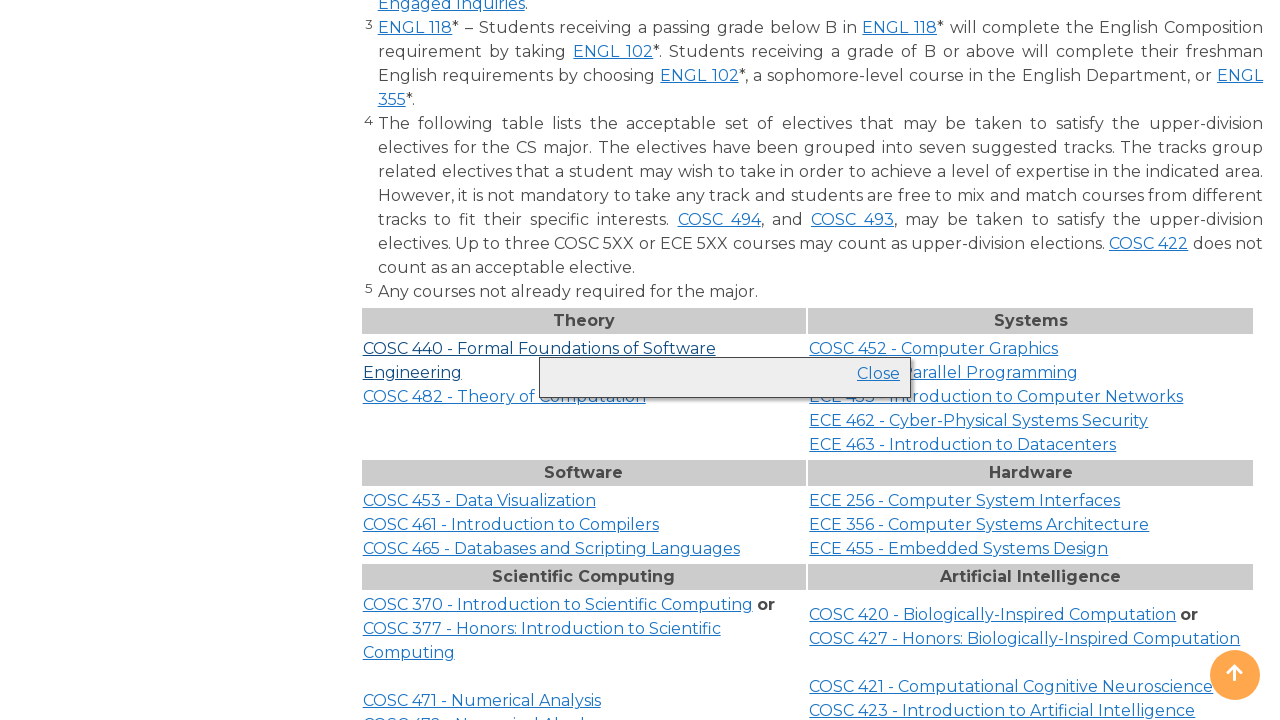

Waited 250ms after second click on 'COSC 440 - Formal Foundations of Software Engineering'
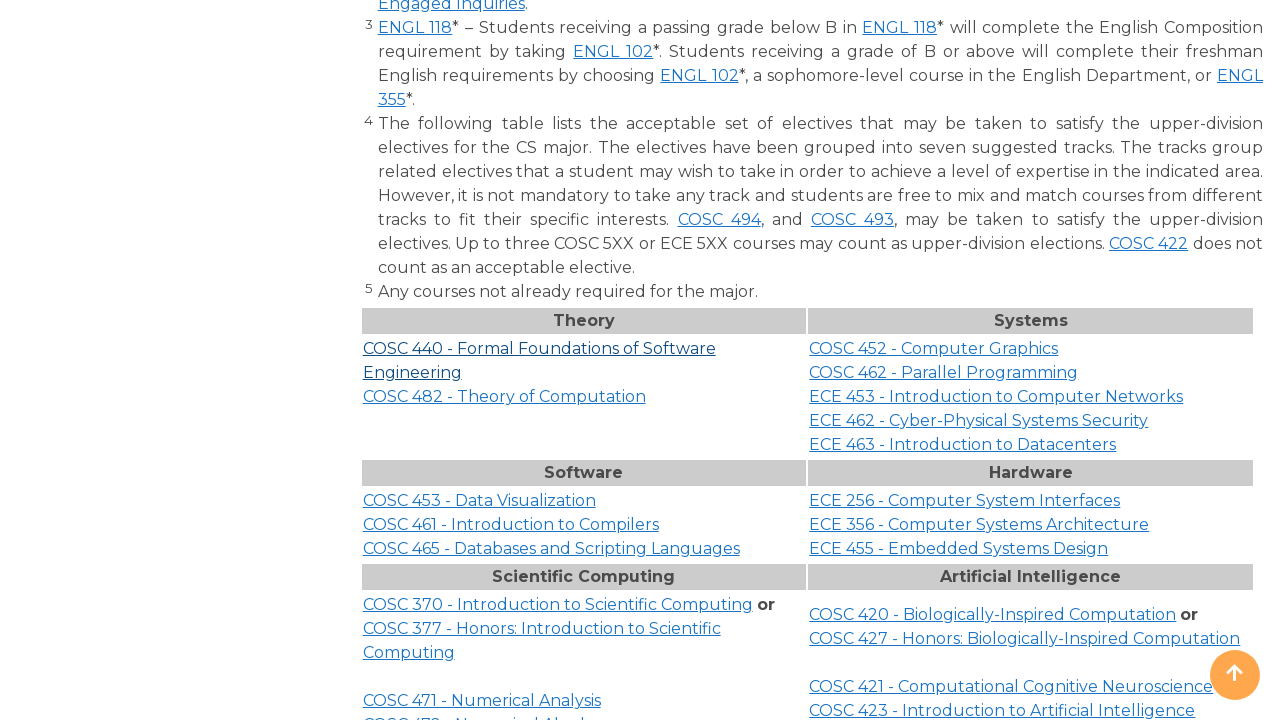

Clicked course link 'MATH 130' (first click)
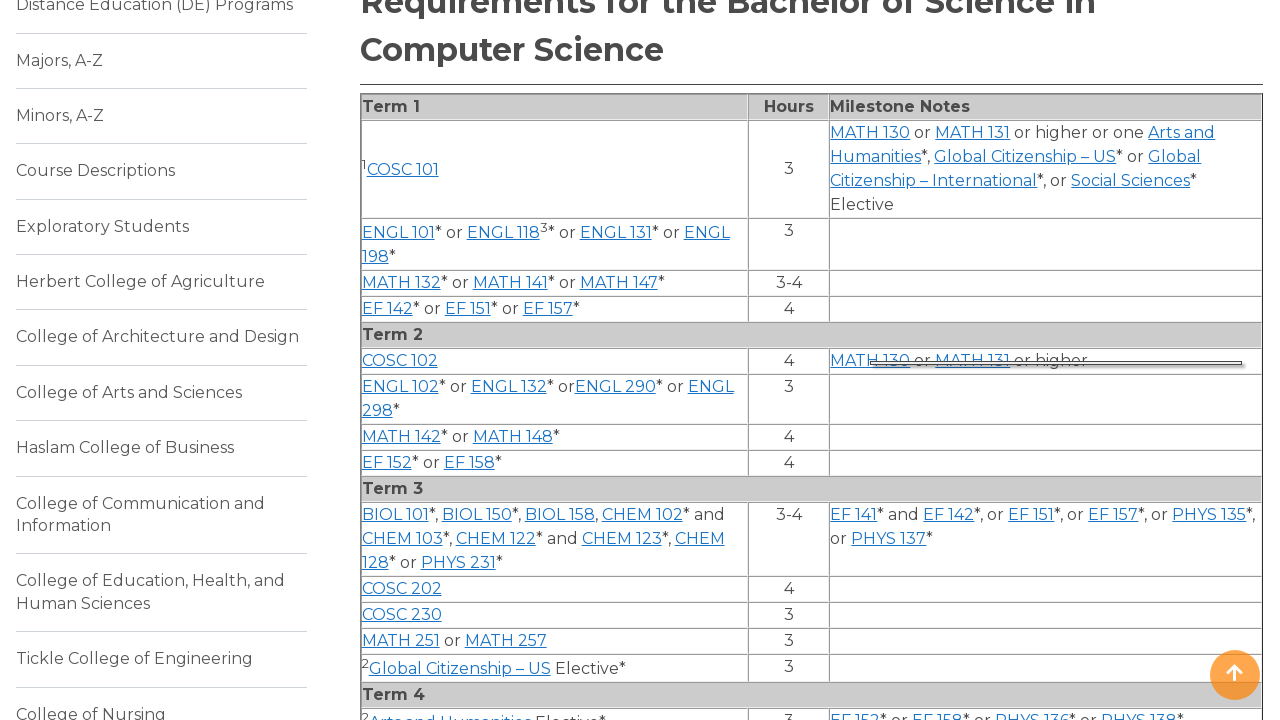

Waited 250ms after clicking 'MATH 130'
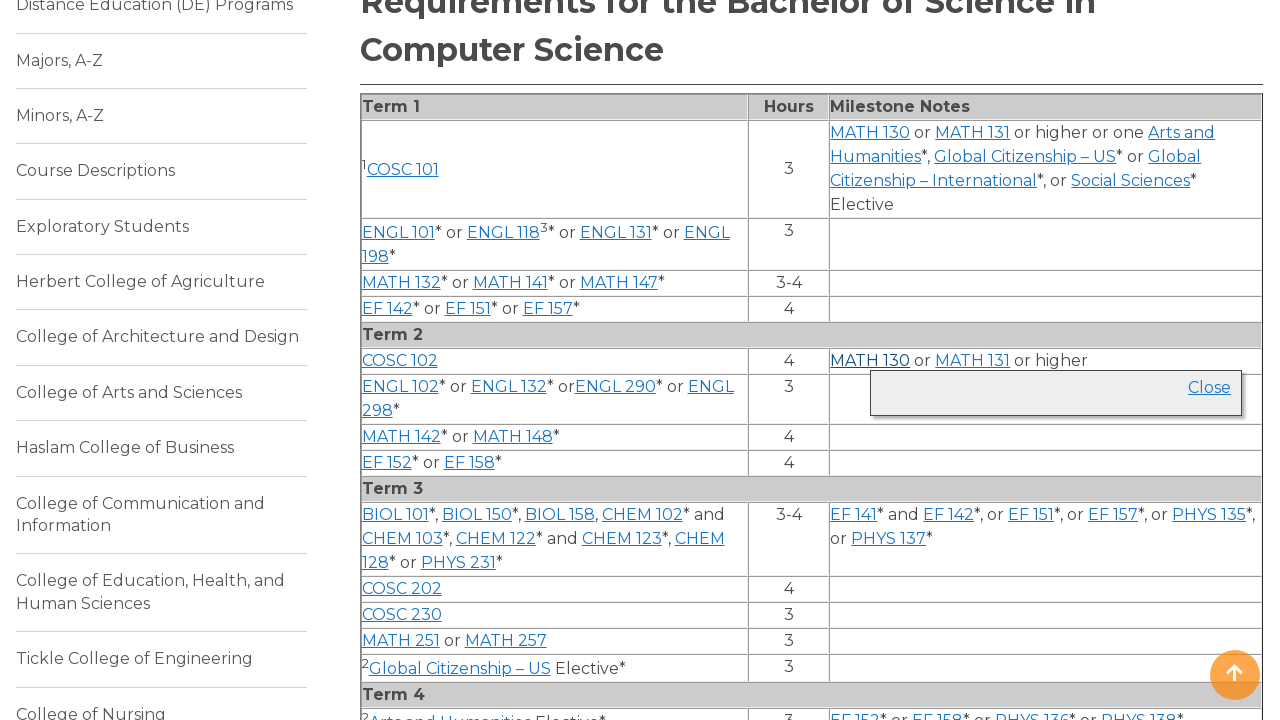

Clicked course link 'MATH 130' (second click to toggle)
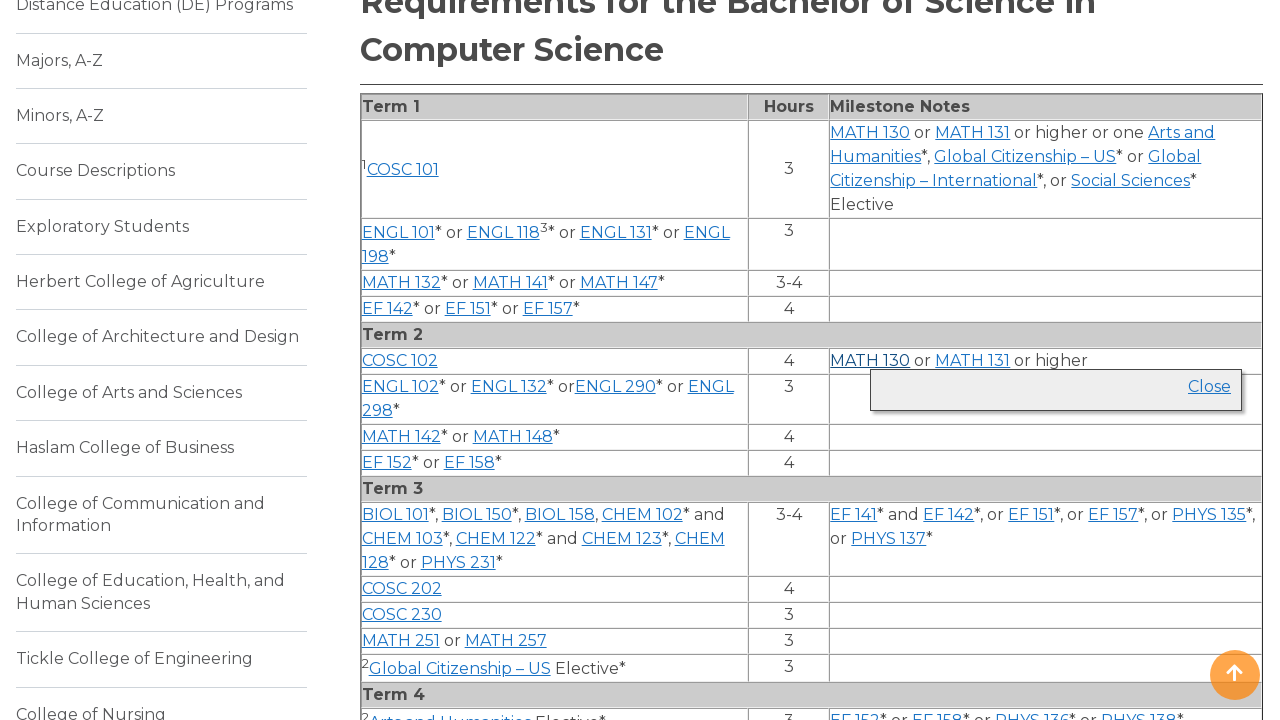

Waited 250ms after second click on 'MATH 130'
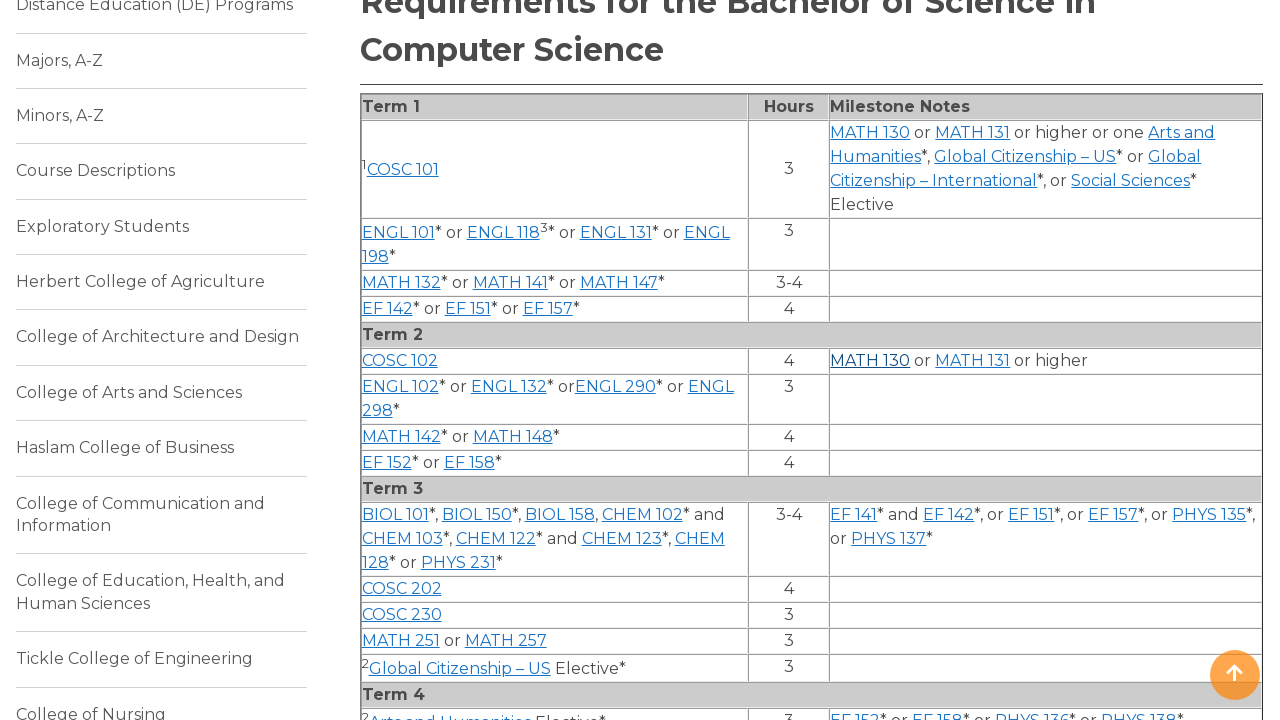

Clicked course link 'COSC 482 - Theory of Computation' (first click)
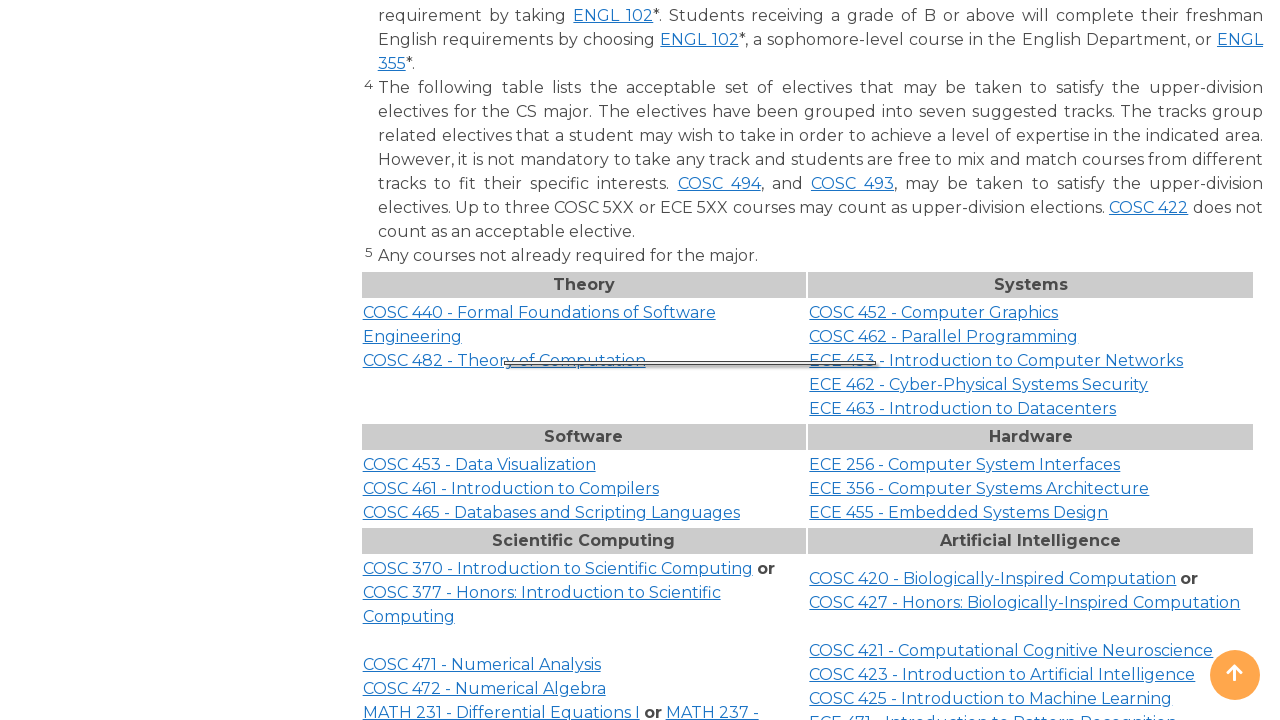

Waited 250ms after clicking 'COSC 482 - Theory of Computation'
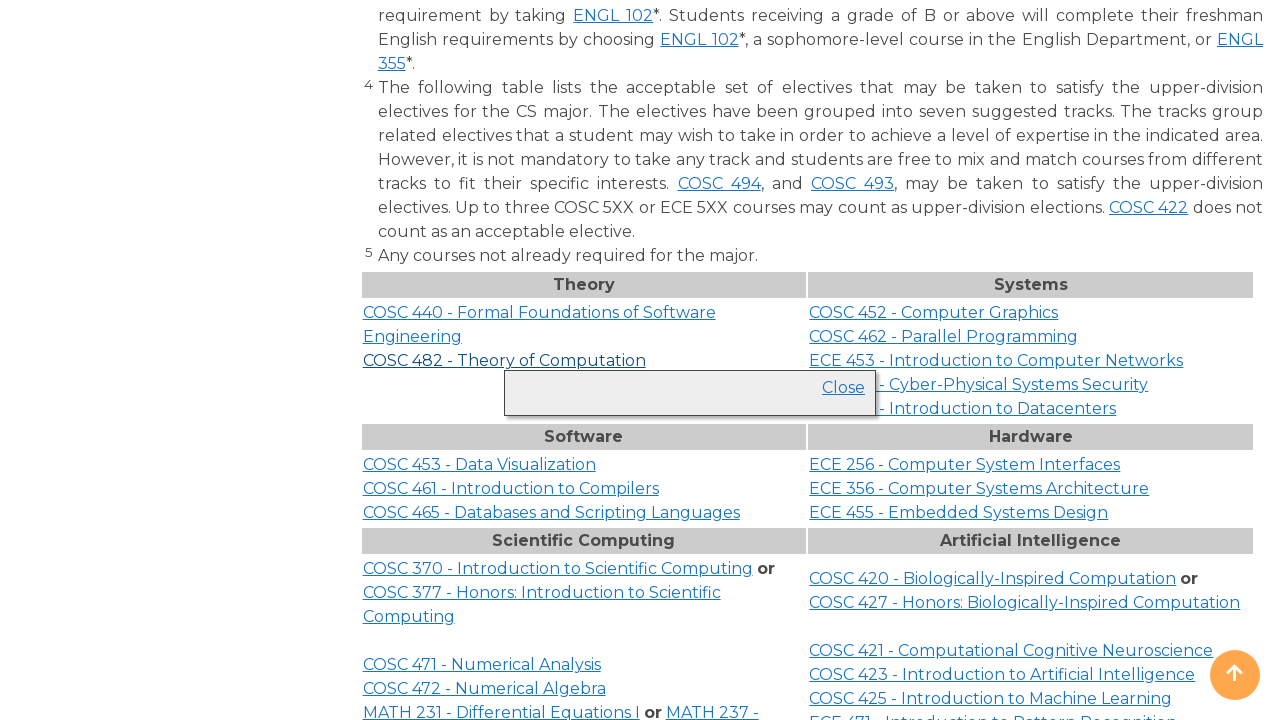

Clicked course link 'COSC 482 - Theory of Computation' (second click to toggle)
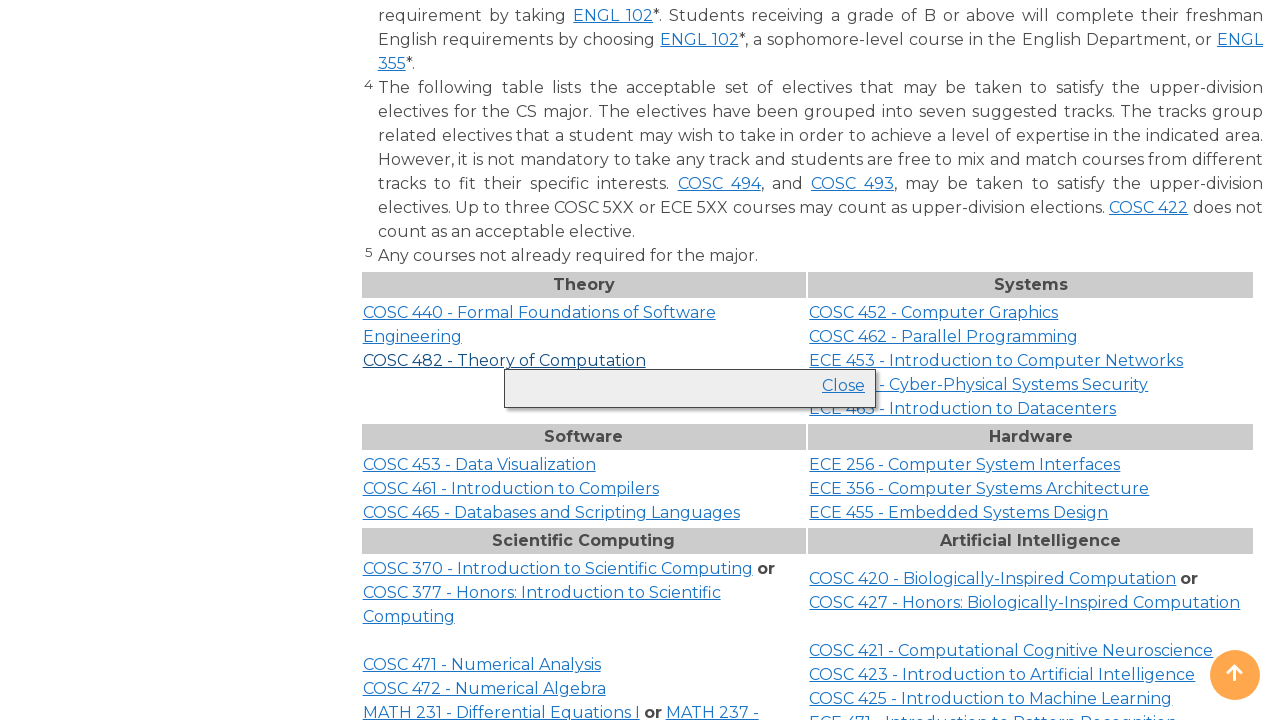

Waited 250ms after second click on 'COSC 482 - Theory of Computation'
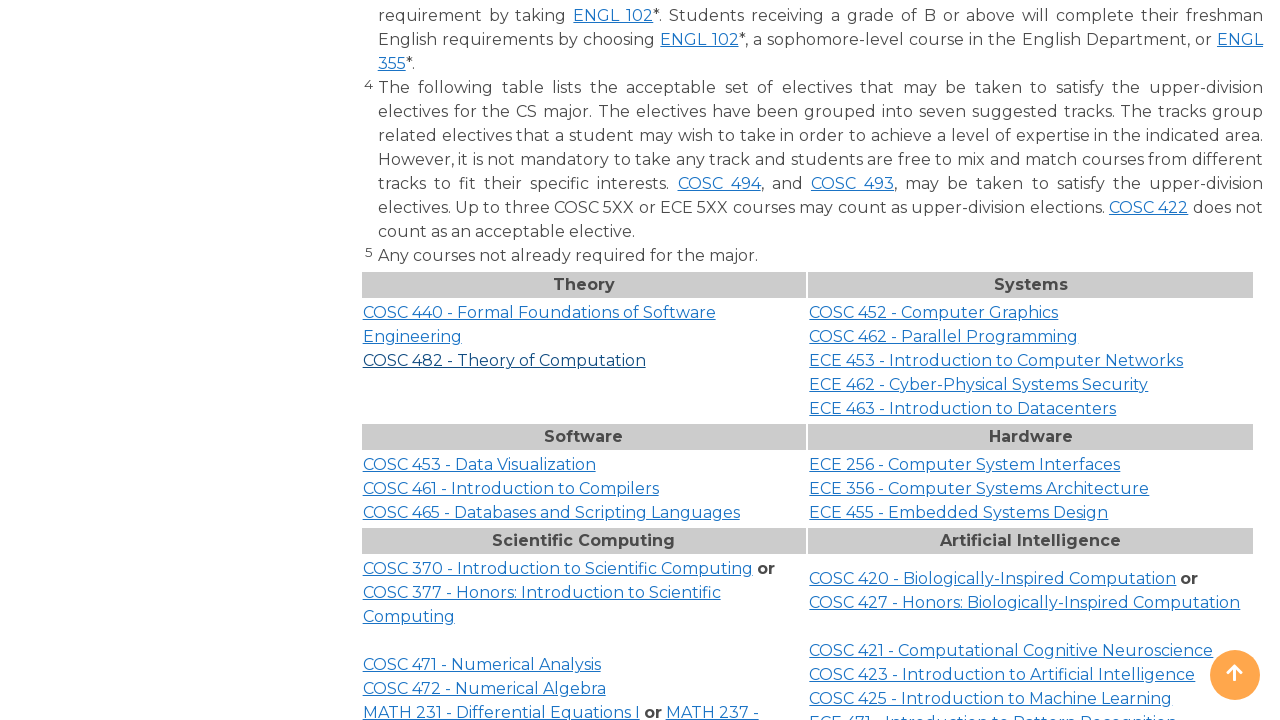

Clicked course link 'MATH 131' (first click)
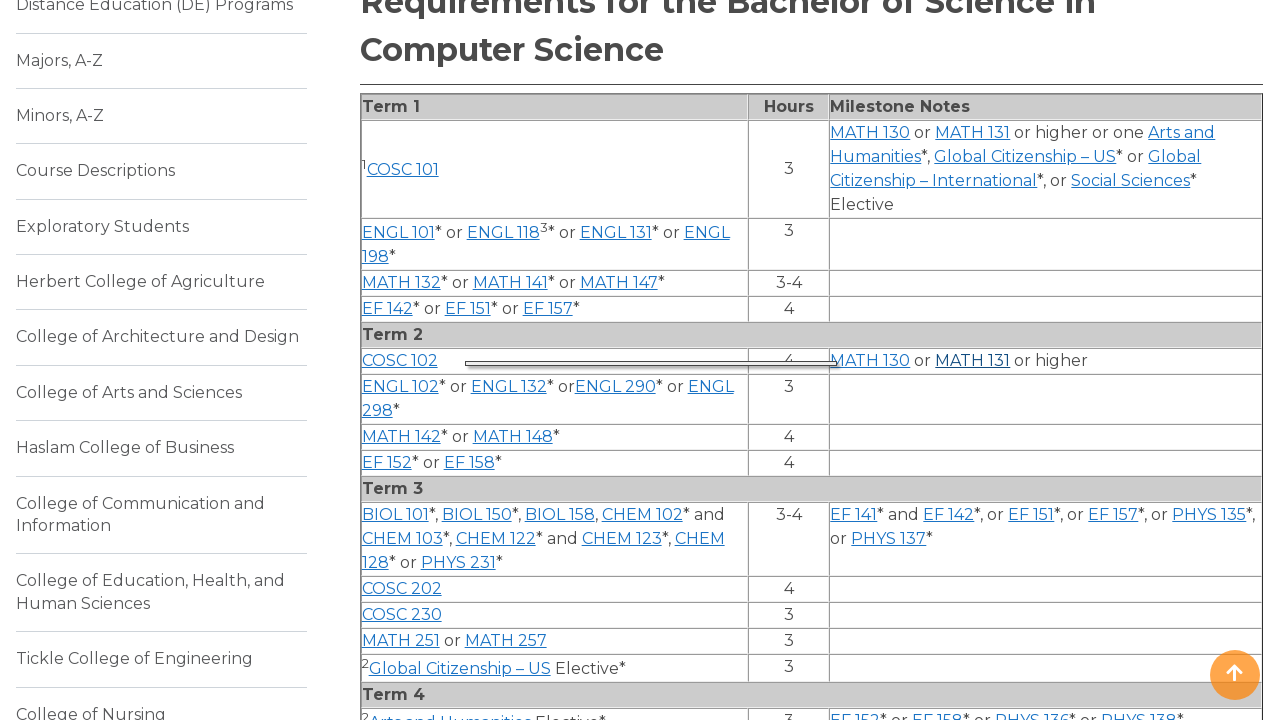

Waited 250ms after clicking 'MATH 131'
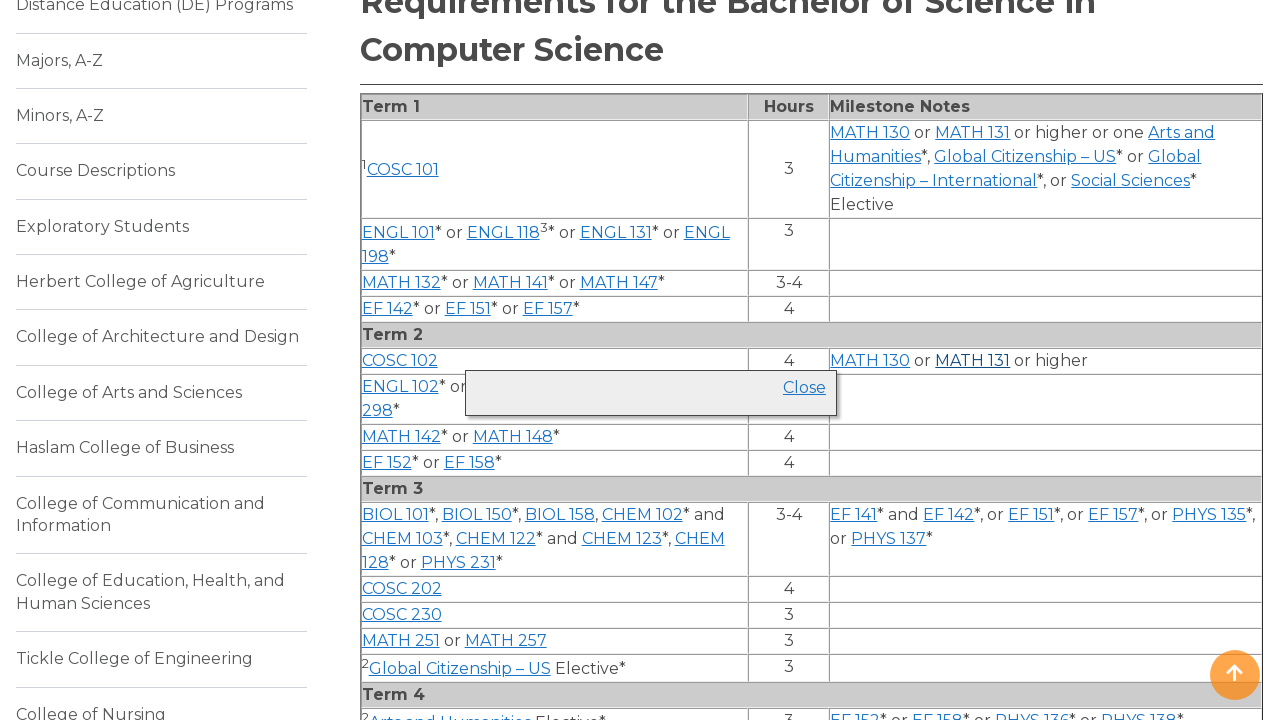

Clicked course link 'MATH 131' (second click to toggle)
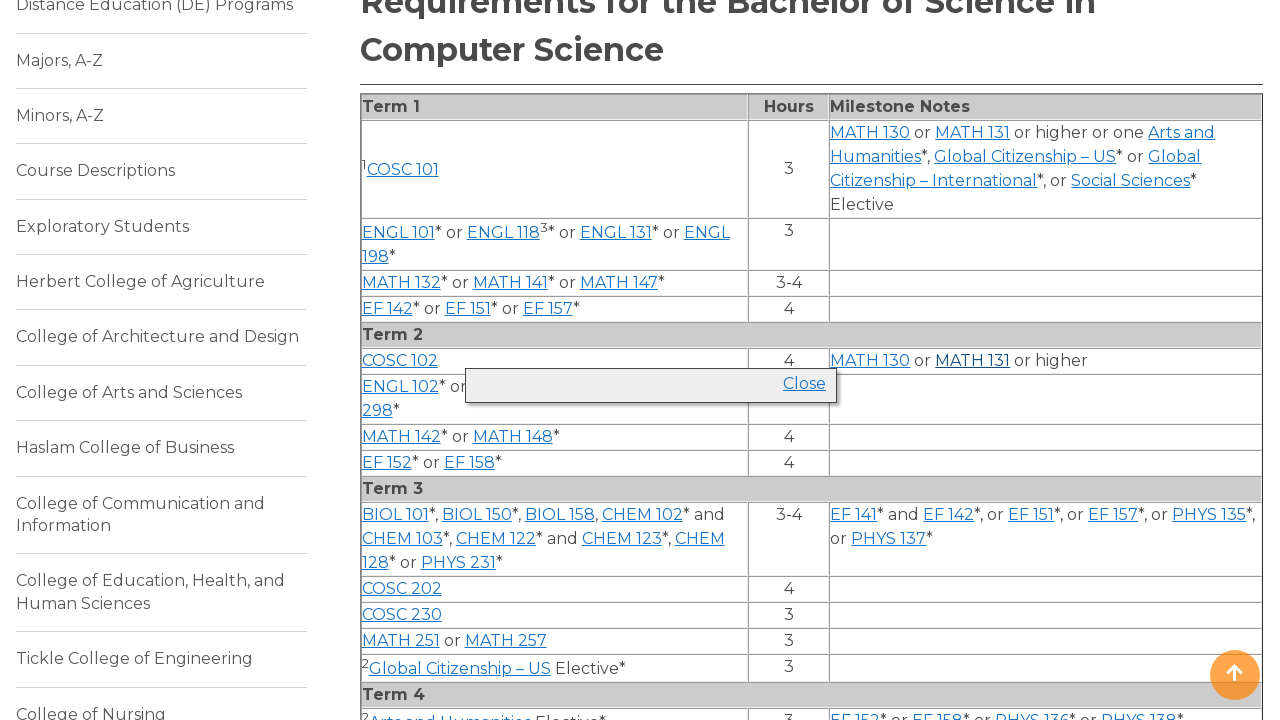

Waited 250ms after second click on 'MATH 131'
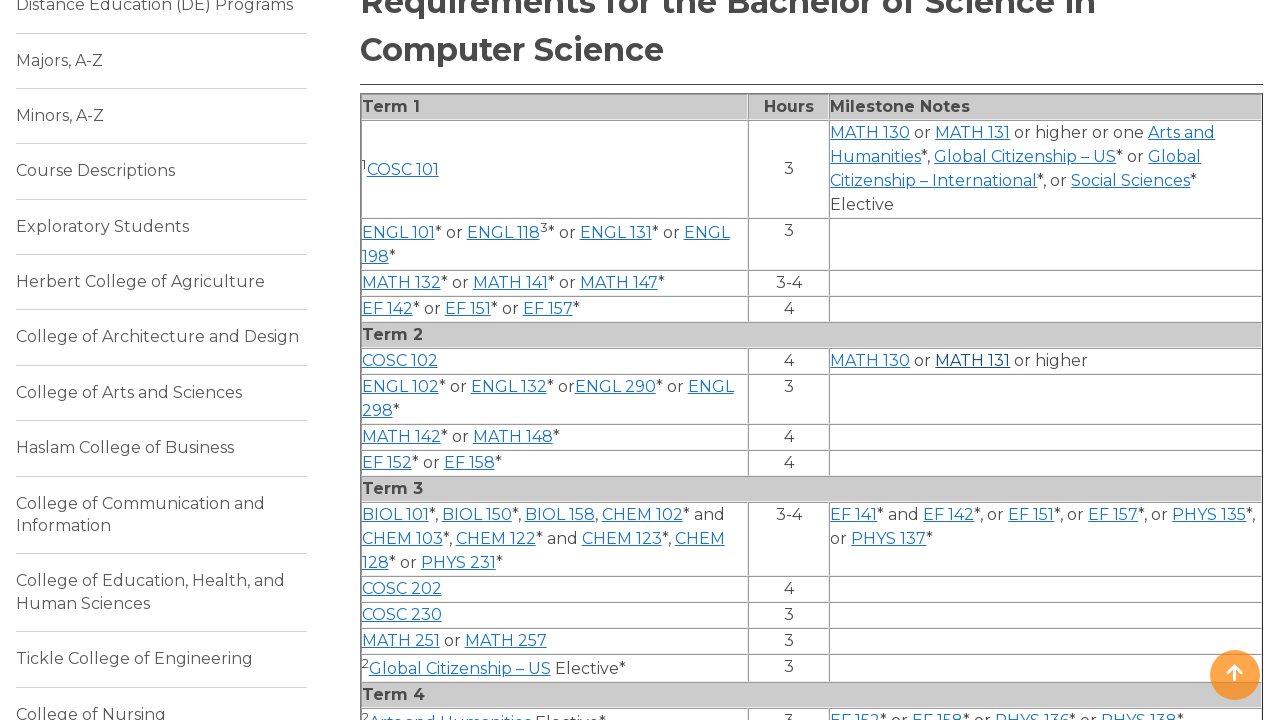

Clicked course link 'ENGL 102' (first click)
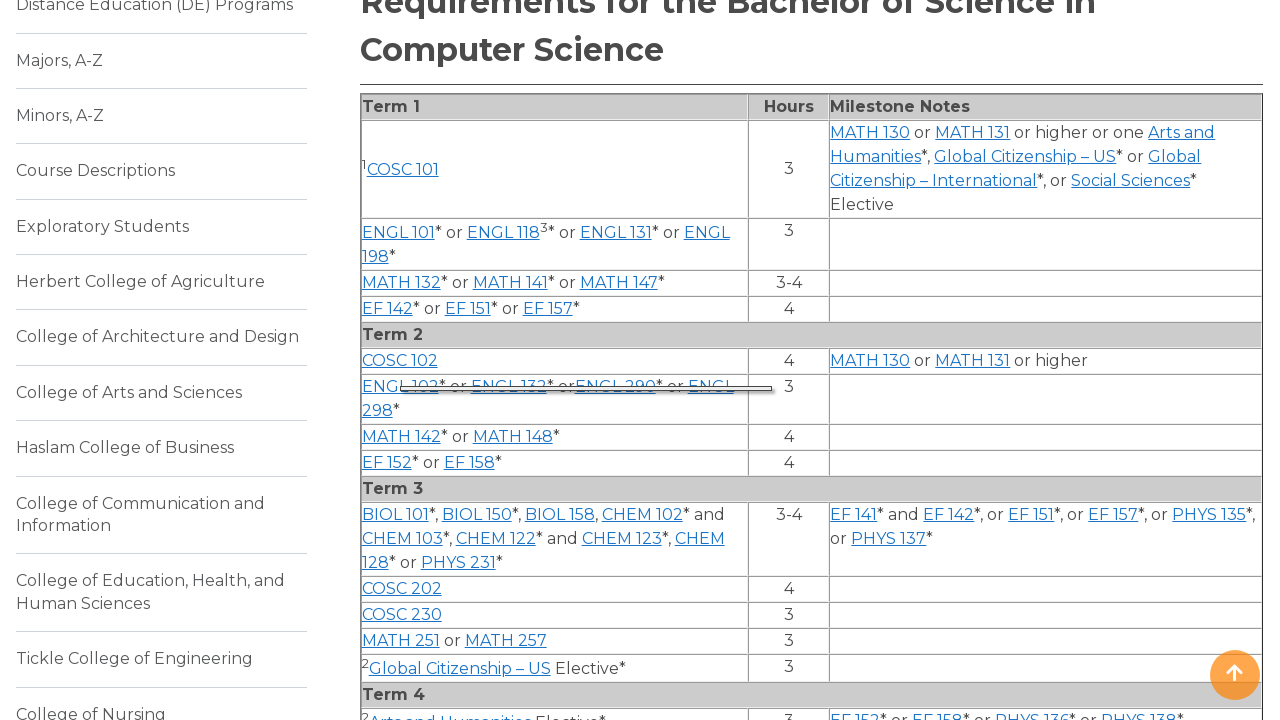

Waited 250ms after clicking 'ENGL 102'
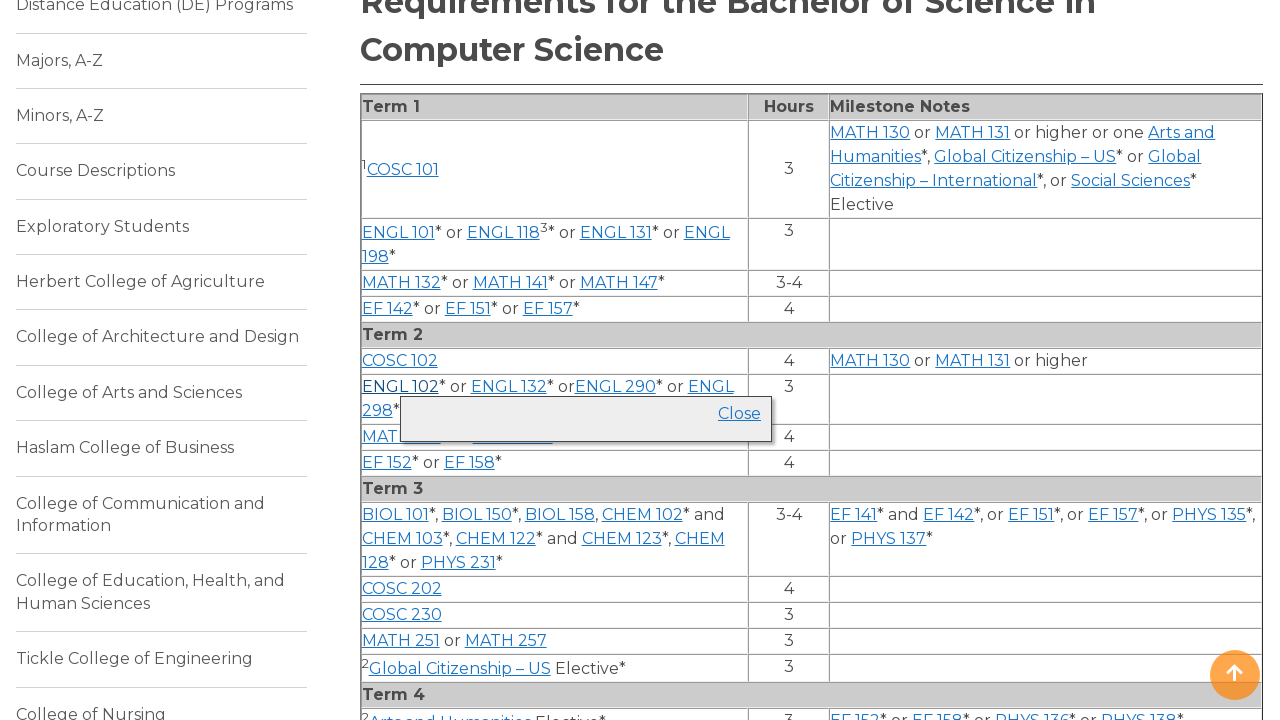

Clicked course link 'ENGL 102' (second click to toggle)
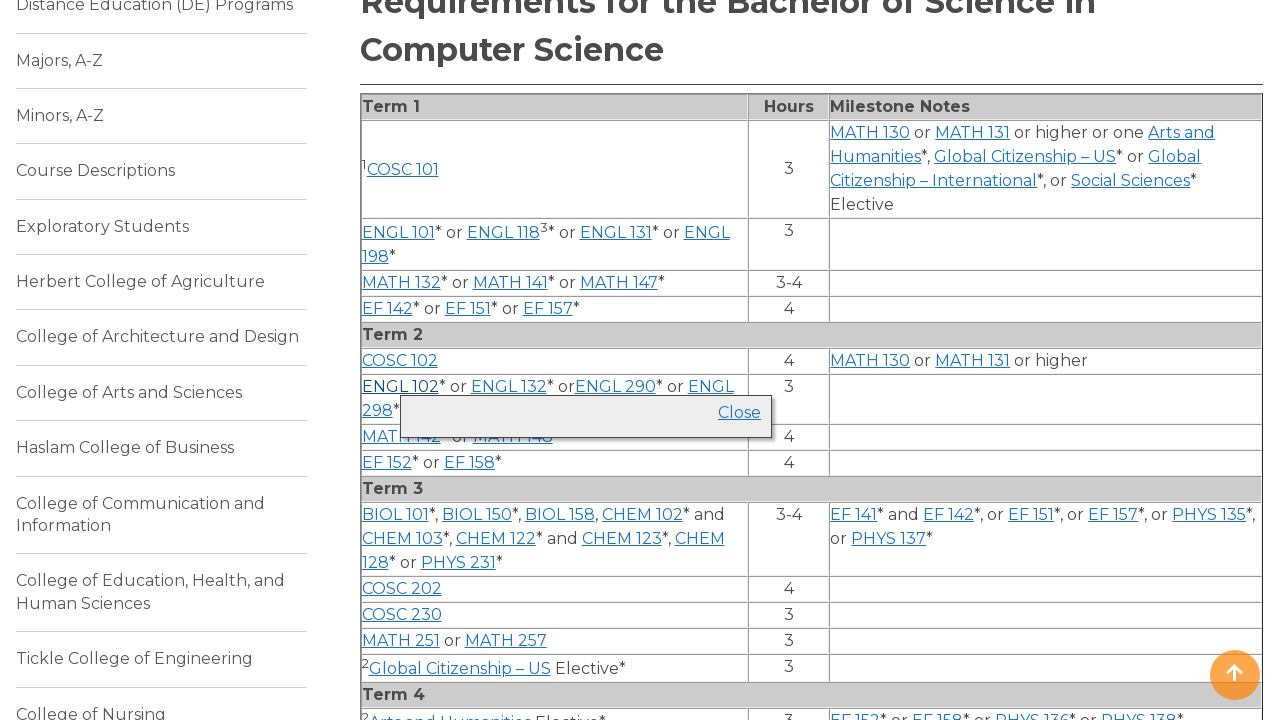

Waited 250ms after second click on 'ENGL 102'
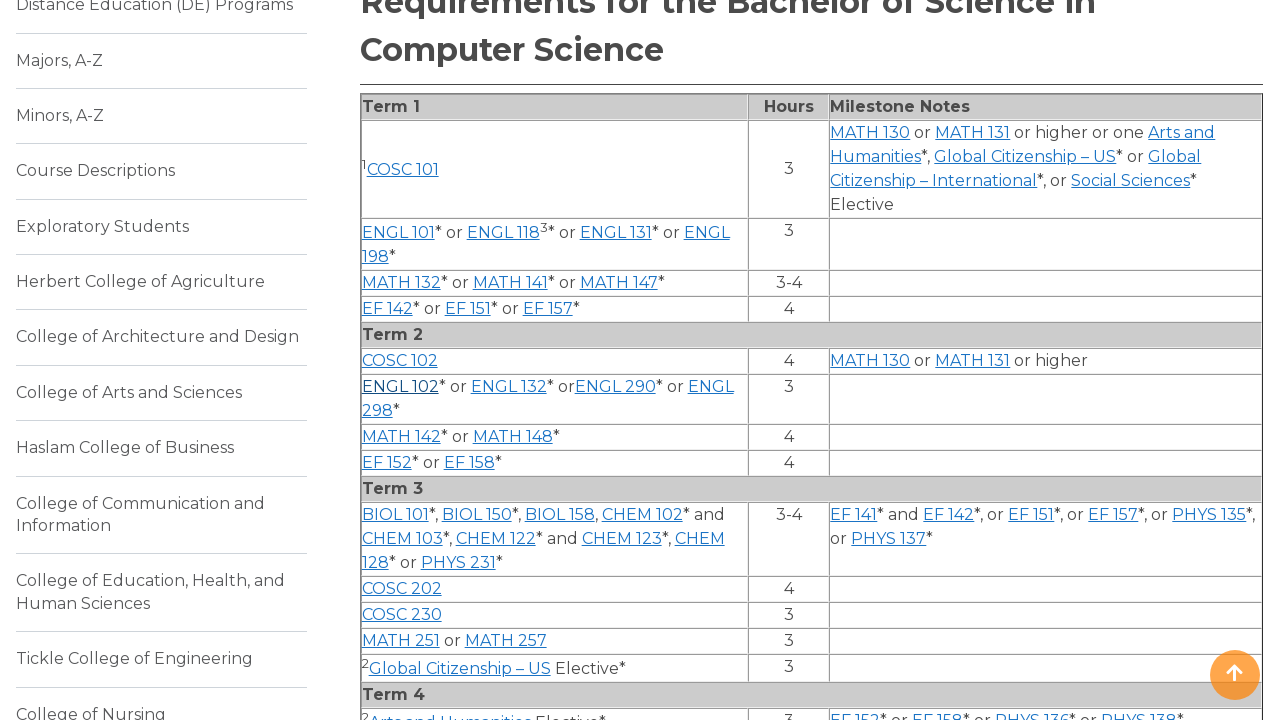

Clicked course link 'COSC 462 - Parallel Programming' (first click)
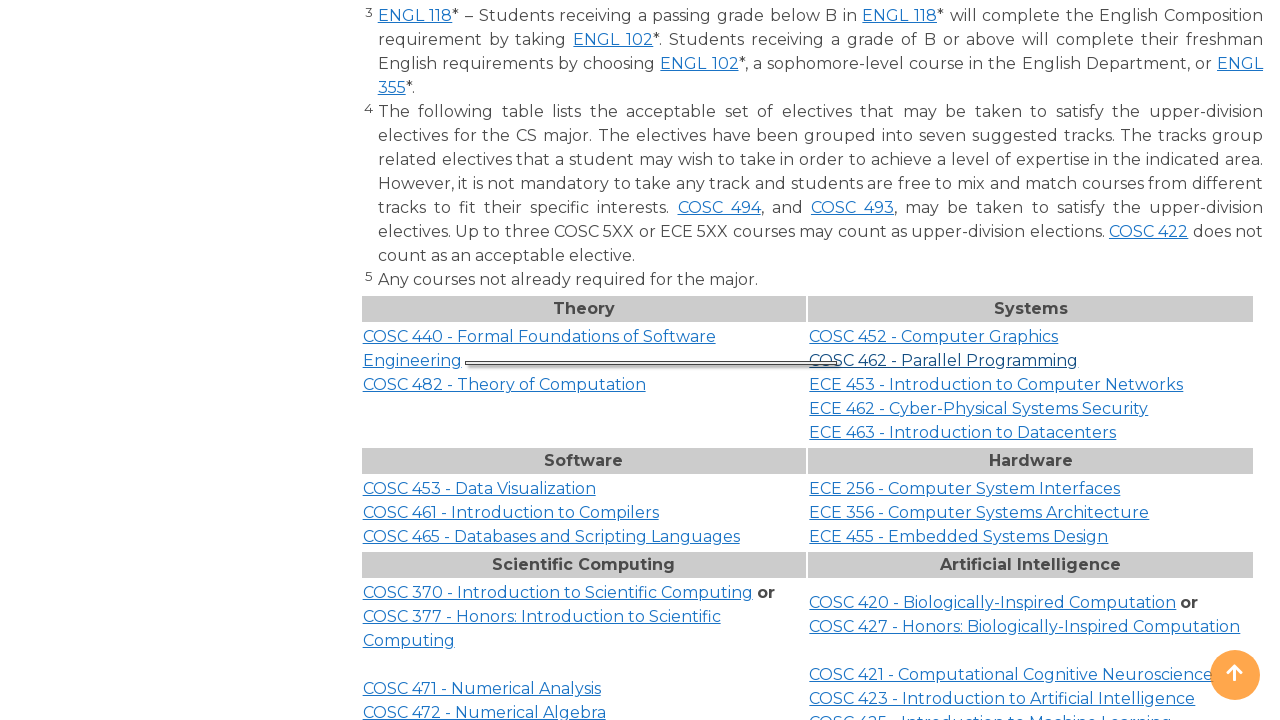

Waited 250ms after clicking 'COSC 462 - Parallel Programming'
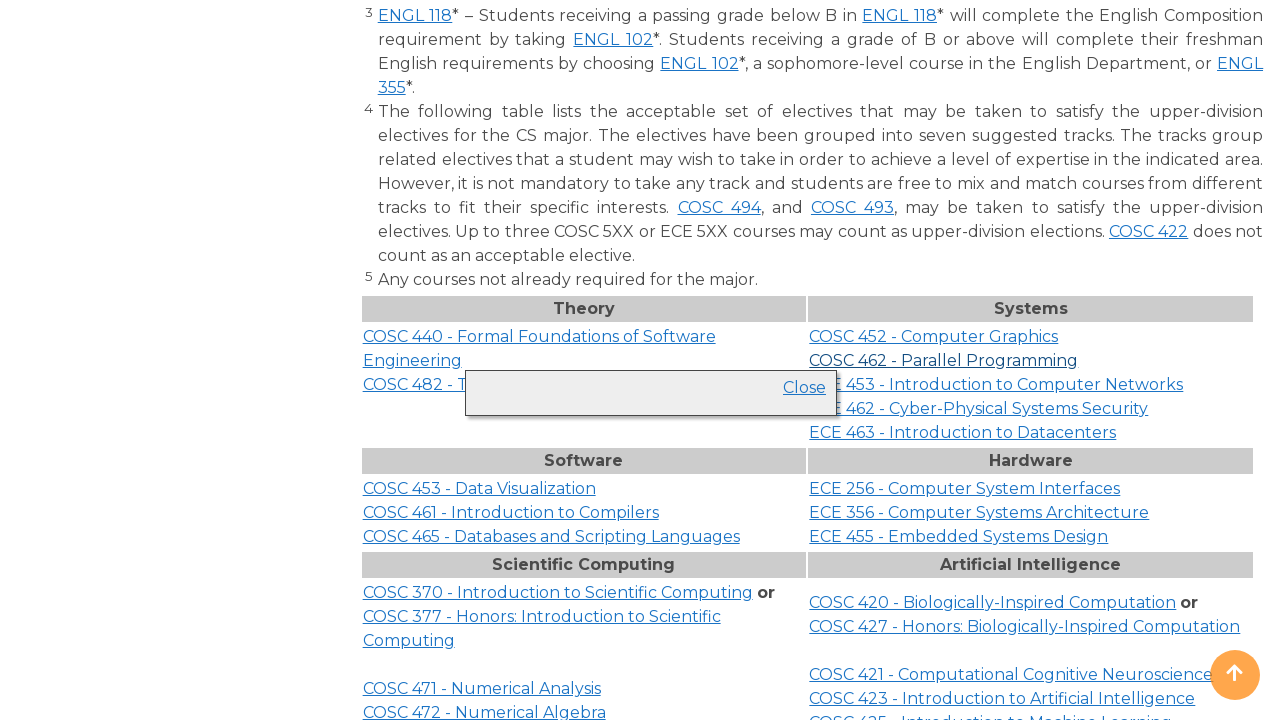

Clicked course link 'COSC 462 - Parallel Programming' (second click to toggle)
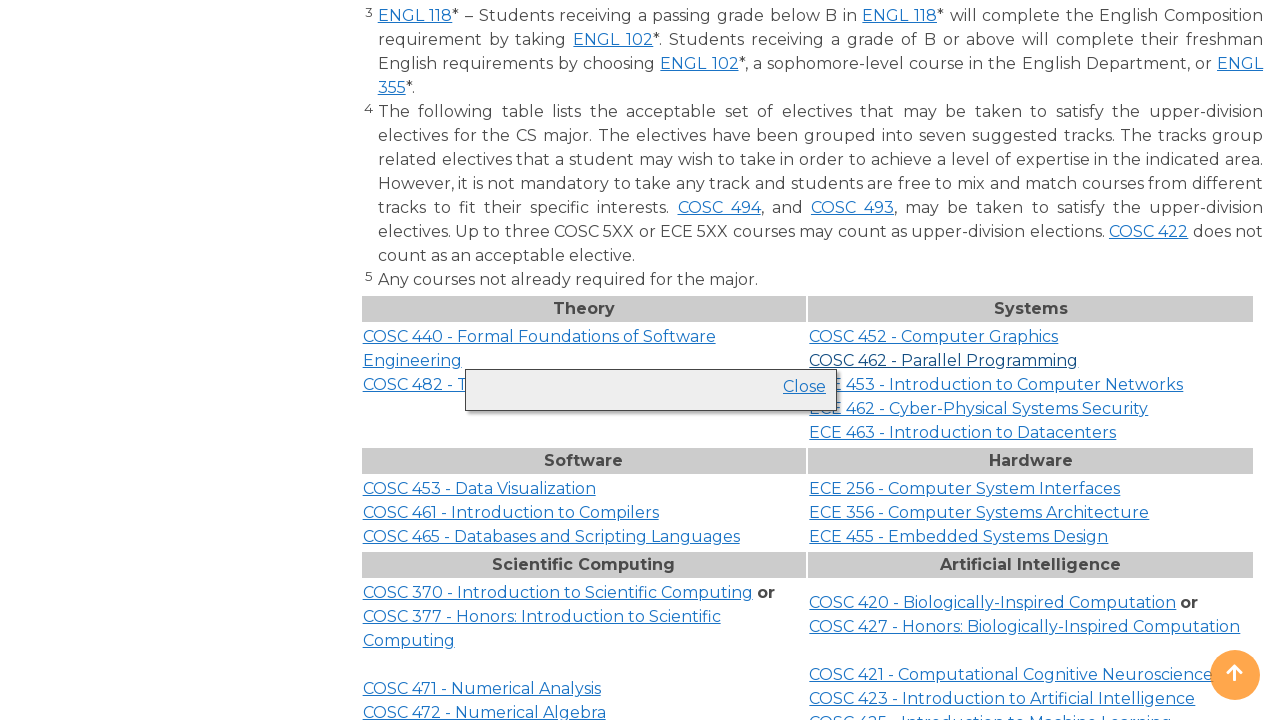

Waited 250ms after second click on 'COSC 462 - Parallel Programming'
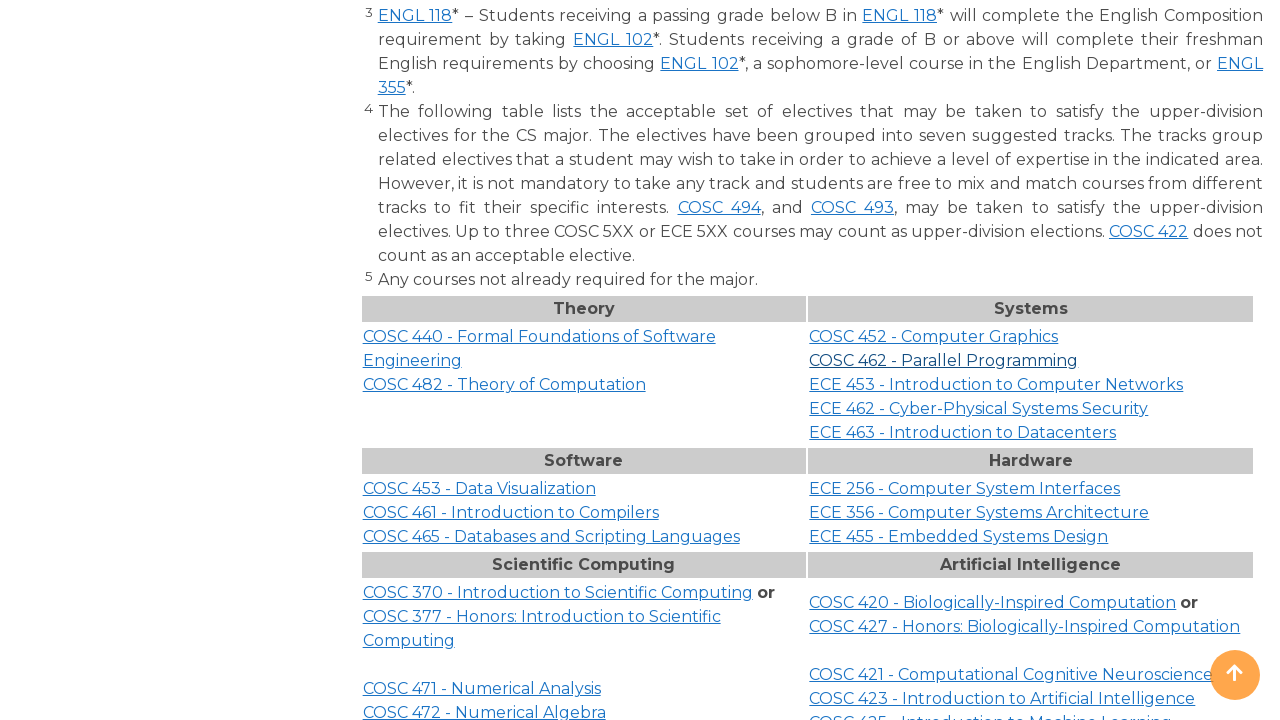

Clicked course link 'ENGL 132' (first click)
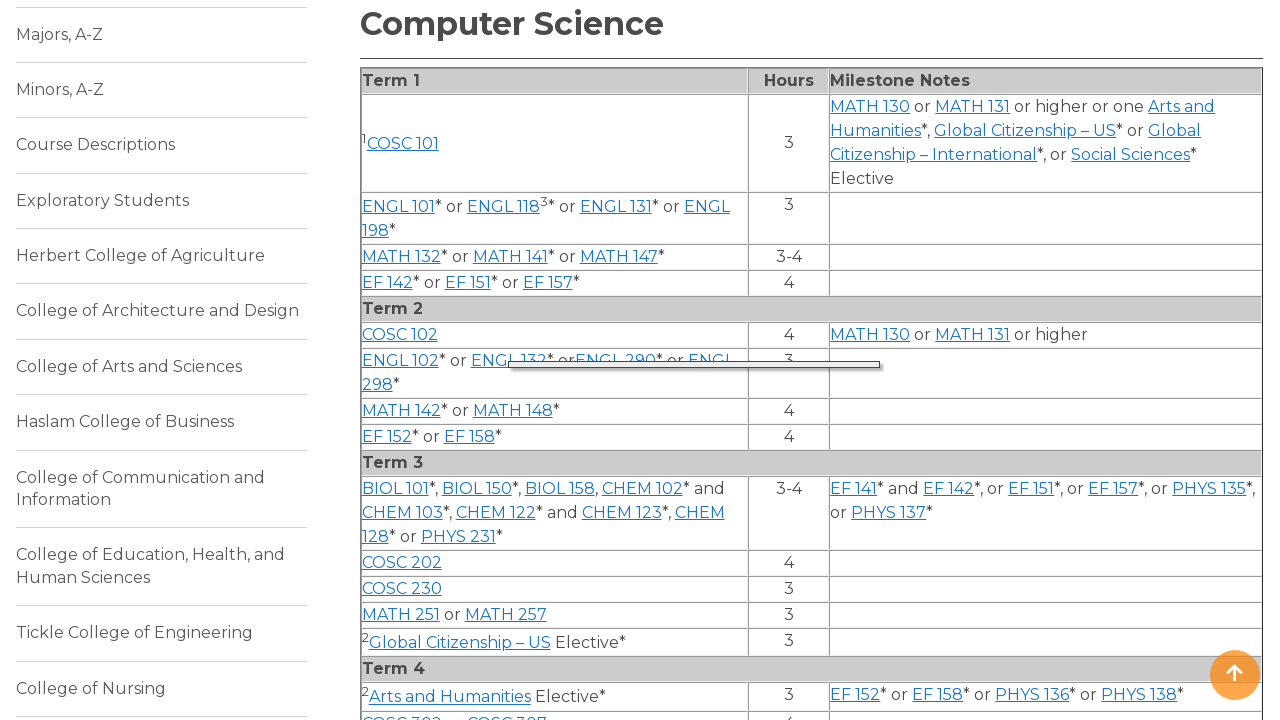

Waited 250ms after clicking 'ENGL 132'
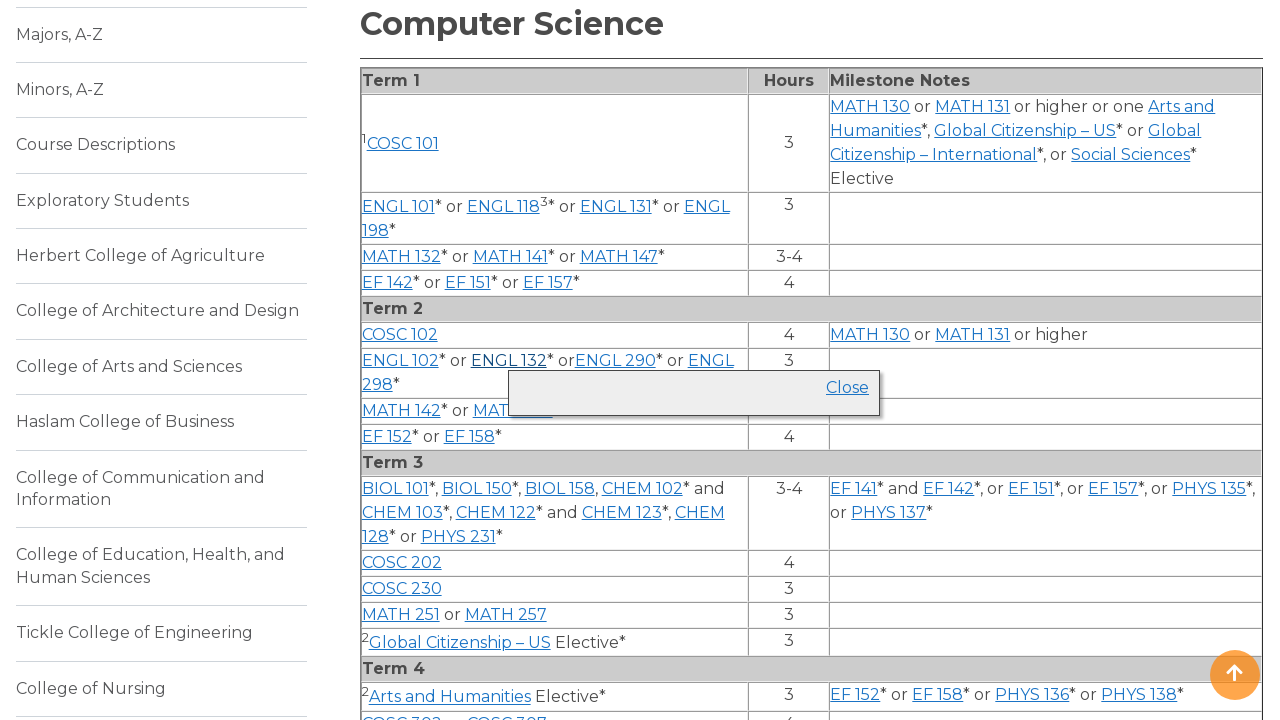

Clicked course link 'ENGL 132' (second click to toggle)
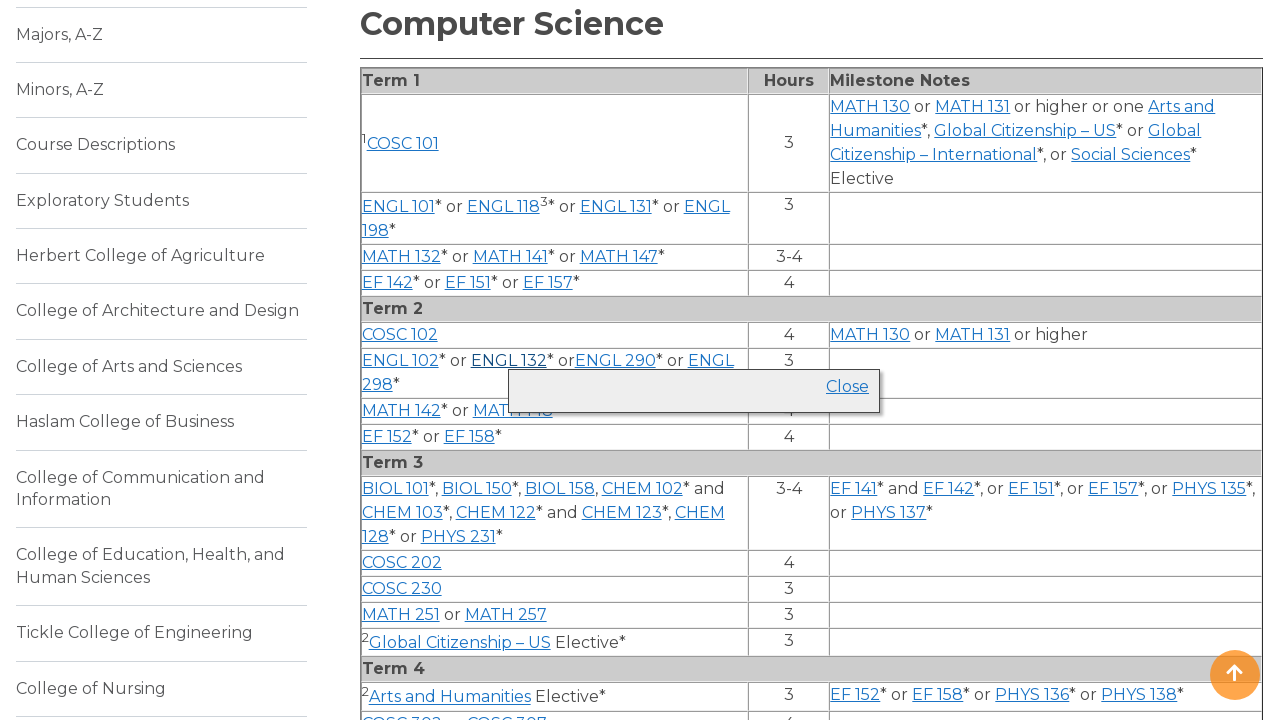

Waited 250ms after second click on 'ENGL 132'
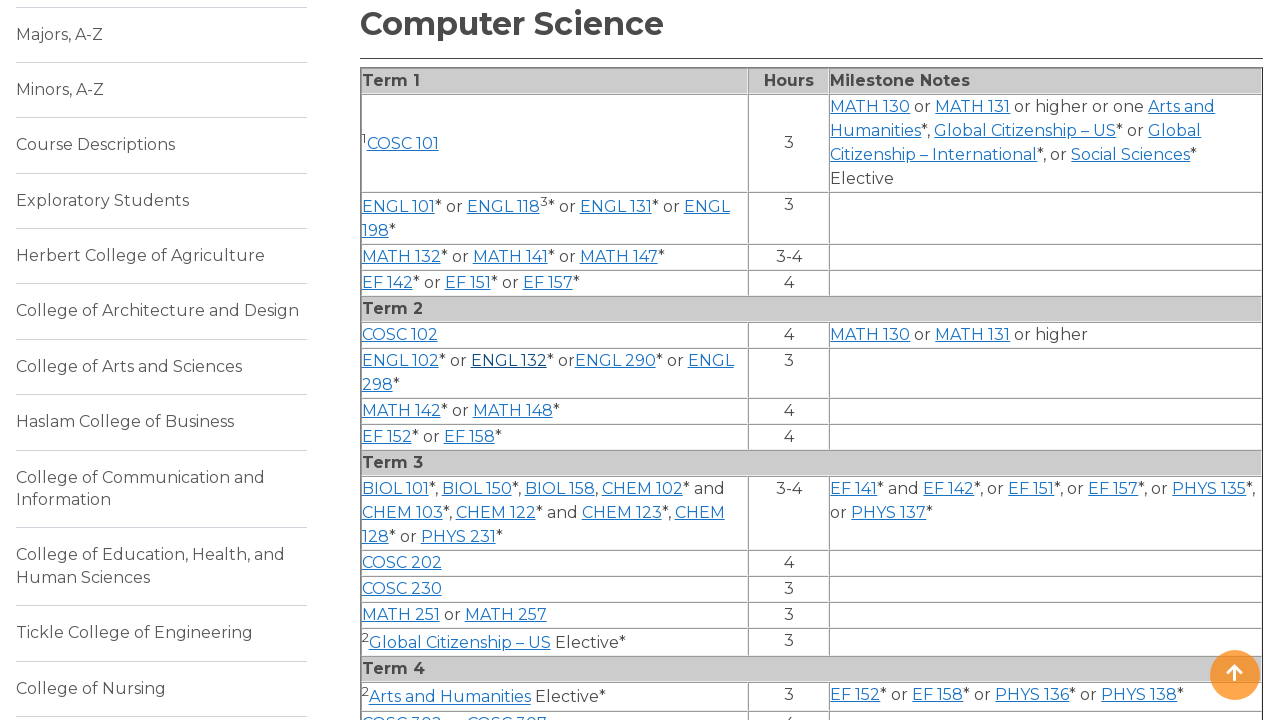

Clicked course link 'ECE 453 - Introduction to Computer Networks' (first click)
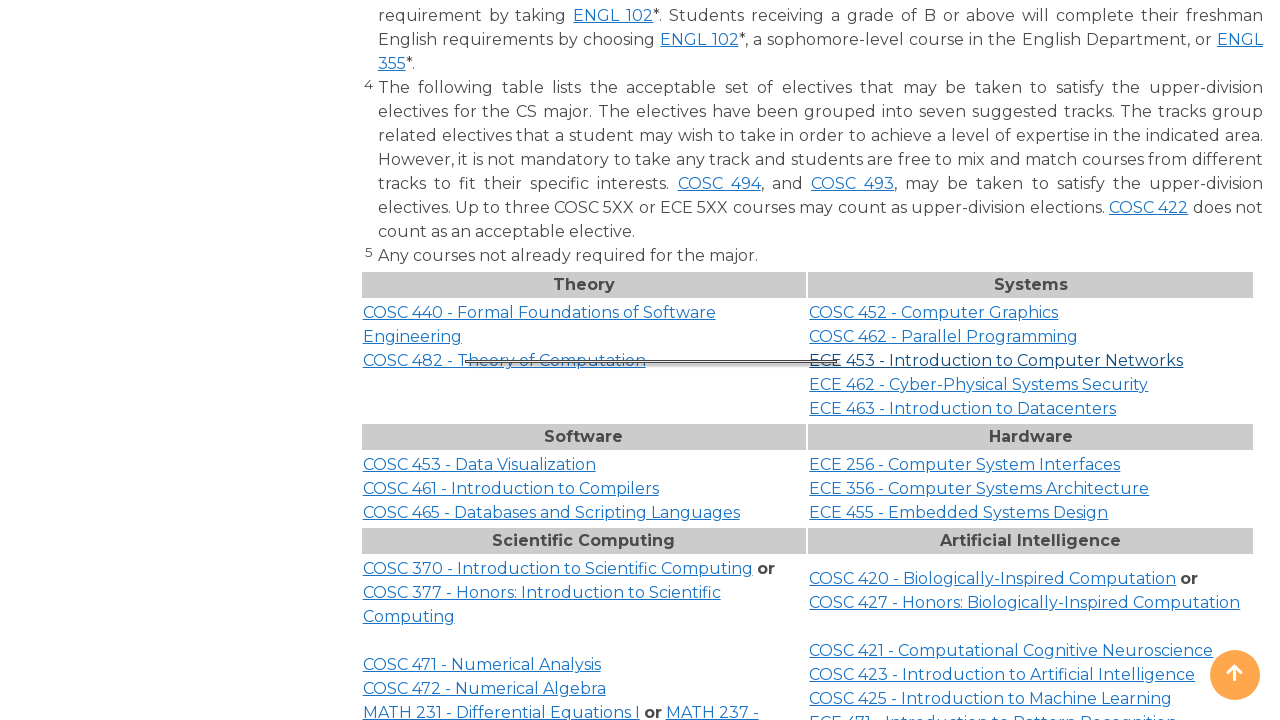

Waited 250ms after clicking 'ECE 453 - Introduction to Computer Networks'
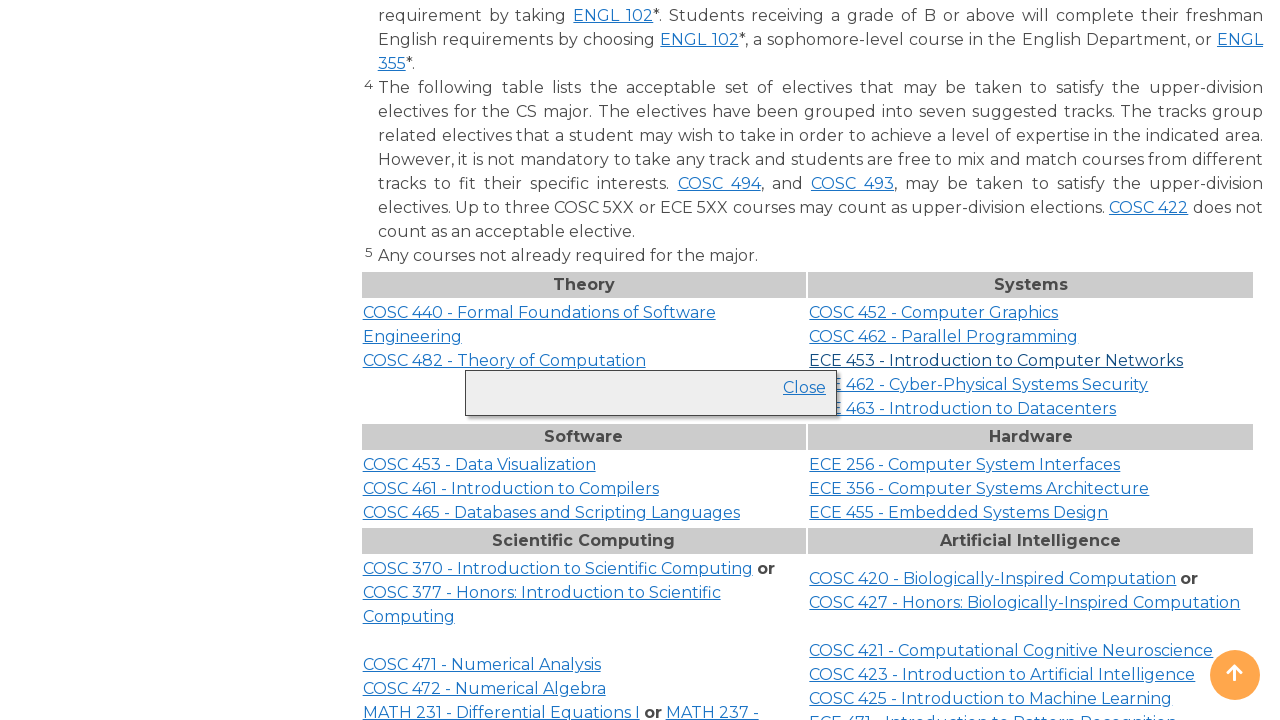

Clicked course link 'ECE 453 - Introduction to Computer Networks' (second click to toggle)
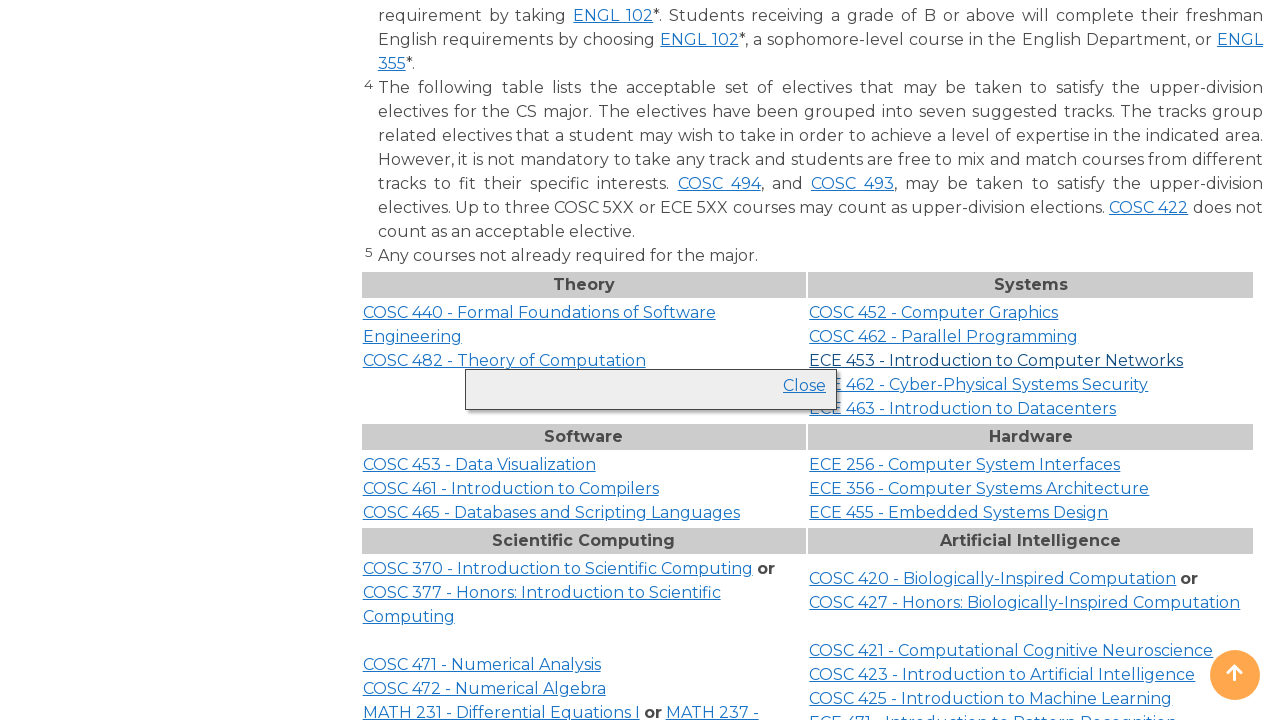

Waited 250ms after second click on 'ECE 453 - Introduction to Computer Networks'
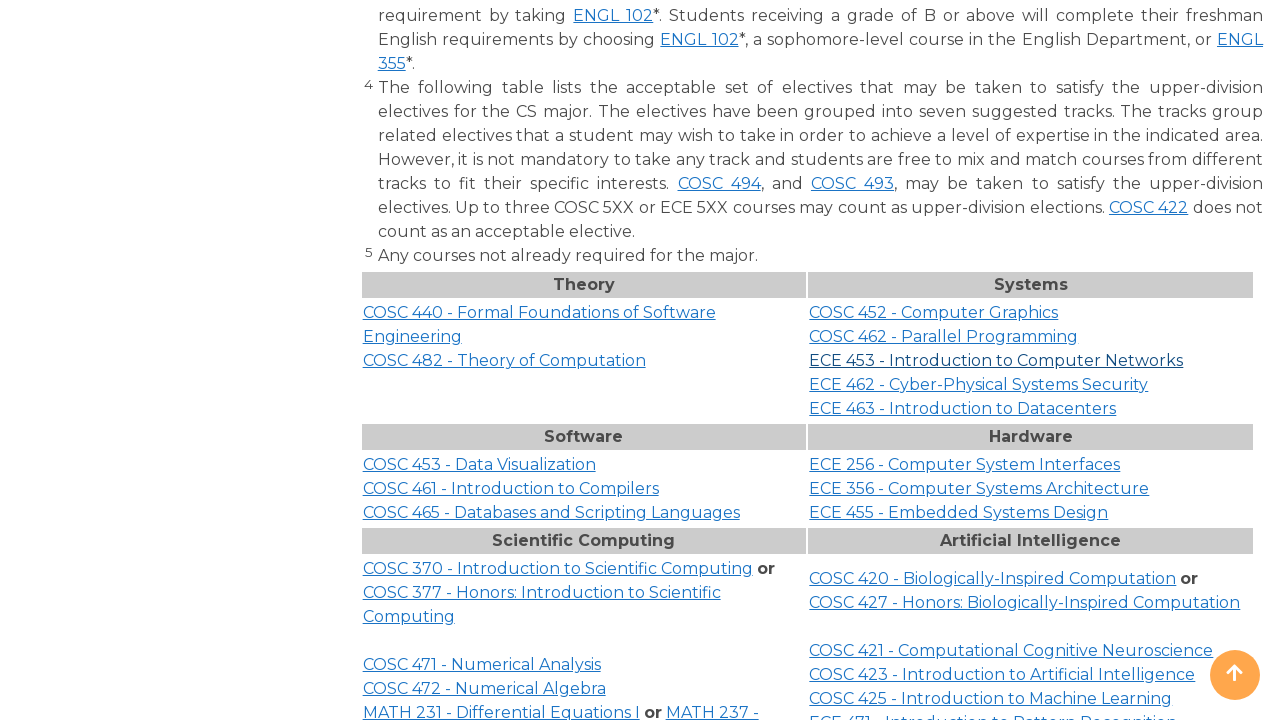

Clicked course link 'ENGL 290' (first click)
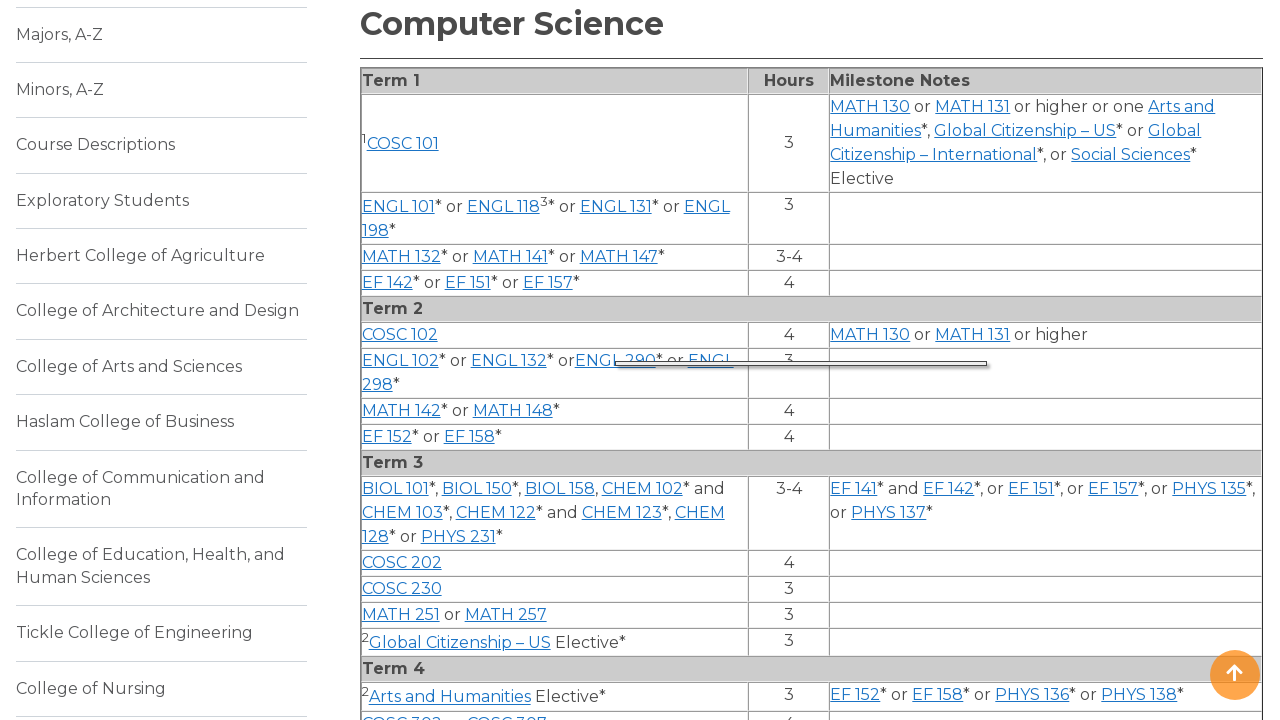

Waited 250ms after clicking 'ENGL 290'
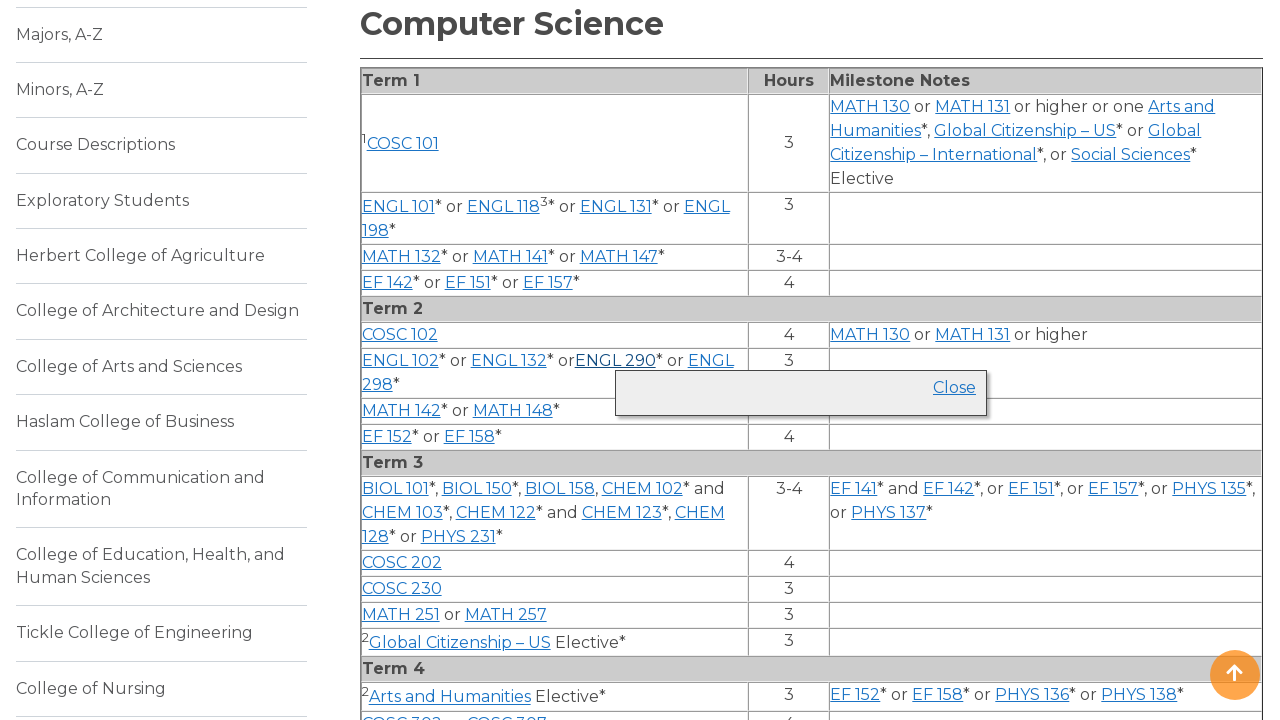

Clicked course link 'ENGL 290' (second click to toggle)
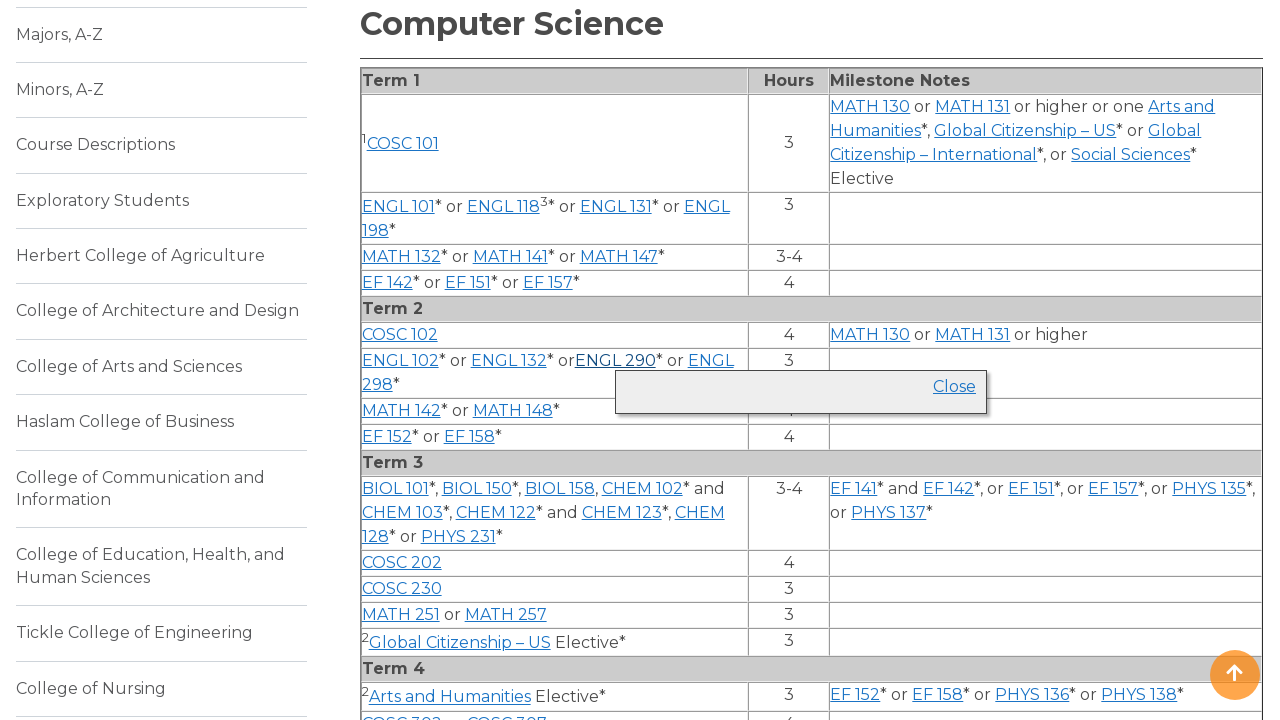

Waited 250ms after second click on 'ENGL 290'
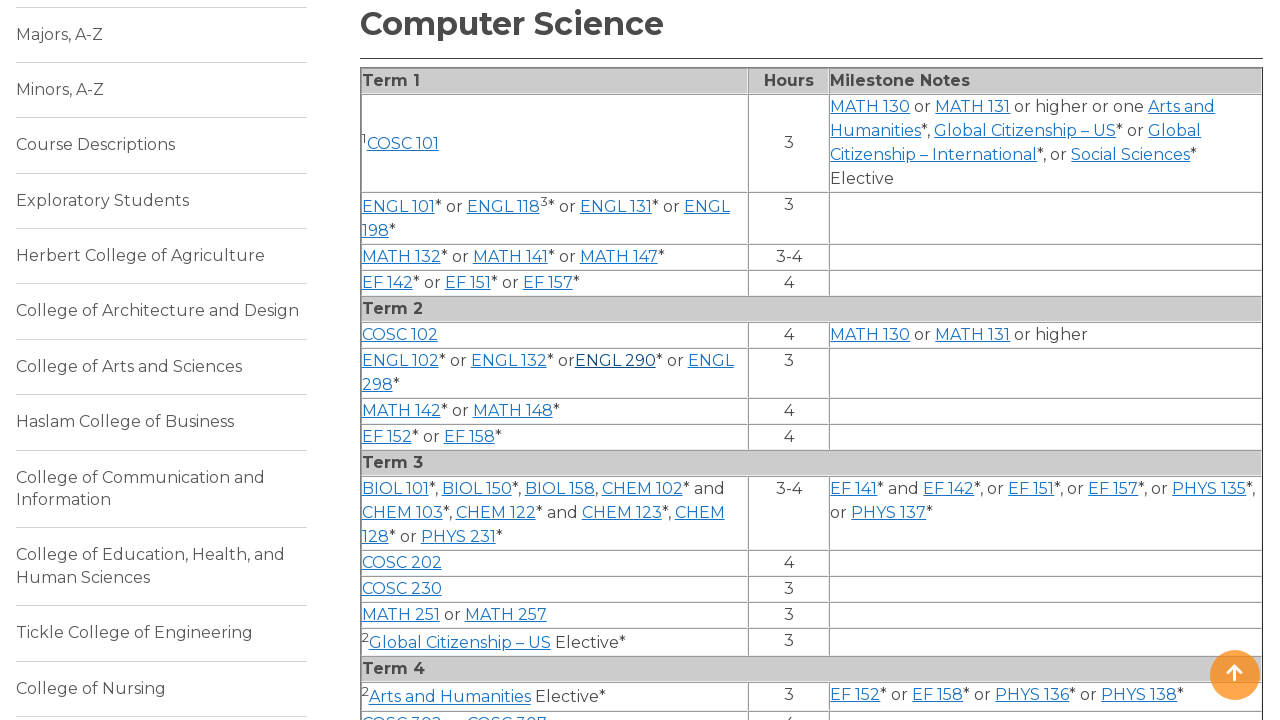

Clicked course link 'ENGL 298' (first click)
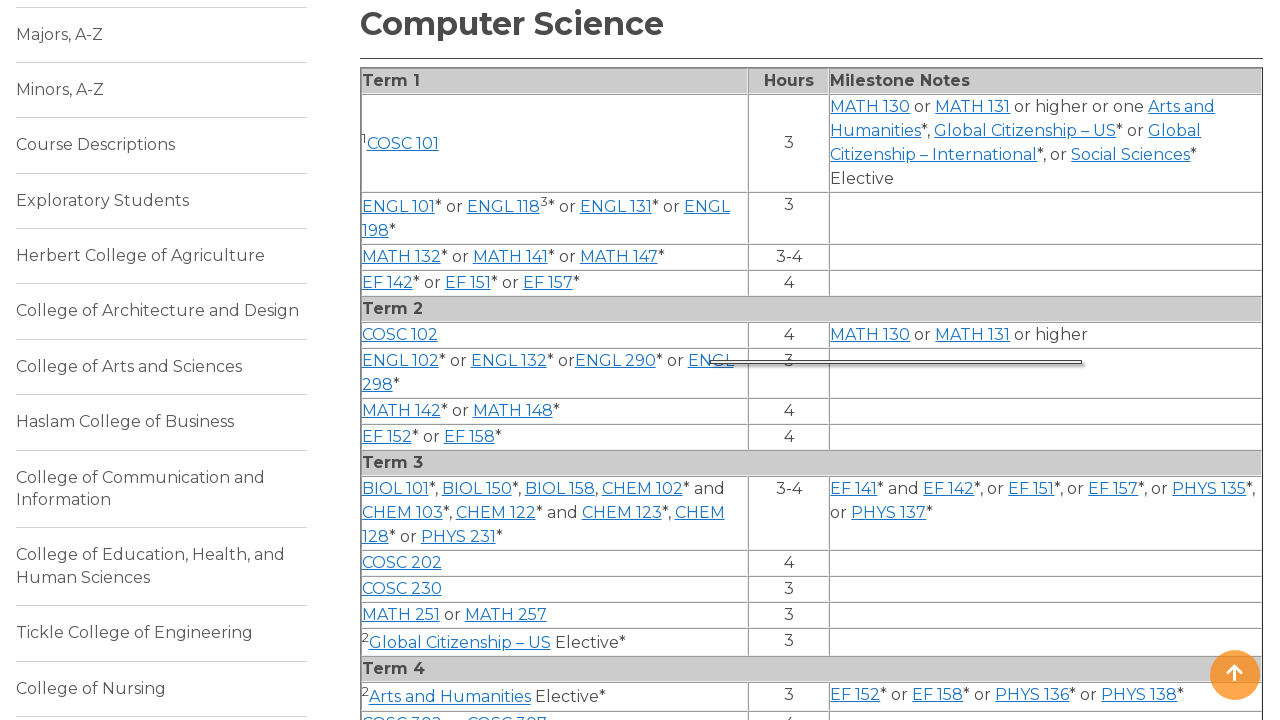

Waited 250ms after clicking 'ENGL 298'
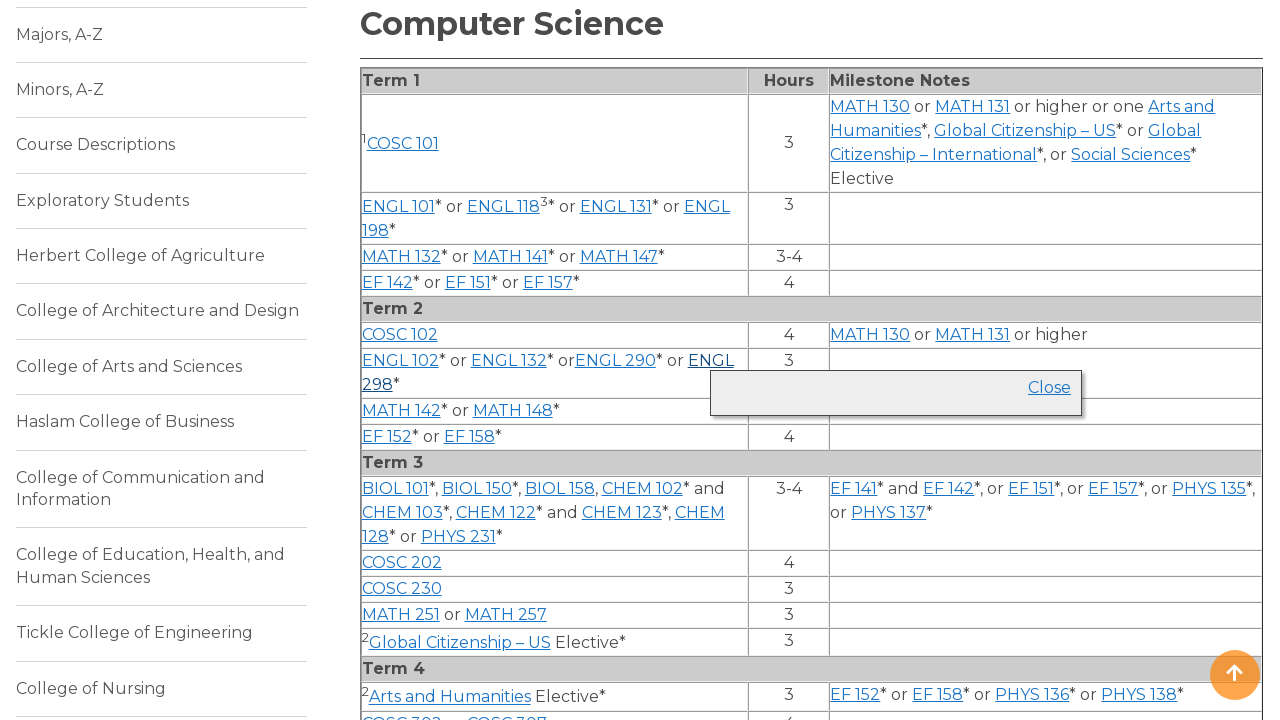

Clicked course link 'ENGL 298' (second click to toggle)
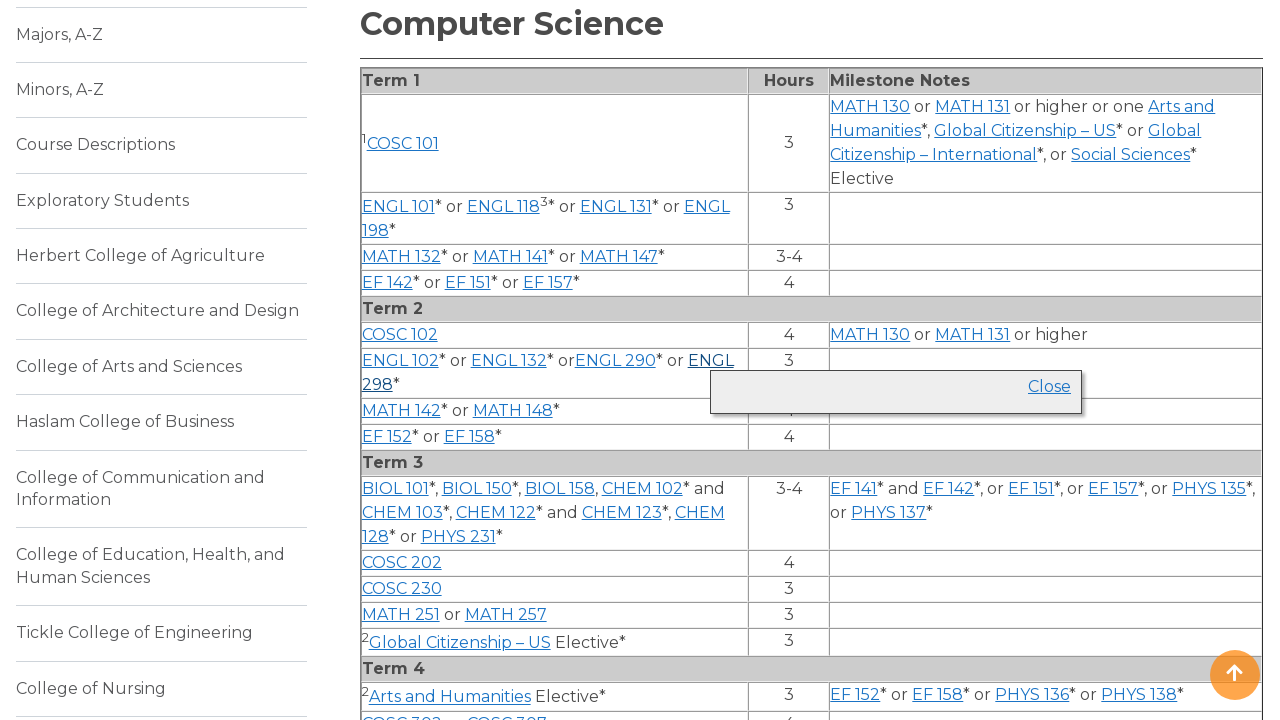

Waited 250ms after second click on 'ENGL 298'
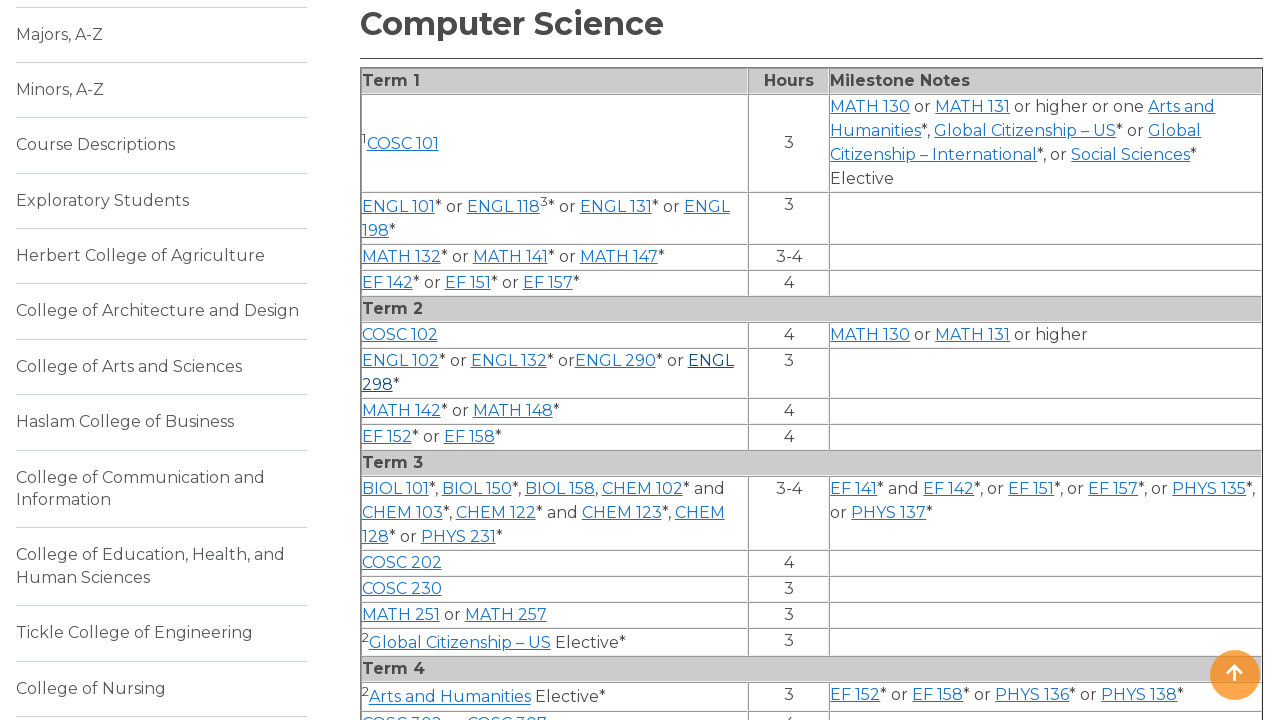

Clicked course link 'ECE 463 - Introduction to Datacenters' (first click)
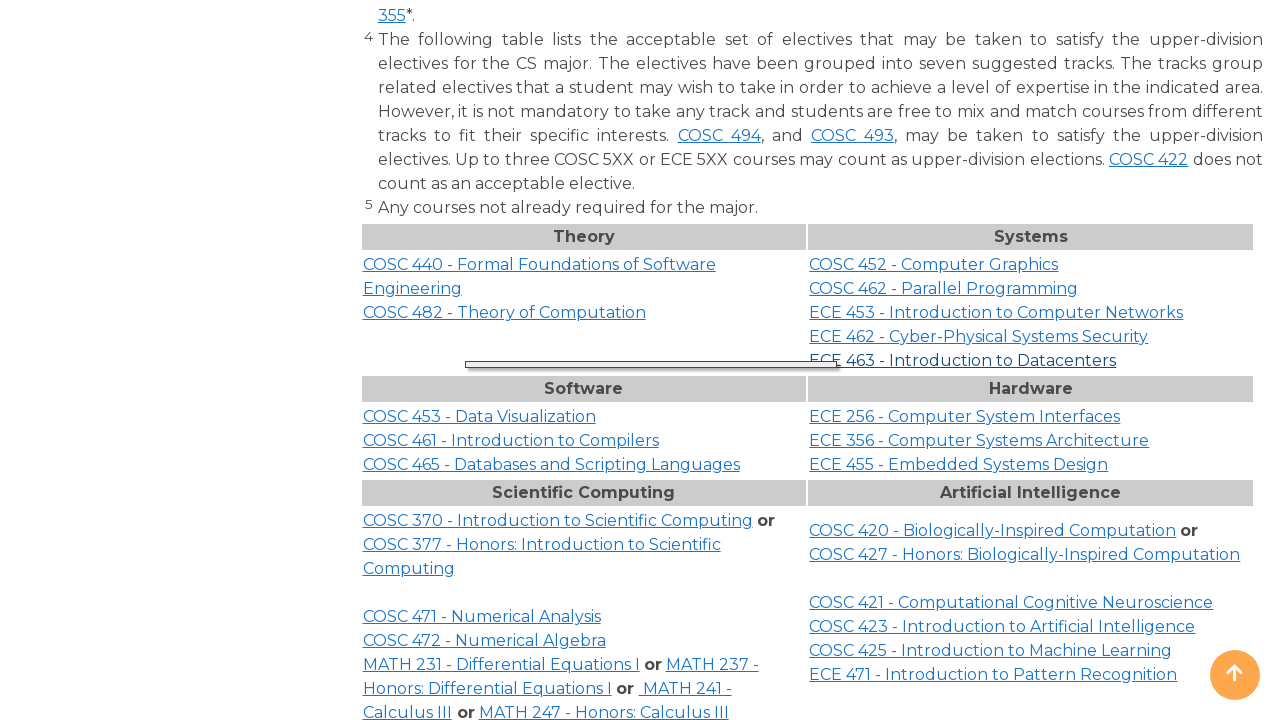

Waited 250ms after clicking 'ECE 463 - Introduction to Datacenters'
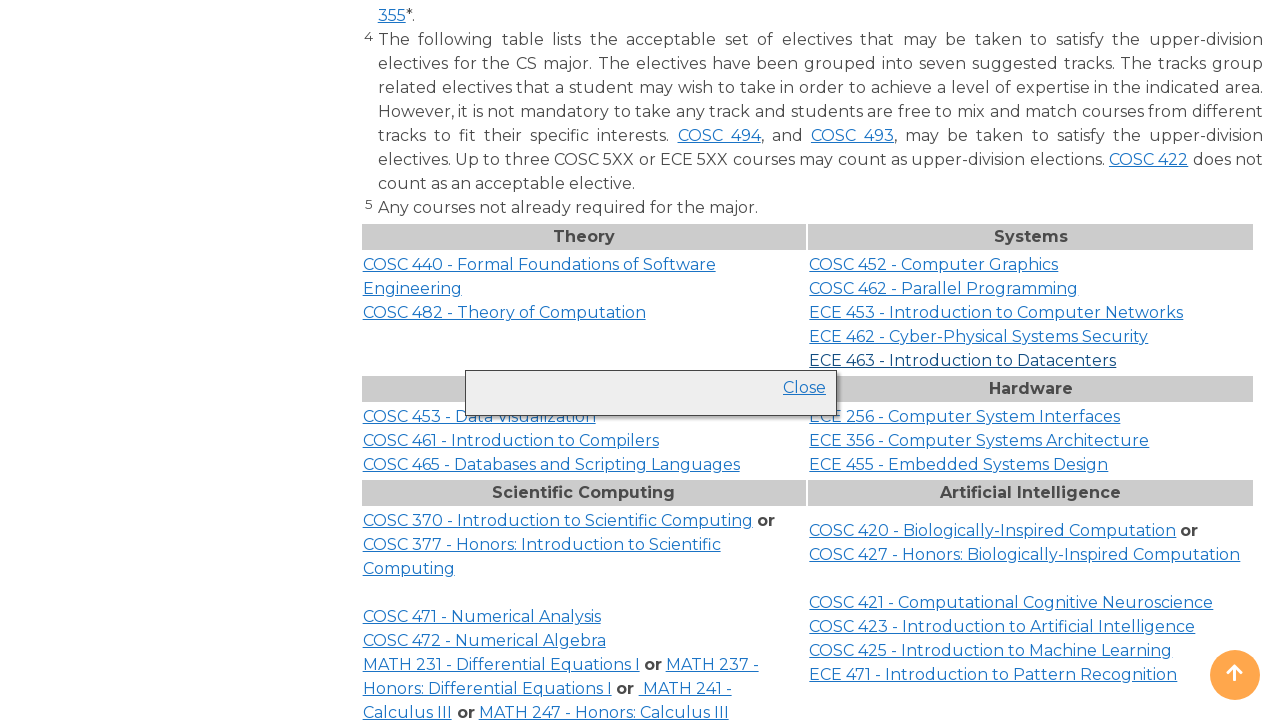

Clicked course link 'ECE 463 - Introduction to Datacenters' (second click to toggle)
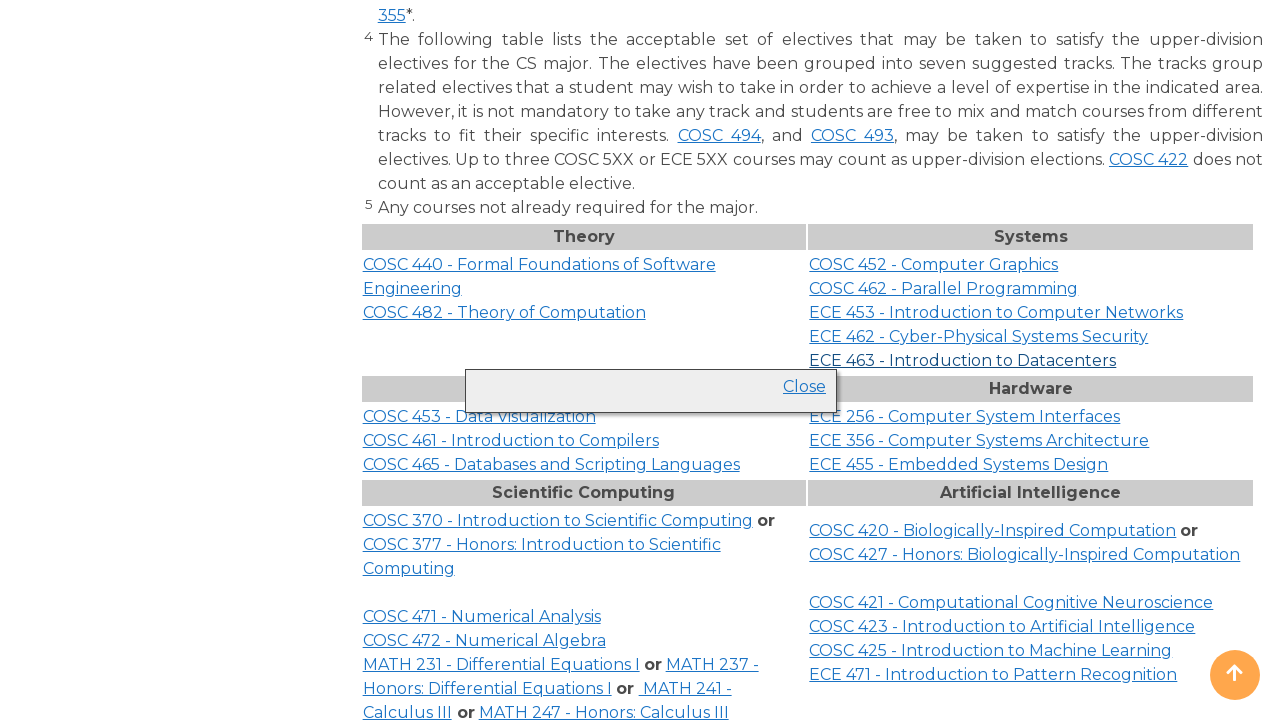

Waited 250ms after second click on 'ECE 463 - Introduction to Datacenters'
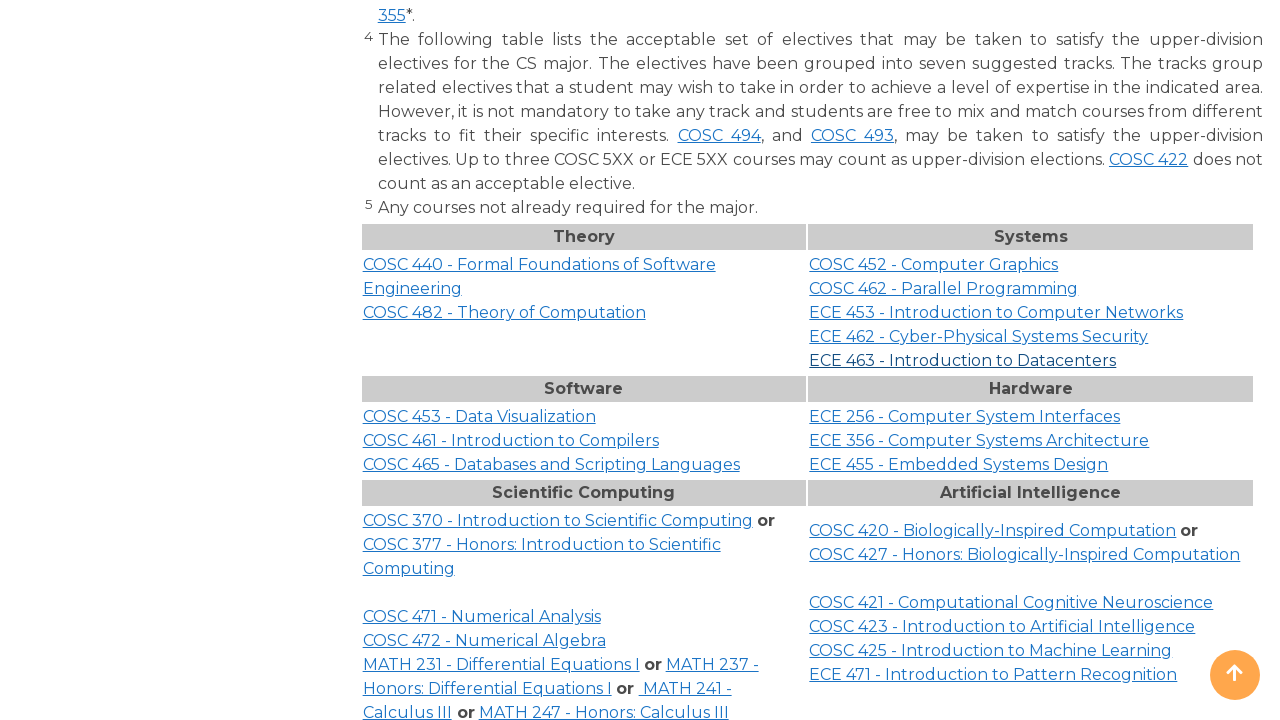

Clicked course link 'MATH 142' (first click)
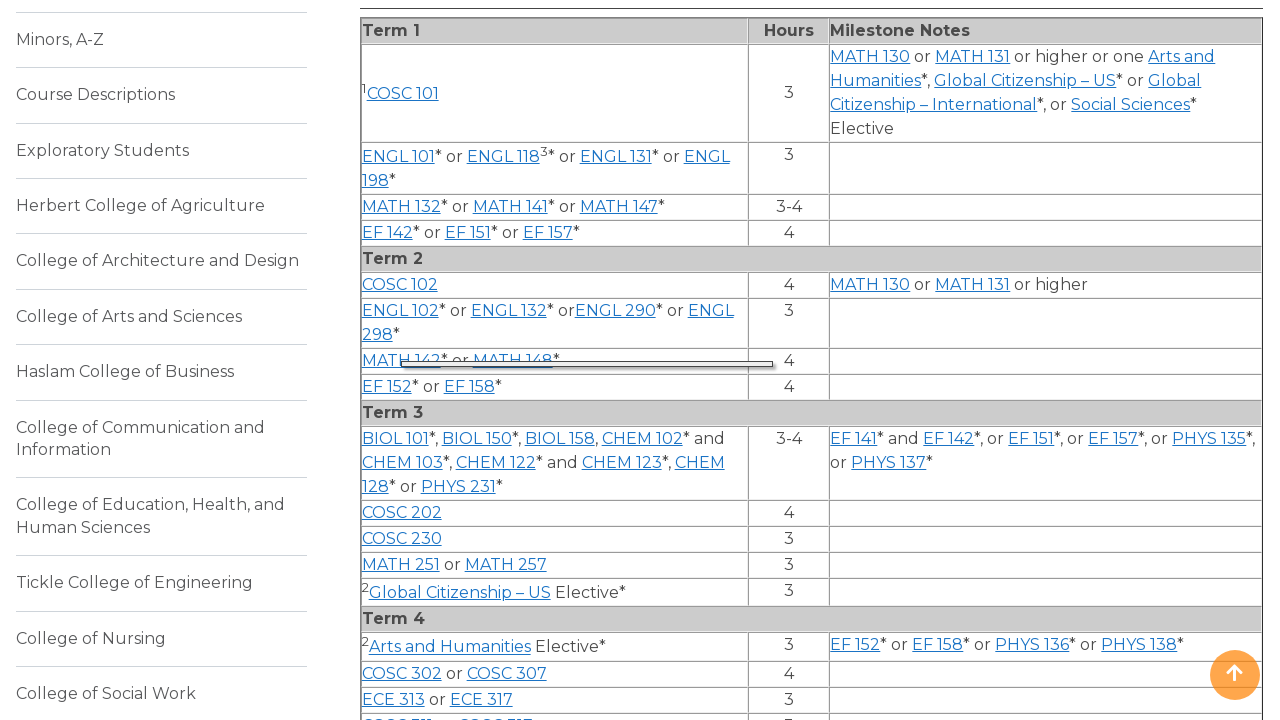

Waited 250ms after clicking 'MATH 142'
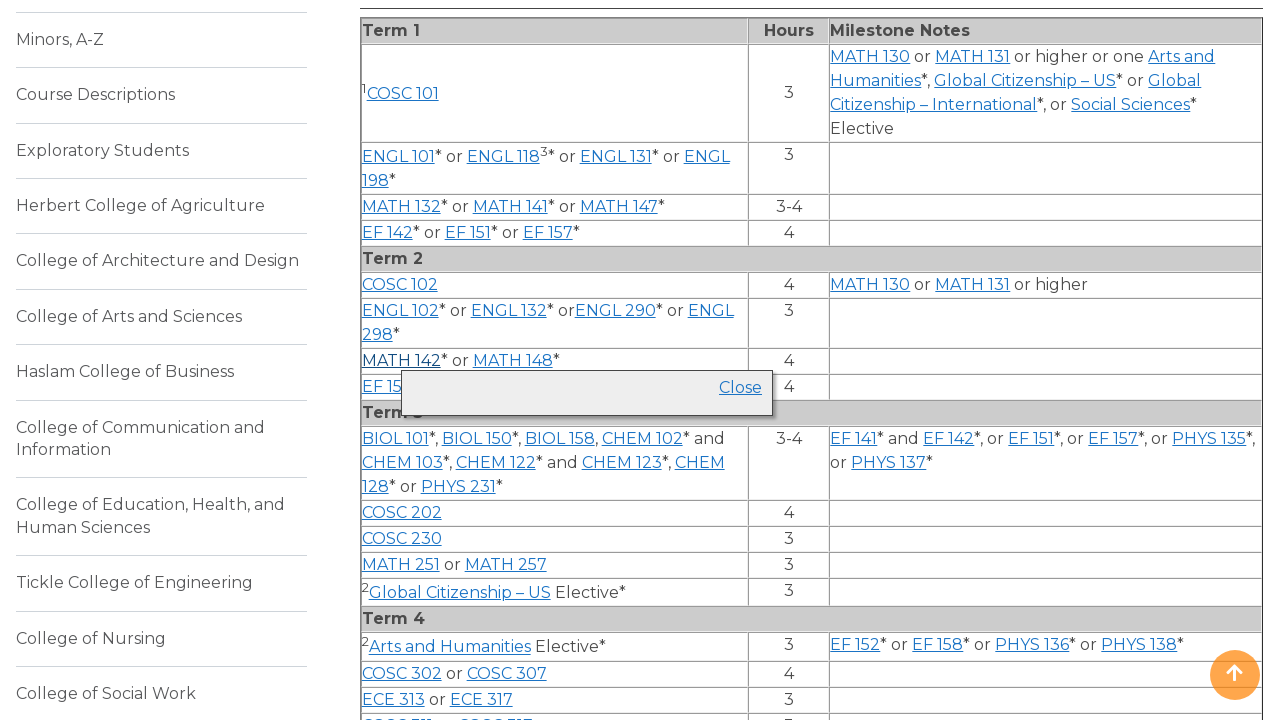

Clicked course link 'MATH 142' (second click to toggle)
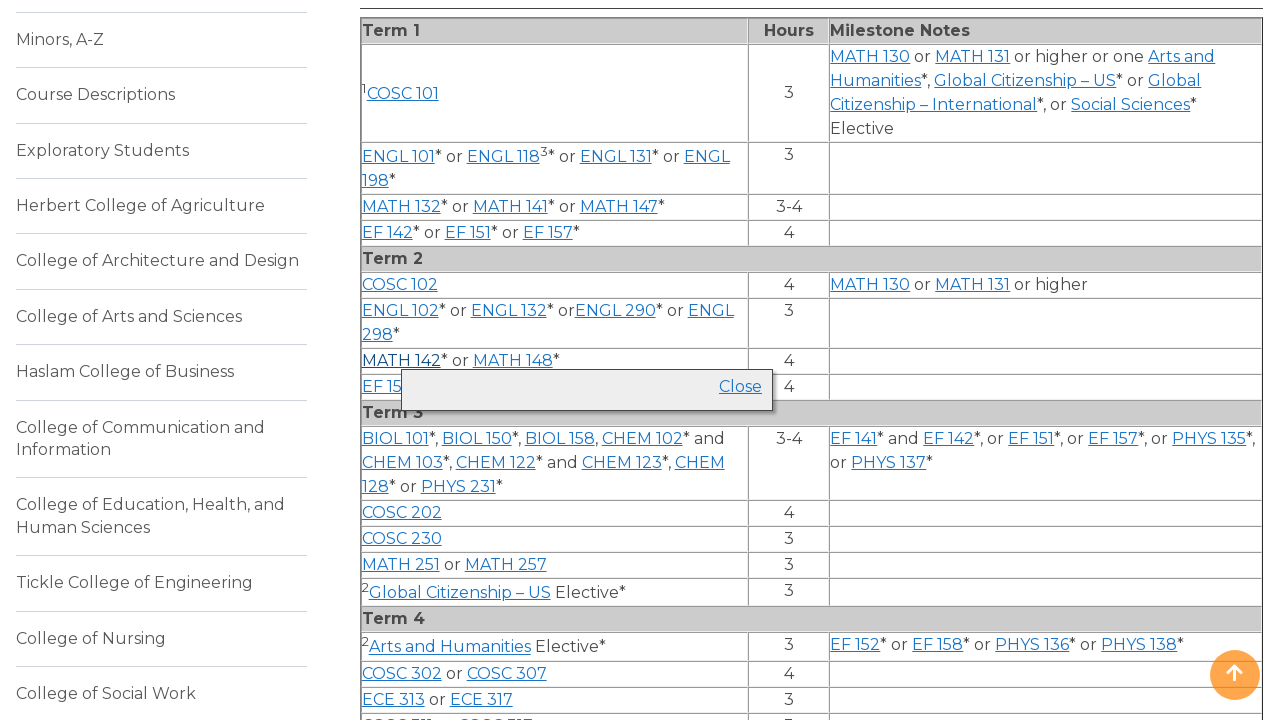

Waited 250ms after second click on 'MATH 142'
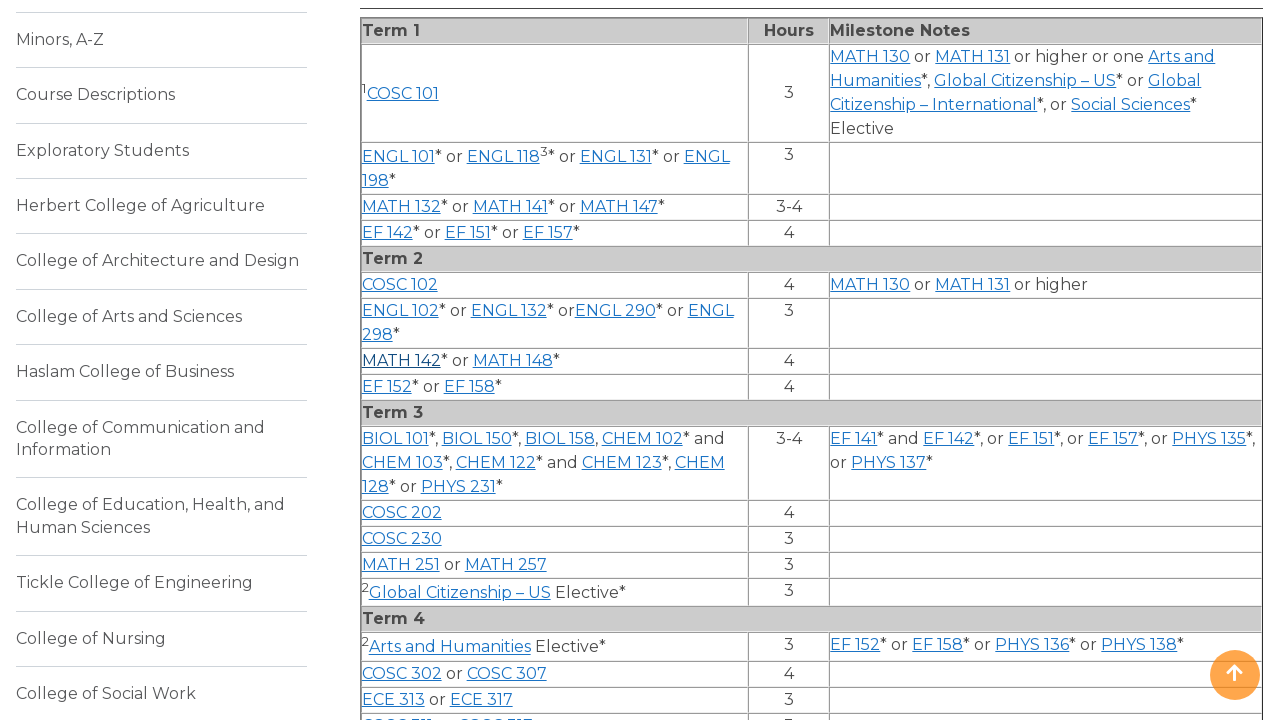

Clicked course link 'MATH 148' (first click)
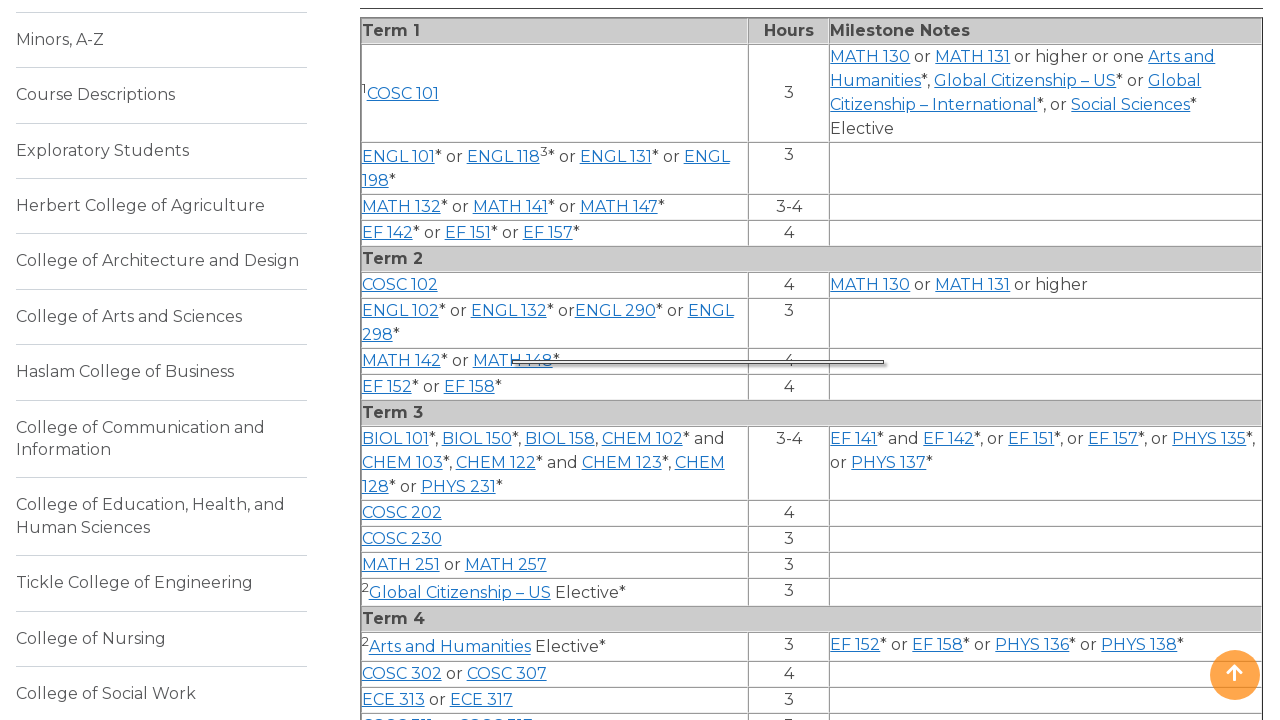

Waited 250ms after clicking 'MATH 148'
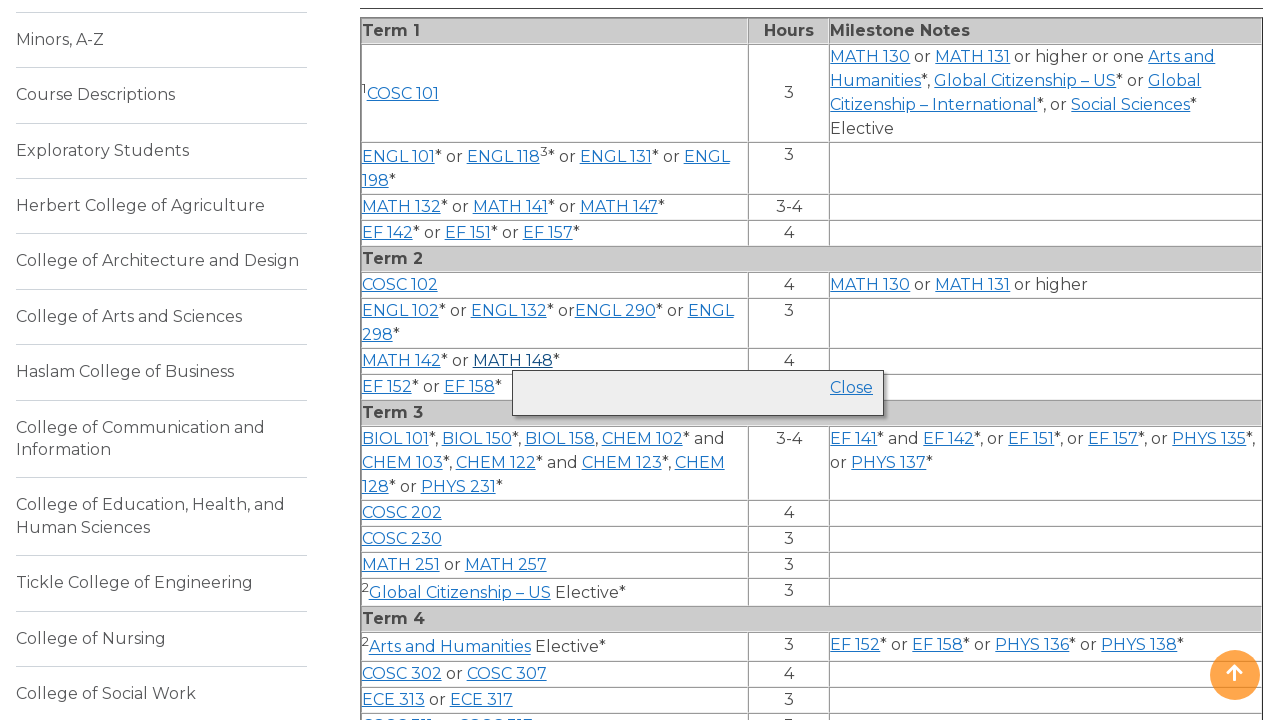

Clicked course link 'MATH 148' (second click to toggle)
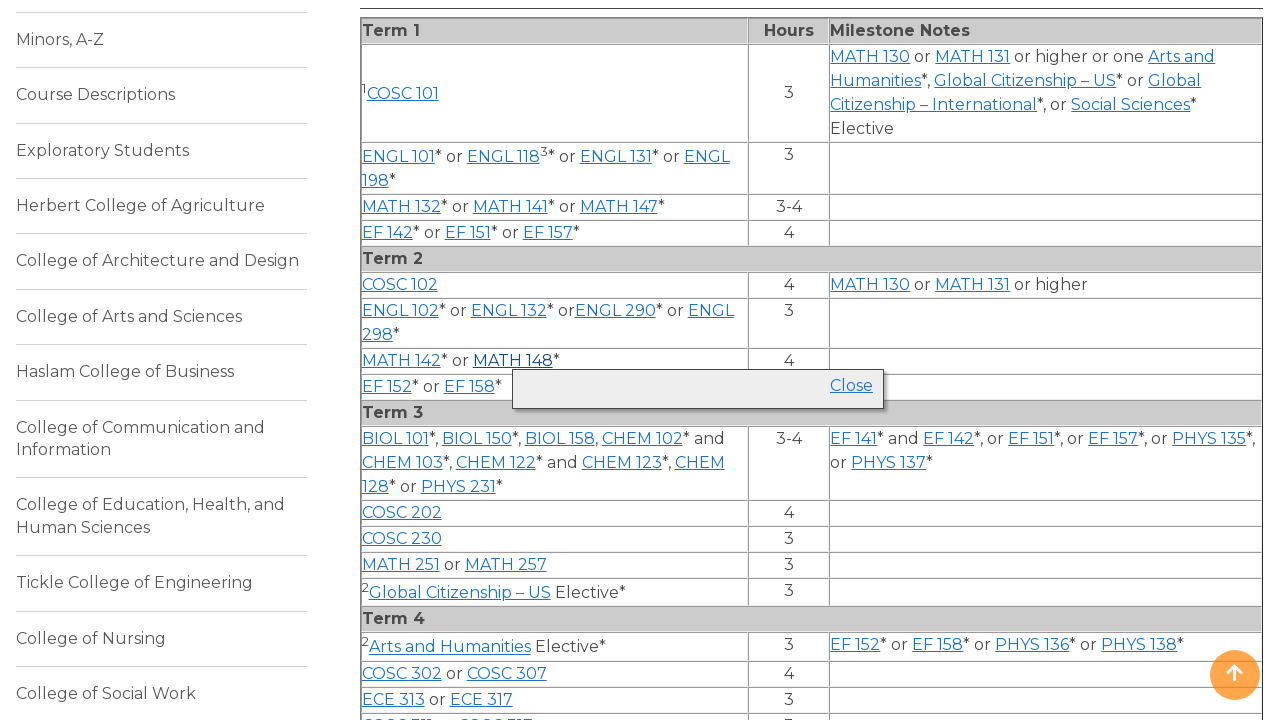

Waited 250ms after second click on 'MATH 148'
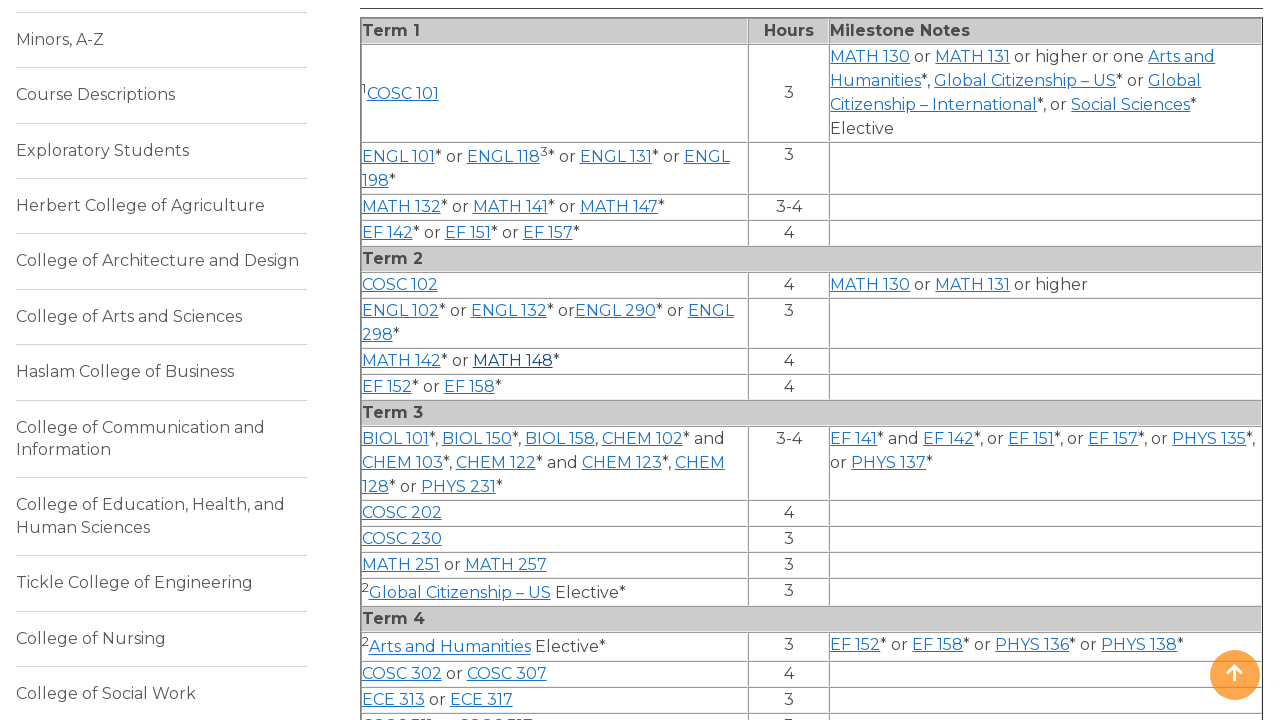

Clicked course link 'COSC 461 - Introduction to Compilers' (first click)
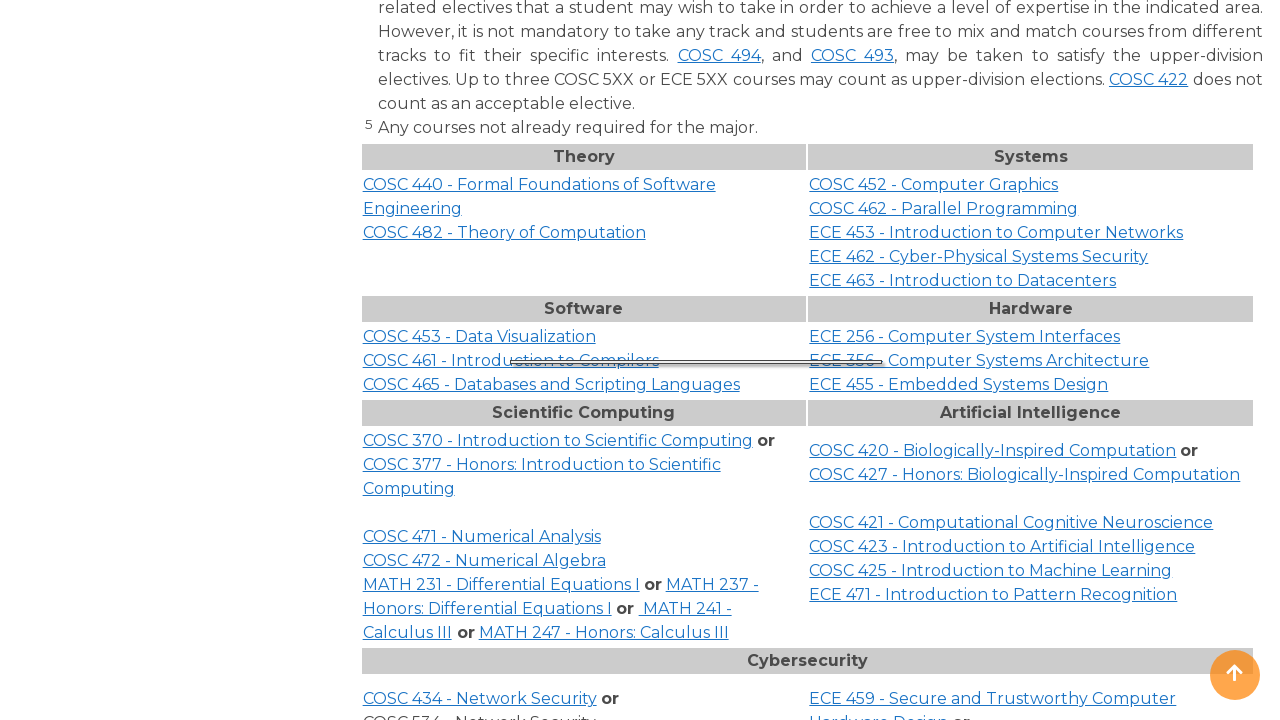

Waited 250ms after clicking 'COSC 461 - Introduction to Compilers'
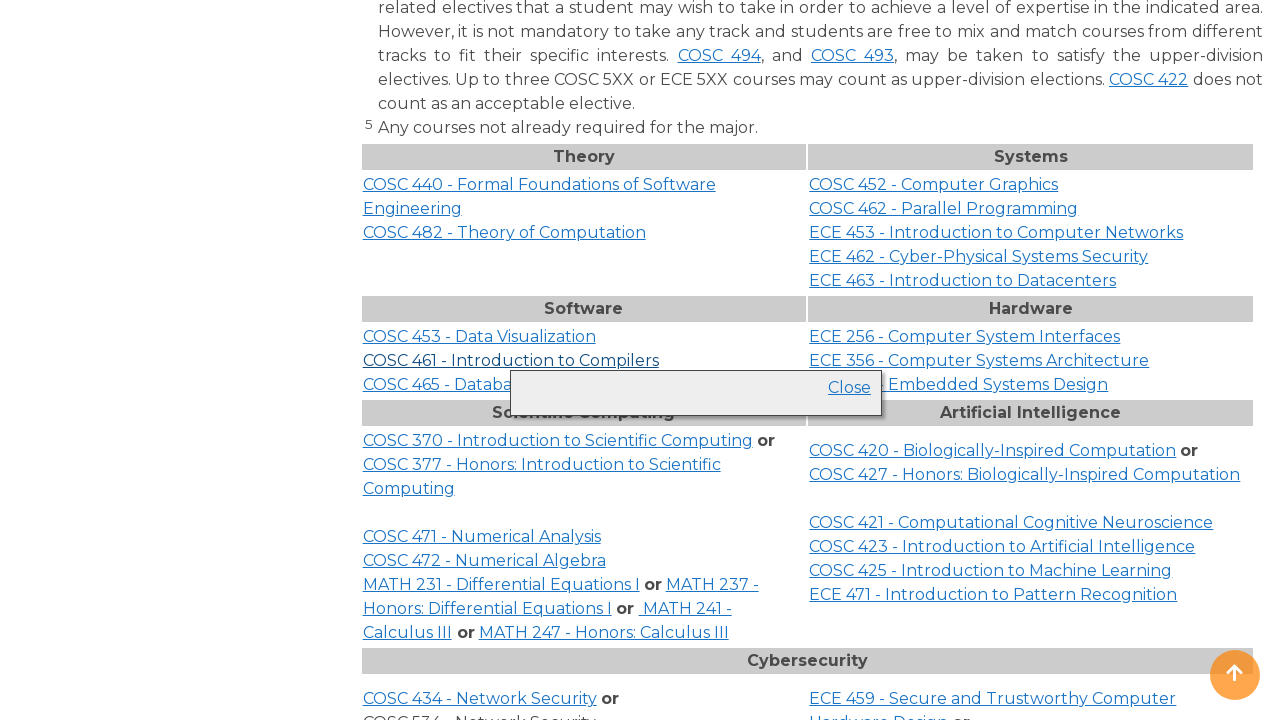

Clicked course link 'COSC 461 - Introduction to Compilers' (second click to toggle)
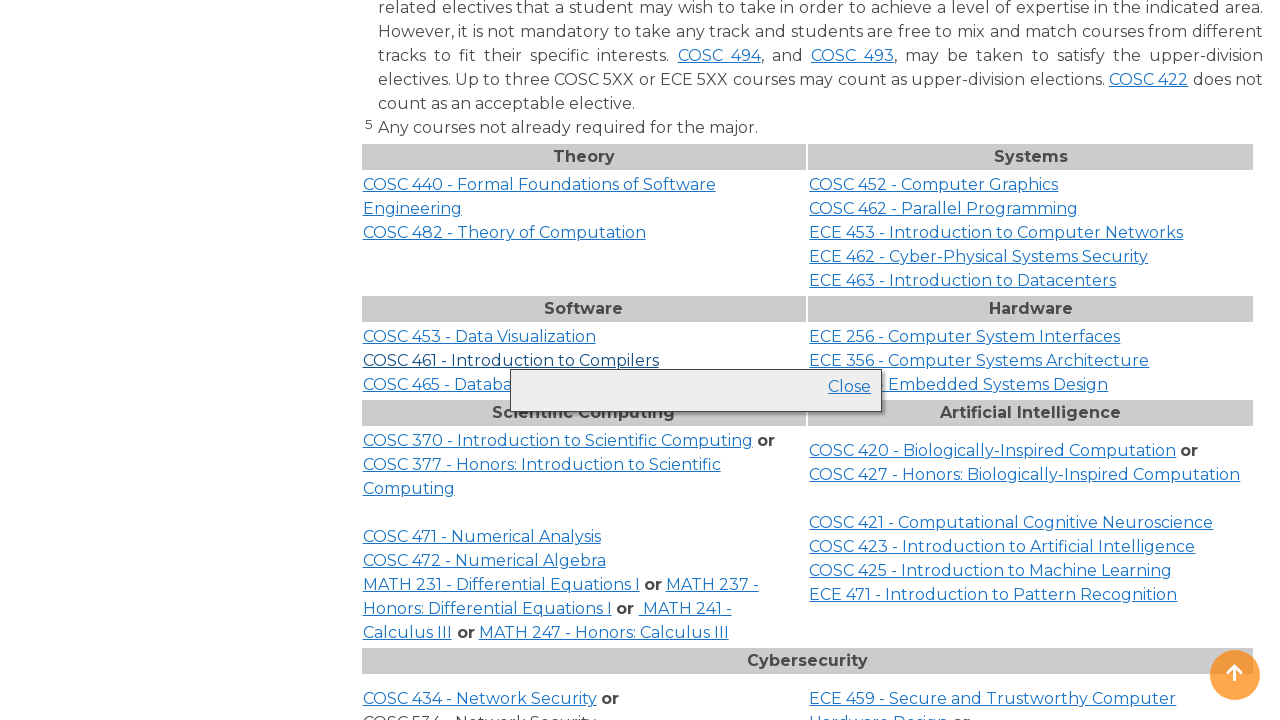

Waited 250ms after second click on 'COSC 461 - Introduction to Compilers'
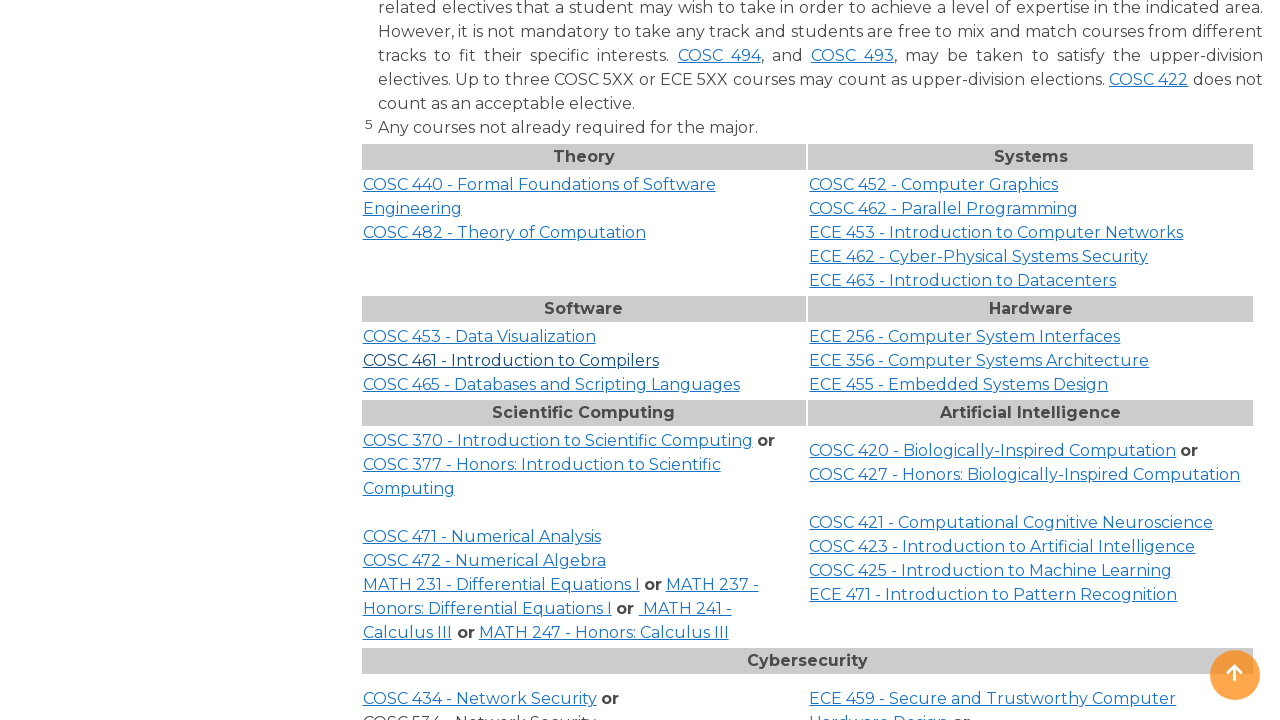

Clicked course link 'EF 152' (first click)
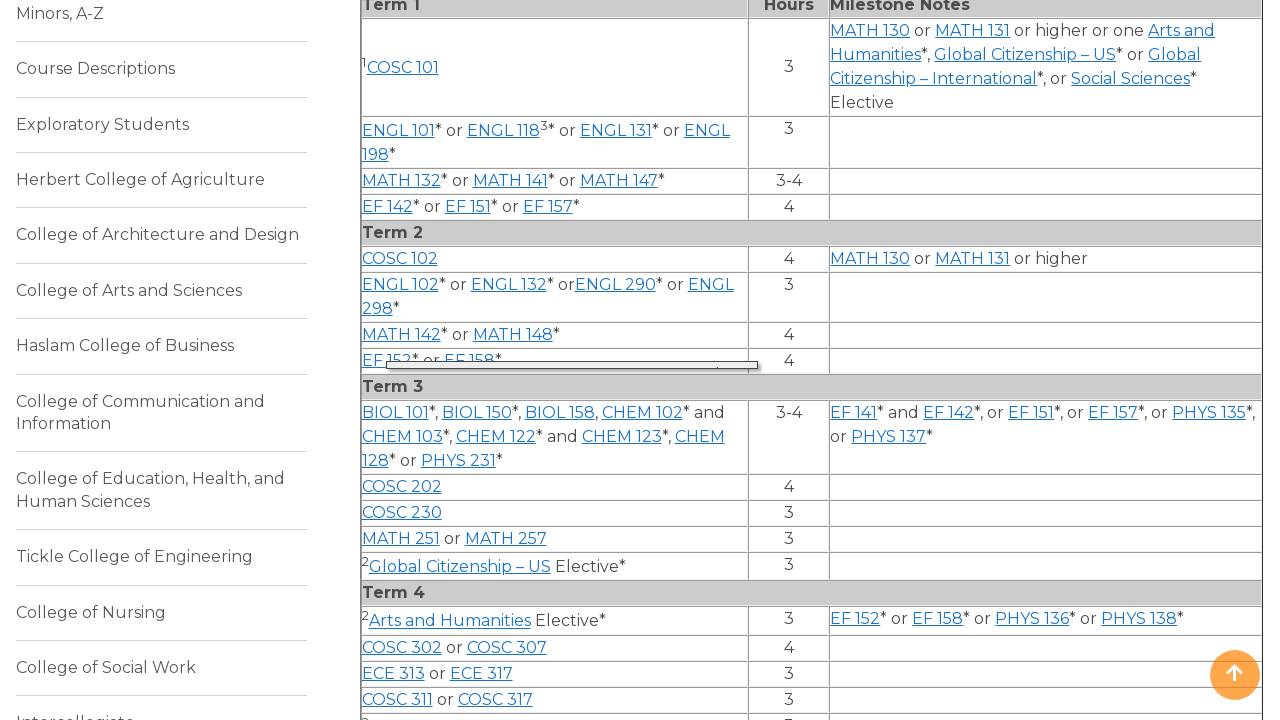

Waited 250ms after clicking 'EF 152'
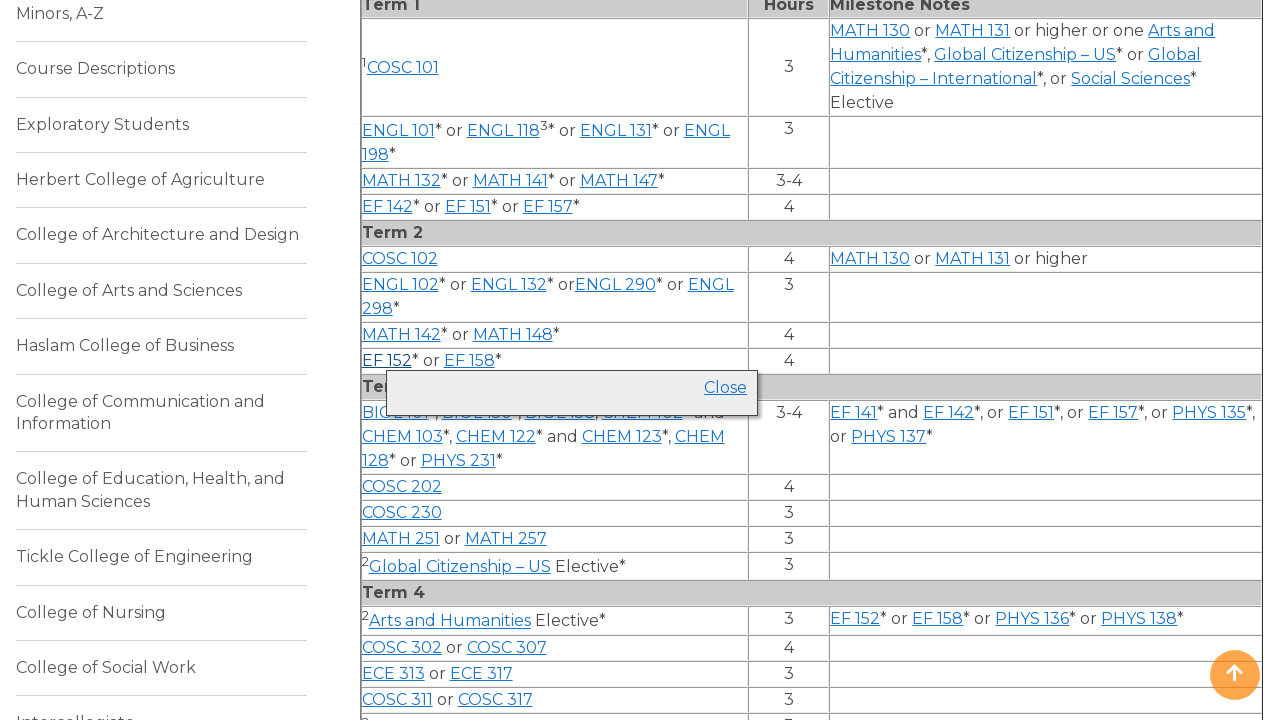

Clicked course link 'EF 152' (second click to toggle)
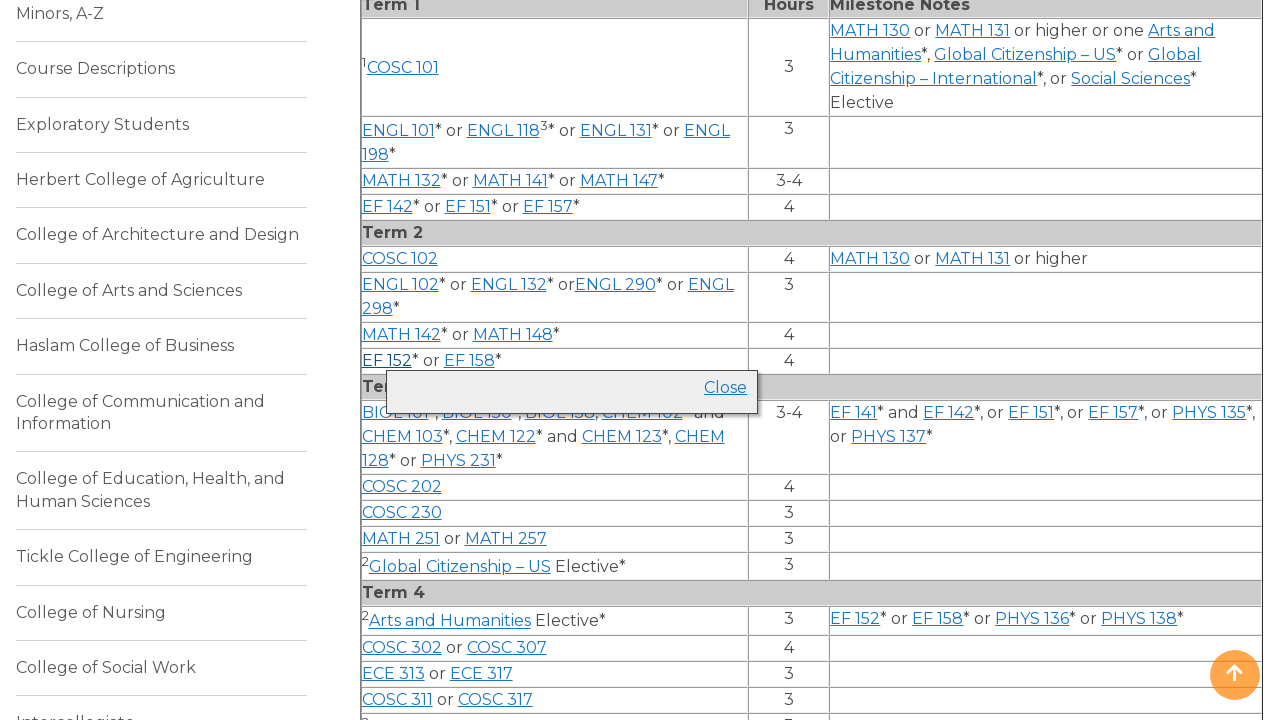

Waited 250ms after second click on 'EF 152'
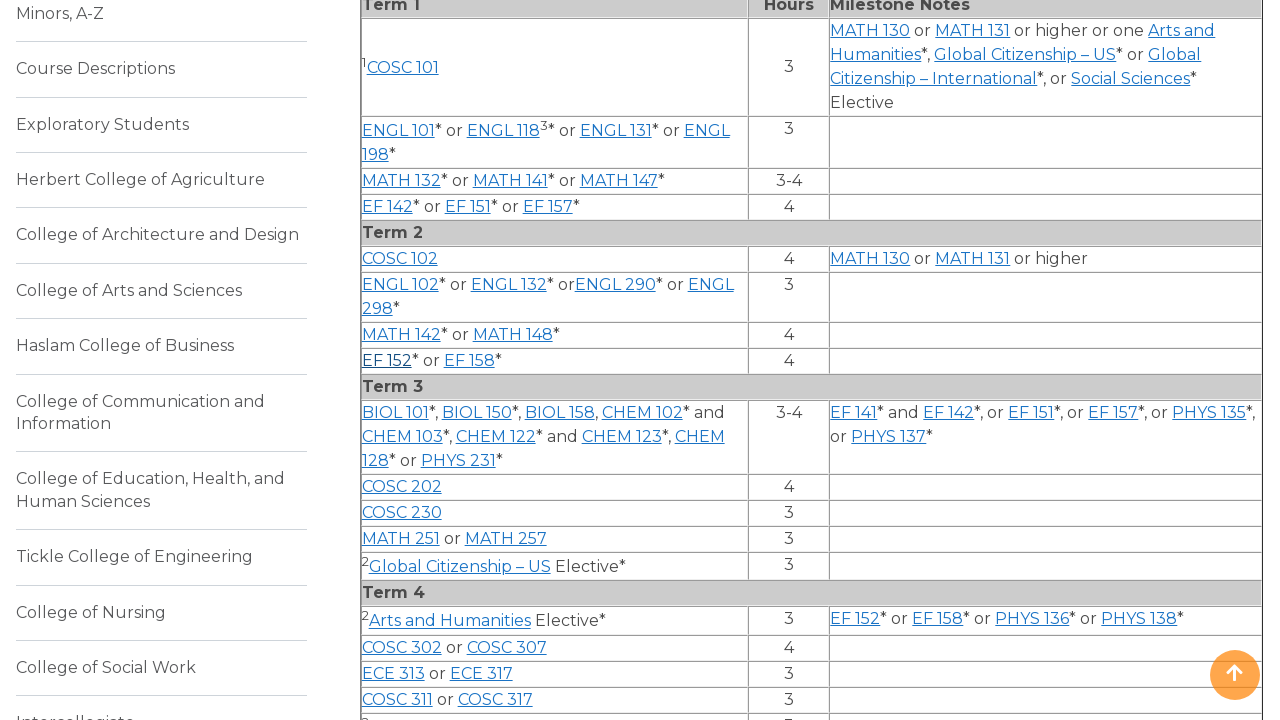

Clicked course link 'COSC 465 - Databases and Scripting Languages' (first click)
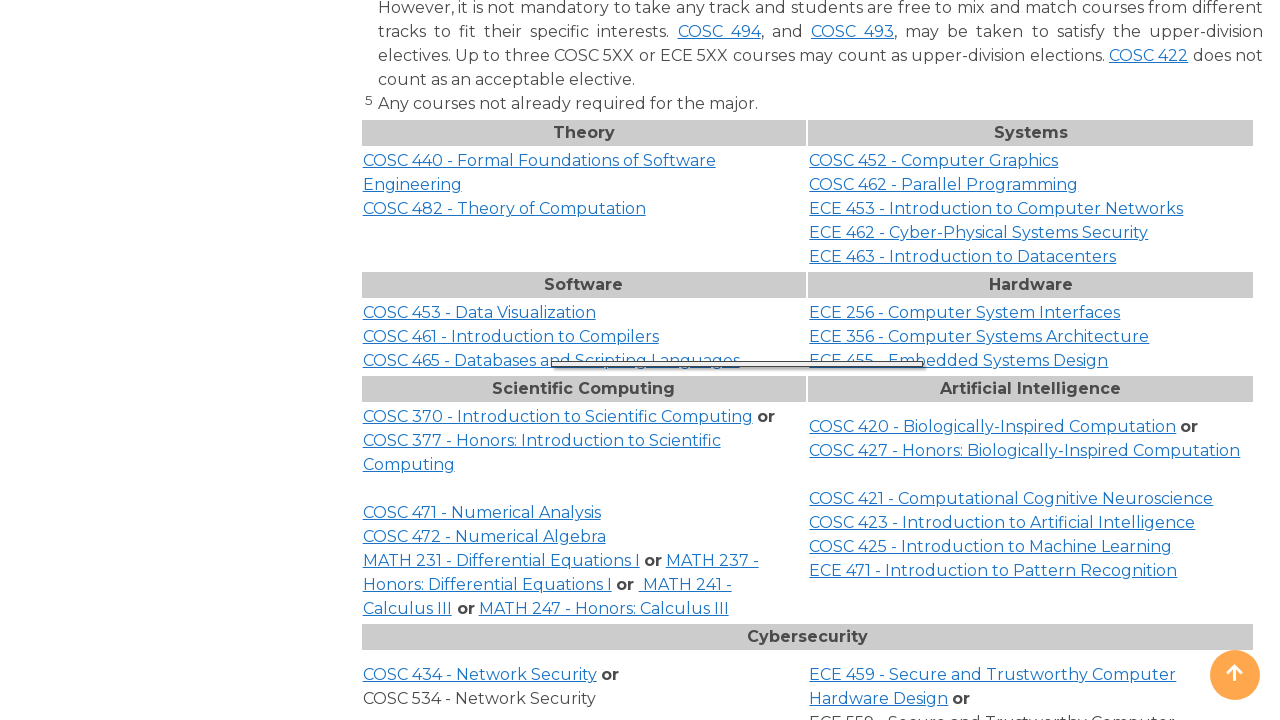

Waited 250ms after clicking 'COSC 465 - Databases and Scripting Languages'
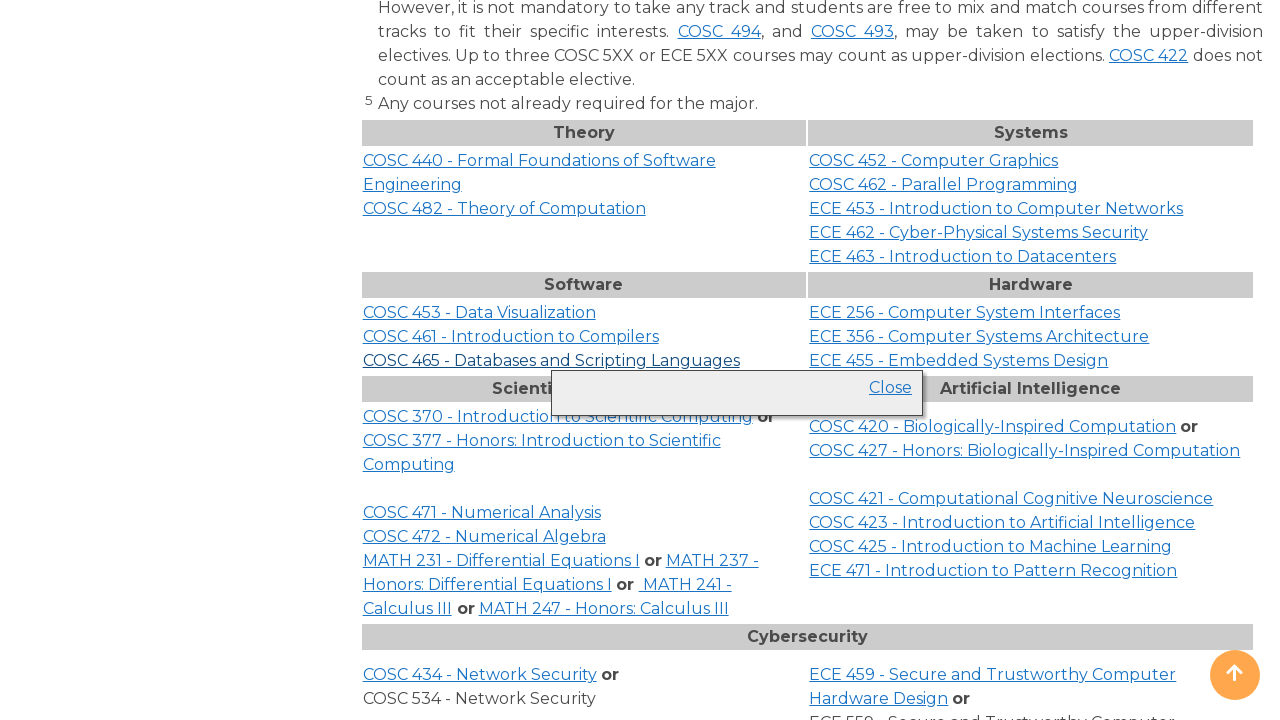

Clicked course link 'COSC 465 - Databases and Scripting Languages' (second click to toggle)
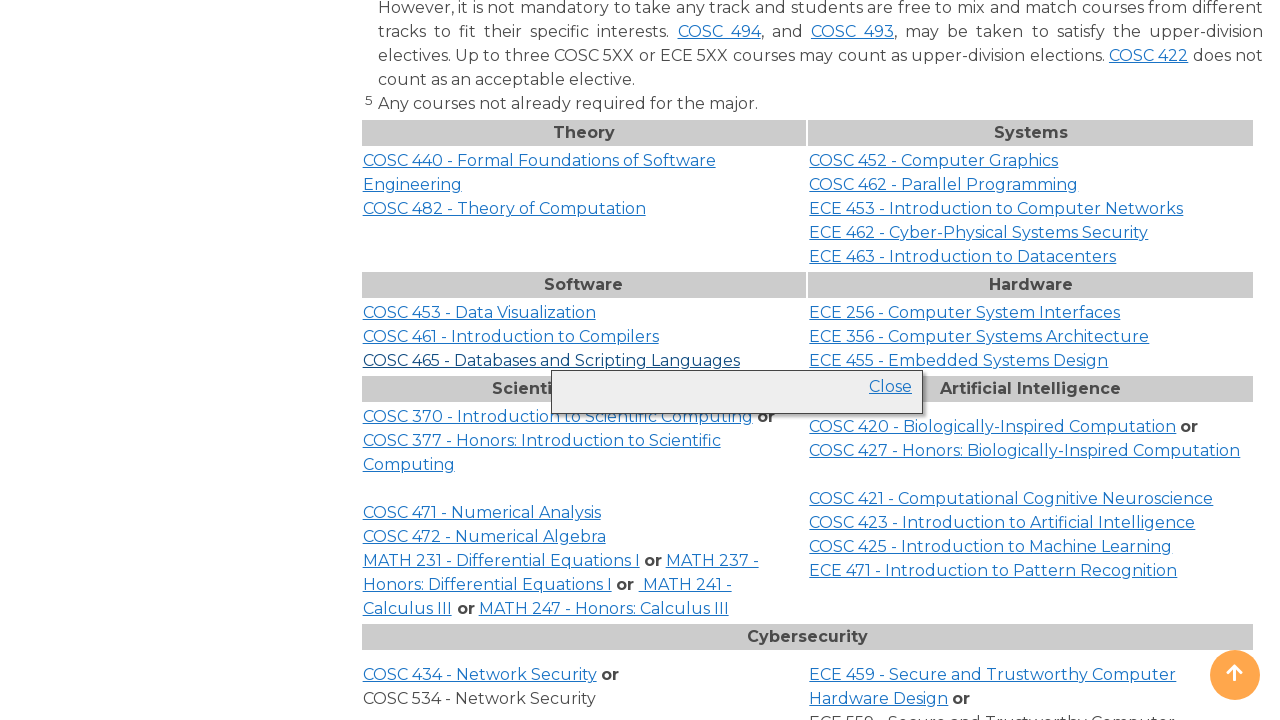

Waited 250ms after second click on 'COSC 465 - Databases and Scripting Languages'
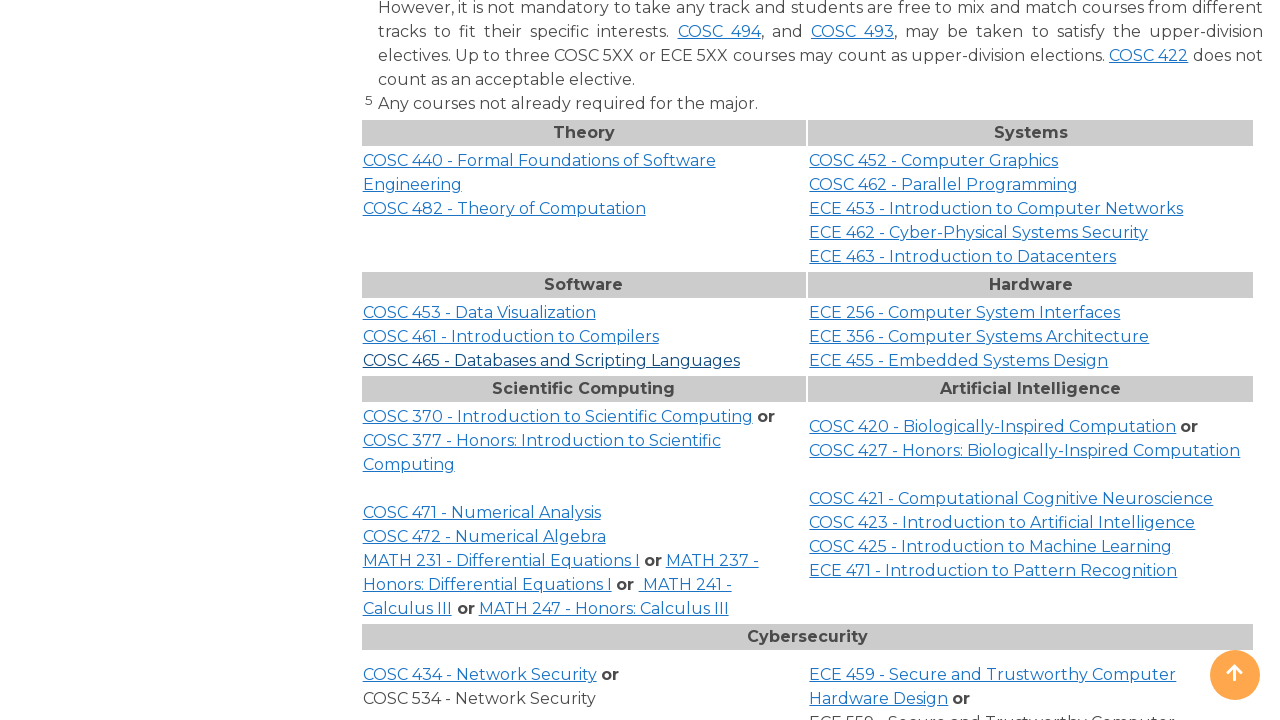

Clicked course link 'EF 158' (first click)
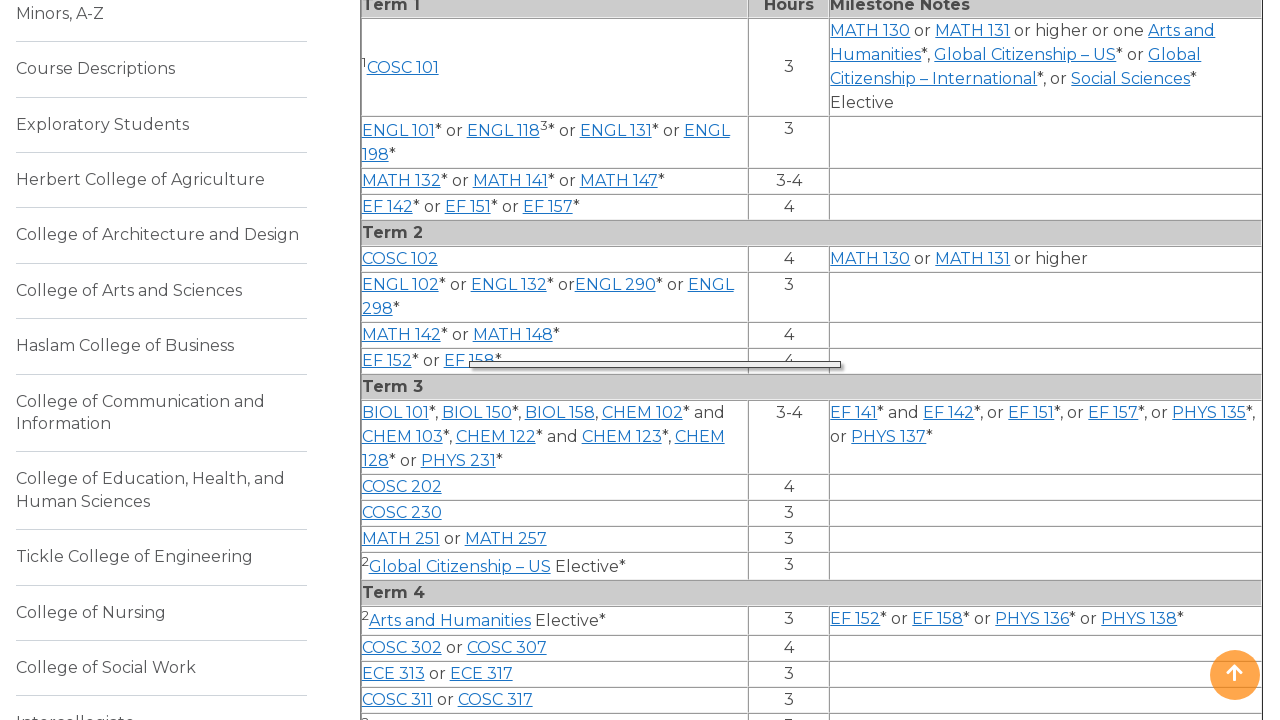

Waited 250ms after clicking 'EF 158'
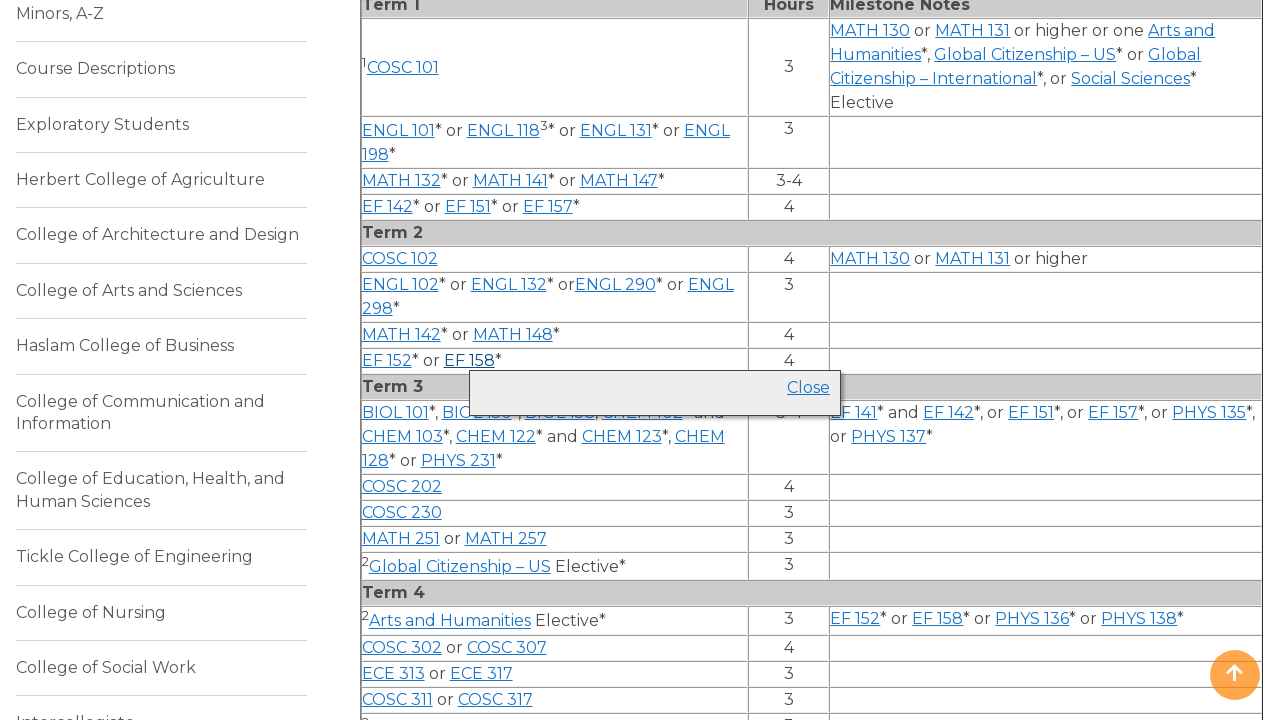

Clicked course link 'EF 158' (second click to toggle)
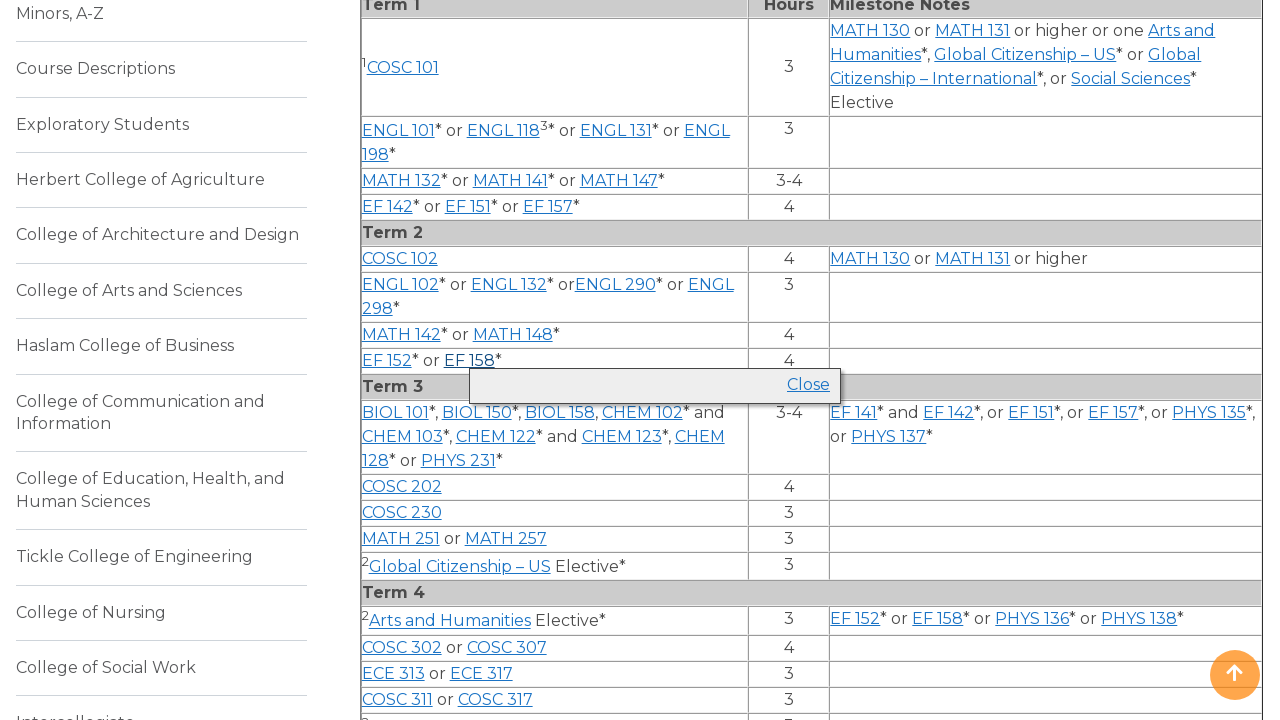

Waited 250ms after second click on 'EF 158'
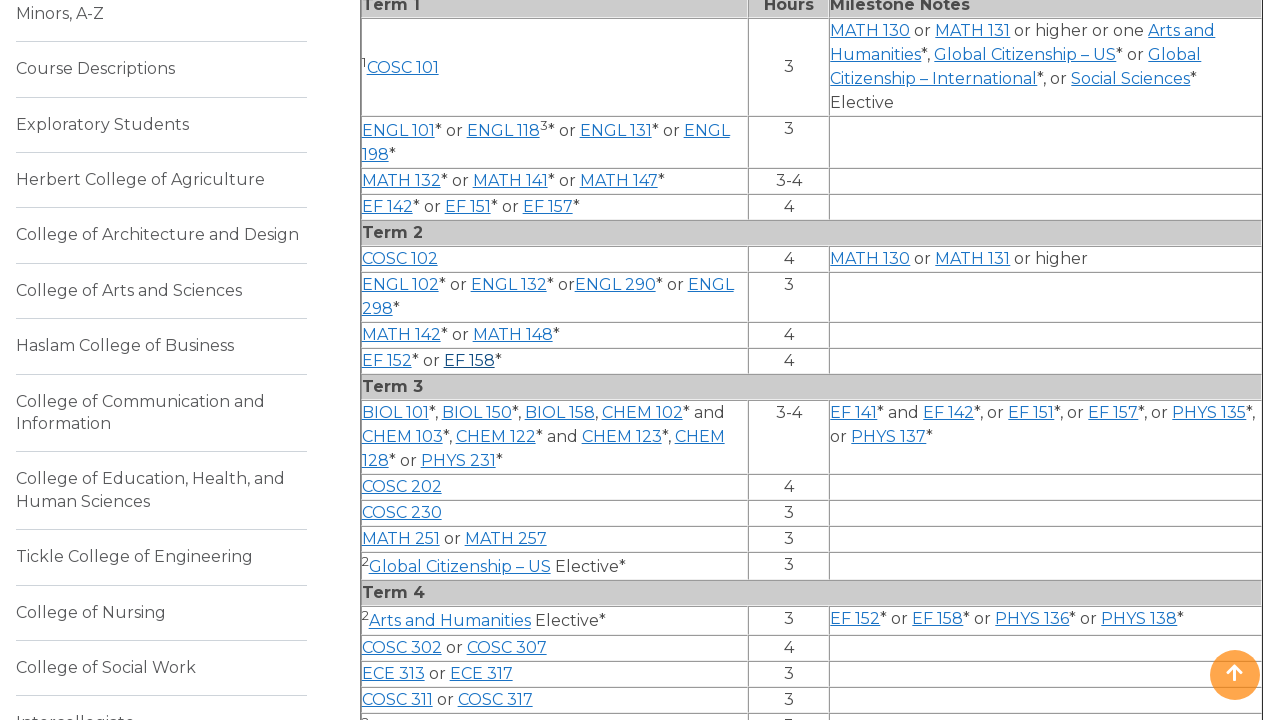

Clicked course link 'BIOL 101' (first click)
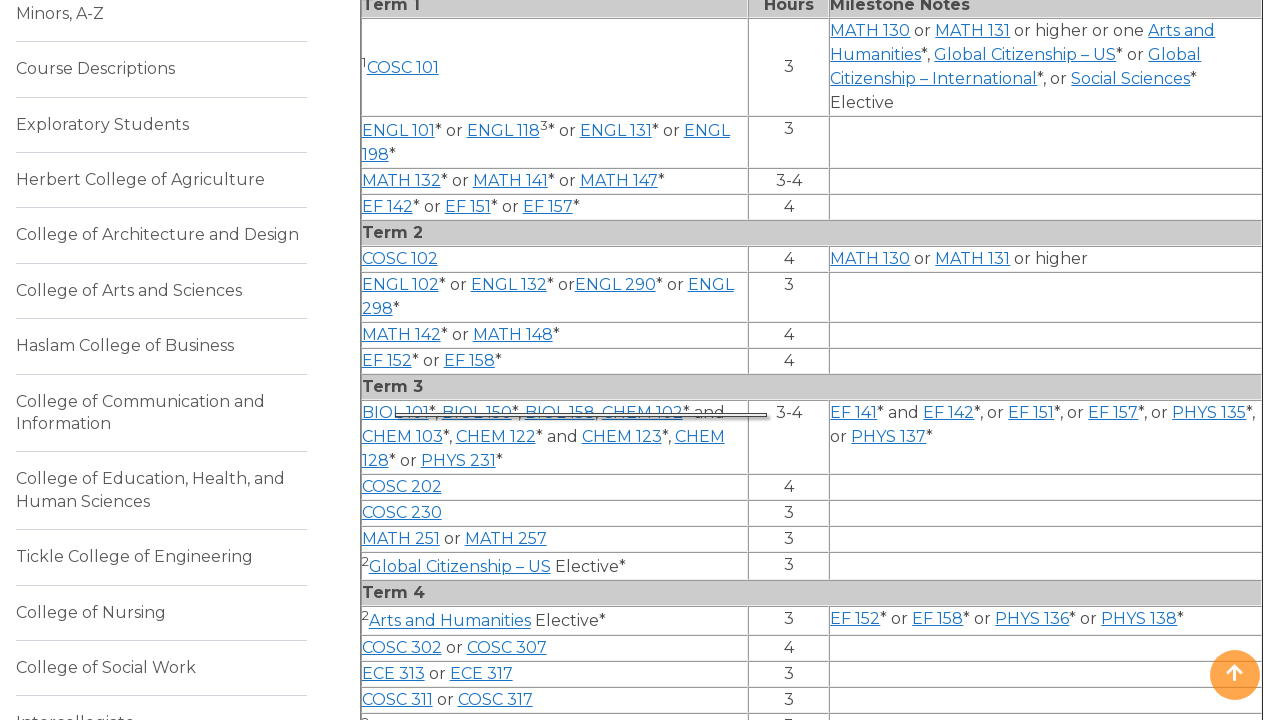

Waited 250ms after clicking 'BIOL 101'
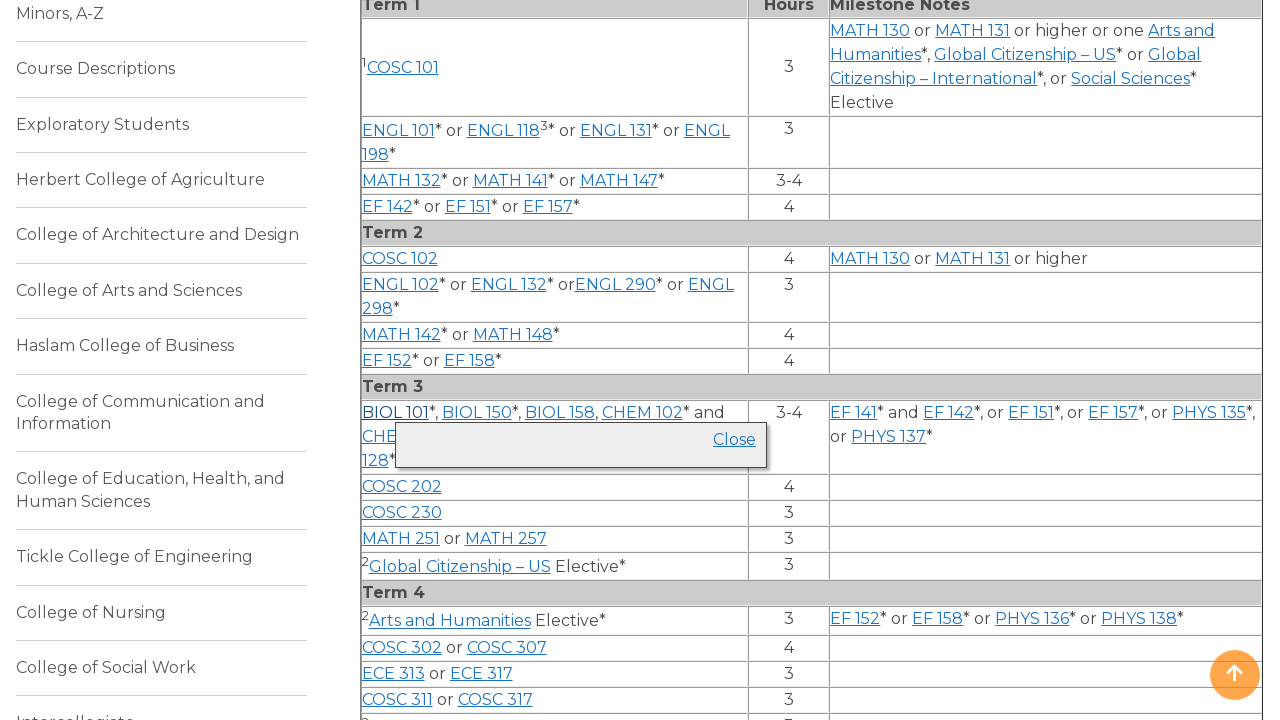

Clicked course link 'BIOL 101' (second click to toggle)
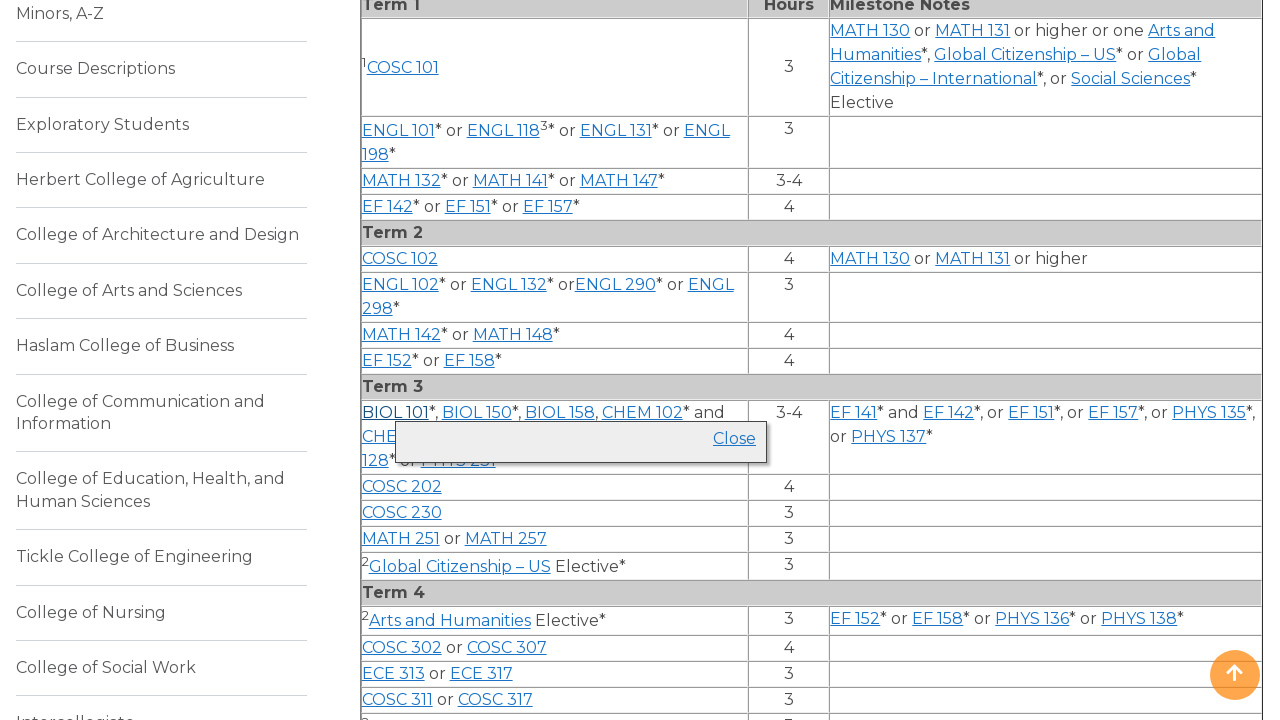

Waited 250ms after second click on 'BIOL 101'
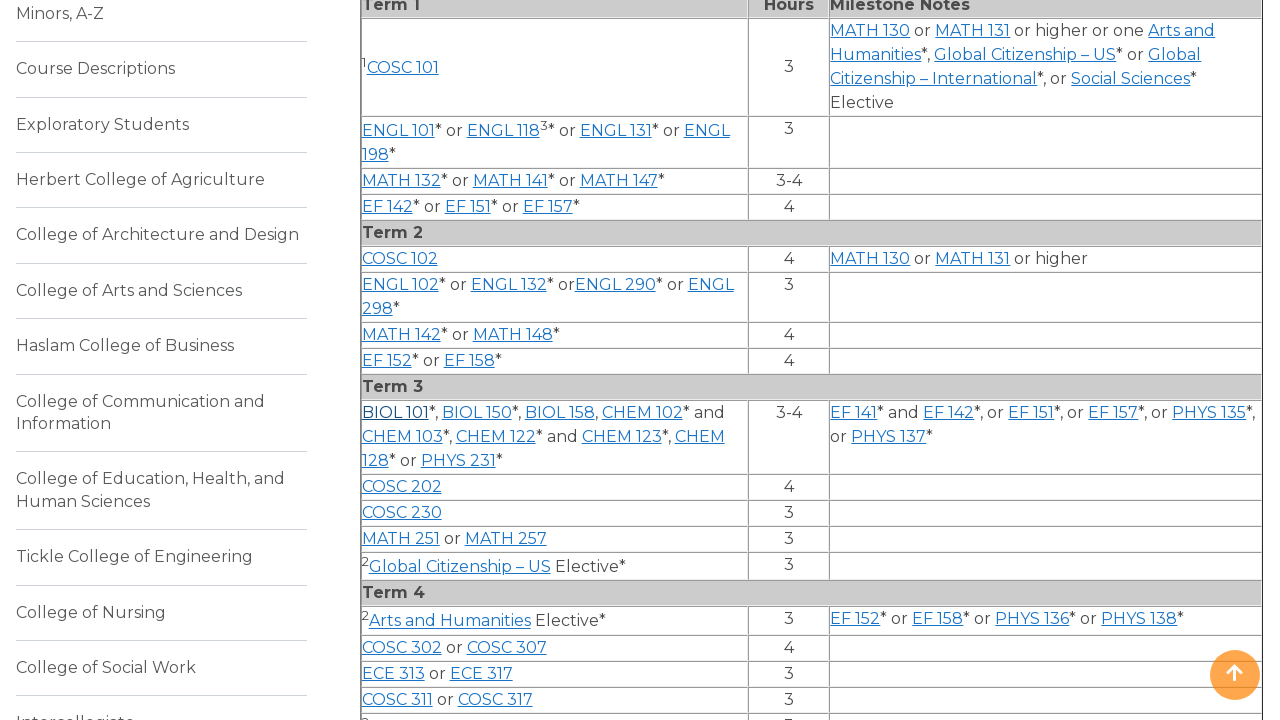

Clicked course link 'BIOL 150' (first click)
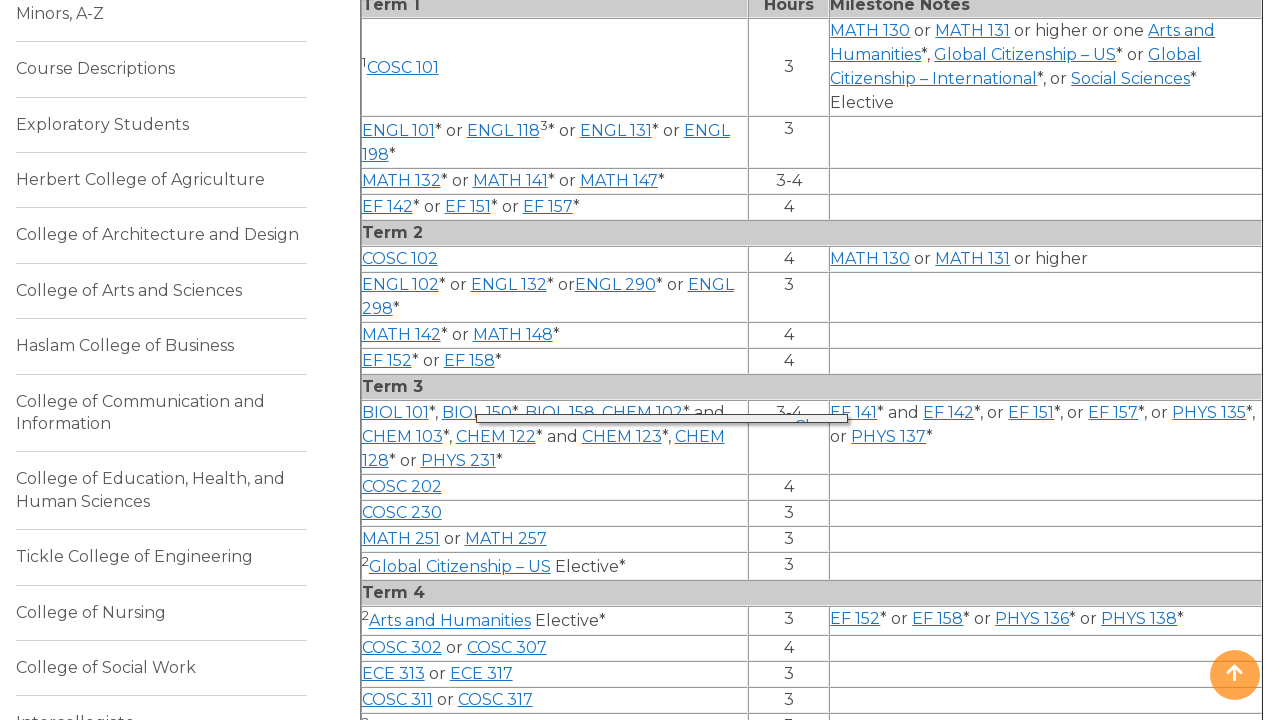

Waited 250ms after clicking 'BIOL 150'
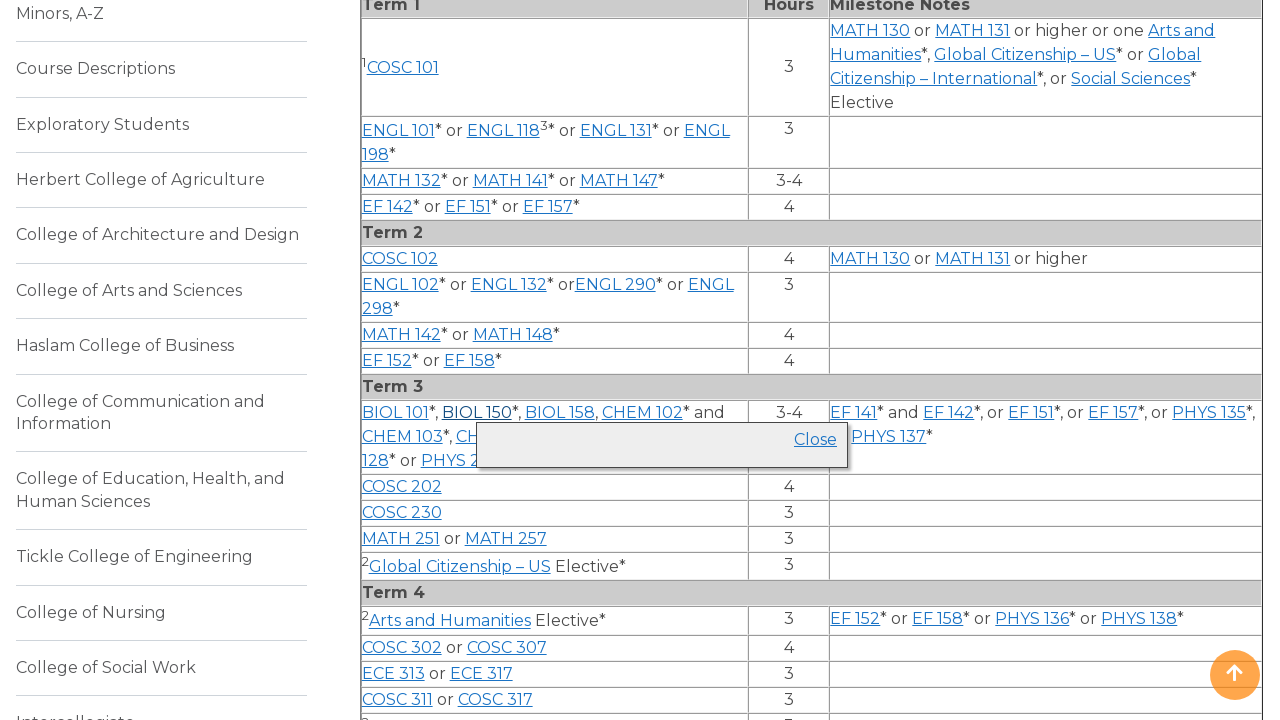

Clicked course link 'BIOL 150' (second click to toggle)
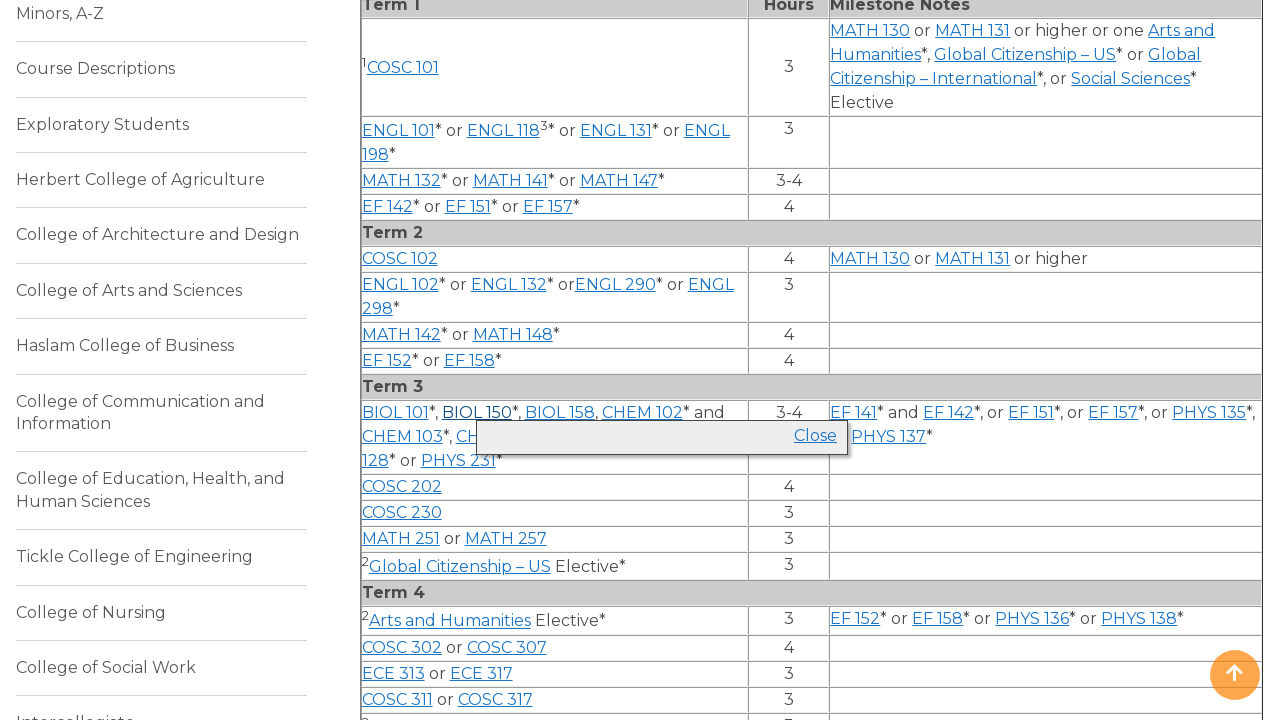

Waited 250ms after second click on 'BIOL 150'
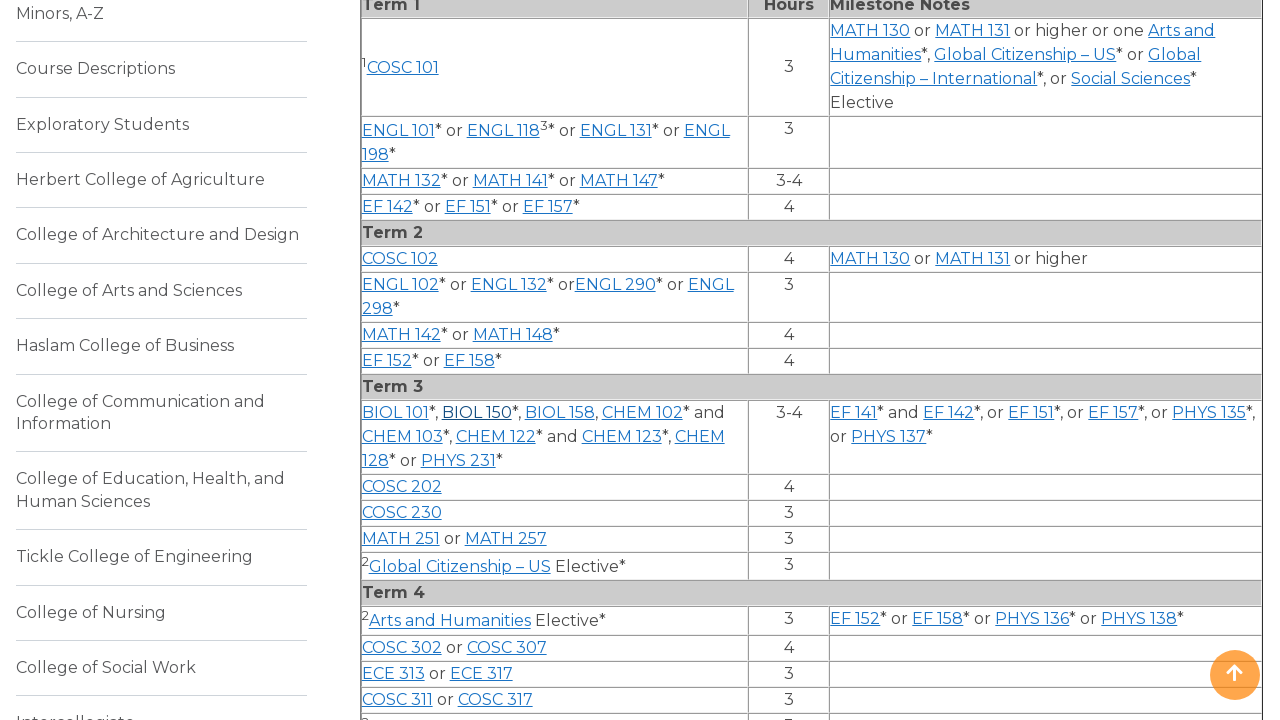

Clicked course link 'ECE 455 - Embedded Systems Design' (first click)
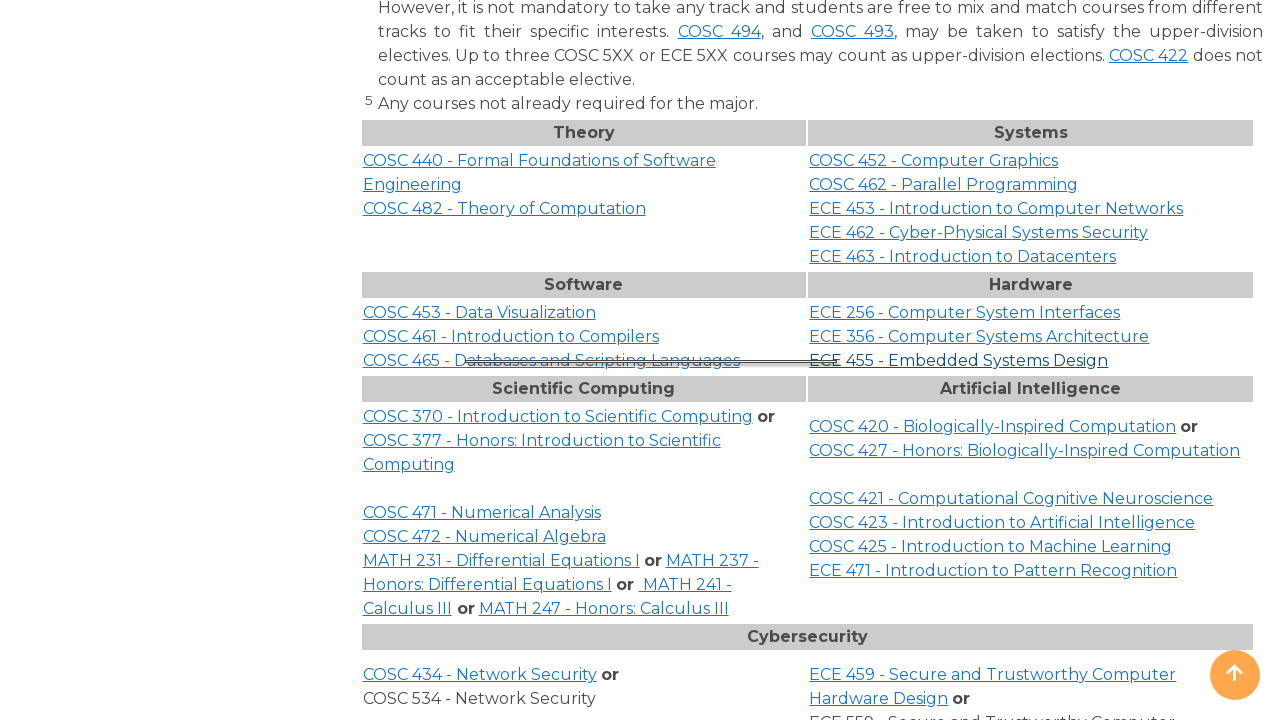

Waited 250ms after clicking 'ECE 455 - Embedded Systems Design'
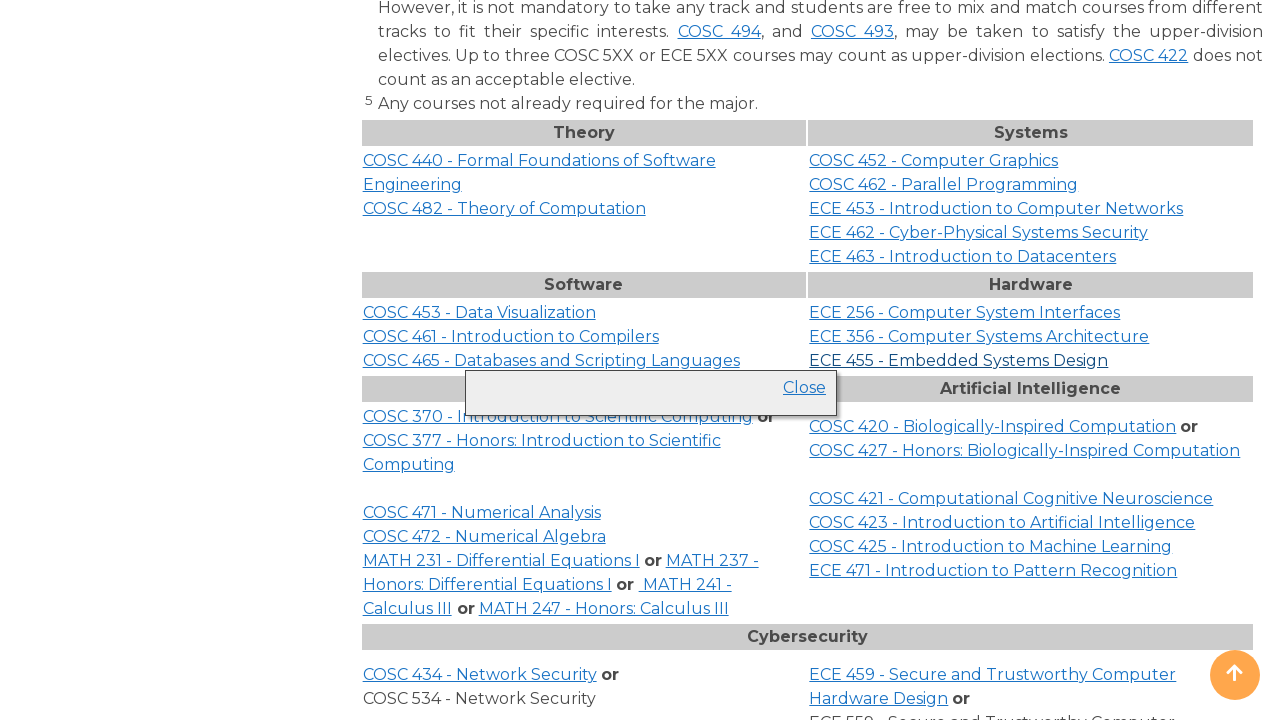

Clicked course link 'ECE 455 - Embedded Systems Design' (second click to toggle)
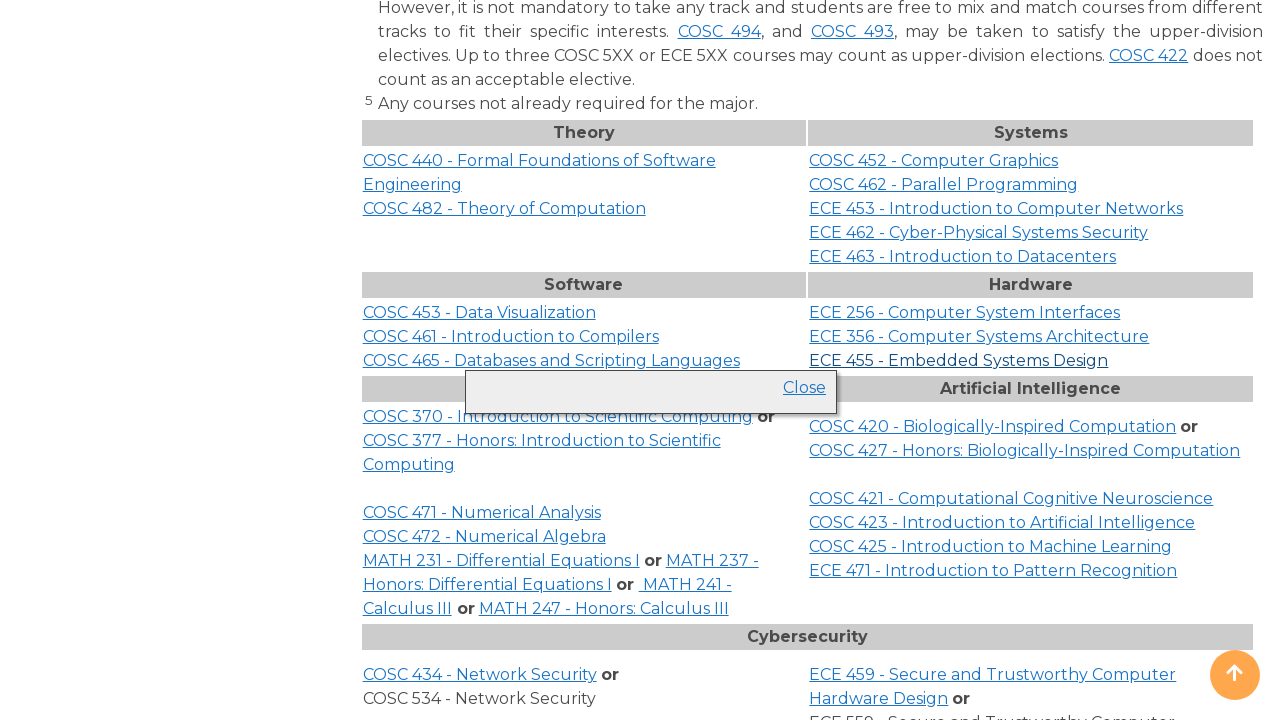

Waited 250ms after second click on 'ECE 455 - Embedded Systems Design'
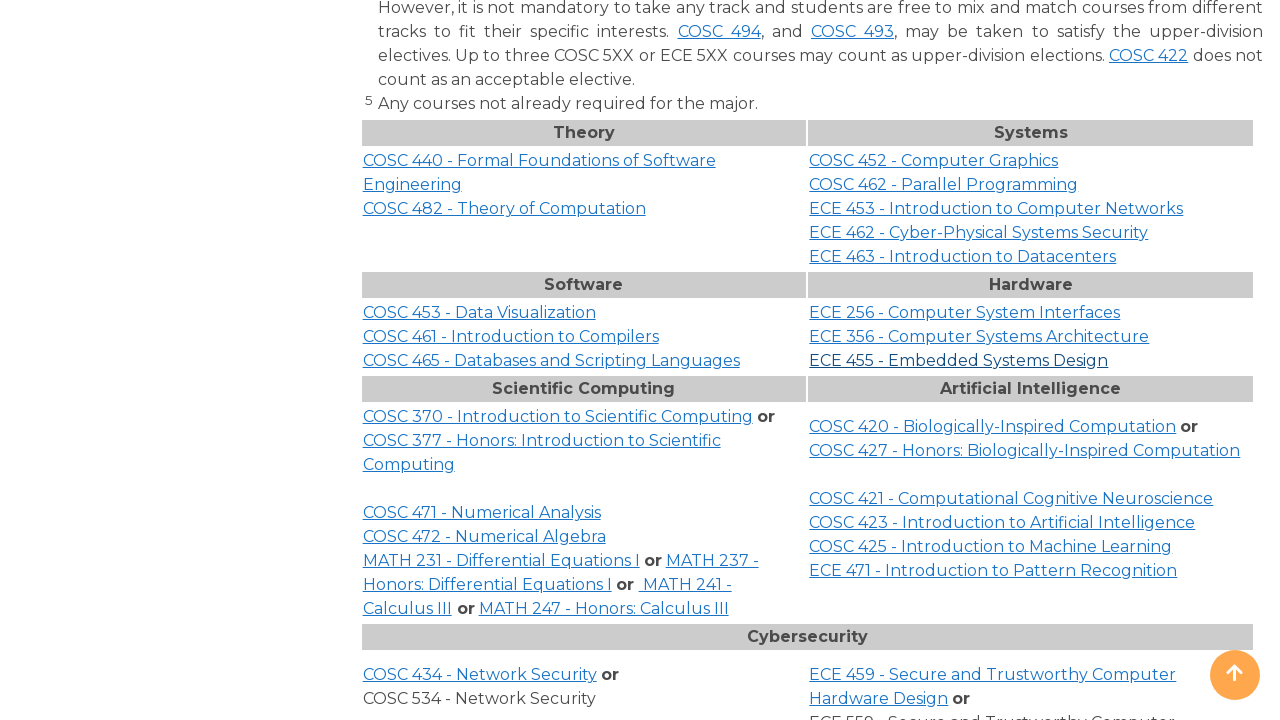

Clicked course link 'BIOL 158' (first click)
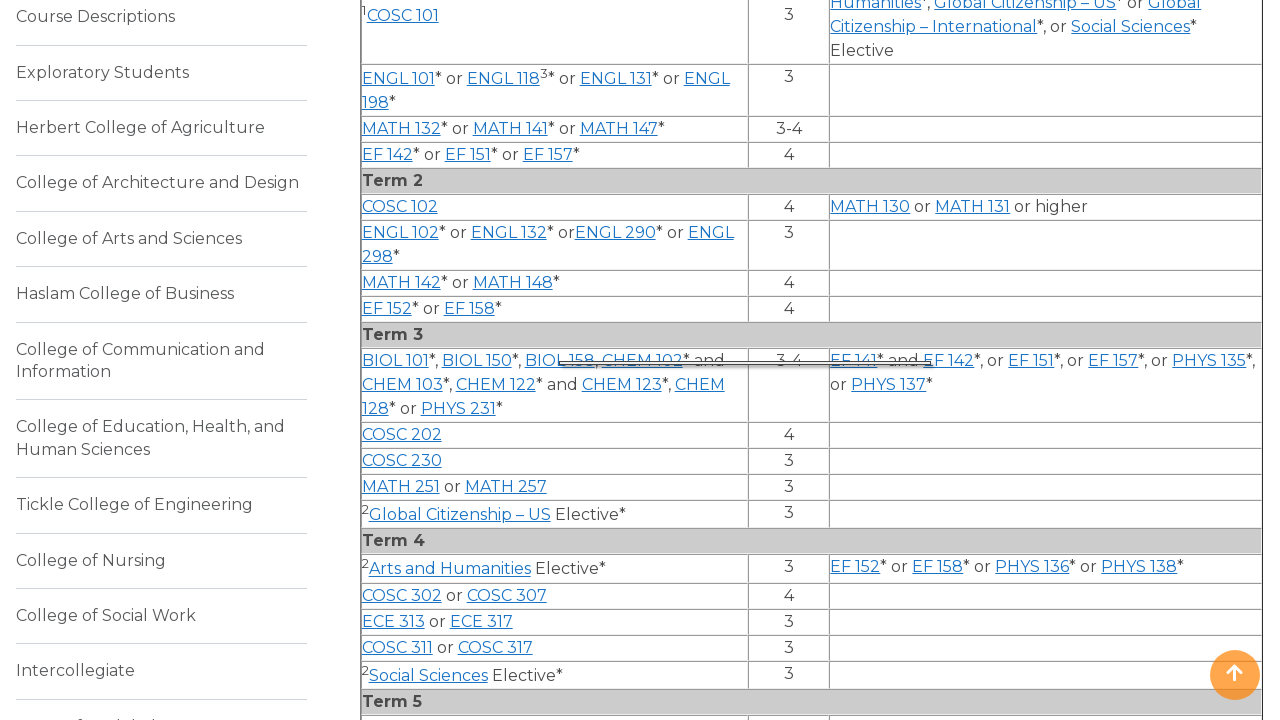

Waited 250ms after clicking 'BIOL 158'
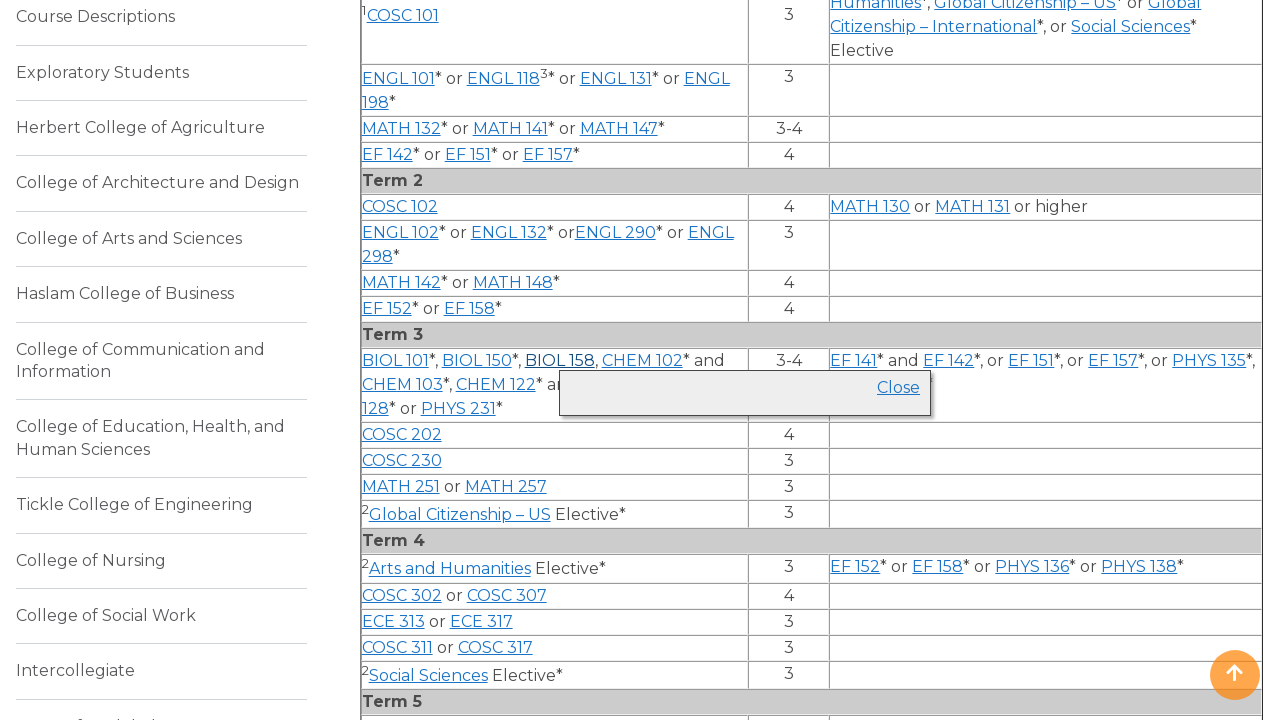

Clicked course link 'BIOL 158' (second click to toggle)
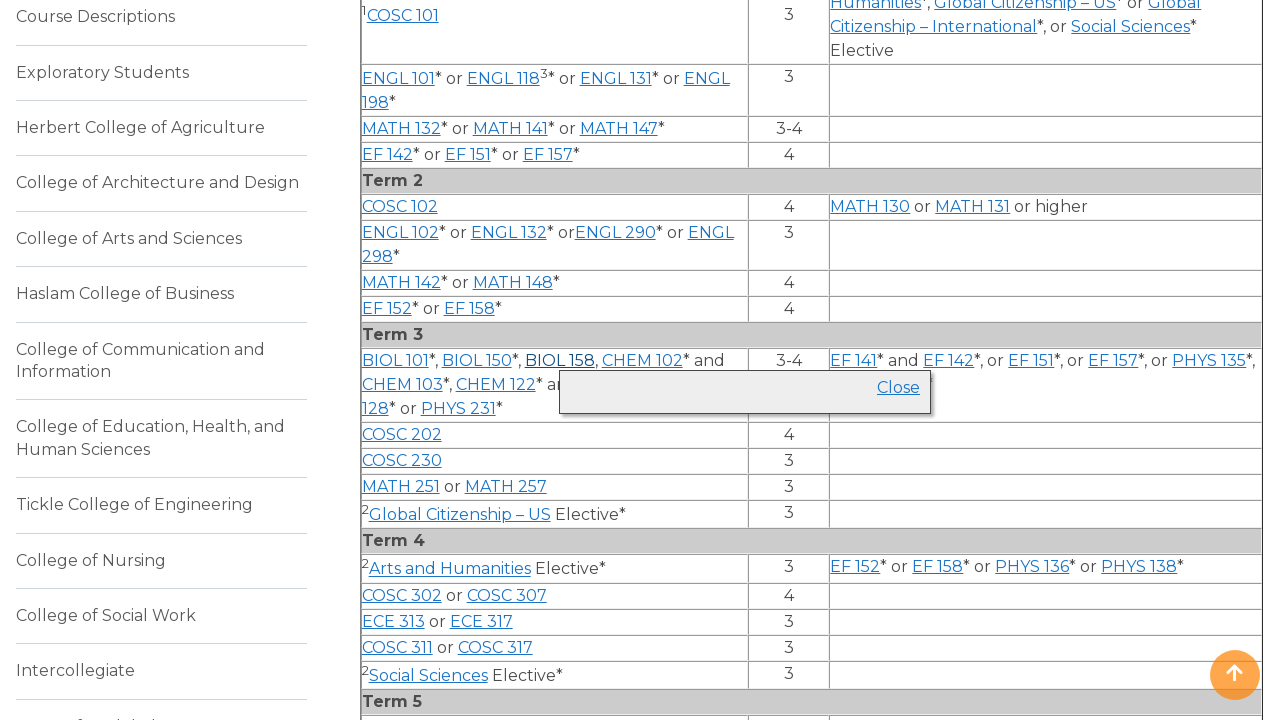

Waited 250ms after second click on 'BIOL 158'
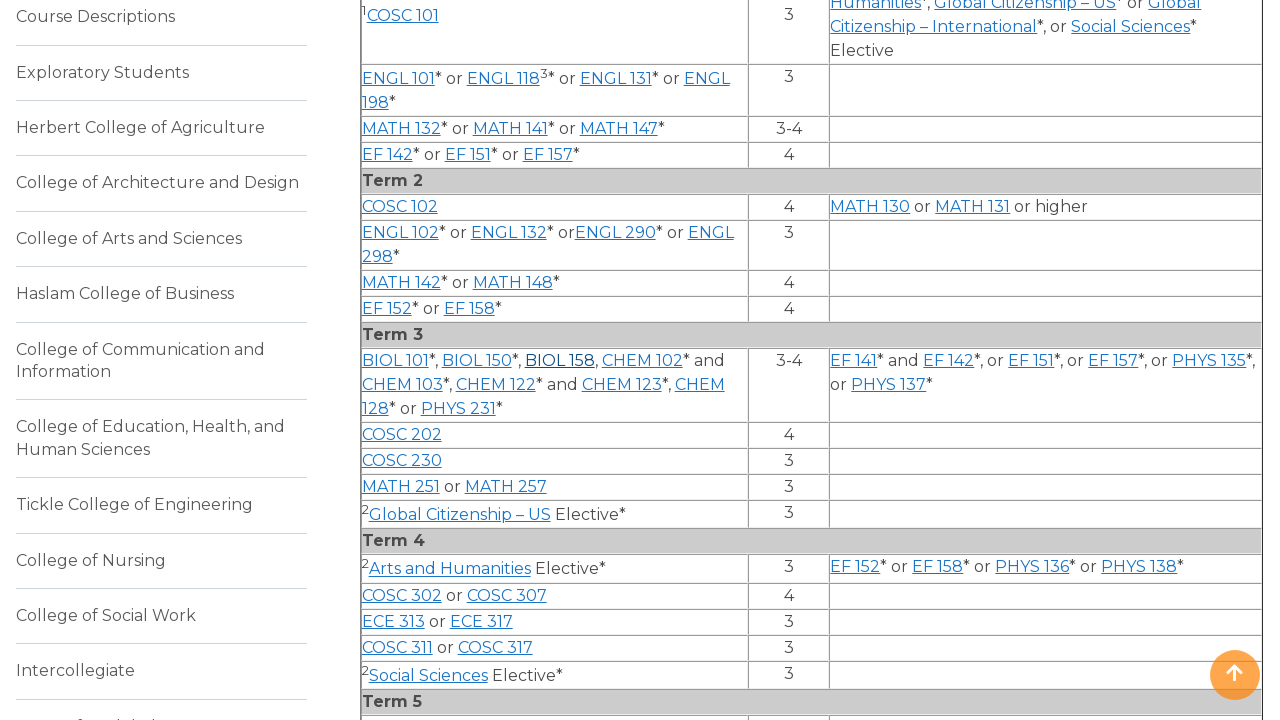

Clicked course link 'COSC 370 - Introduction to Scientific Computing' (first click)
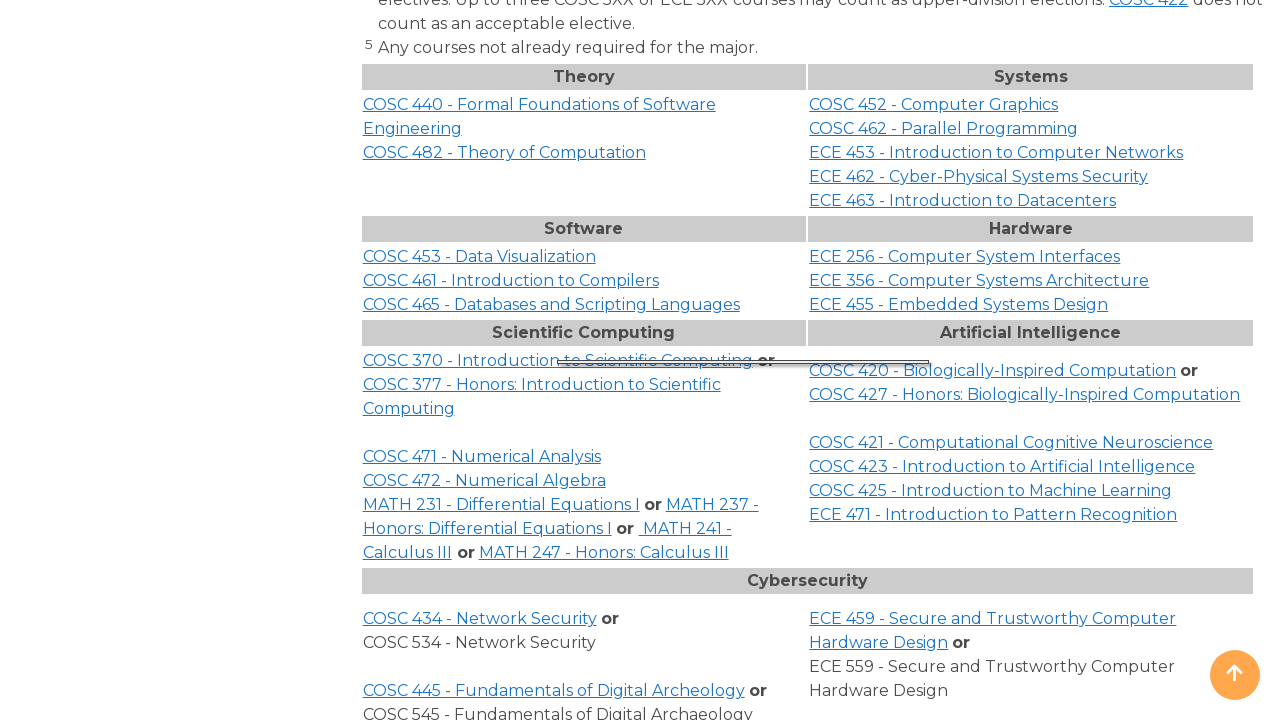

Waited 250ms after clicking 'COSC 370 - Introduction to Scientific Computing'
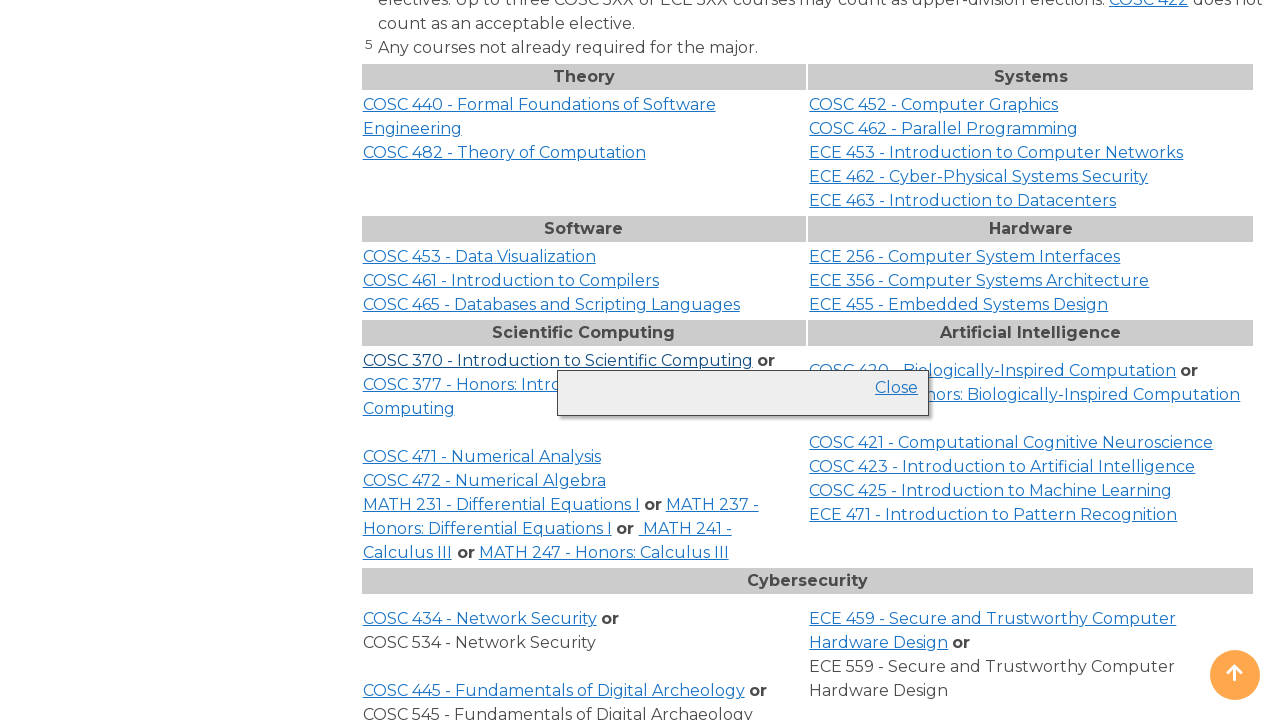

Clicked course link 'COSC 370 - Introduction to Scientific Computing' (second click to toggle)
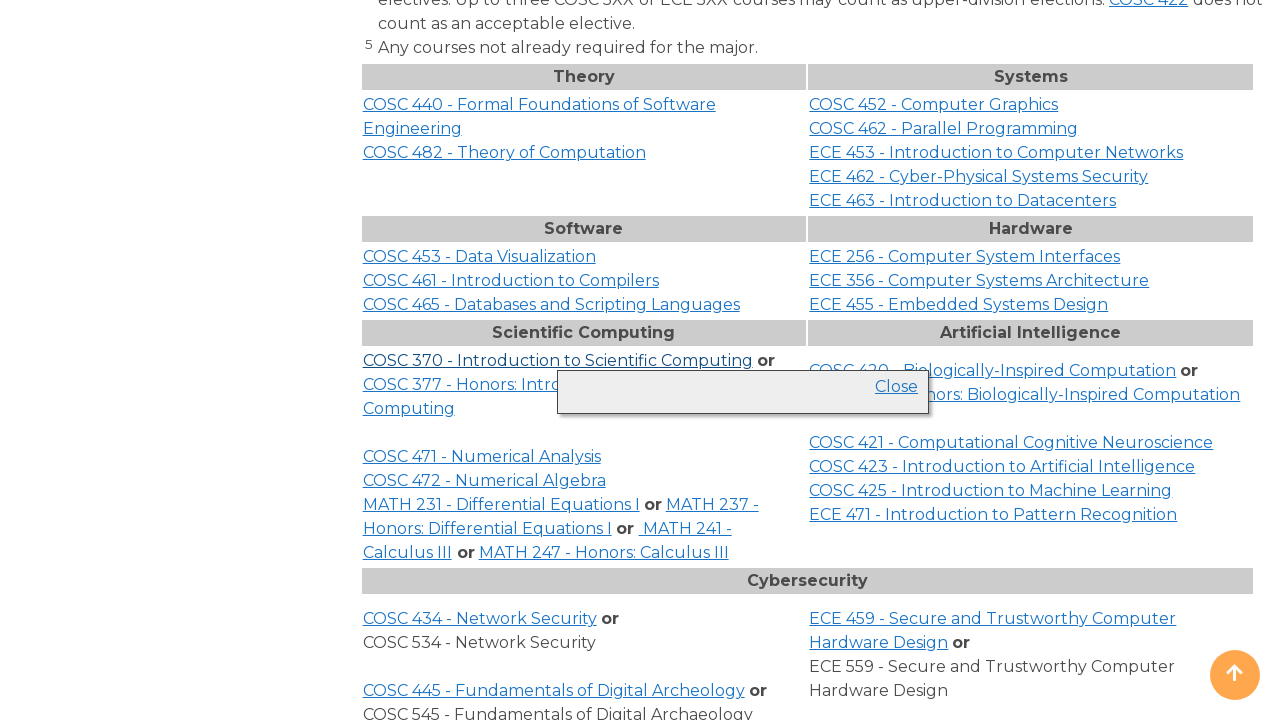

Waited 250ms after second click on 'COSC 370 - Introduction to Scientific Computing'
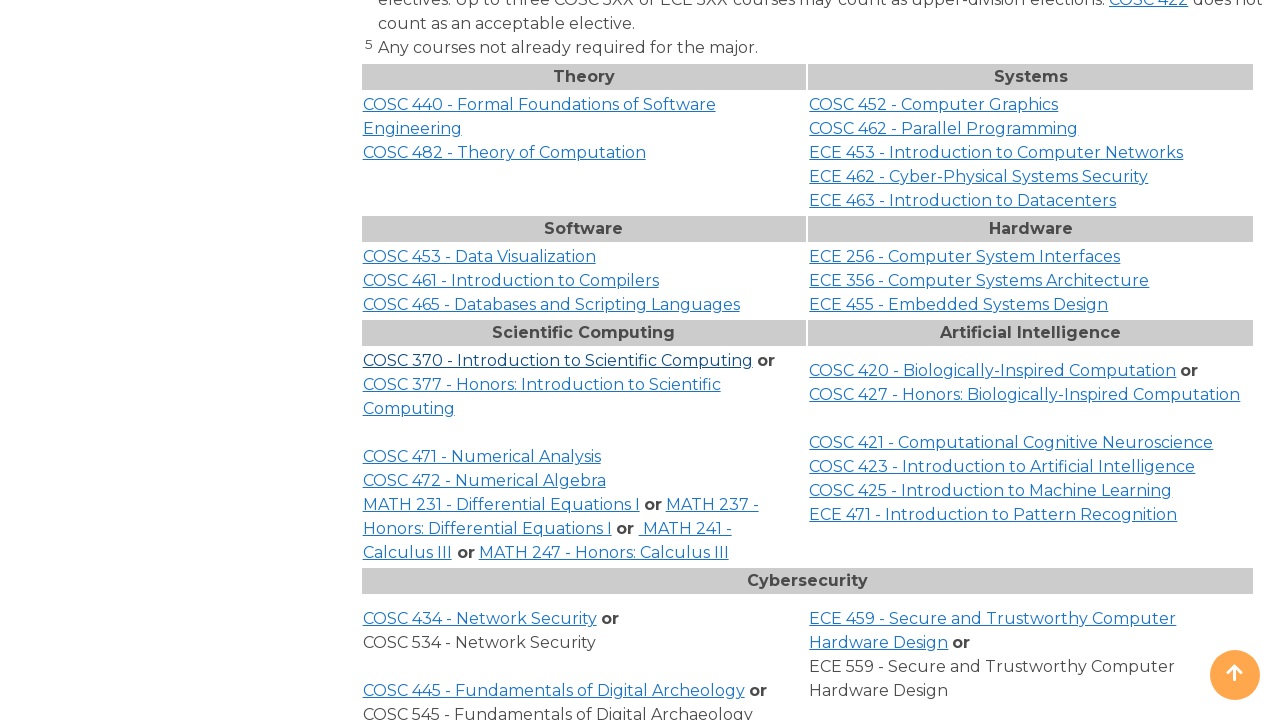

Clicked course link 'CHEM 102' (first click)
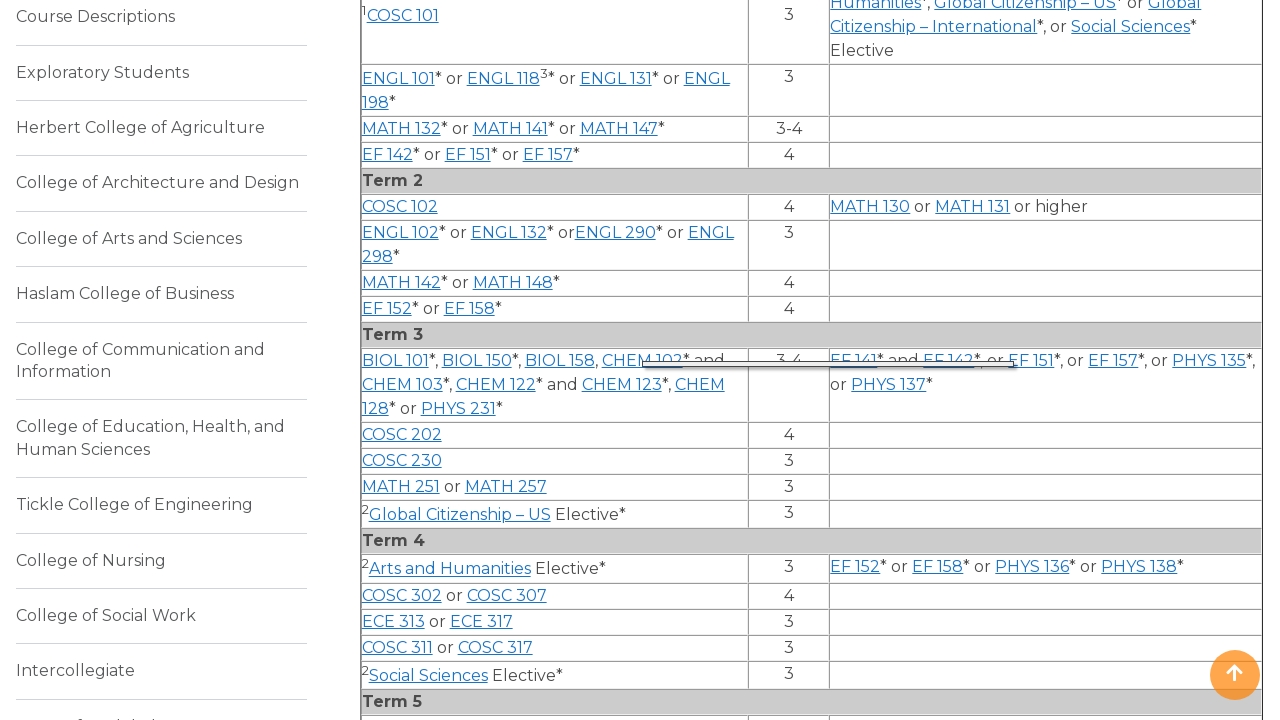

Waited 250ms after clicking 'CHEM 102'
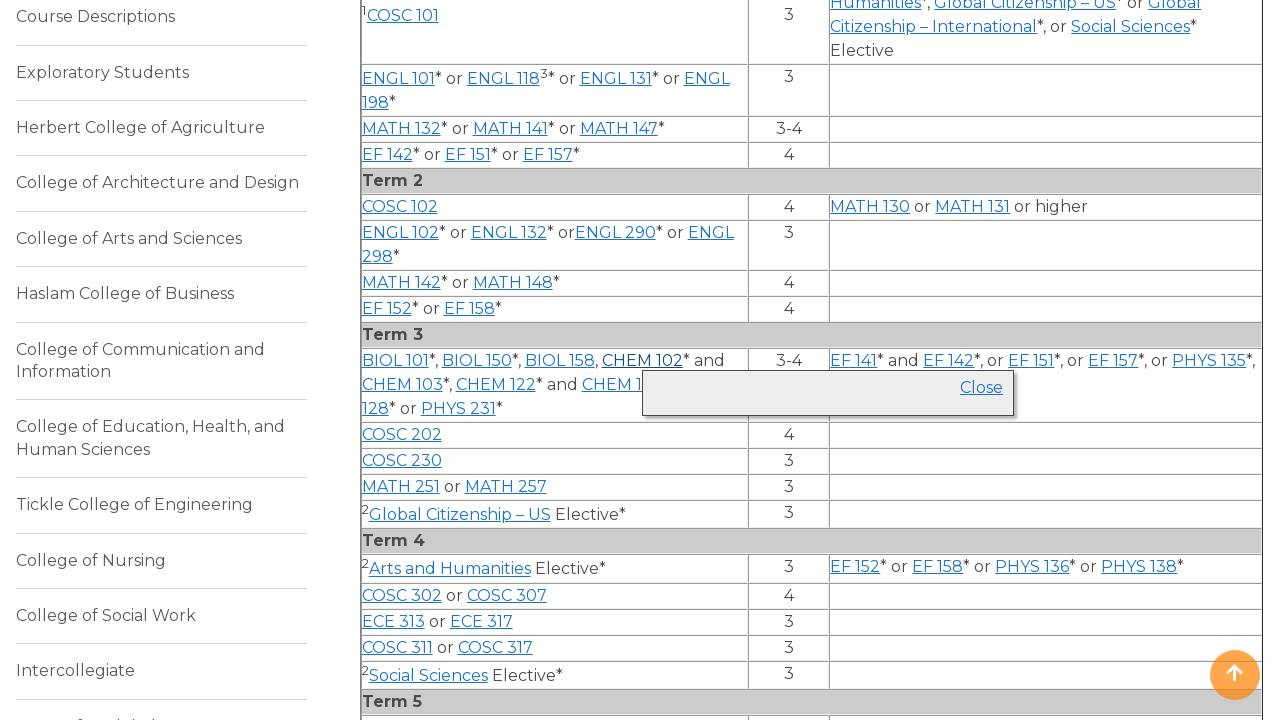

Clicked course link 'CHEM 102' (second click to toggle)
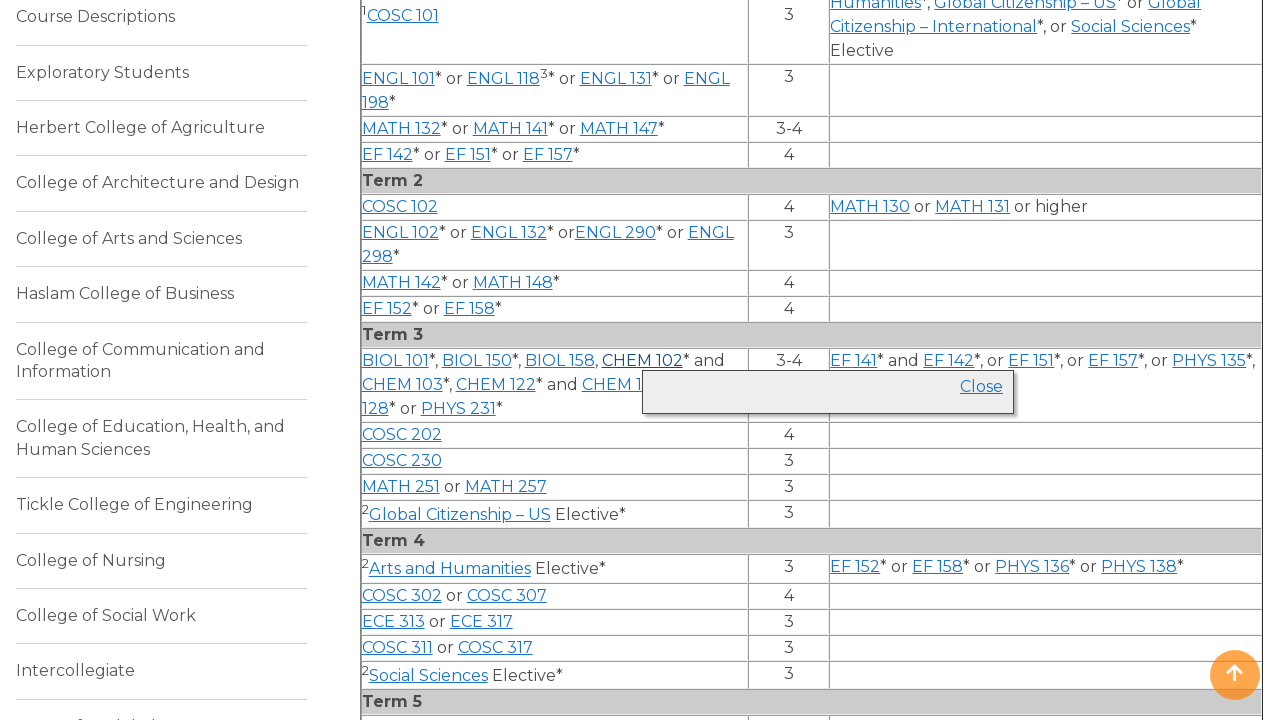

Waited 250ms after second click on 'CHEM 102'
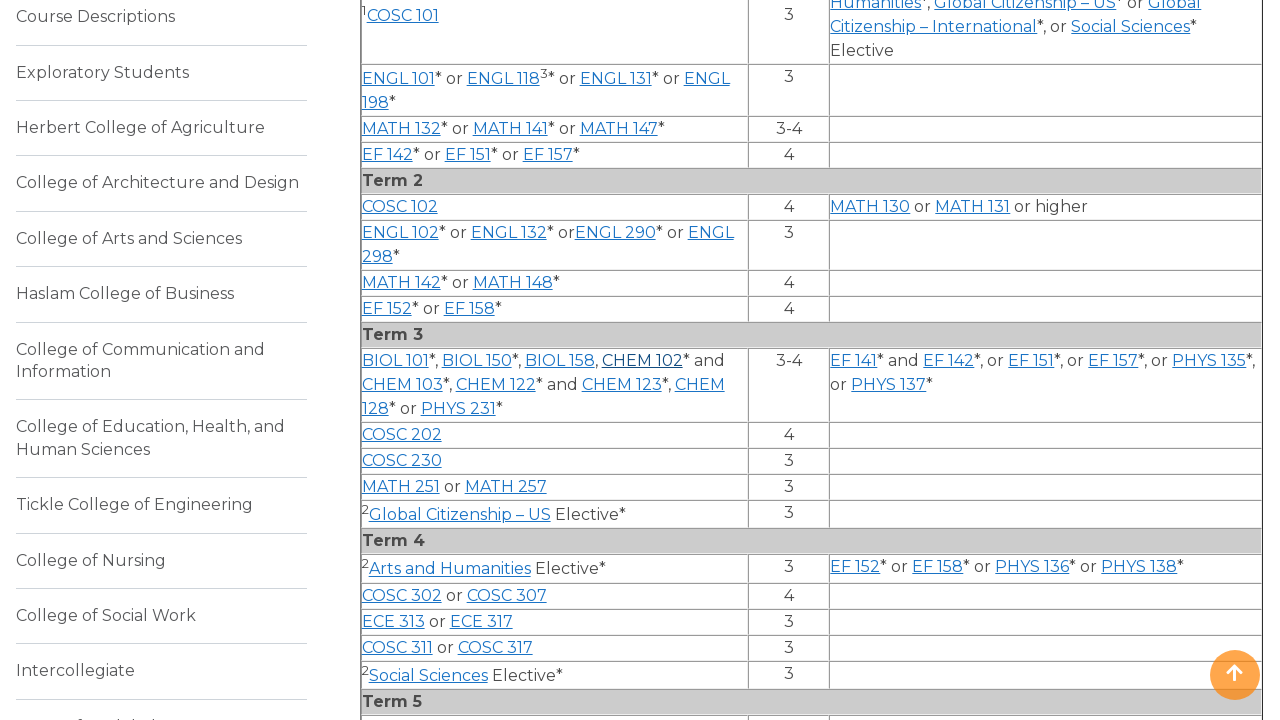

Clicked course link 'COSC 377 - Honors: Introduction to Scientific Computing' (first click)
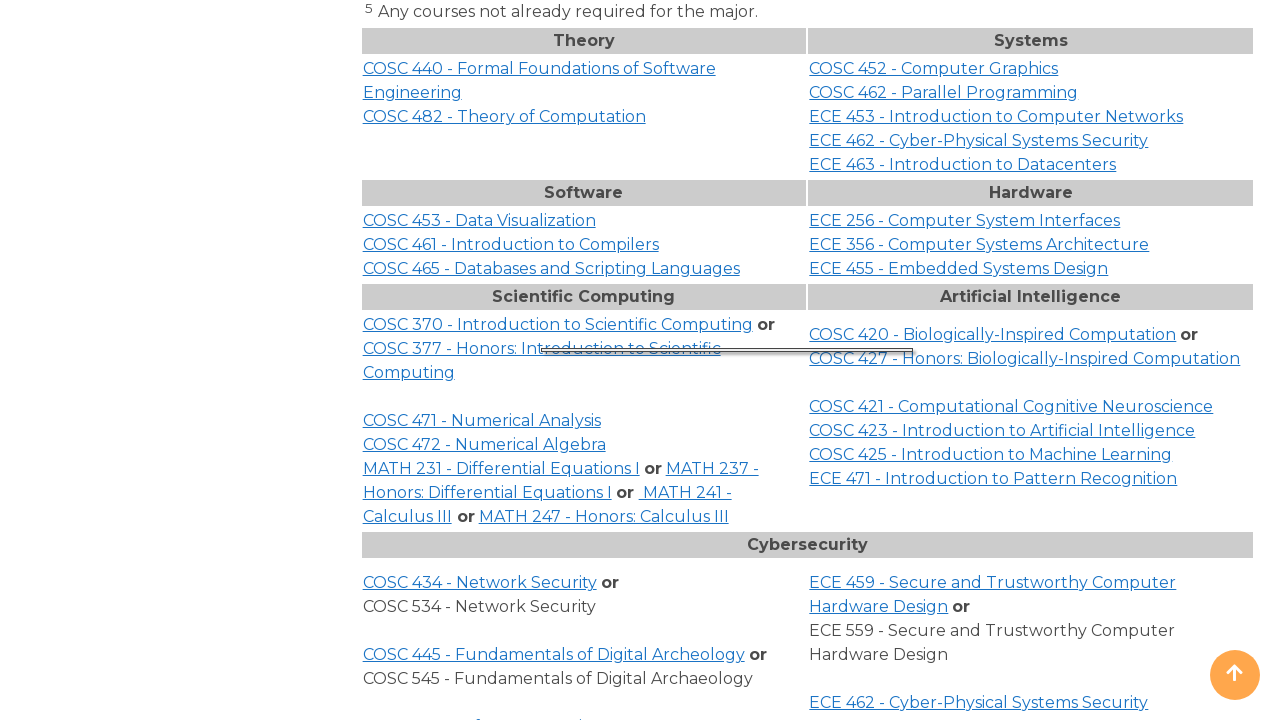

Waited 250ms after clicking 'COSC 377 - Honors: Introduction to Scientific Computing'
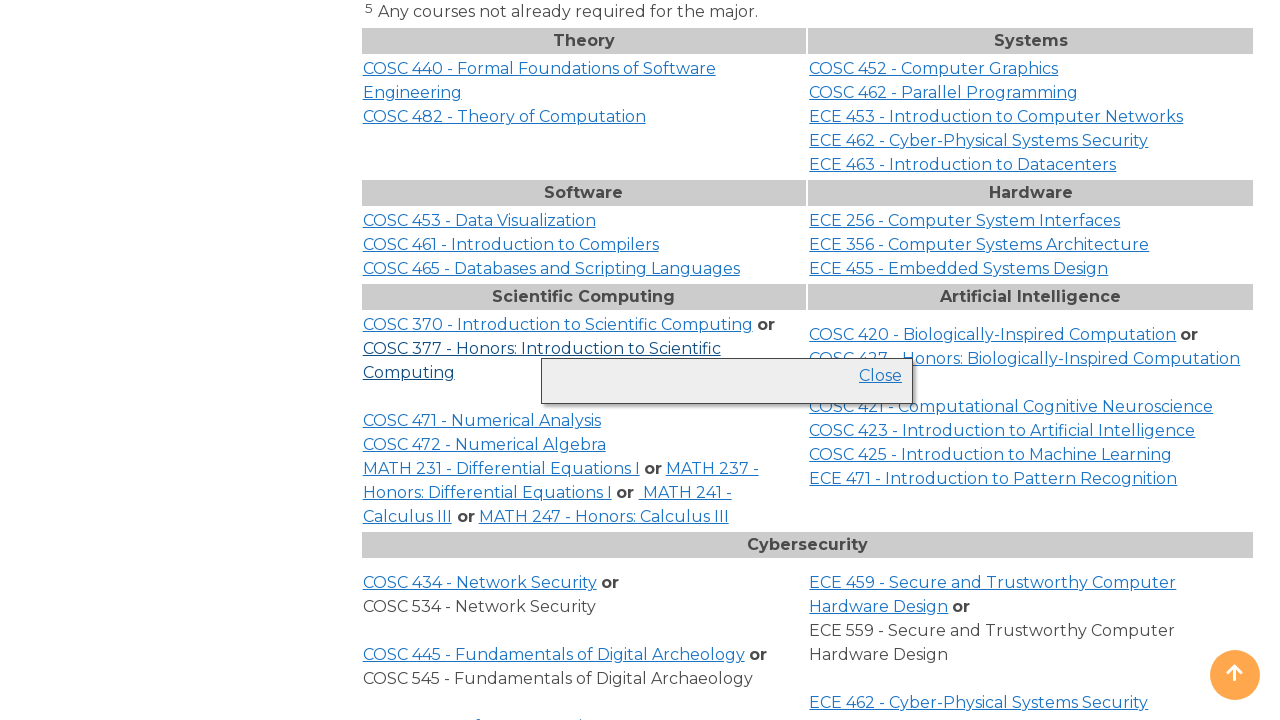

Clicked course link 'COSC 377 - Honors: Introduction to Scientific Computing' (second click to toggle)
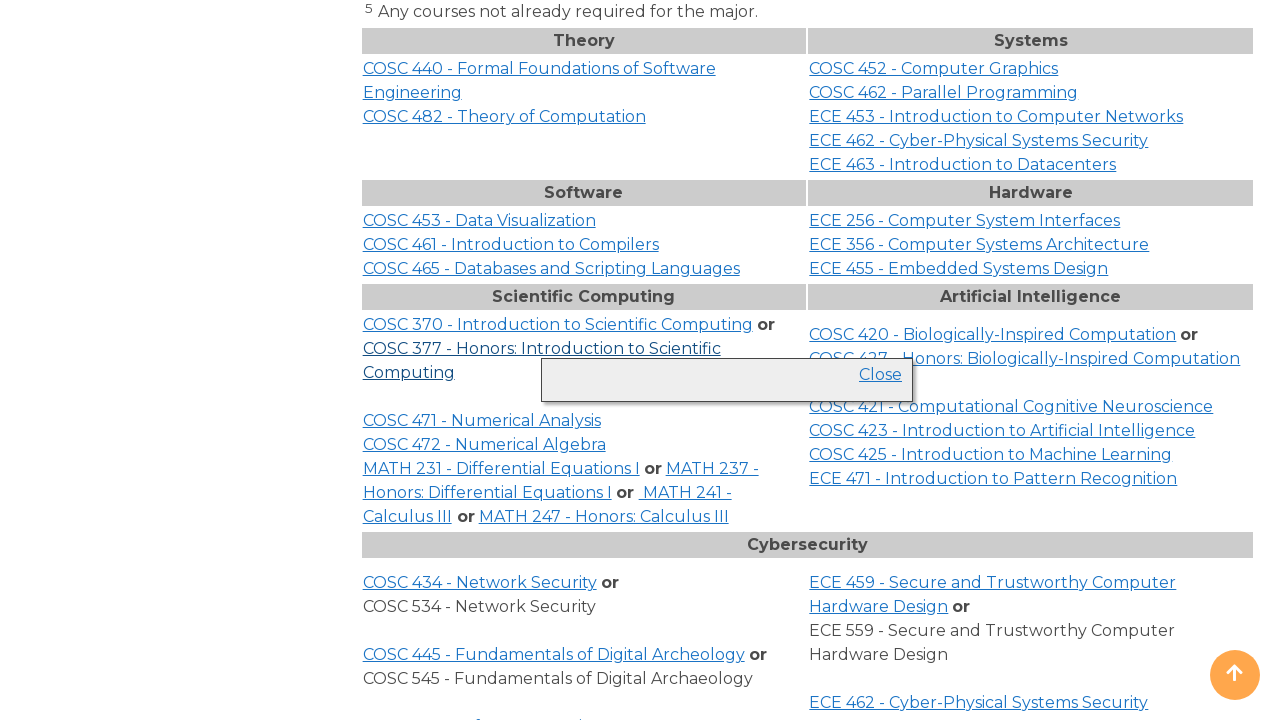

Waited 250ms after second click on 'COSC 377 - Honors: Introduction to Scientific Computing'
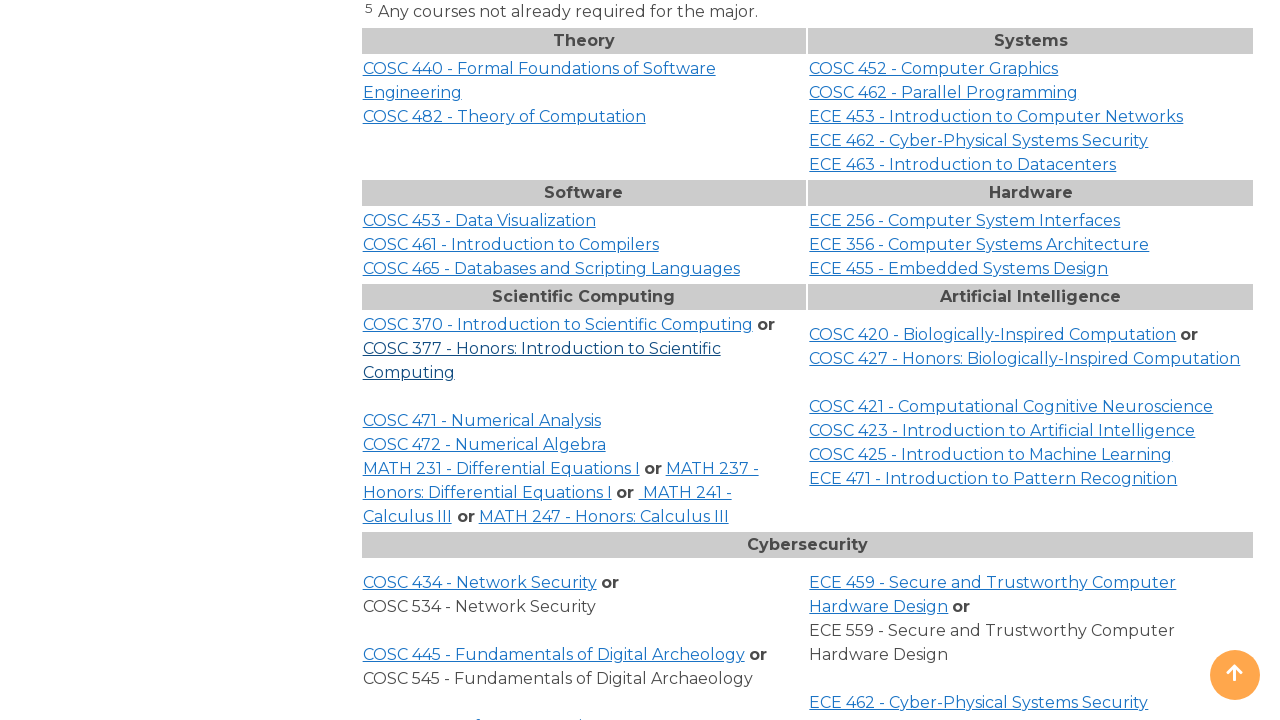

Clicked course link 'CHEM 103' (first click)
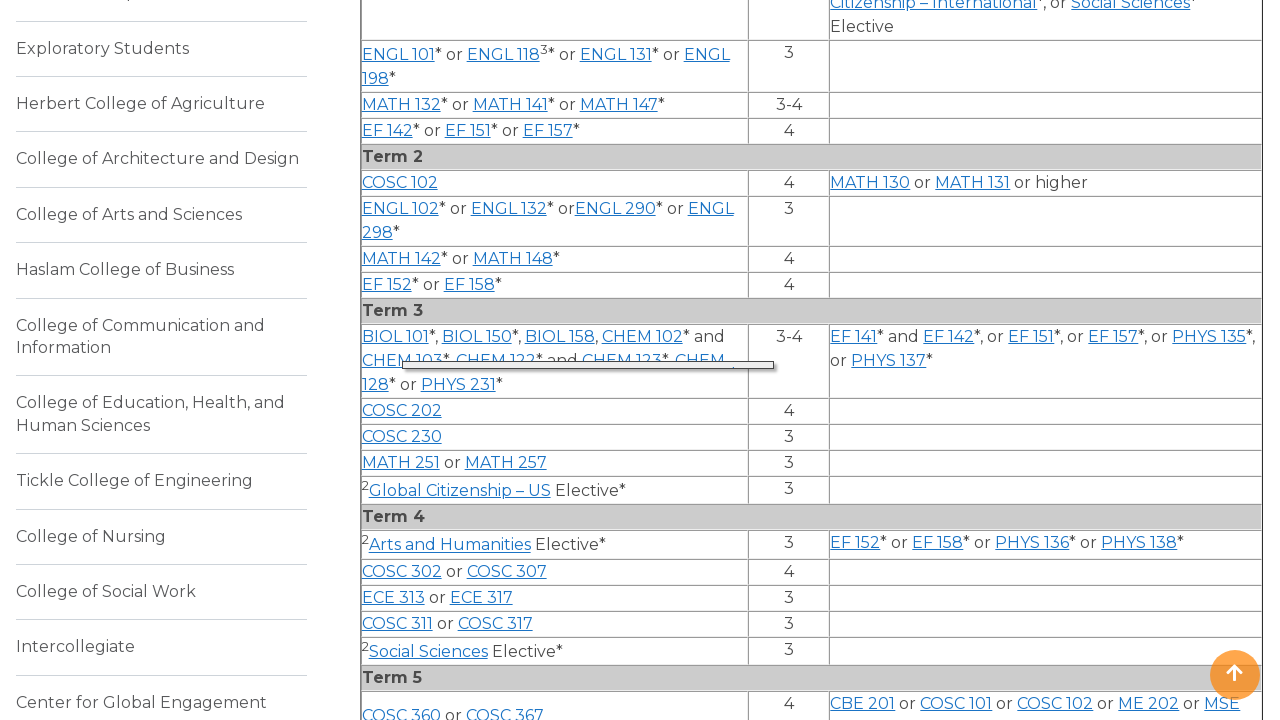

Waited 250ms after clicking 'CHEM 103'
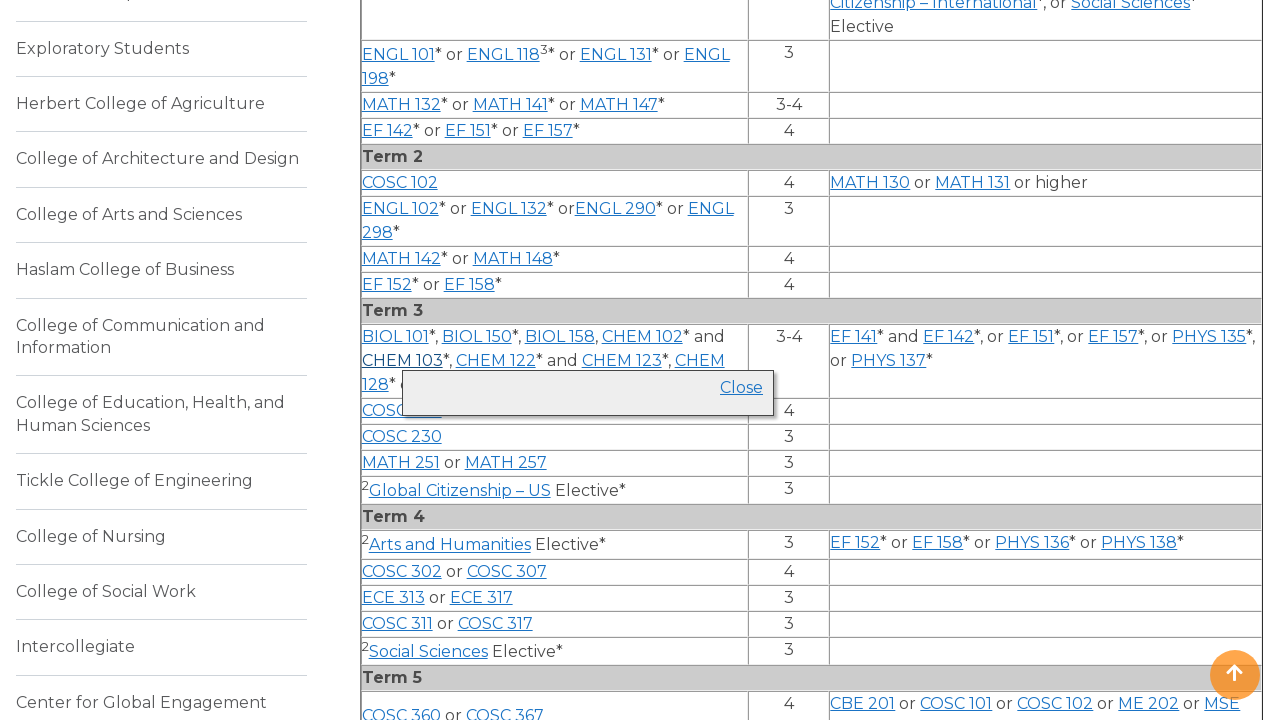

Clicked course link 'CHEM 103' (second click to toggle)
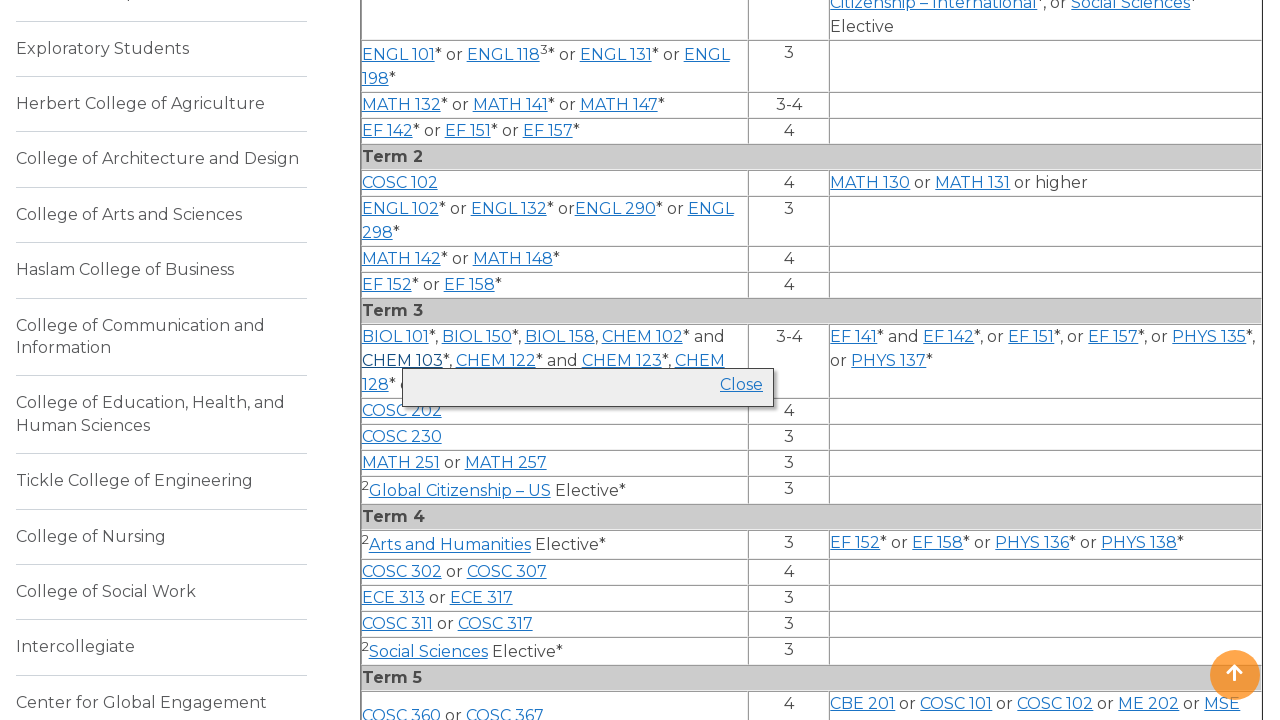

Waited 250ms after second click on 'CHEM 103'
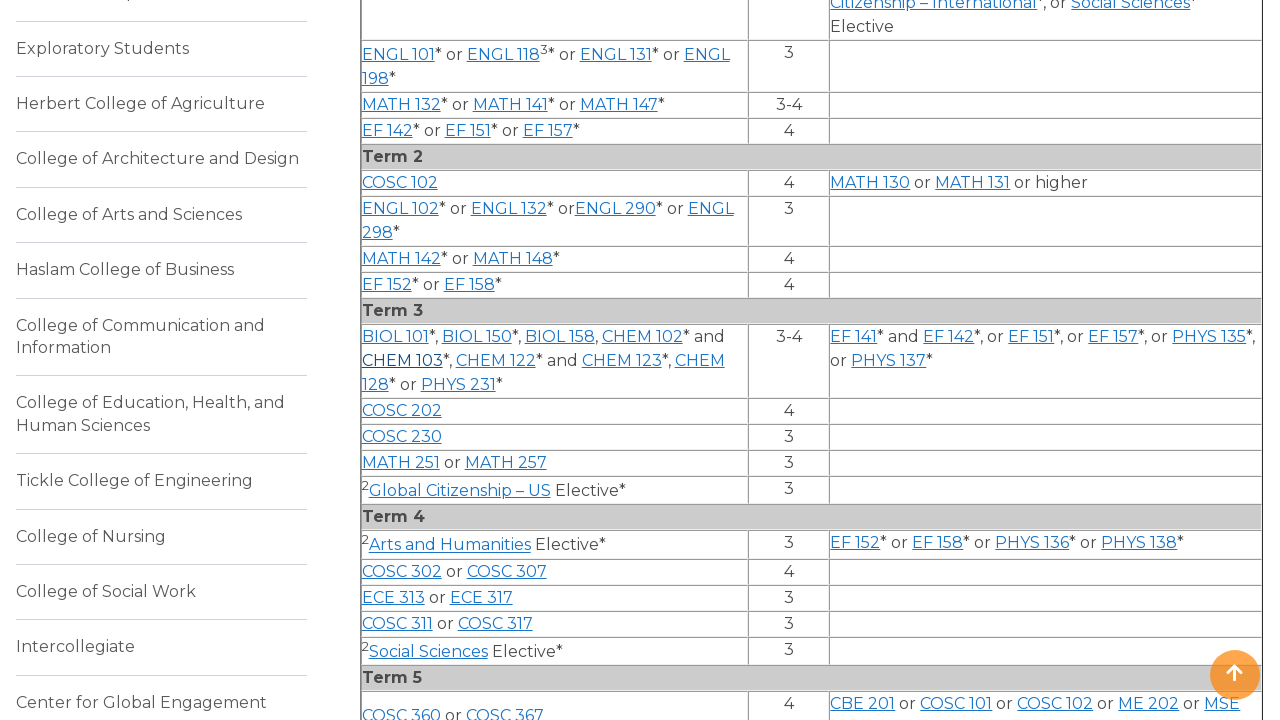

Clicked course link 'COSC 471 - Numerical Analysis' (first click)
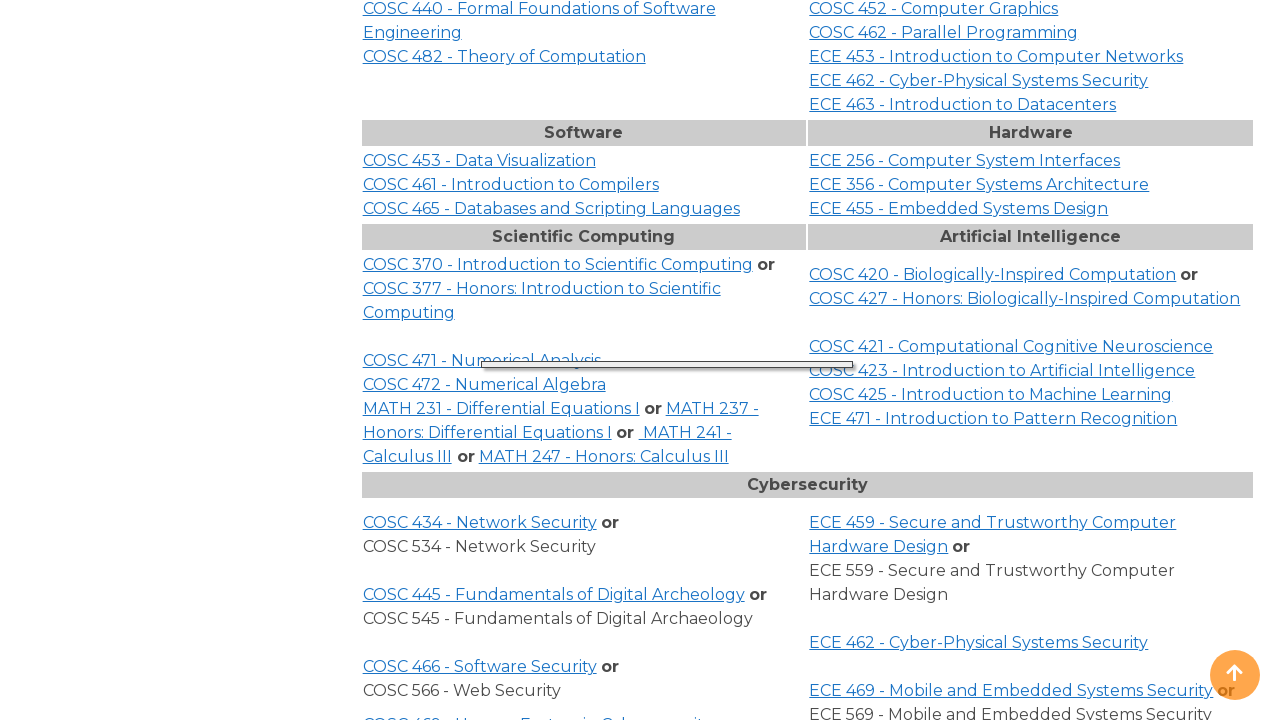

Waited 250ms after clicking 'COSC 471 - Numerical Analysis'
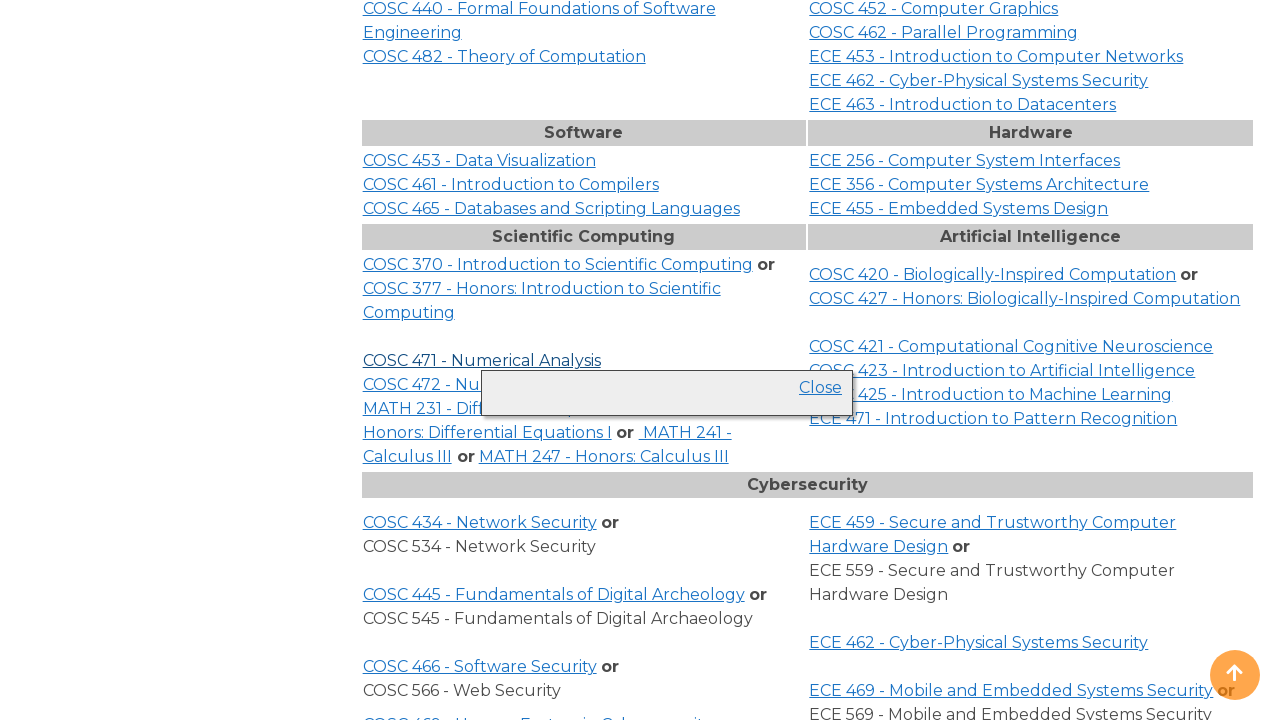

Clicked course link 'COSC 471 - Numerical Analysis' (second click to toggle)
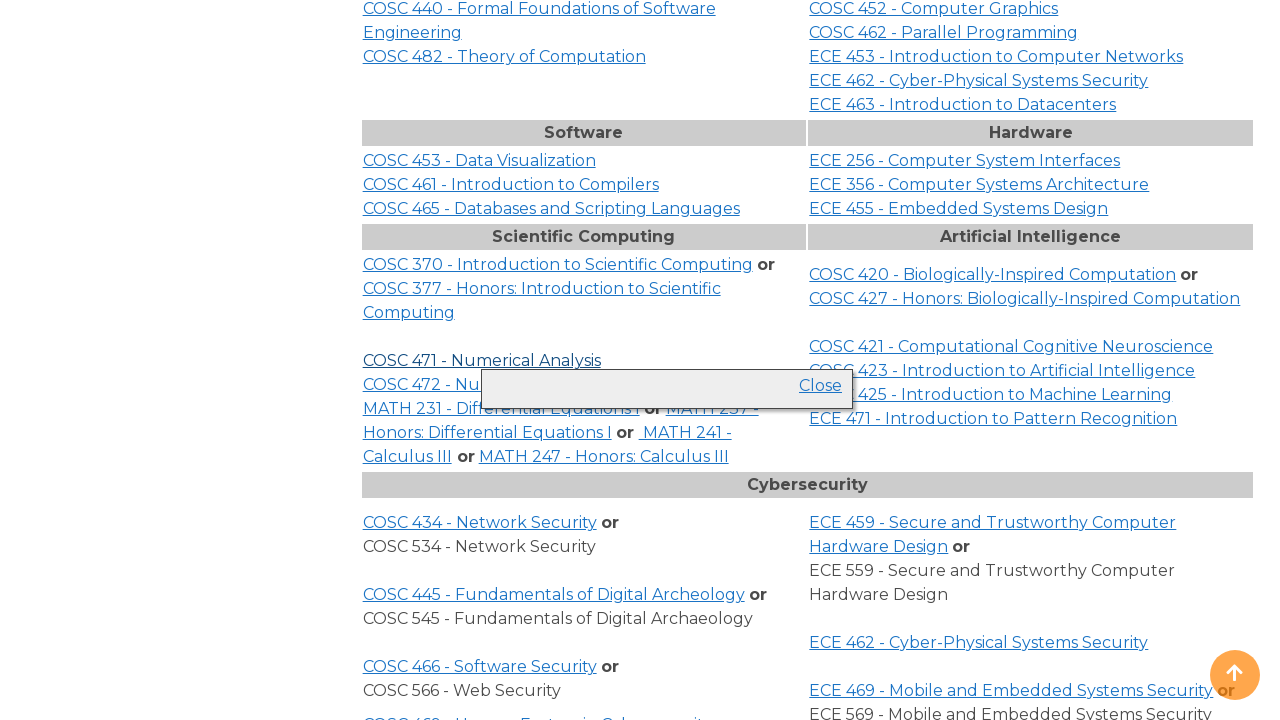

Waited 250ms after second click on 'COSC 471 - Numerical Analysis'
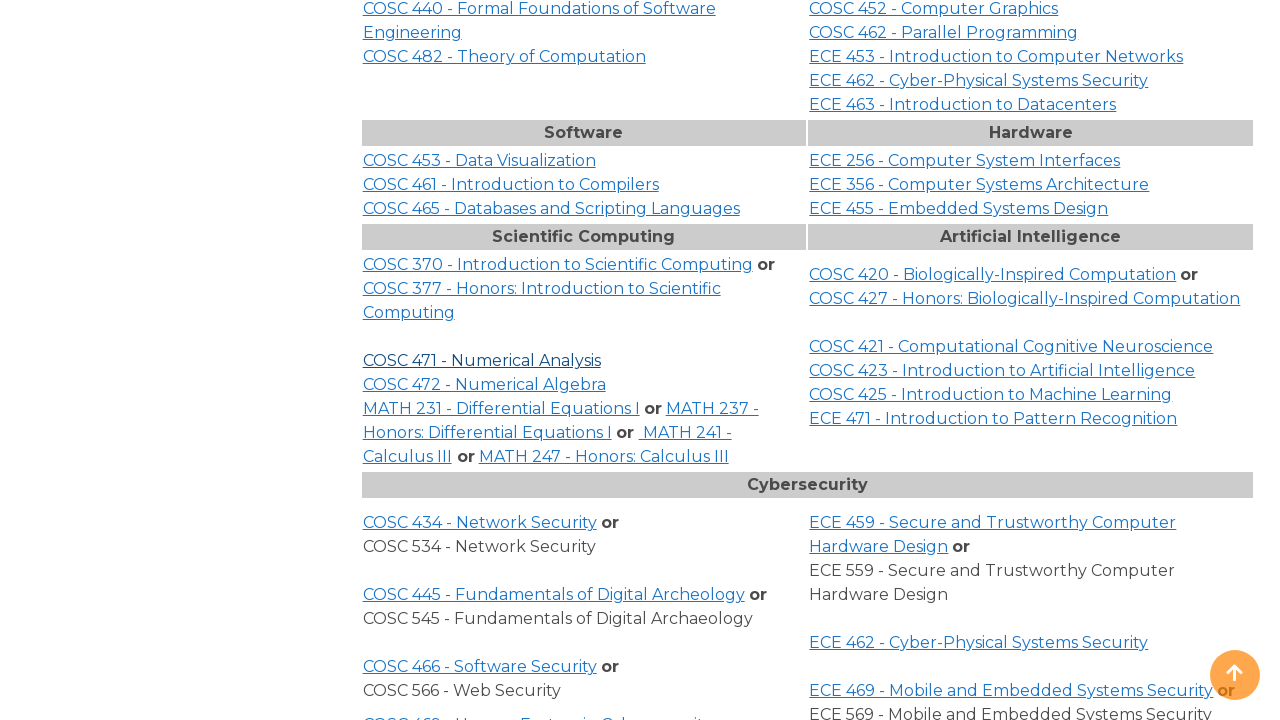

Clicked course link 'CHEM 122' (first click)
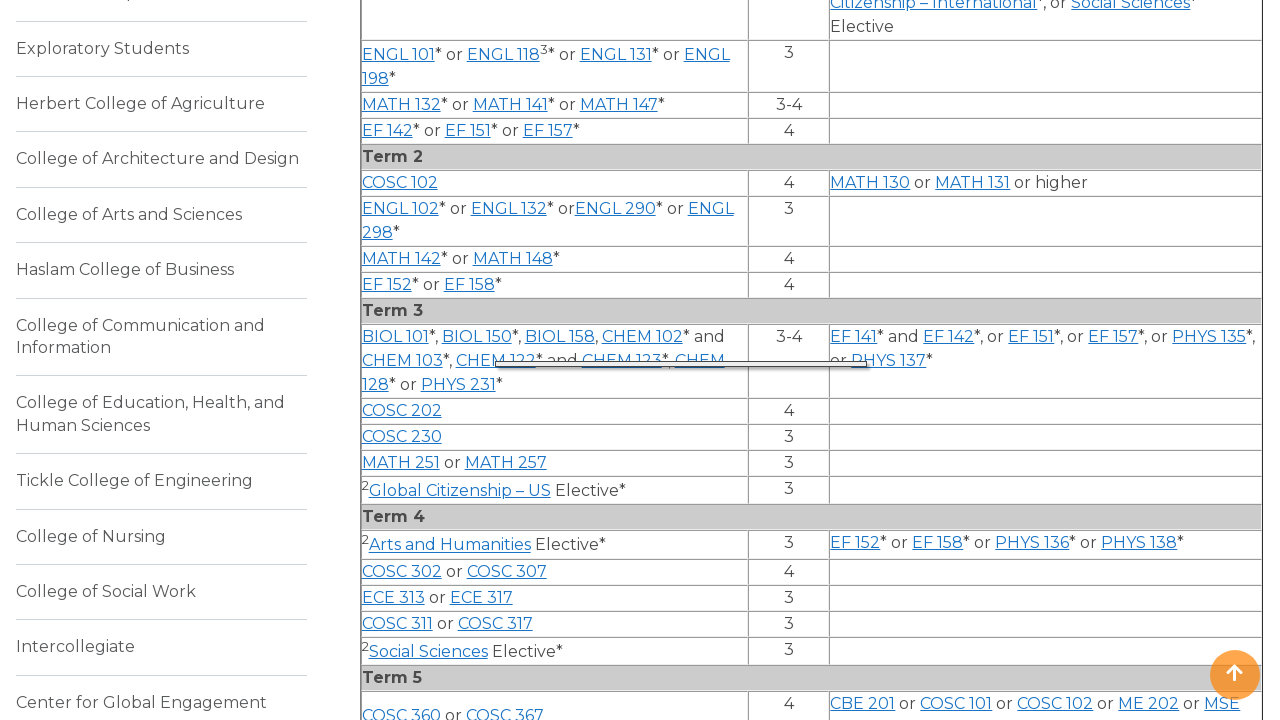

Waited 250ms after clicking 'CHEM 122'
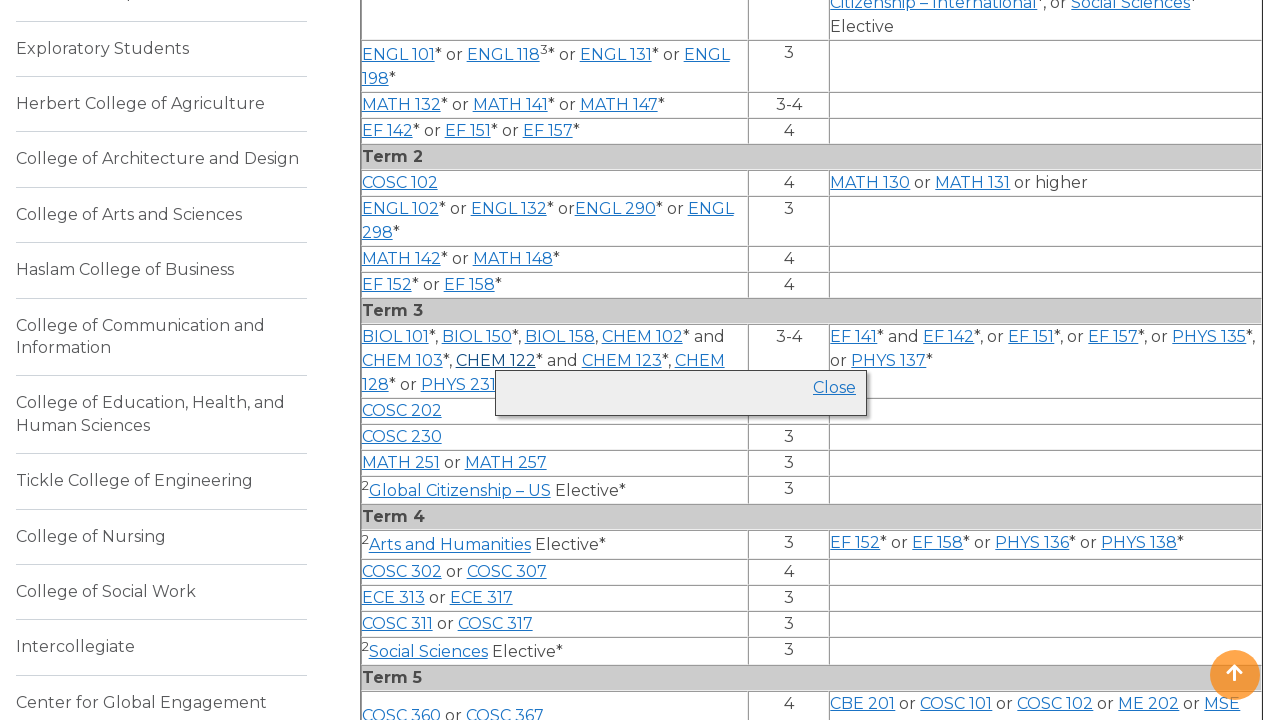

Clicked course link 'CHEM 122' (second click to toggle)
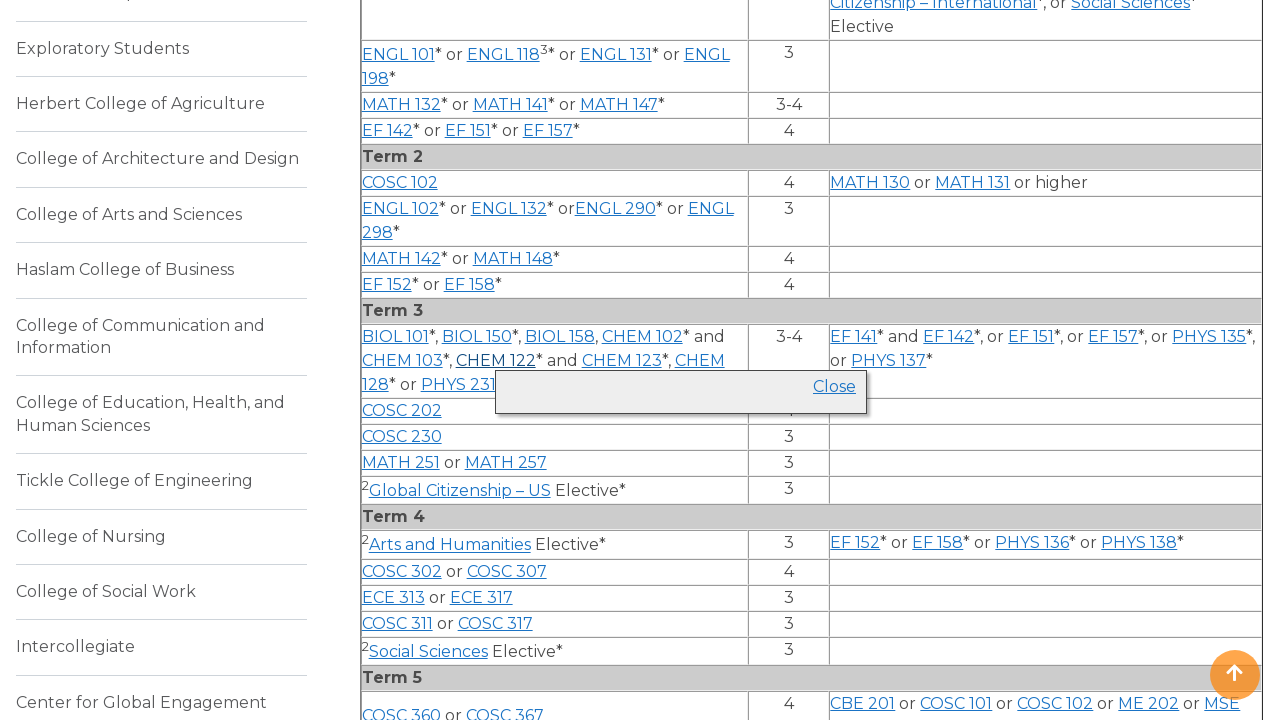

Waited 250ms after second click on 'CHEM 122'
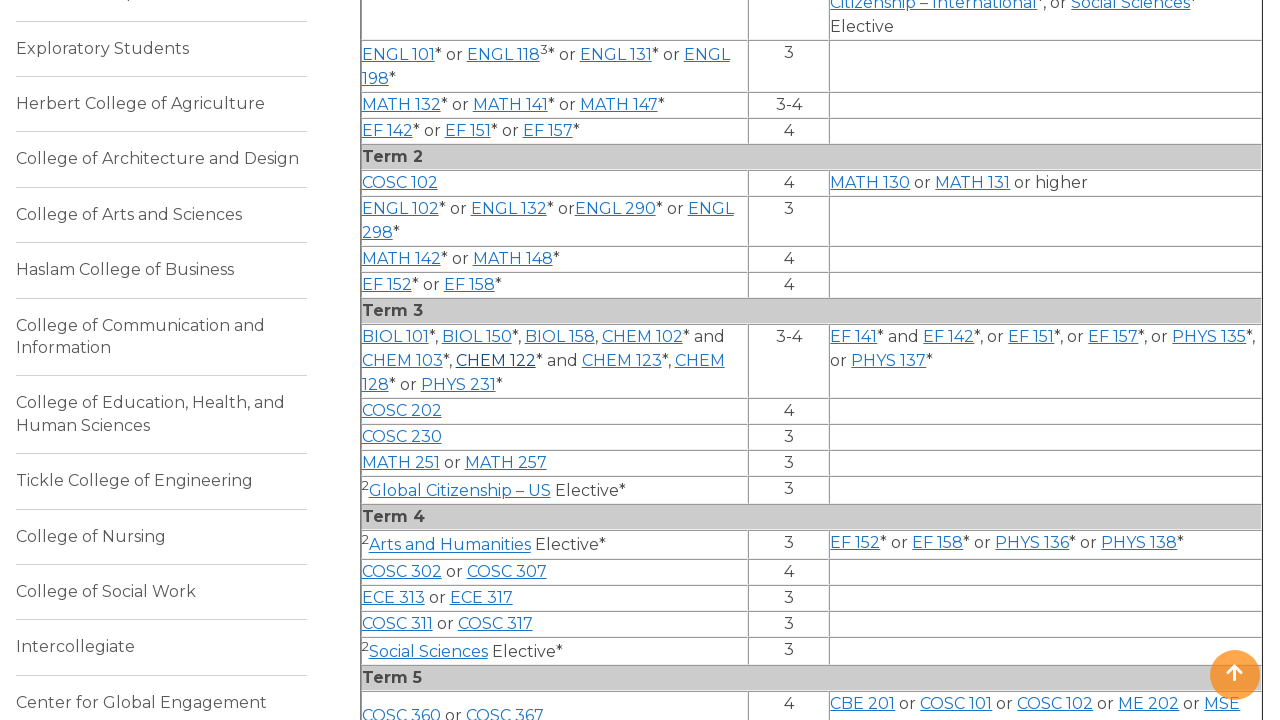

Clicked course link 'COSC 472 - Numerical Algebra' (first click)
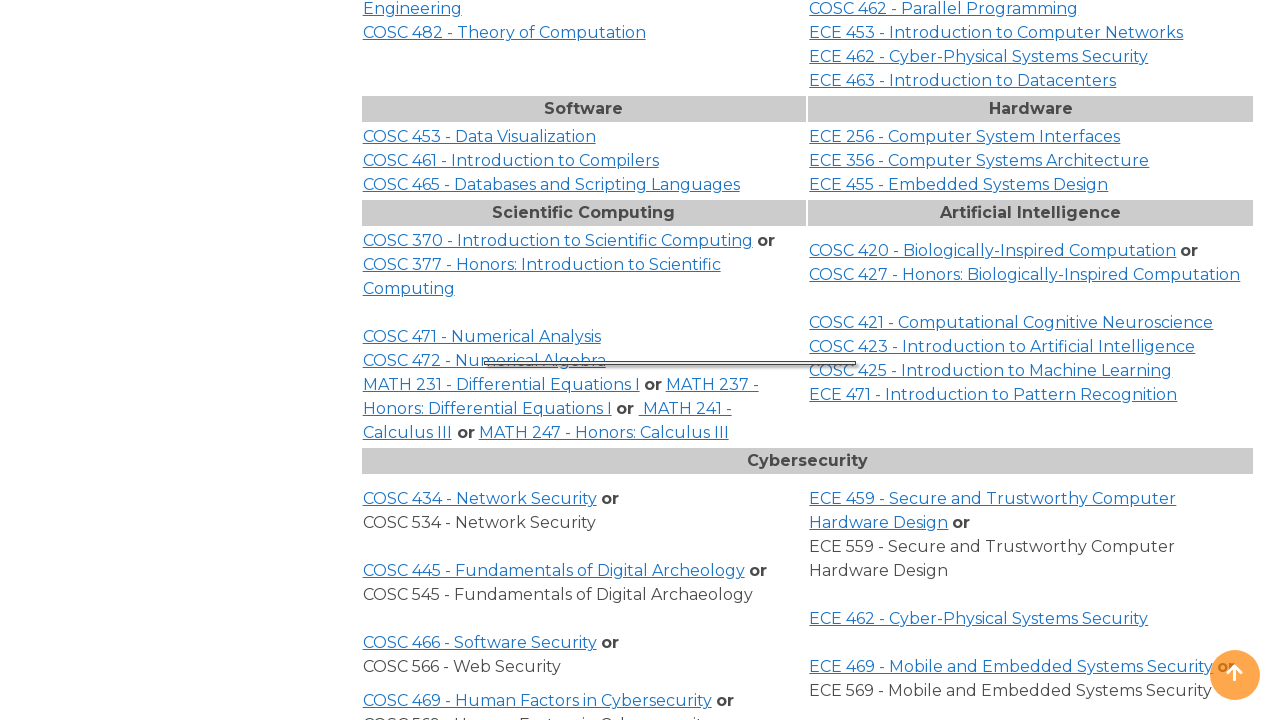

Waited 250ms after clicking 'COSC 472 - Numerical Algebra'
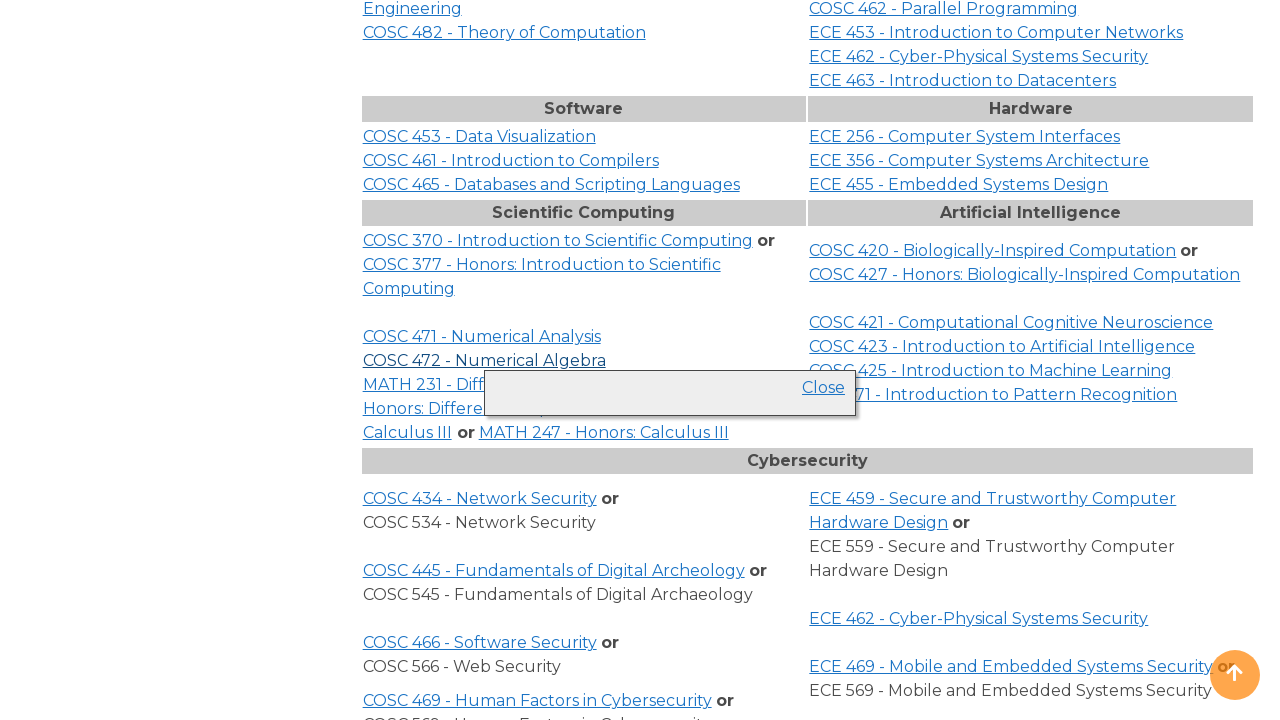

Clicked course link 'COSC 472 - Numerical Algebra' (second click to toggle)
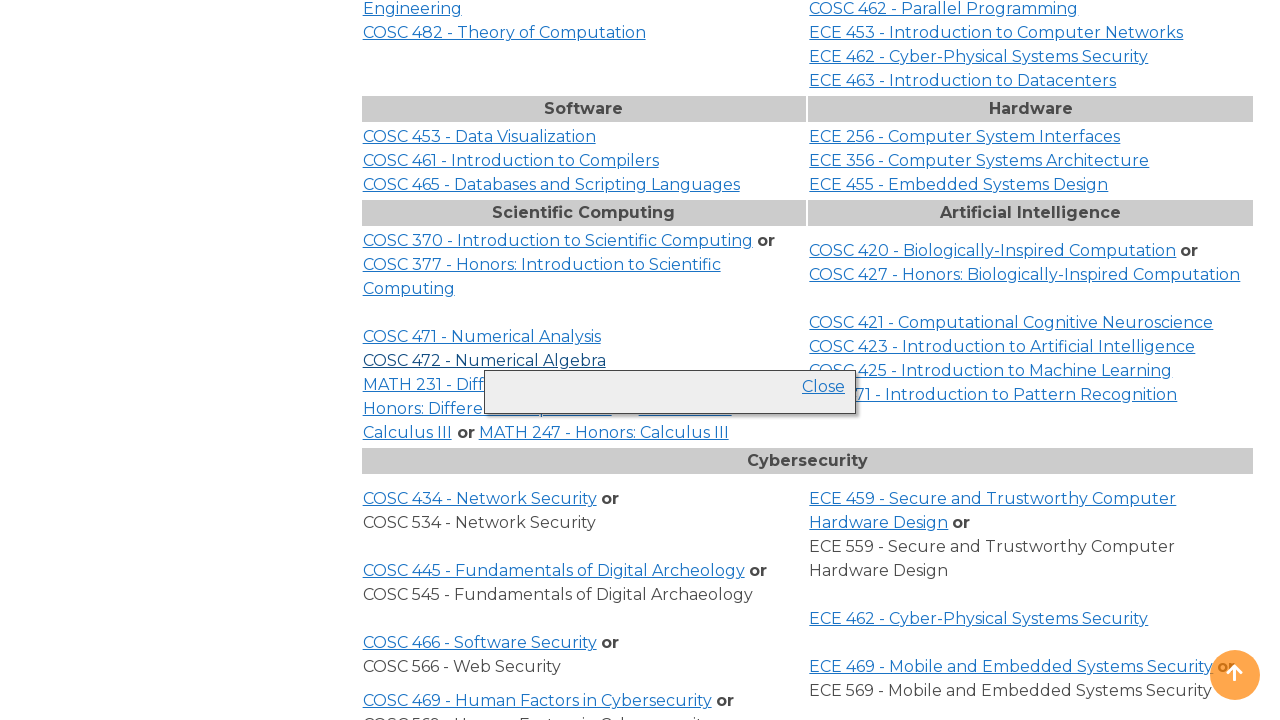

Waited 250ms after second click on 'COSC 472 - Numerical Algebra'
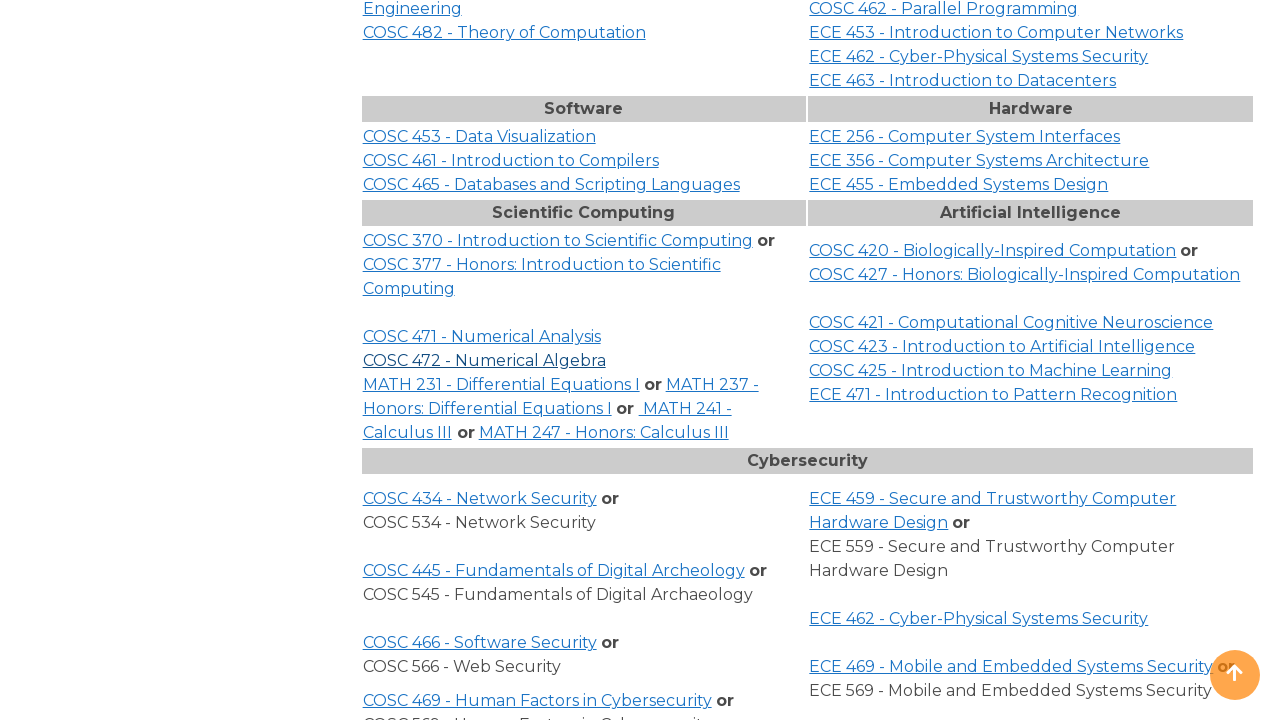

Clicked course link 'CHEM 123' (first click)
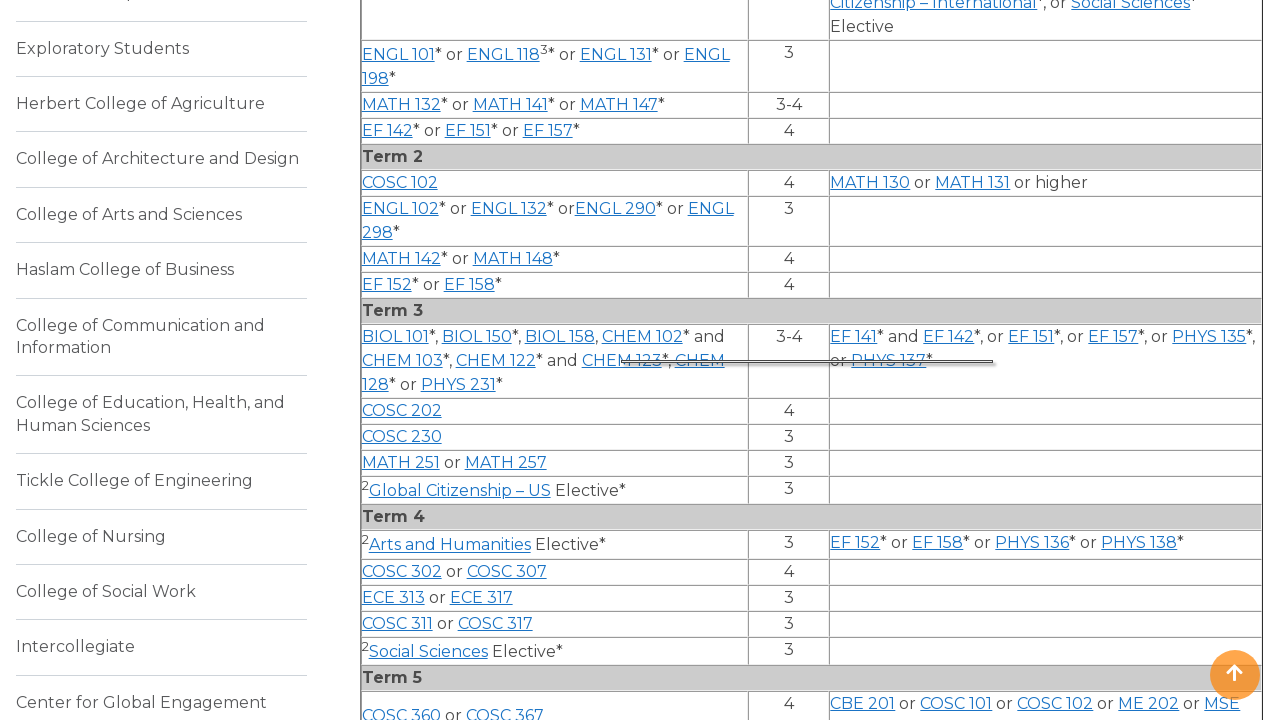

Waited 250ms after clicking 'CHEM 123'
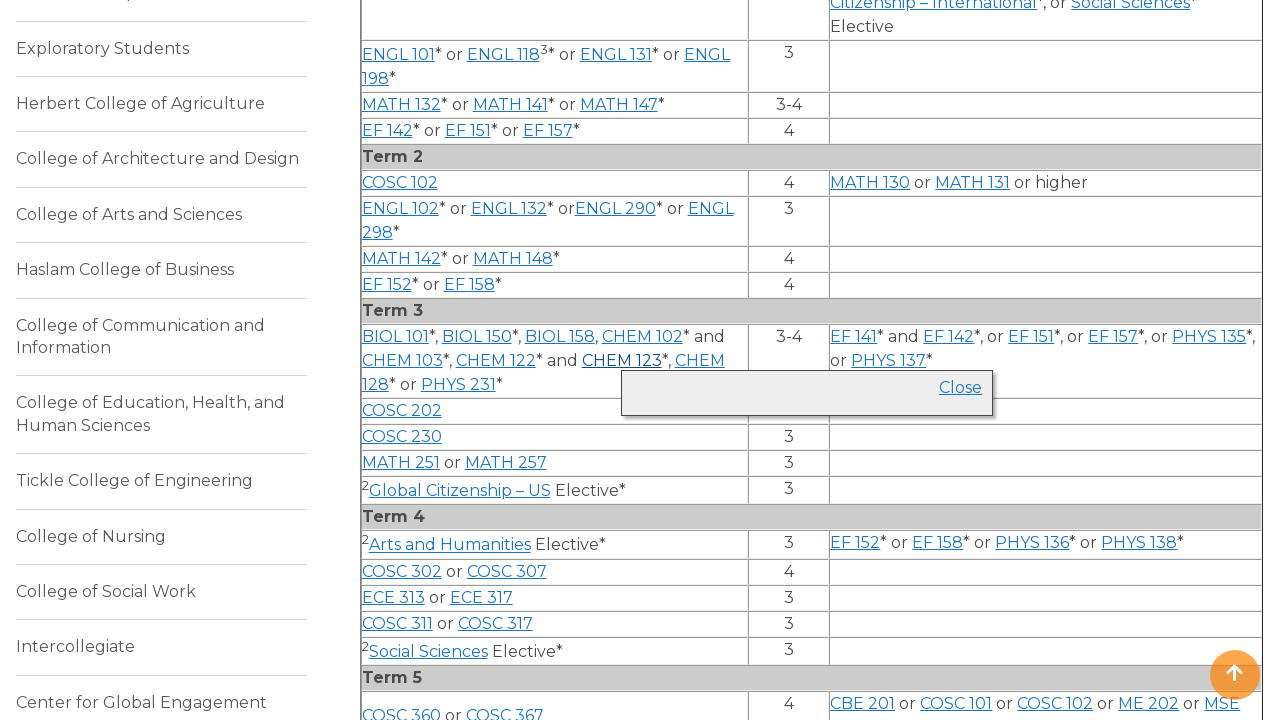

Clicked course link 'CHEM 123' (second click to toggle)
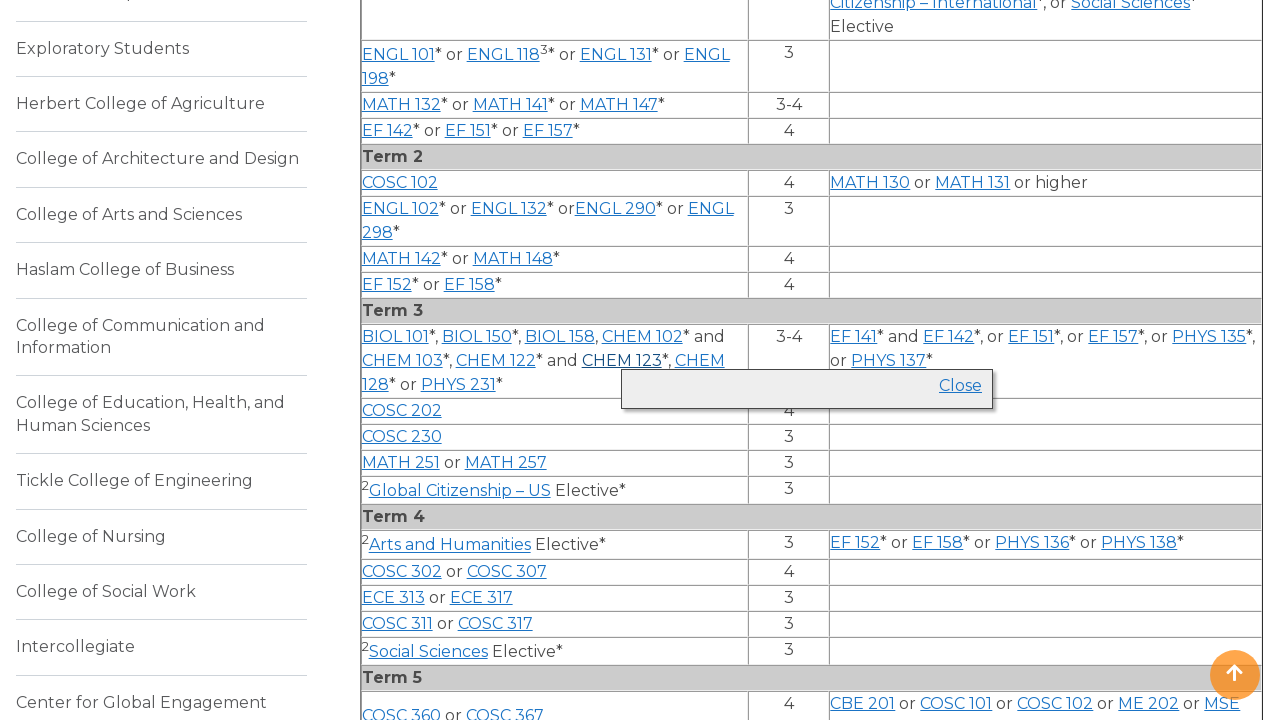

Waited 250ms after second click on 'CHEM 123'
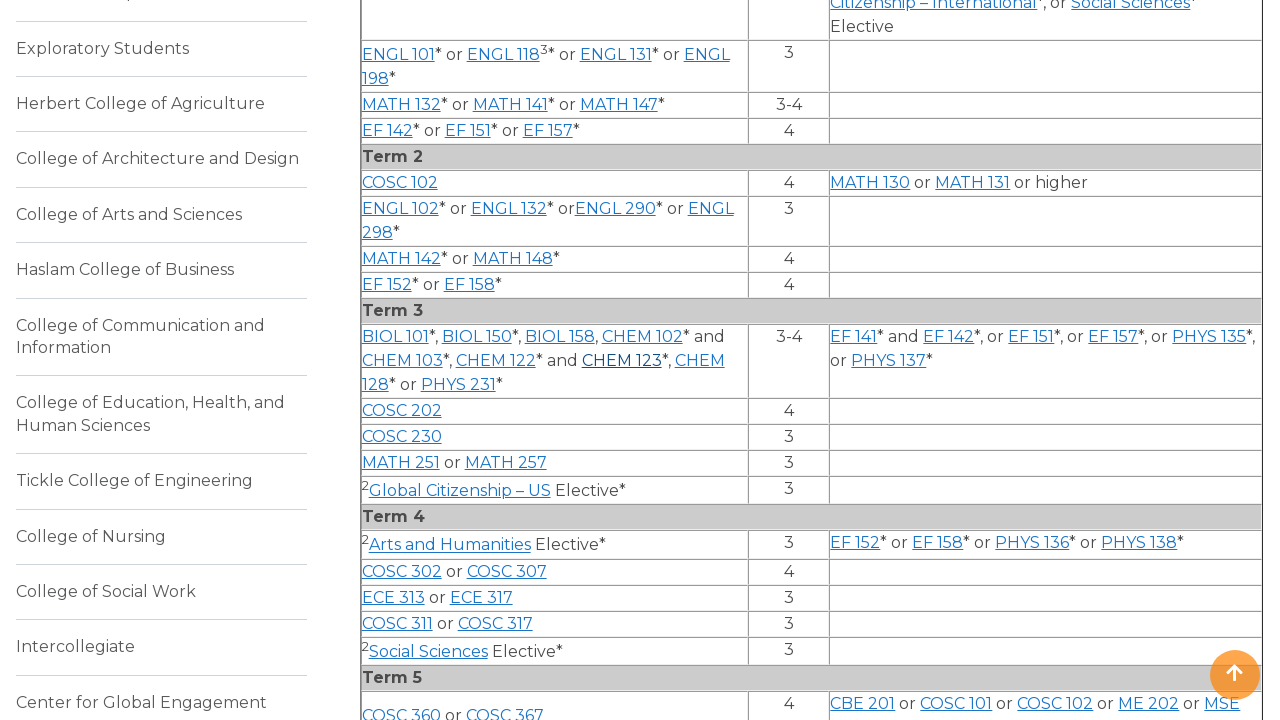

Clicked course link 'MATH 231 - Differential Equations I' (first click)
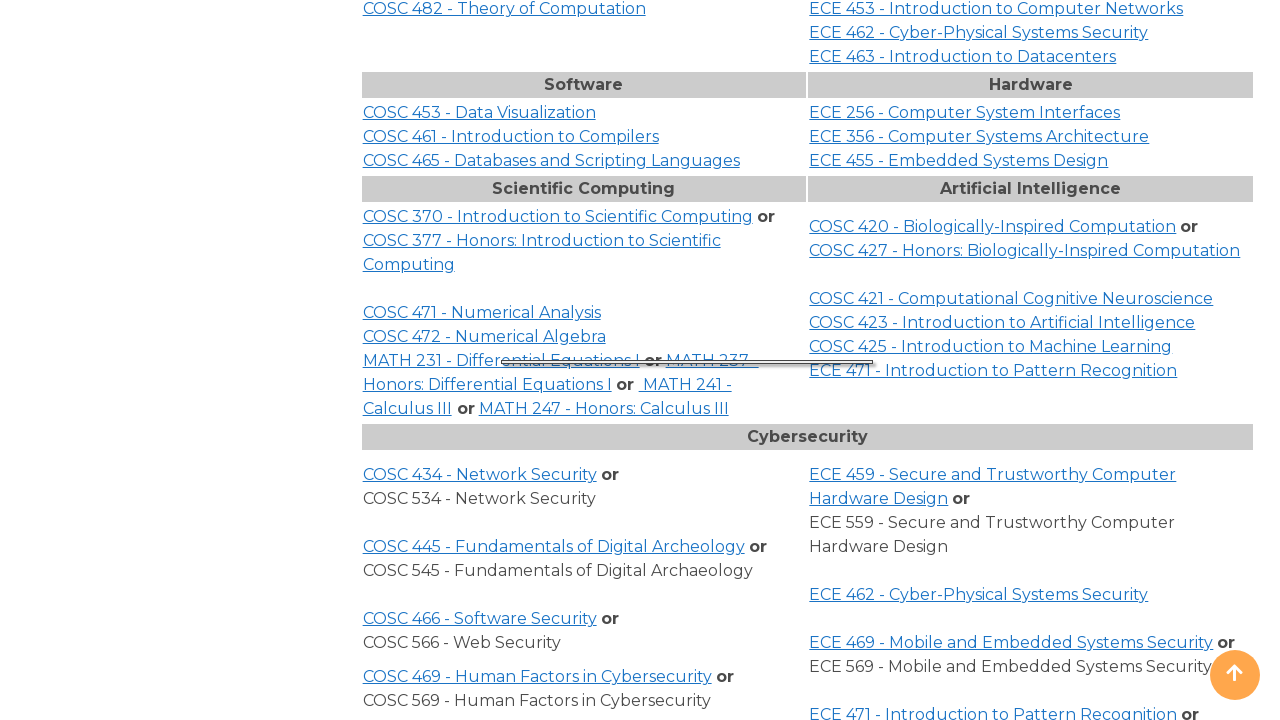

Waited 250ms after clicking 'MATH 231 - Differential Equations I'
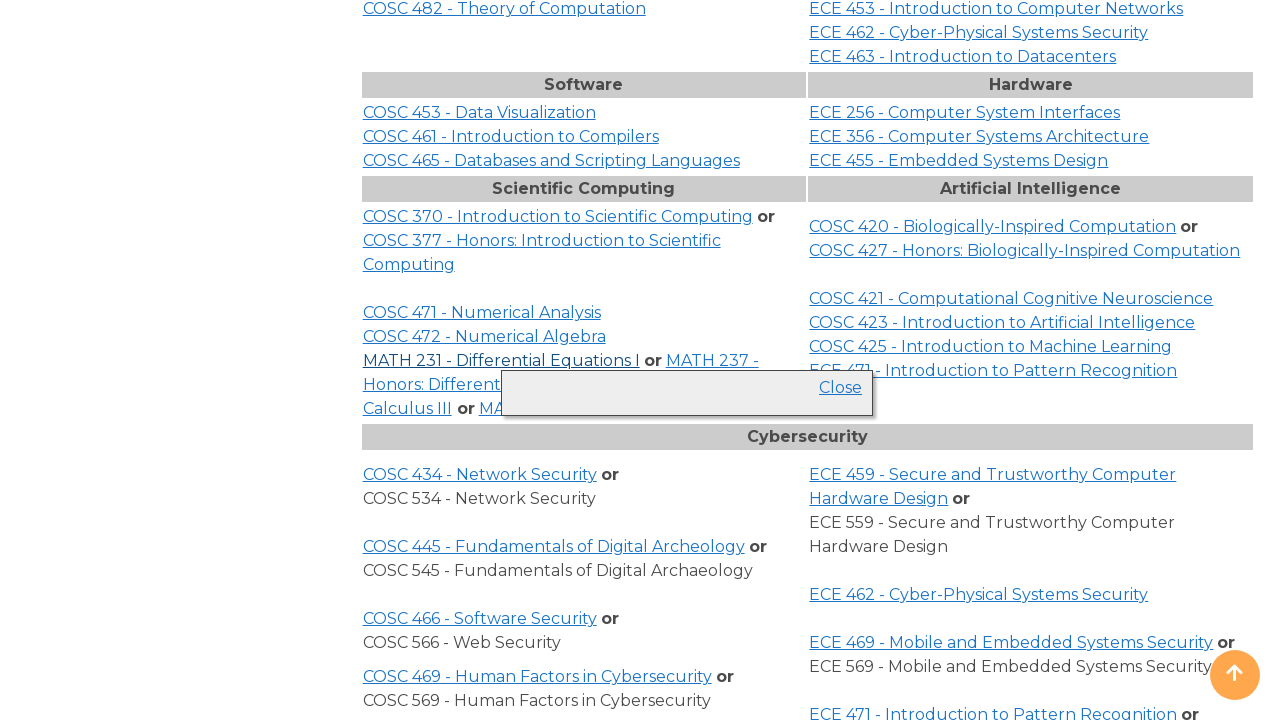

Clicked course link 'MATH 231 - Differential Equations I' (second click to toggle)
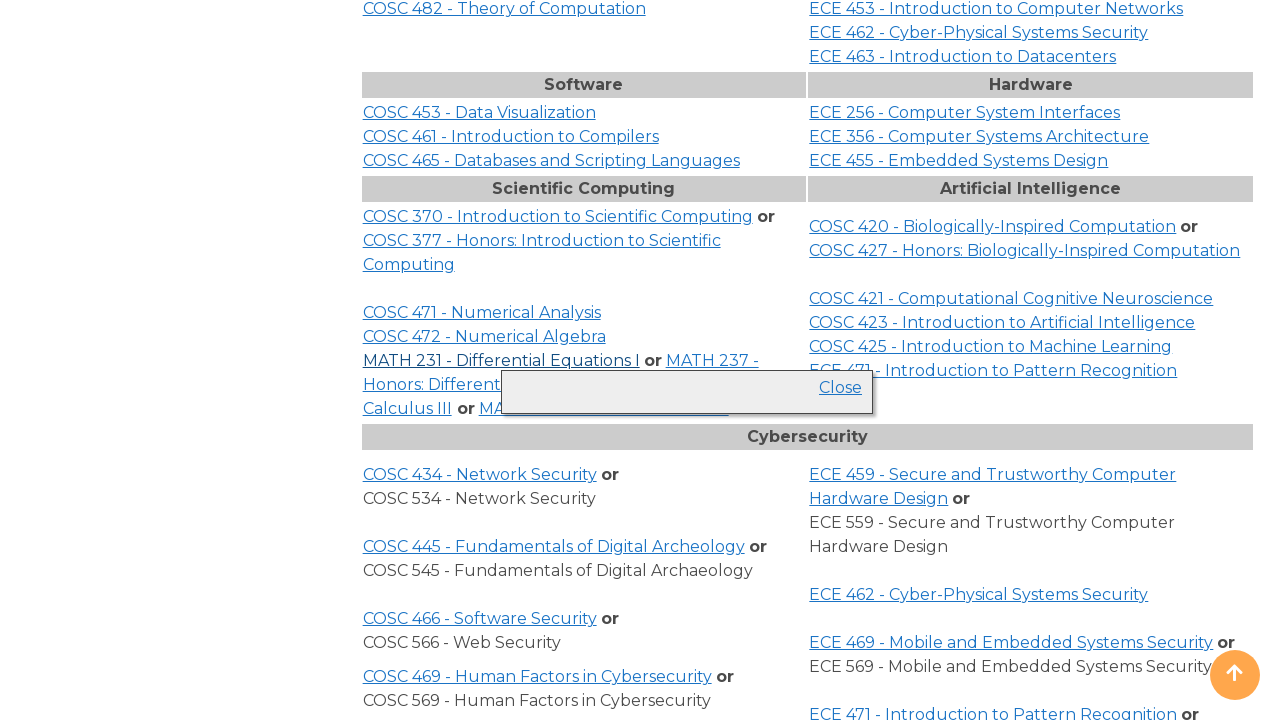

Waited 250ms after second click on 'MATH 231 - Differential Equations I'
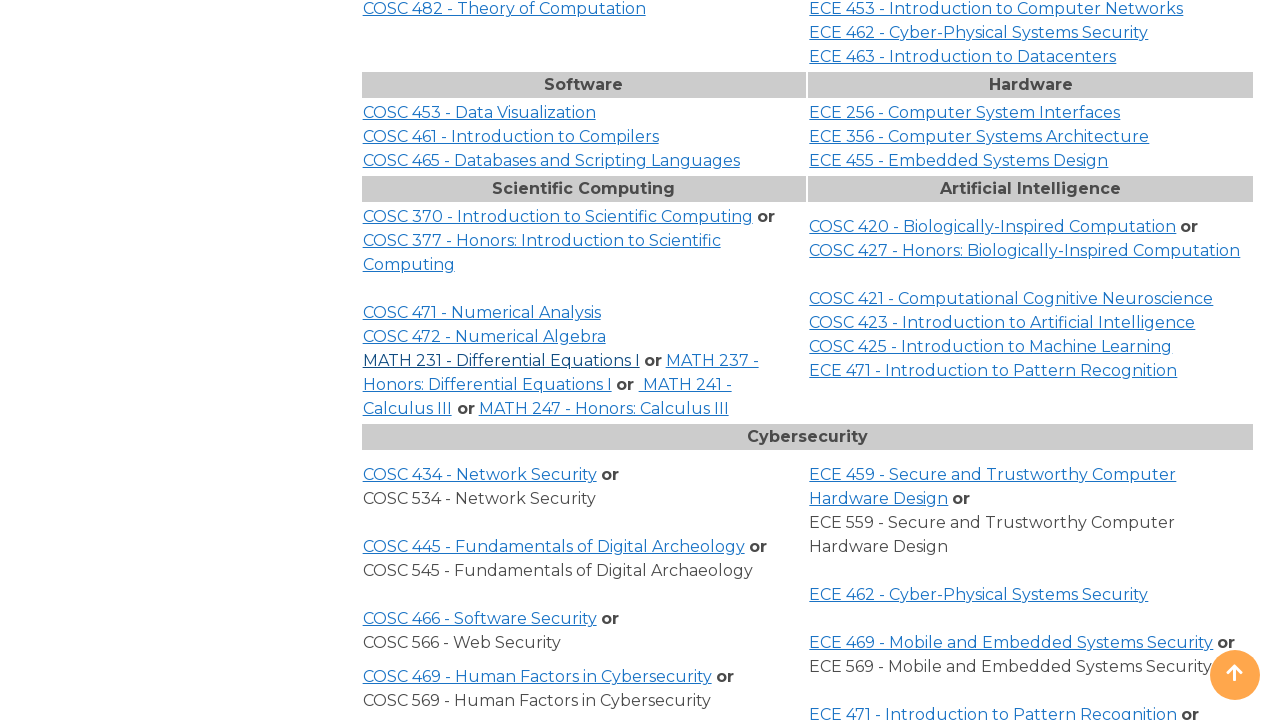

Clicked course link 'CHEM 128' (first click)
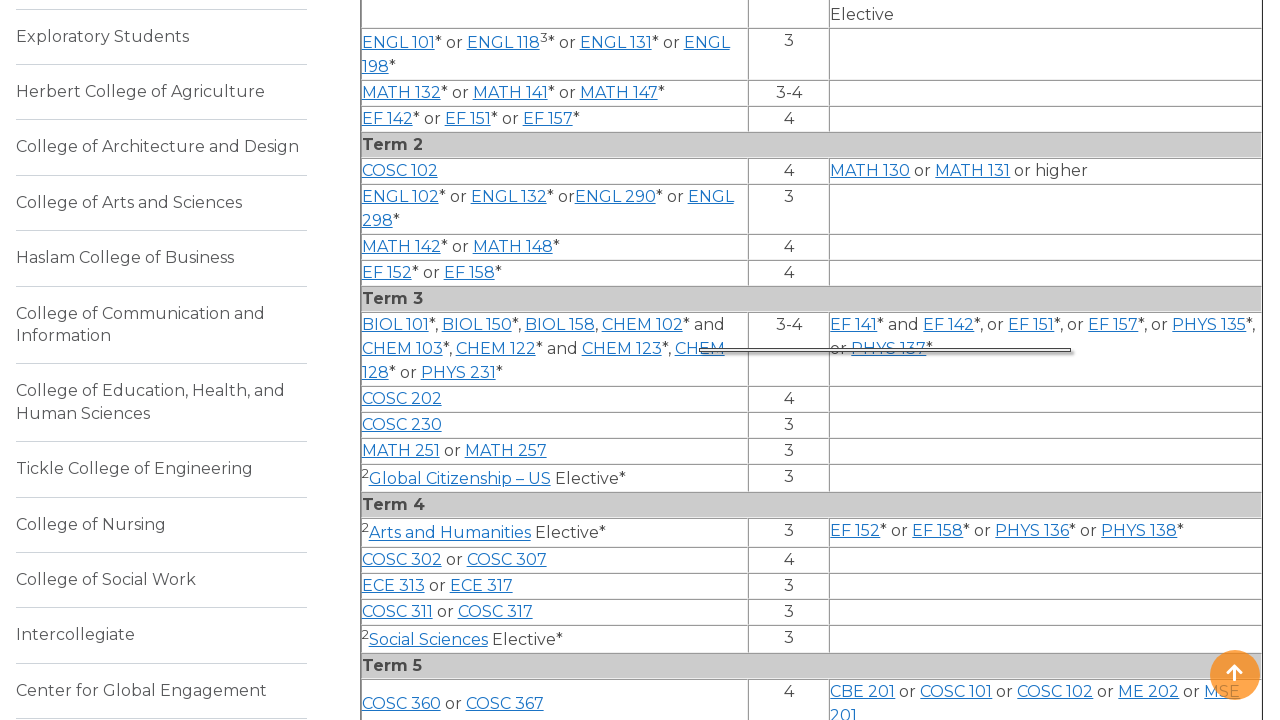

Waited 250ms after clicking 'CHEM 128'
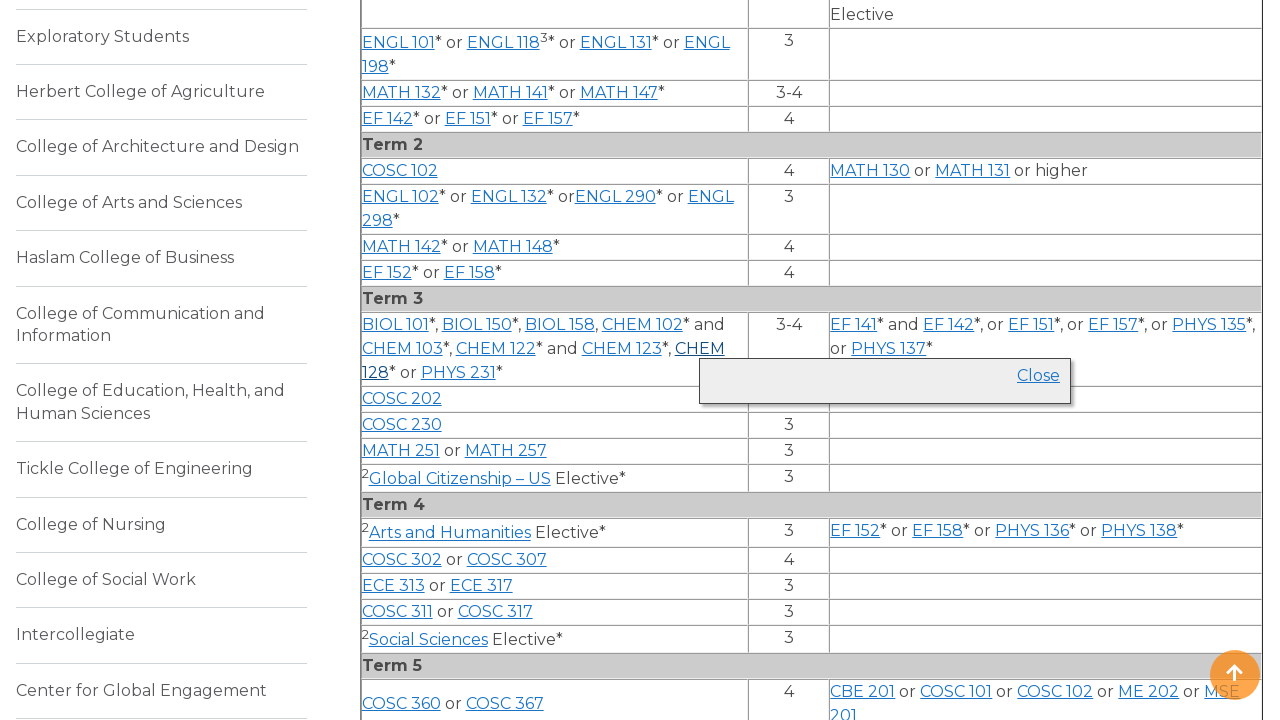

Clicked course link 'CHEM 128' (second click to toggle)
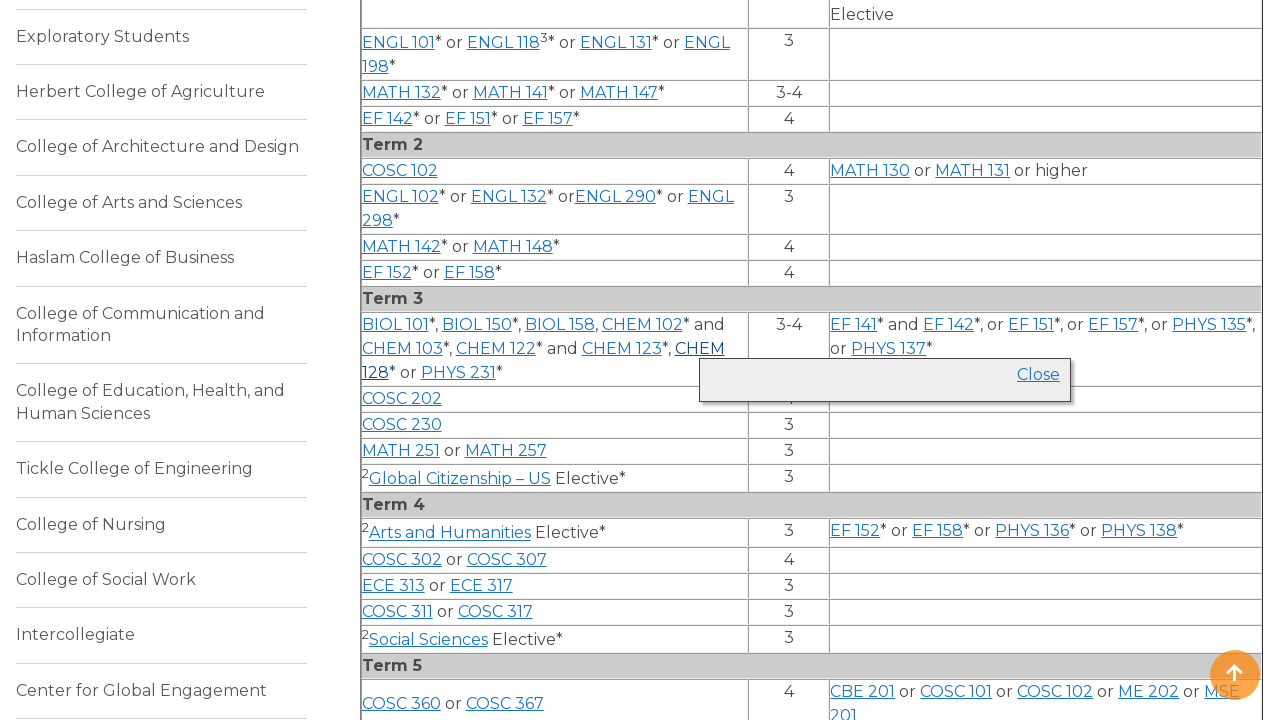

Waited 250ms after second click on 'CHEM 128'
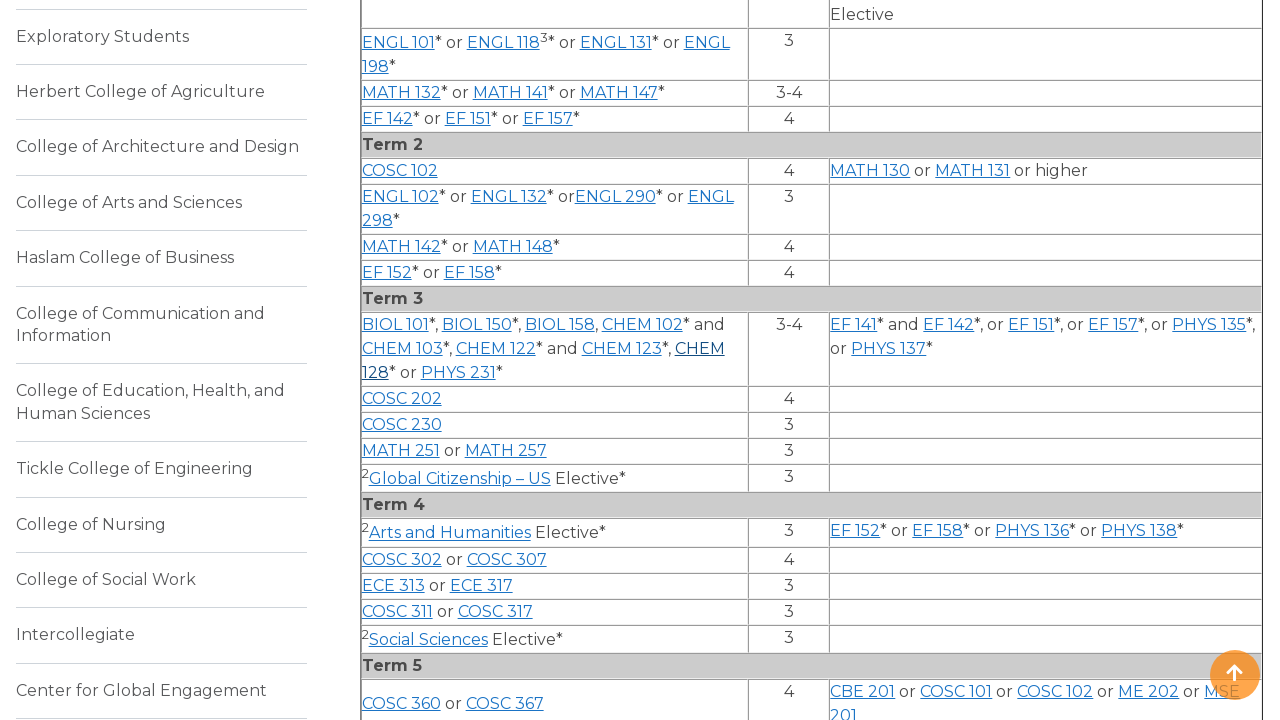

Clicked course link 'PHYS 231' (first click)
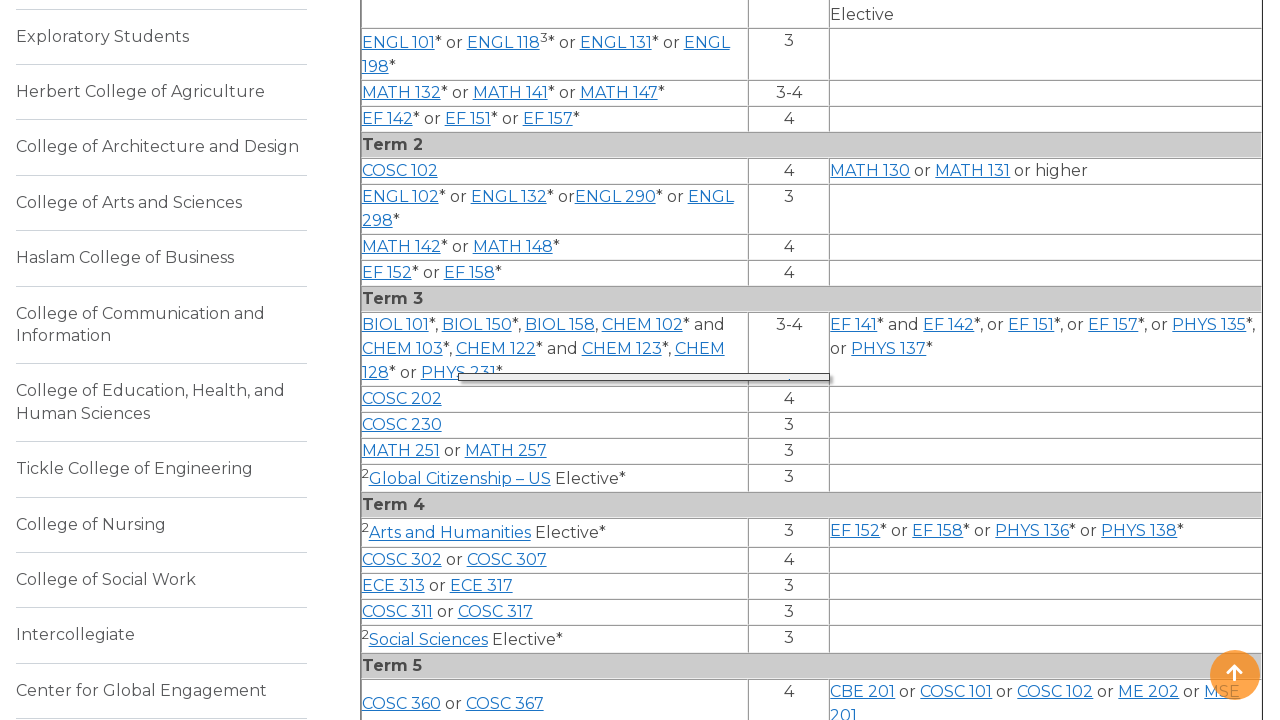

Waited 250ms after clicking 'PHYS 231'
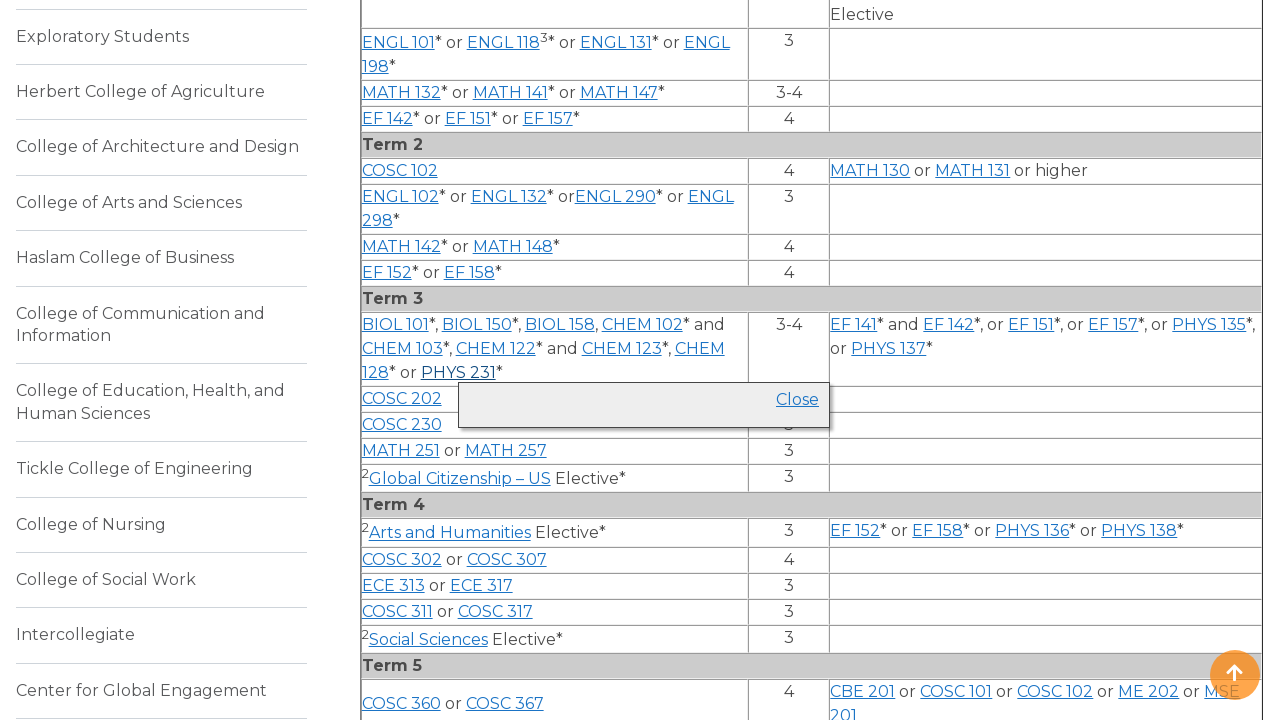

Clicked course link 'PHYS 231' (second click to toggle)
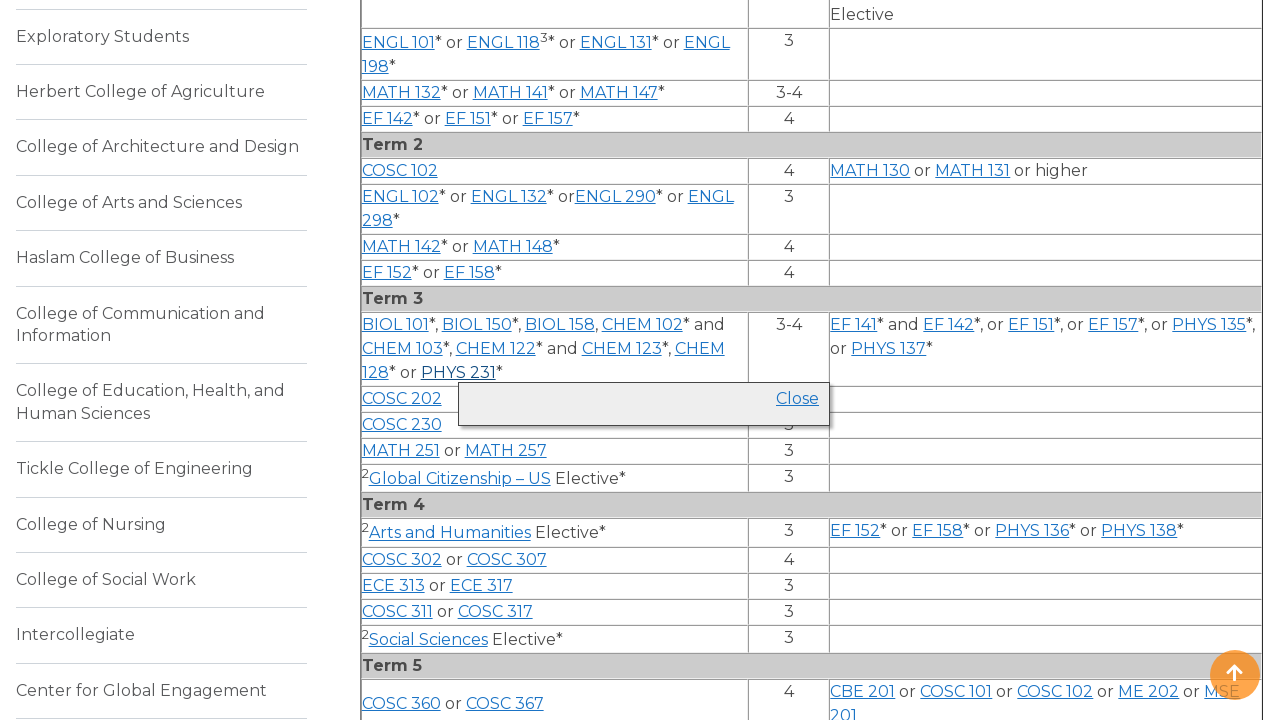

Waited 250ms after second click on 'PHYS 231'
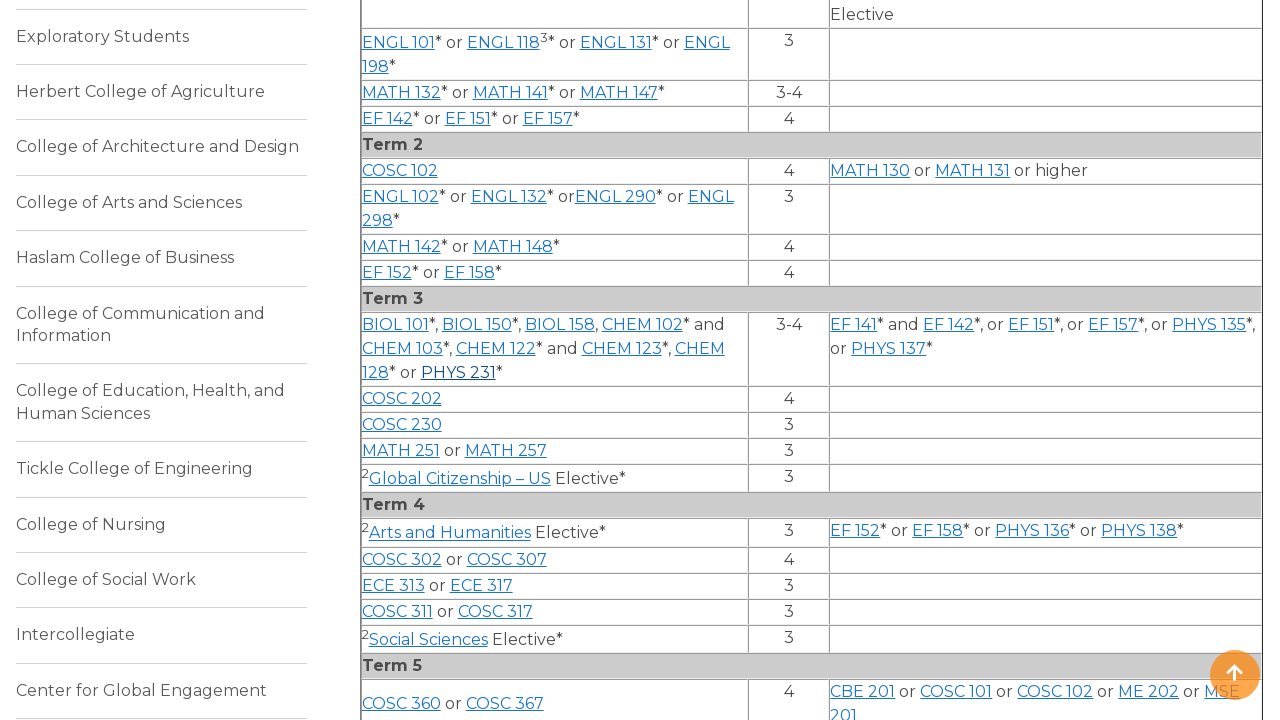

Clicked course link 'EF 141' (first click)
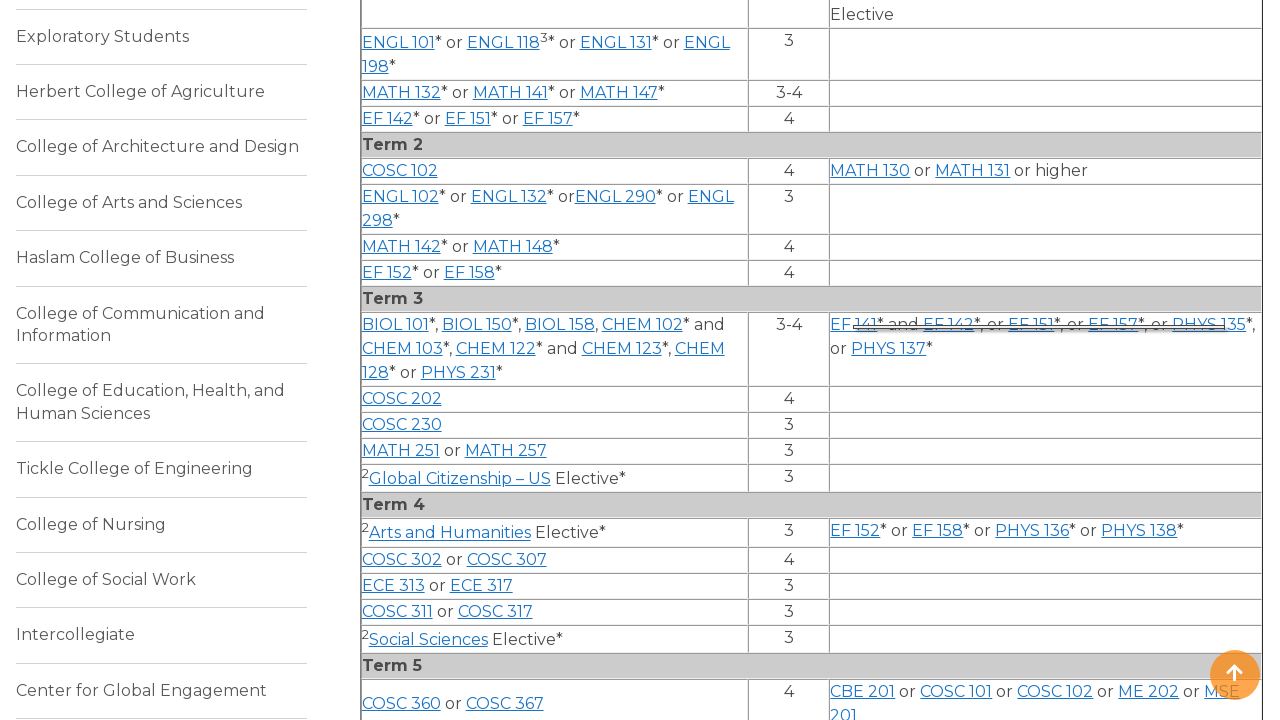

Waited 250ms after clicking 'EF 141'
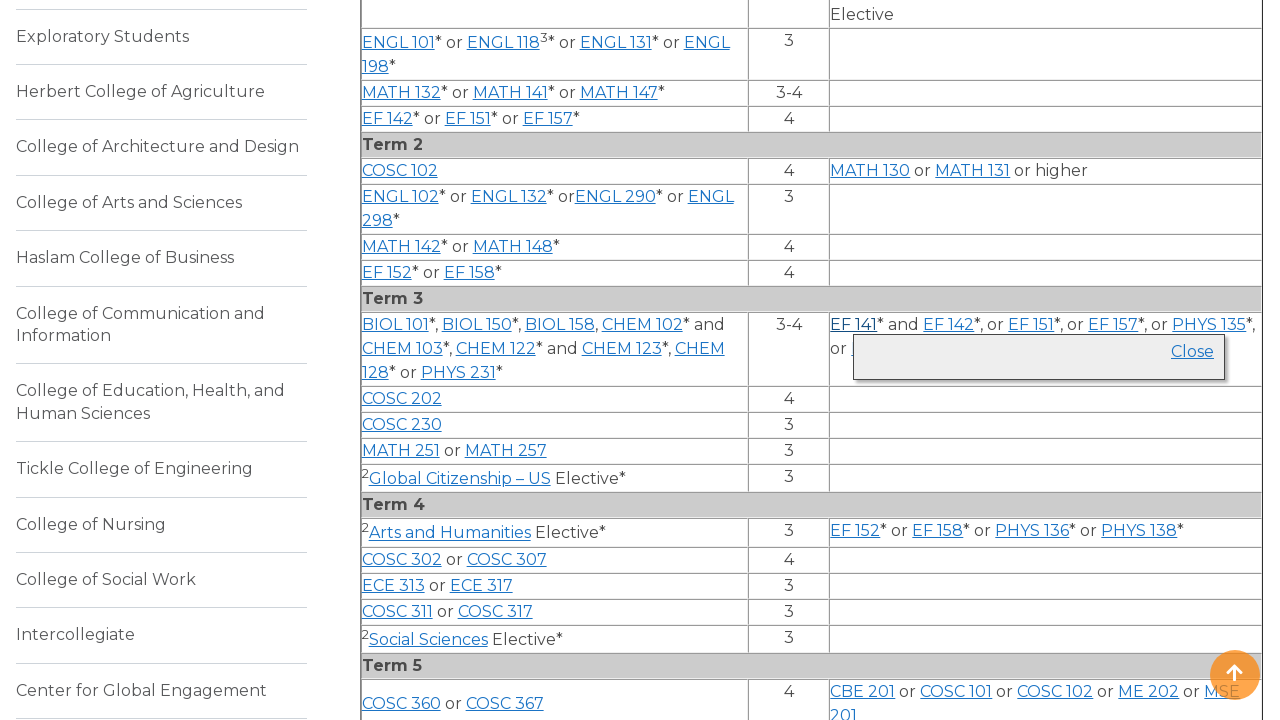

Clicked course link 'EF 141' (second click to toggle)
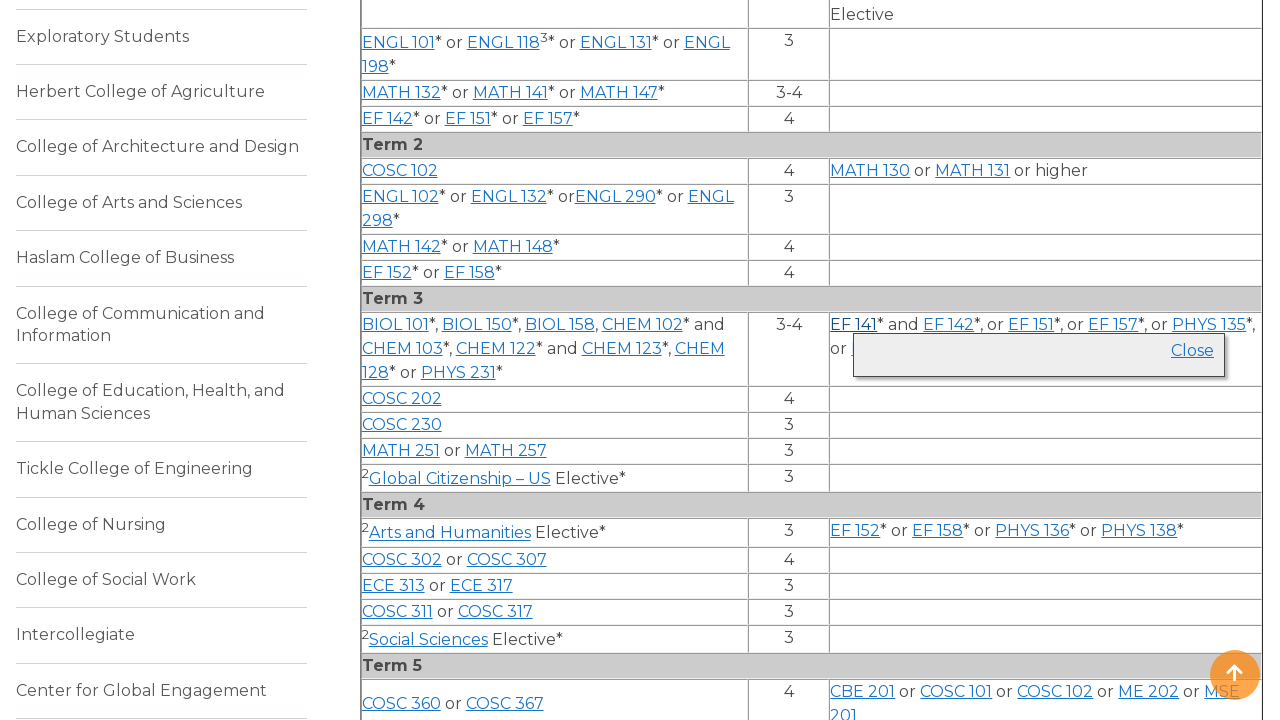

Waited 250ms after second click on 'EF 141'
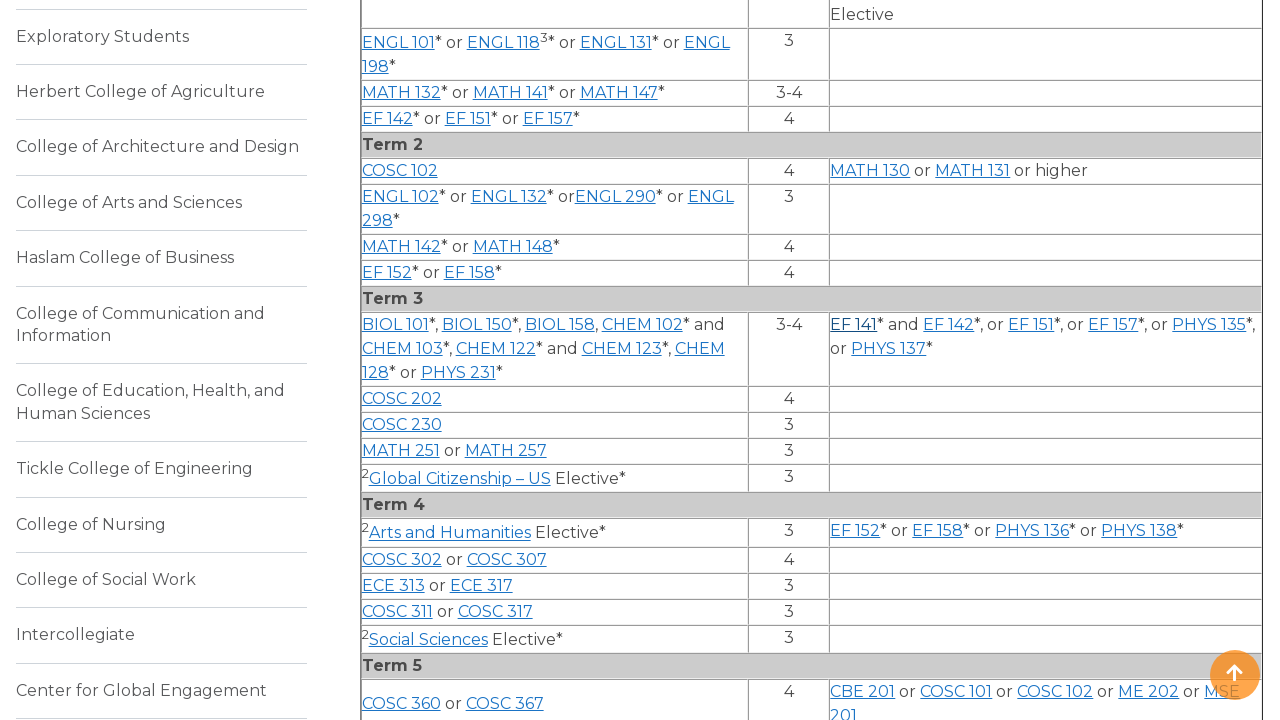

Clicked course link 'EF 142' (first click)
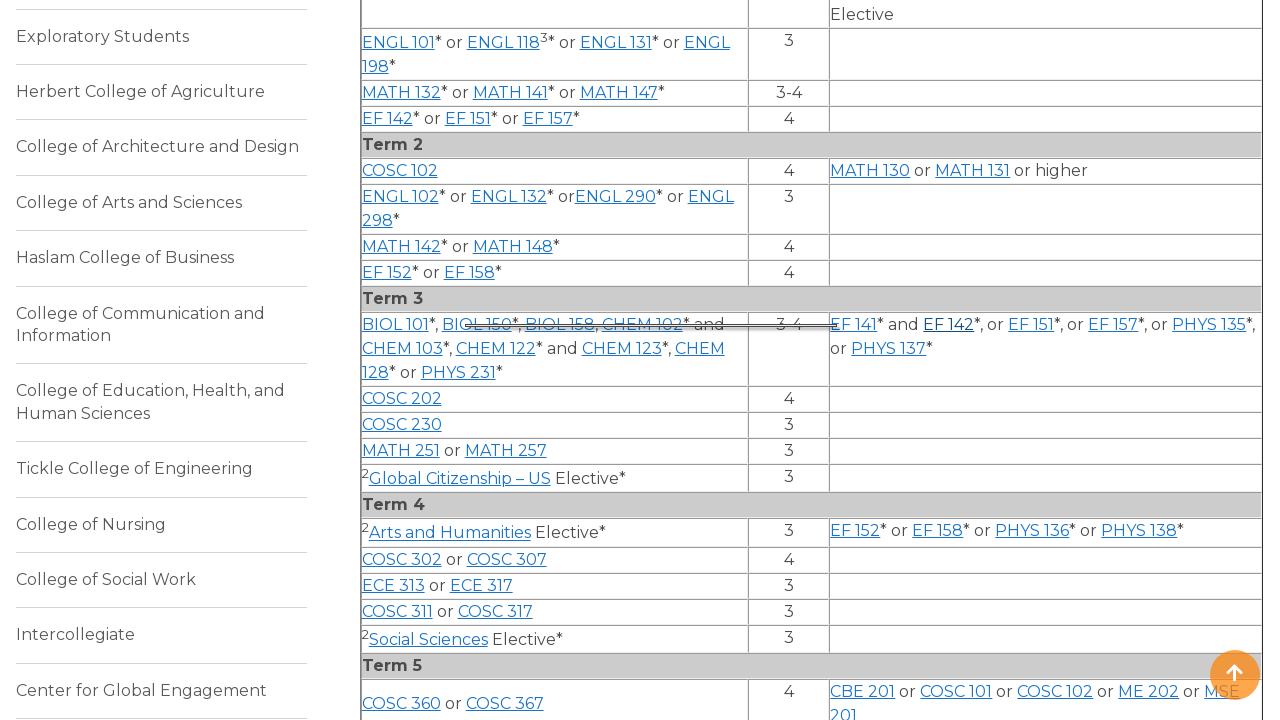

Waited 250ms after clicking 'EF 142'
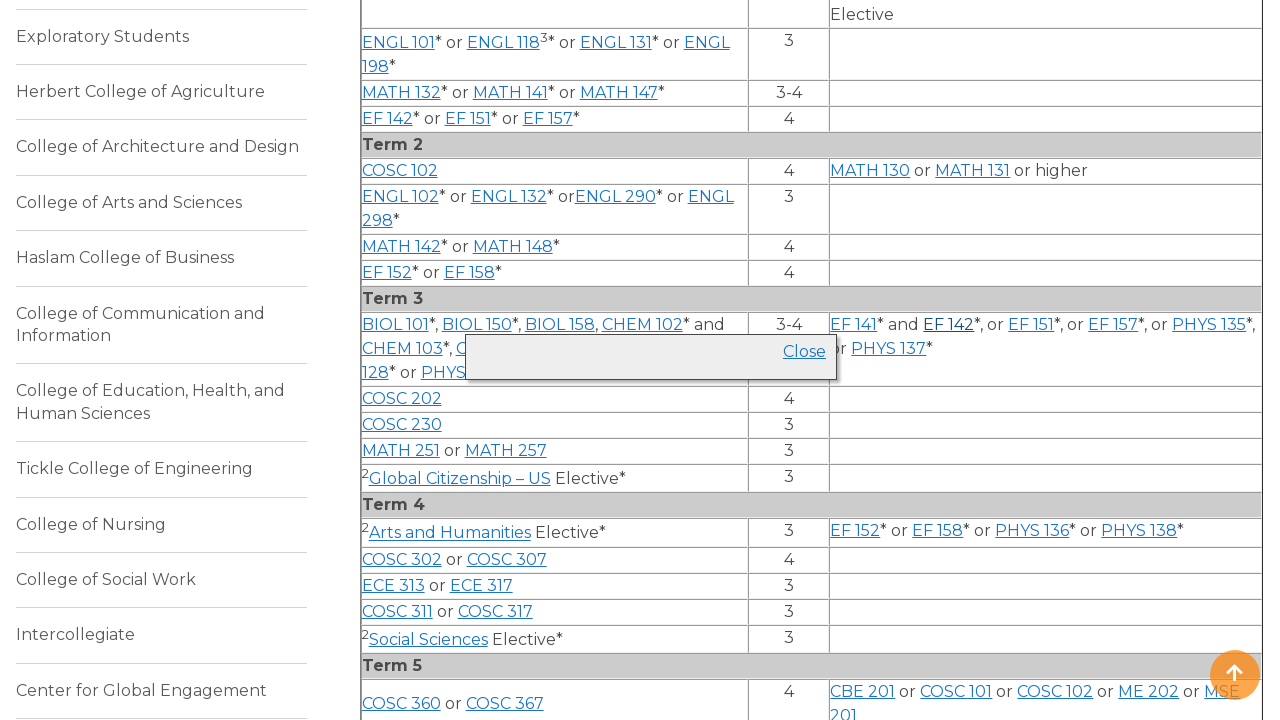

Clicked course link 'EF 142' (second click to toggle)
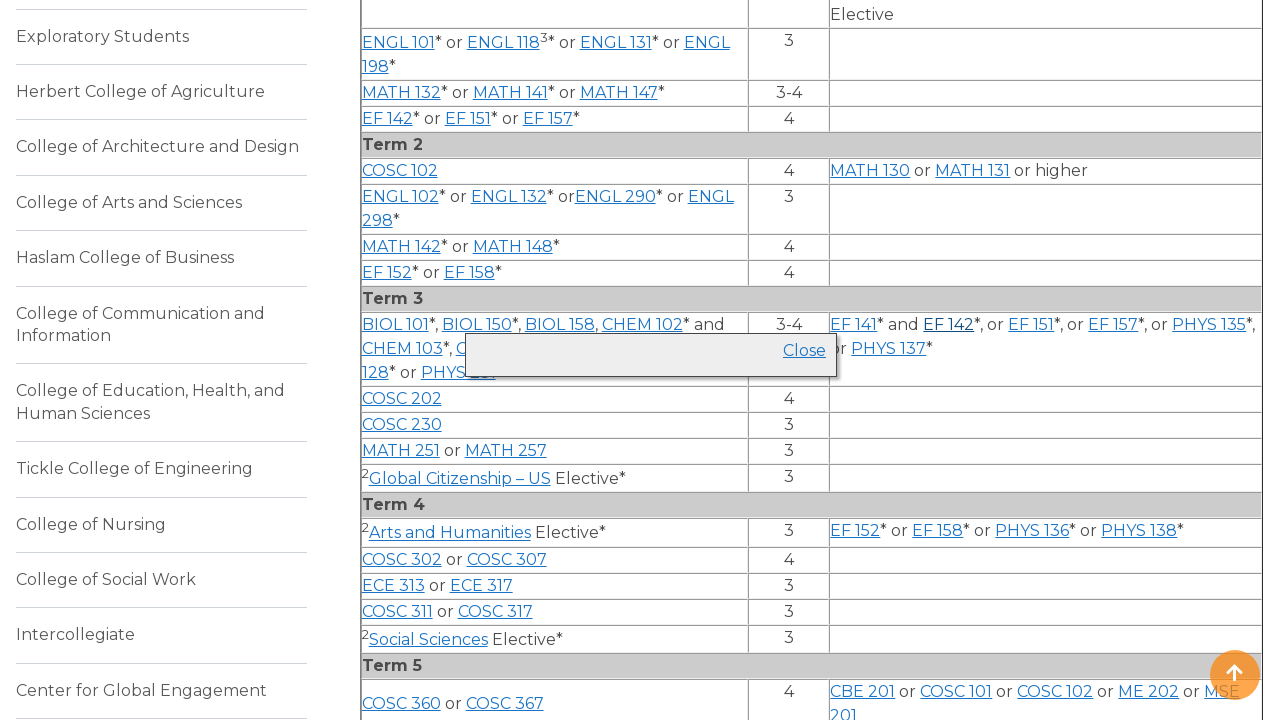

Waited 250ms after second click on 'EF 142'
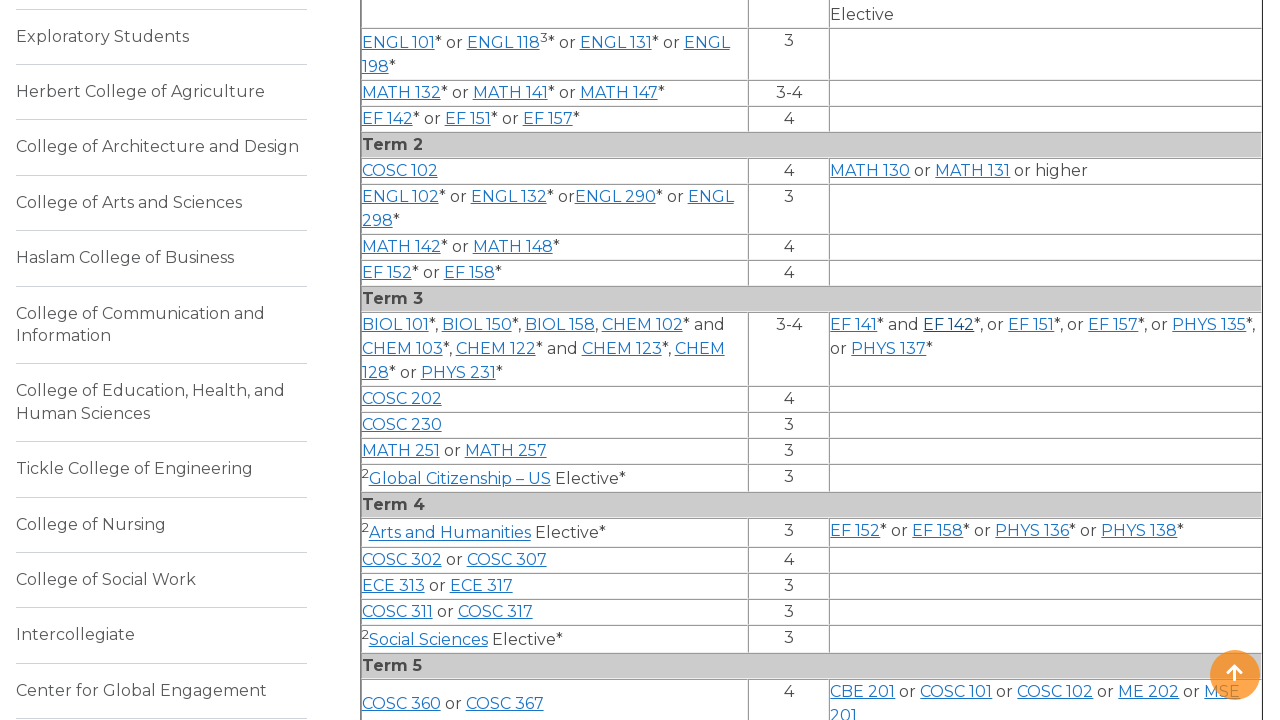

Clicked course link 'COSC 420 - Biologically-Inspired Computation' (first click)
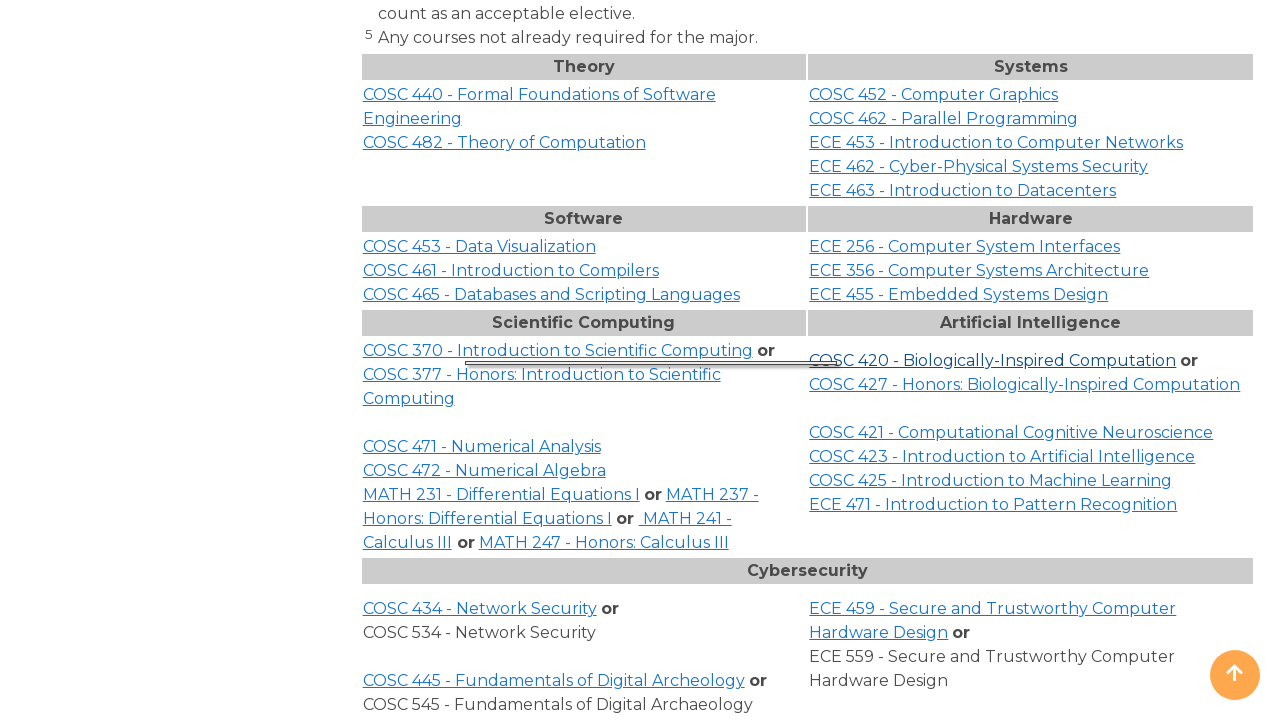

Waited 250ms after clicking 'COSC 420 - Biologically-Inspired Computation'
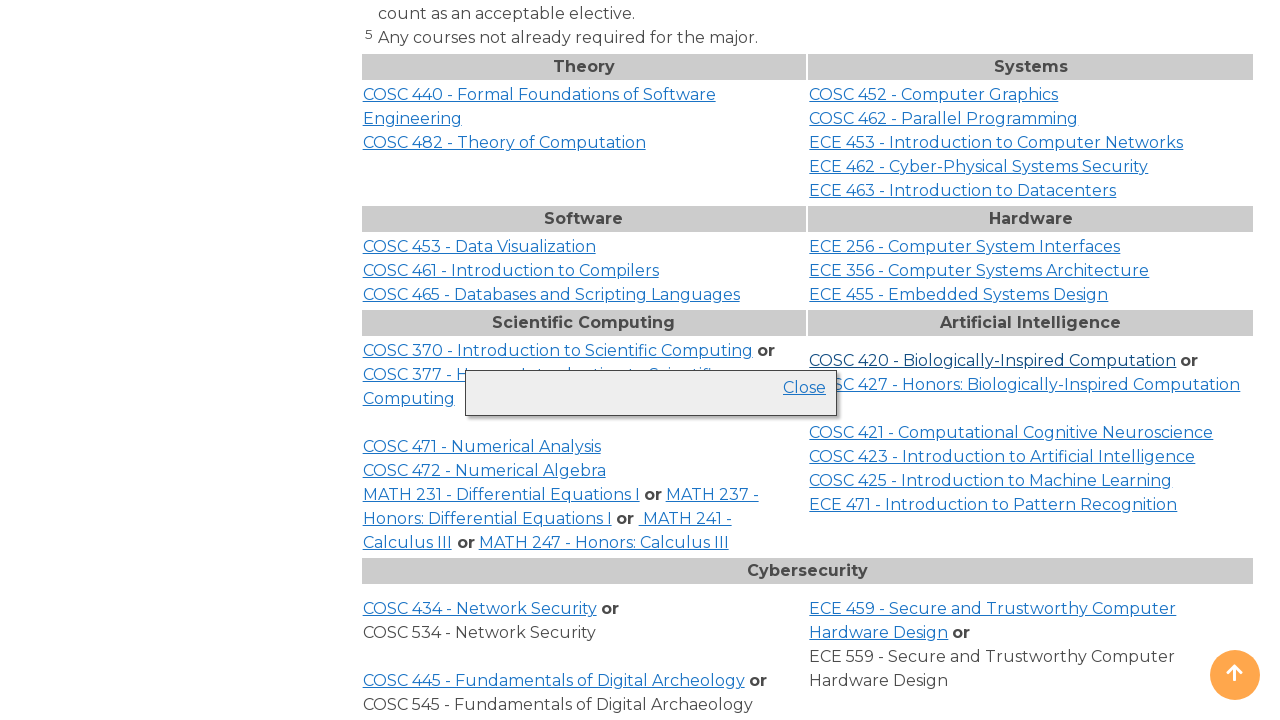

Clicked course link 'COSC 420 - Biologically-Inspired Computation' (second click to toggle)
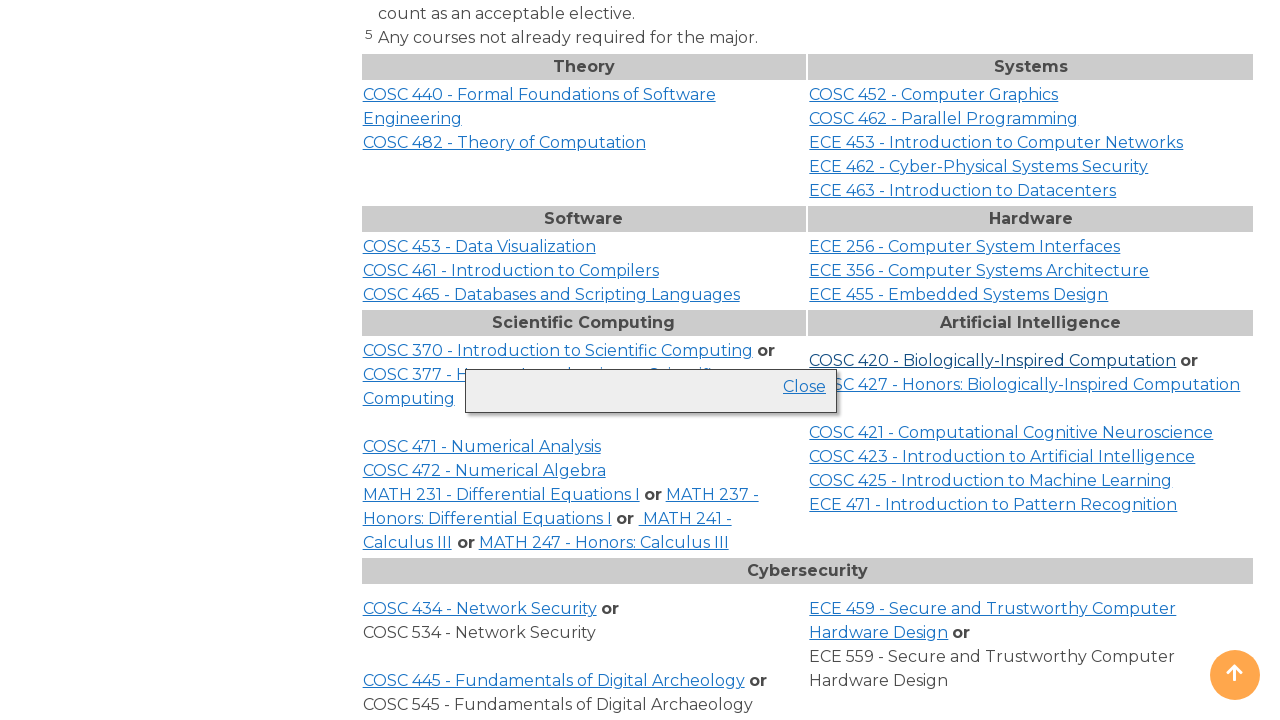

Waited 250ms after second click on 'COSC 420 - Biologically-Inspired Computation'
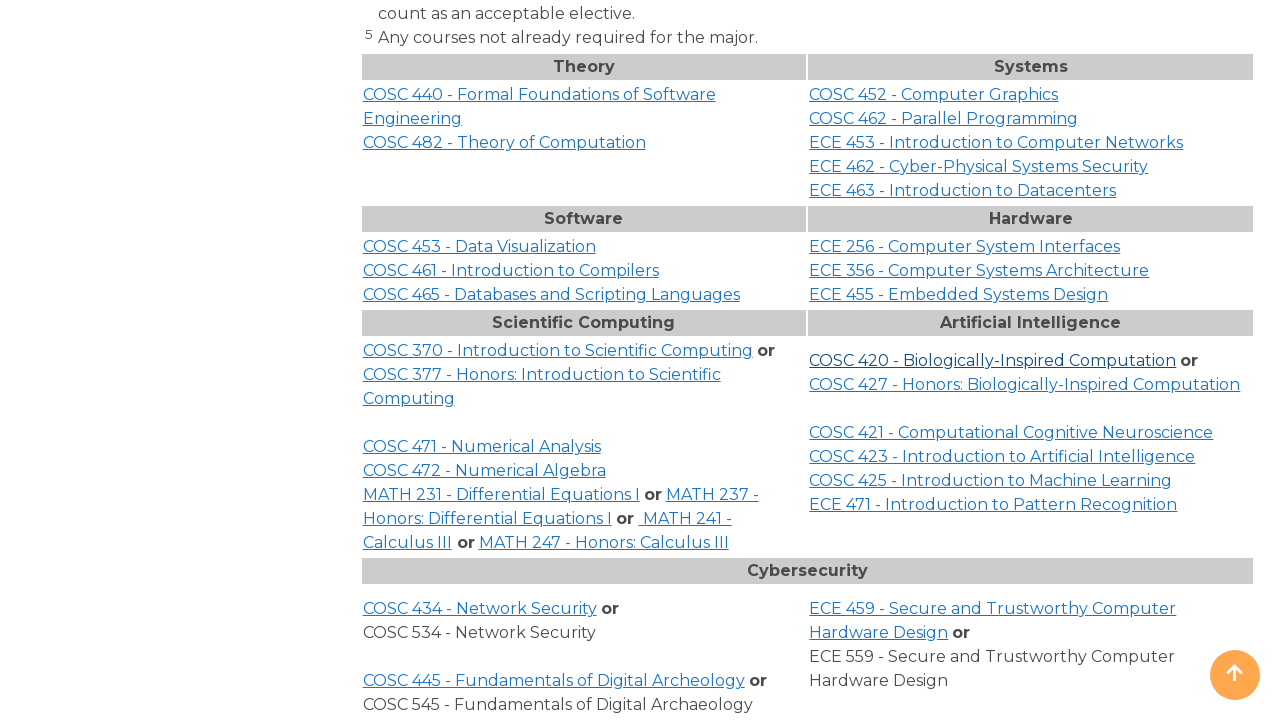

Clicked course link 'EF 151' (first click)
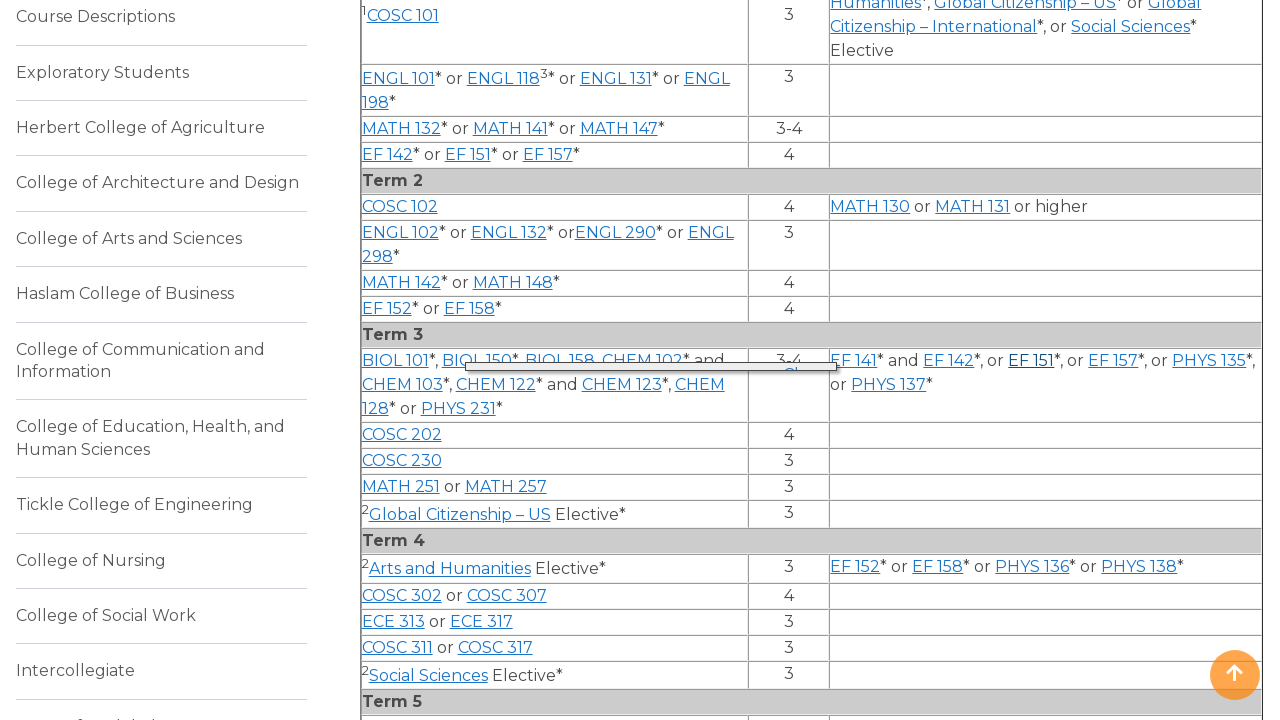

Waited 250ms after clicking 'EF 151'
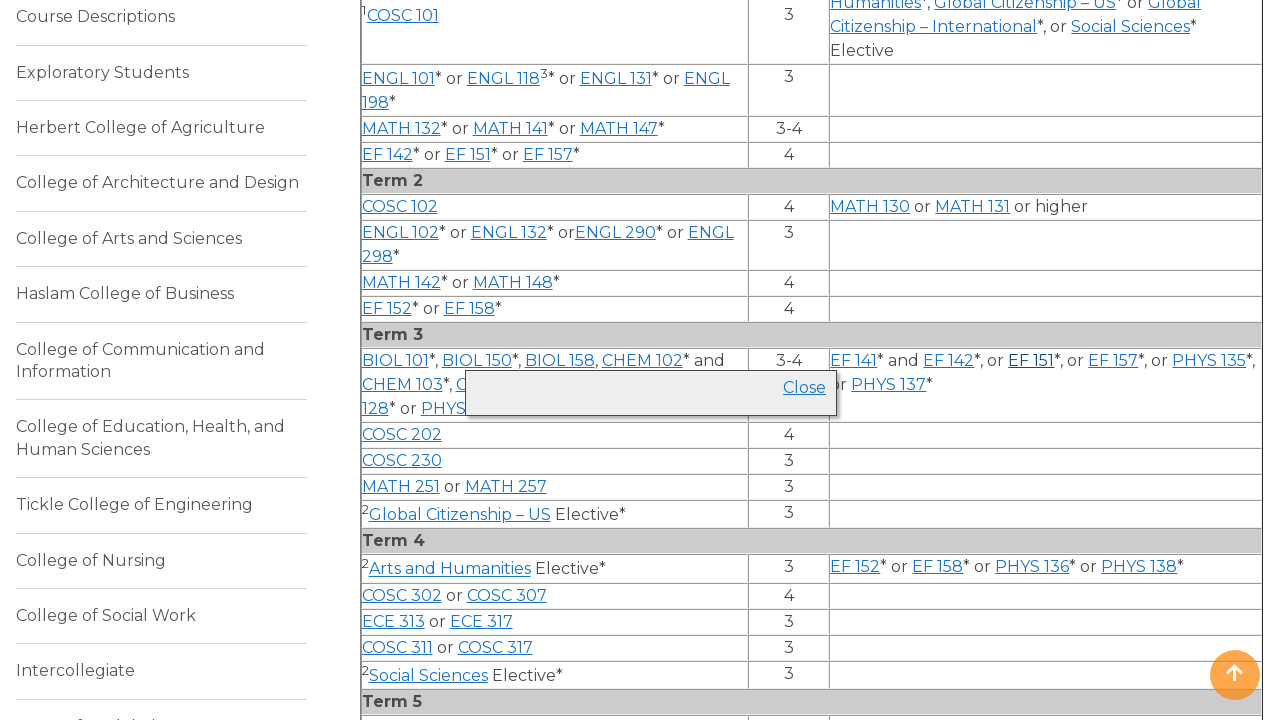

Clicked course link 'EF 151' (second click to toggle)
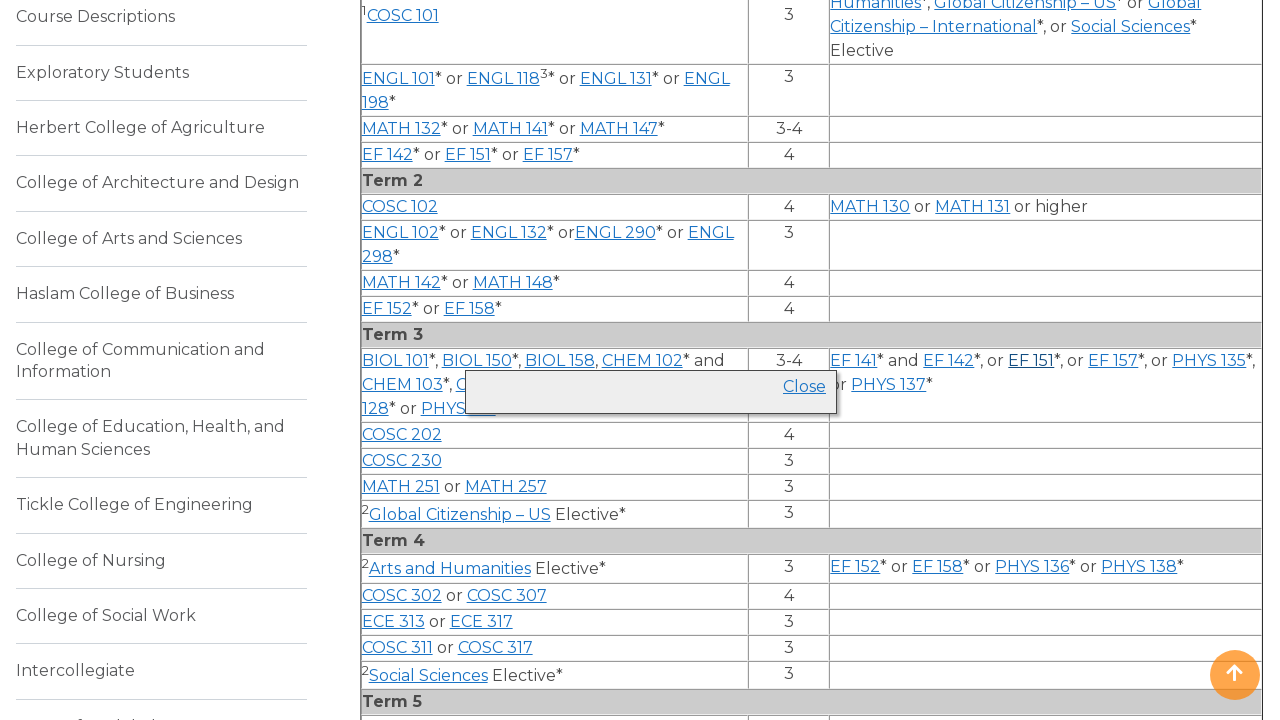

Waited 250ms after second click on 'EF 151'
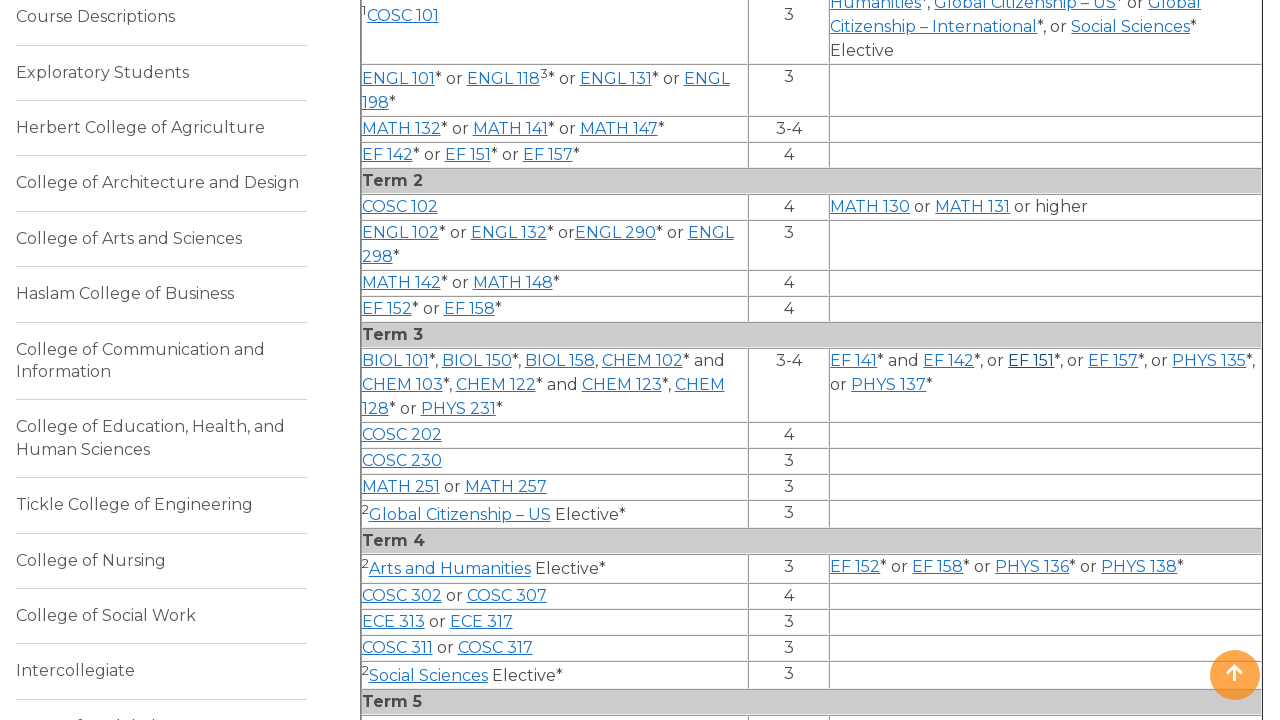

Clicked course link 'COSC 427 - Honors: Biologically-Inspired Computation' (first click)
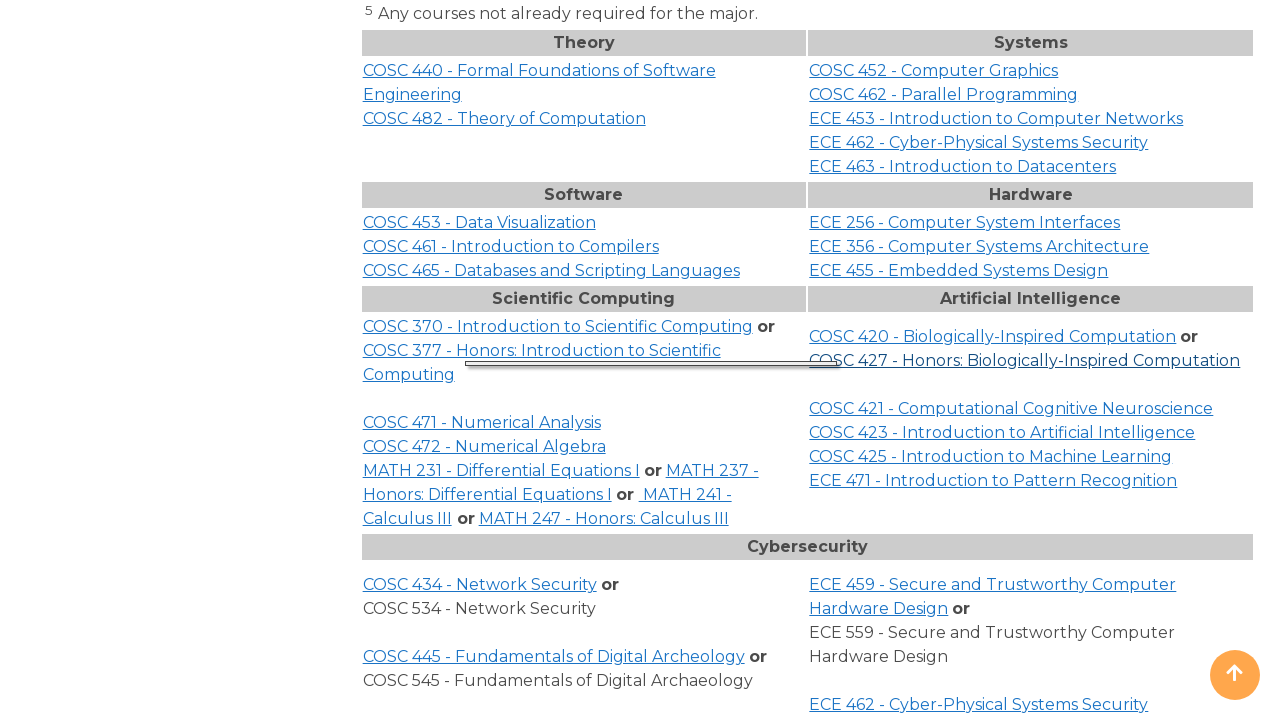

Waited 250ms after clicking 'COSC 427 - Honors: Biologically-Inspired Computation'
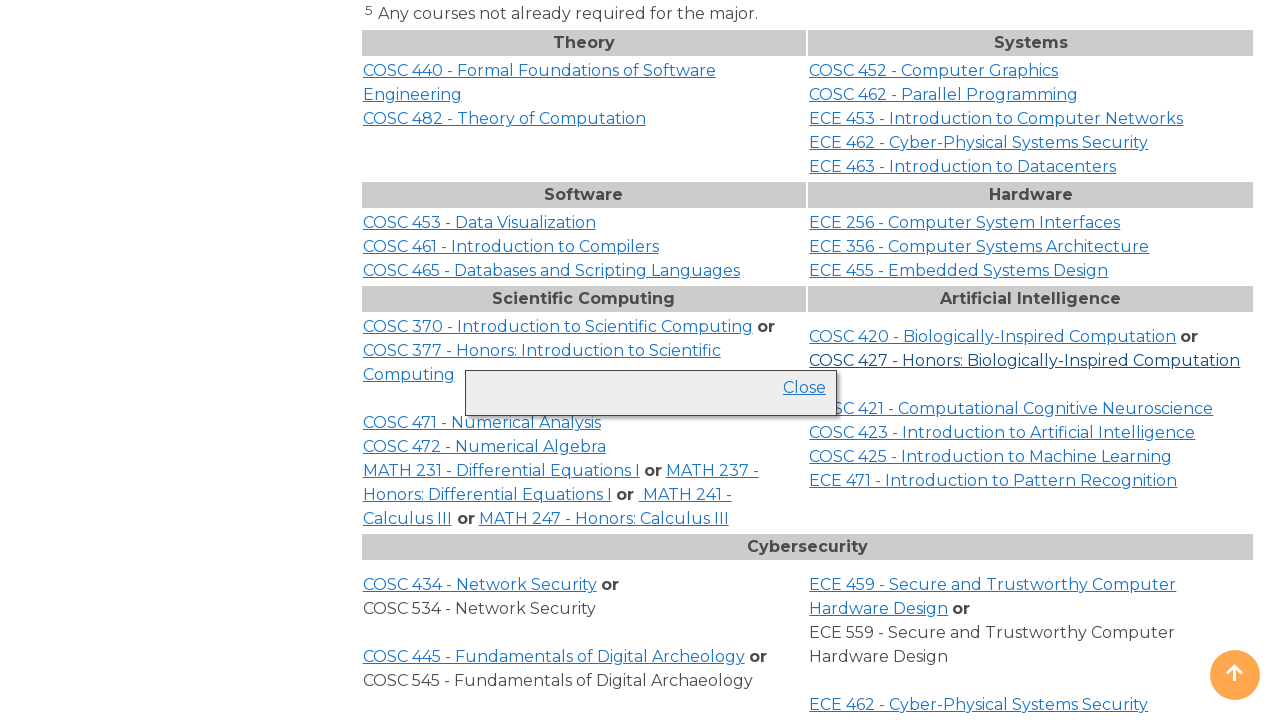

Clicked course link 'COSC 427 - Honors: Biologically-Inspired Computation' (second click to toggle)
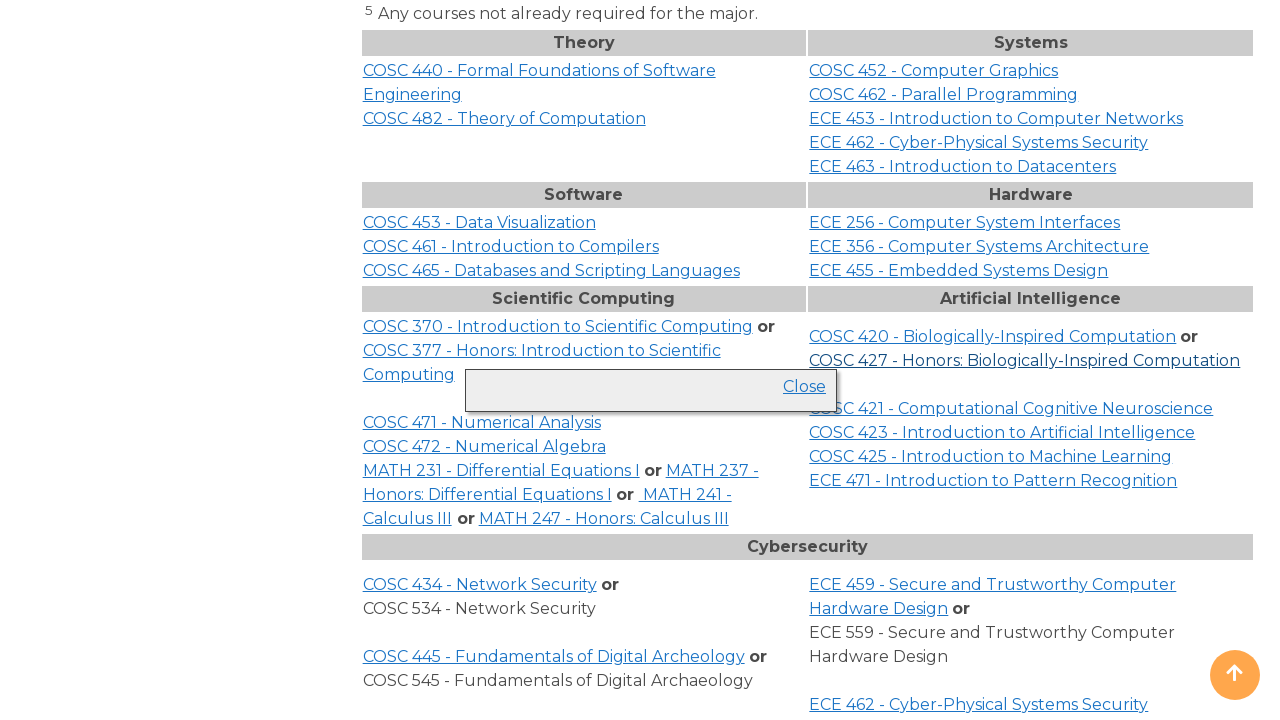

Waited 250ms after second click on 'COSC 427 - Honors: Biologically-Inspired Computation'
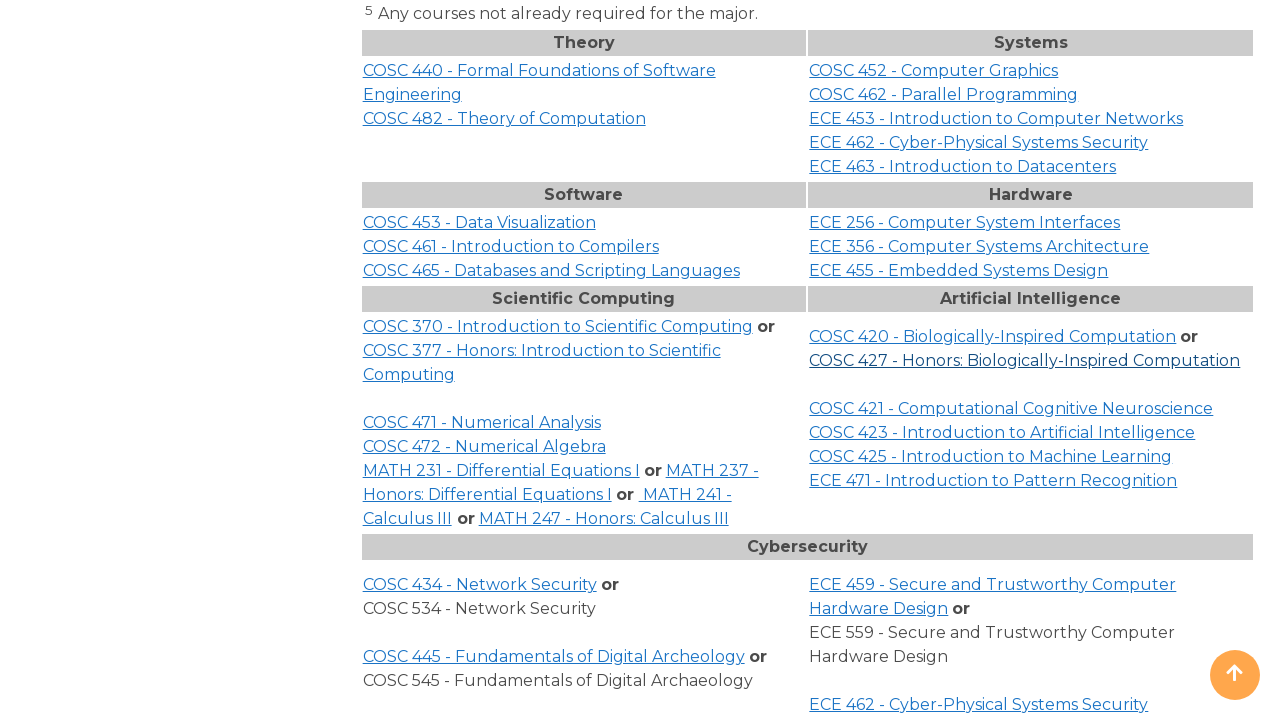

Clicked course link 'EF 157' (first click)
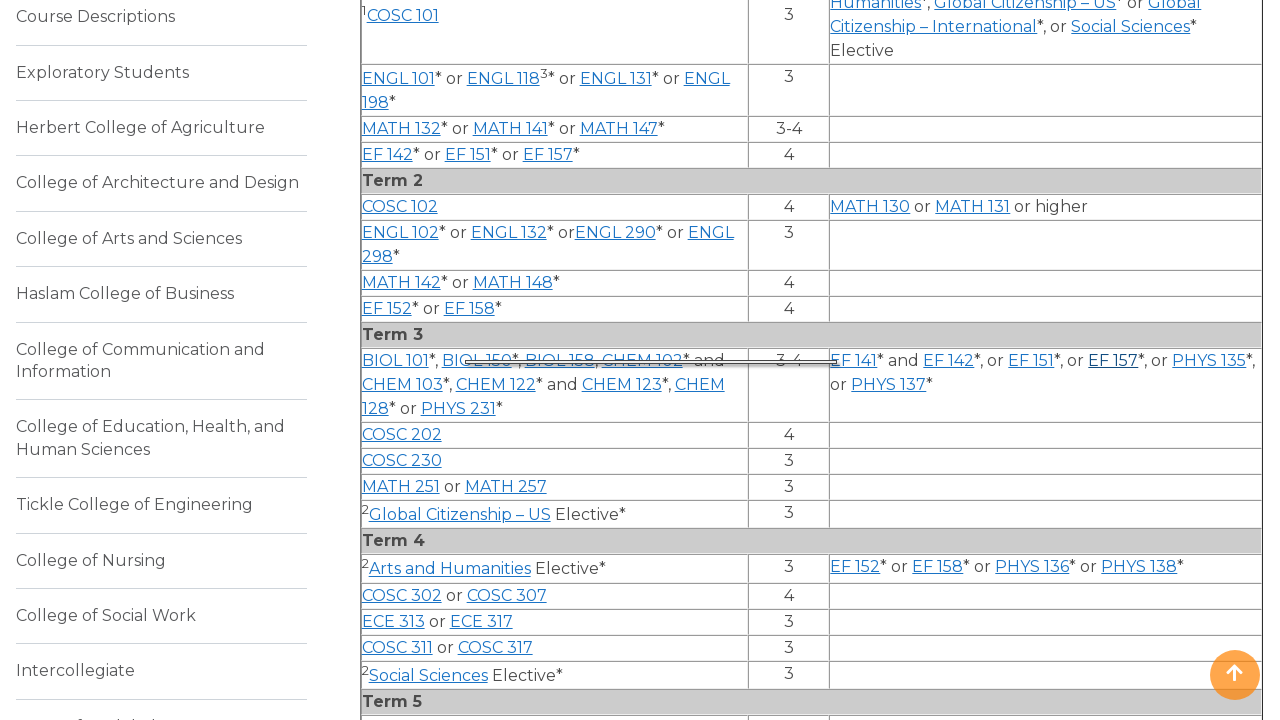

Waited 250ms after clicking 'EF 157'
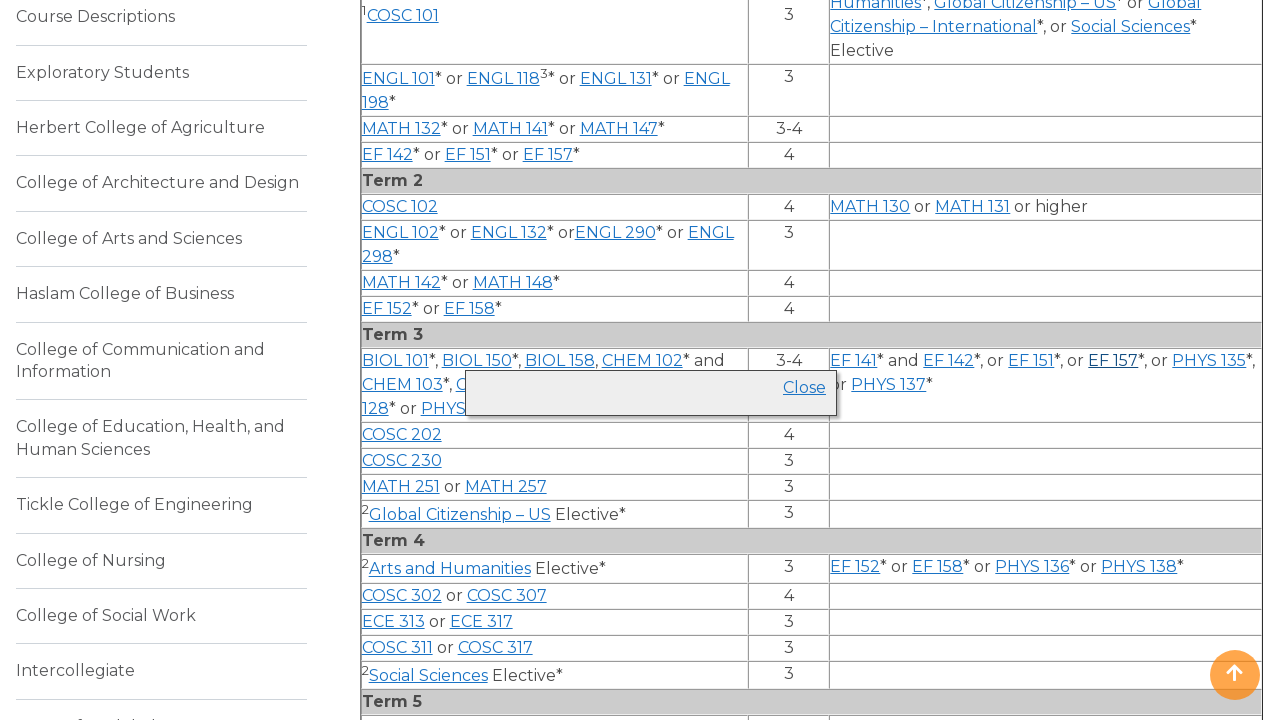

Clicked course link 'EF 157' (second click to toggle)
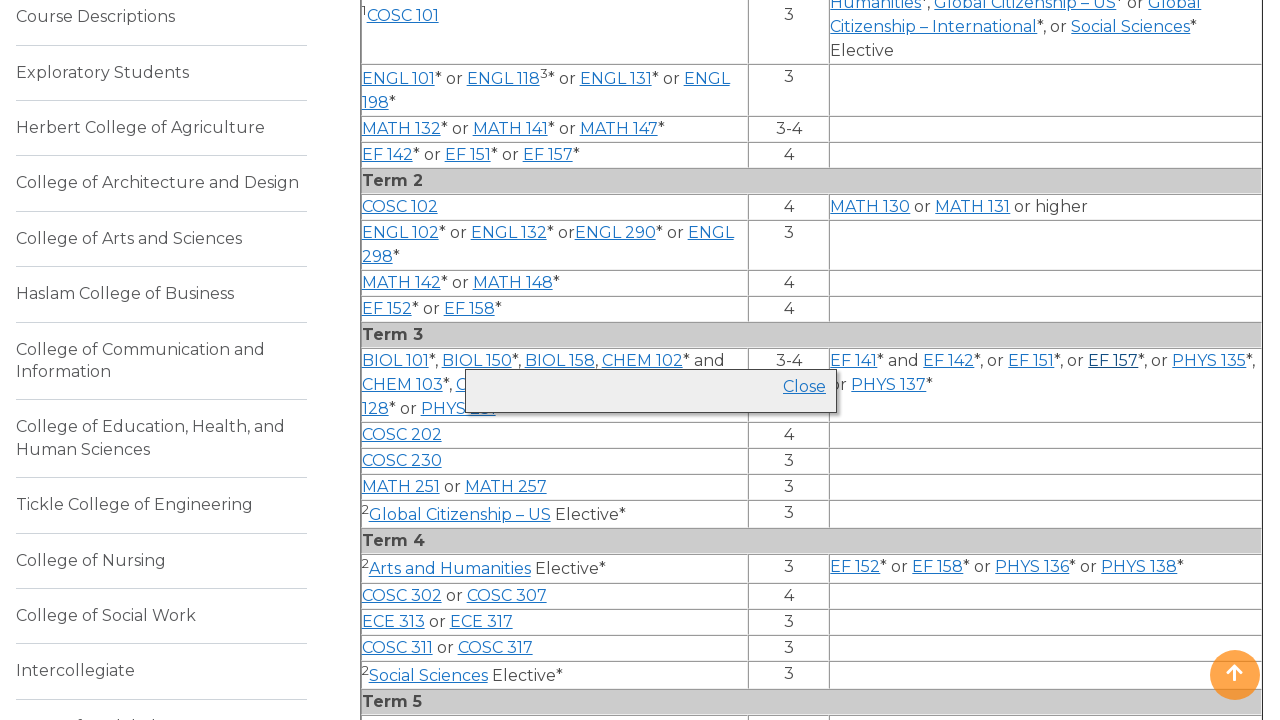

Waited 250ms after second click on 'EF 157'
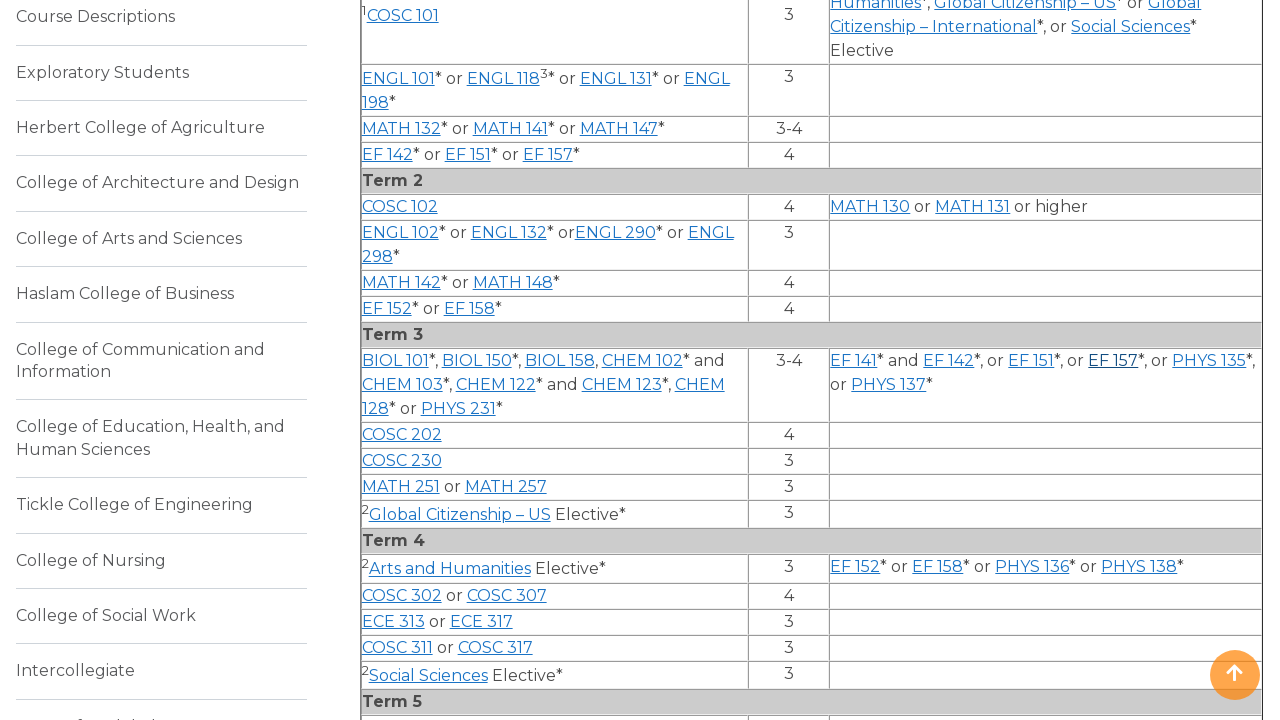

Clicked course link 'PHYS 135' (first click)
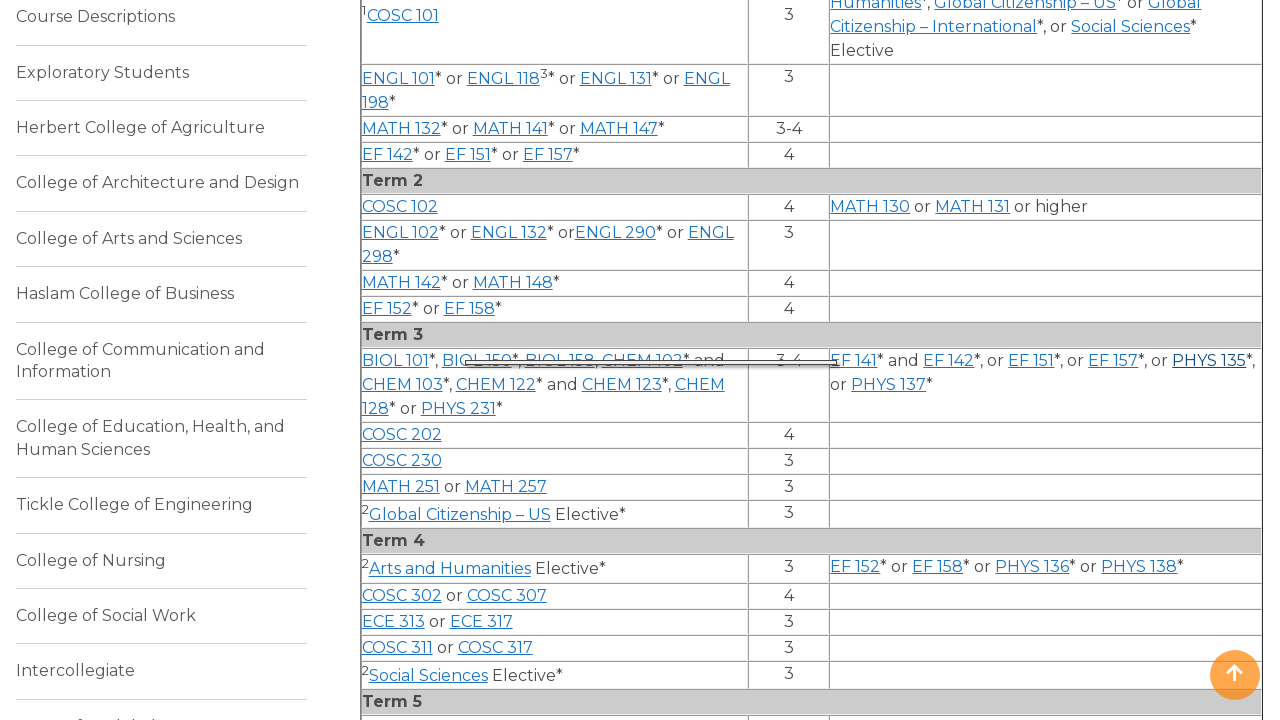

Waited 250ms after clicking 'PHYS 135'
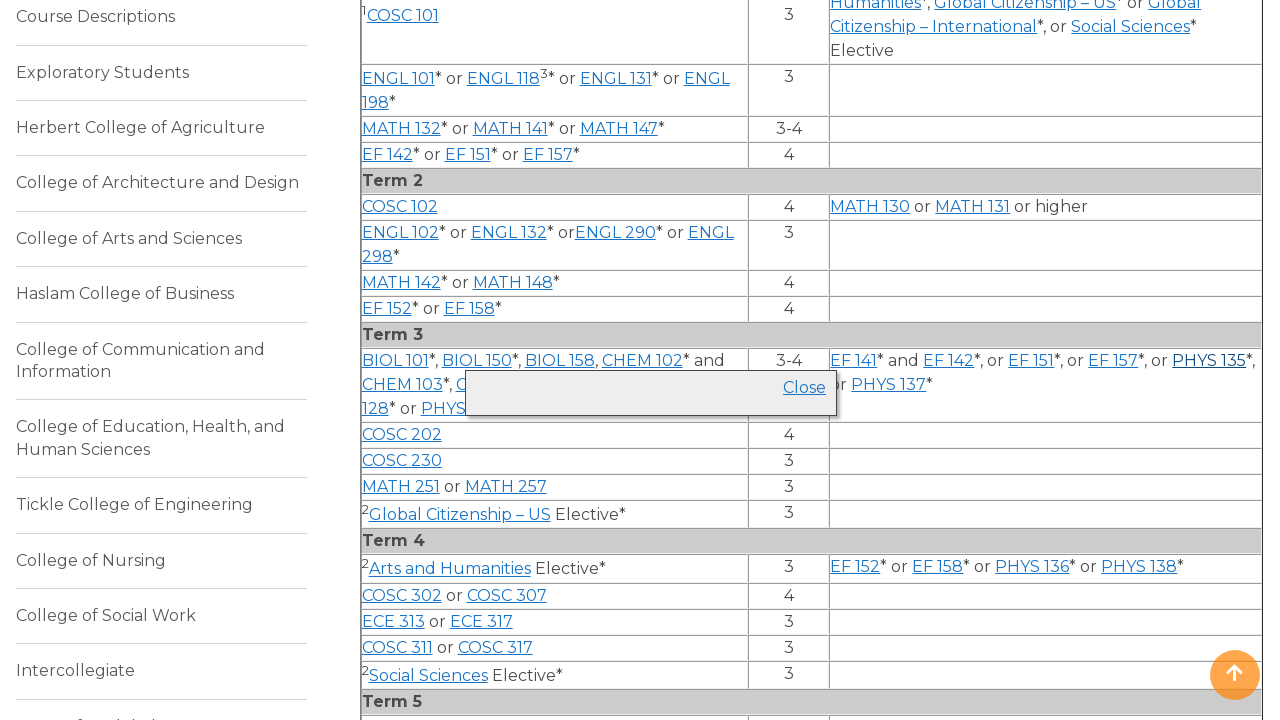

Clicked course link 'PHYS 135' (second click to toggle)
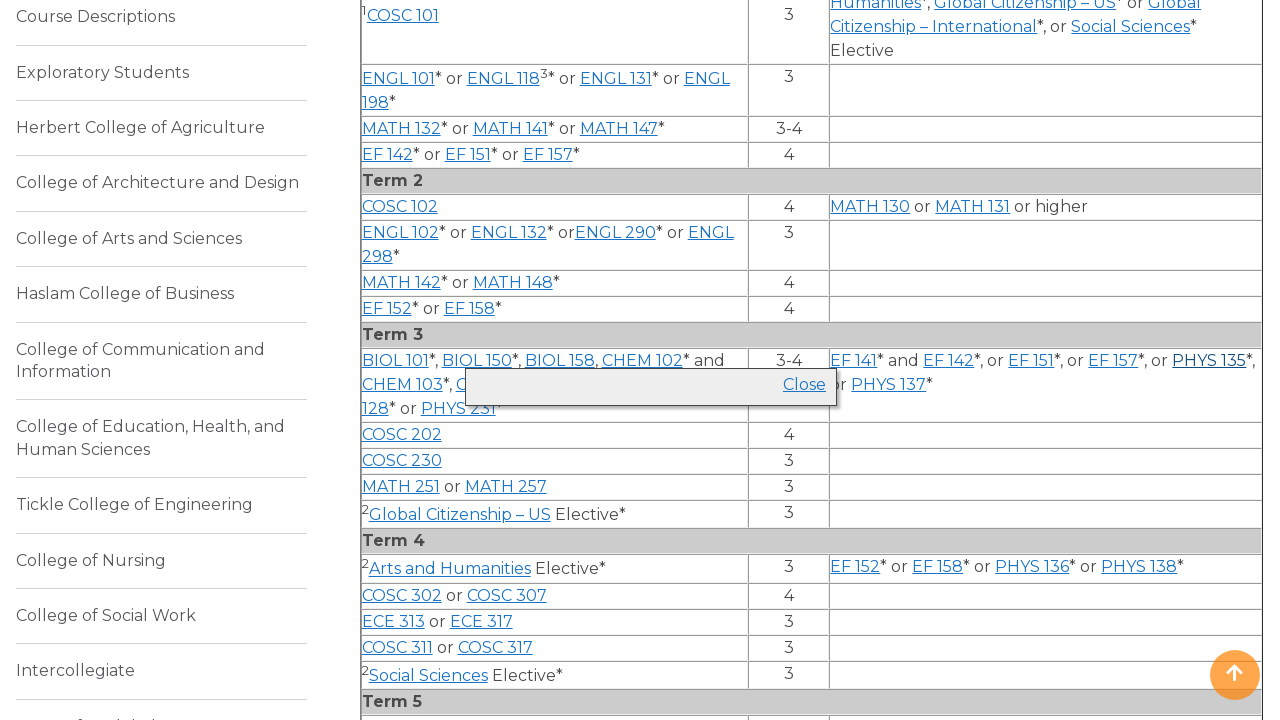

Waited 250ms after second click on 'PHYS 135'
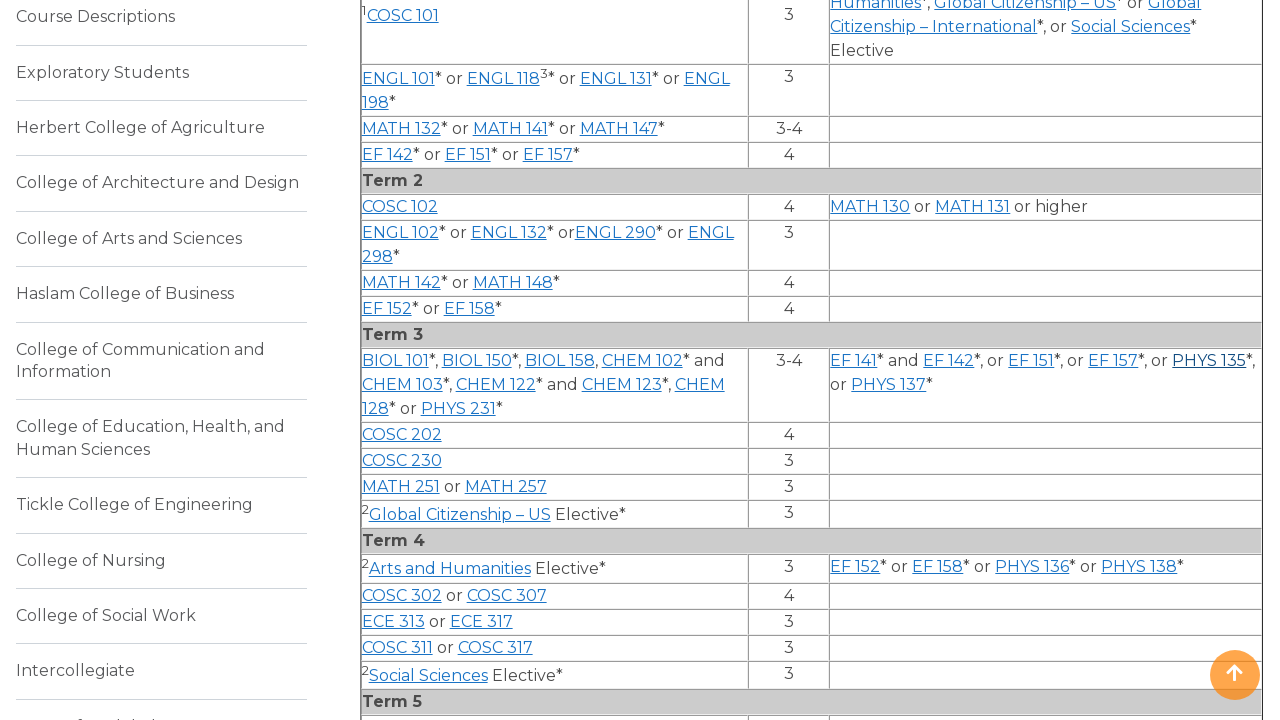

Clicked course link 'PHYS 137' (first click)
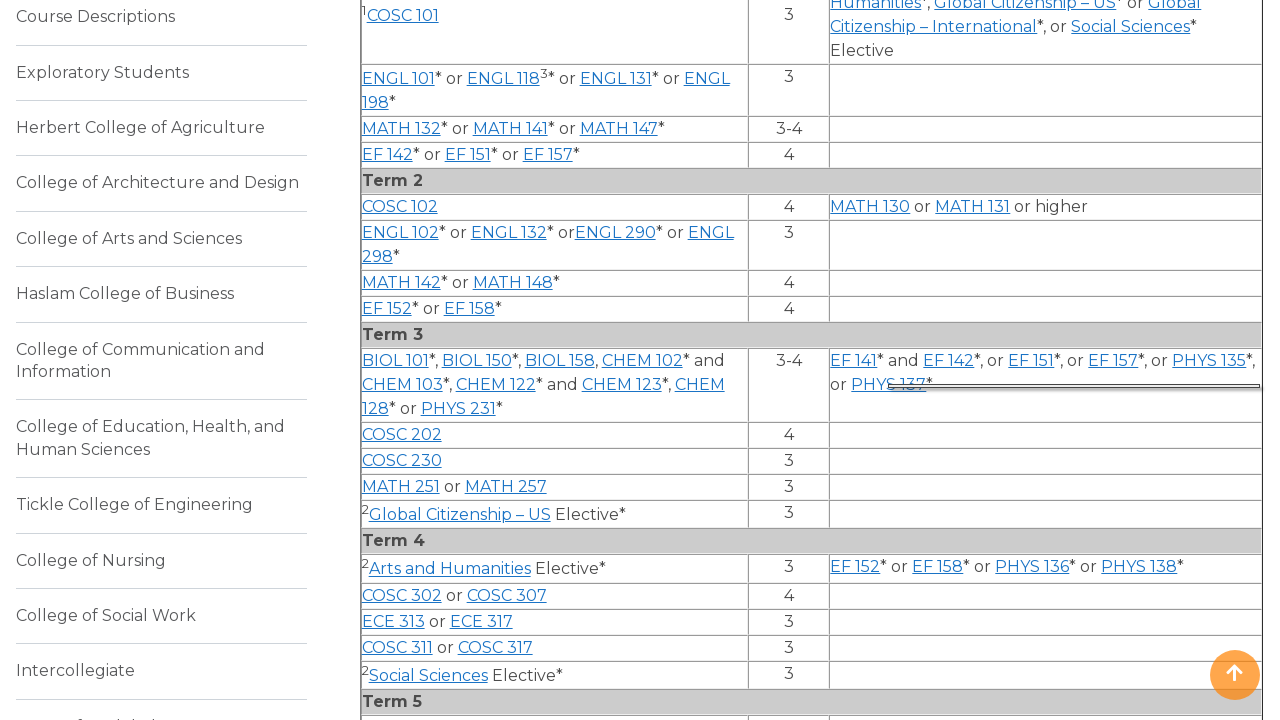

Waited 250ms after clicking 'PHYS 137'
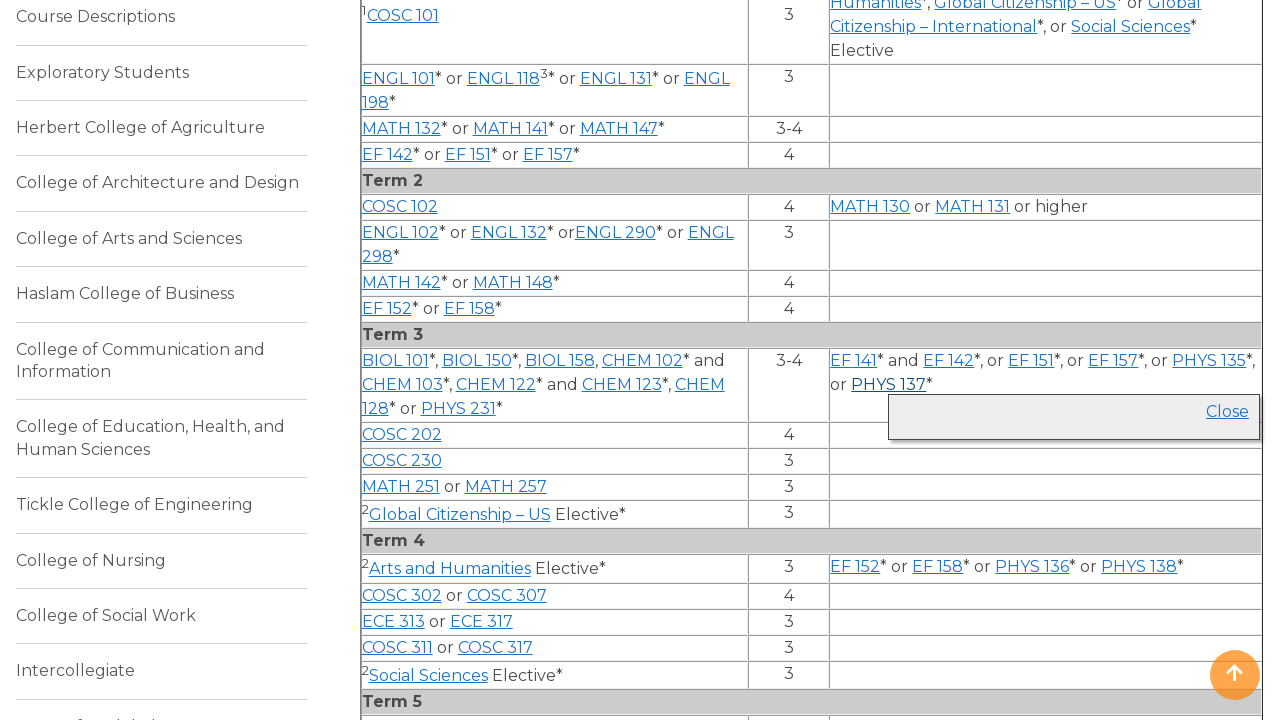

Clicked course link 'PHYS 137' (second click to toggle)
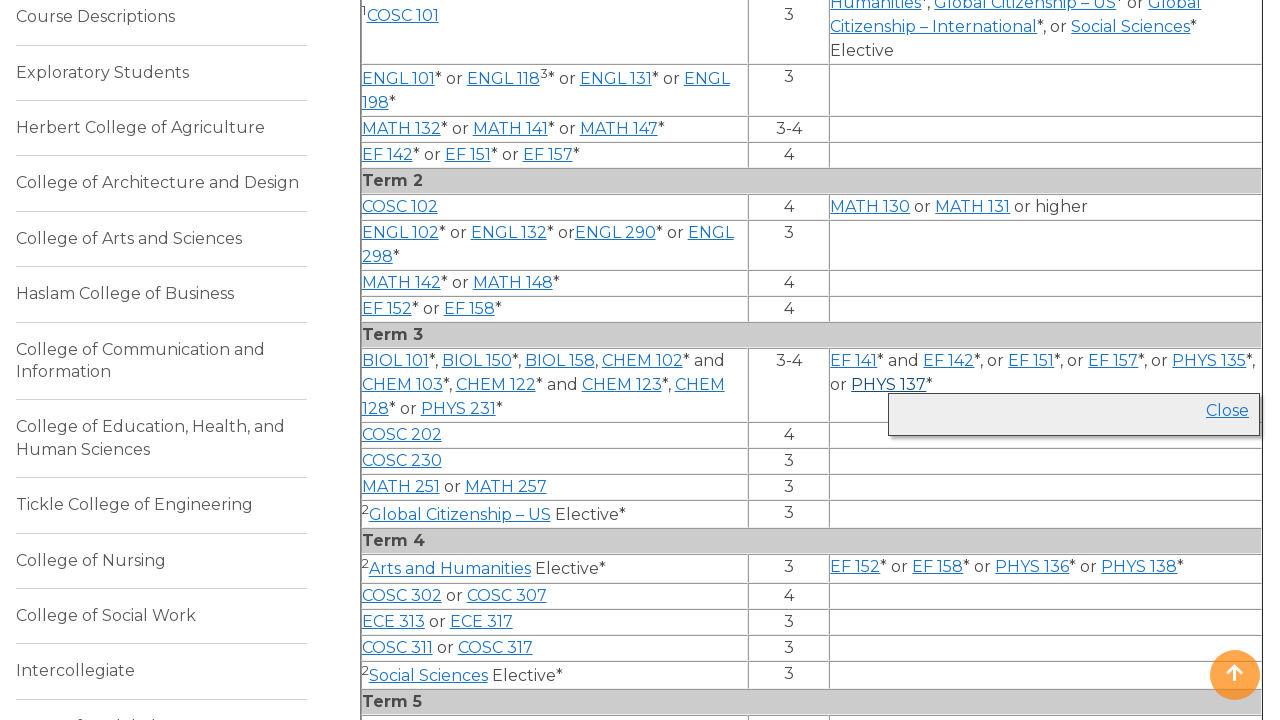

Waited 250ms after second click on 'PHYS 137'
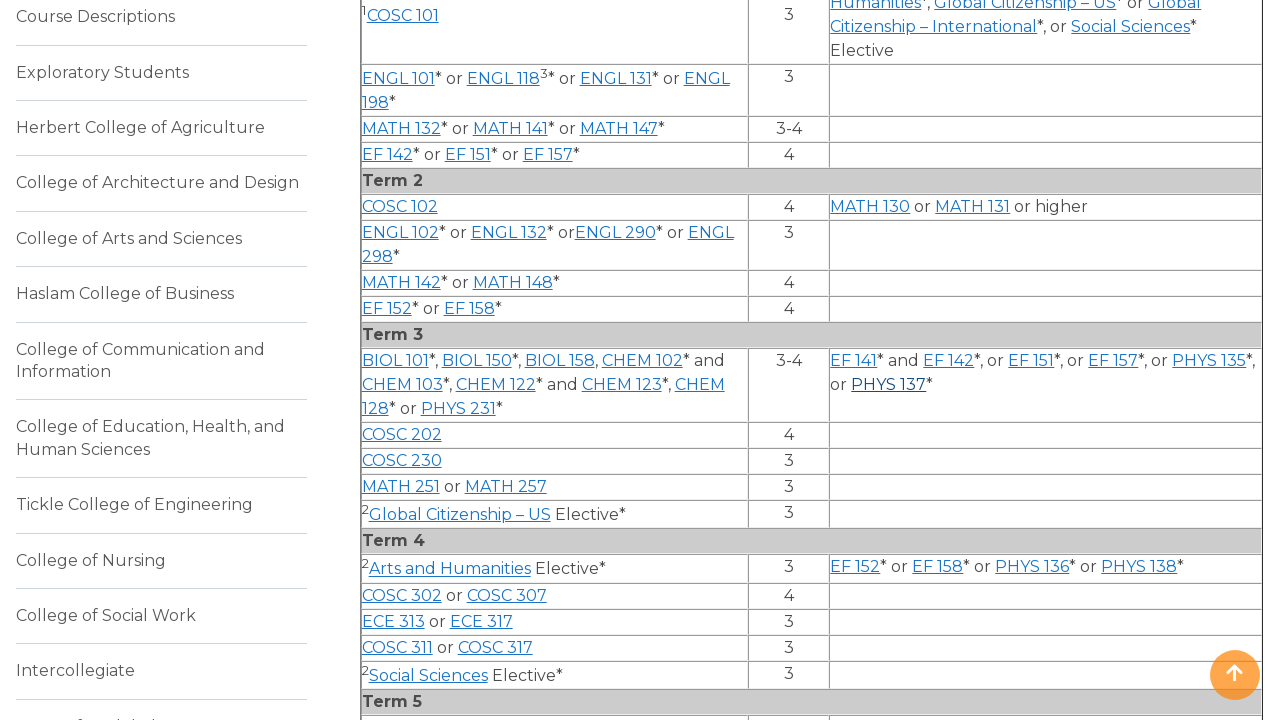

Clicked course link 'COSC 425 - Introduction to Machine Learning' (first click)
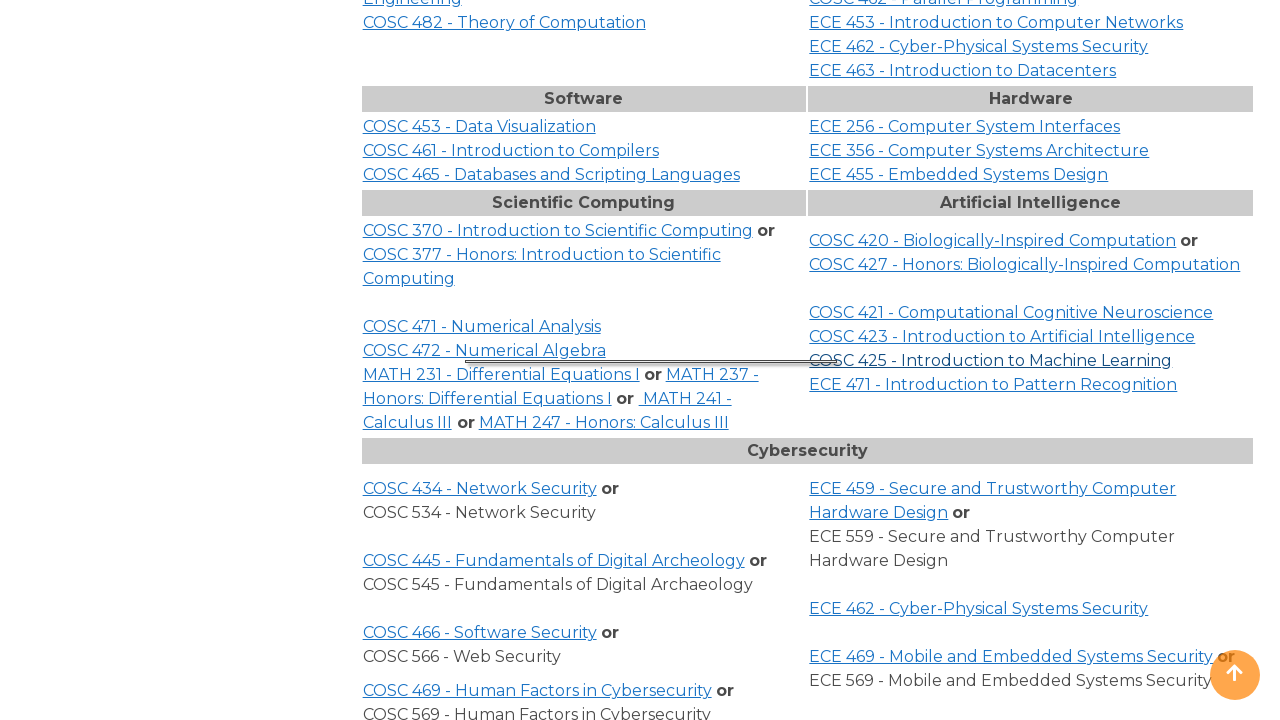

Waited 250ms after clicking 'COSC 425 - Introduction to Machine Learning'
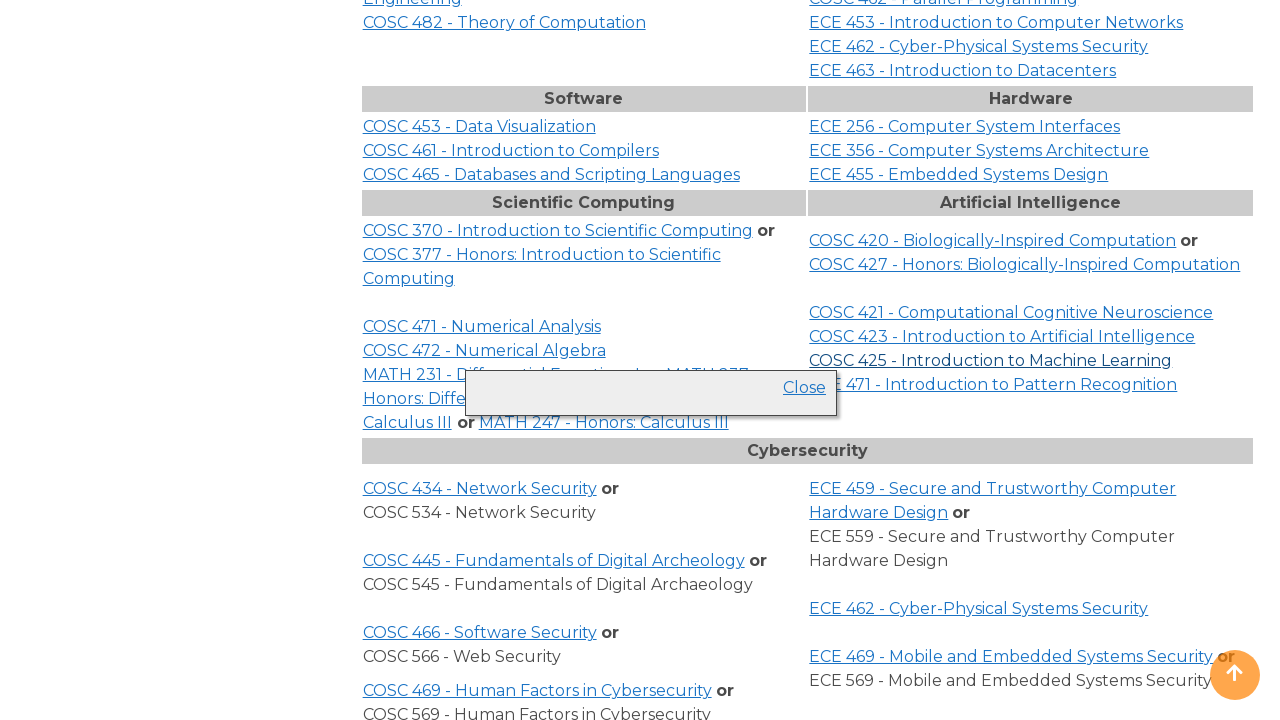

Clicked course link 'COSC 425 - Introduction to Machine Learning' (second click to toggle)
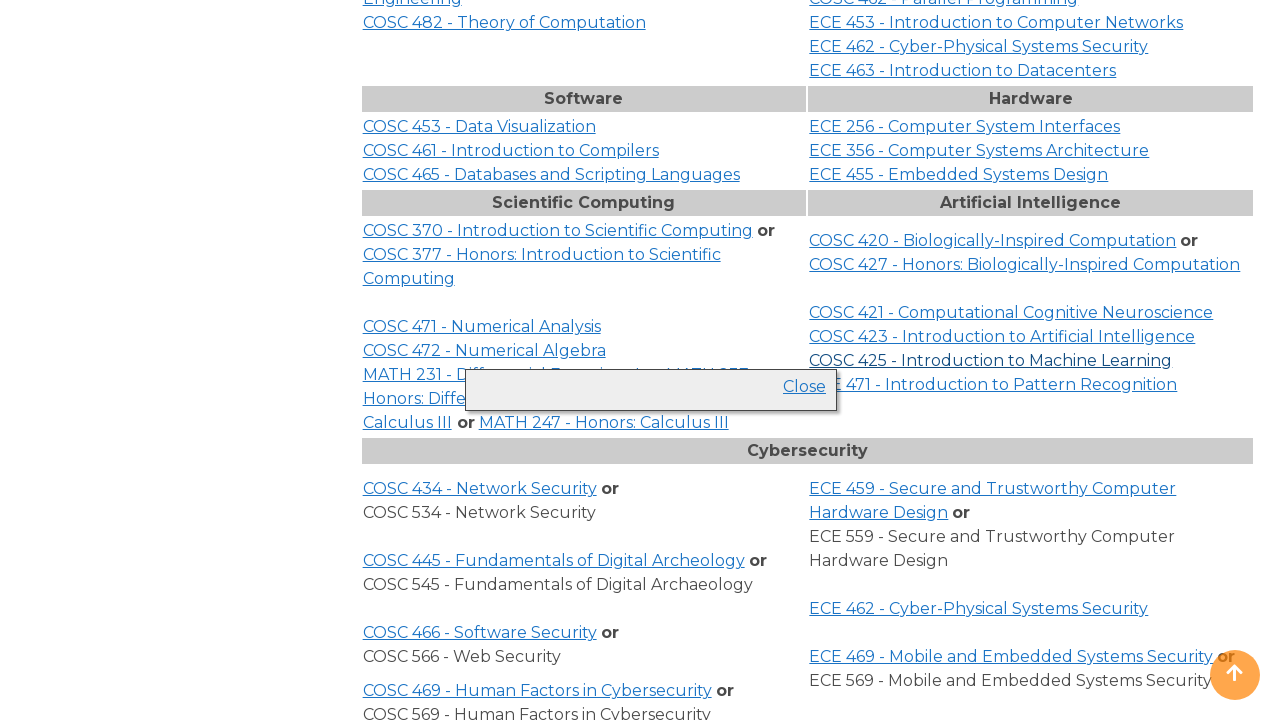

Waited 250ms after second click on 'COSC 425 - Introduction to Machine Learning'
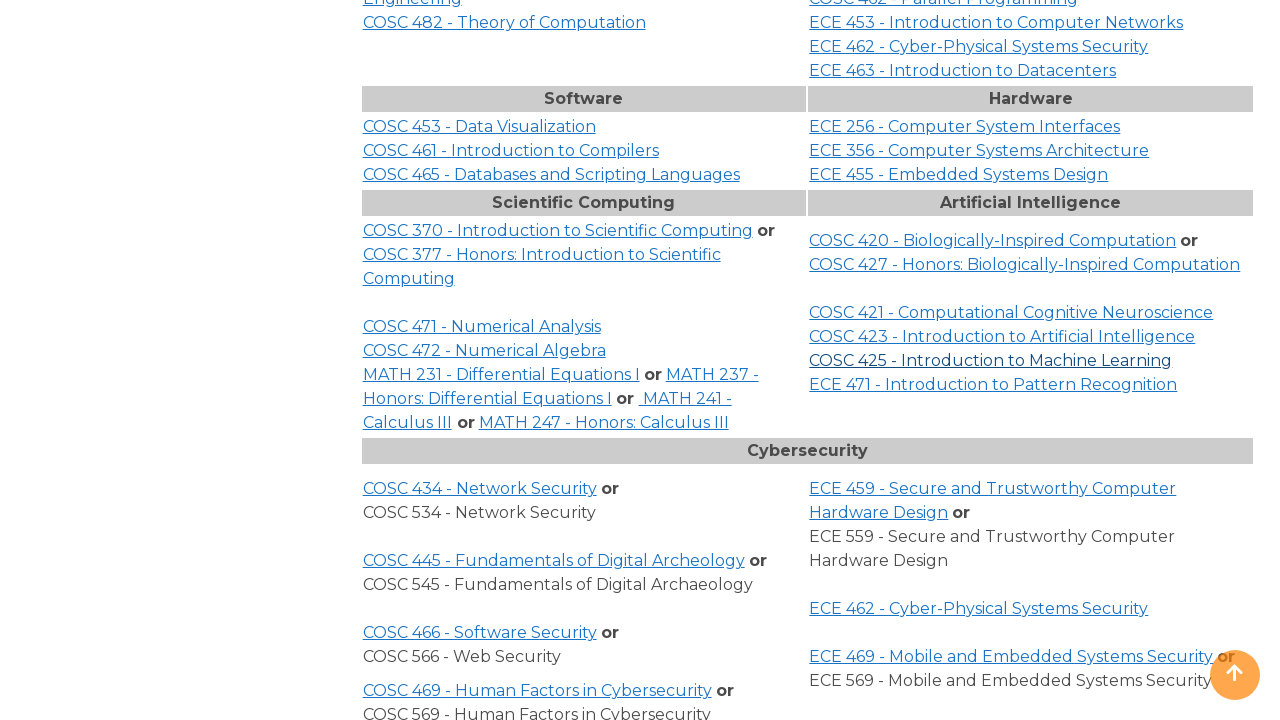

Clicked course link 'COSC 202' (first click)
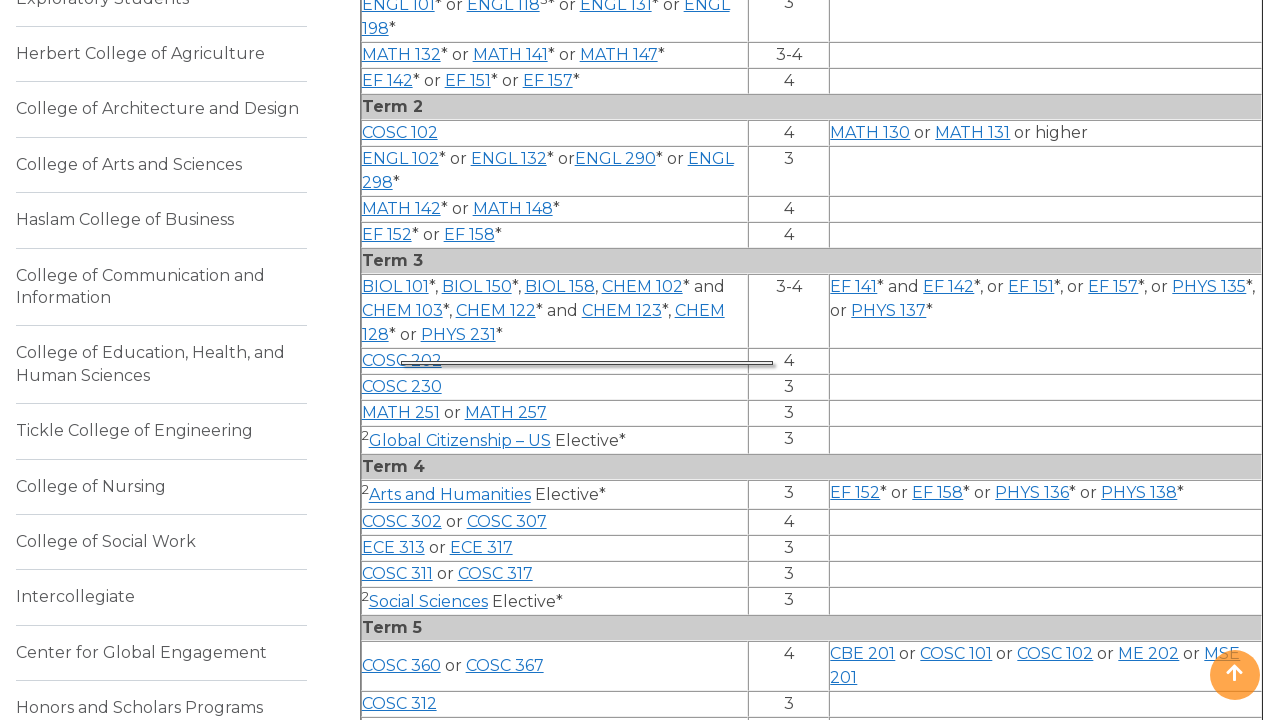

Waited 250ms after clicking 'COSC 202'
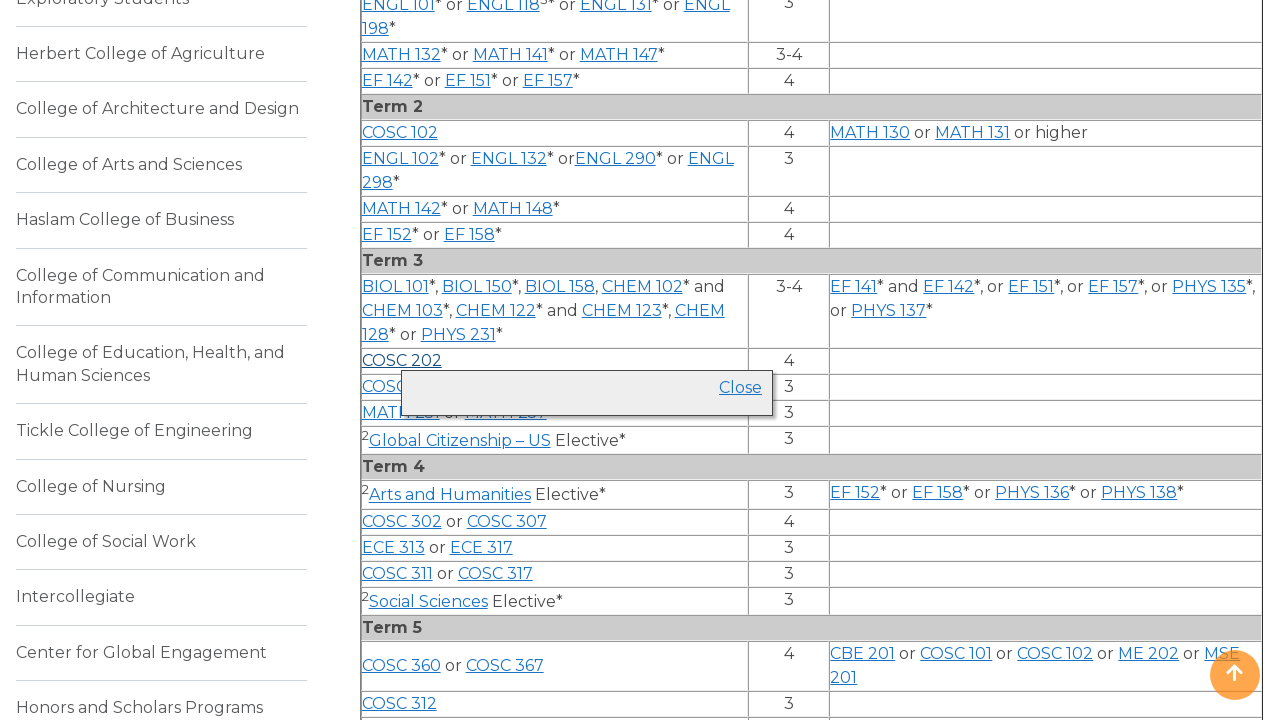

Clicked course link 'COSC 202' (second click to toggle)
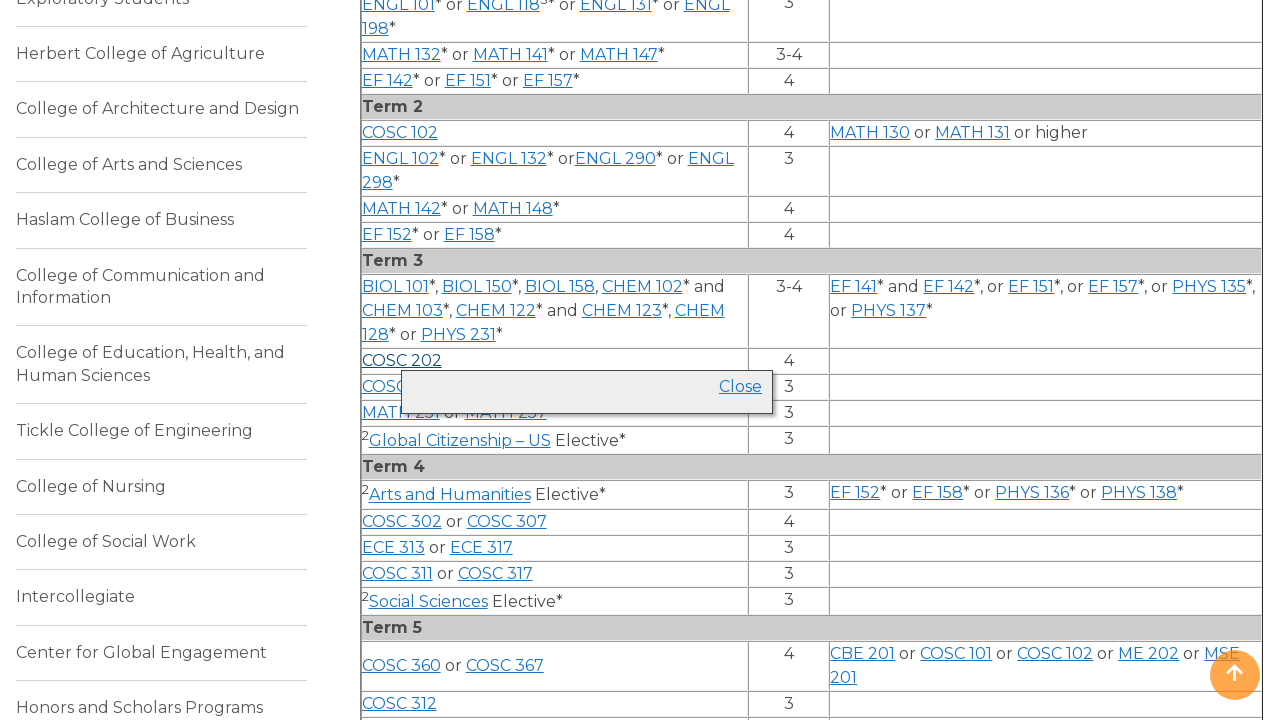

Waited 250ms after second click on 'COSC 202'
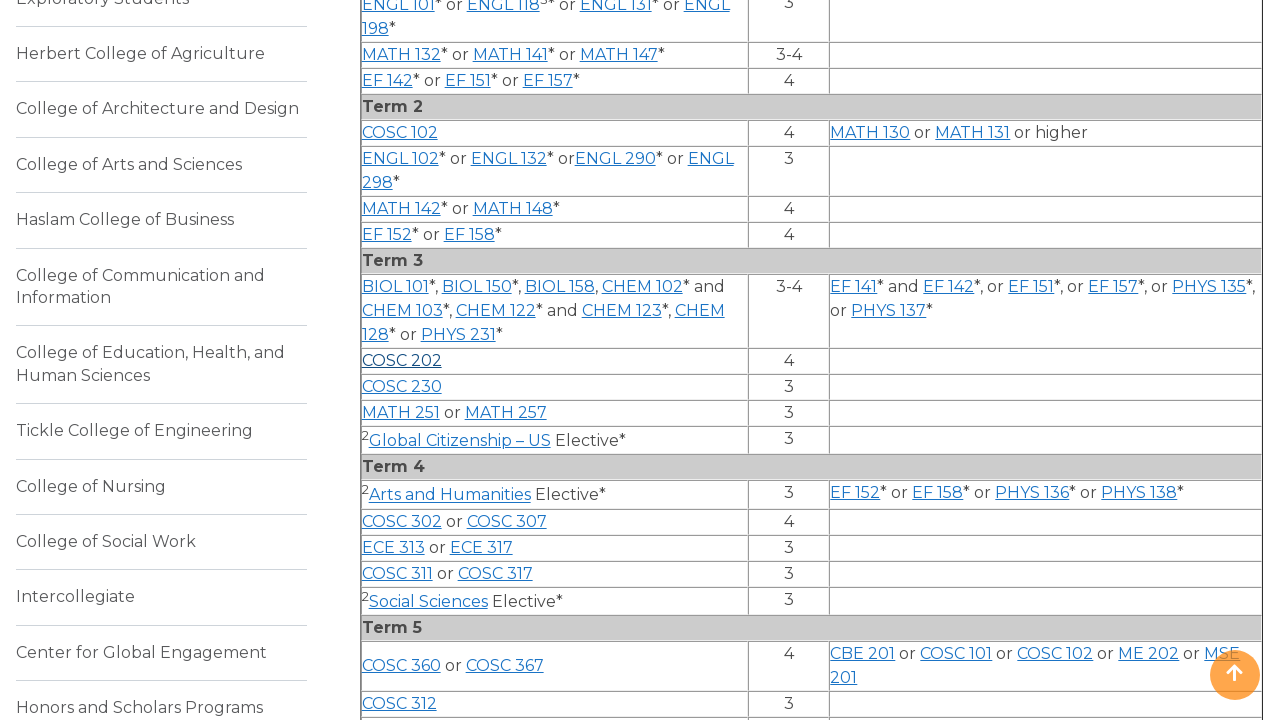

Clicked course link 'ECE 471 - Introduction to Pattern Recognition' (first click)
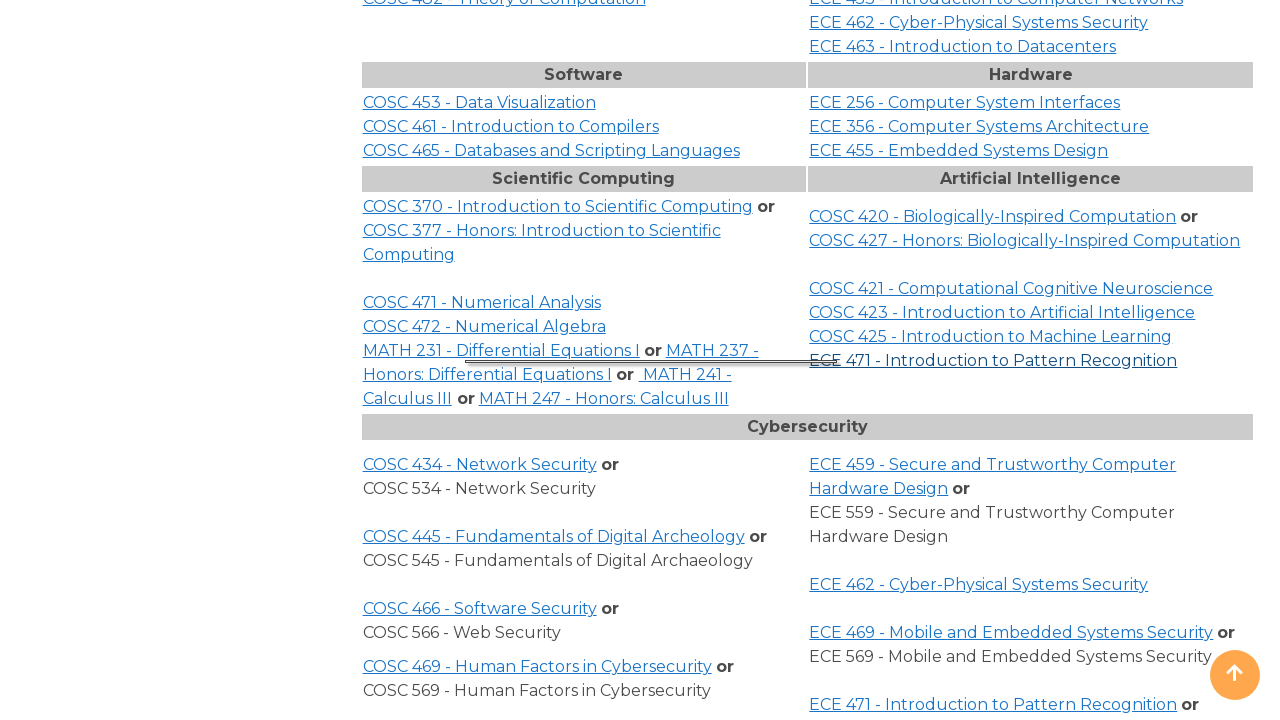

Waited 250ms after clicking 'ECE 471 - Introduction to Pattern Recognition'
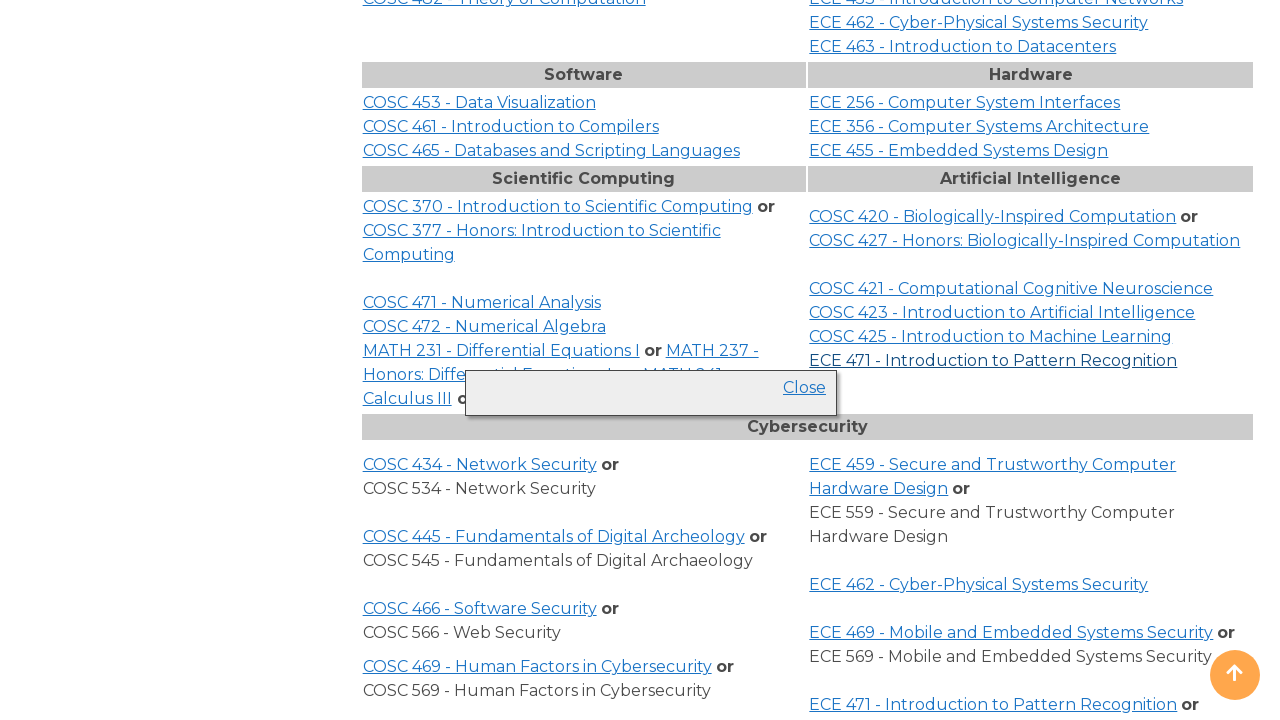

Clicked course link 'ECE 471 - Introduction to Pattern Recognition' (second click to toggle)
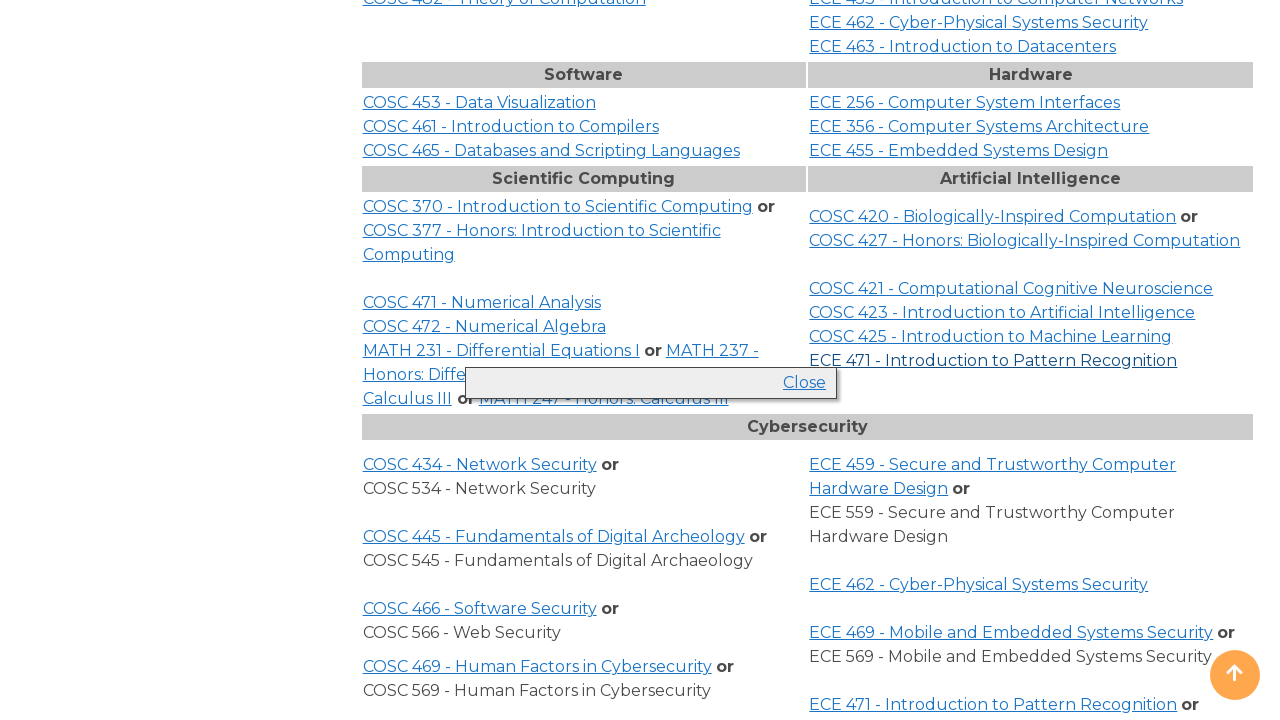

Waited 250ms after second click on 'ECE 471 - Introduction to Pattern Recognition'
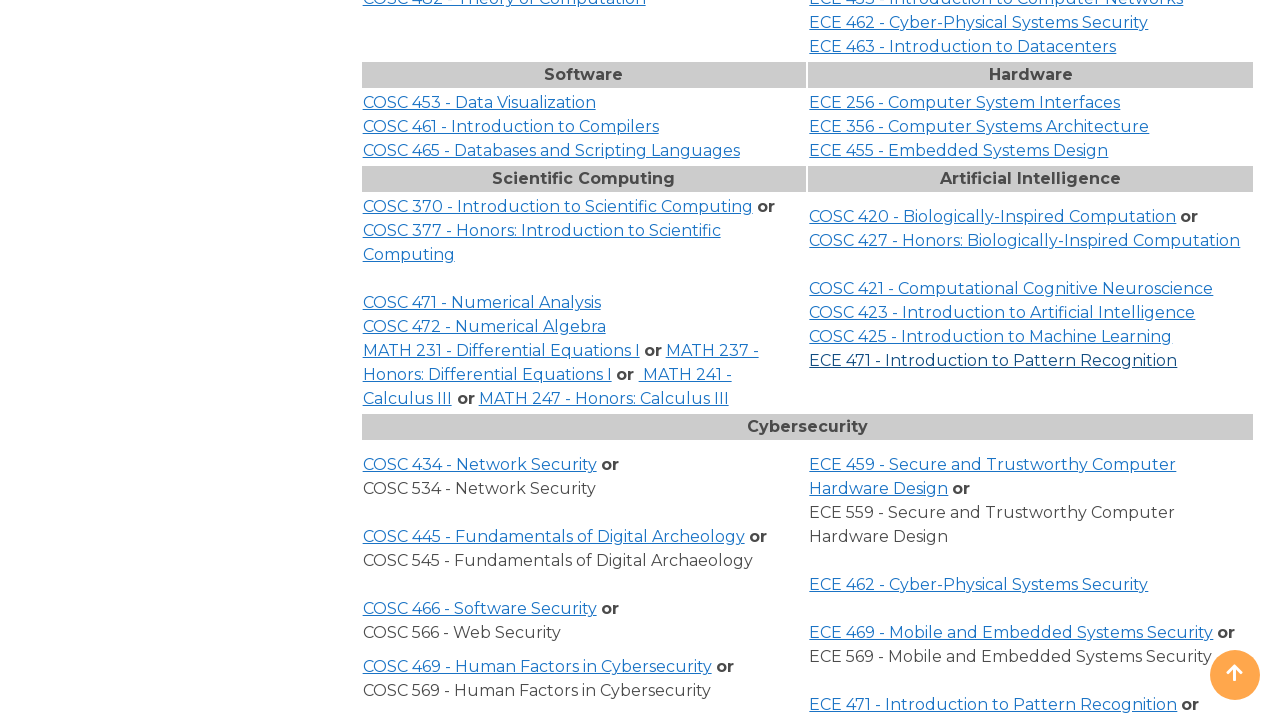

Clicked course link 'COSC 230' (first click)
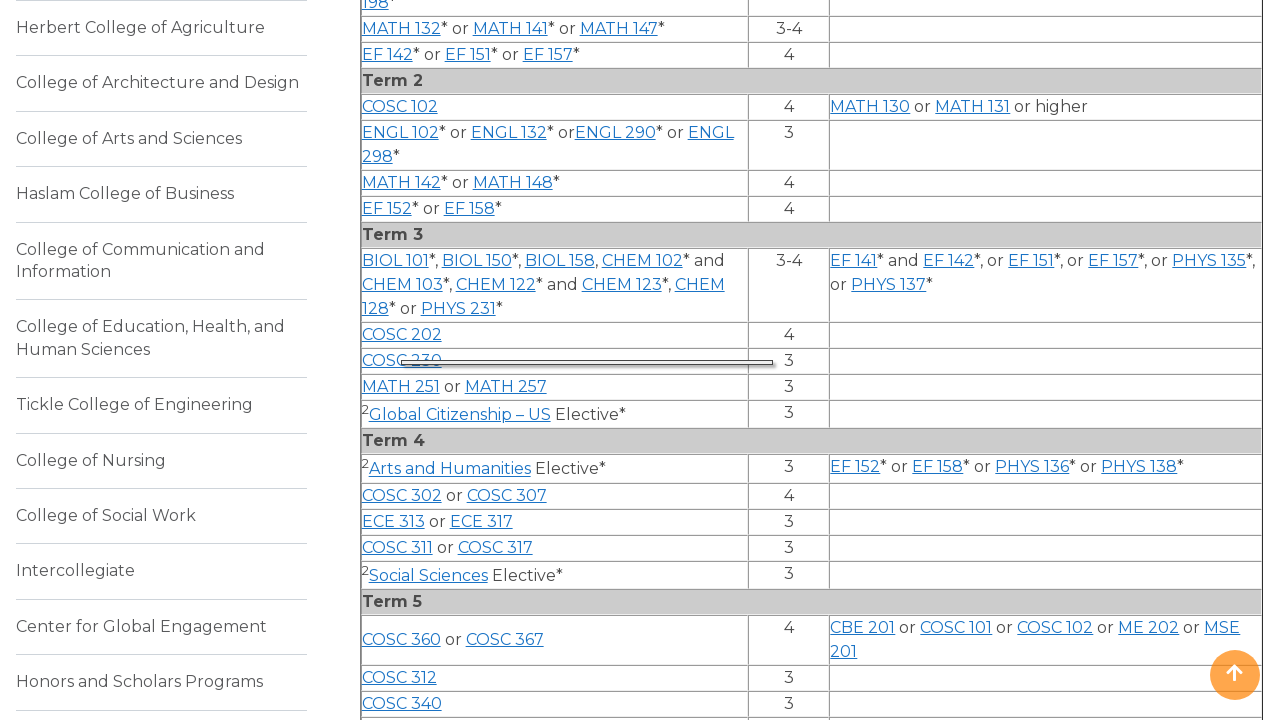

Waited 250ms after clicking 'COSC 230'
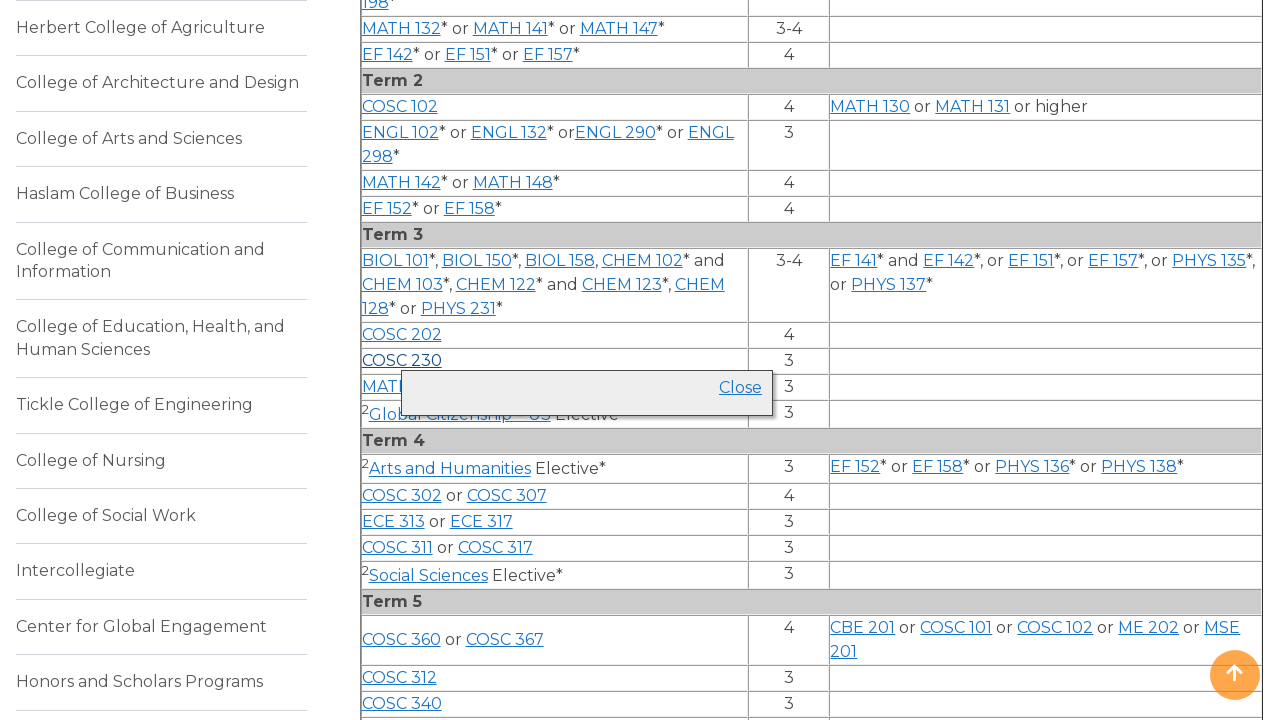

Clicked course link 'COSC 230' (second click to toggle)
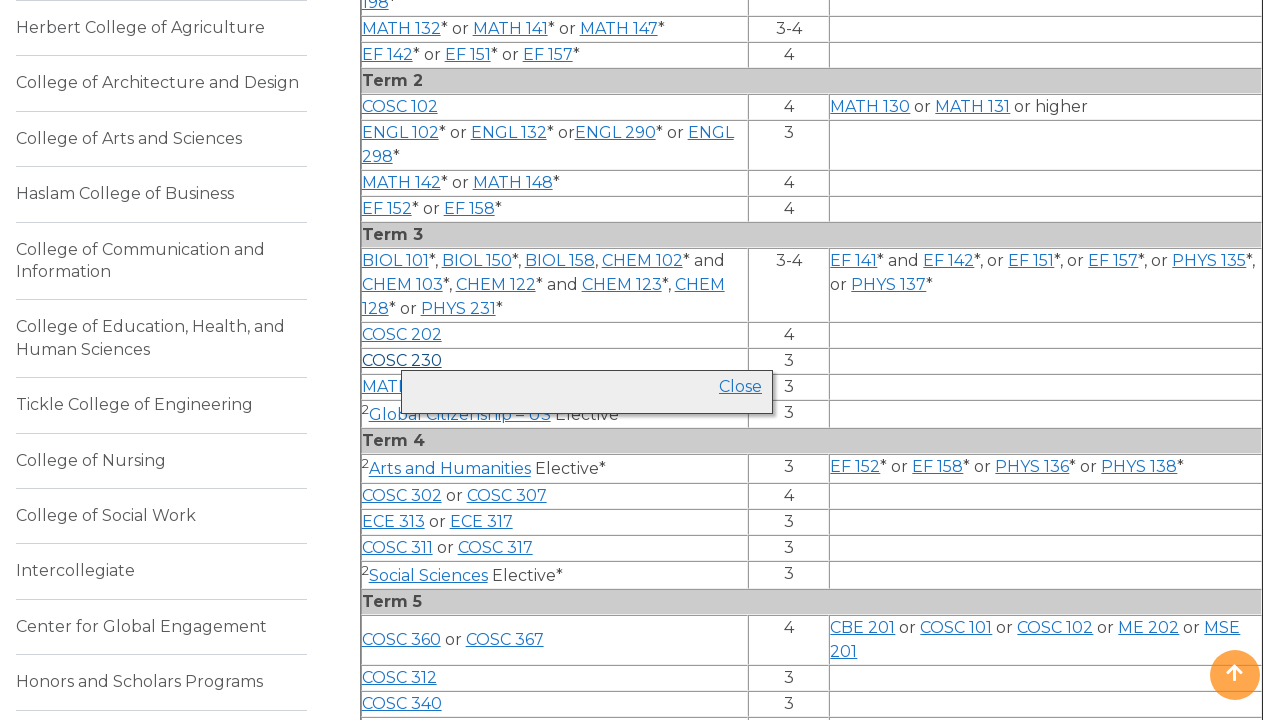

Waited 250ms after second click on 'COSC 230'
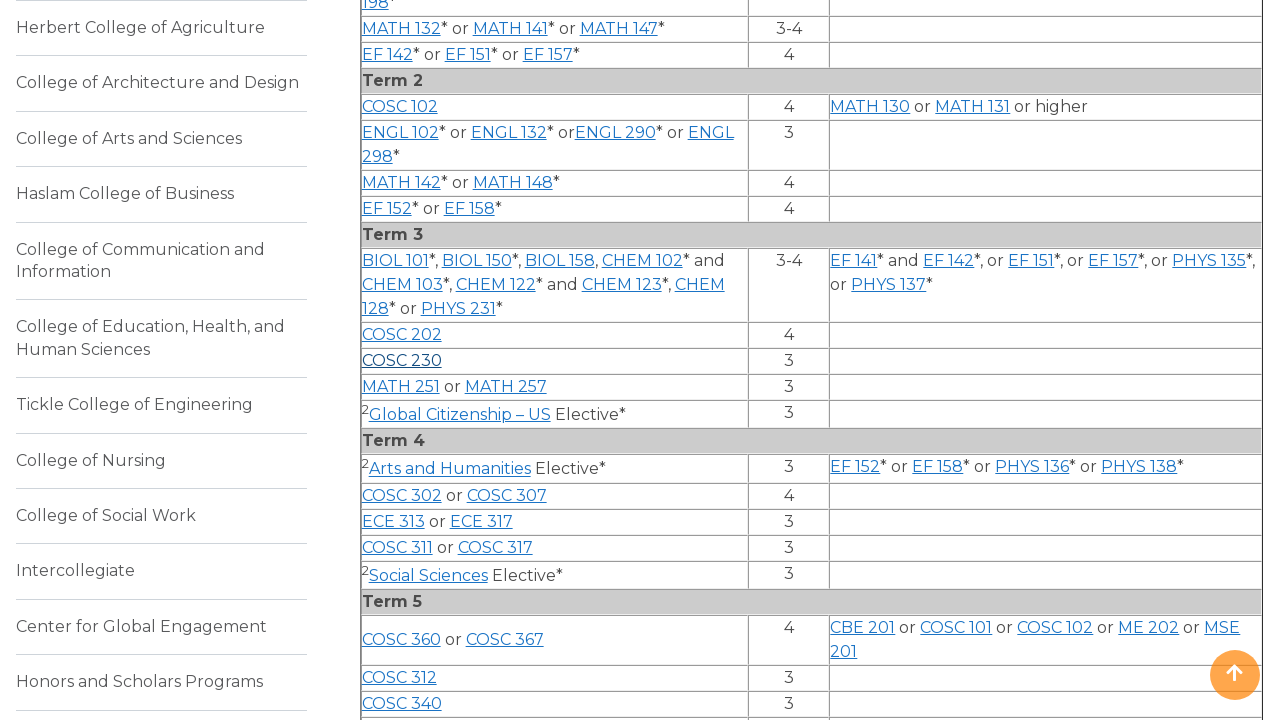

Clicked course link 'MATH 251' (first click)
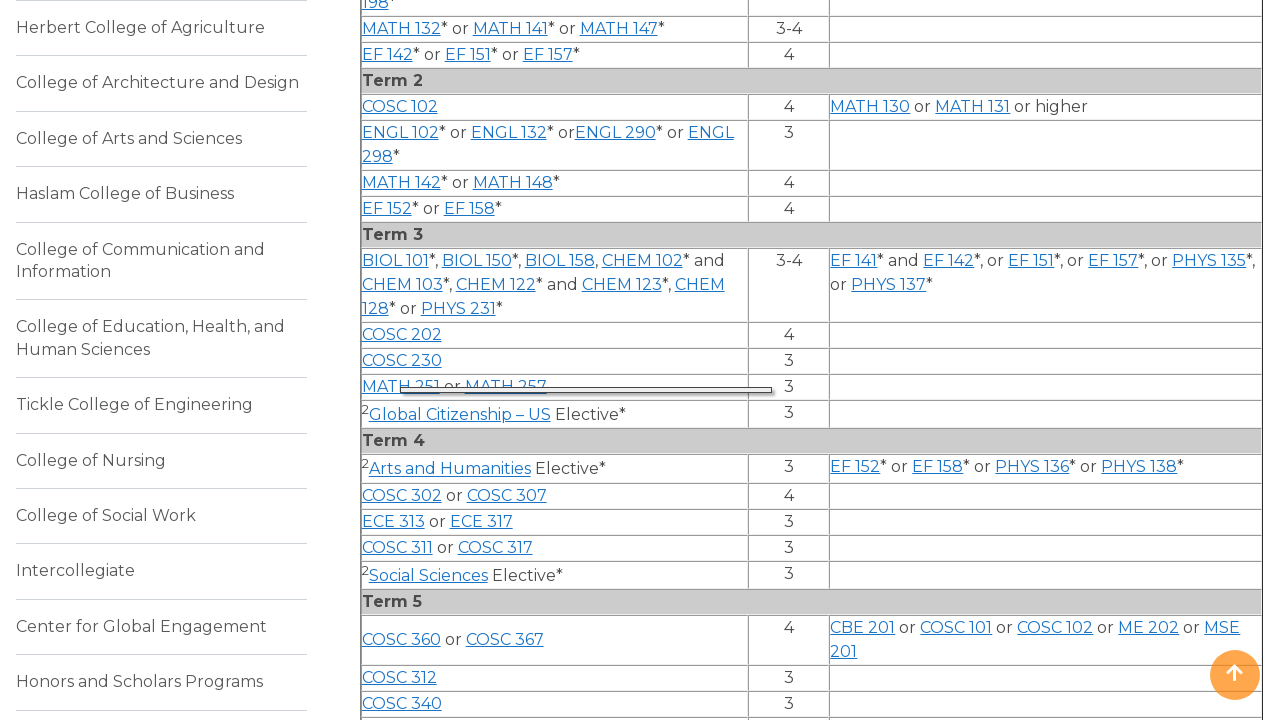

Waited 250ms after clicking 'MATH 251'
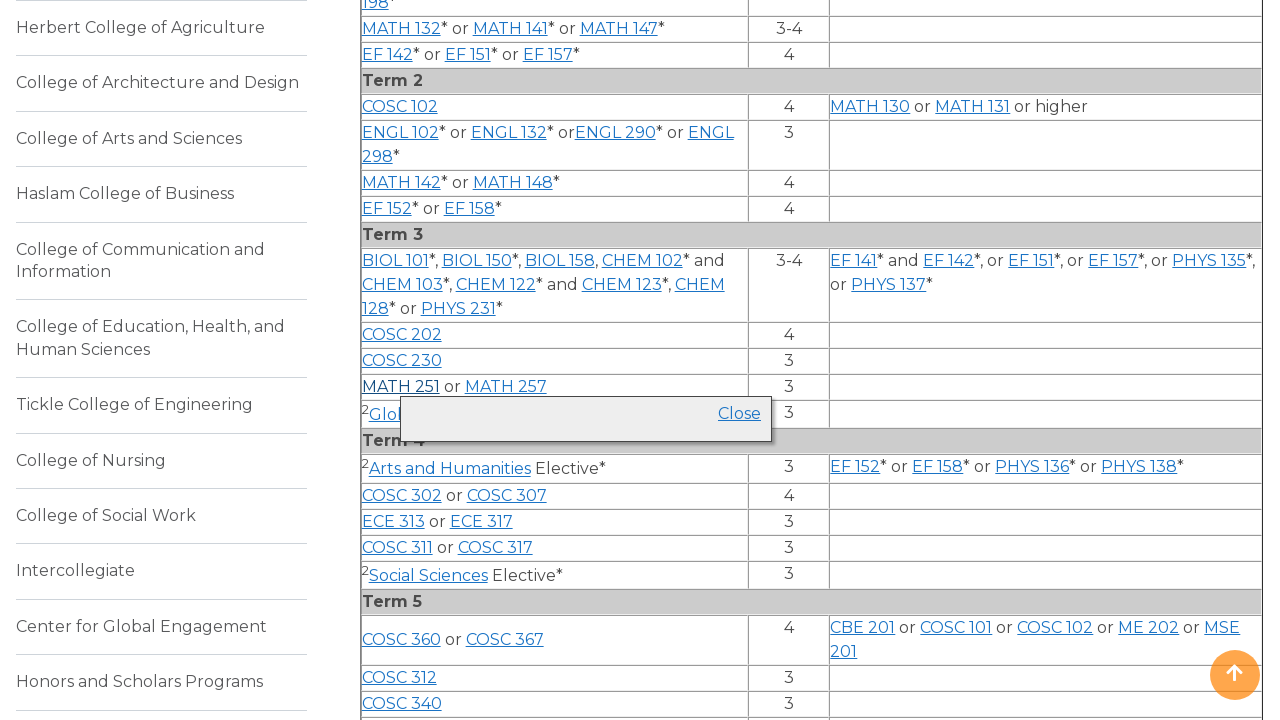

Clicked course link 'MATH 251' (second click to toggle)
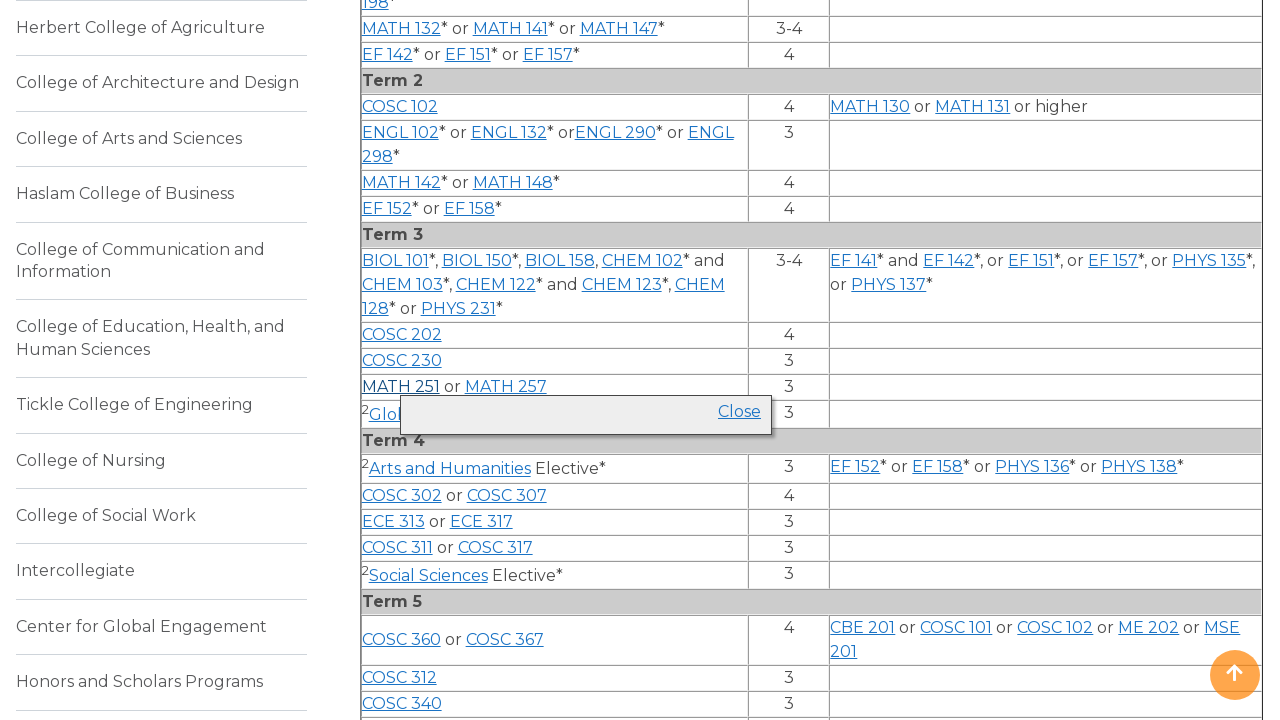

Waited 250ms after second click on 'MATH 251'
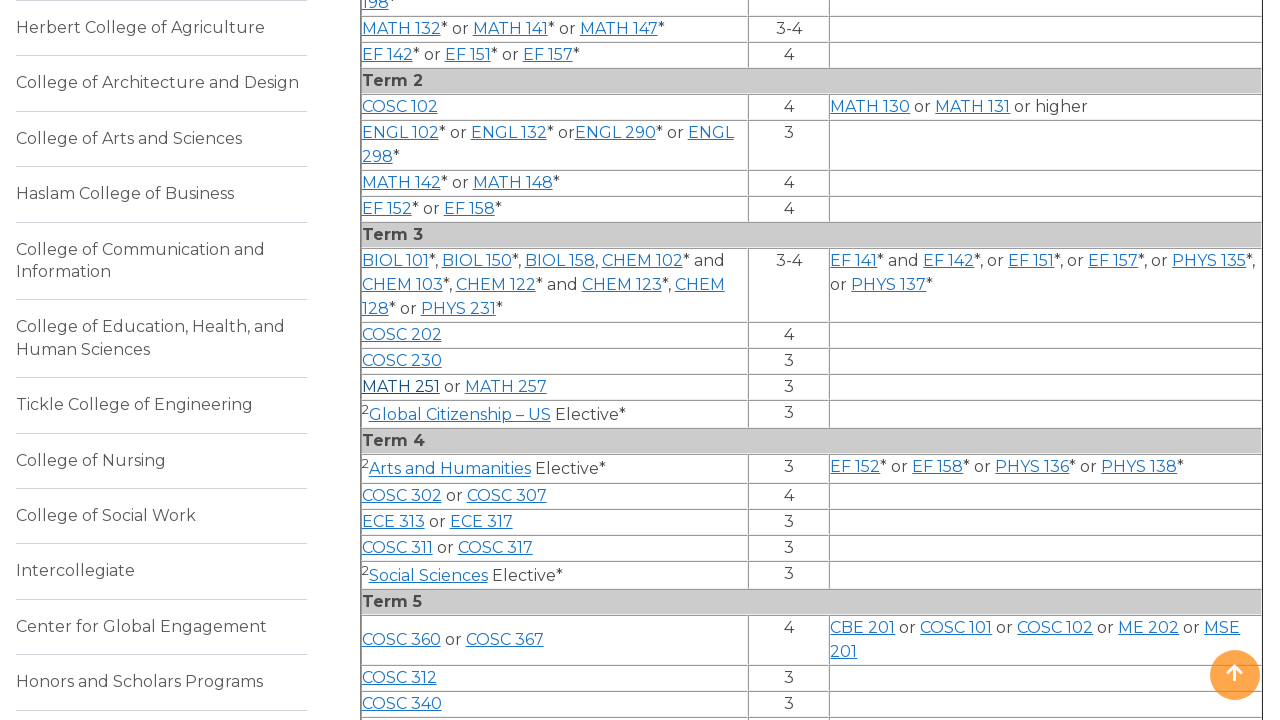

Clicked course link 'MATH 257' (first click)
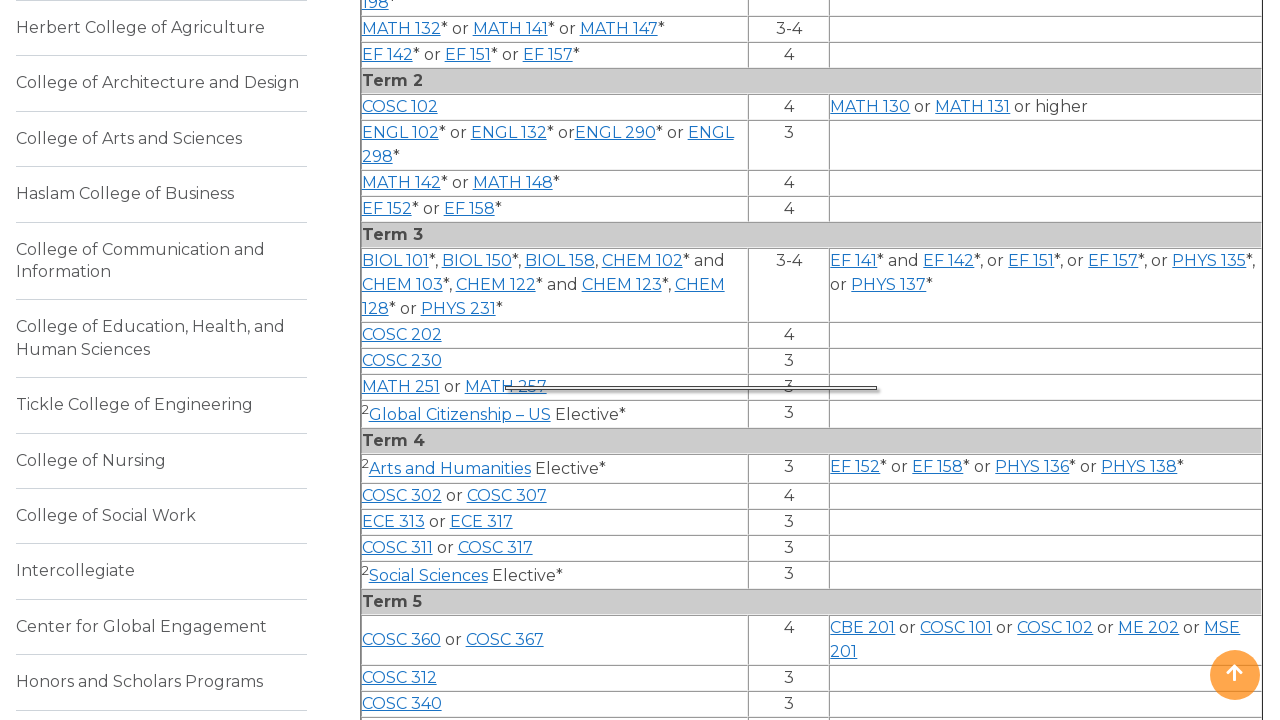

Waited 250ms after clicking 'MATH 257'
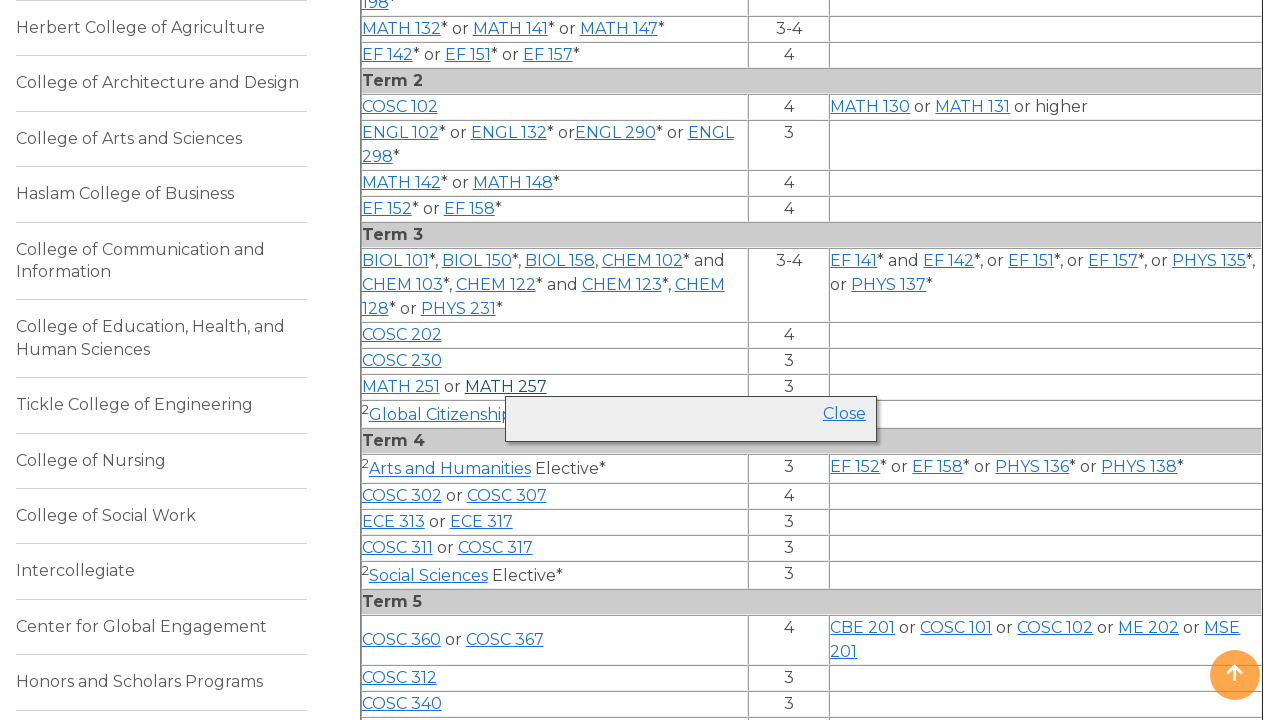

Clicked course link 'MATH 257' (second click to toggle)
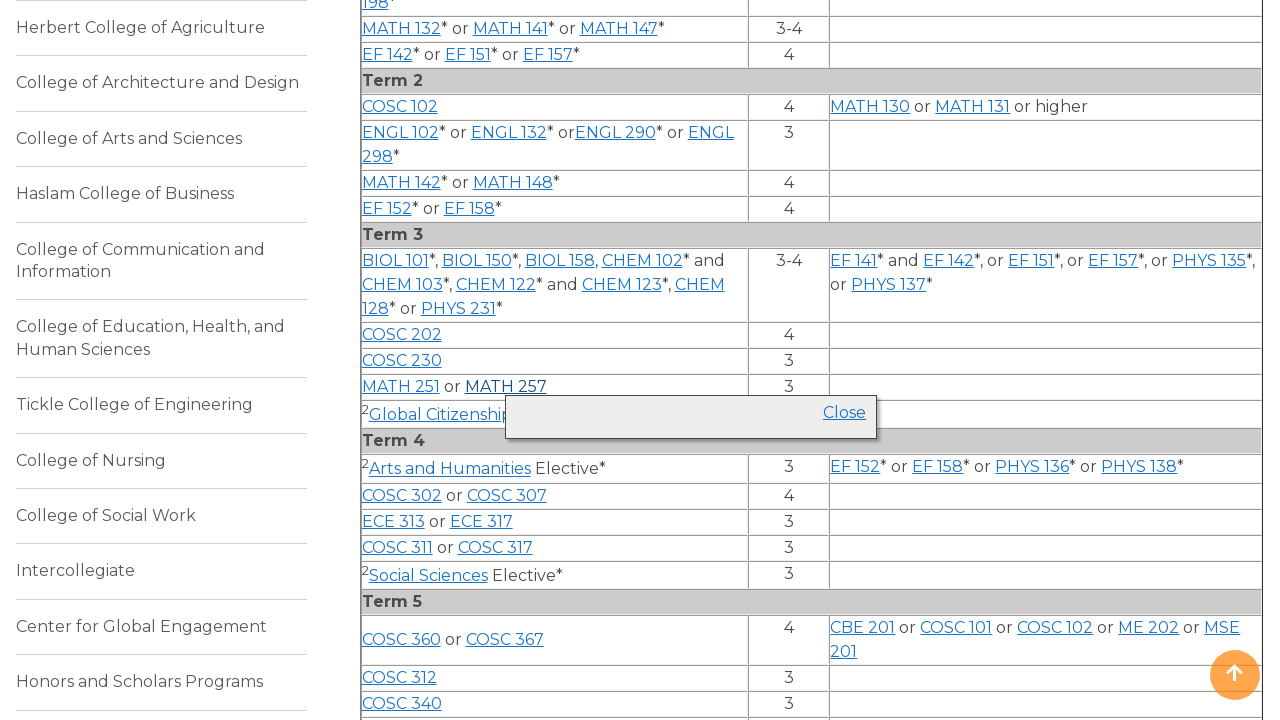

Waited 250ms after second click on 'MATH 257'
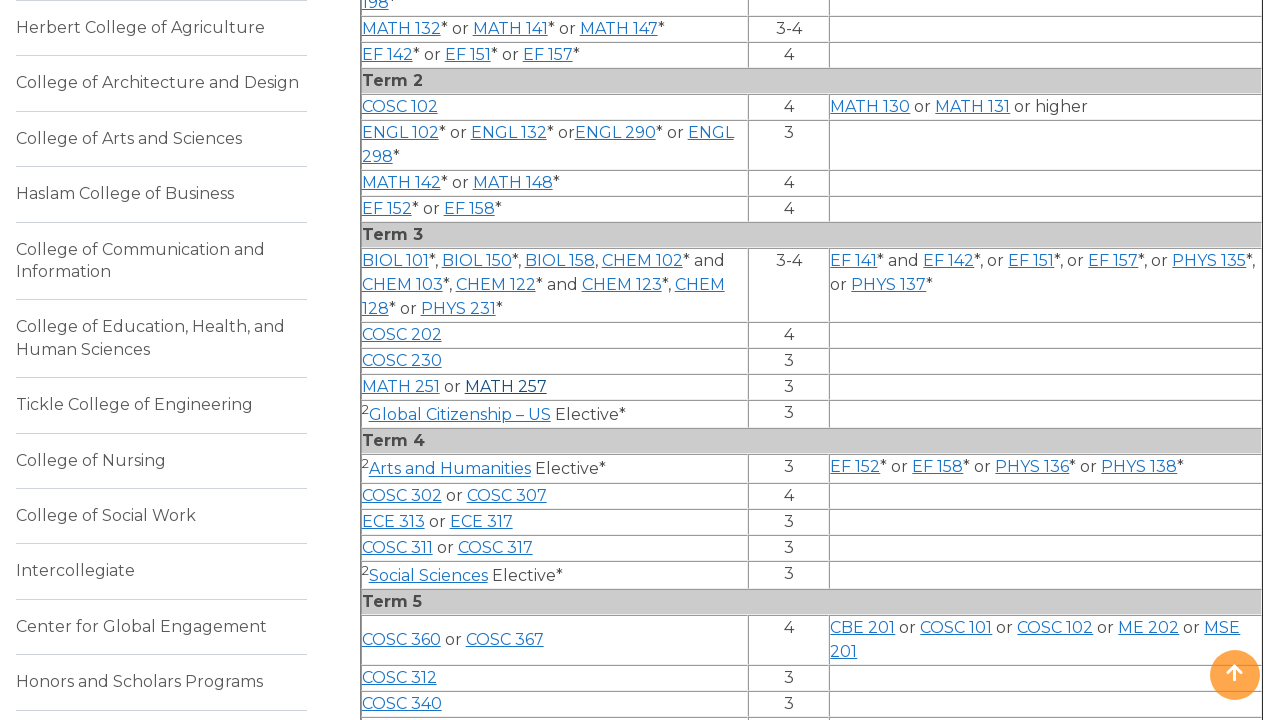

Clicked course link 'COSC 466 - Software Security' (first click)
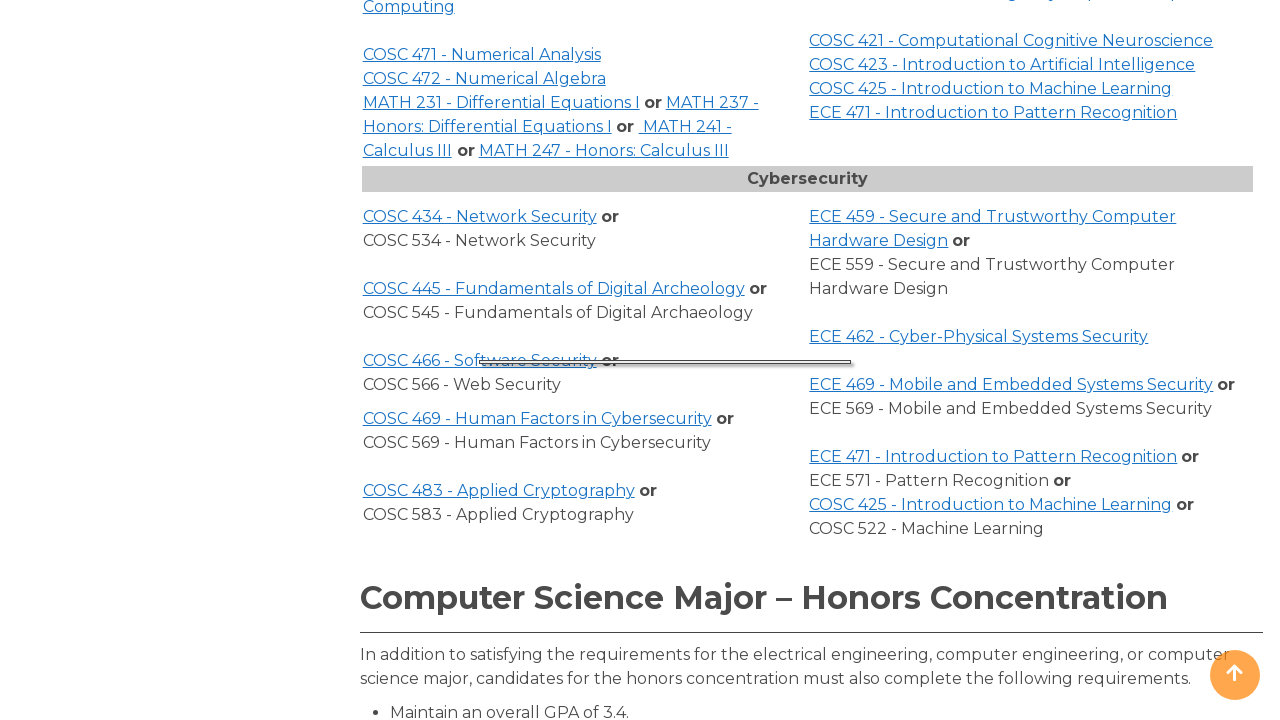

Waited 250ms after clicking 'COSC 466 - Software Security'
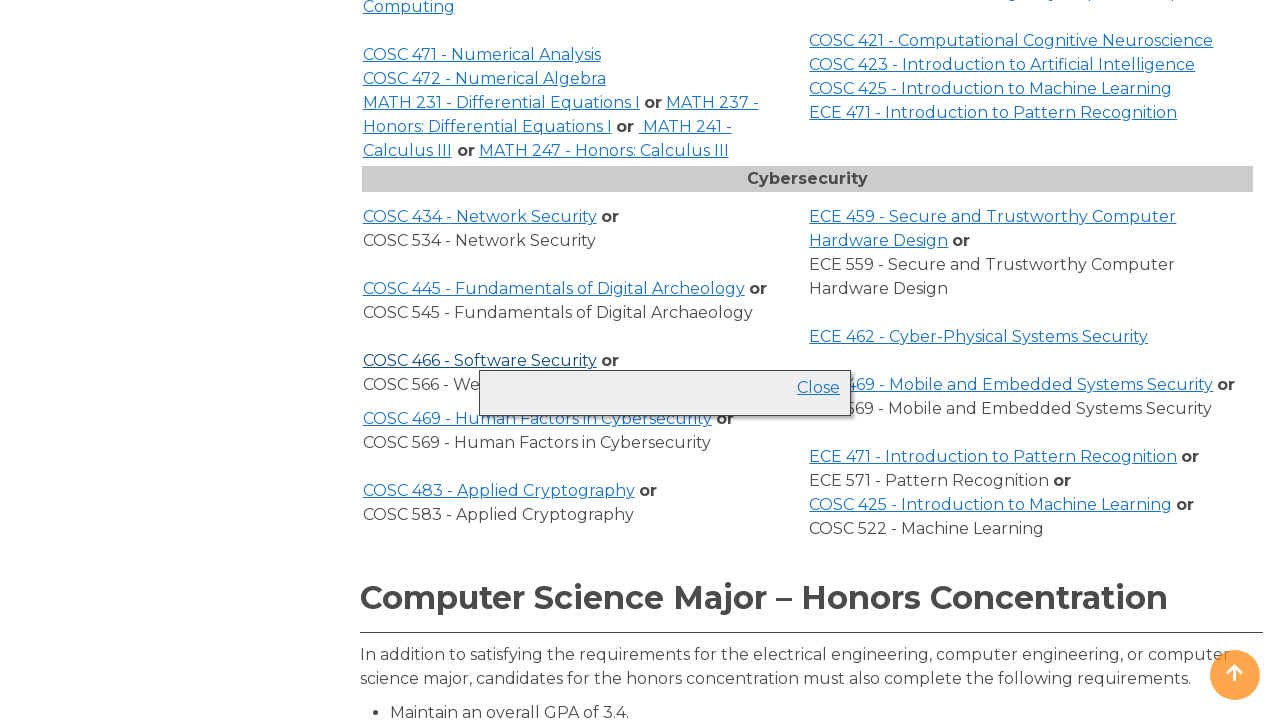

Clicked course link 'COSC 466 - Software Security' (second click to toggle)
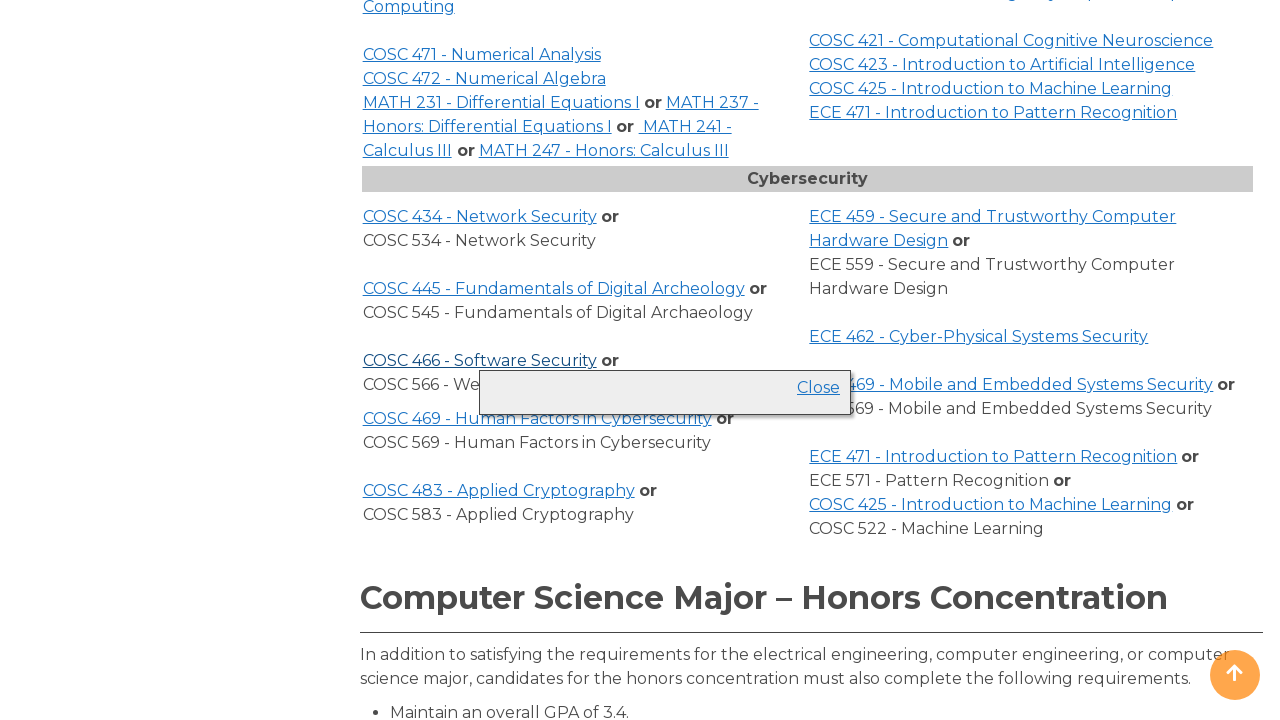

Waited 250ms after second click on 'COSC 466 - Software Security'
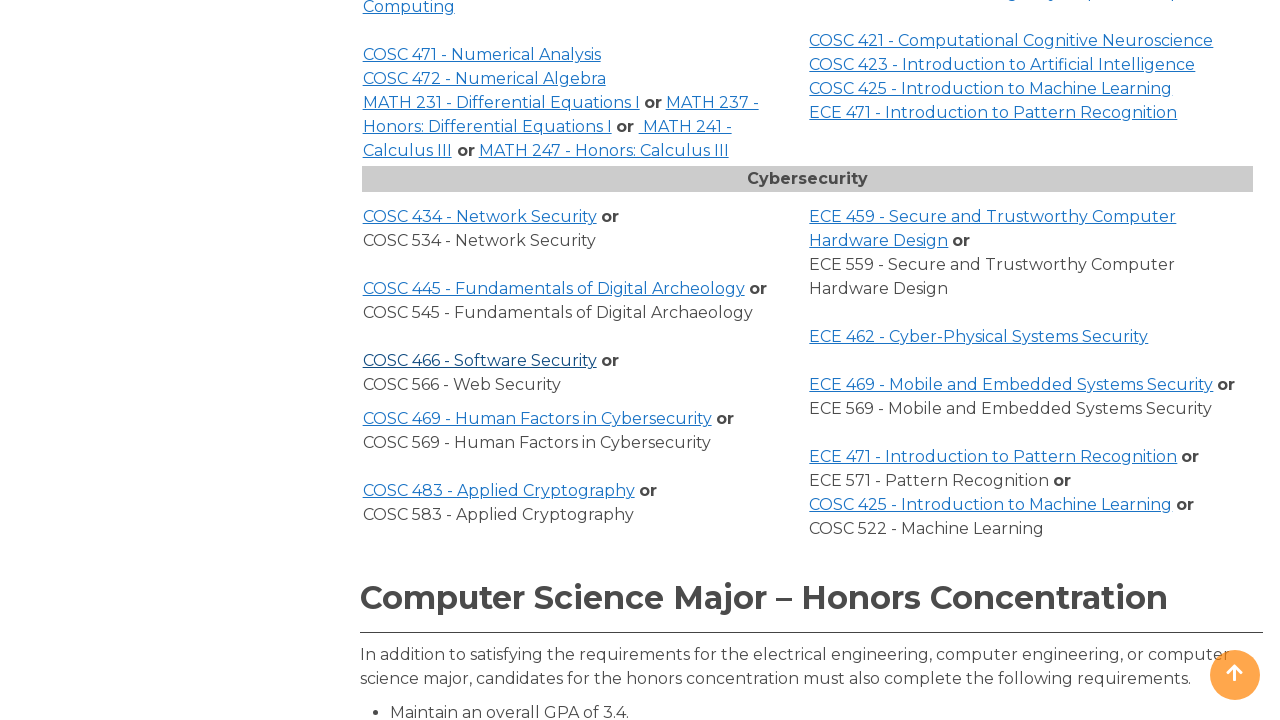

Clicked course link 'EF 152' (first click)
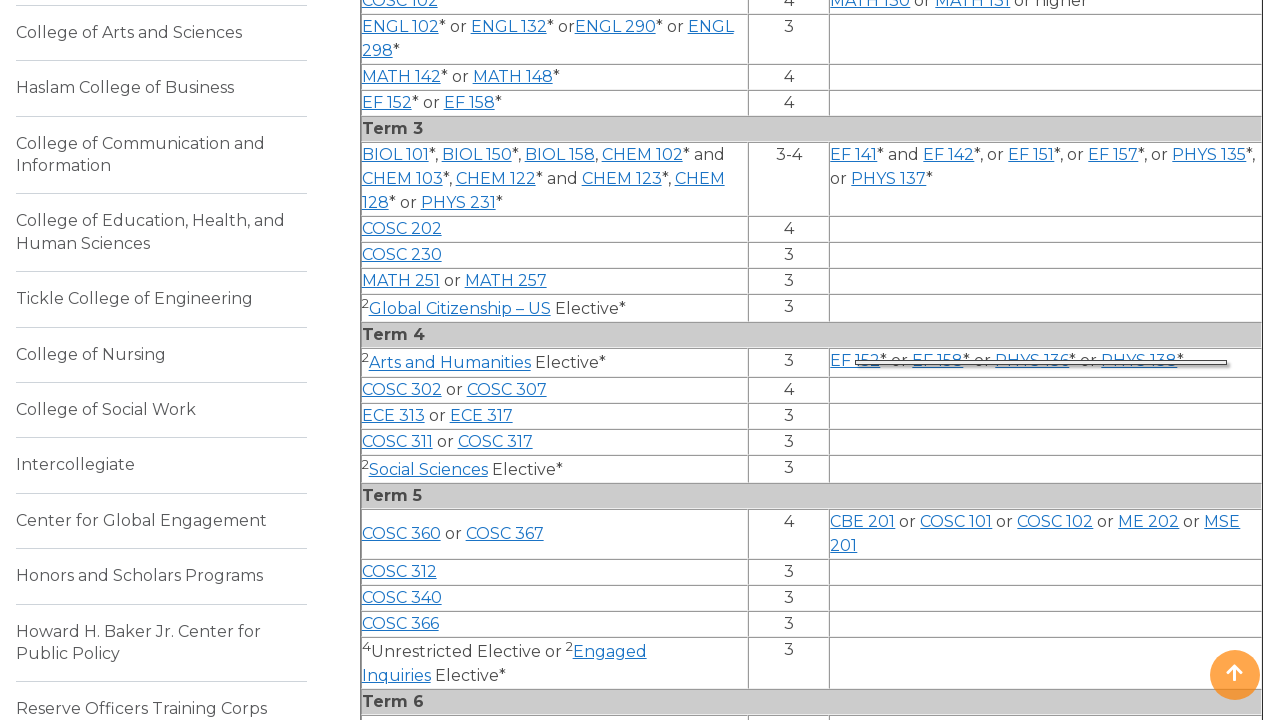

Waited 250ms after clicking 'EF 152'
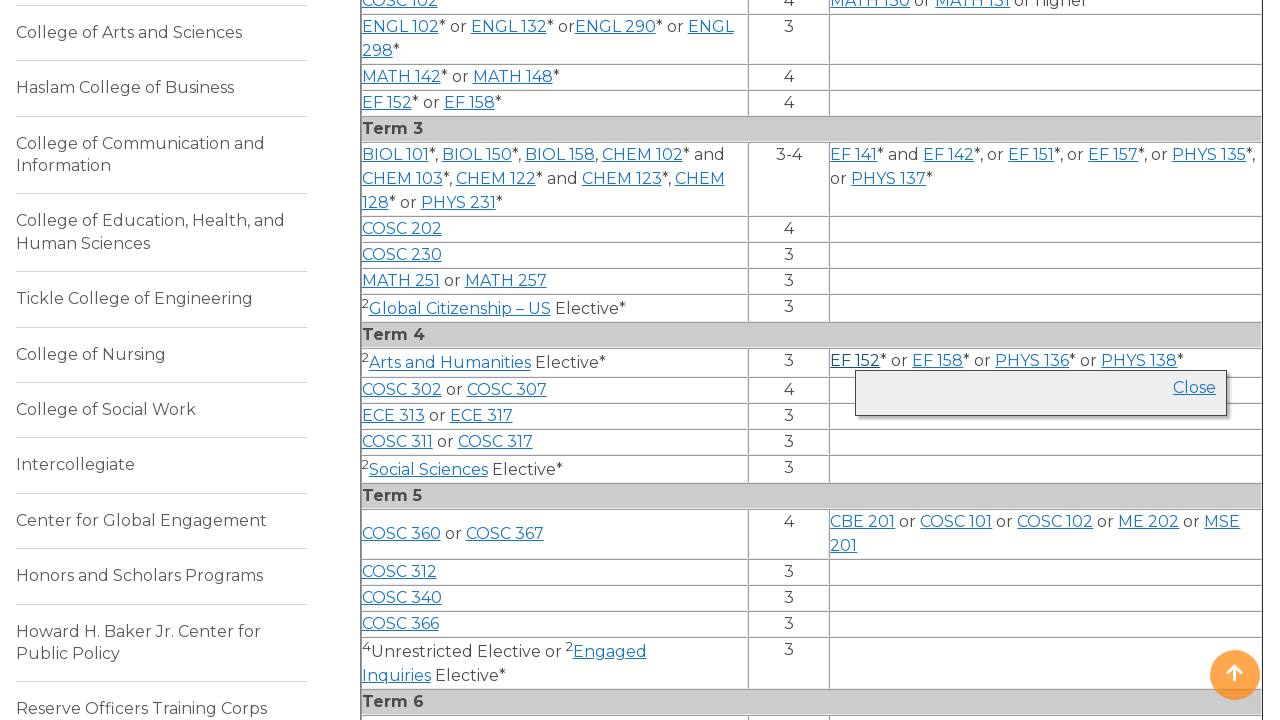

Clicked course link 'EF 152' (second click to toggle)
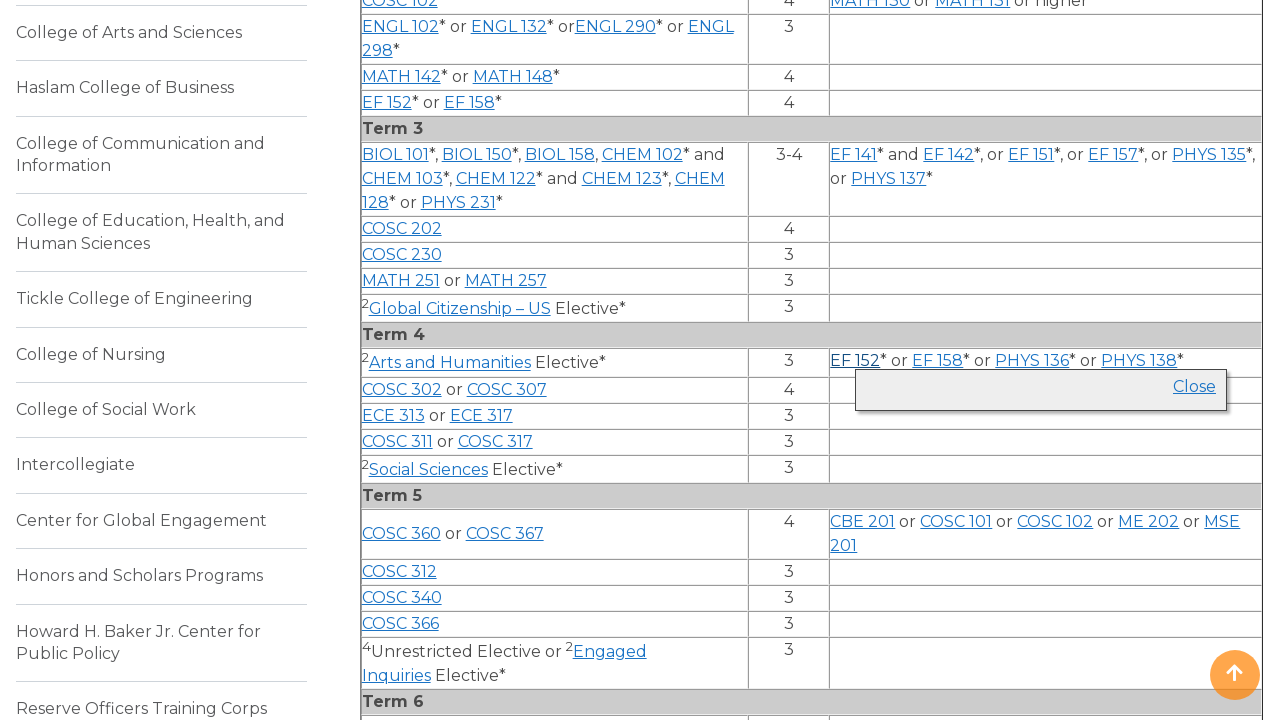

Waited 250ms after second click on 'EF 152'
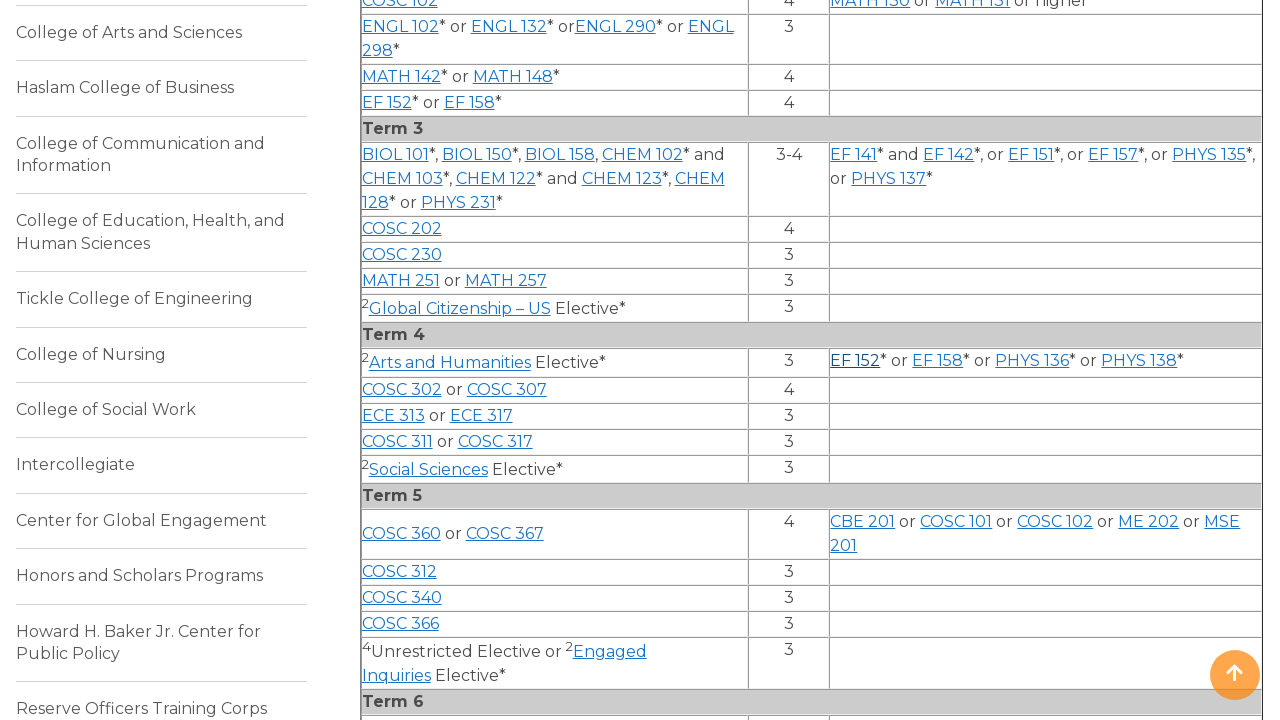

Clicked course link 'COSC 469 - Human Factors in Cybersecurity' (first click)
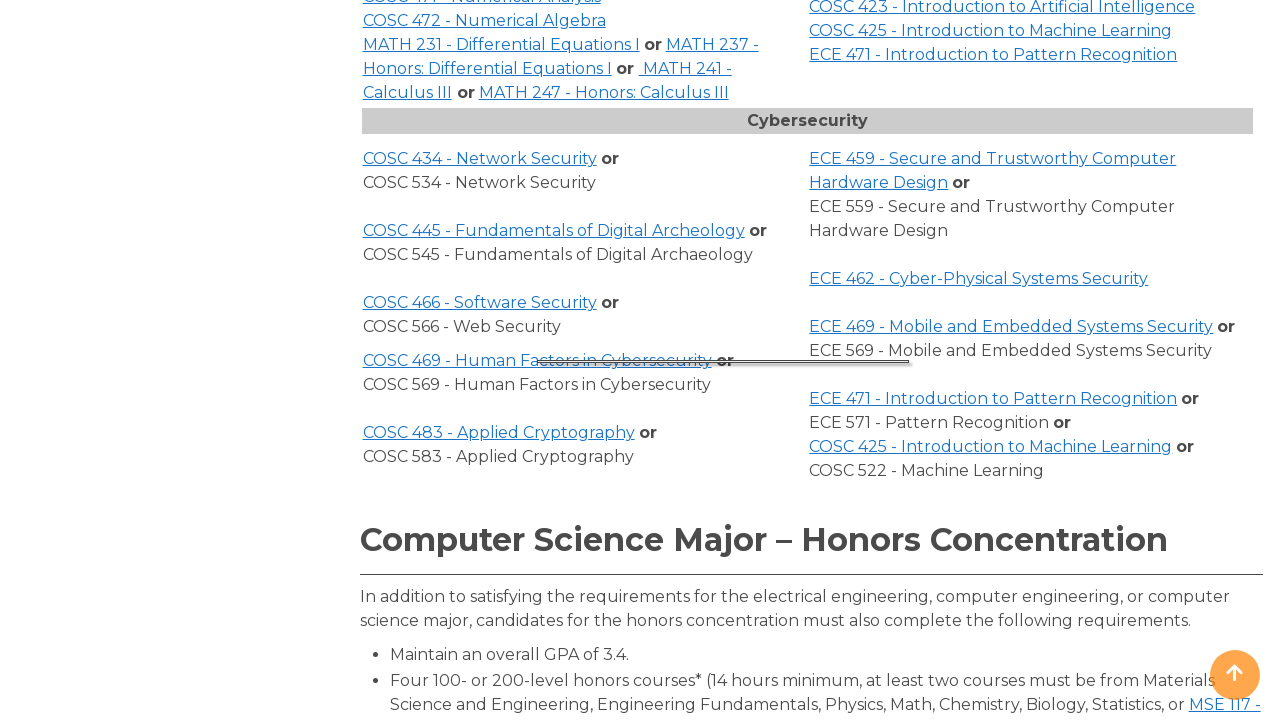

Waited 250ms after clicking 'COSC 469 - Human Factors in Cybersecurity'
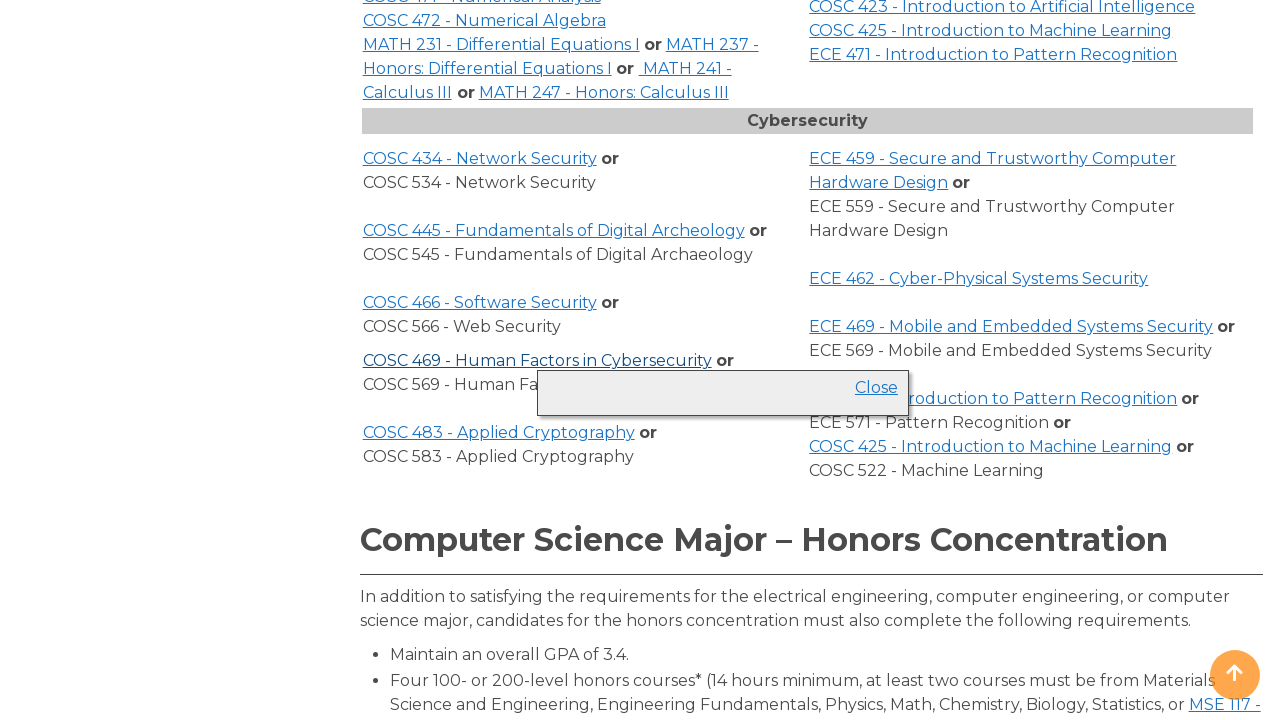

Clicked course link 'COSC 469 - Human Factors in Cybersecurity' (second click to toggle)
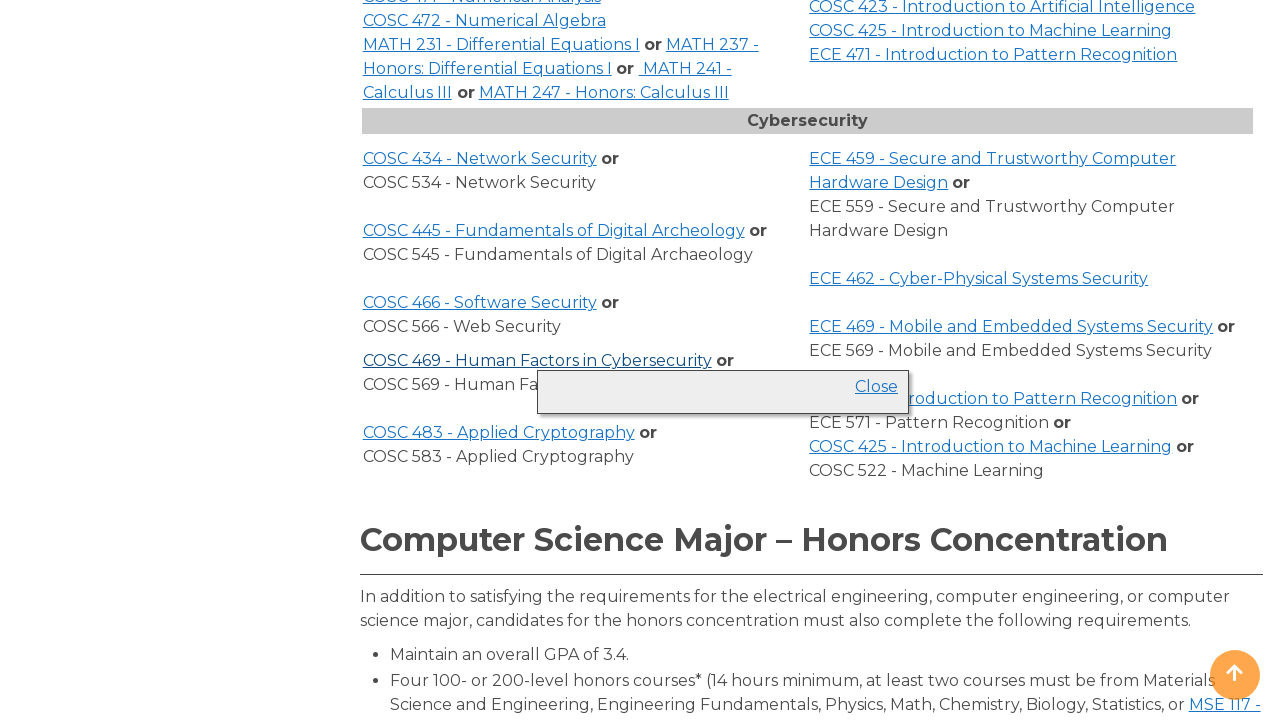

Waited 250ms after second click on 'COSC 469 - Human Factors in Cybersecurity'
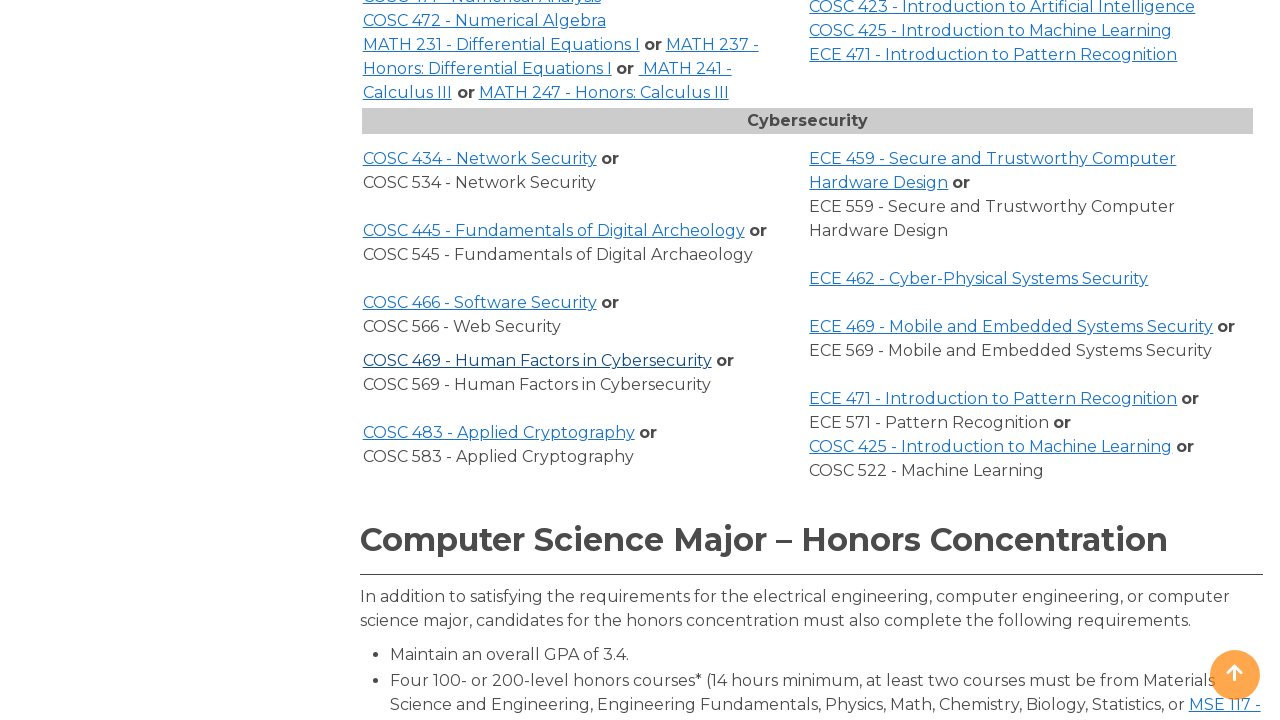

Clicked course link 'EF 158' (first click)
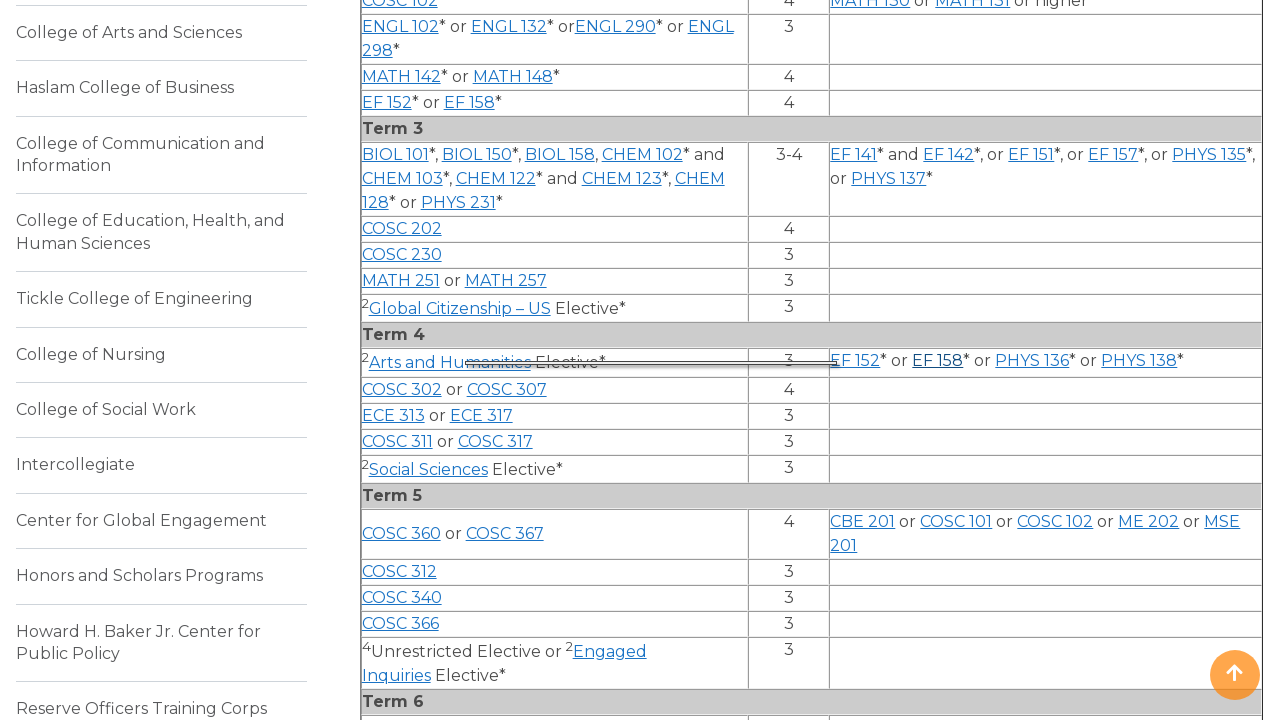

Waited 250ms after clicking 'EF 158'
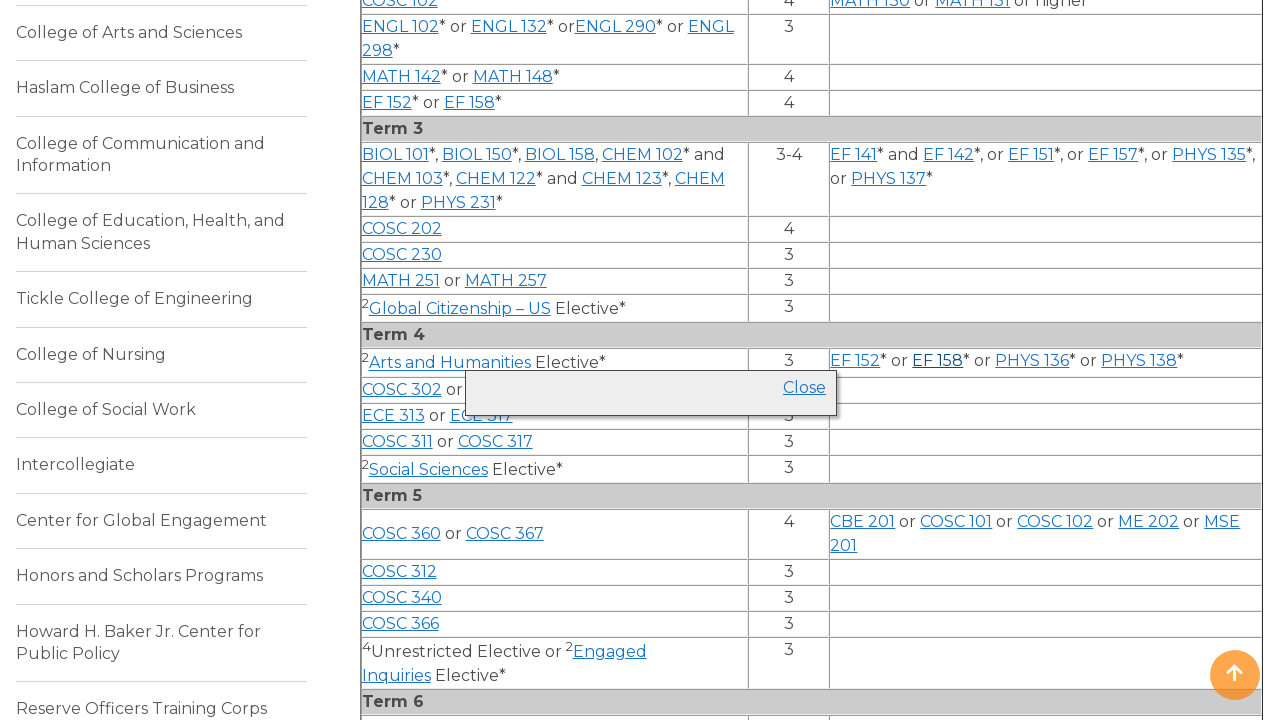

Clicked course link 'EF 158' (second click to toggle)
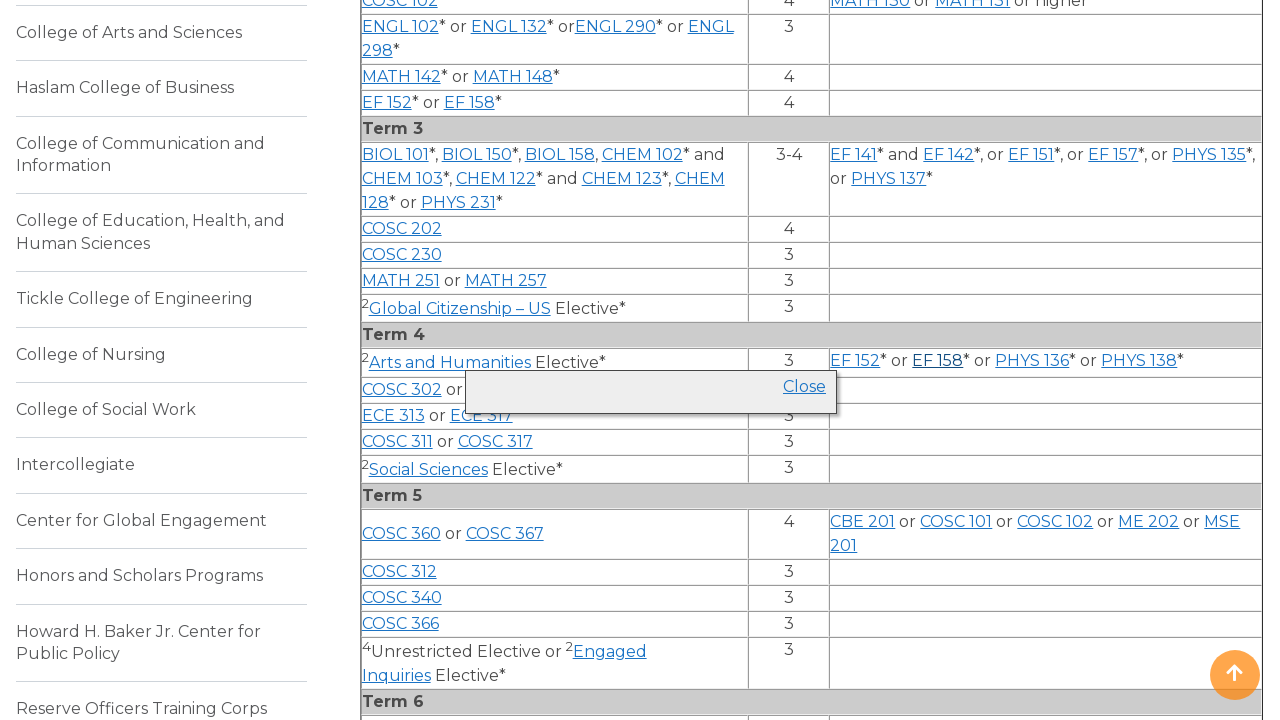

Waited 250ms after second click on 'EF 158'
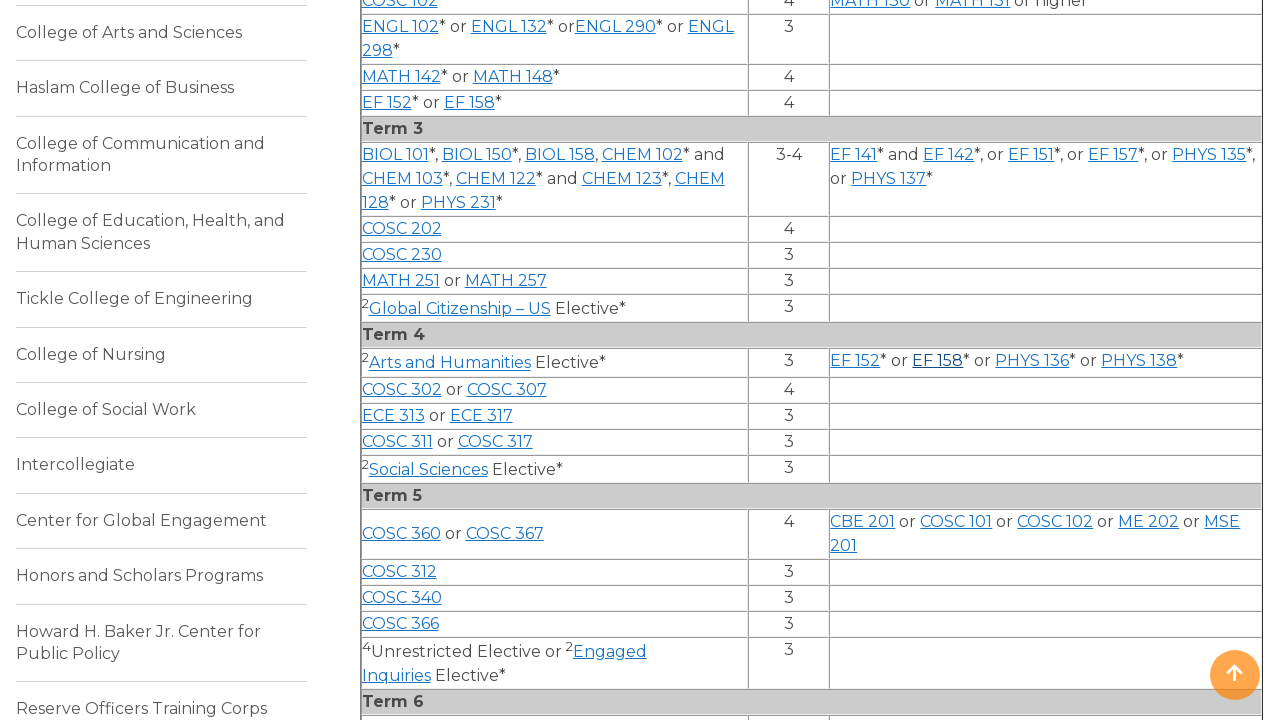

Clicked course link 'PHYS 136' (first click)
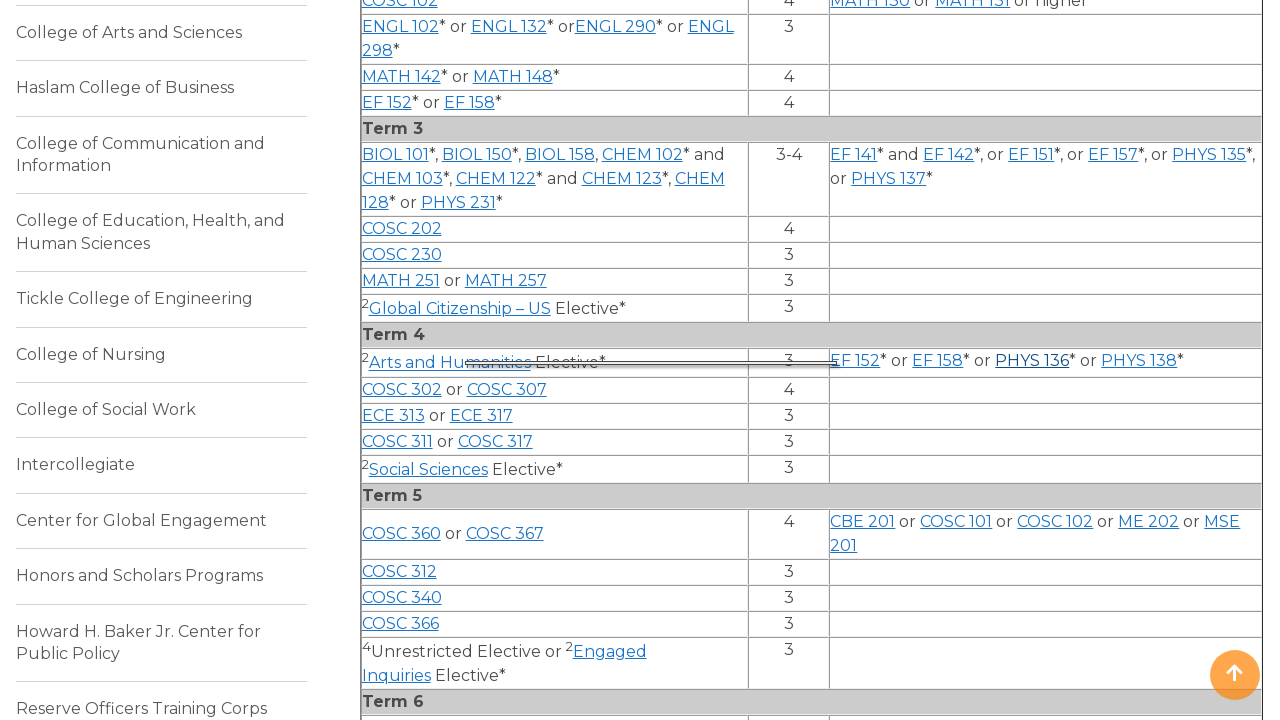

Waited 250ms after clicking 'PHYS 136'
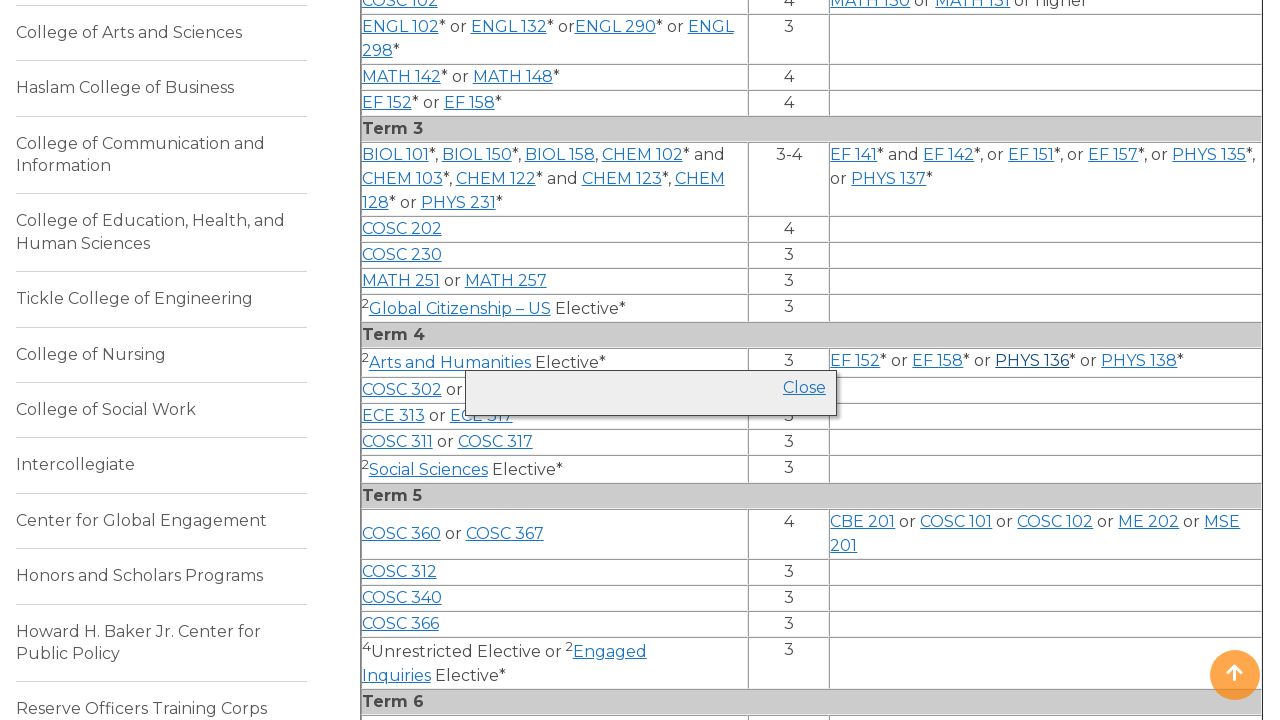

Clicked course link 'PHYS 136' (second click to toggle)
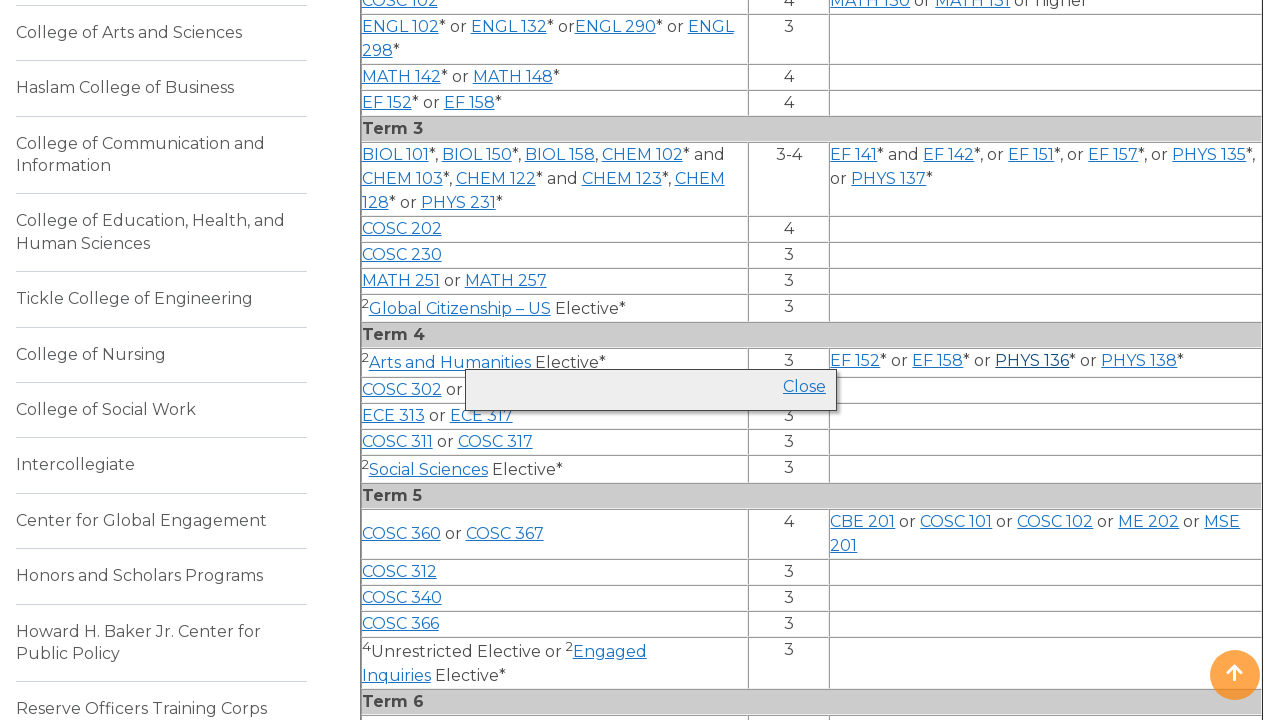

Waited 250ms after second click on 'PHYS 136'
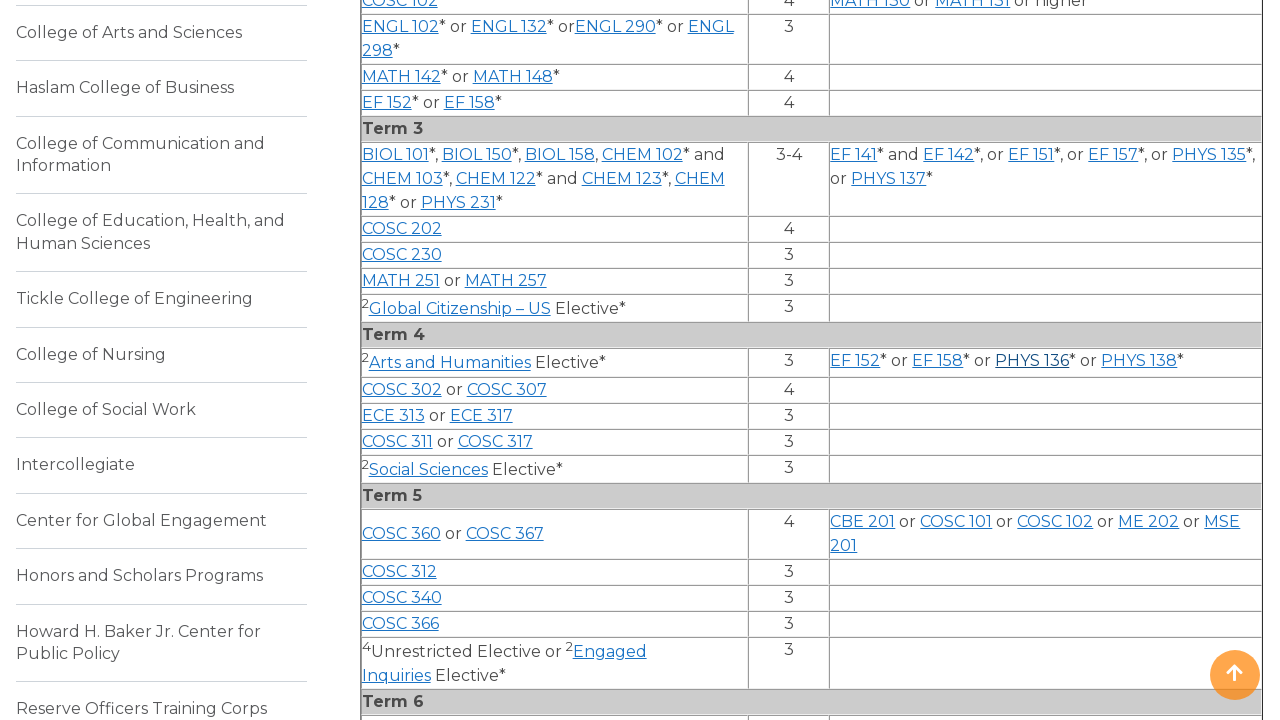

Clicked course link 'PHYS 138' (first click)
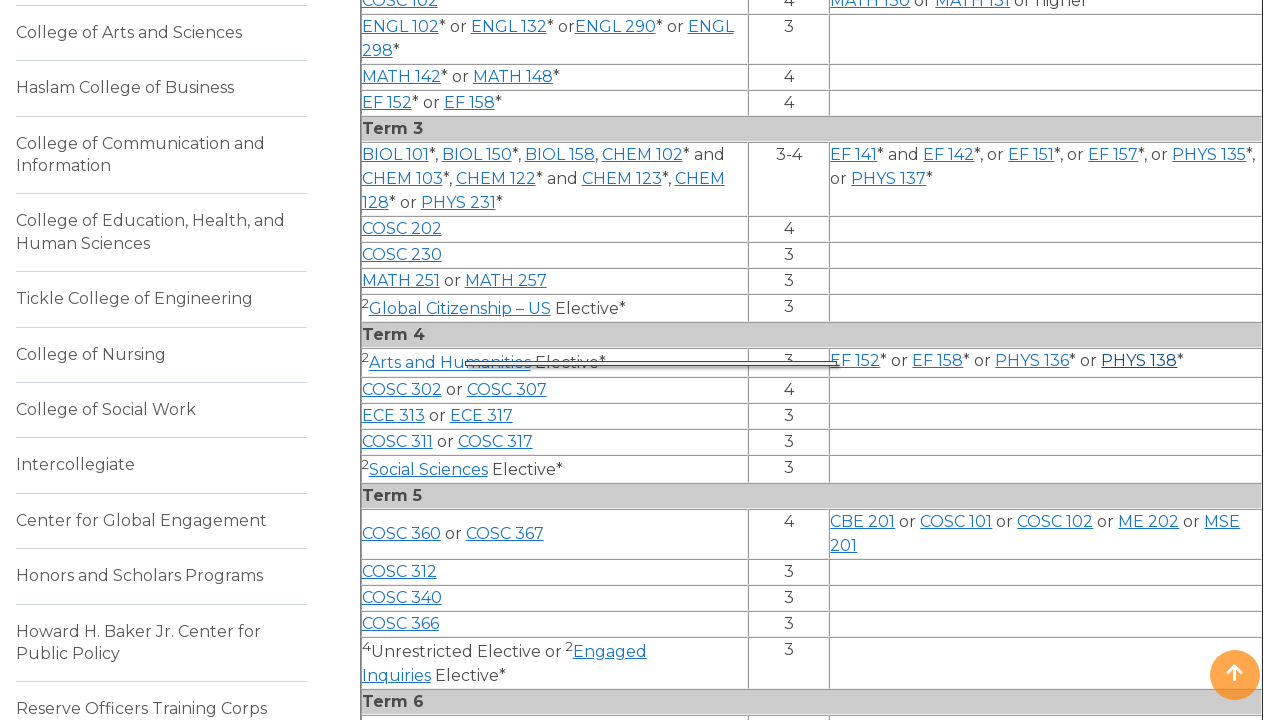

Waited 250ms after clicking 'PHYS 138'
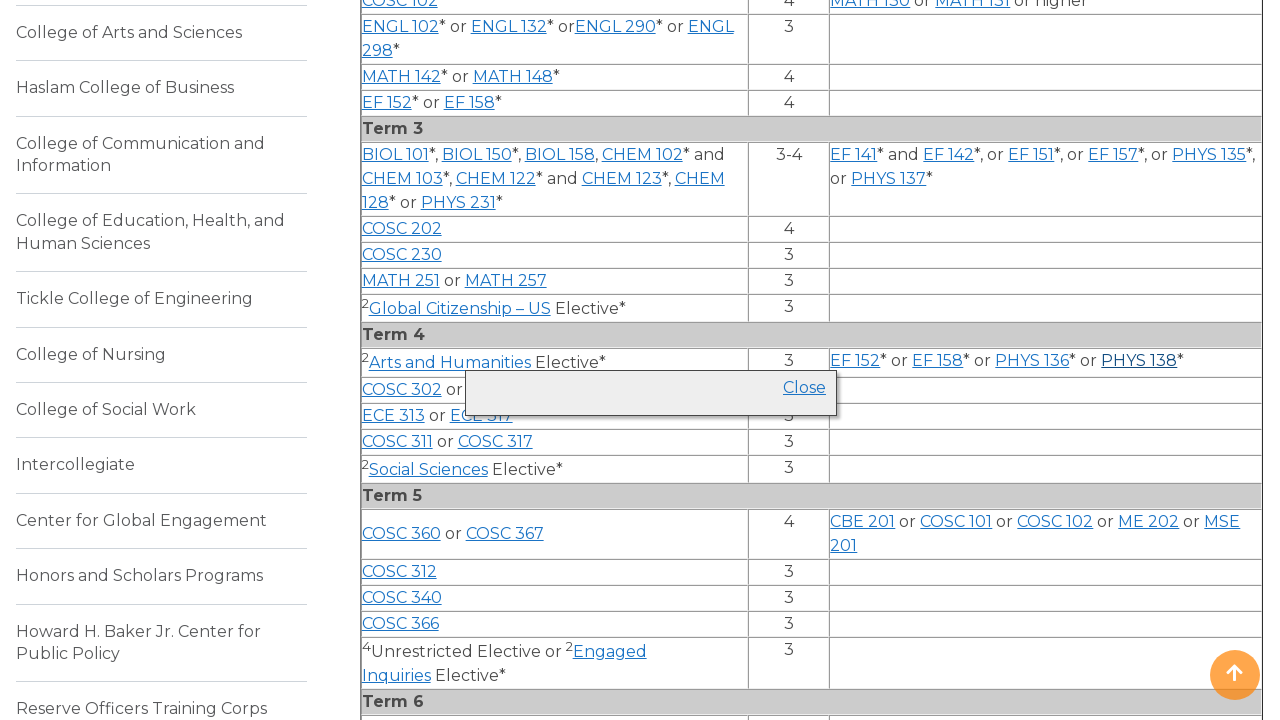

Clicked course link 'PHYS 138' (second click to toggle)
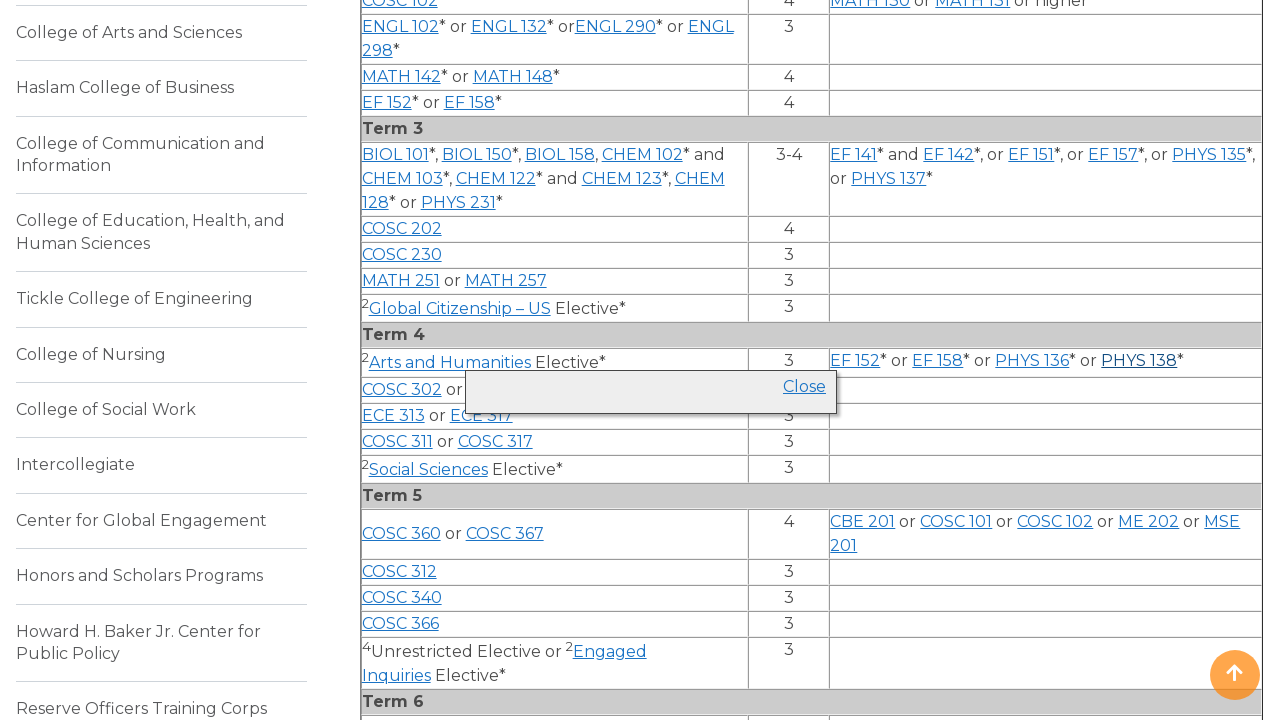

Waited 250ms after second click on 'PHYS 138'
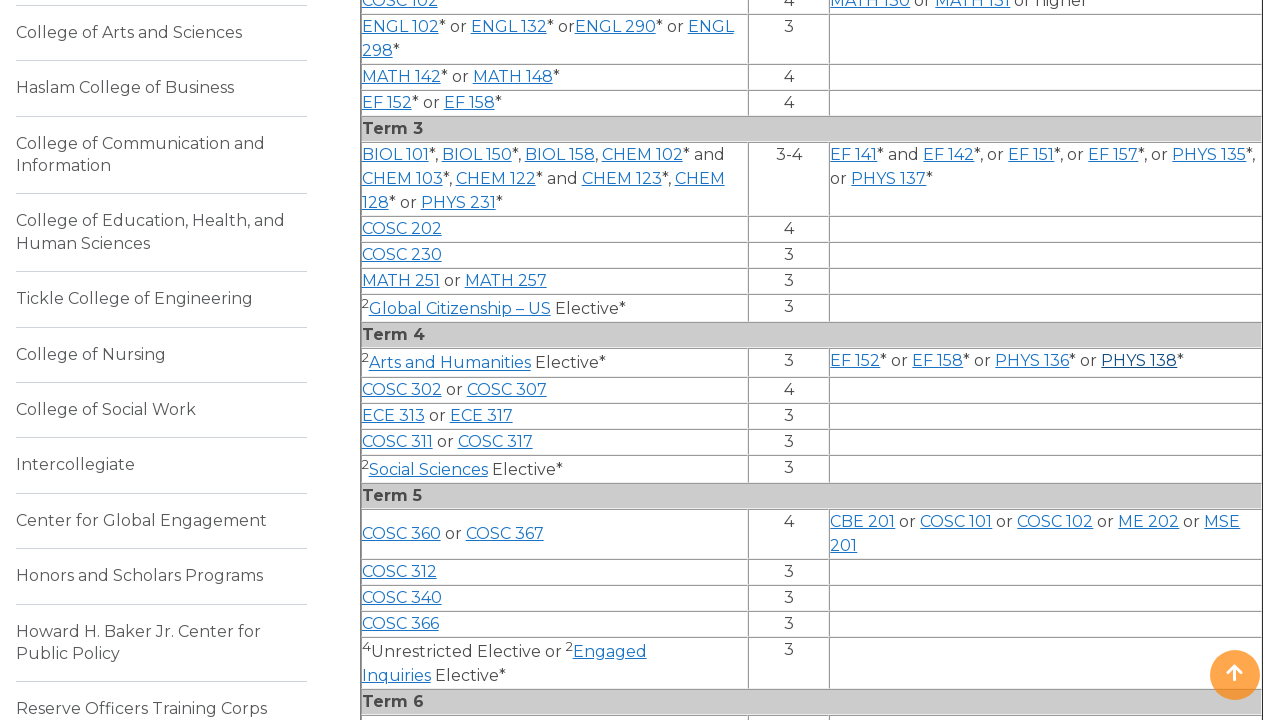

Clicked course link 'COSC 302' (first click)
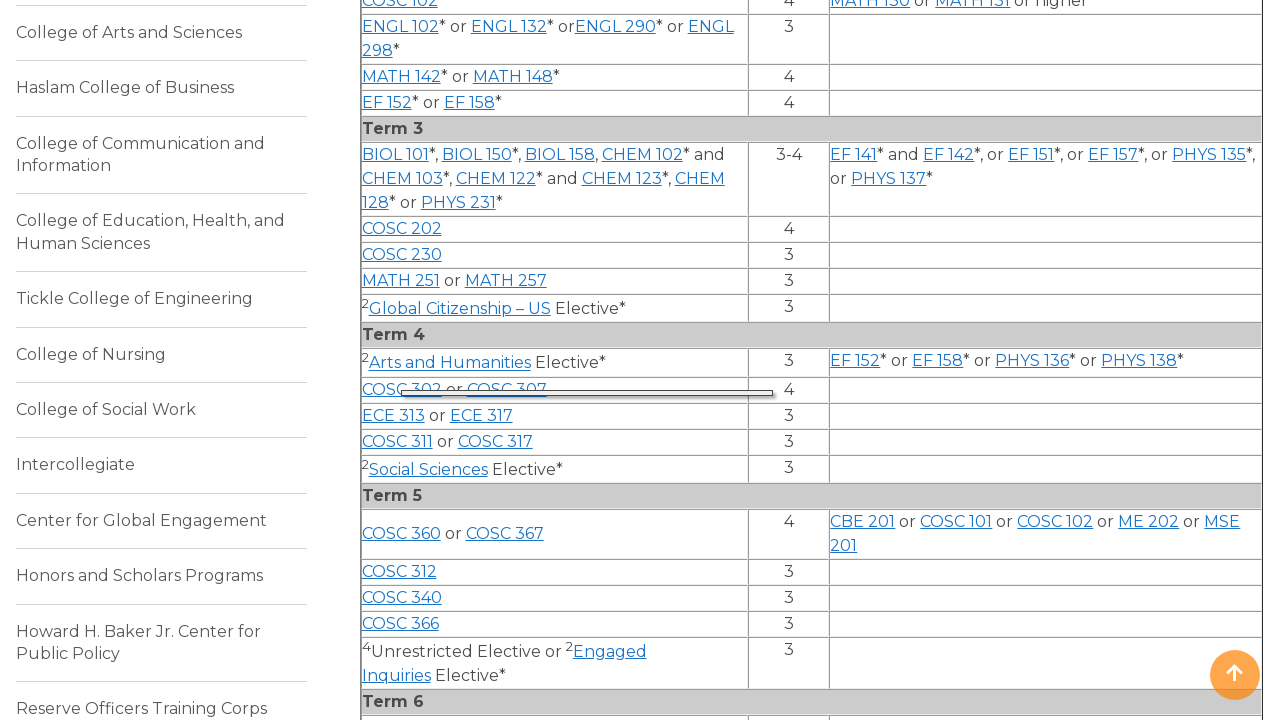

Waited 250ms after clicking 'COSC 302'
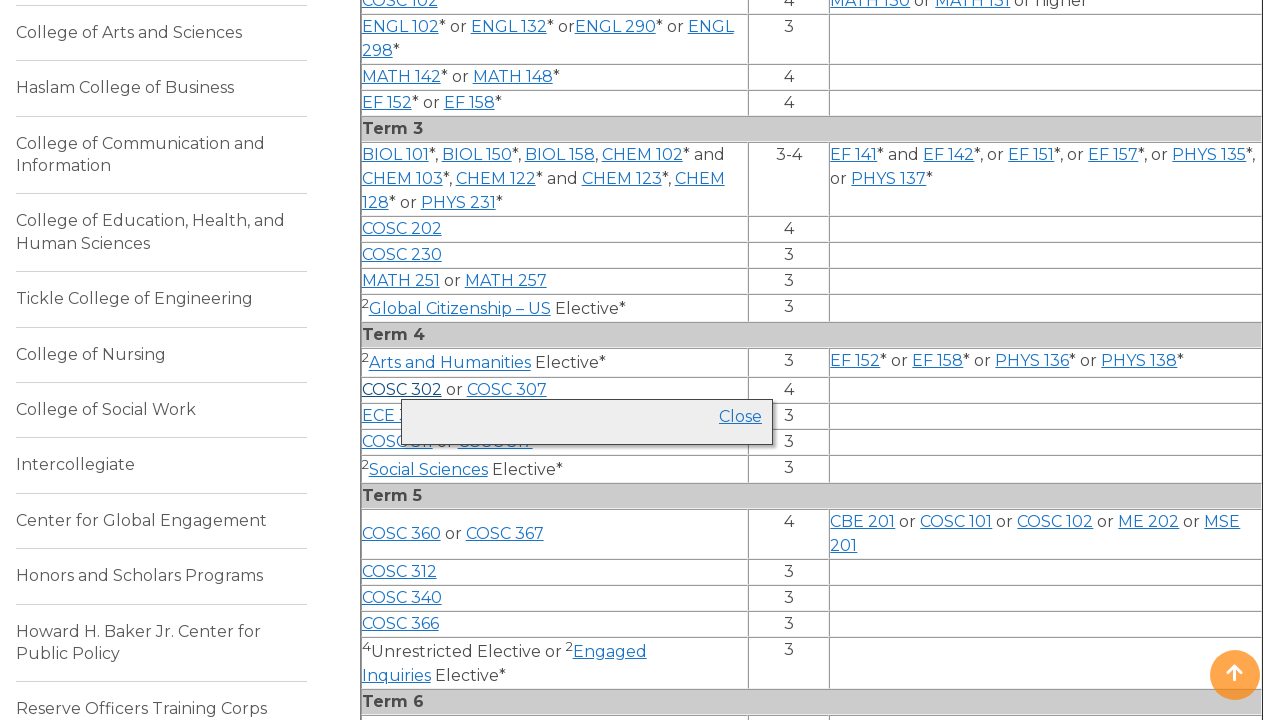

Clicked course link 'COSC 302' (second click to toggle)
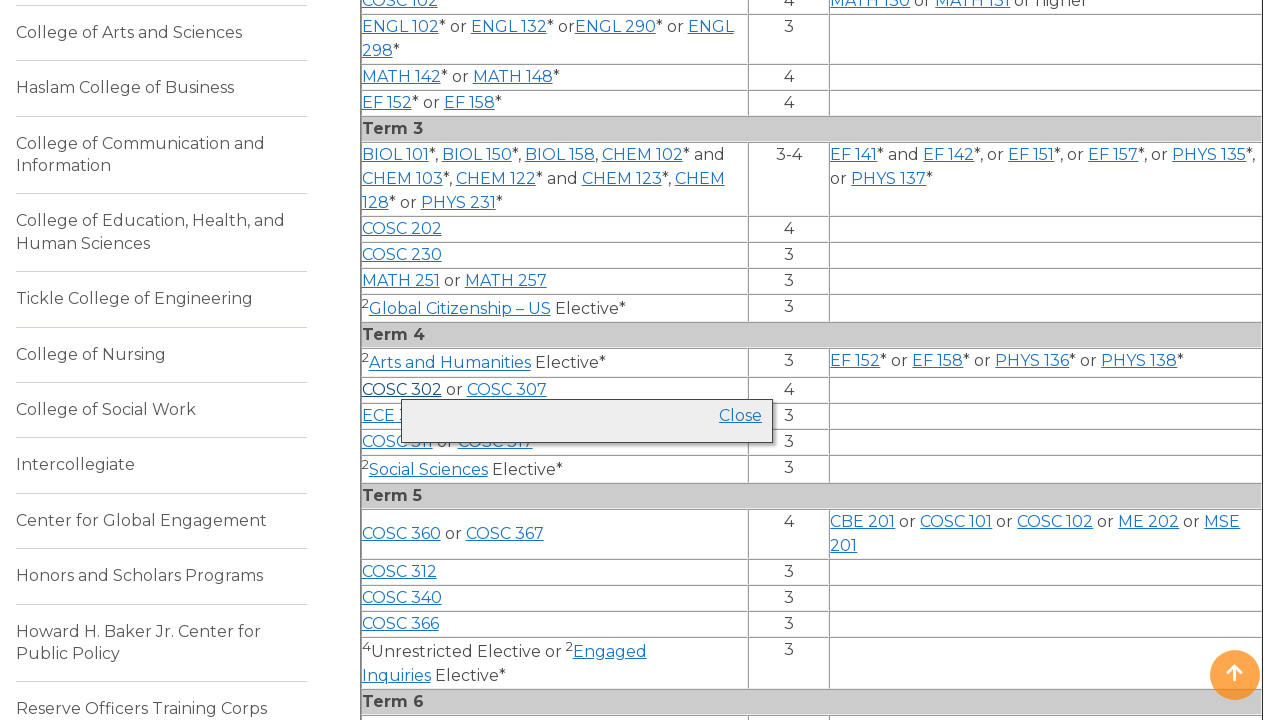

Waited 250ms after second click on 'COSC 302'
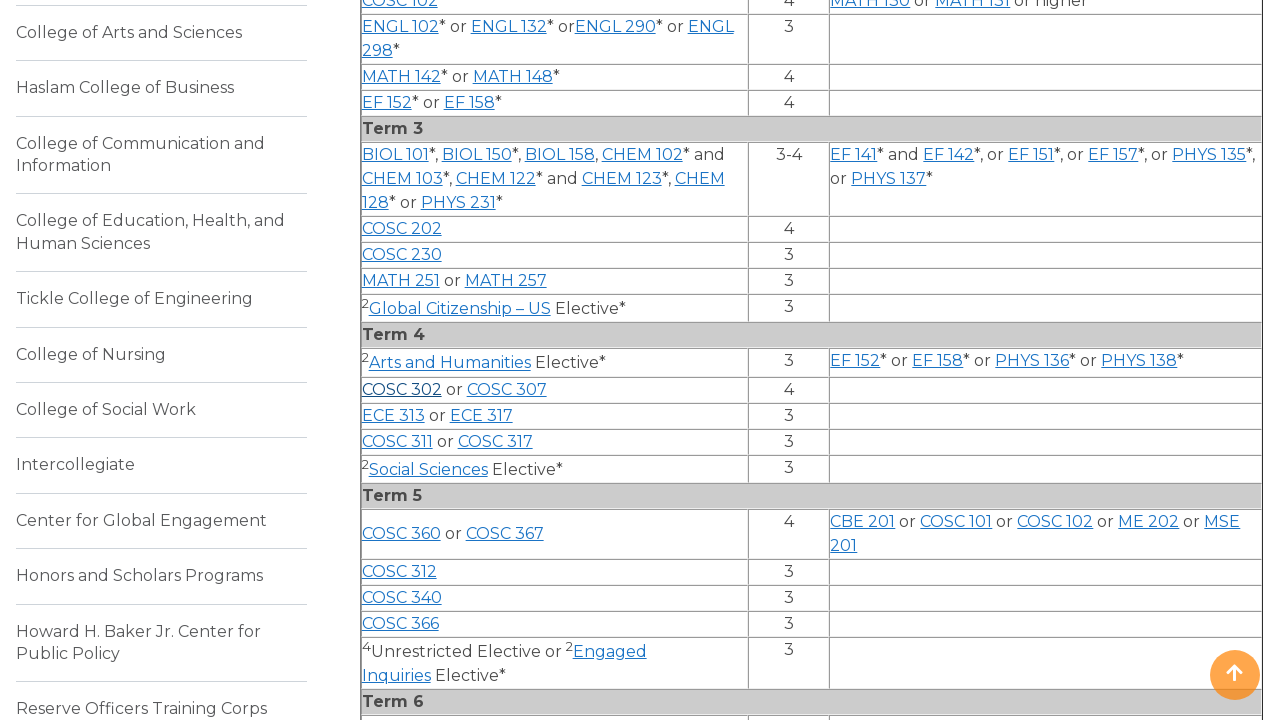

Clicked course link 'COSC 307' (first click)
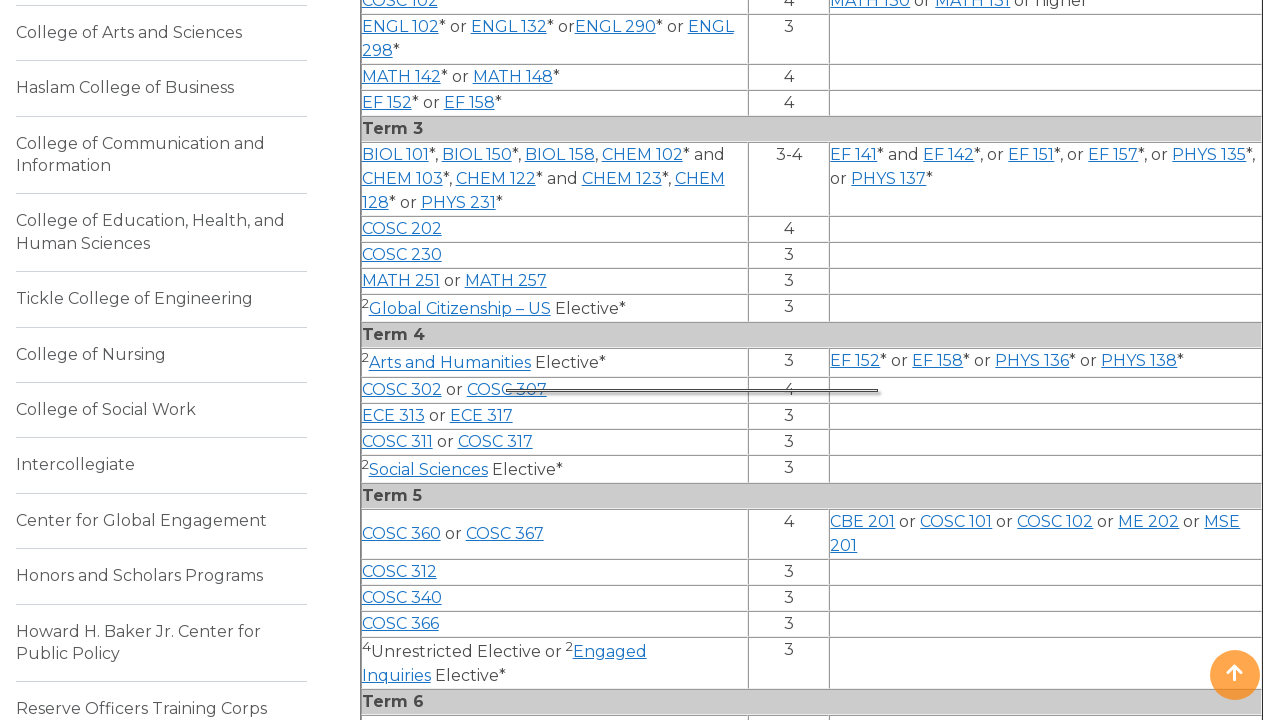

Waited 250ms after clicking 'COSC 307'
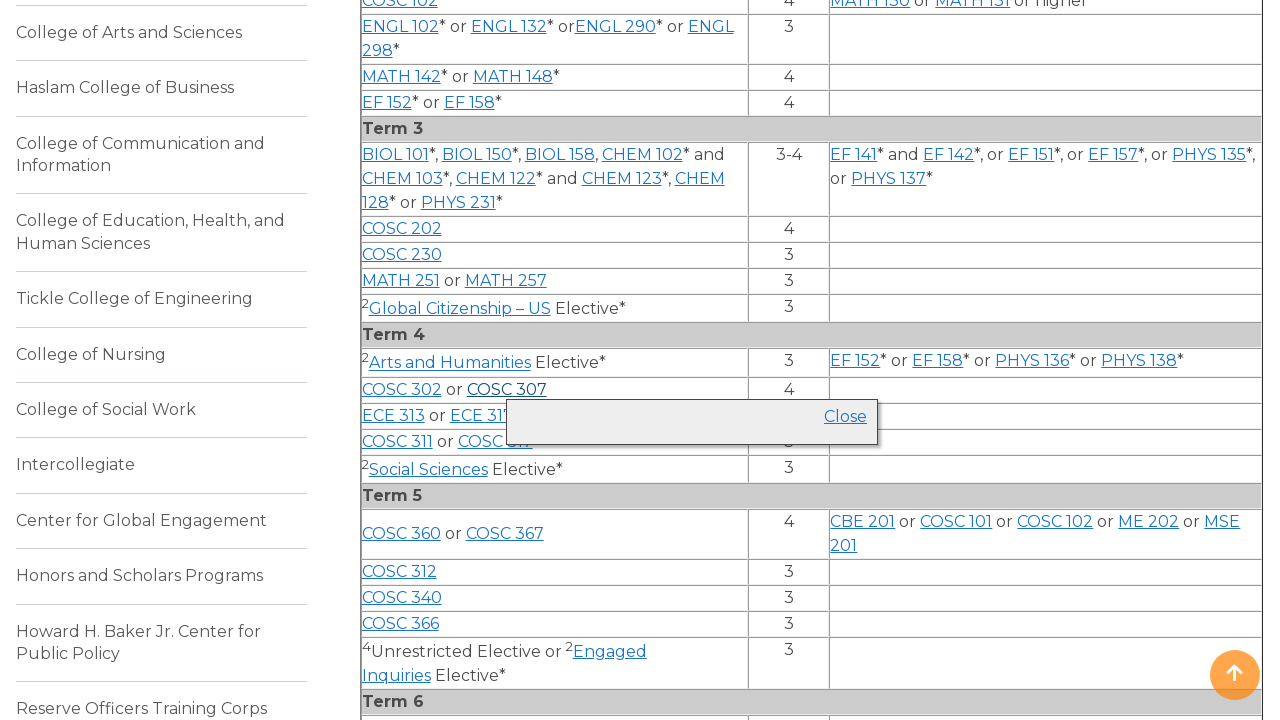

Clicked course link 'COSC 307' (second click to toggle)
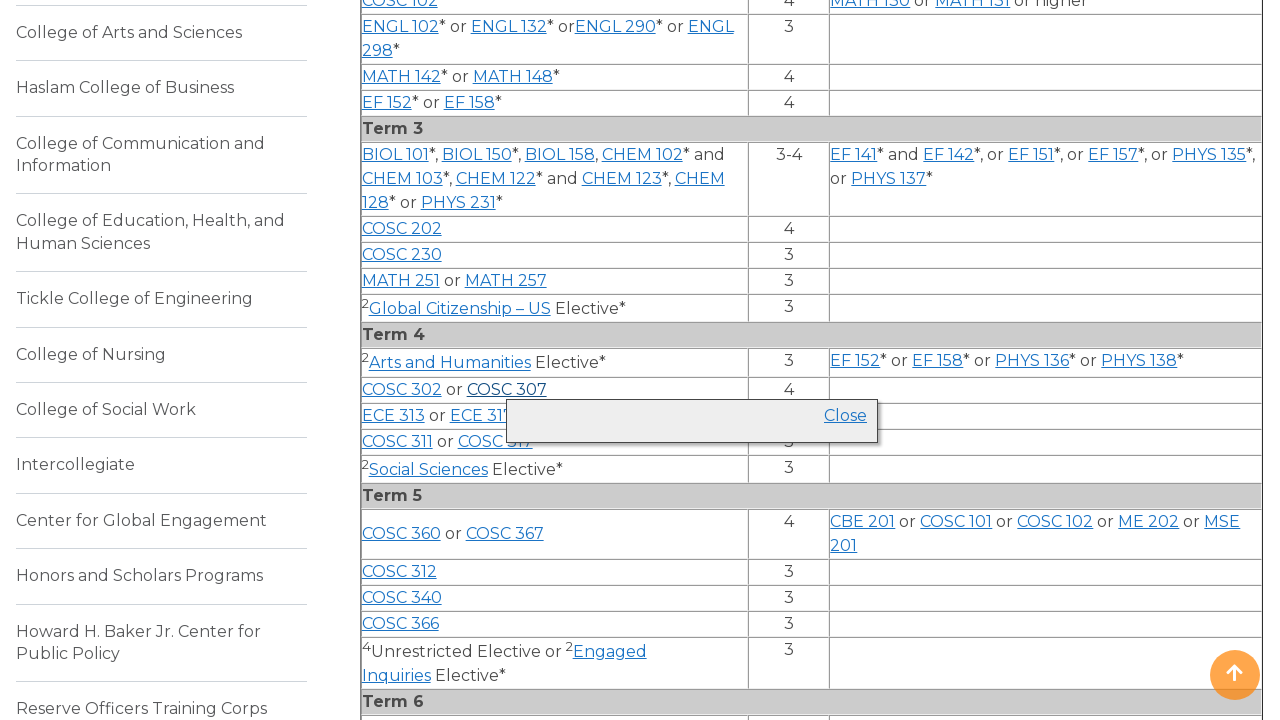

Waited 250ms after second click on 'COSC 307'
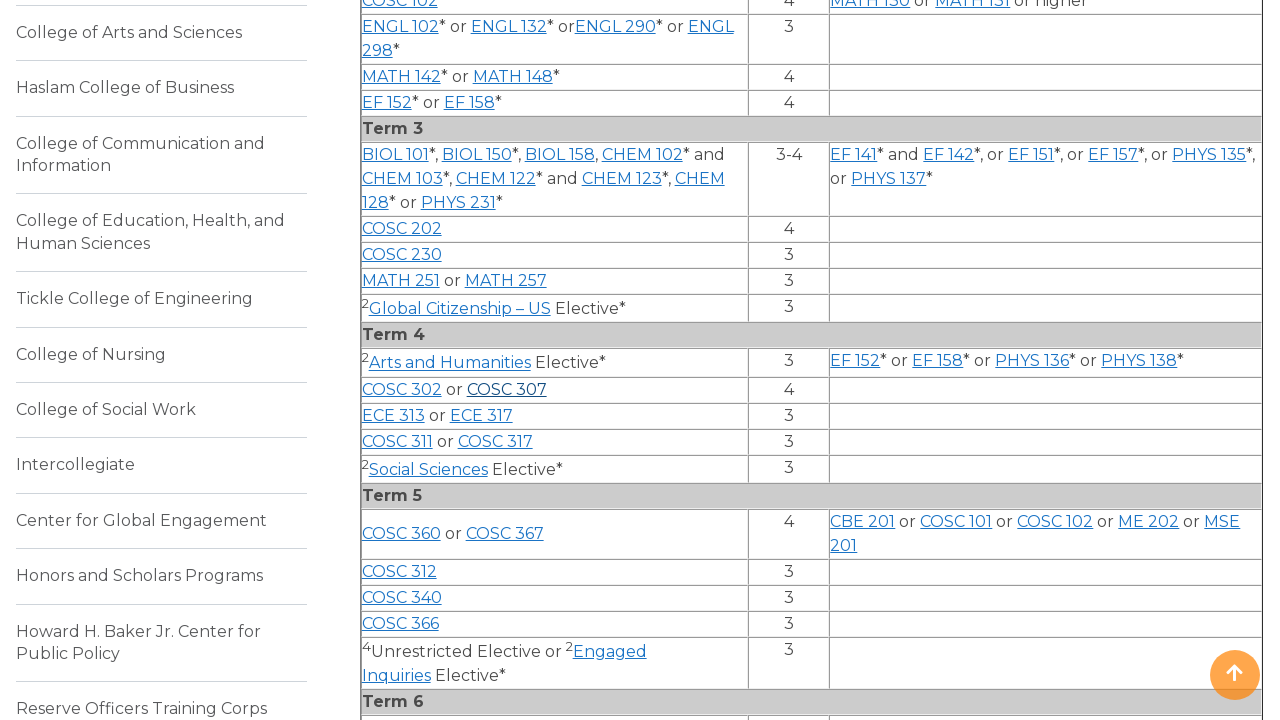

Clicked course link 'ECE 313' (first click)
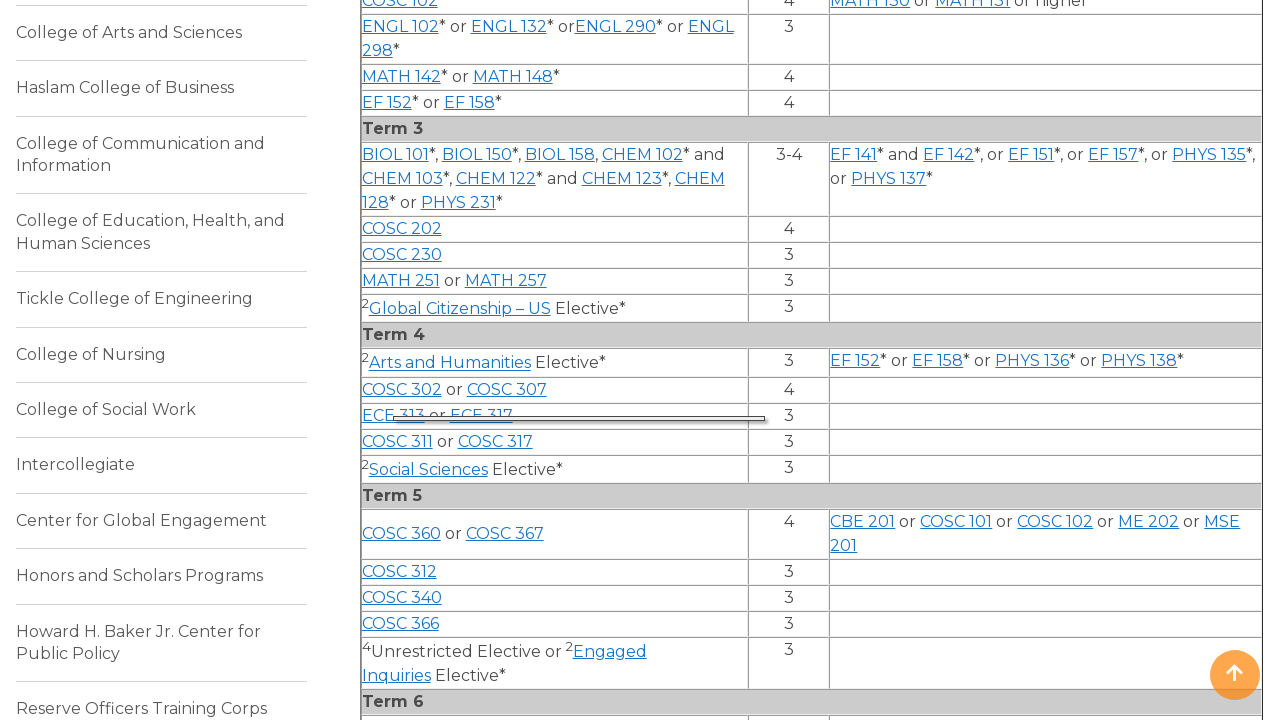

Waited 250ms after clicking 'ECE 313'
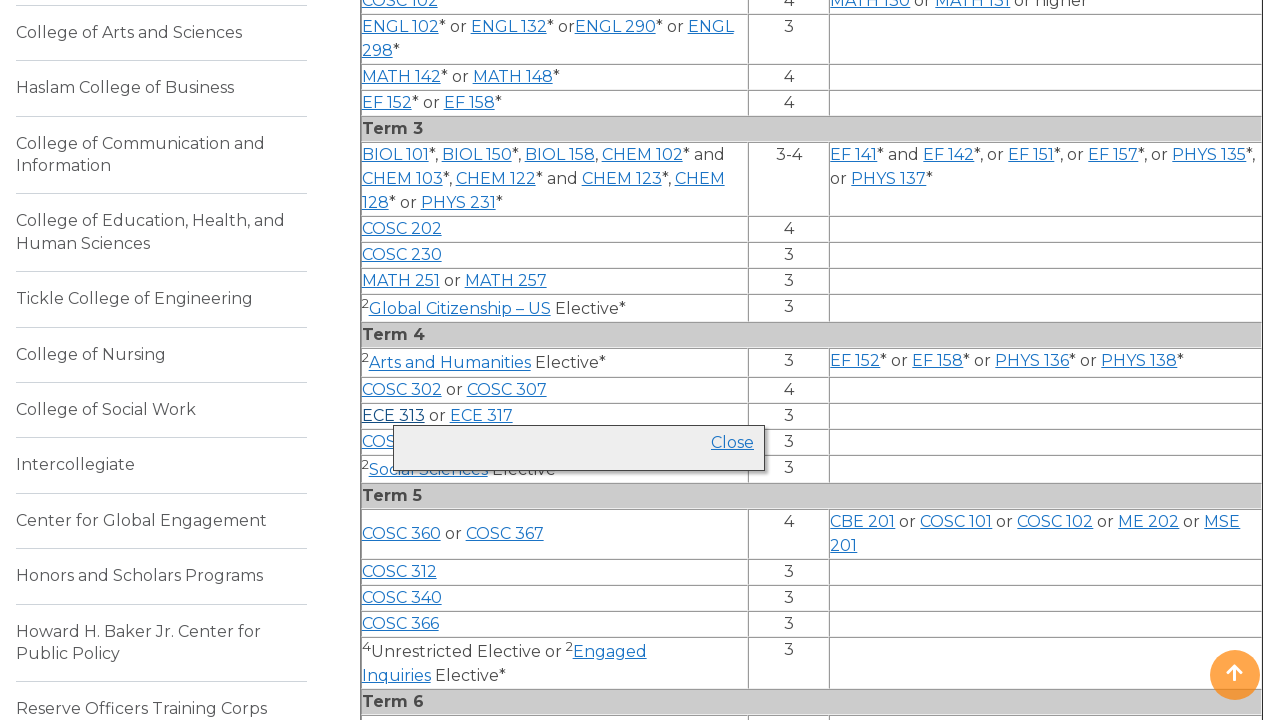

Clicked course link 'ECE 313' (second click to toggle)
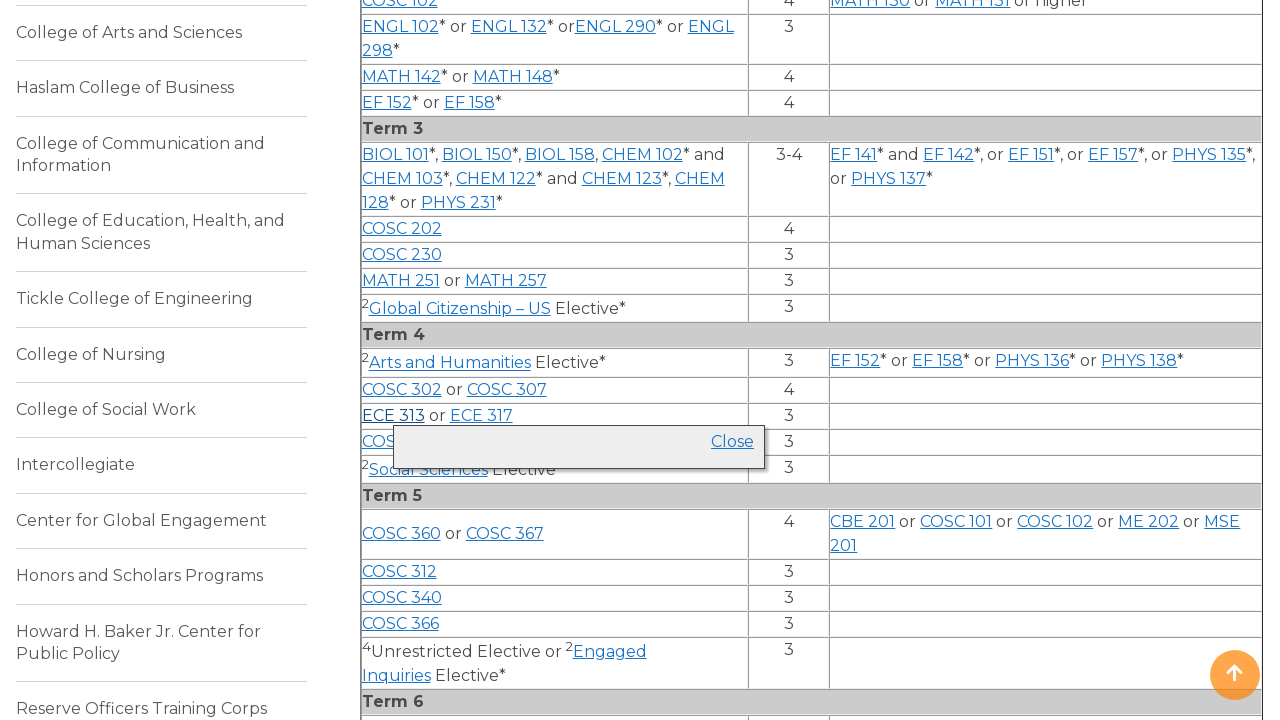

Waited 250ms after second click on 'ECE 313'
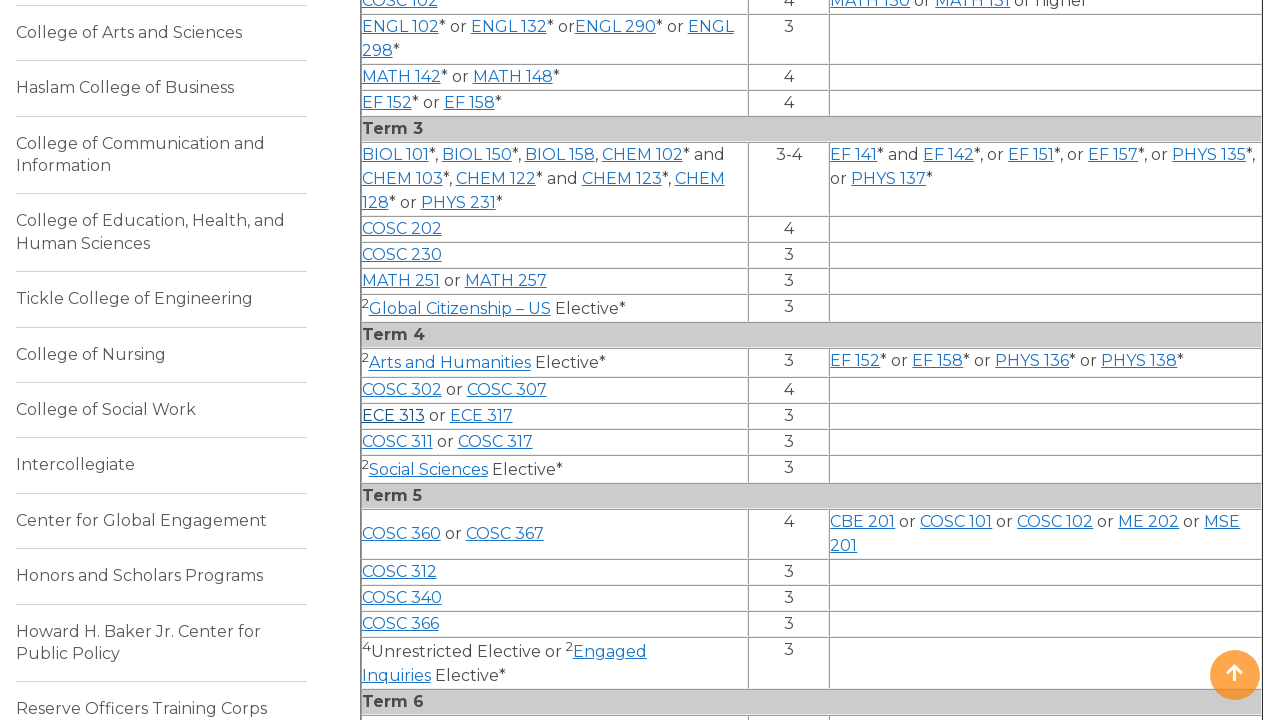

Clicked course link 'ECE 317' (first click)
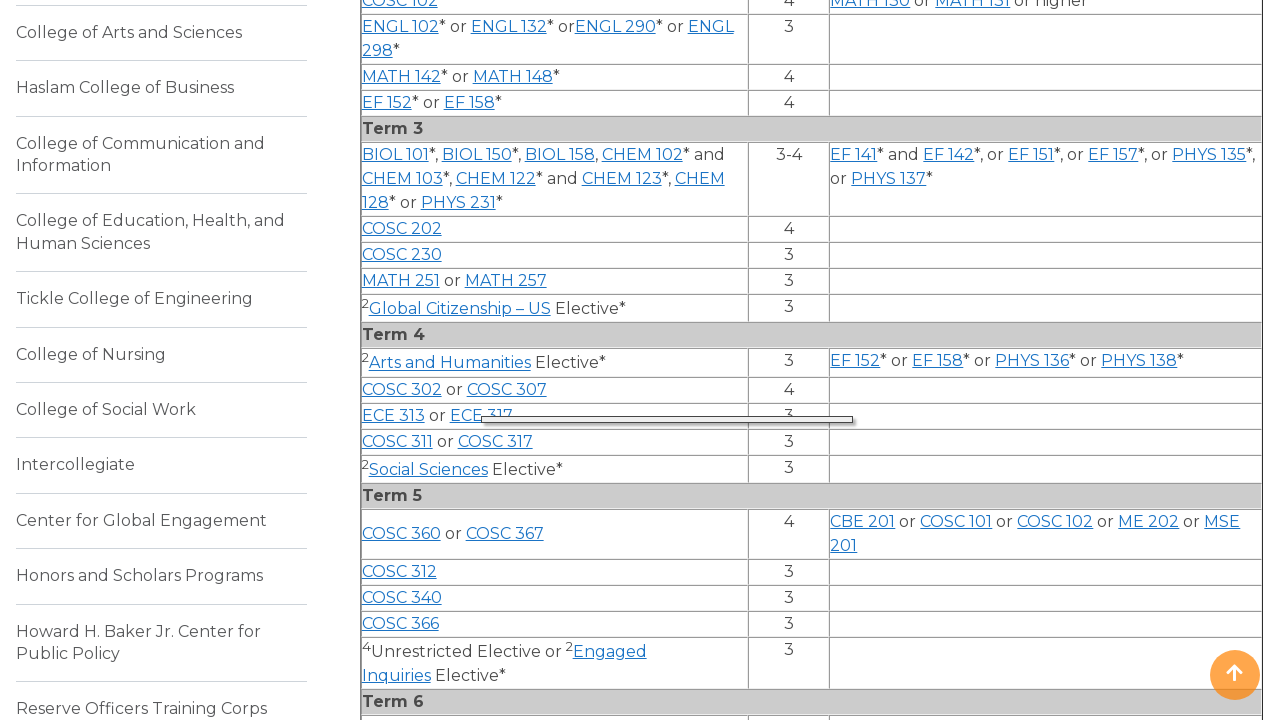

Waited 250ms after clicking 'ECE 317'
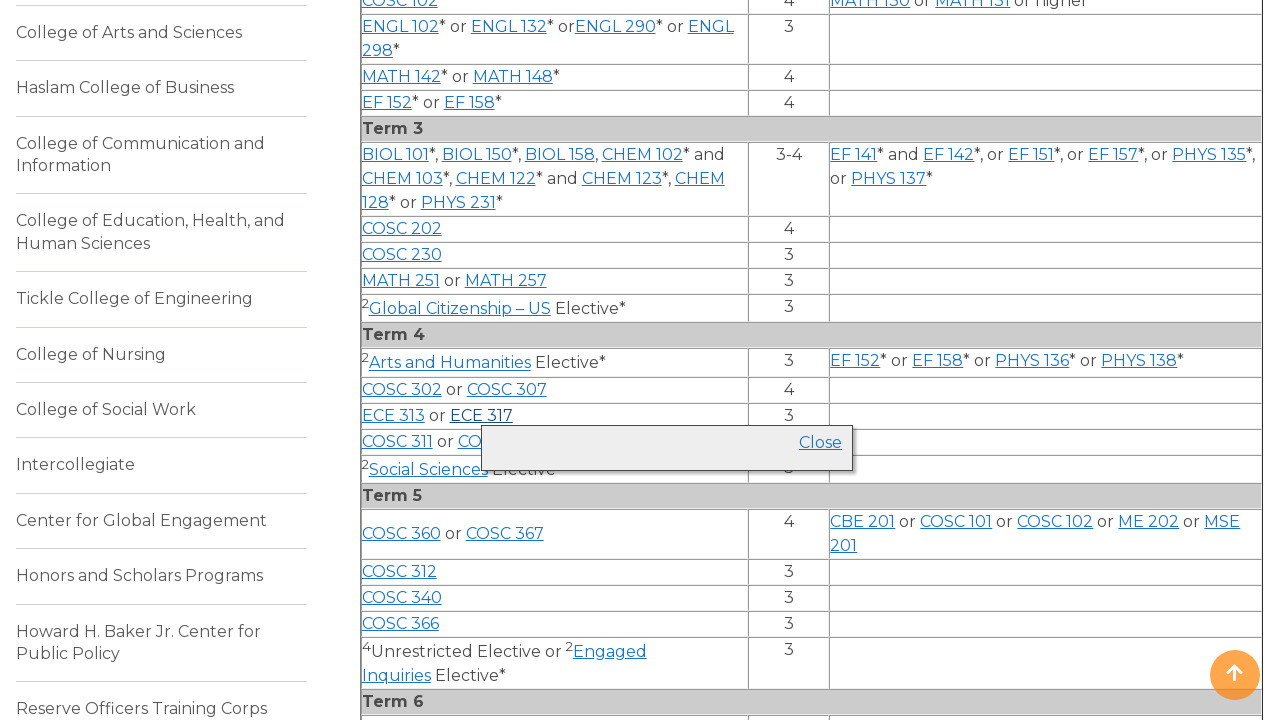

Clicked course link 'ECE 317' (second click to toggle)
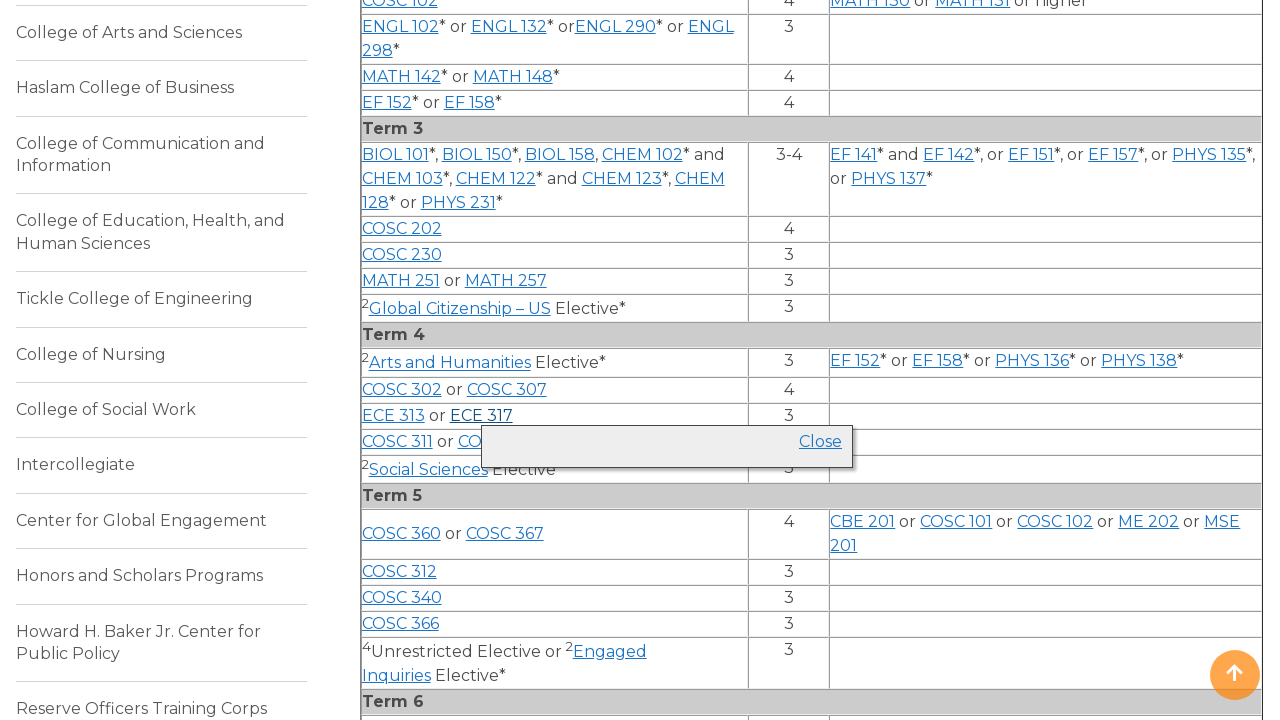

Waited 250ms after second click on 'ECE 317'
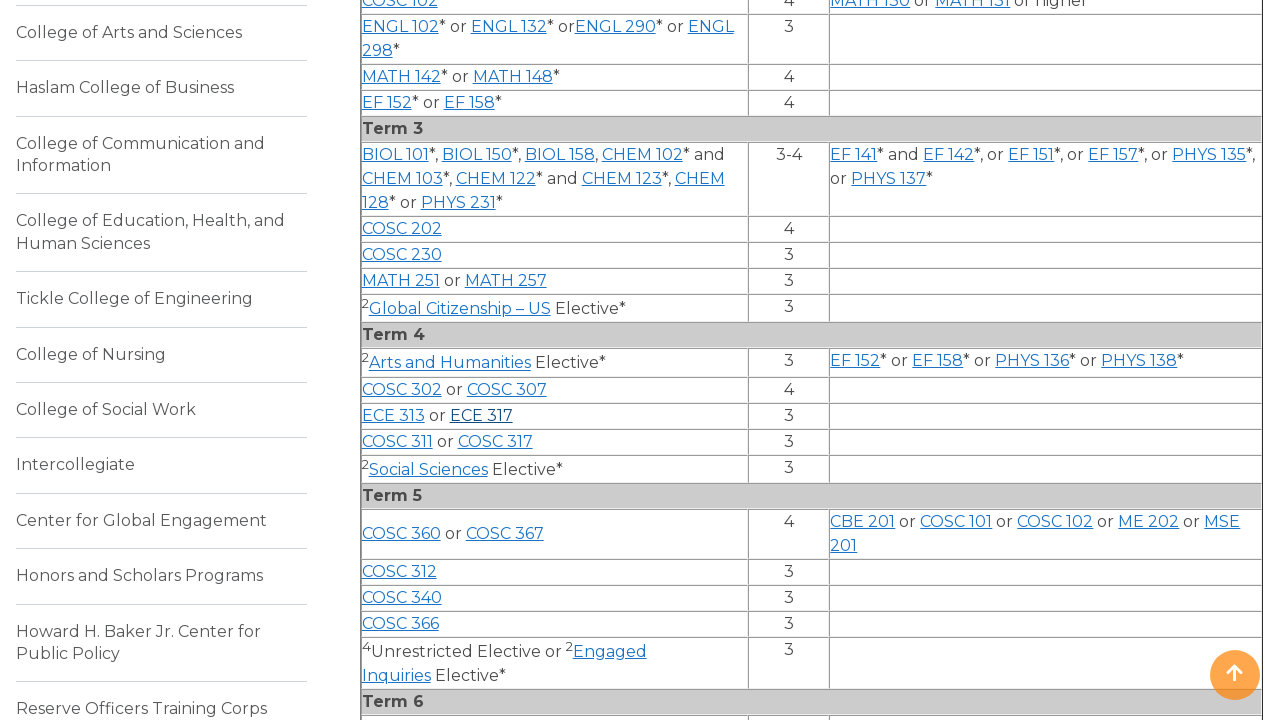

Clicked course link 'COSC 522 - Machine Learning' (first click)
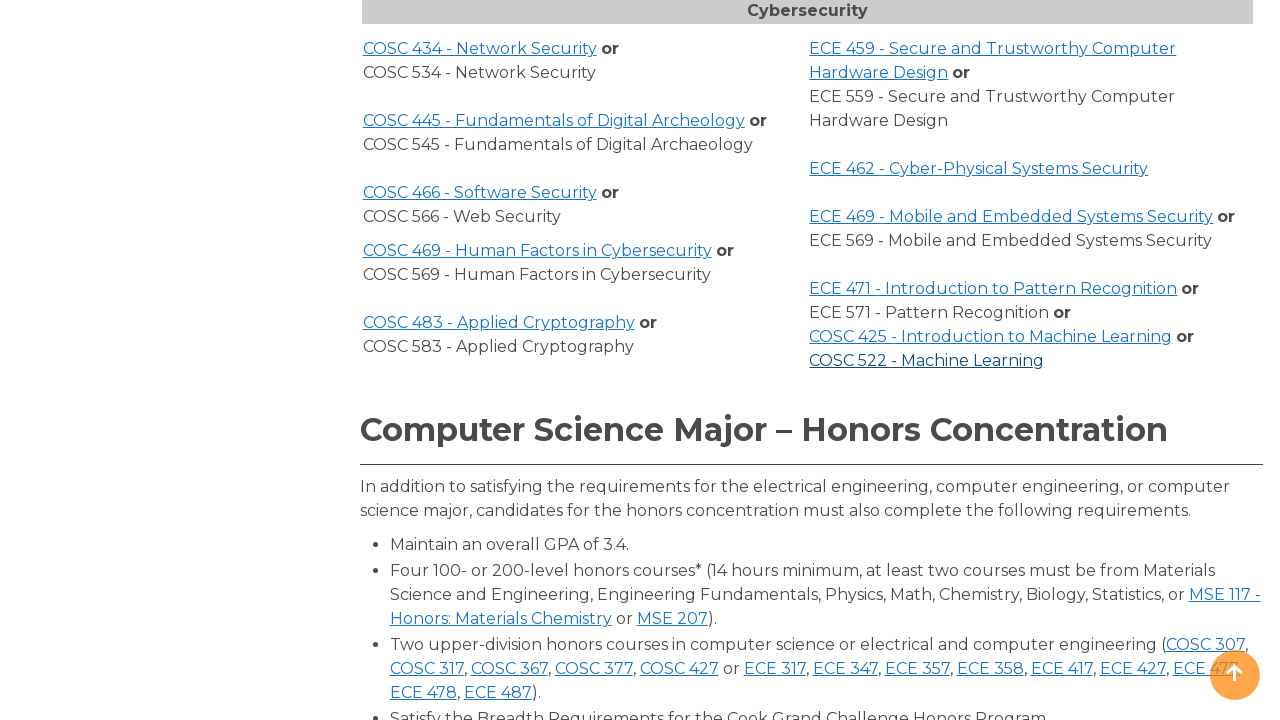

Waited 250ms after clicking 'COSC 522 - Machine Learning'
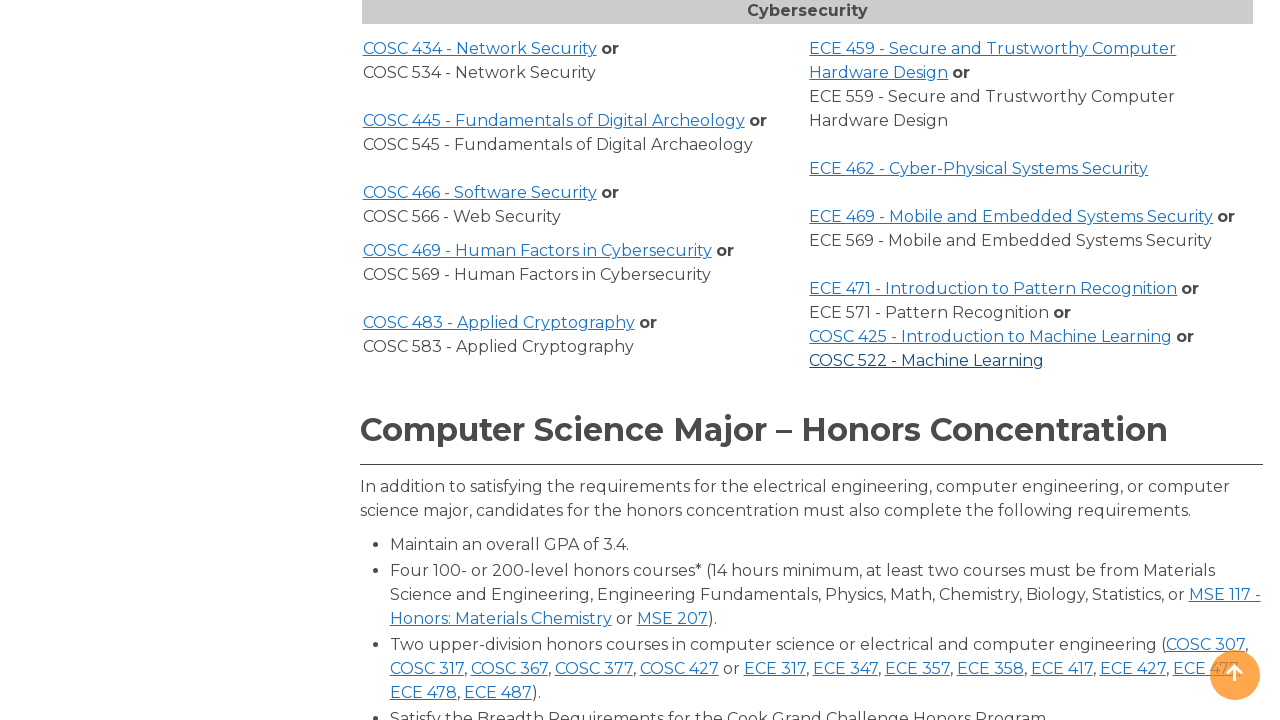

Clicked course link 'COSC 522 - Machine Learning' (second click to toggle)
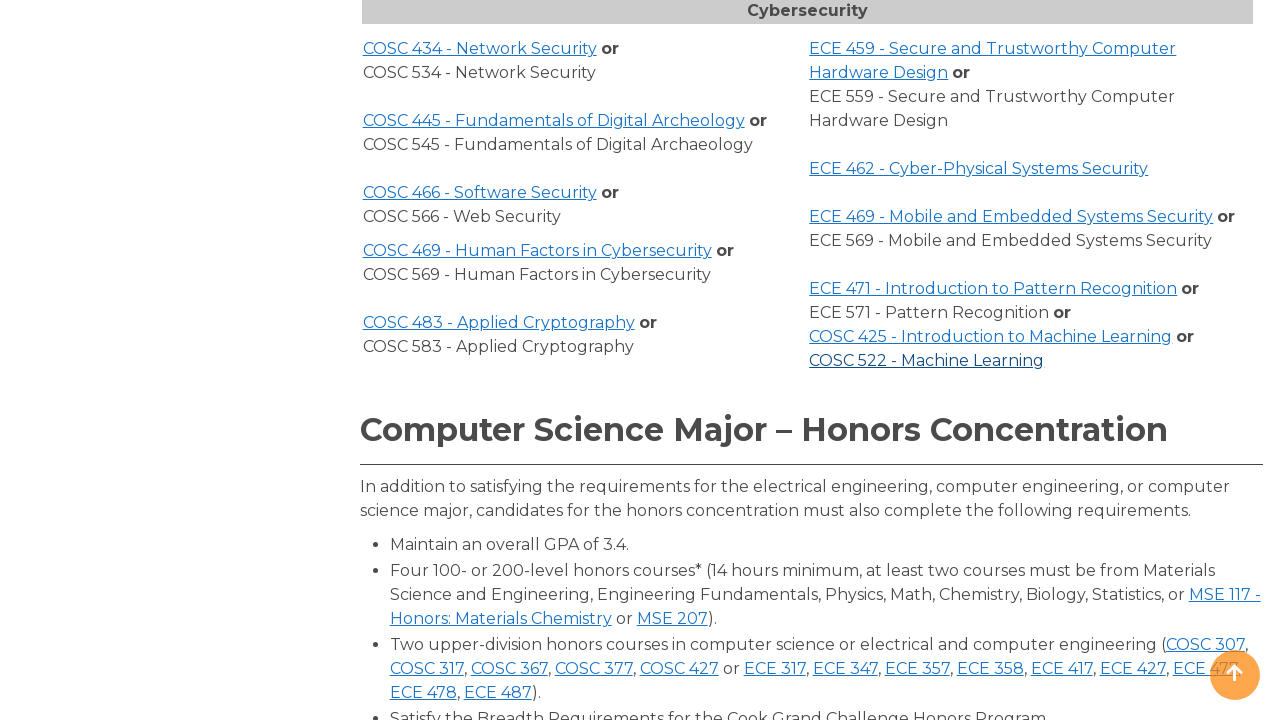

Waited 250ms after second click on 'COSC 522 - Machine Learning'
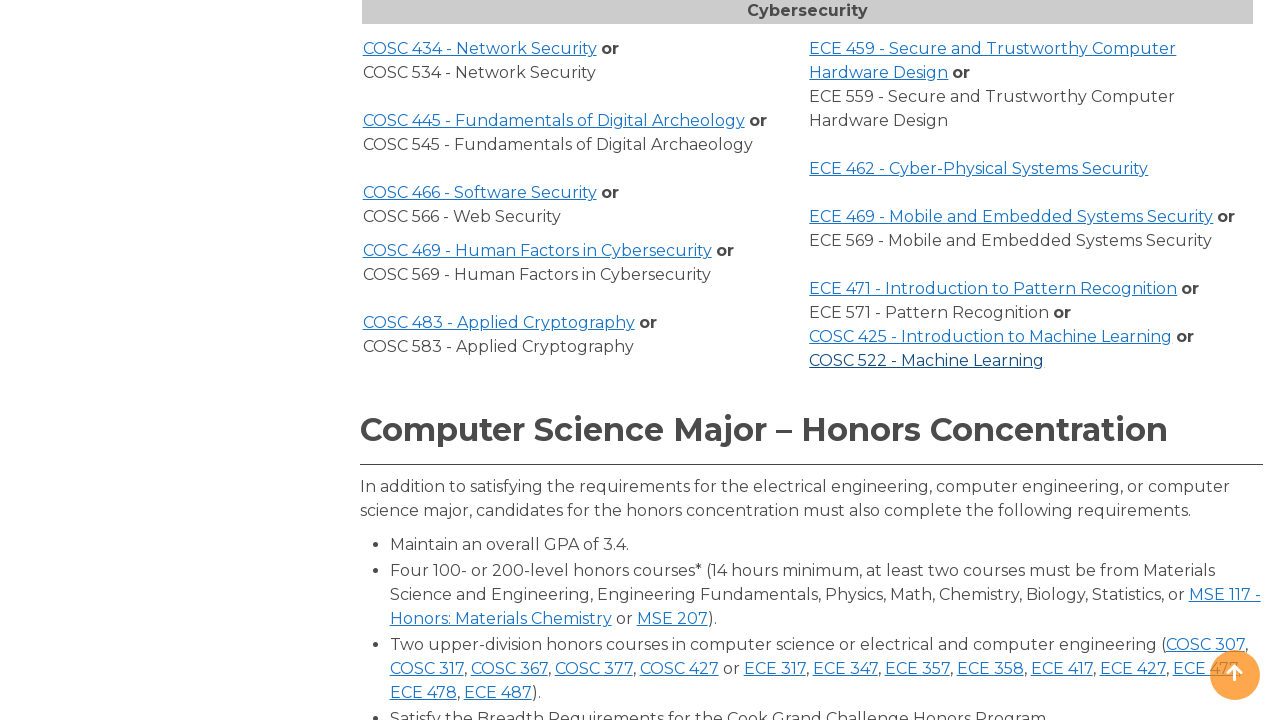

Clicked course link 'COSC 311' (first click)
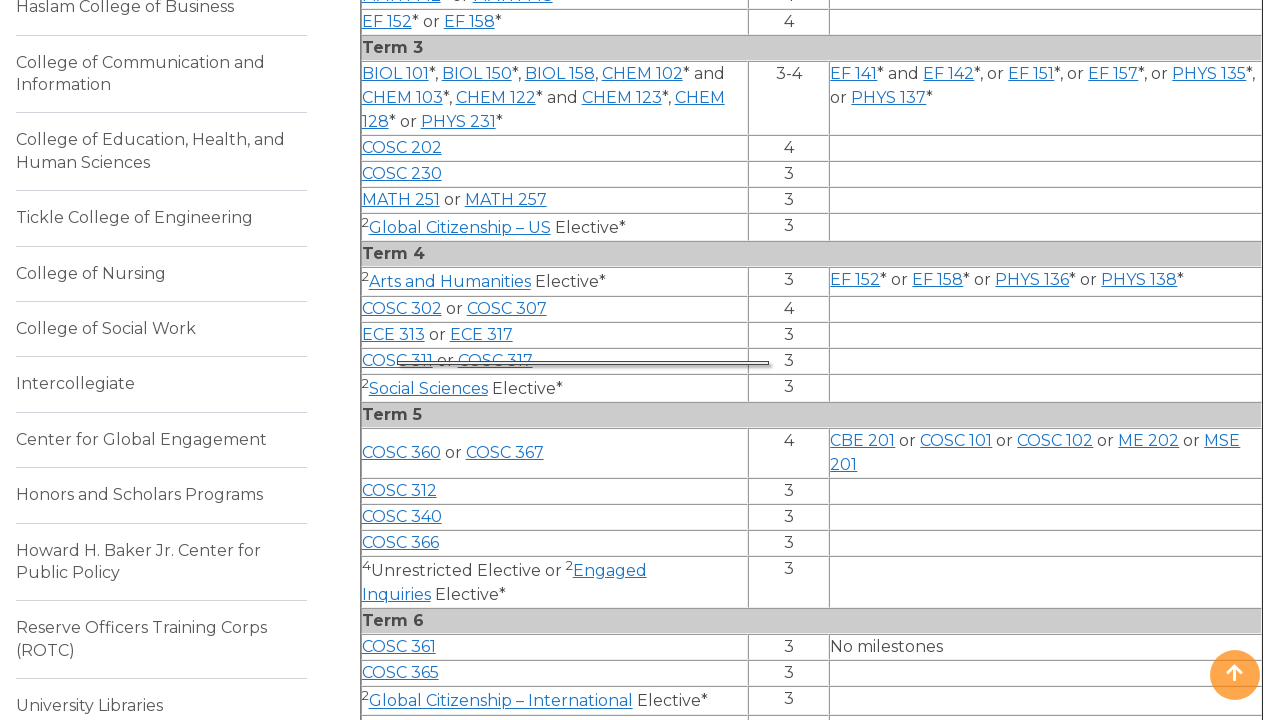

Waited 250ms after clicking 'COSC 311'
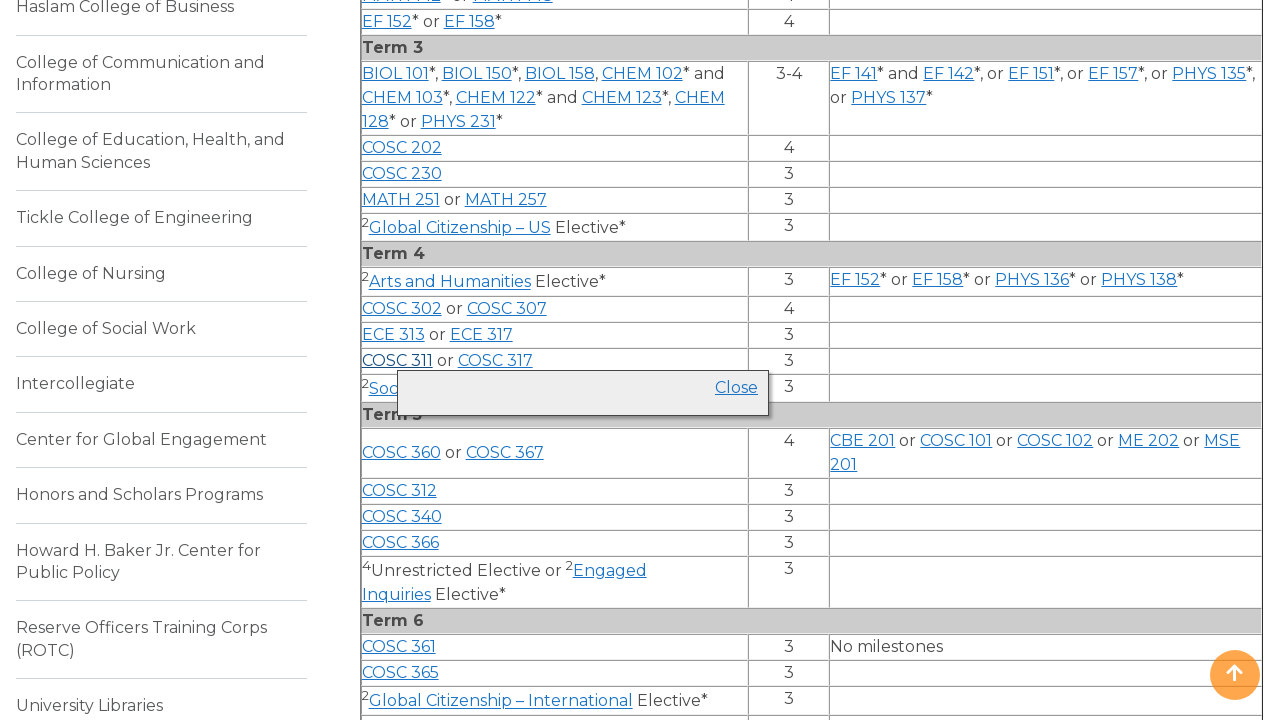

Clicked course link 'COSC 311' (second click to toggle)
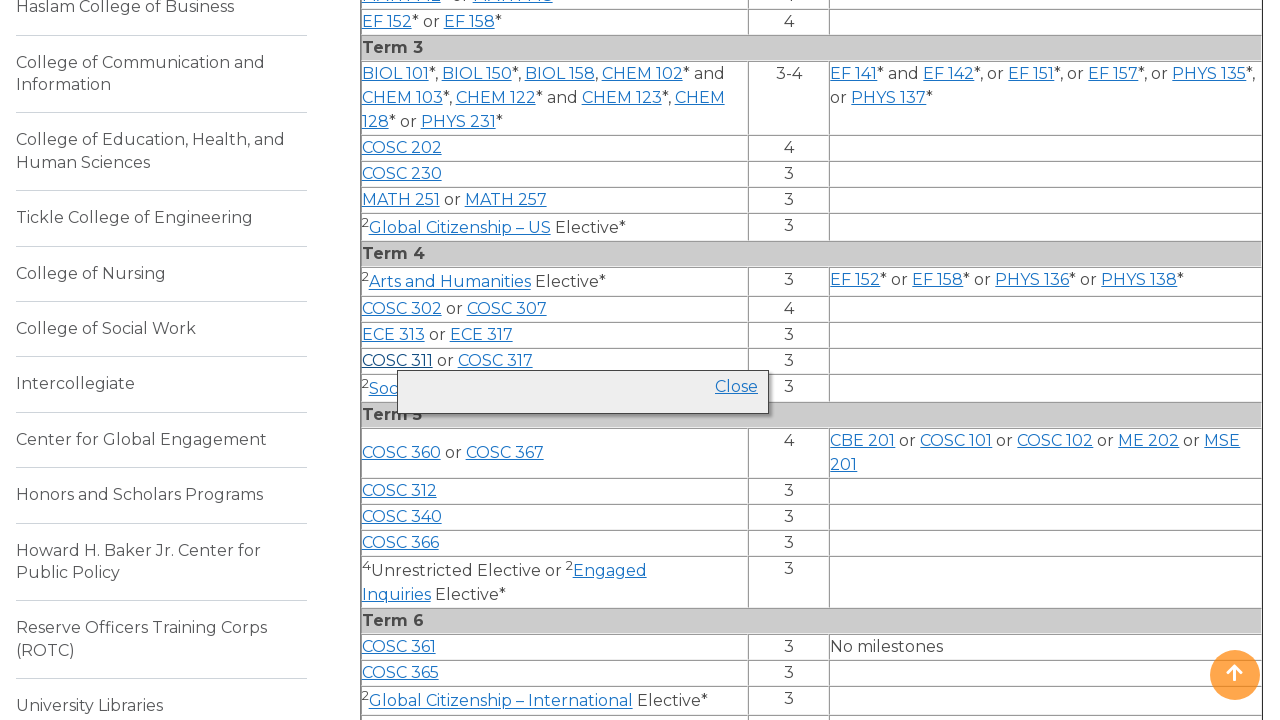

Waited 250ms after second click on 'COSC 311'
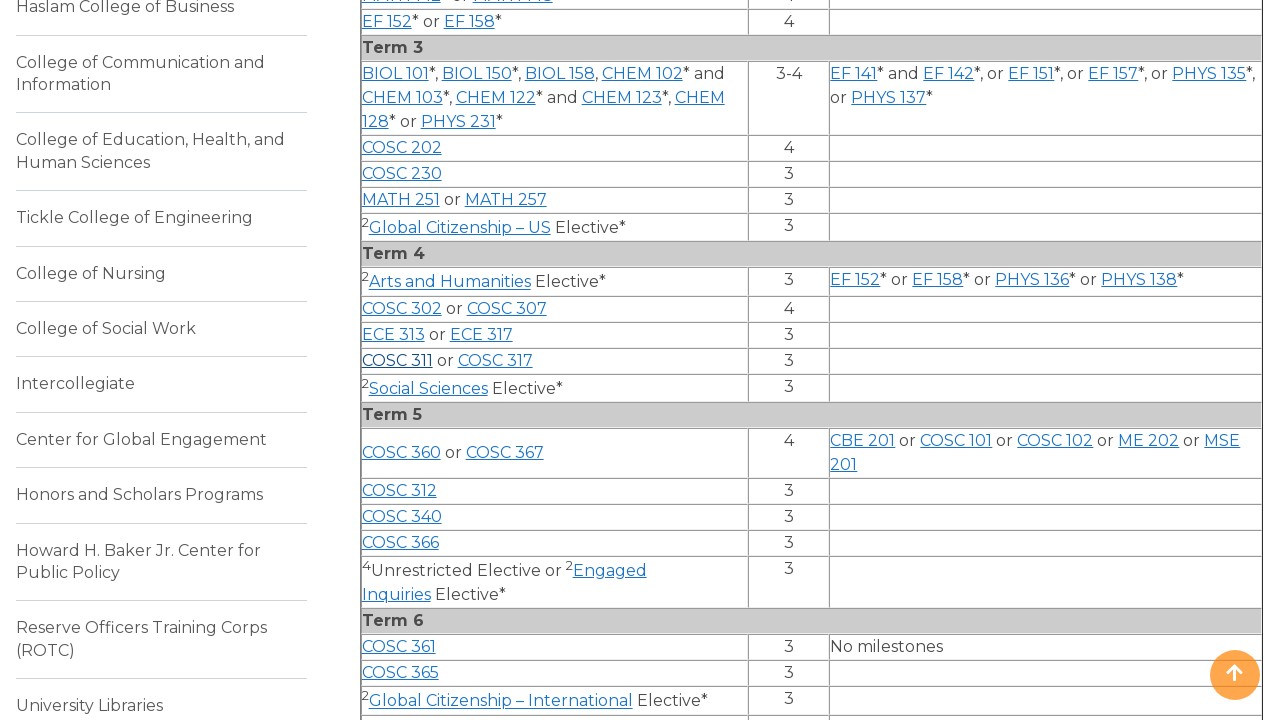

Clicked course link 'MSE 117 - Honors: Materials Chemistry' (first click)
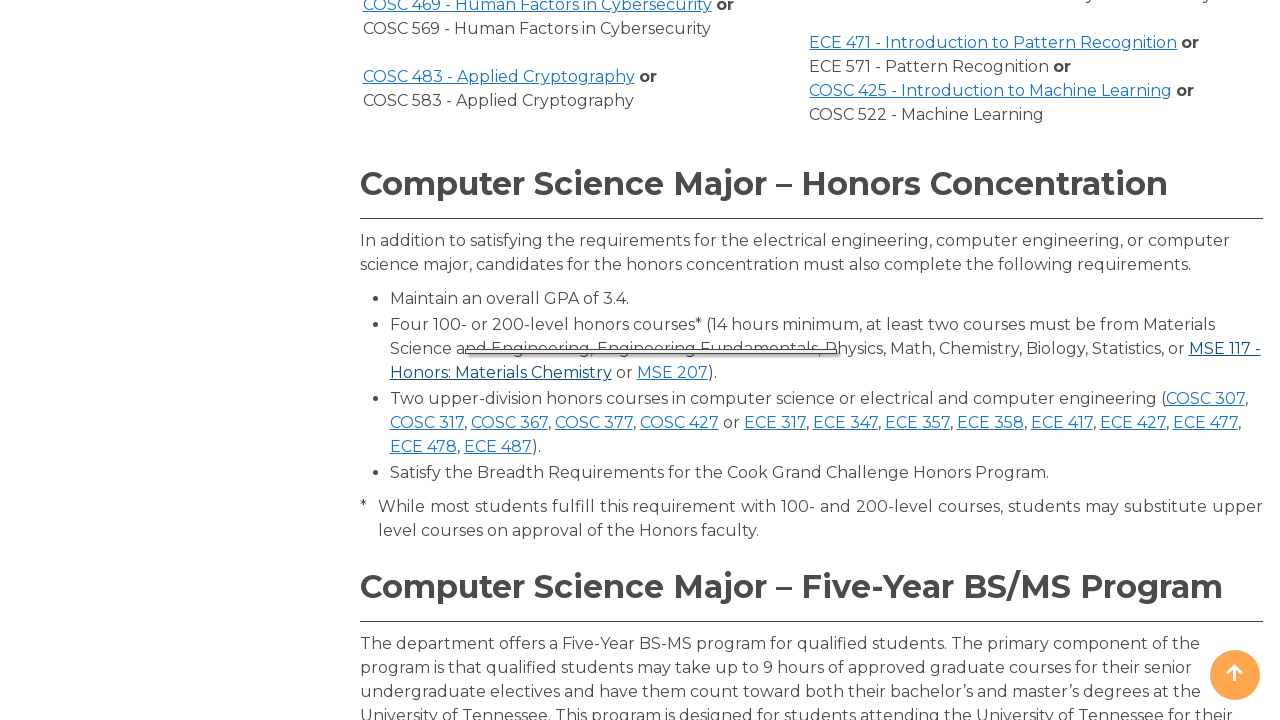

Waited 250ms after clicking 'MSE 117 - Honors: Materials Chemistry'
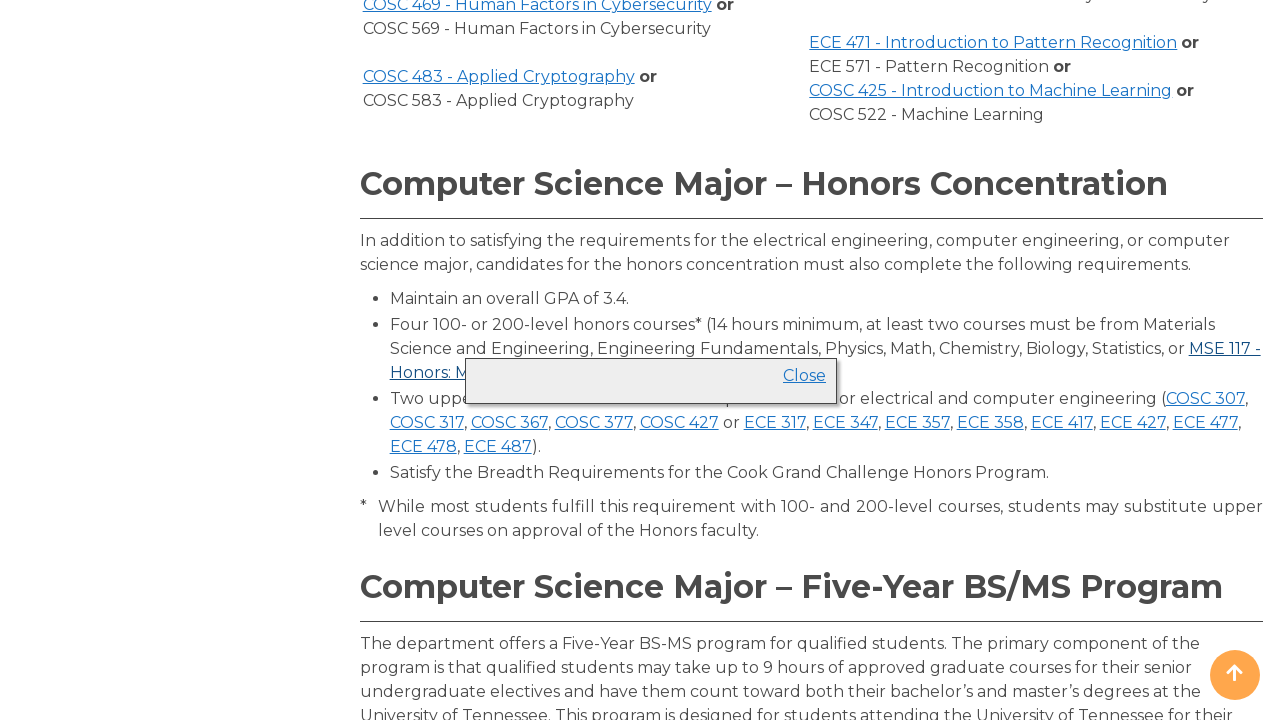

Clicked course link 'MSE 117 - Honors: Materials Chemistry' (second click to toggle)
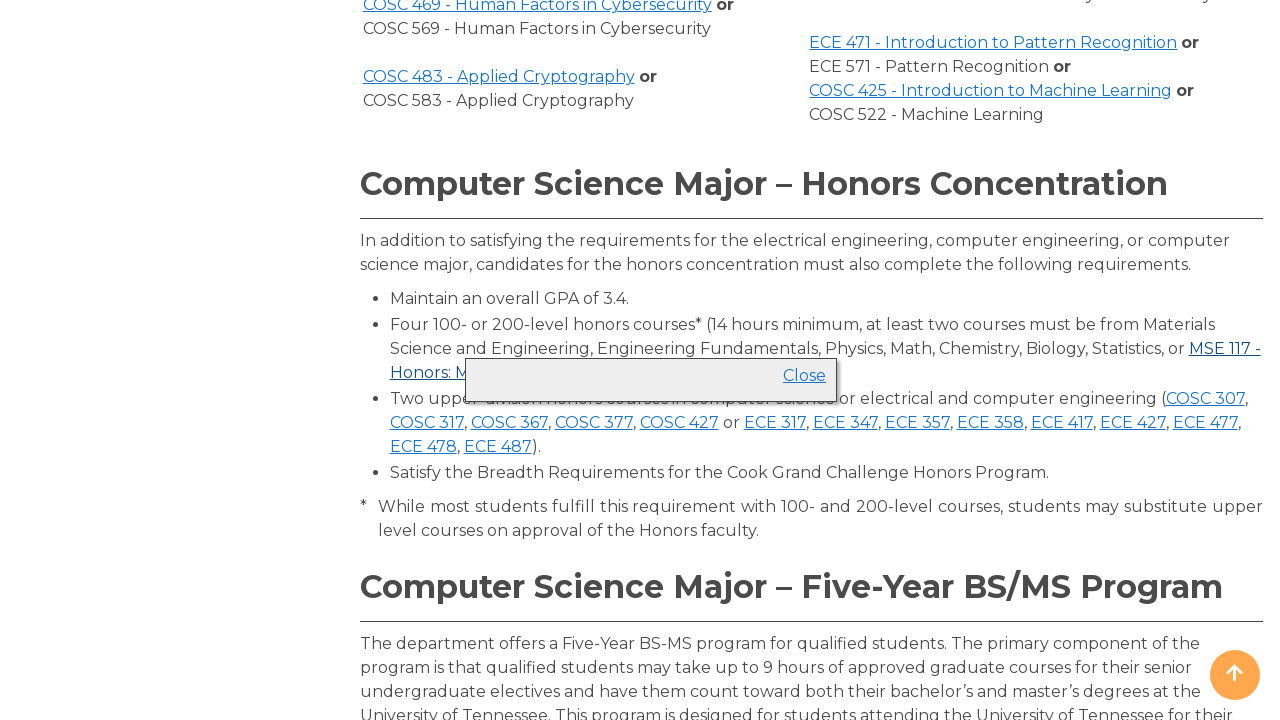

Waited 250ms after second click on 'MSE 117 - Honors: Materials Chemistry'
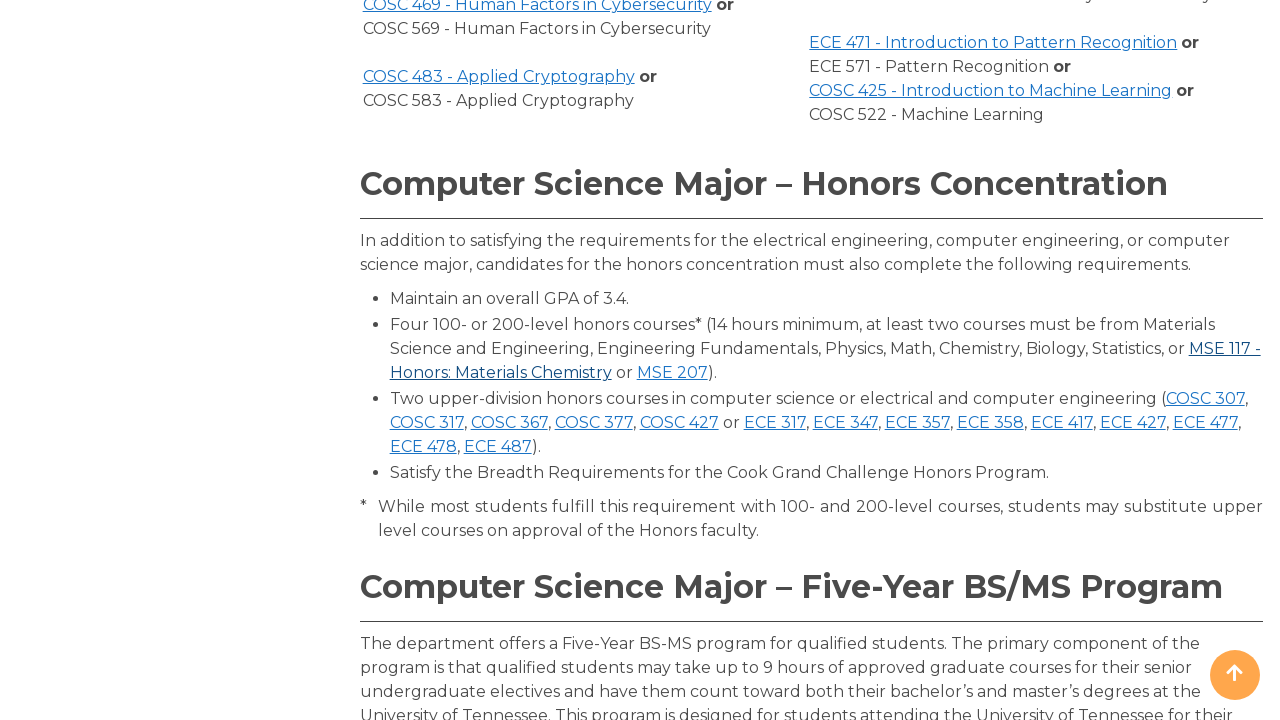

Clicked course link 'COSC 317' (first click)
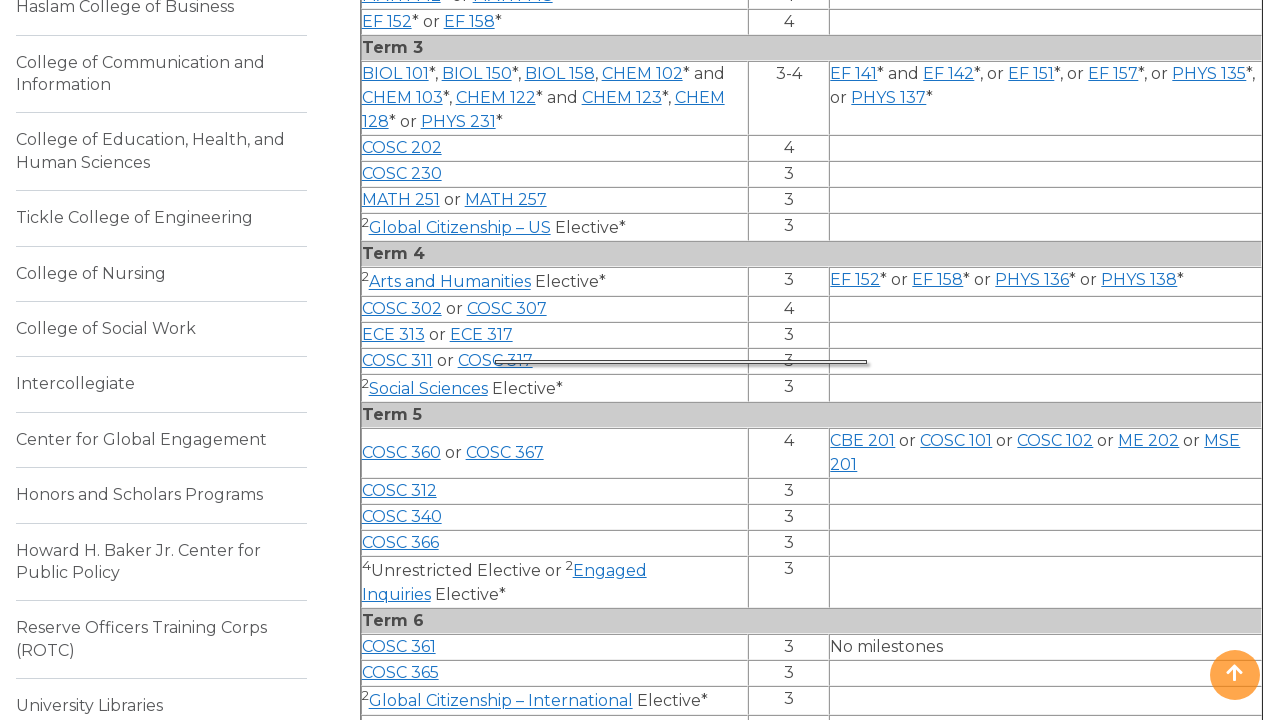

Waited 250ms after clicking 'COSC 317'
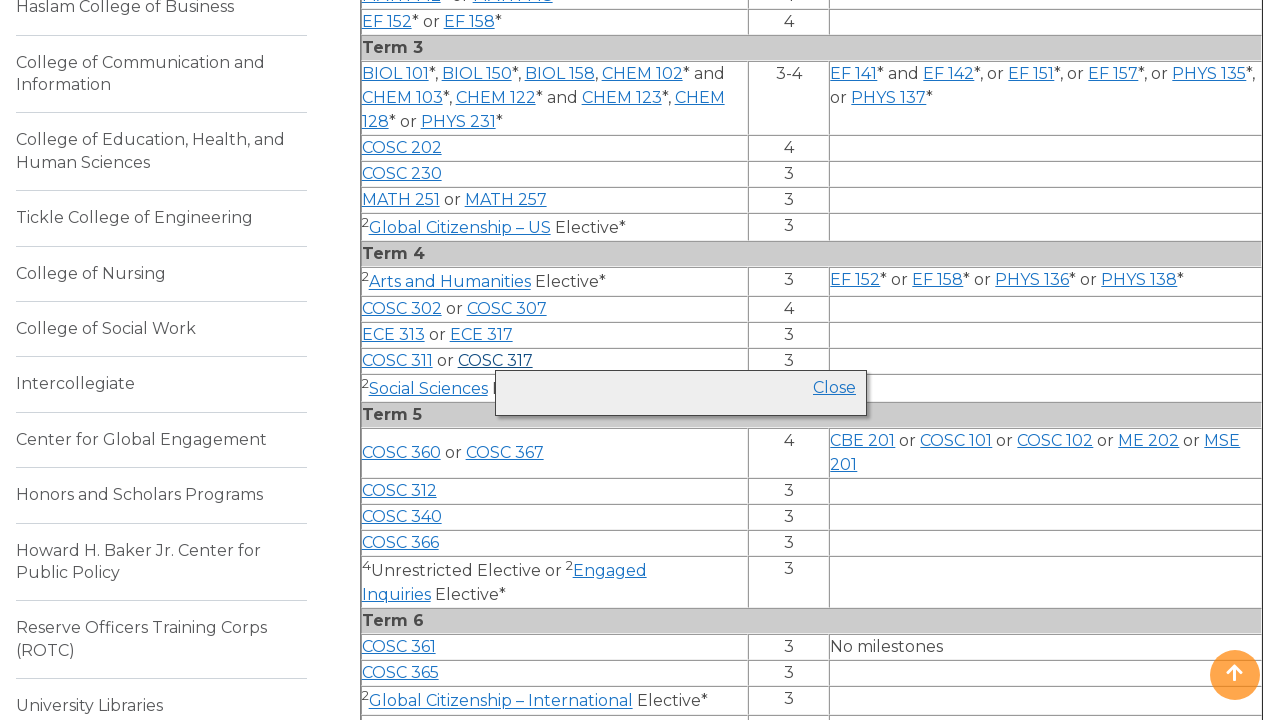

Clicked course link 'COSC 317' (second click to toggle)
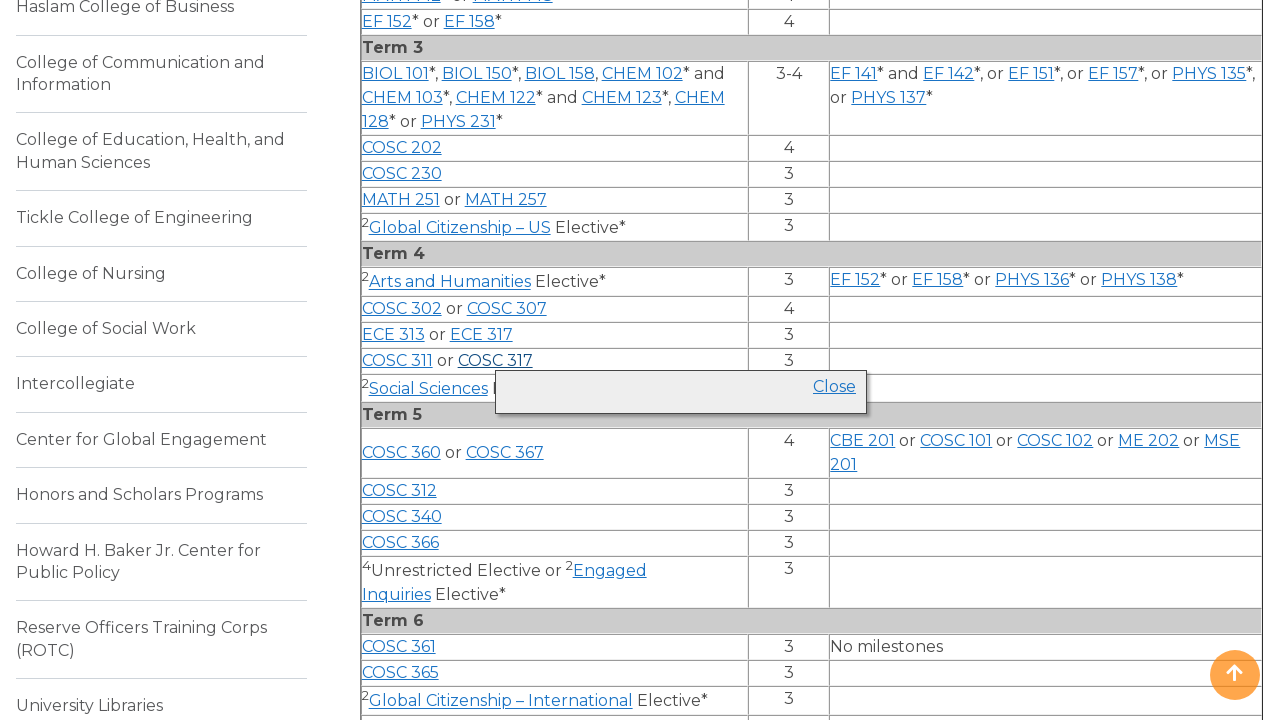

Waited 250ms after second click on 'COSC 317'
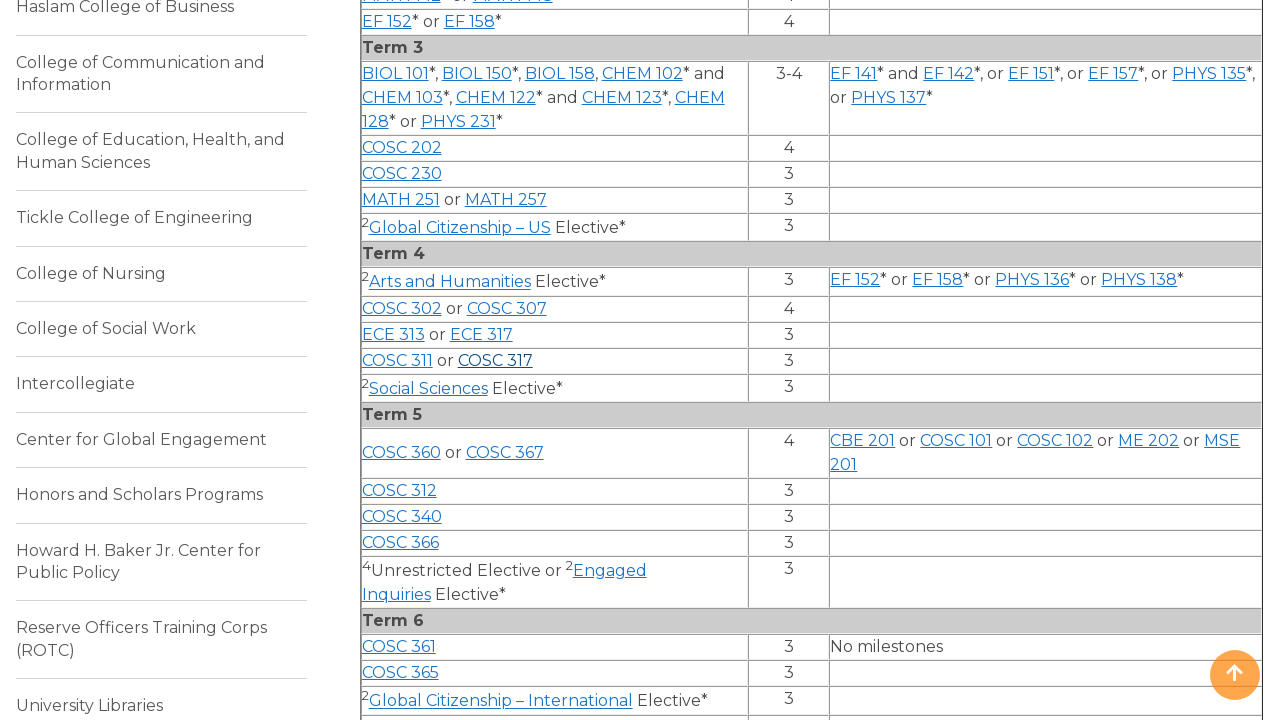

Clicked course link 'COSC 360' (first click)
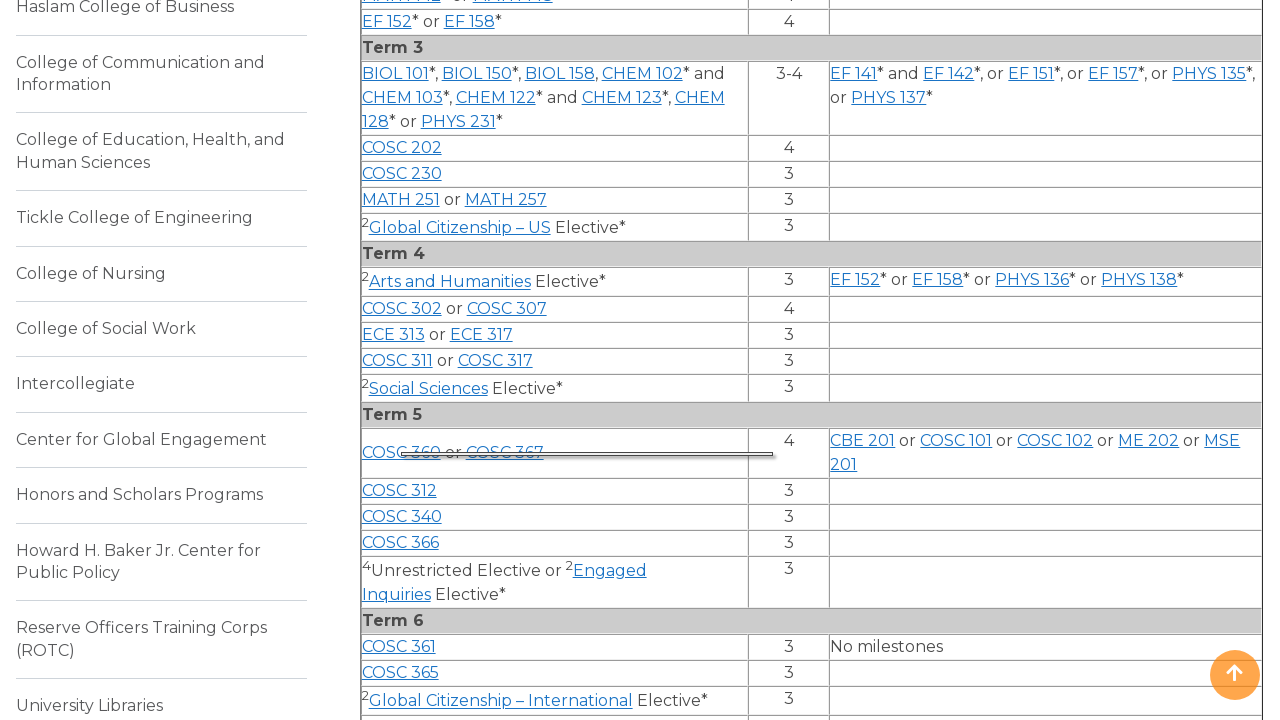

Waited 250ms after clicking 'COSC 360'
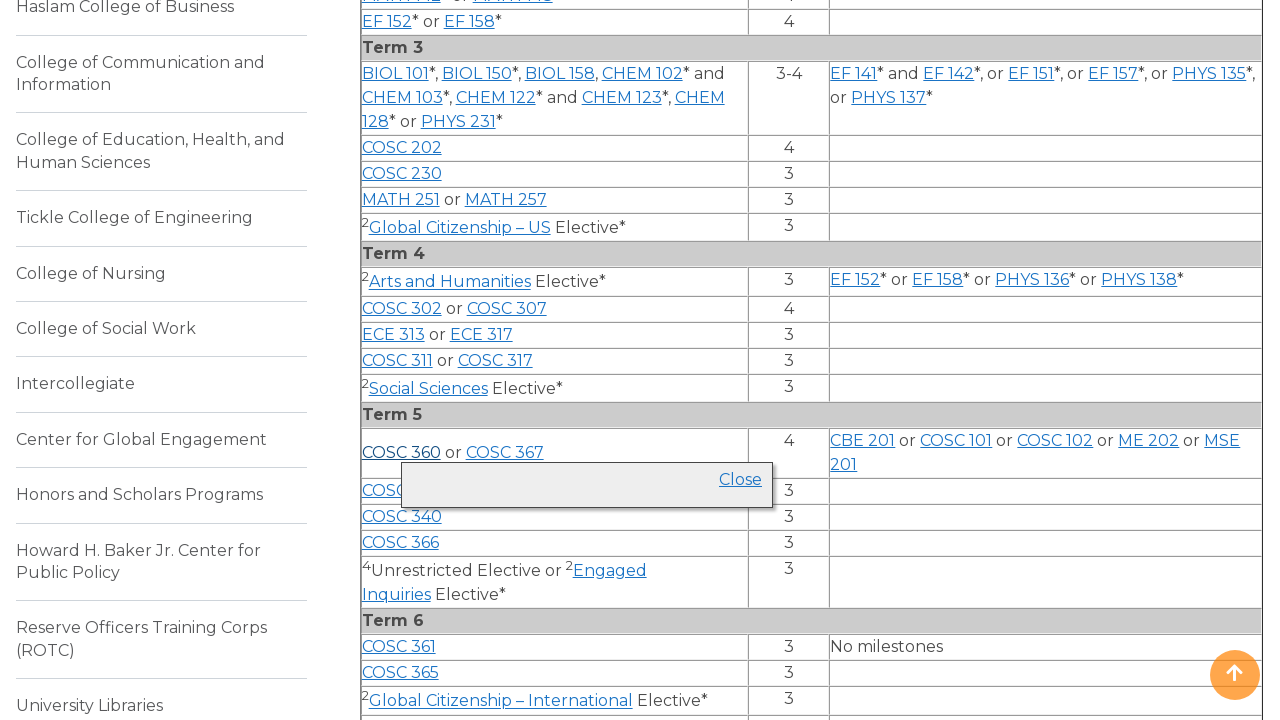

Clicked course link 'COSC 360' (second click to toggle)
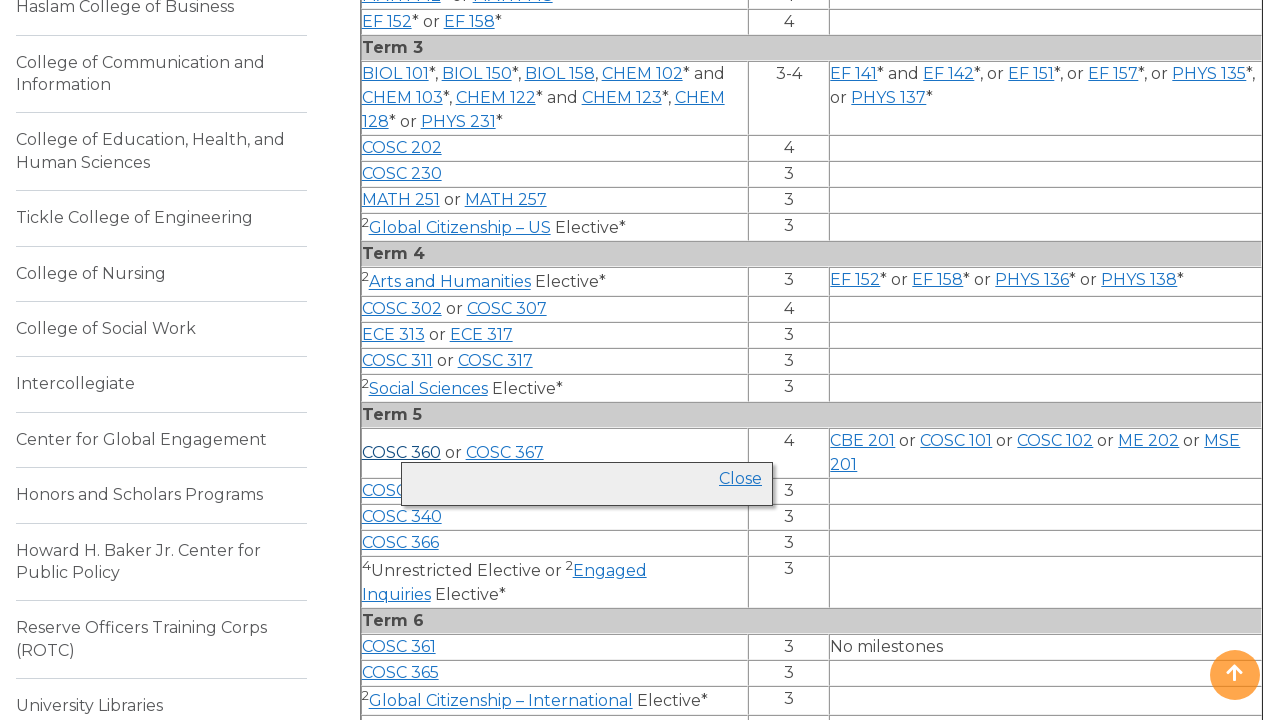

Waited 250ms after second click on 'COSC 360'
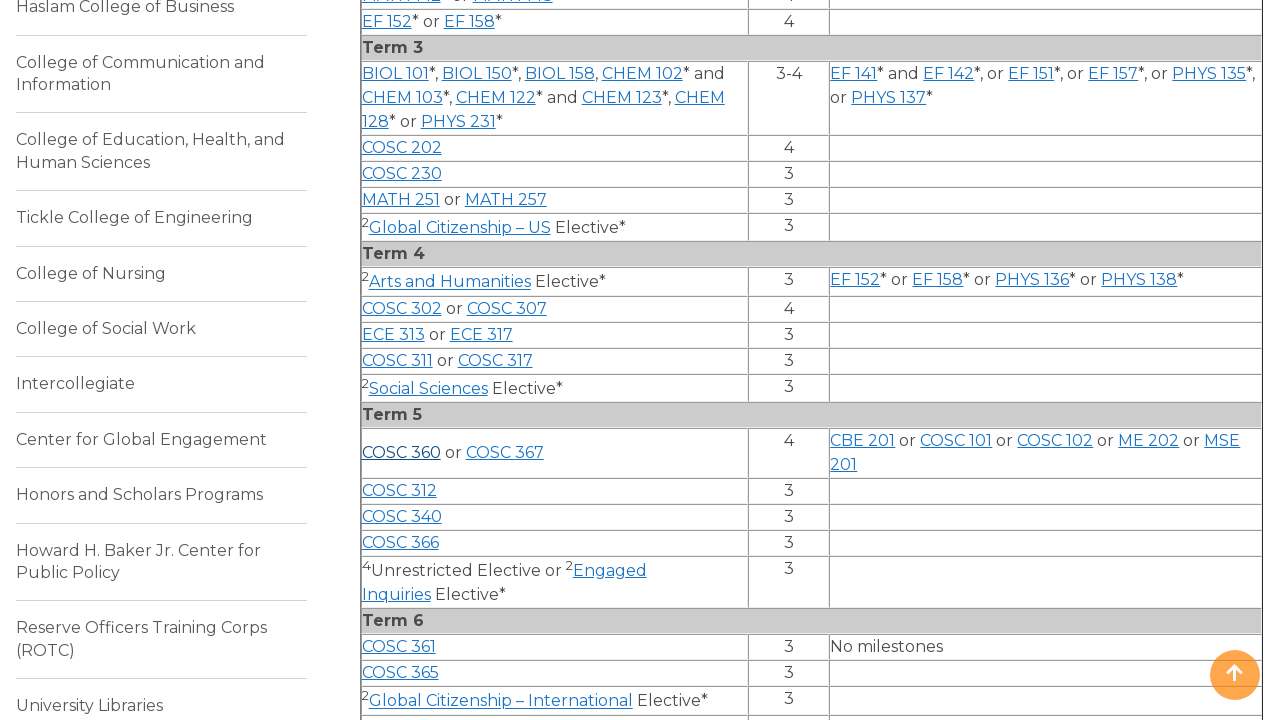

Clicked course link 'COSC 307' (first click)
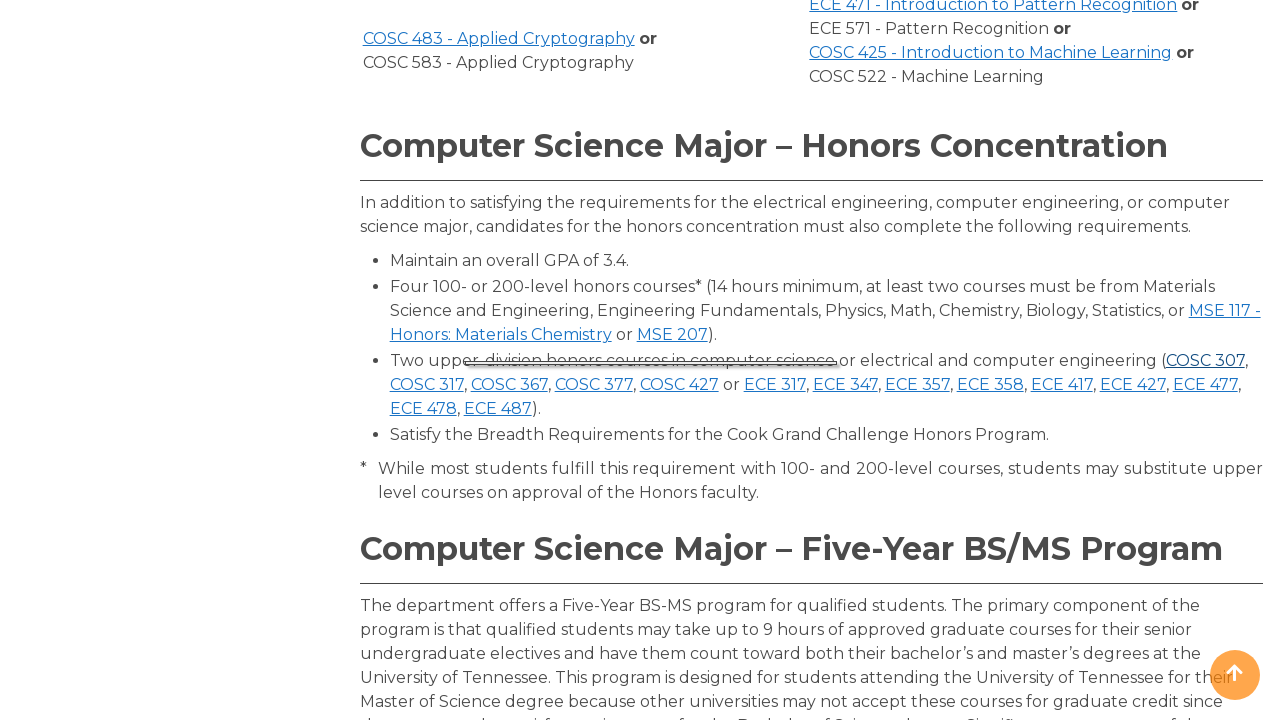

Waited 250ms after clicking 'COSC 307'
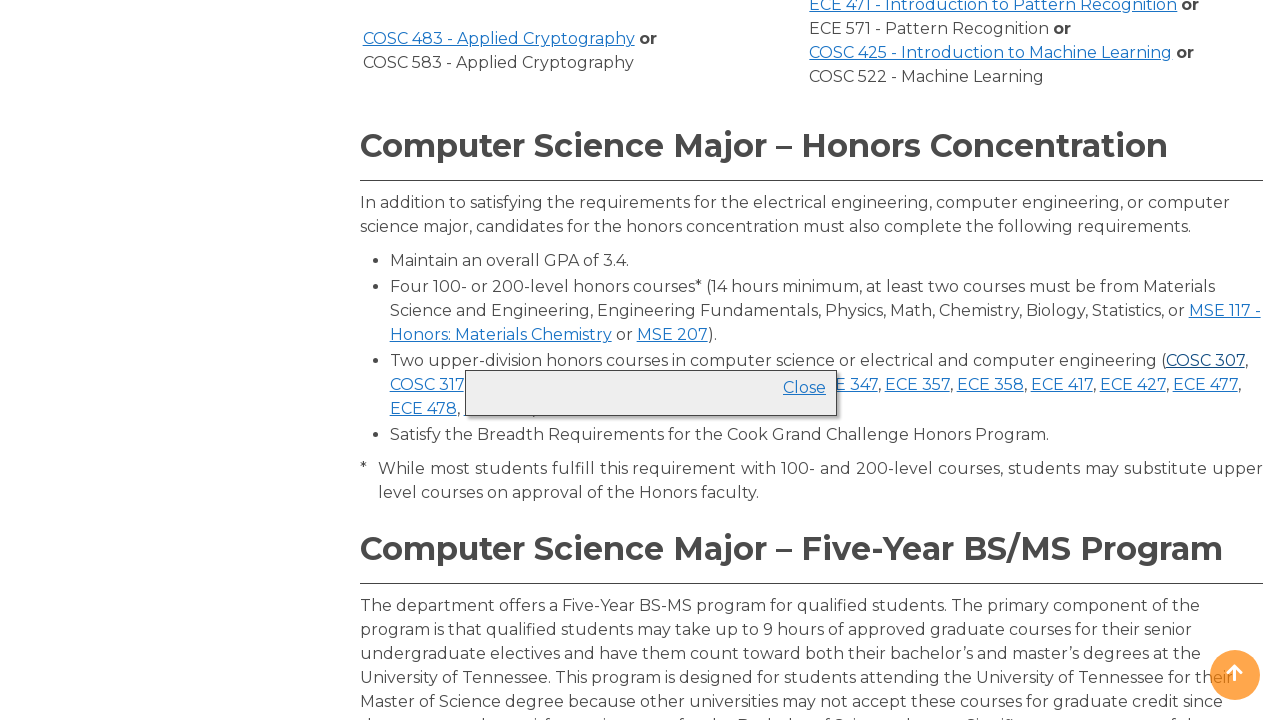

Clicked course link 'COSC 307' (second click to toggle)
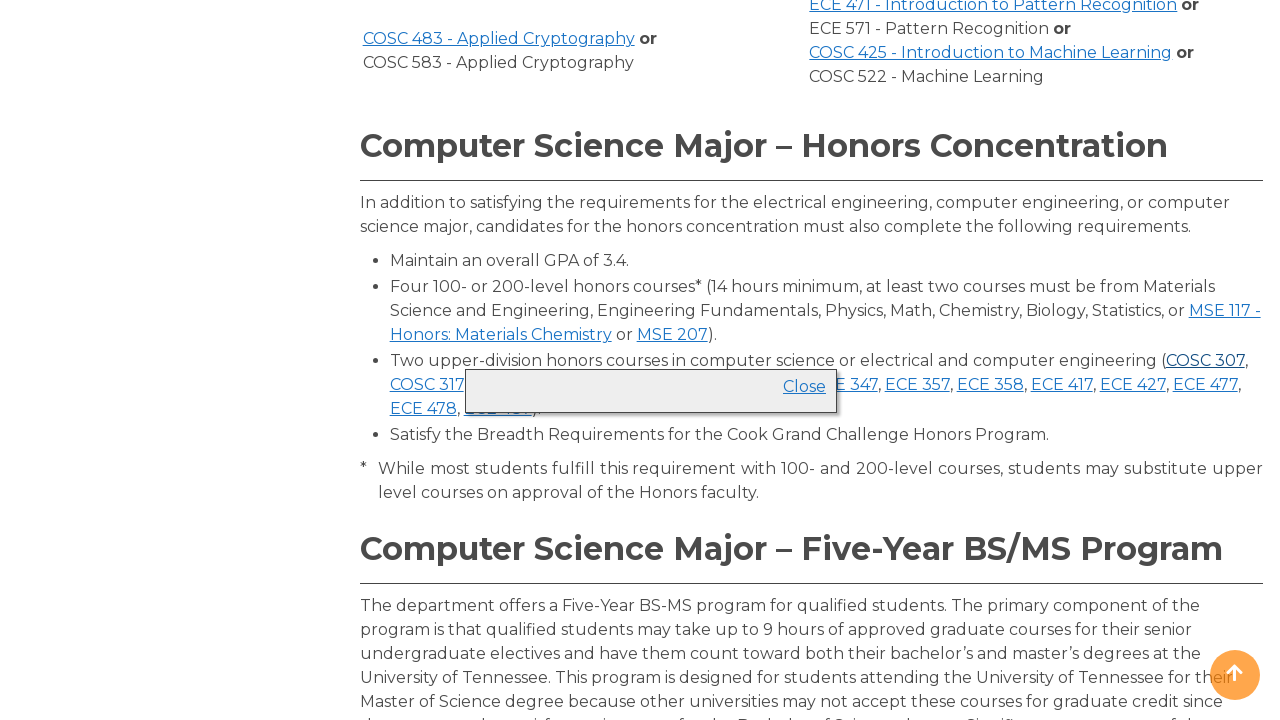

Waited 250ms after second click on 'COSC 307'
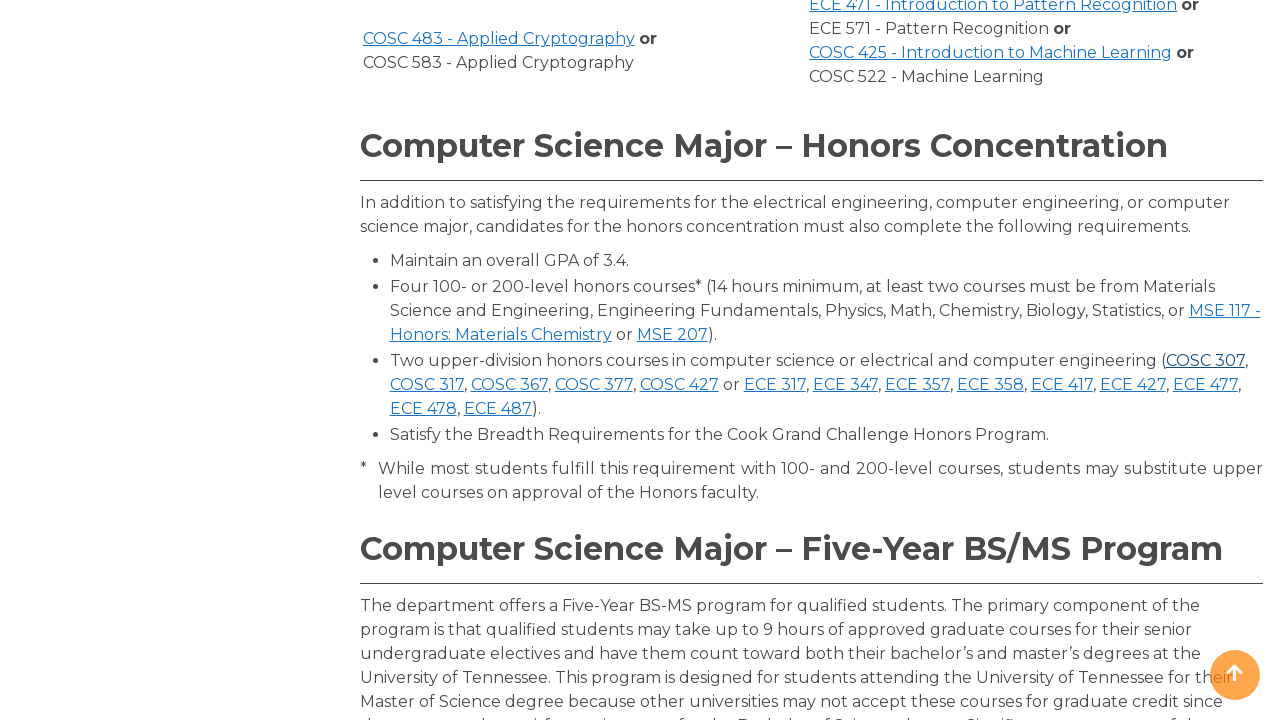

Clicked course link 'COSC 367' (first click)
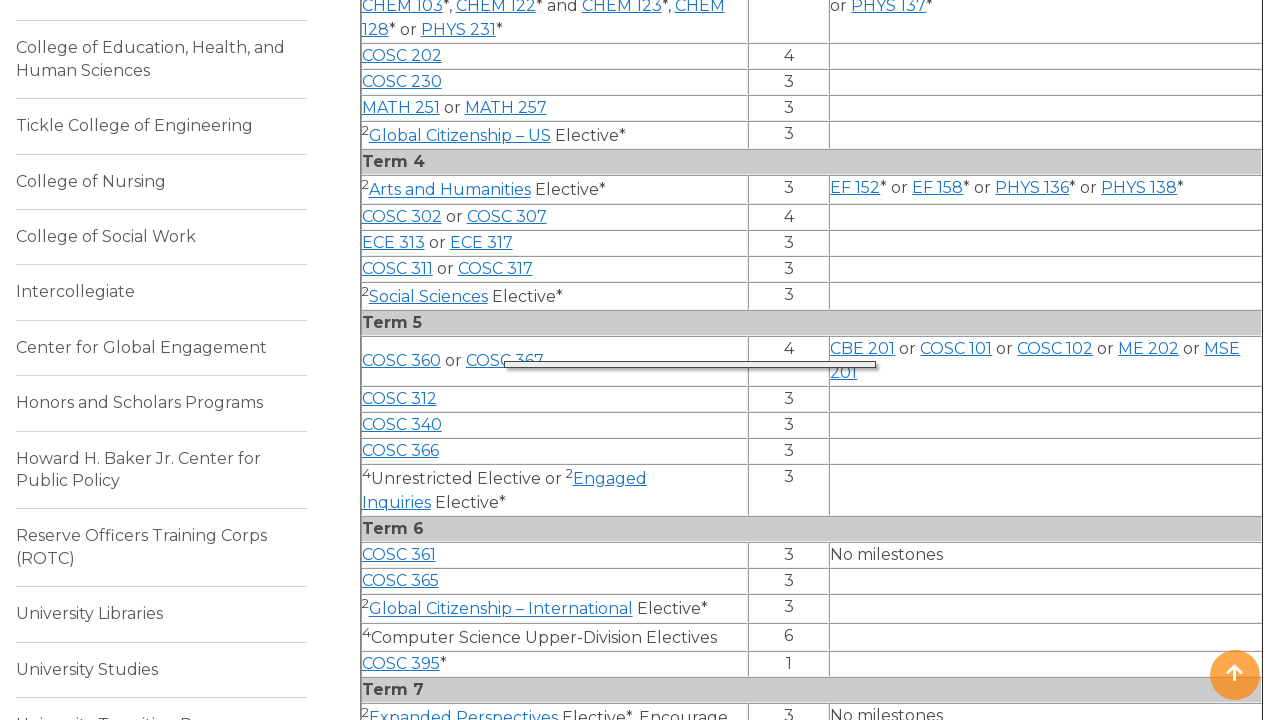

Waited 250ms after clicking 'COSC 367'
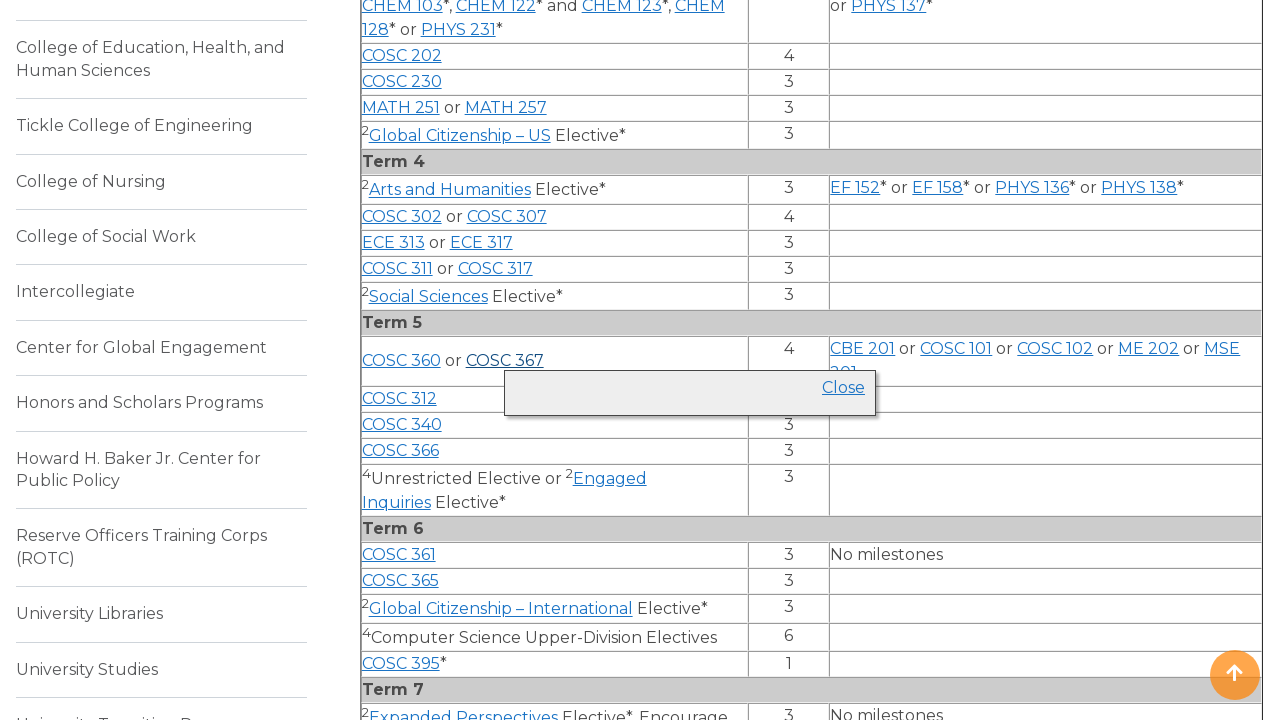

Clicked course link 'COSC 367' (second click to toggle)
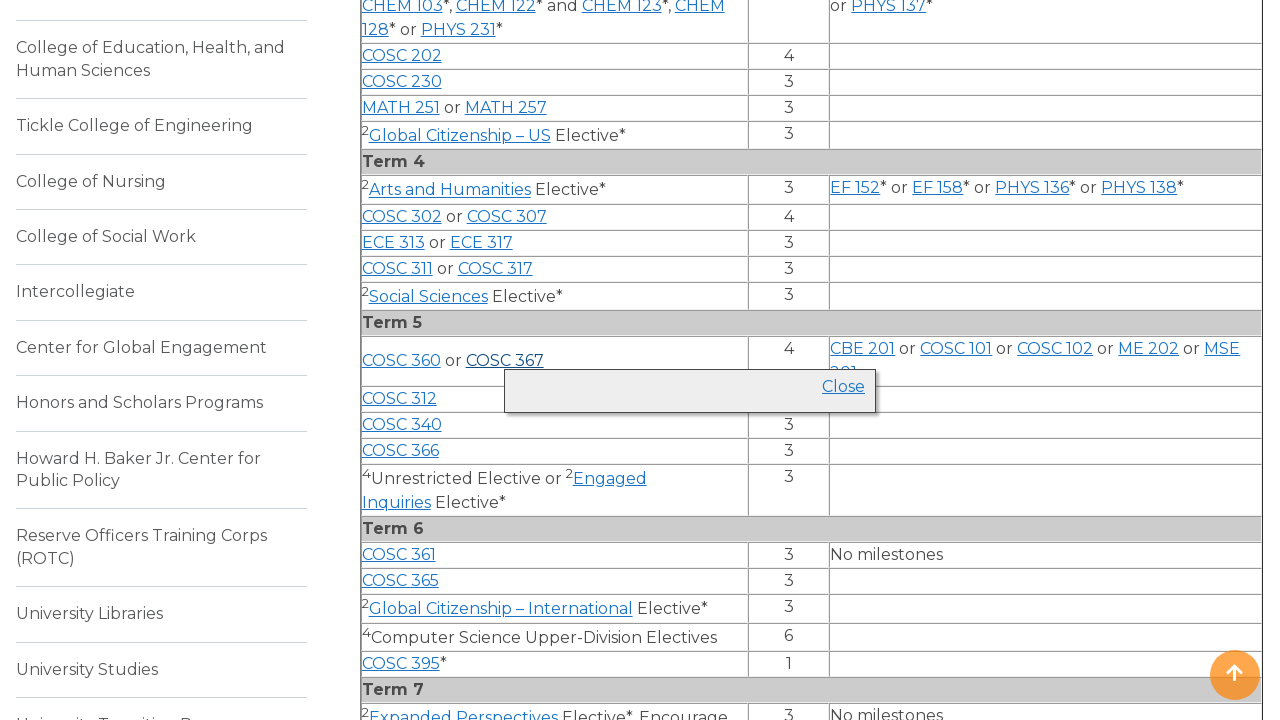

Waited 250ms after second click on 'COSC 367'
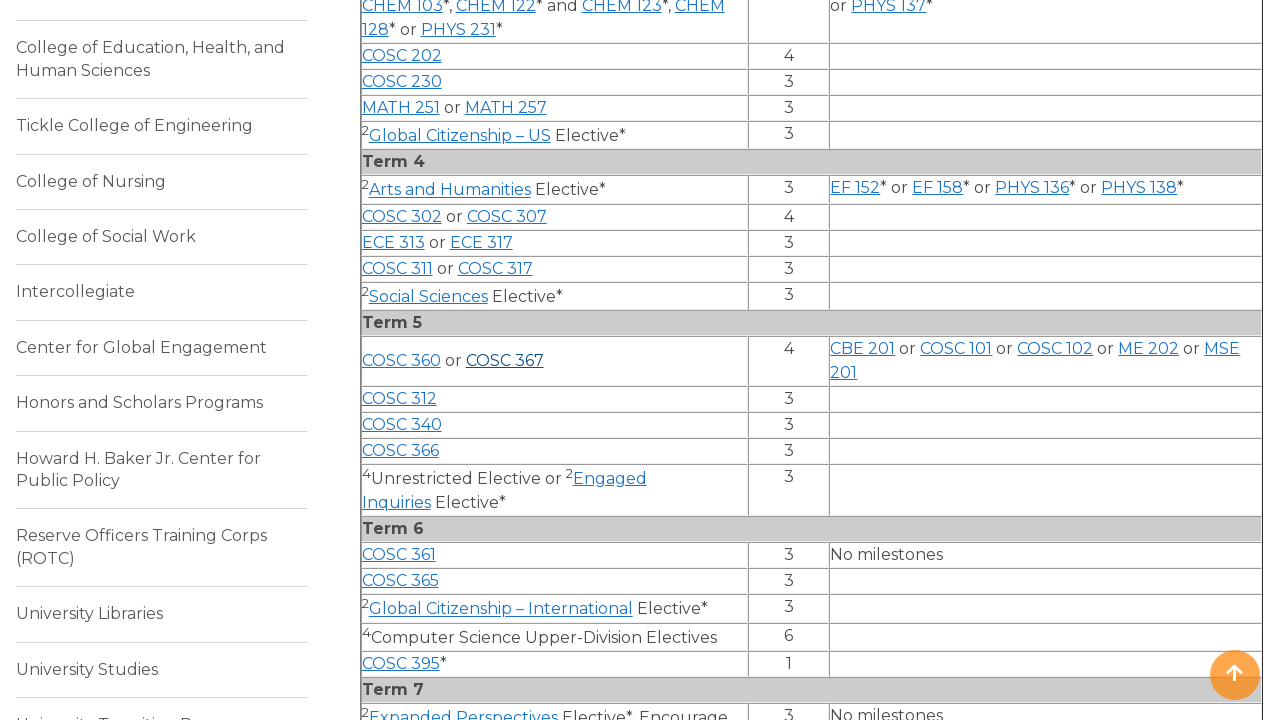

Clicked course link 'COSC 317' (first click)
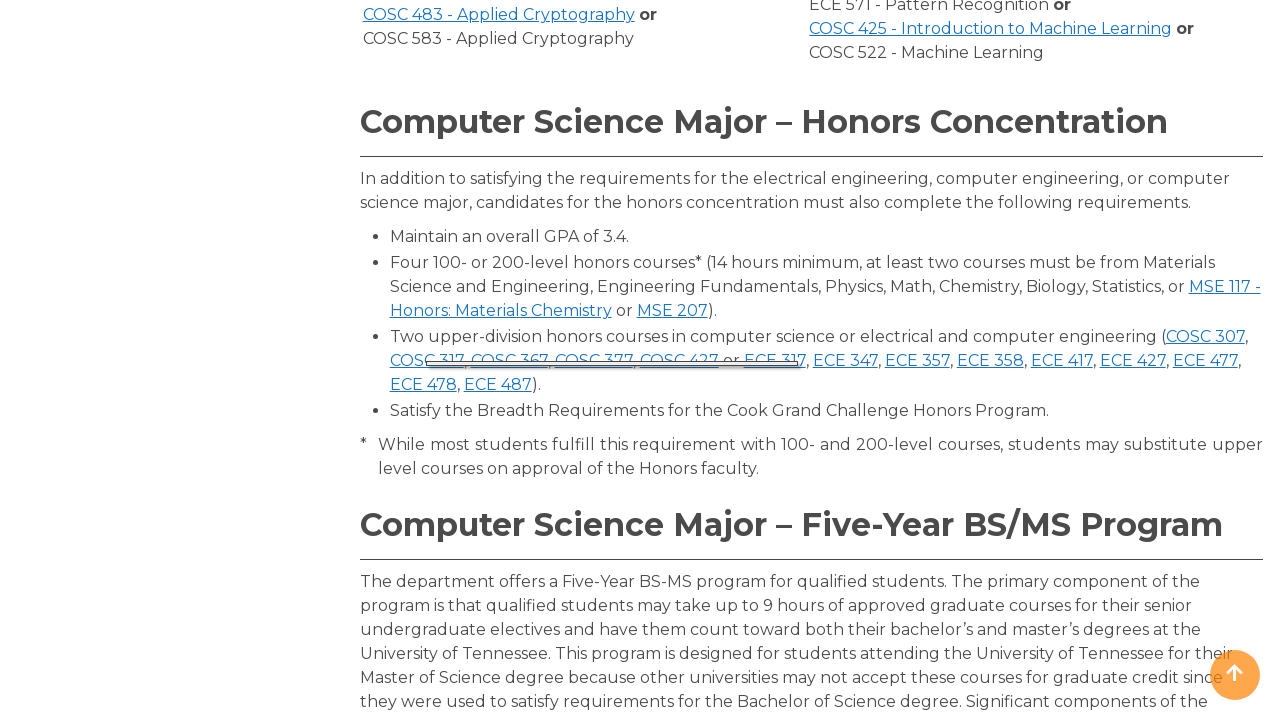

Waited 250ms after clicking 'COSC 317'
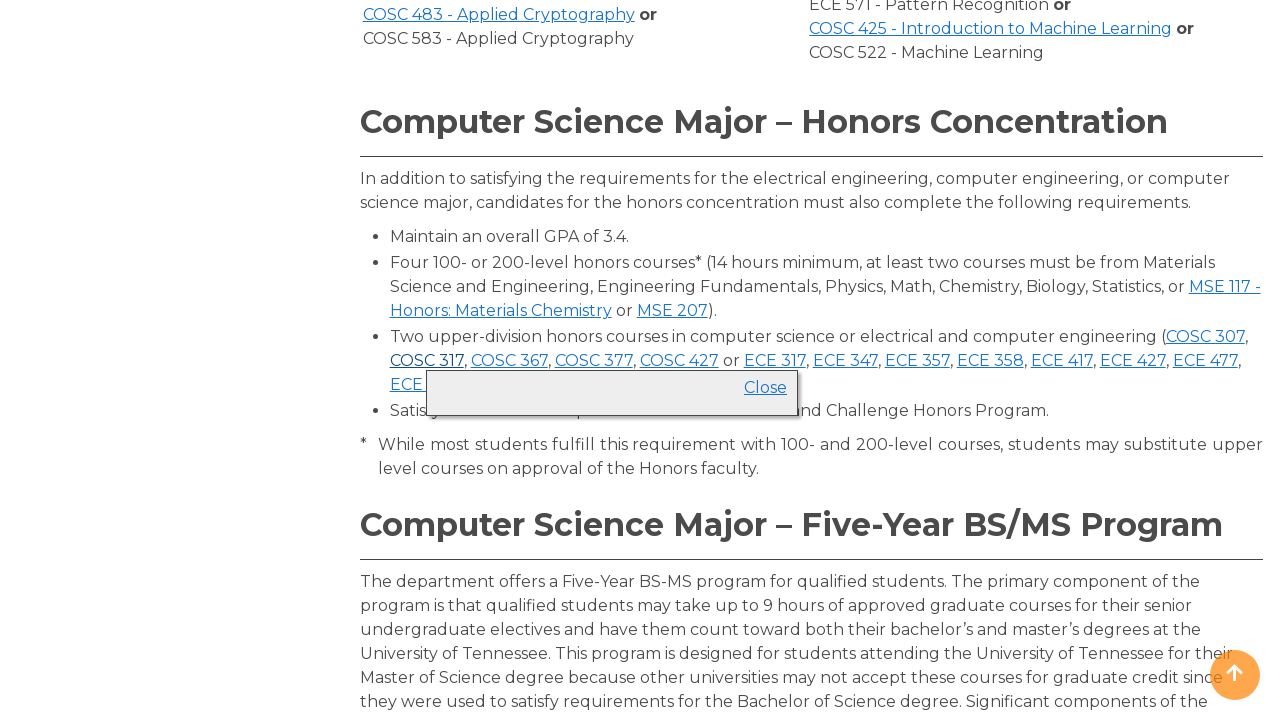

Clicked course link 'COSC 317' (second click to toggle)
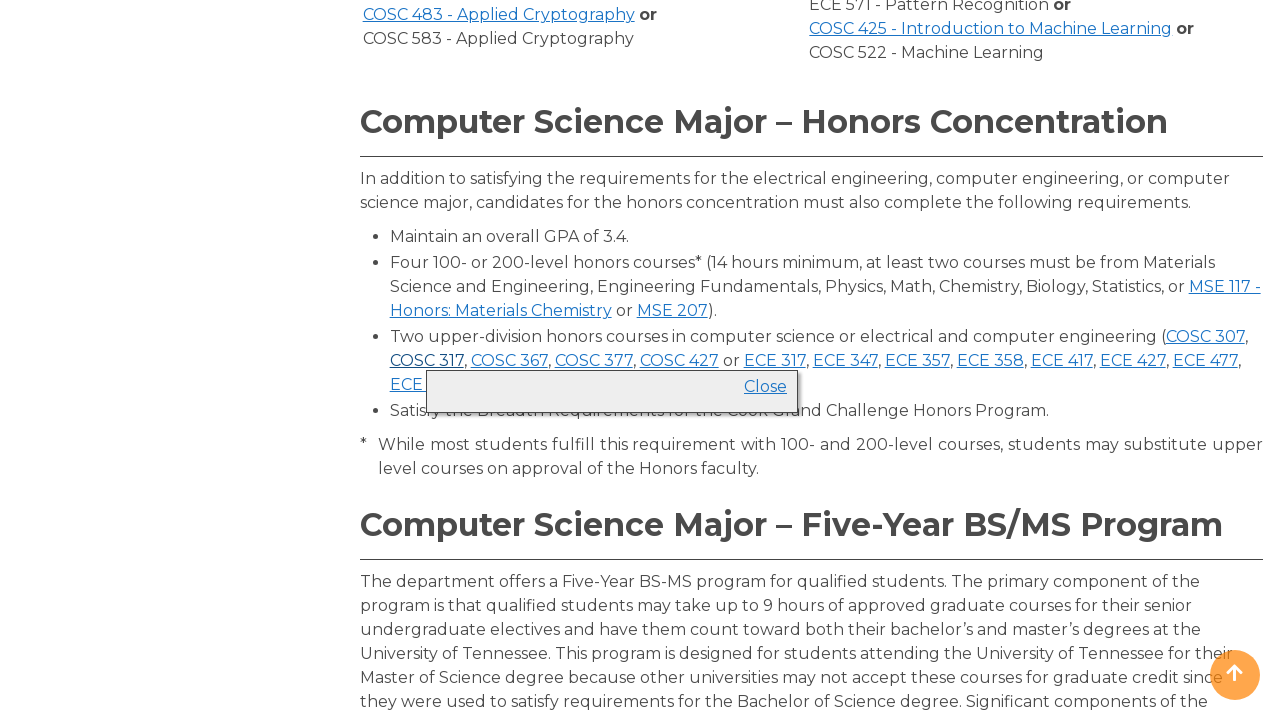

Waited 250ms after second click on 'COSC 317'
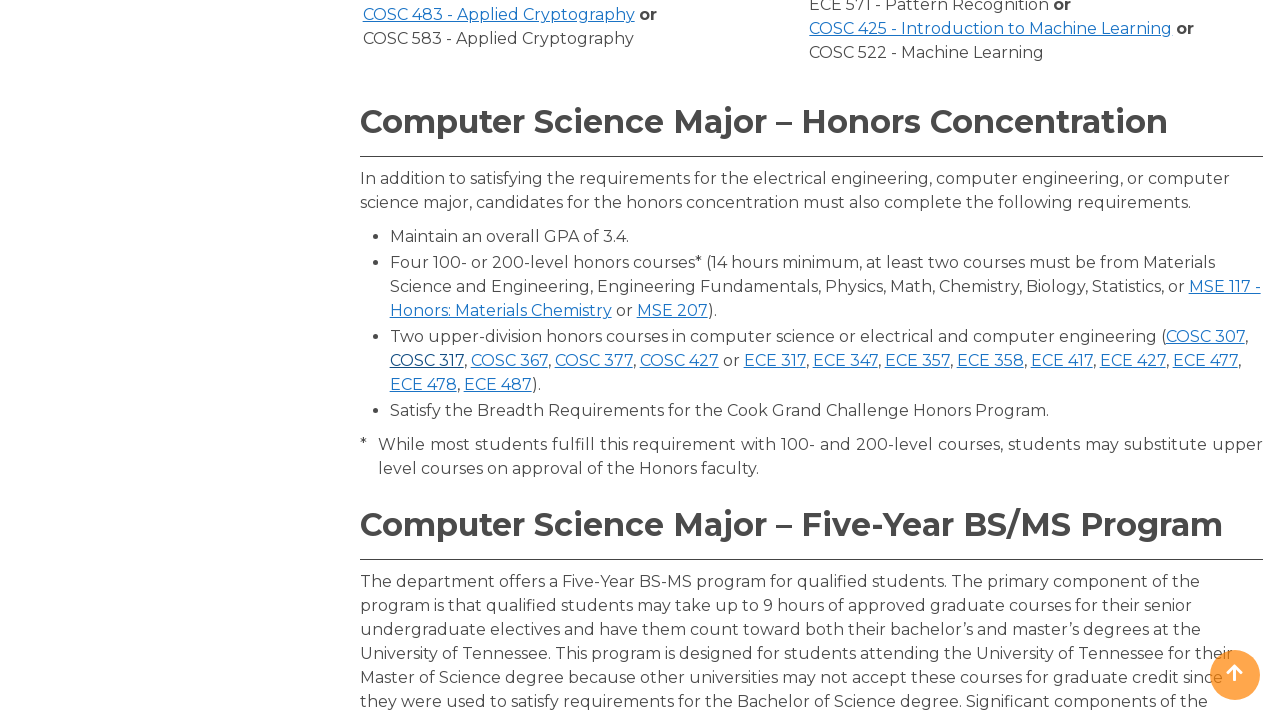

Clicked course link 'CBE 201' (first click)
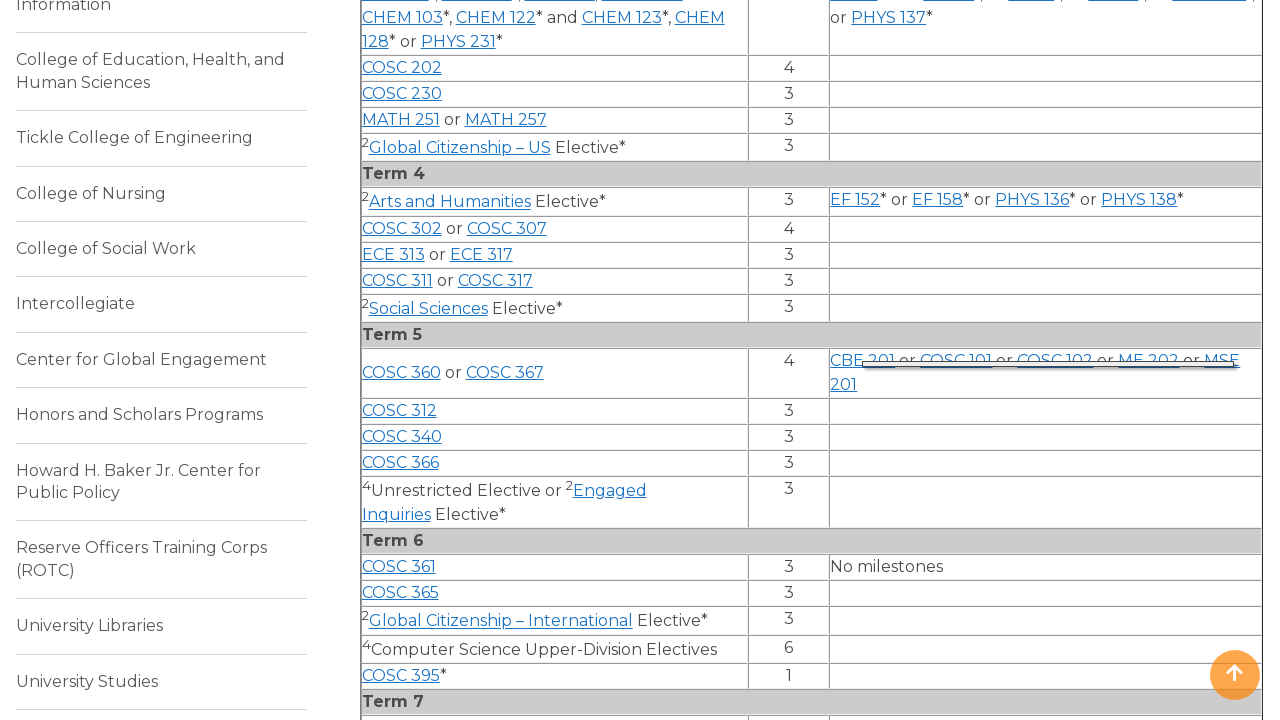

Waited 250ms after clicking 'CBE 201'
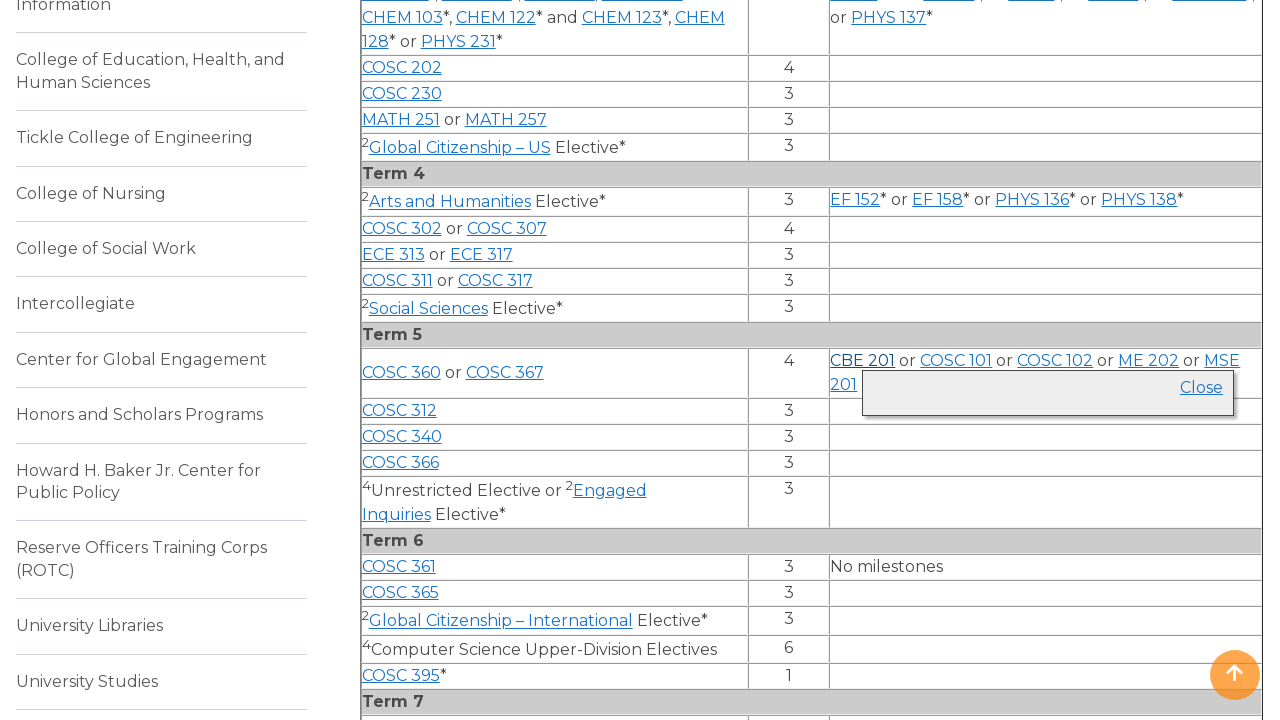

Clicked course link 'CBE 201' (second click to toggle)
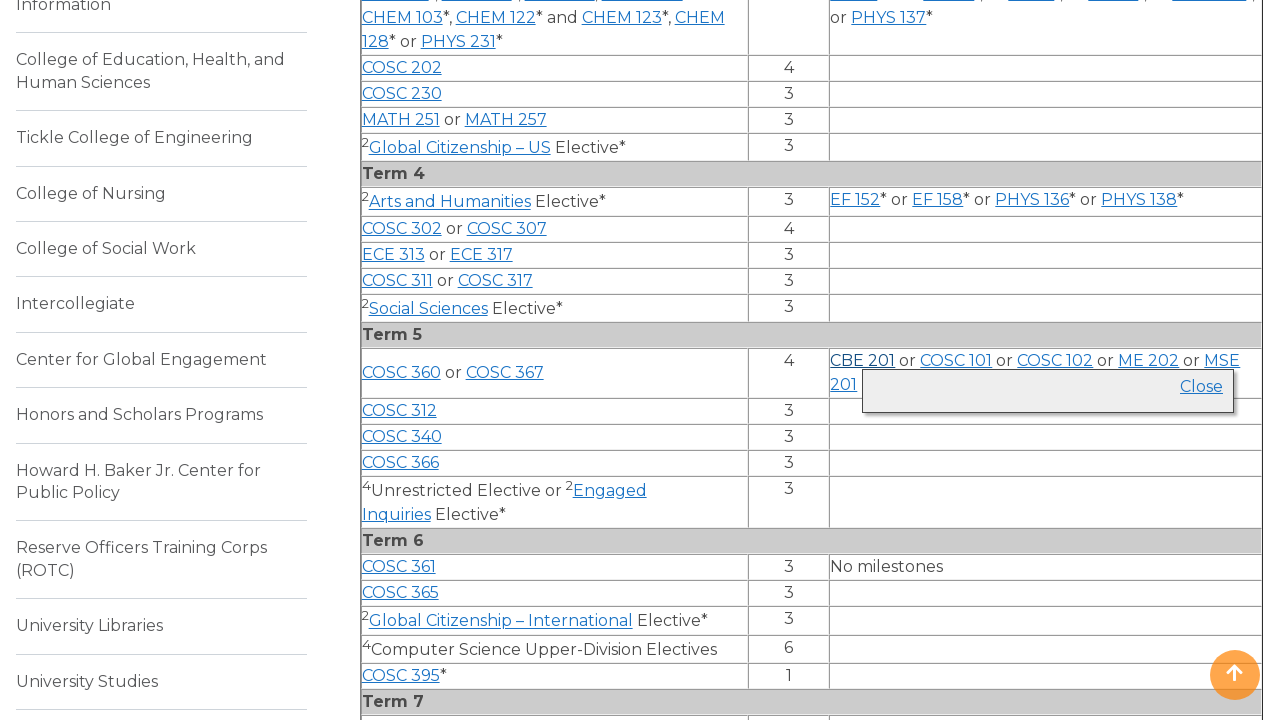

Waited 250ms after second click on 'CBE 201'
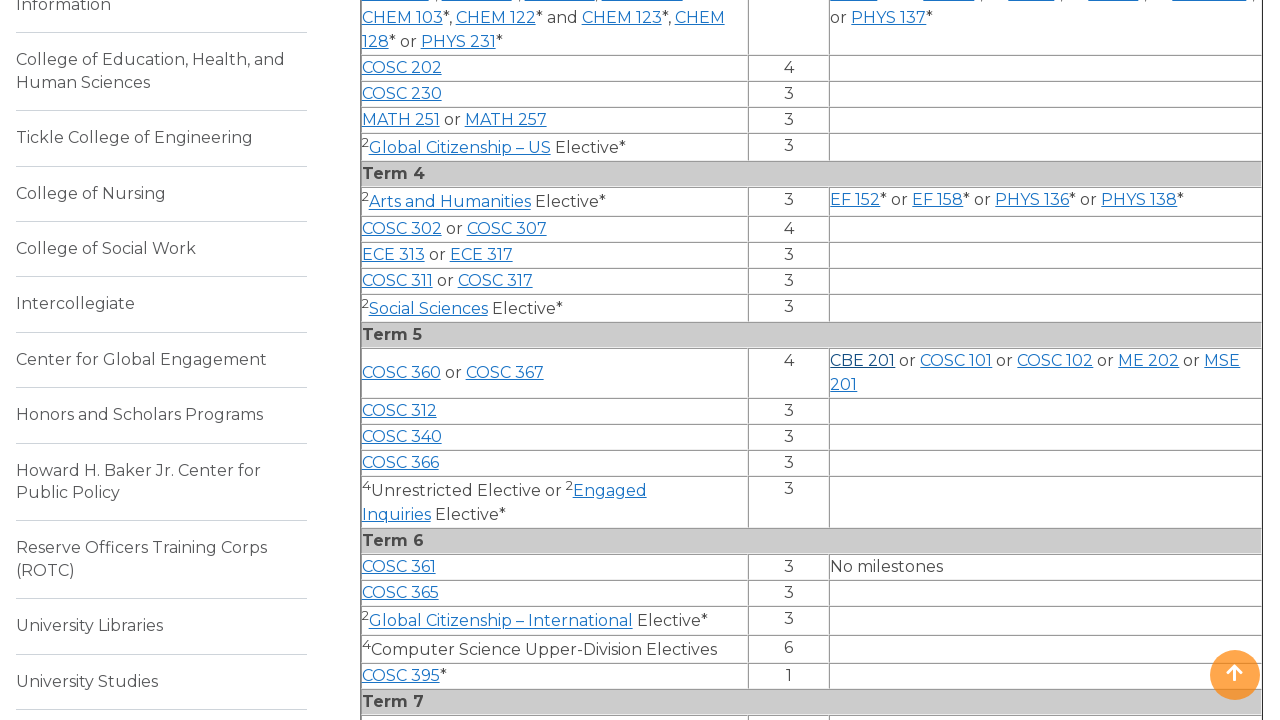

Clicked course link 'COSC 367' (first click)
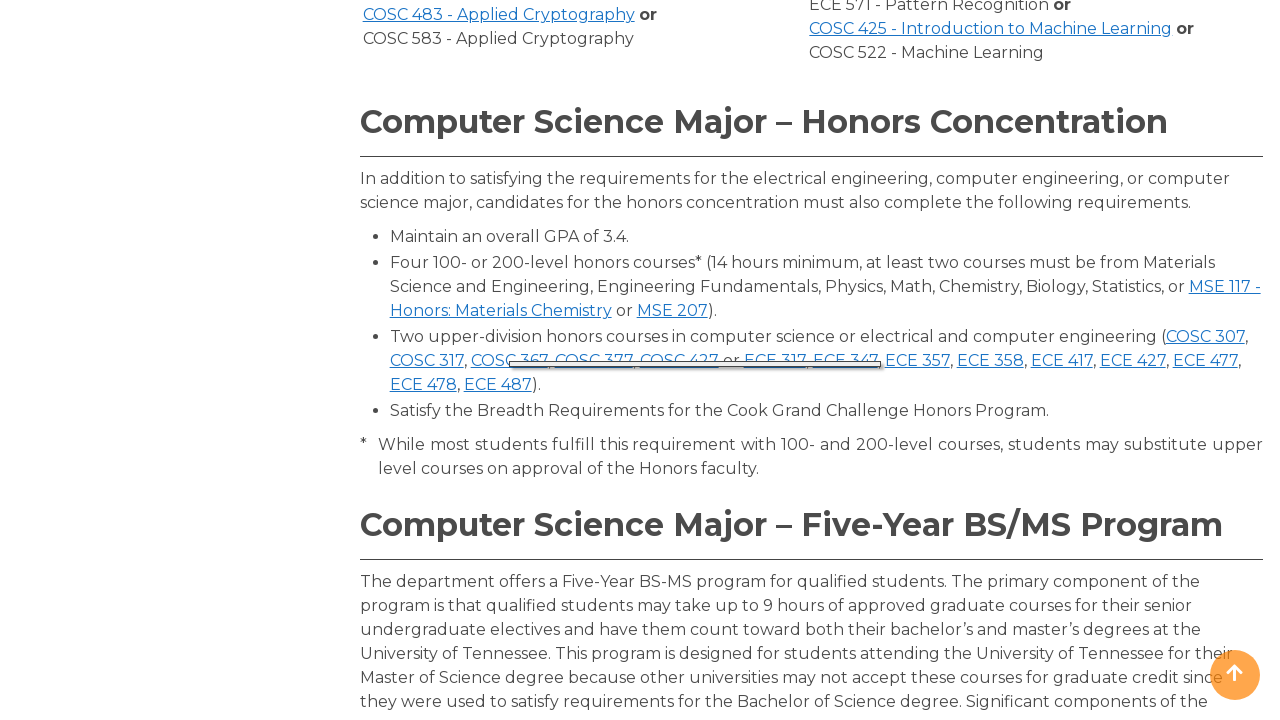

Waited 250ms after clicking 'COSC 367'
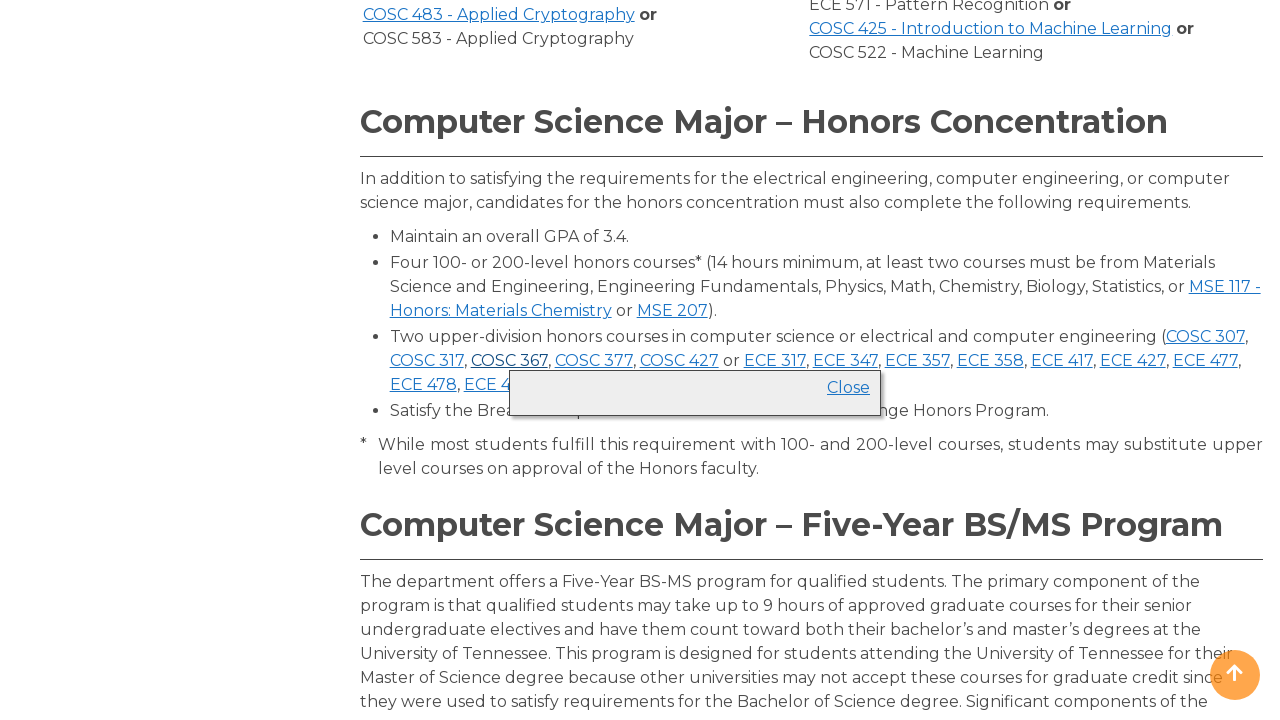

Clicked course link 'COSC 367' (second click to toggle)
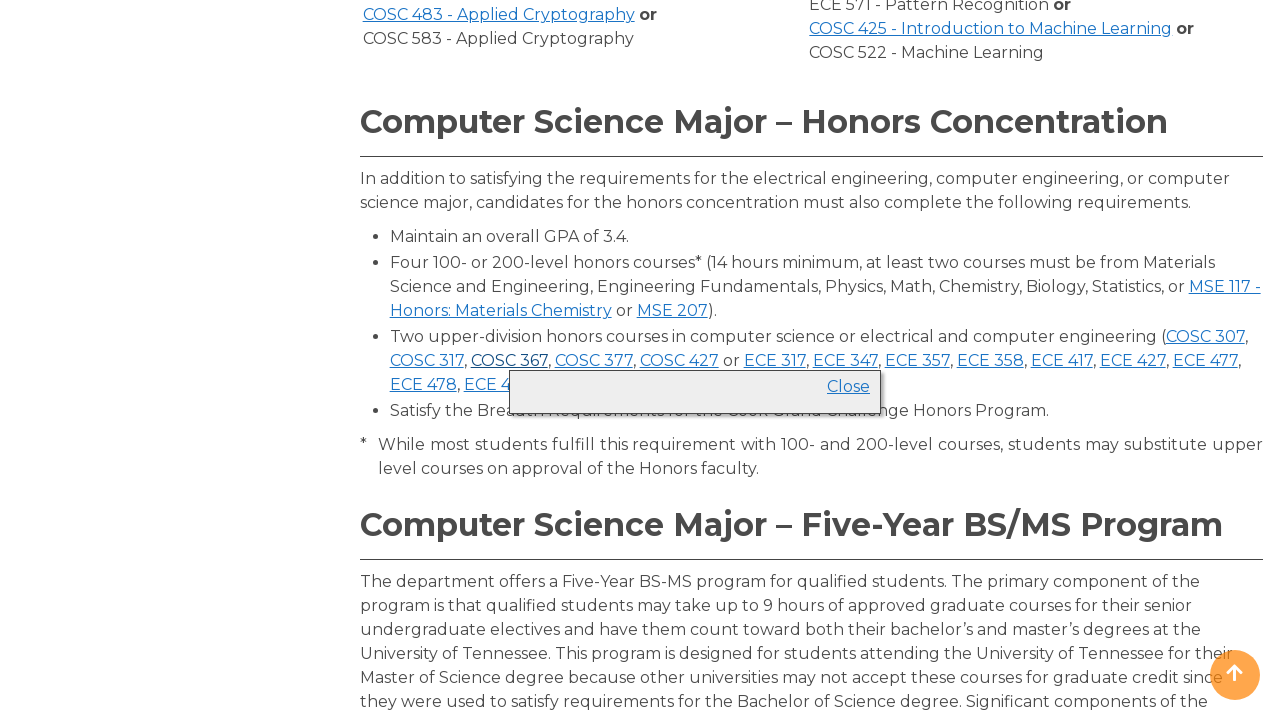

Waited 250ms after second click on 'COSC 367'
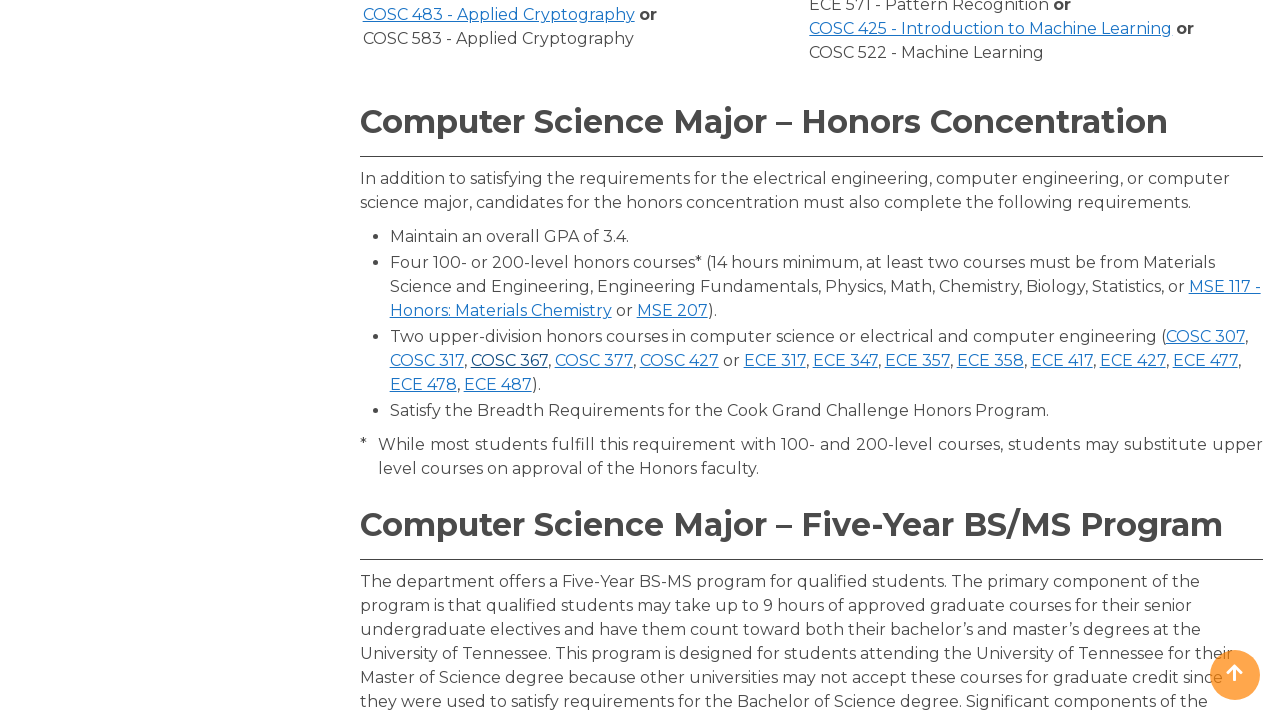

Clicked course link 'COSC 101' (first click)
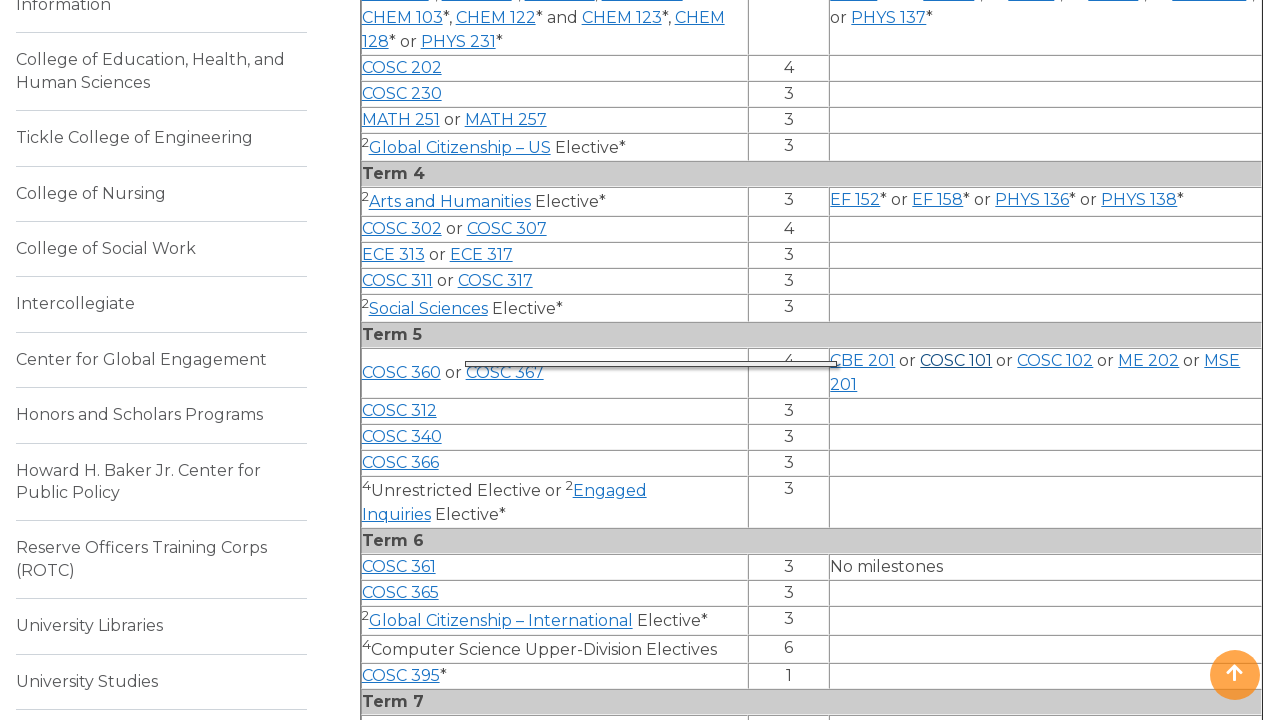

Waited 250ms after clicking 'COSC 101'
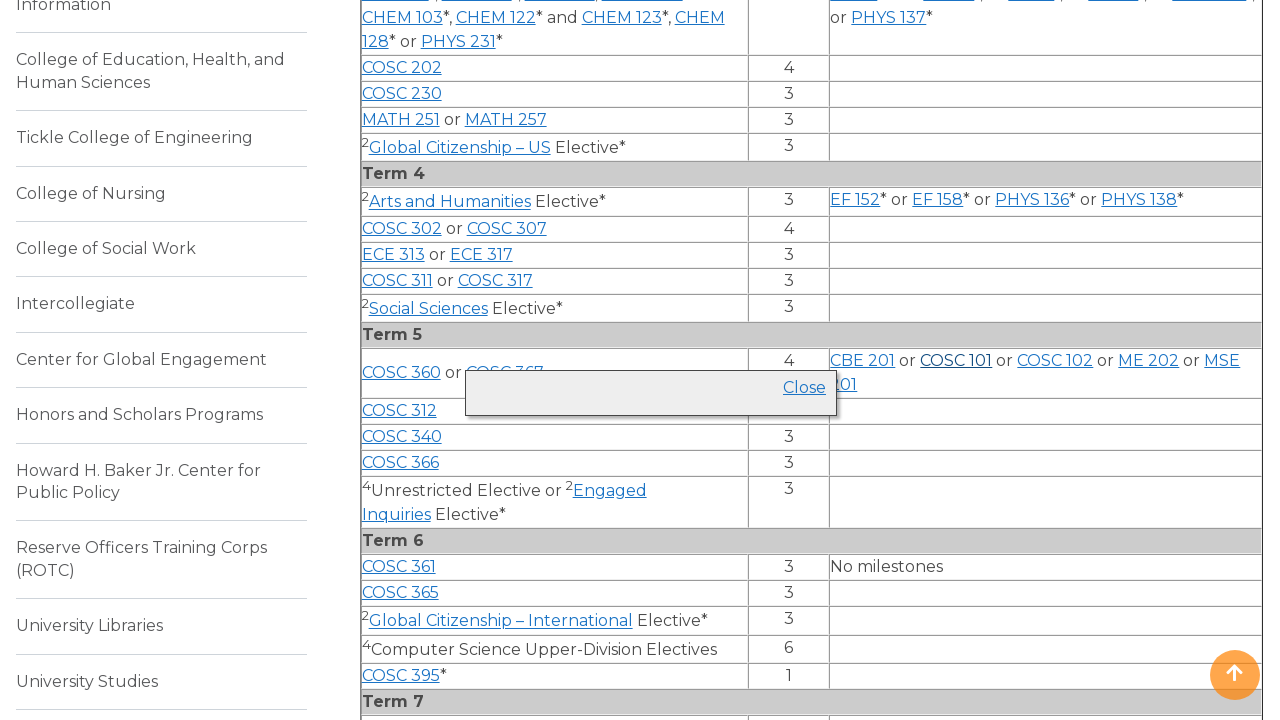

Clicked course link 'COSC 101' (second click to toggle)
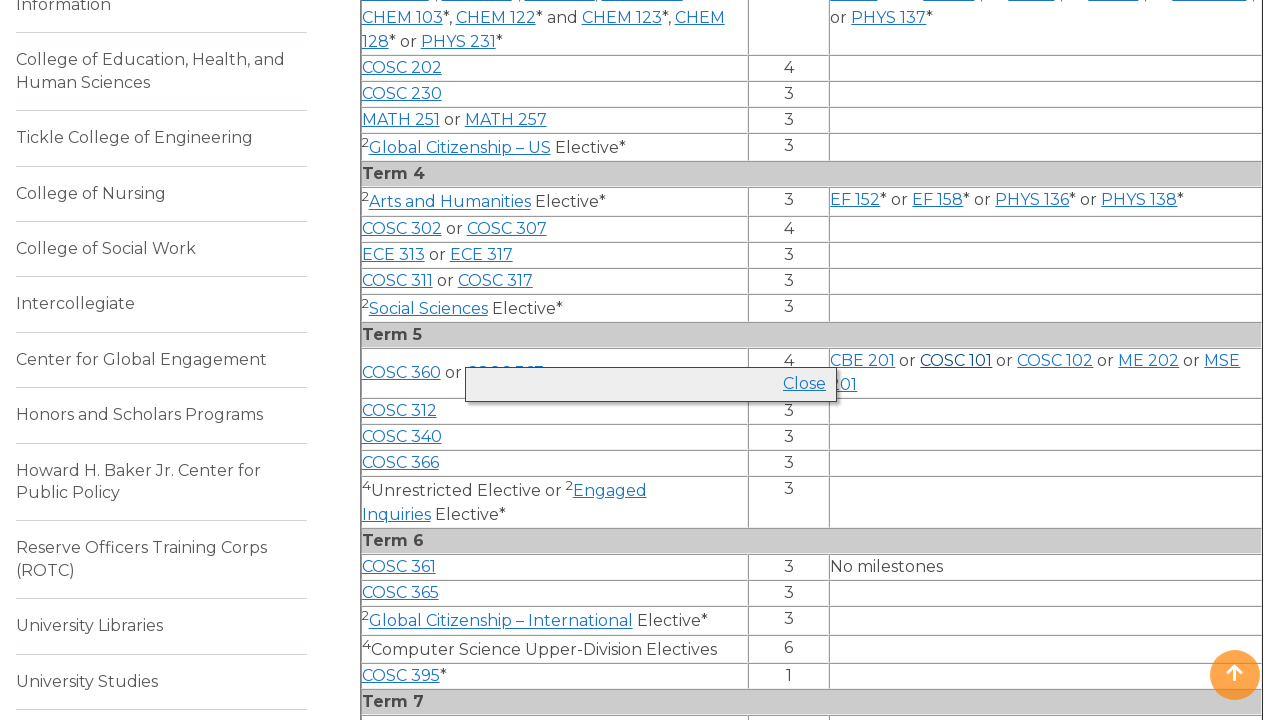

Waited 250ms after second click on 'COSC 101'
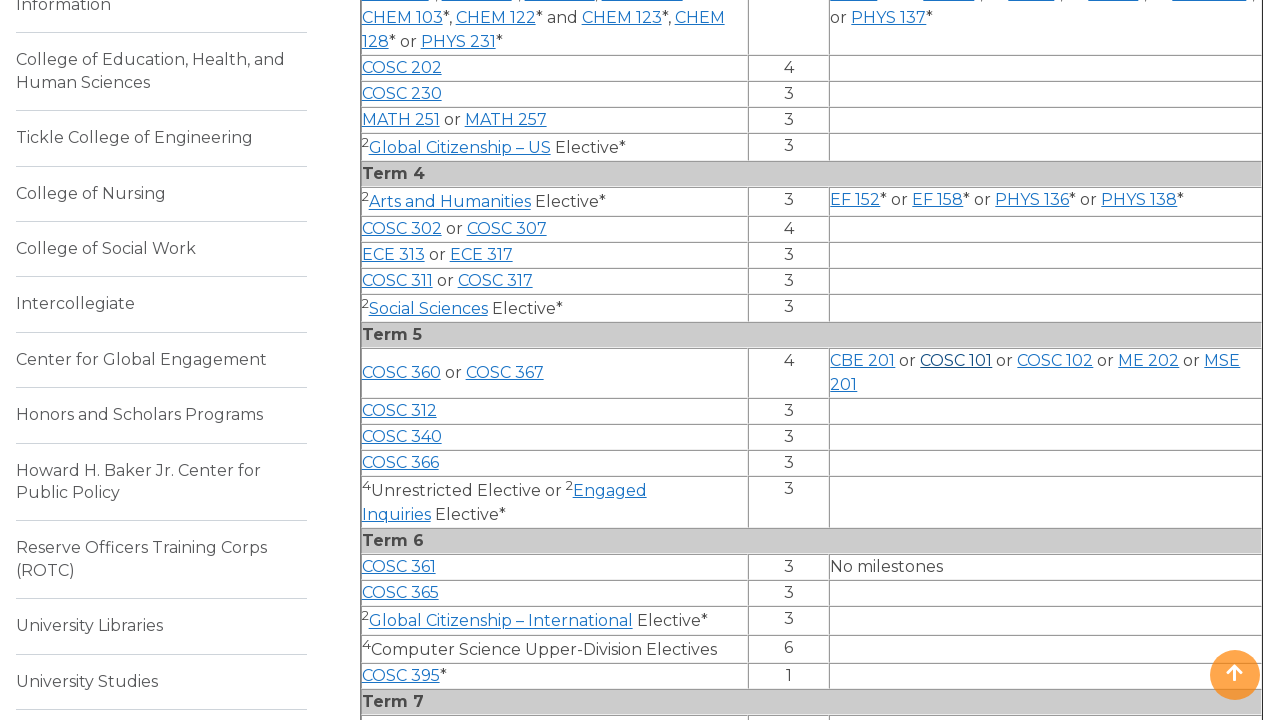

Clicked course link 'COSC 377' (first click)
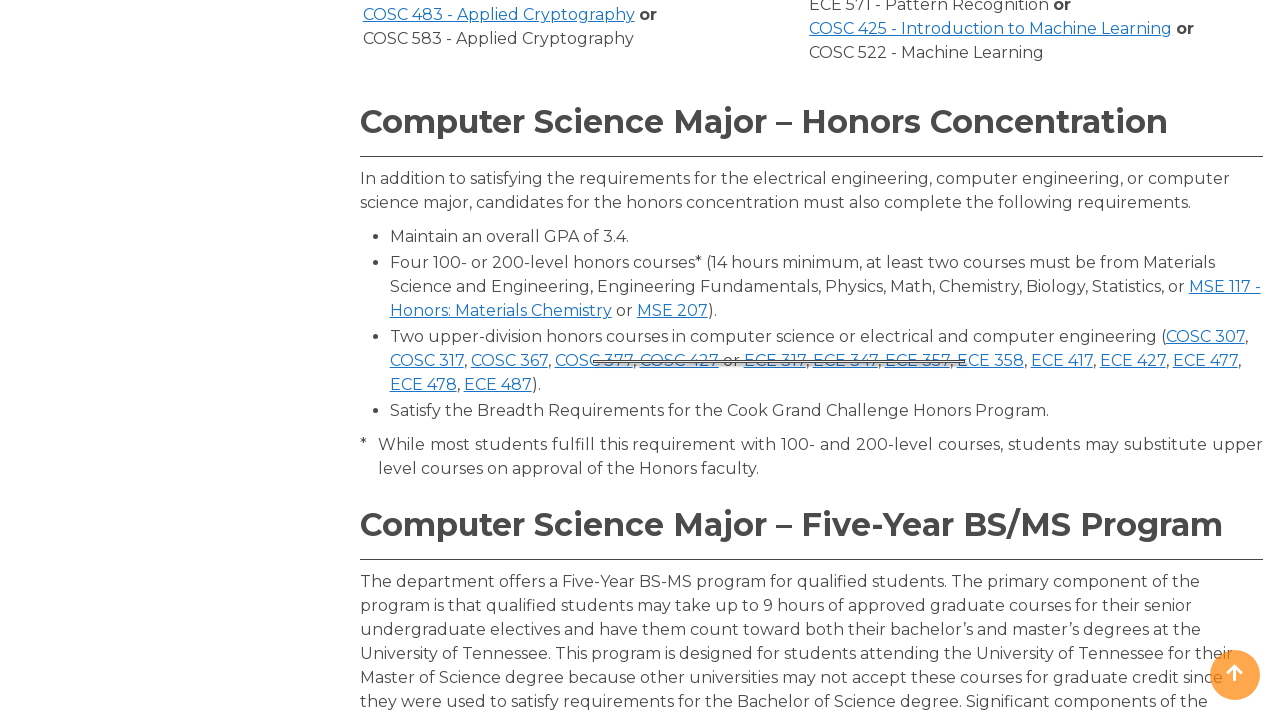

Waited 250ms after clicking 'COSC 377'
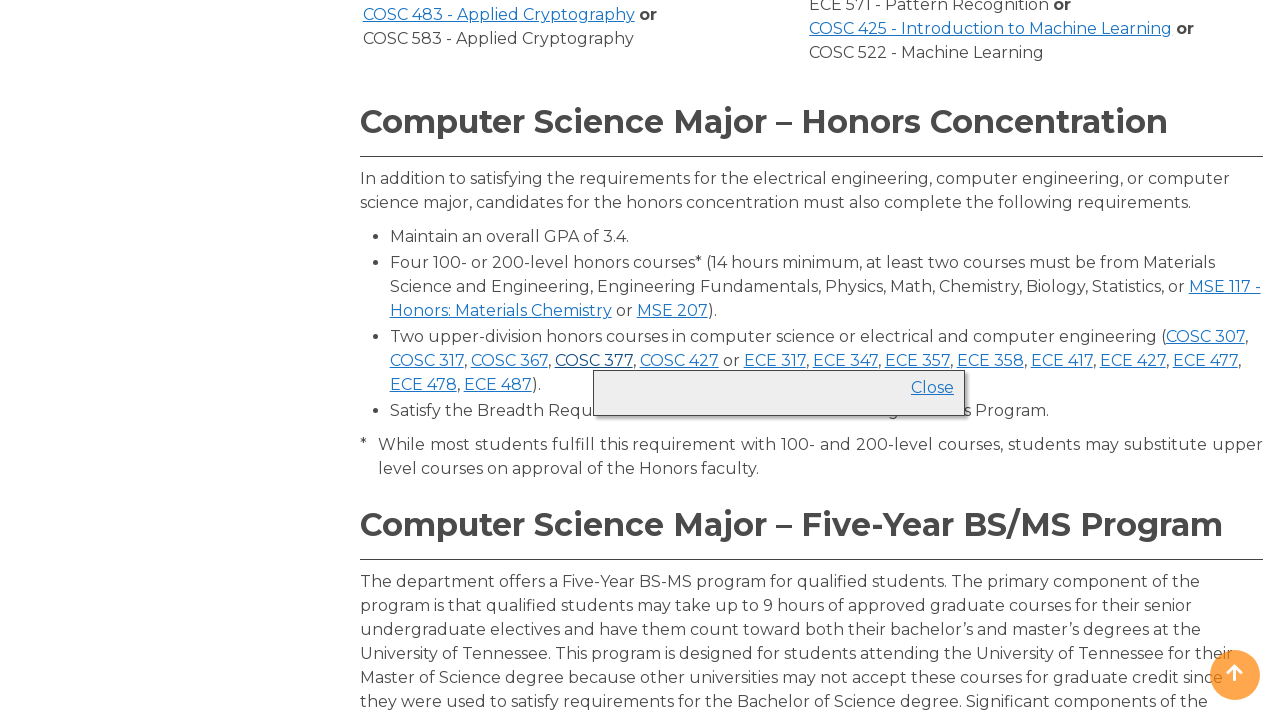

Clicked course link 'COSC 377' (second click to toggle)
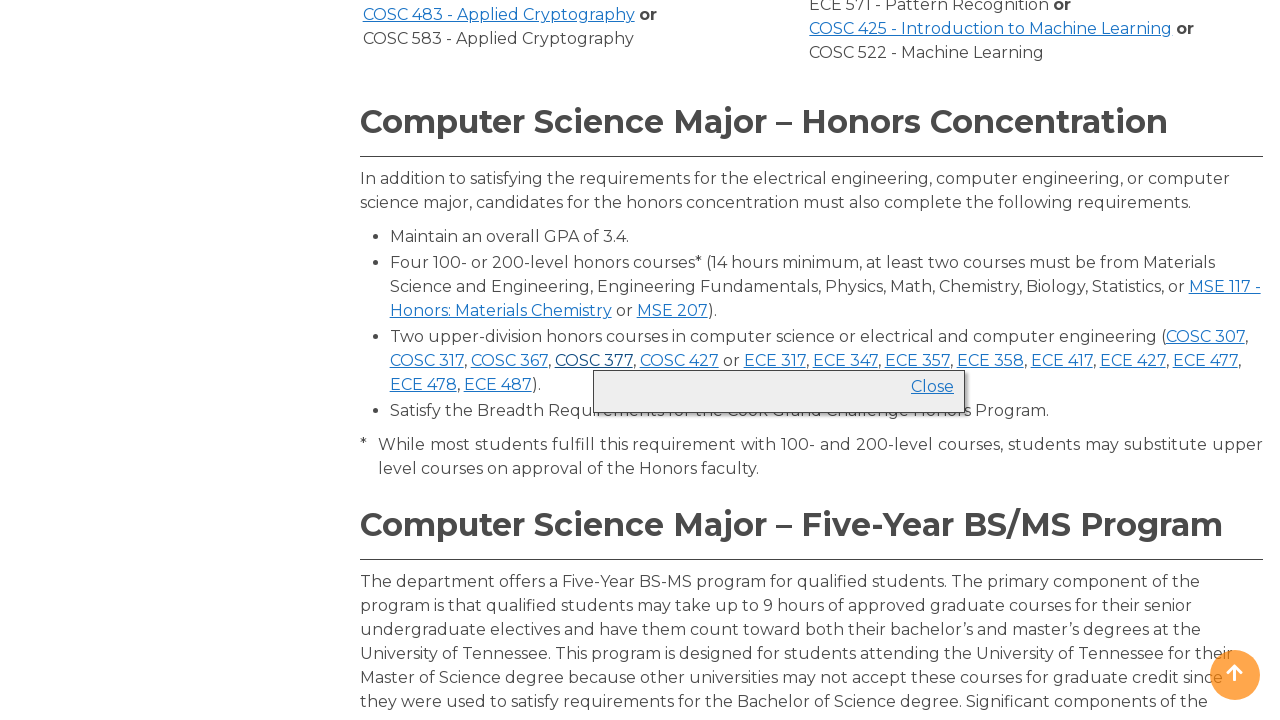

Waited 250ms after second click on 'COSC 377'
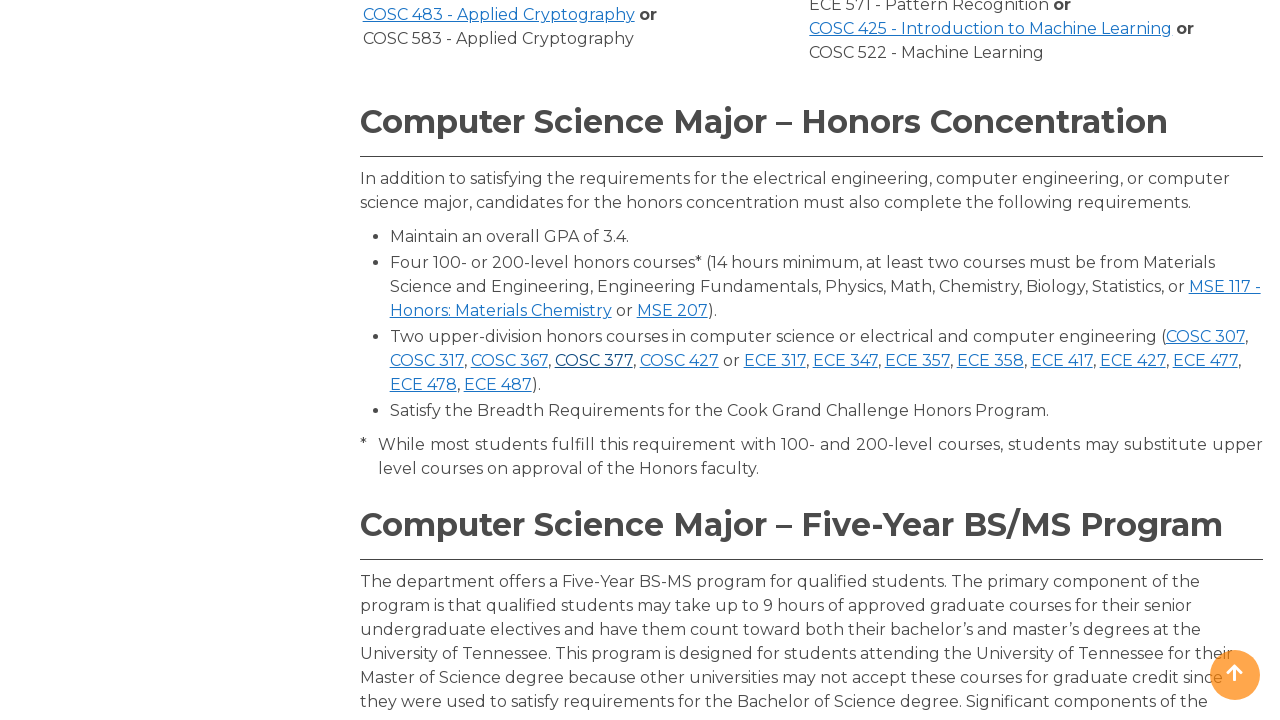

Clicked course link 'COSC 102' (first click)
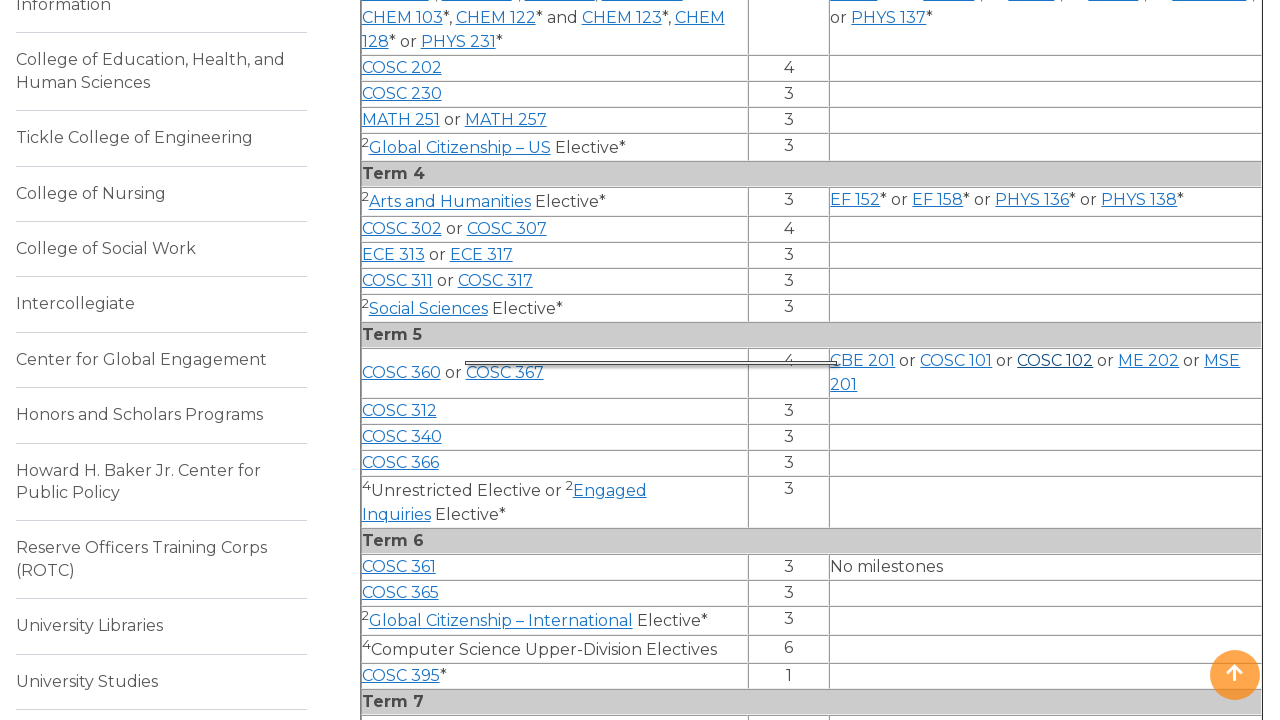

Waited 250ms after clicking 'COSC 102'
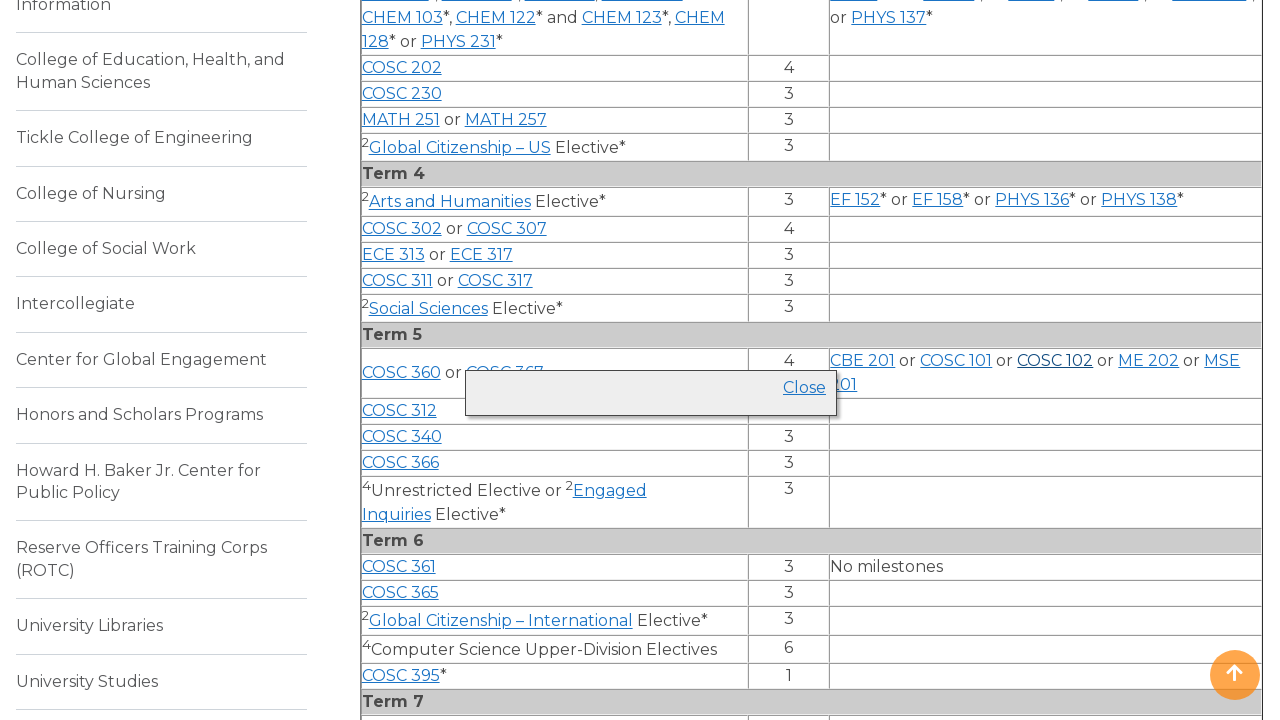

Clicked course link 'COSC 102' (second click to toggle)
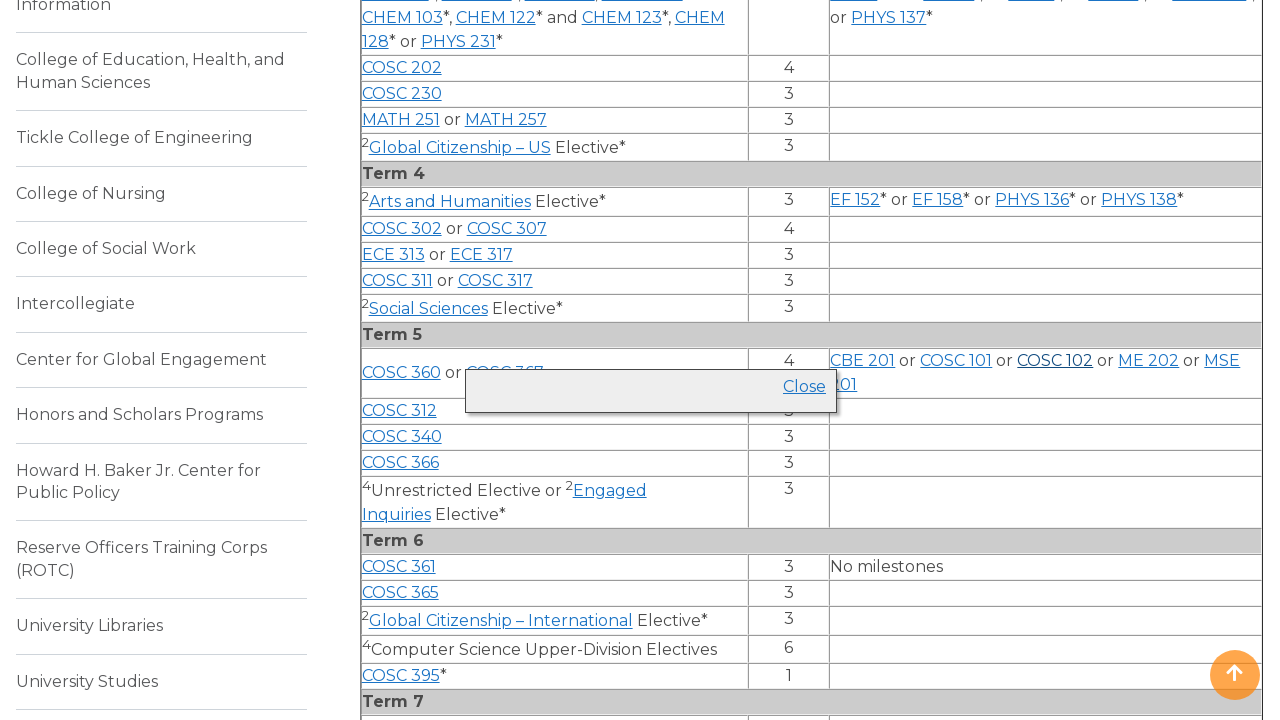

Waited 250ms after second click on 'COSC 102'
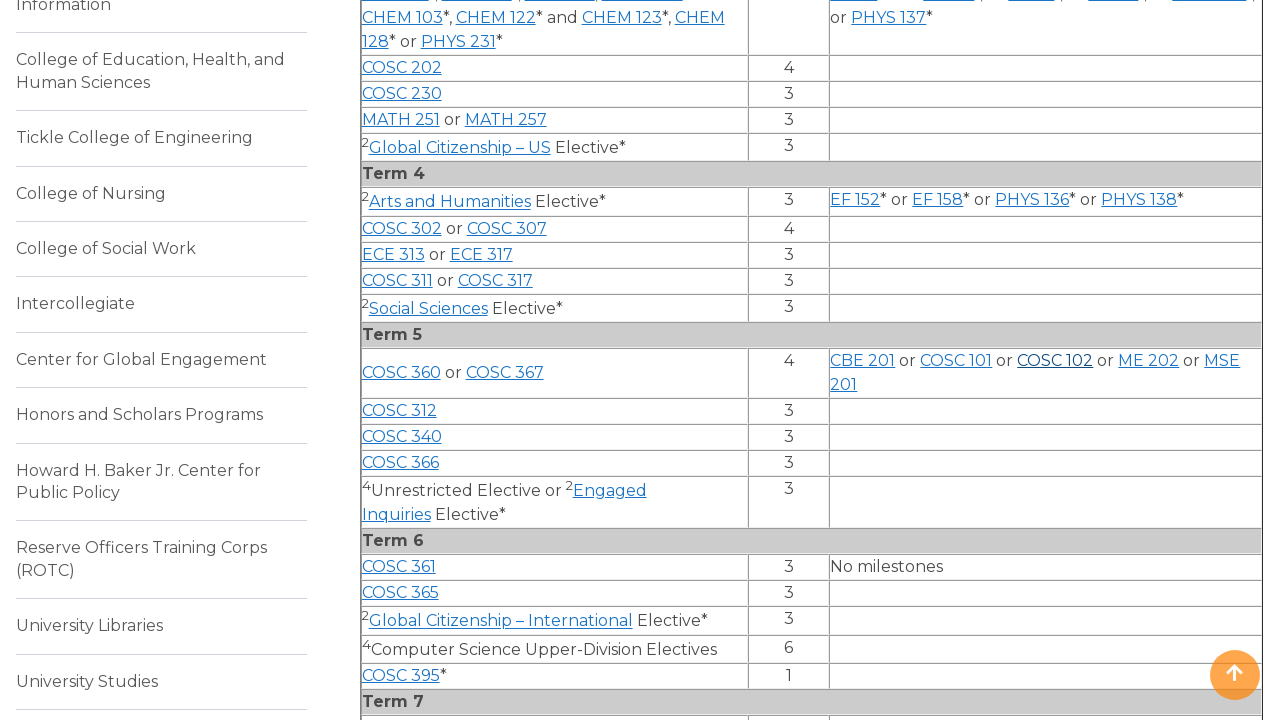

Clicked course link 'COSC 427' (first click)
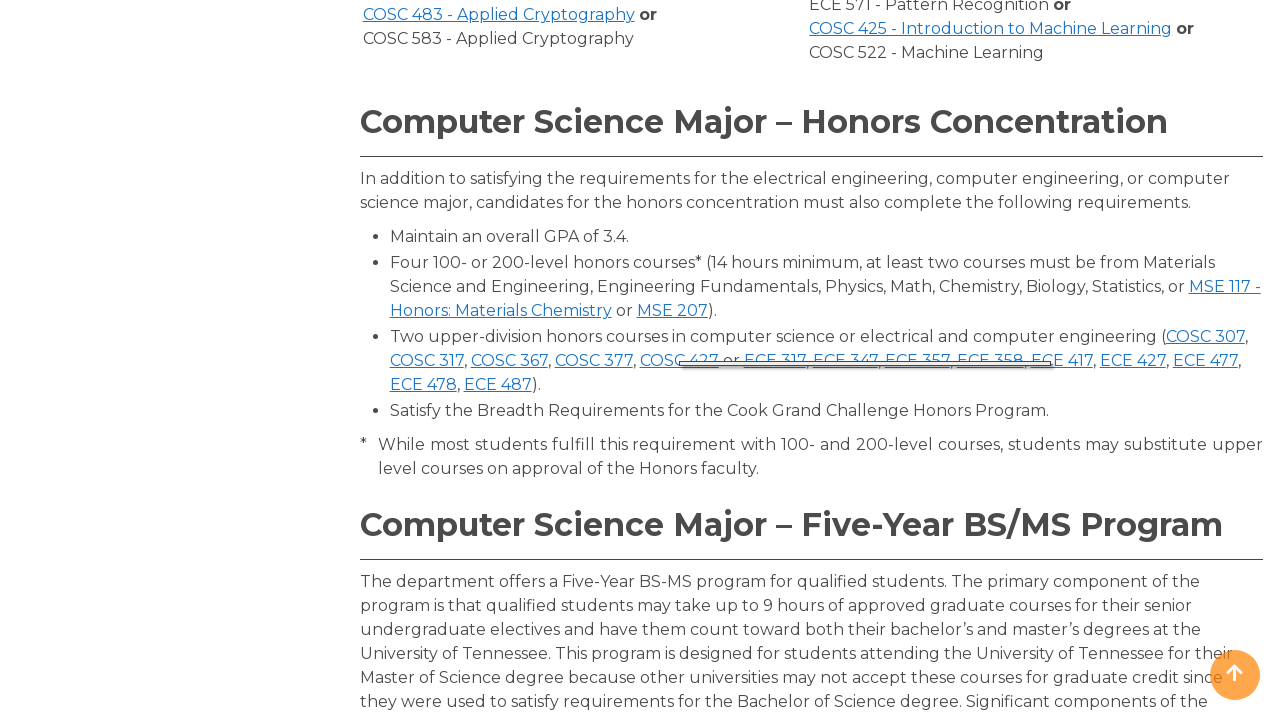

Waited 250ms after clicking 'COSC 427'
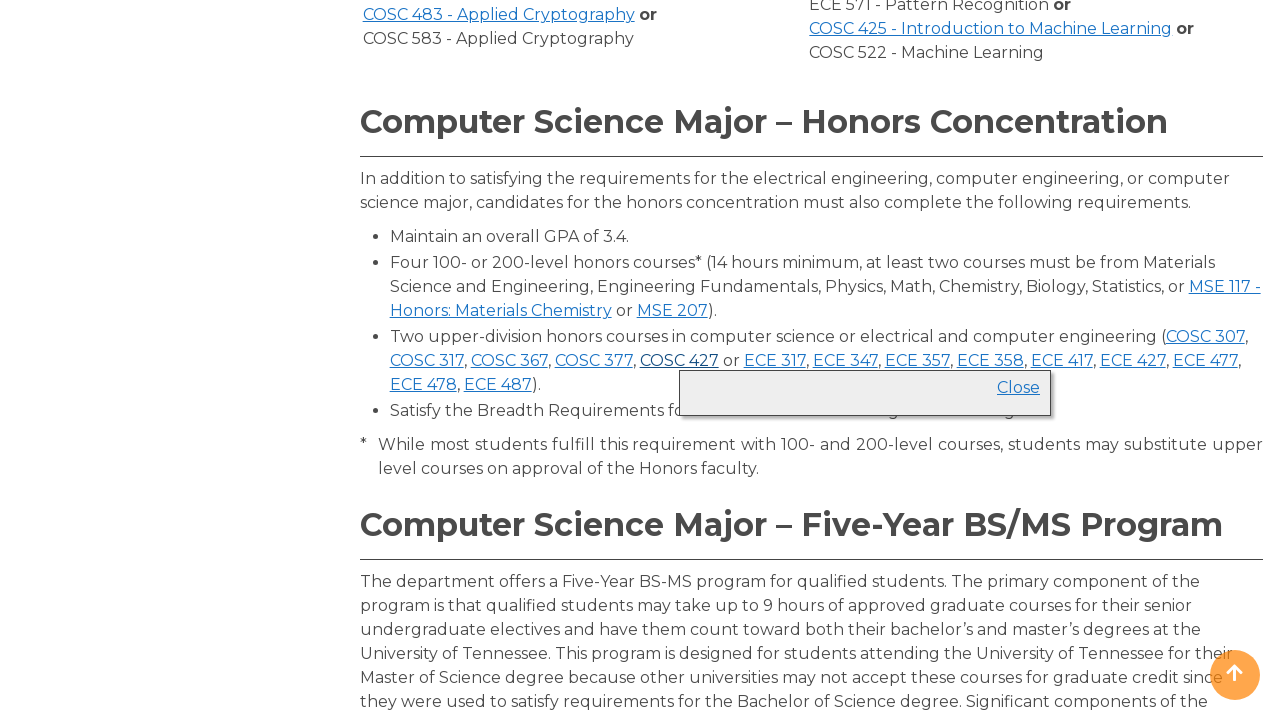

Clicked course link 'COSC 427' (second click to toggle)
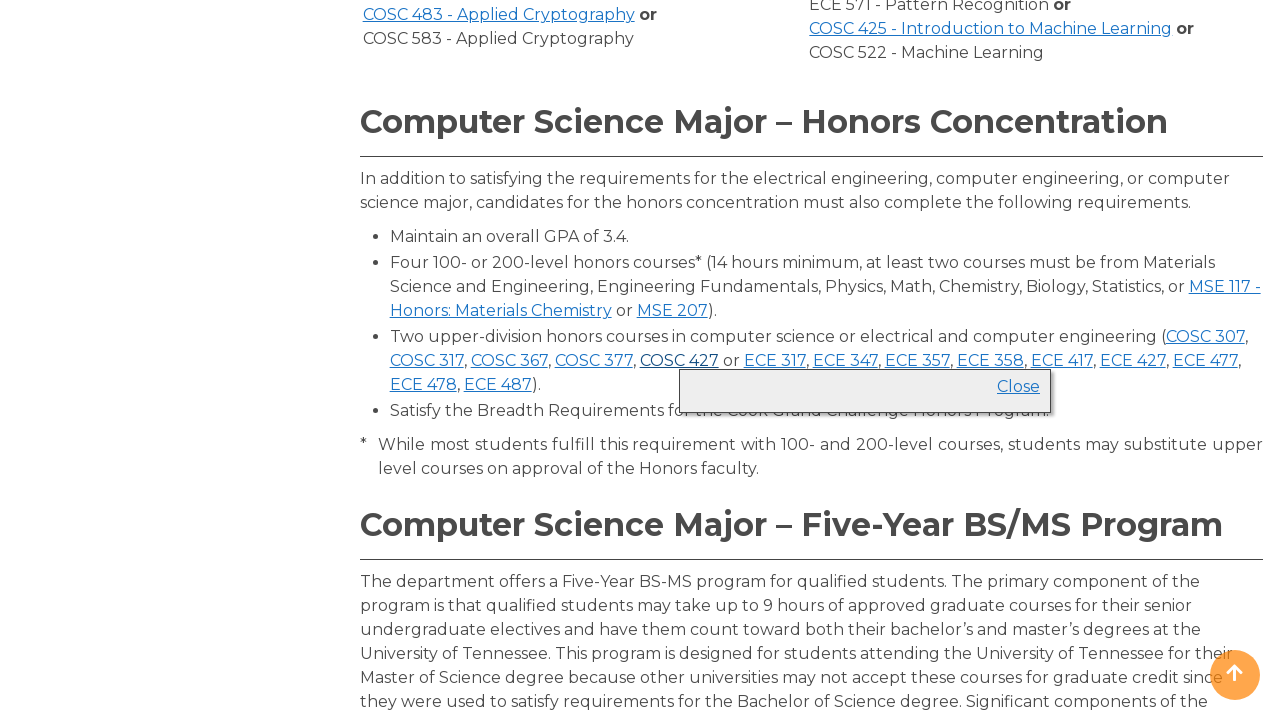

Waited 250ms after second click on 'COSC 427'
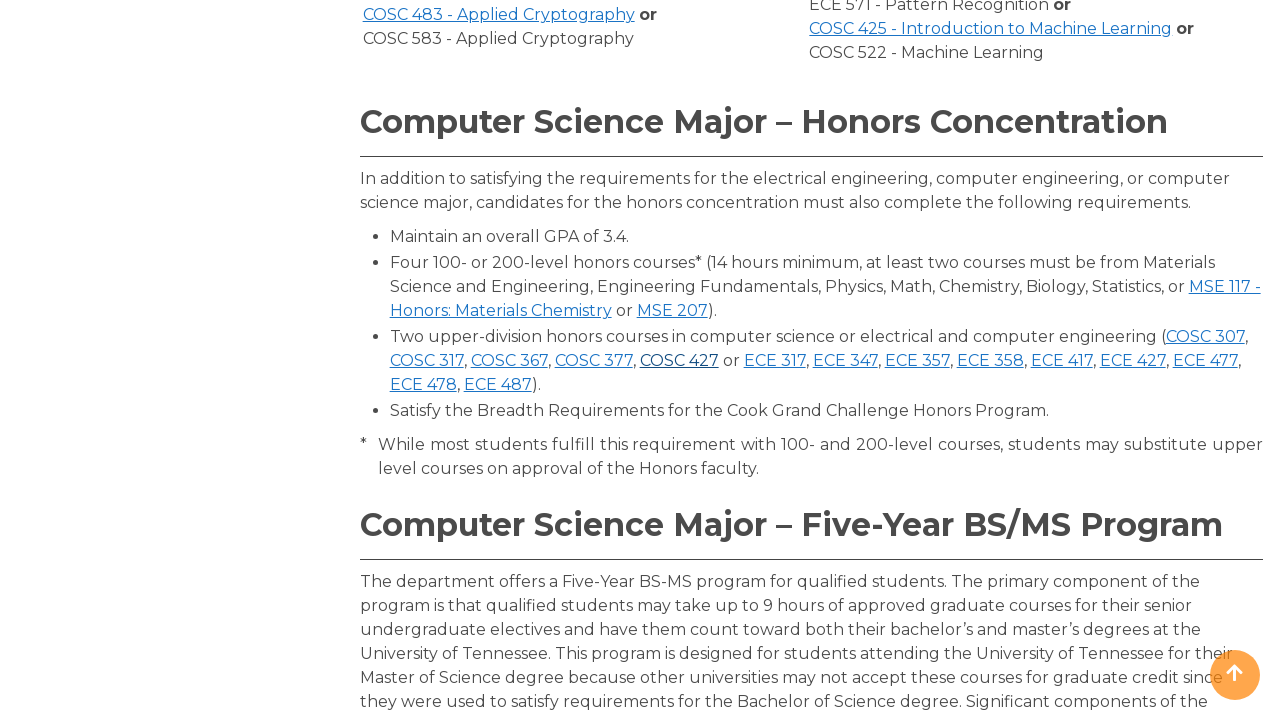

Clicked course link 'ME 202' (first click)
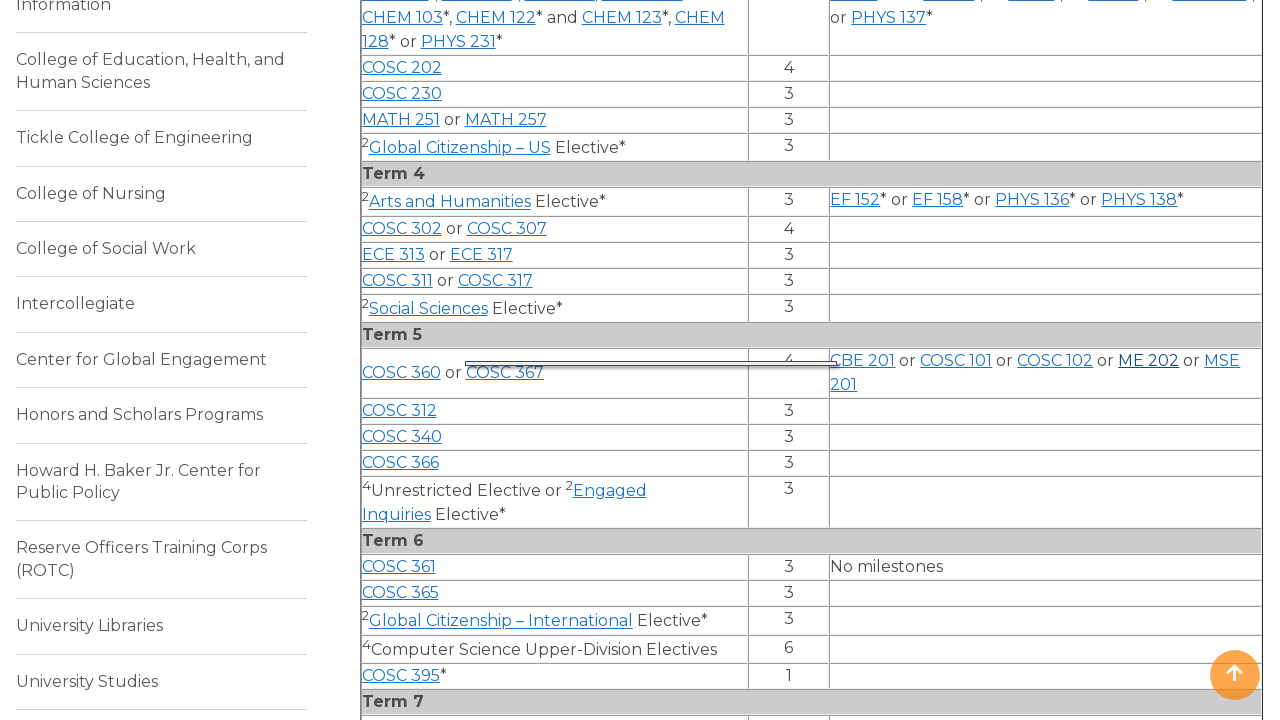

Waited 250ms after clicking 'ME 202'
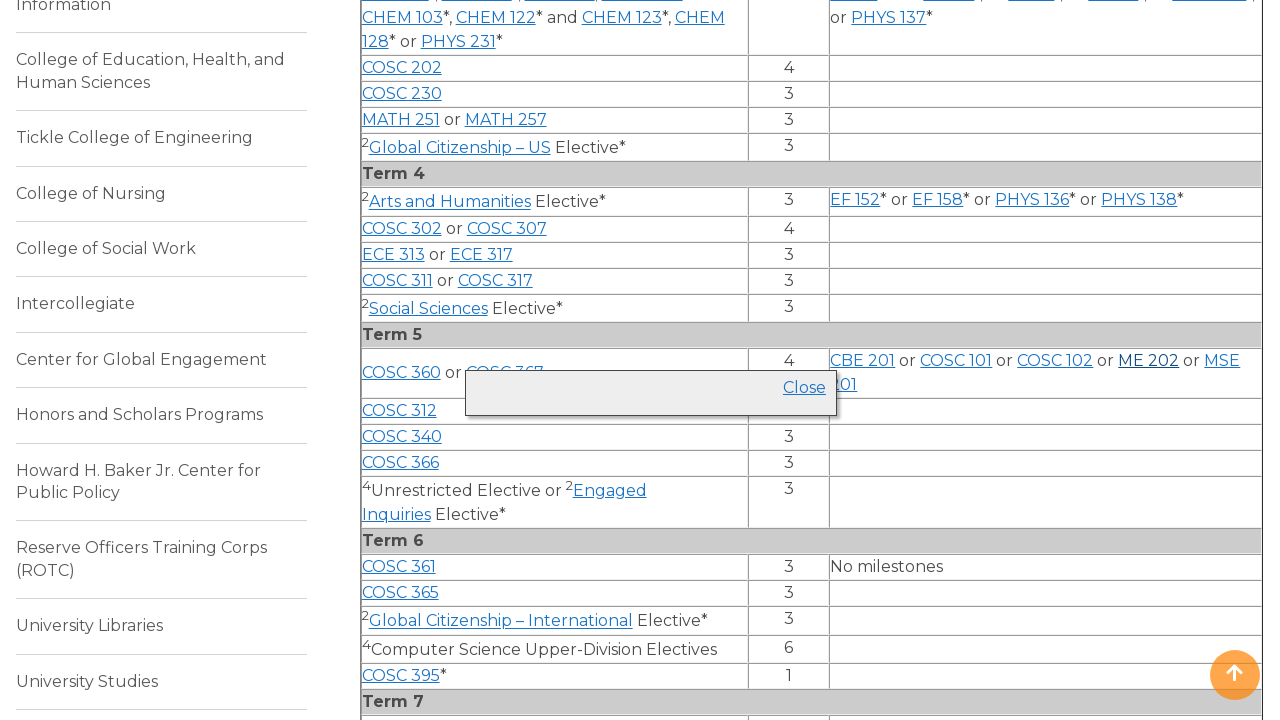

Clicked course link 'ME 202' (second click to toggle)
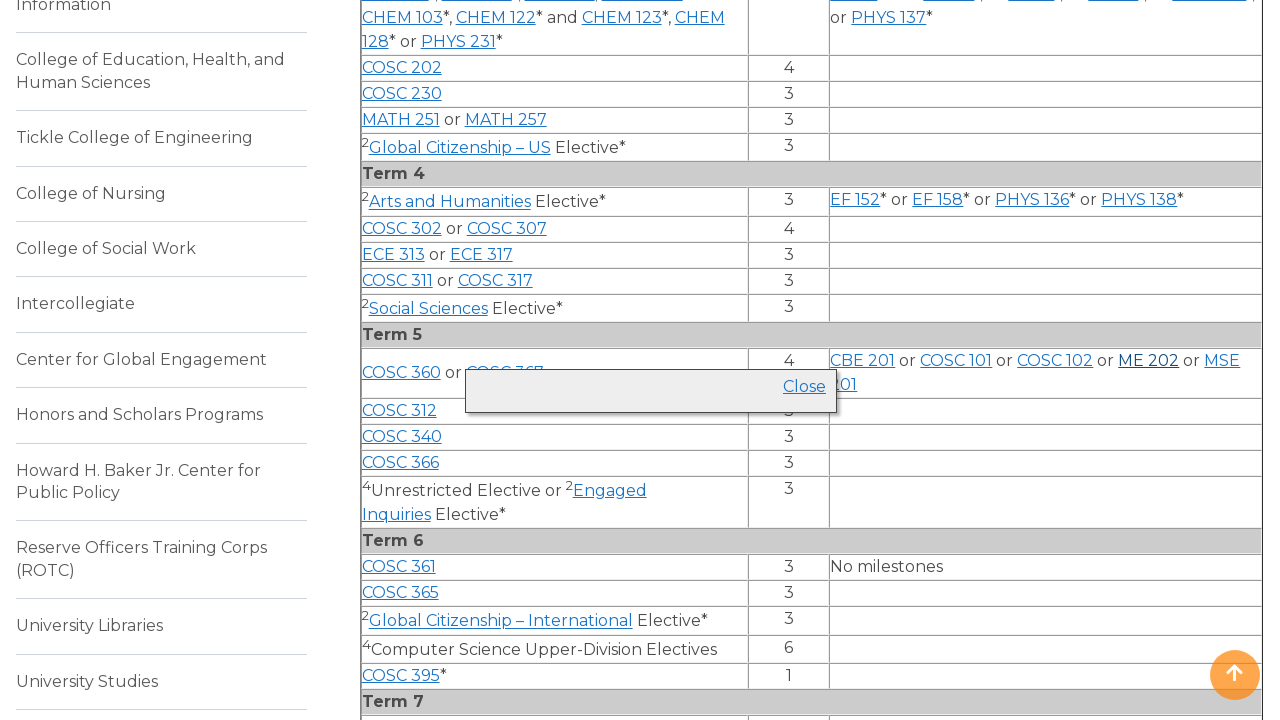

Waited 250ms after second click on 'ME 202'
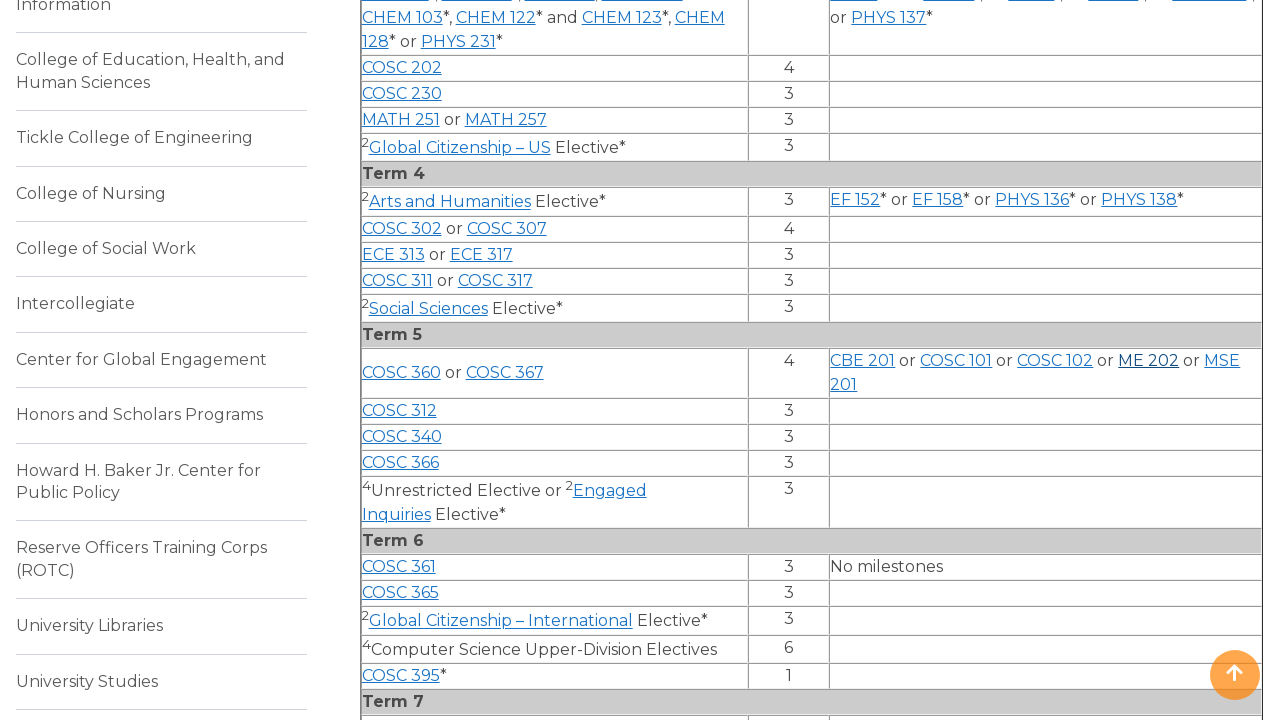

Clicked course link 'ECE 317' (first click)
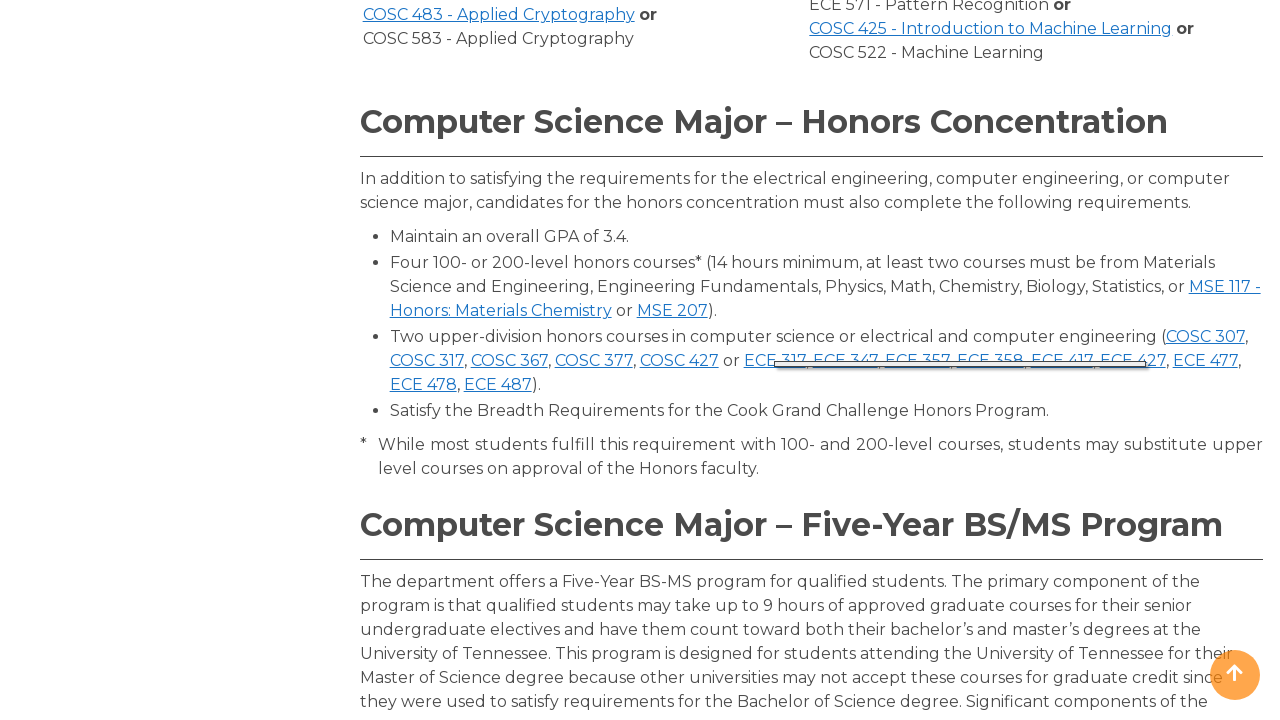

Waited 250ms after clicking 'ECE 317'
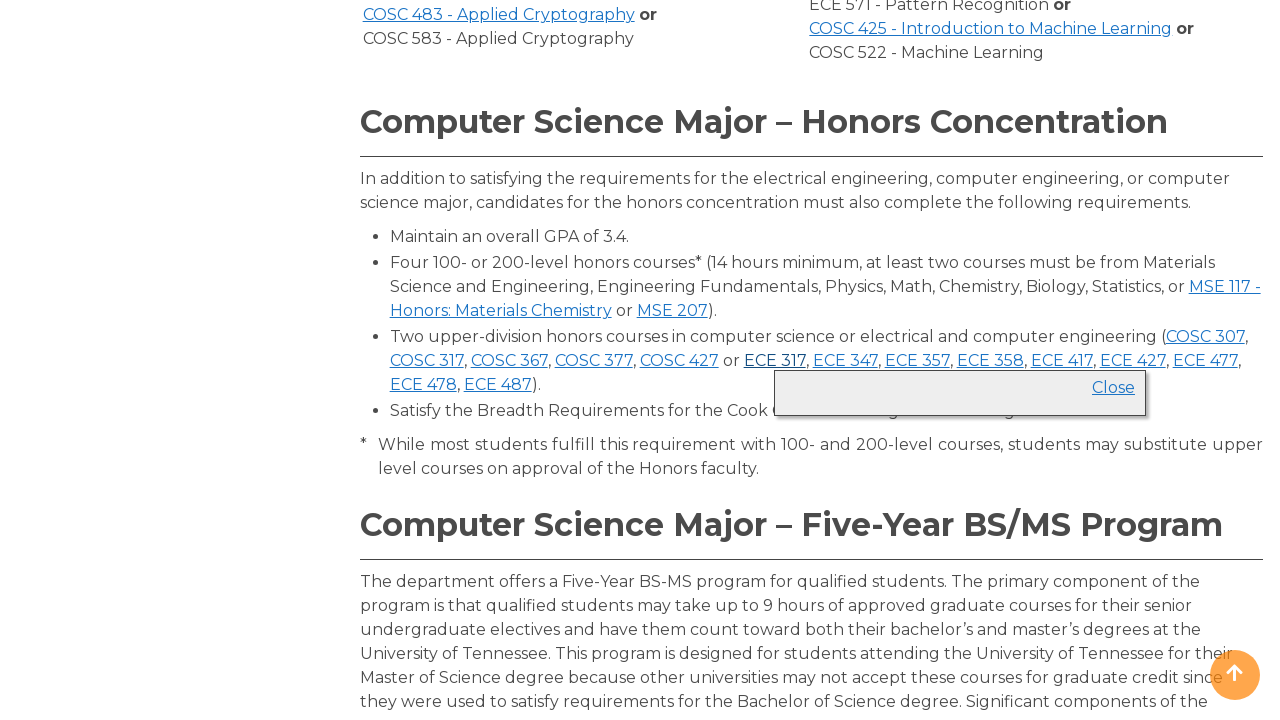

Clicked course link 'ECE 317' (second click to toggle)
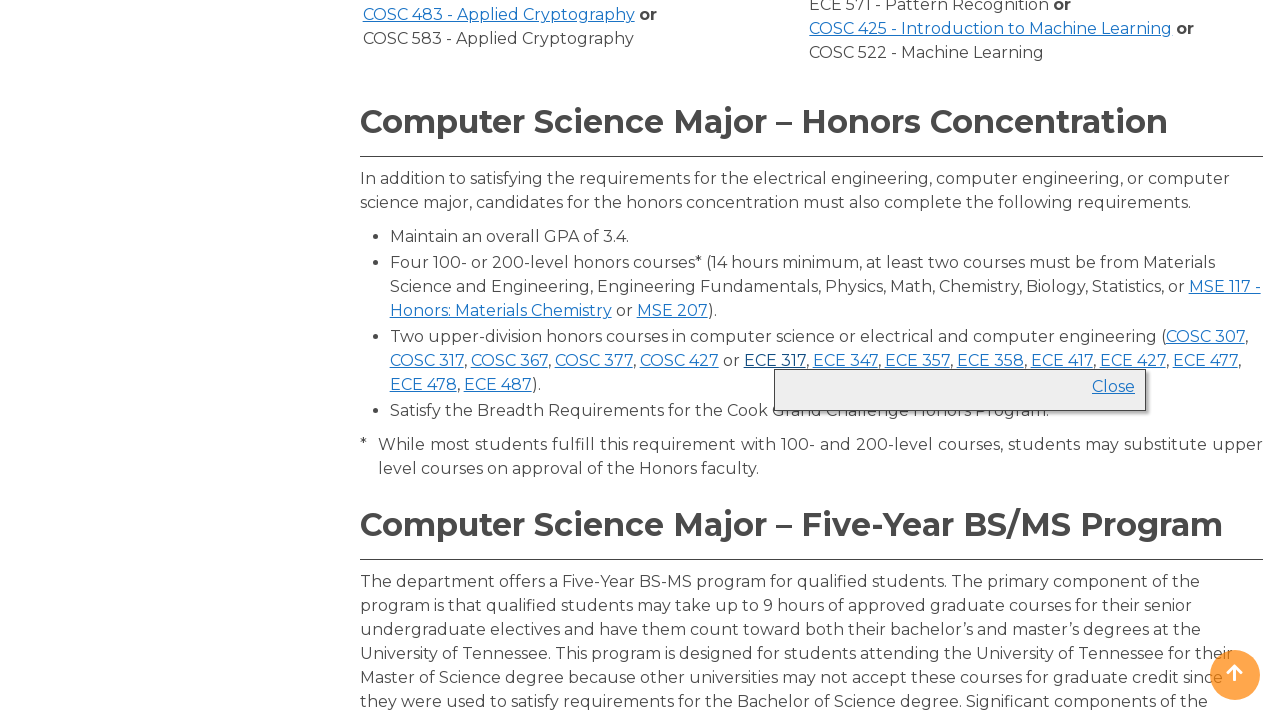

Waited 250ms after second click on 'ECE 317'
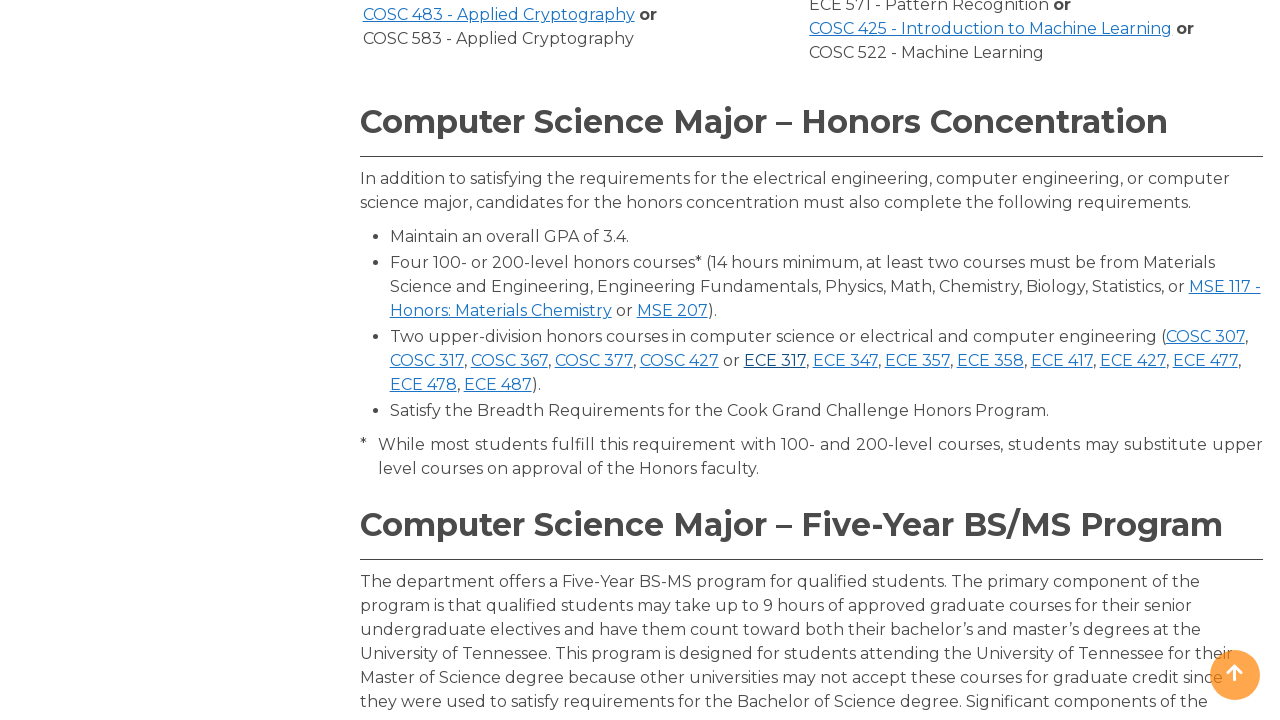

Clicked course link 'MSE 201' (first click)
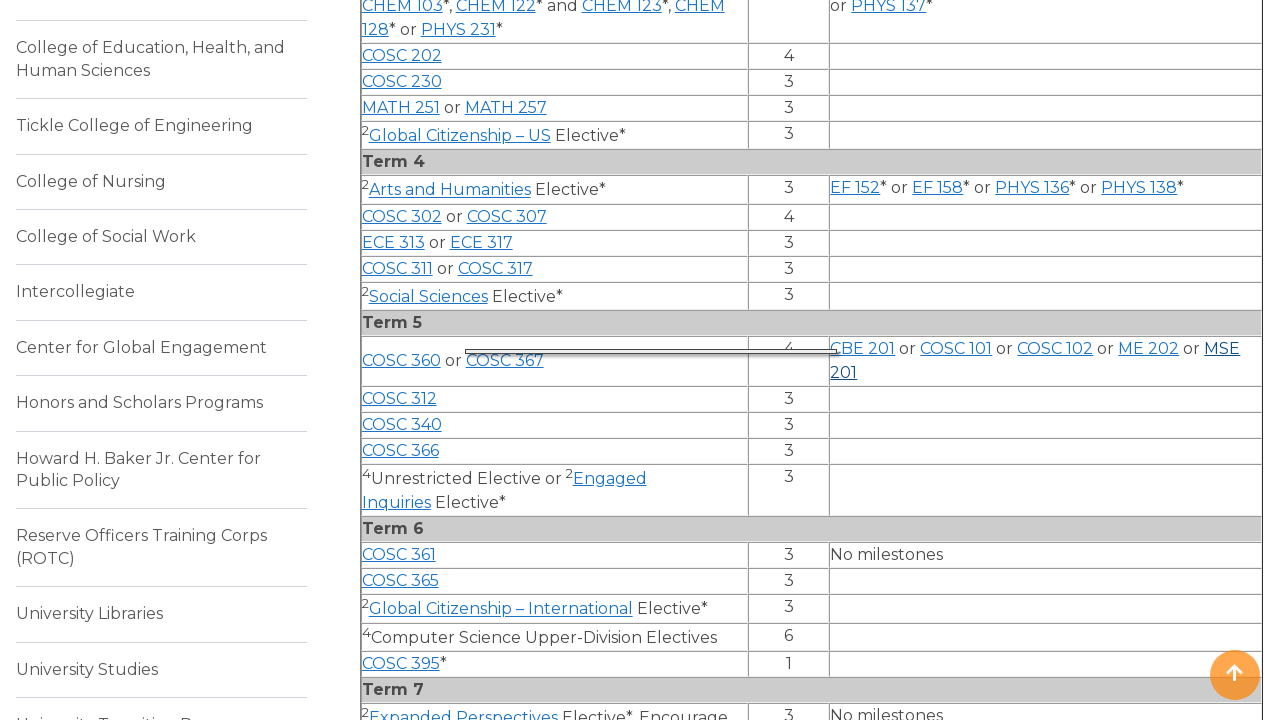

Waited 250ms after clicking 'MSE 201'
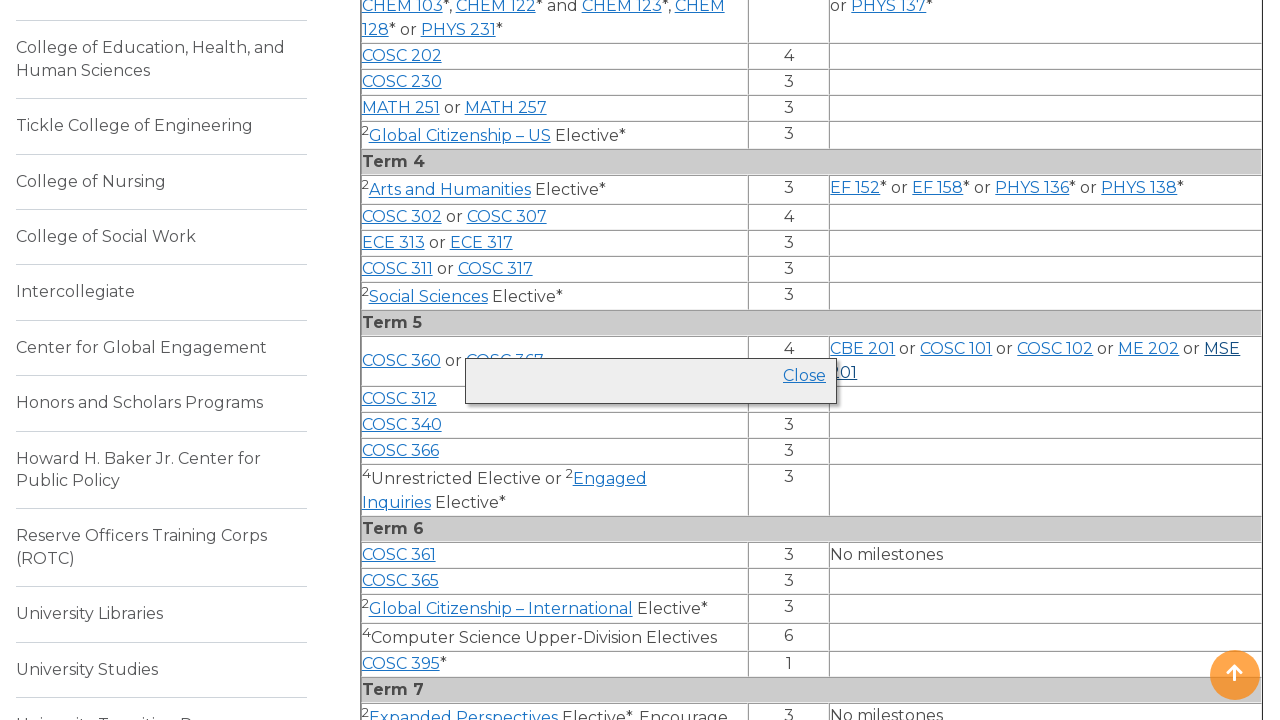

Clicked course link 'MSE 201' (second click to toggle)
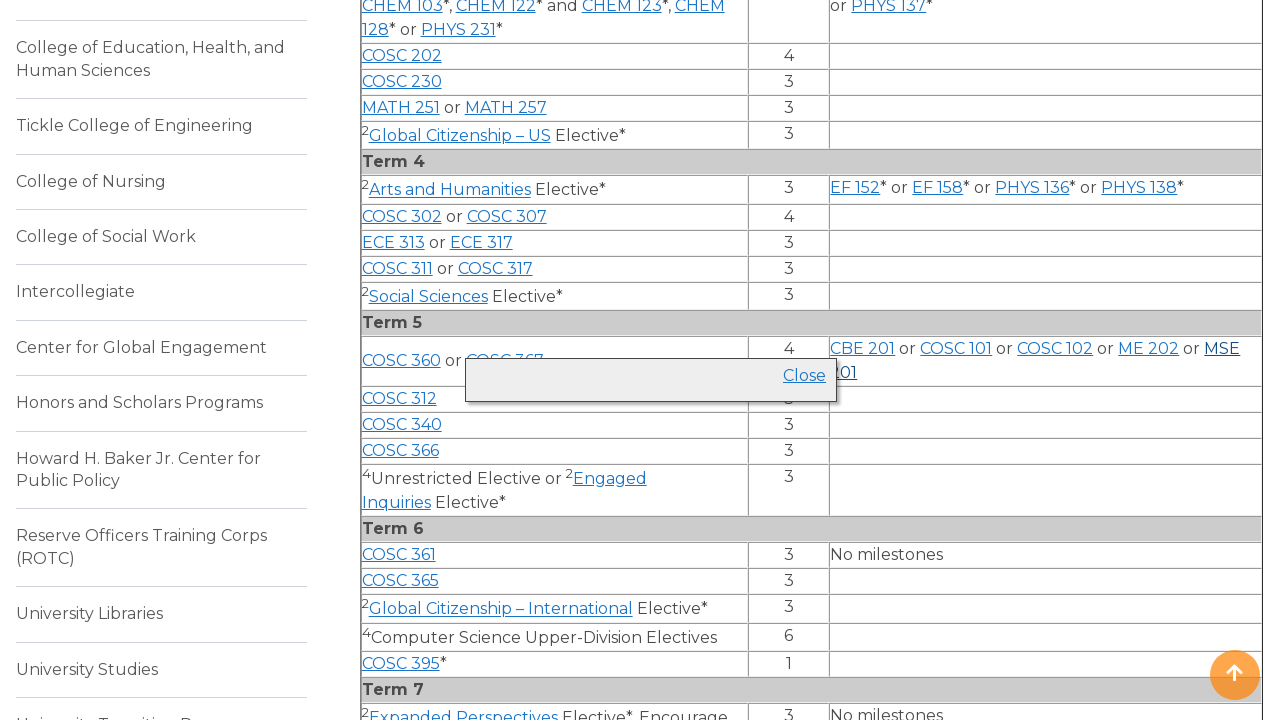

Waited 250ms after second click on 'MSE 201'
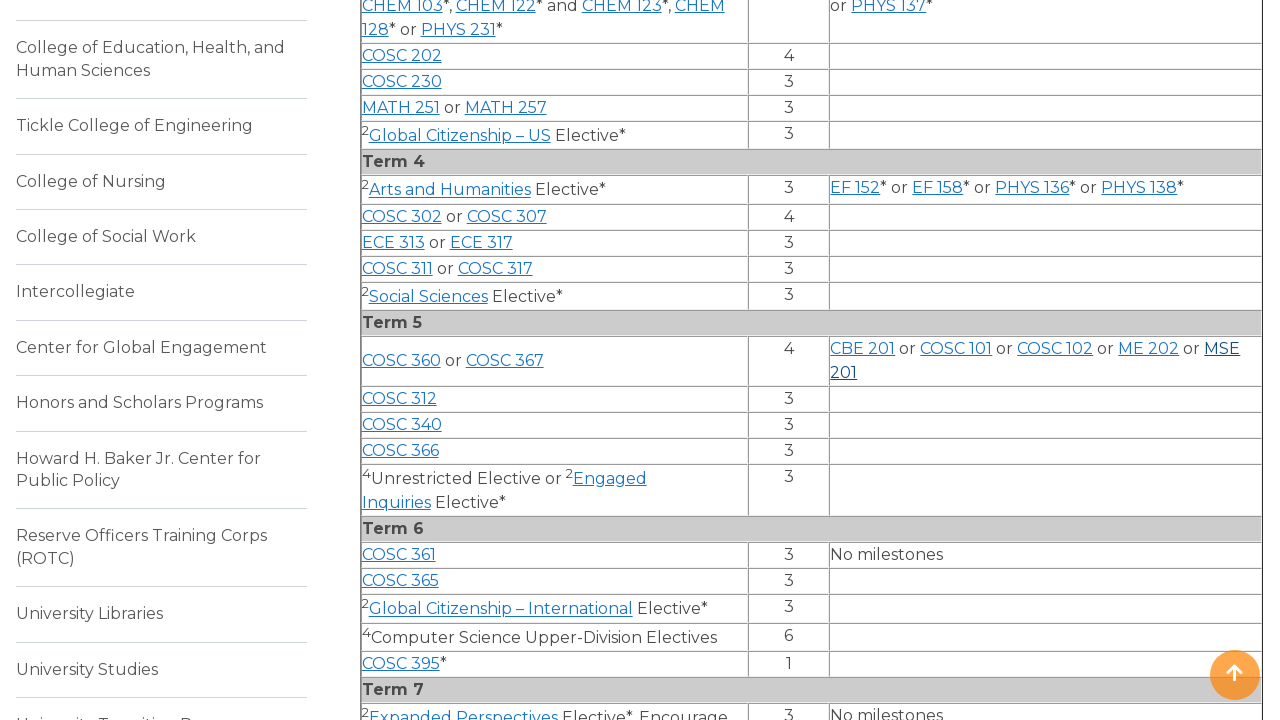

Clicked course link 'ECE 347' (first click)
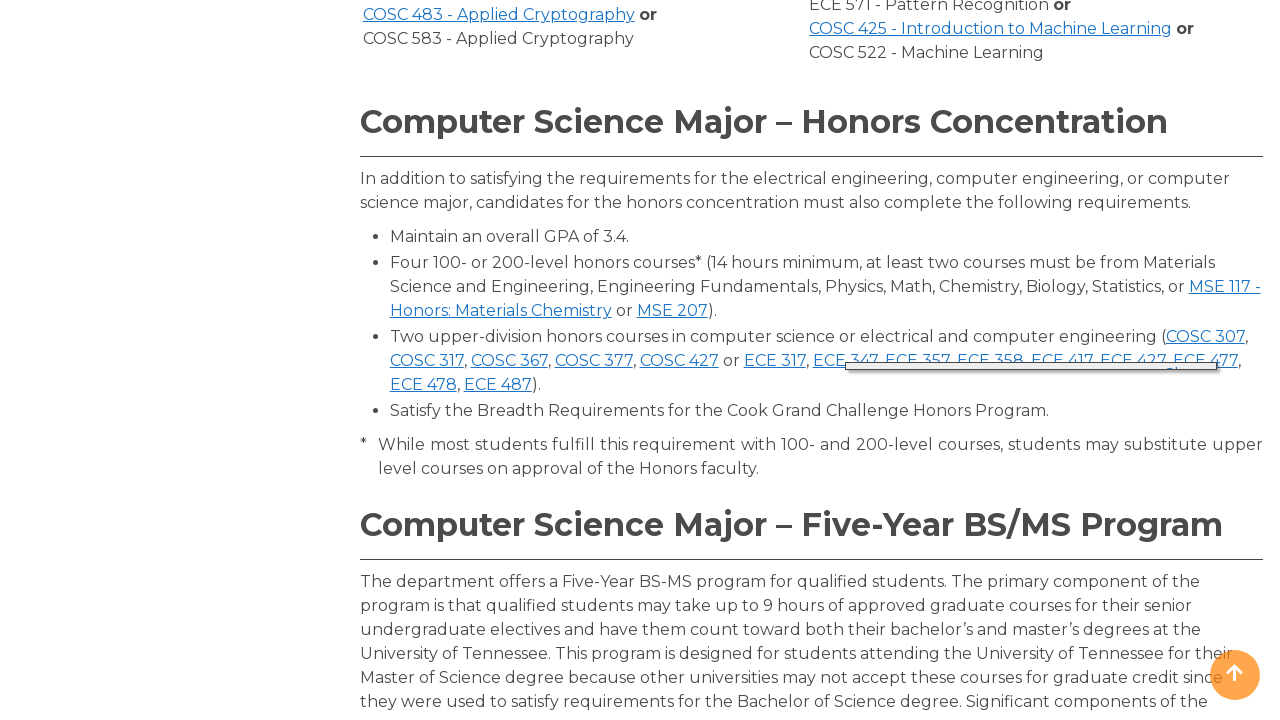

Waited 250ms after clicking 'ECE 347'
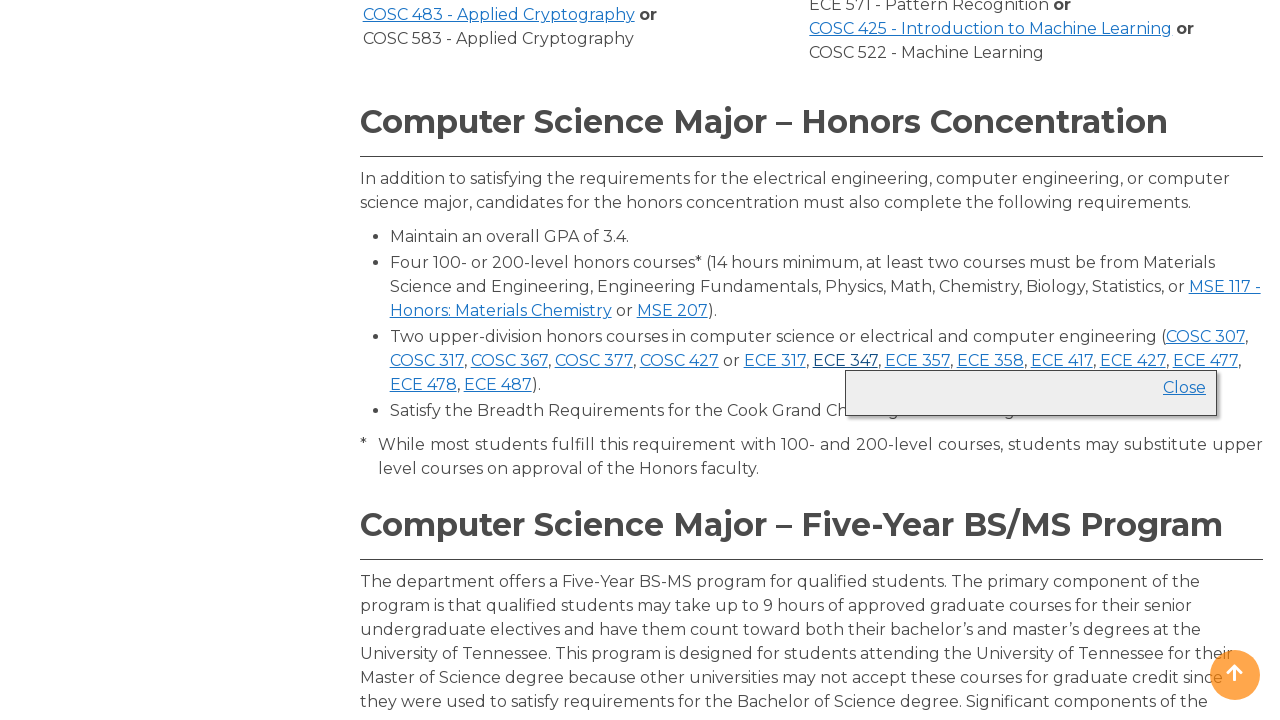

Clicked course link 'ECE 347' (second click to toggle)
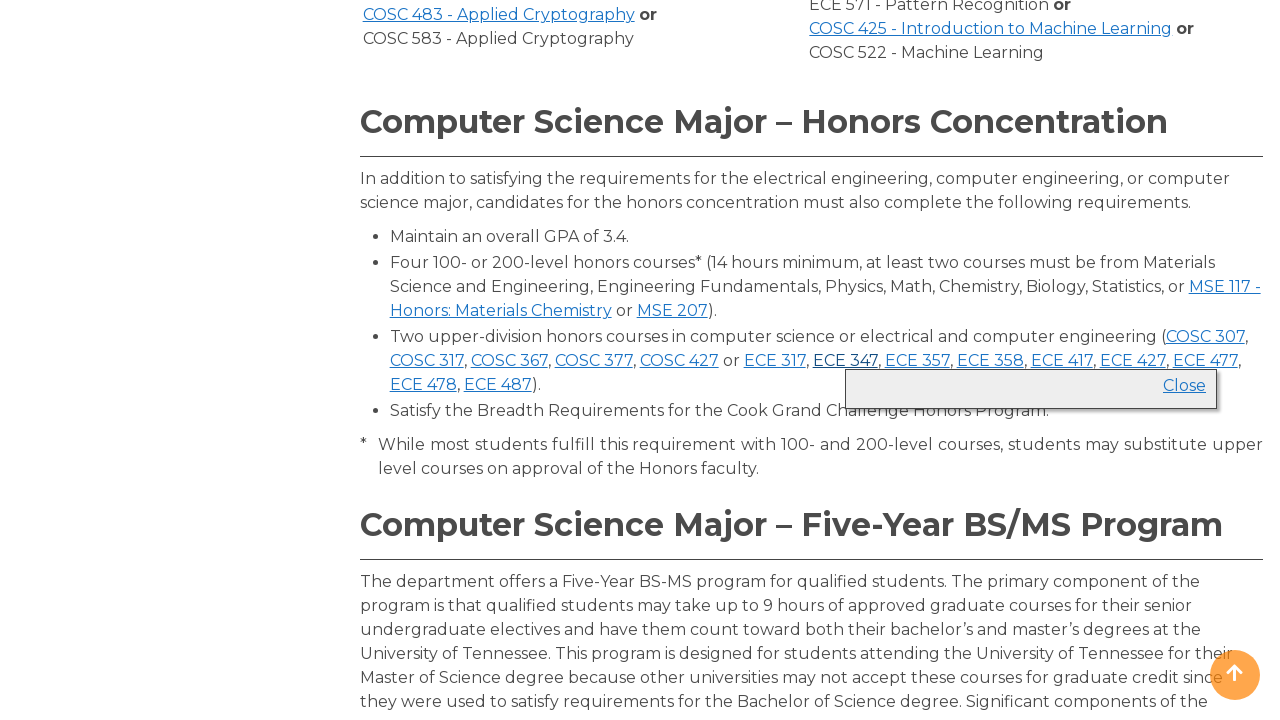

Waited 250ms after second click on 'ECE 347'
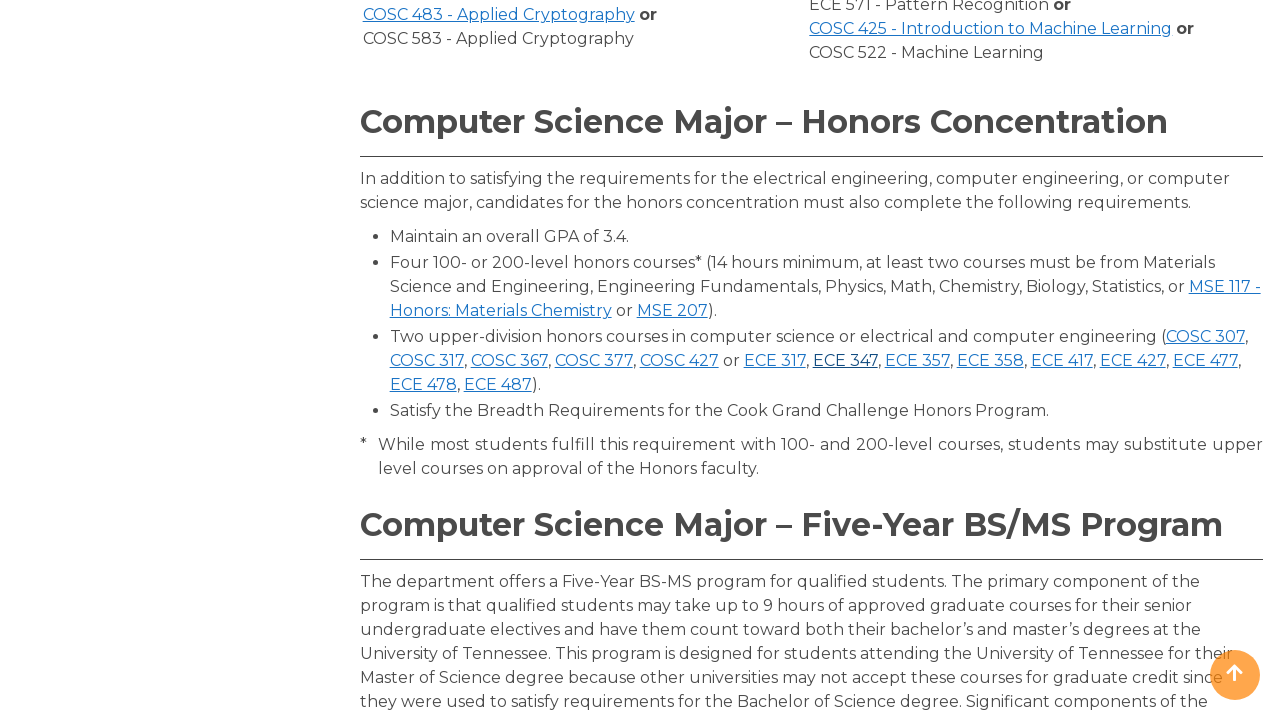

Clicked course link 'COSC 312' (first click)
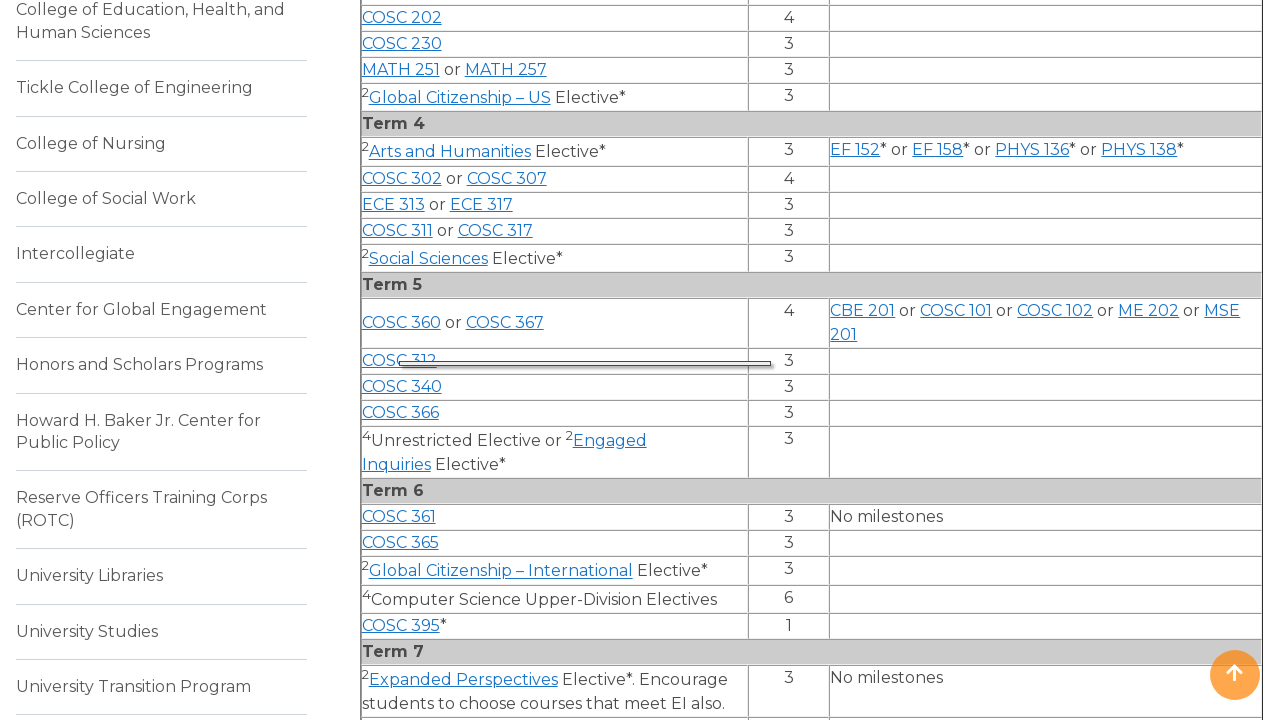

Waited 250ms after clicking 'COSC 312'
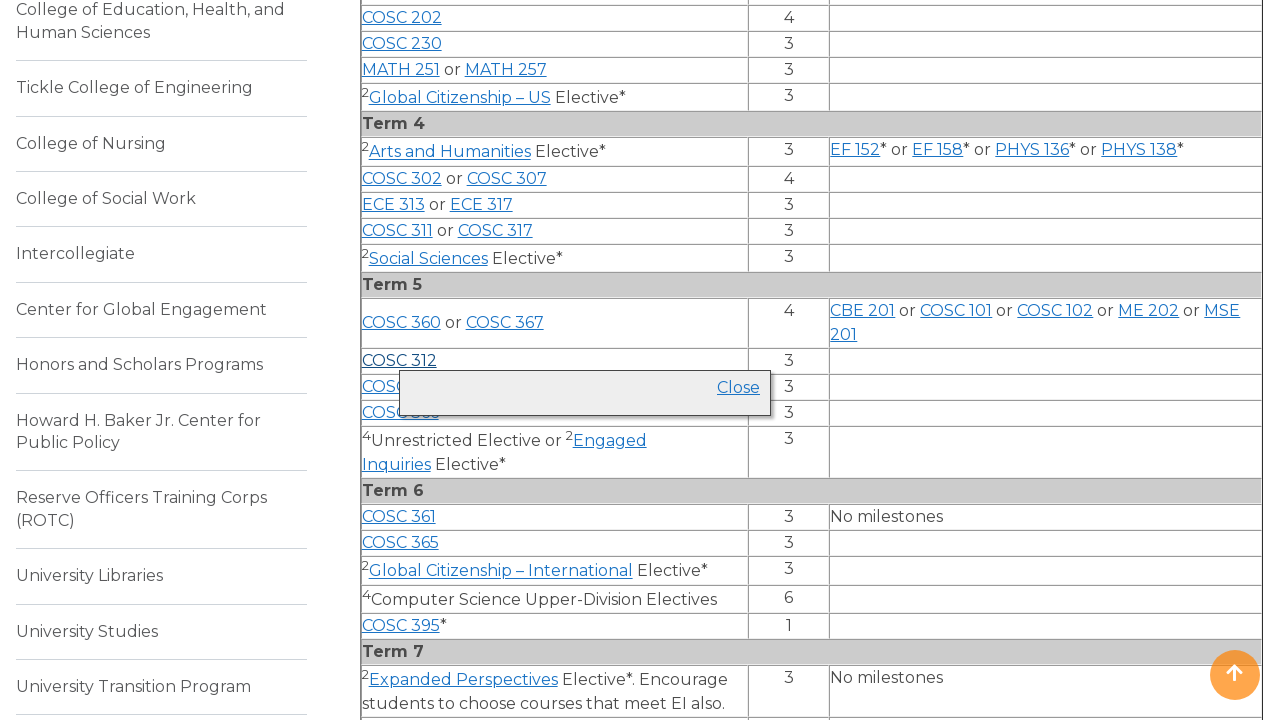

Clicked course link 'COSC 312' (second click to toggle)
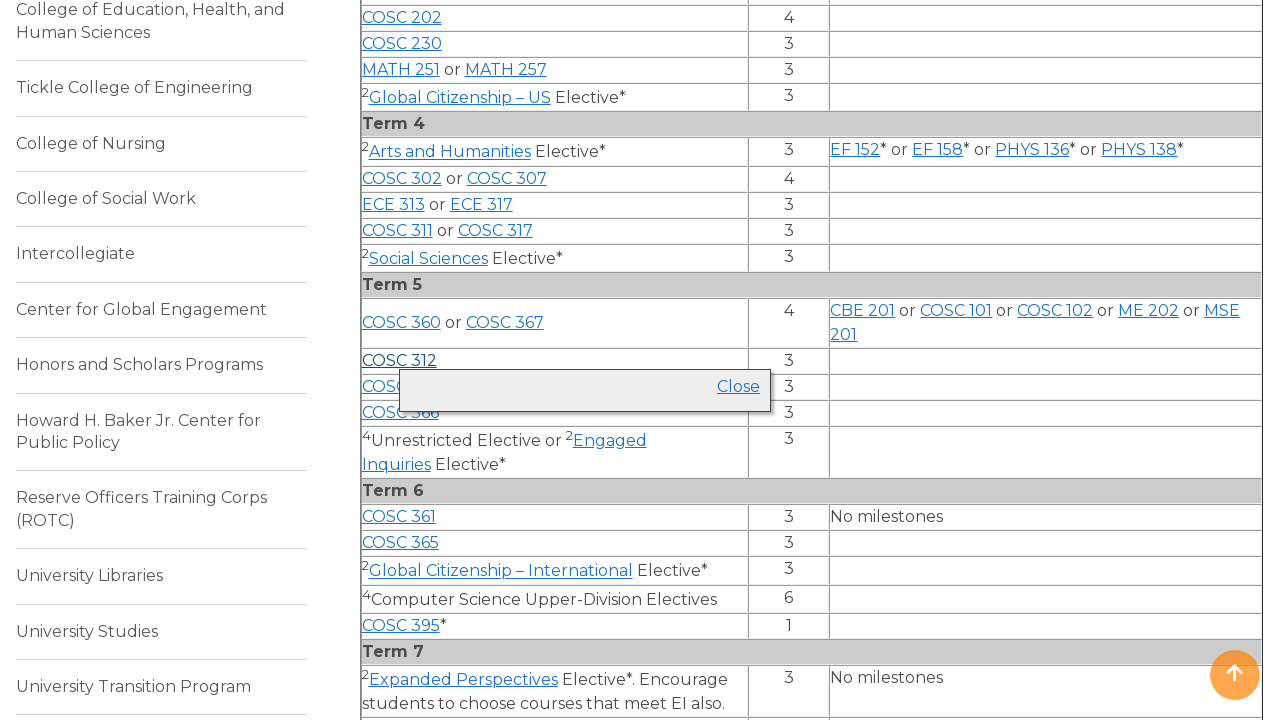

Waited 250ms after second click on 'COSC 312'
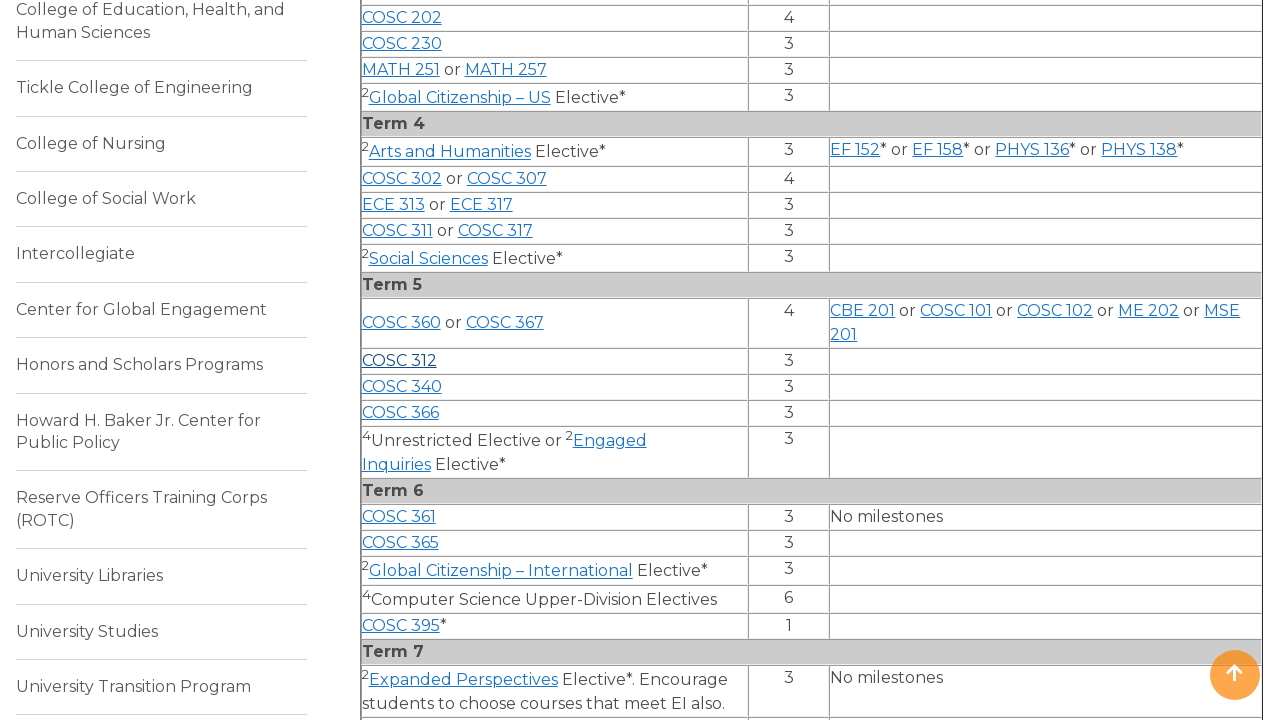

Clicked course link 'ECE 357' (first click)
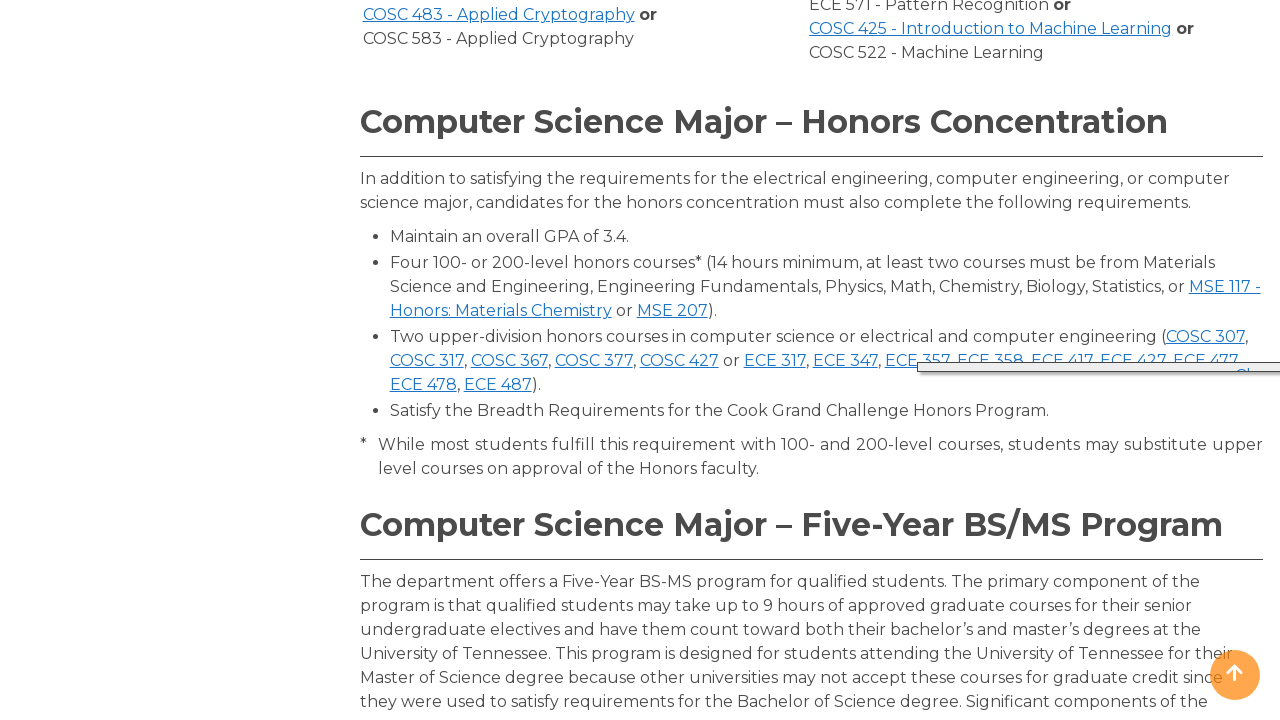

Waited 250ms after clicking 'ECE 357'
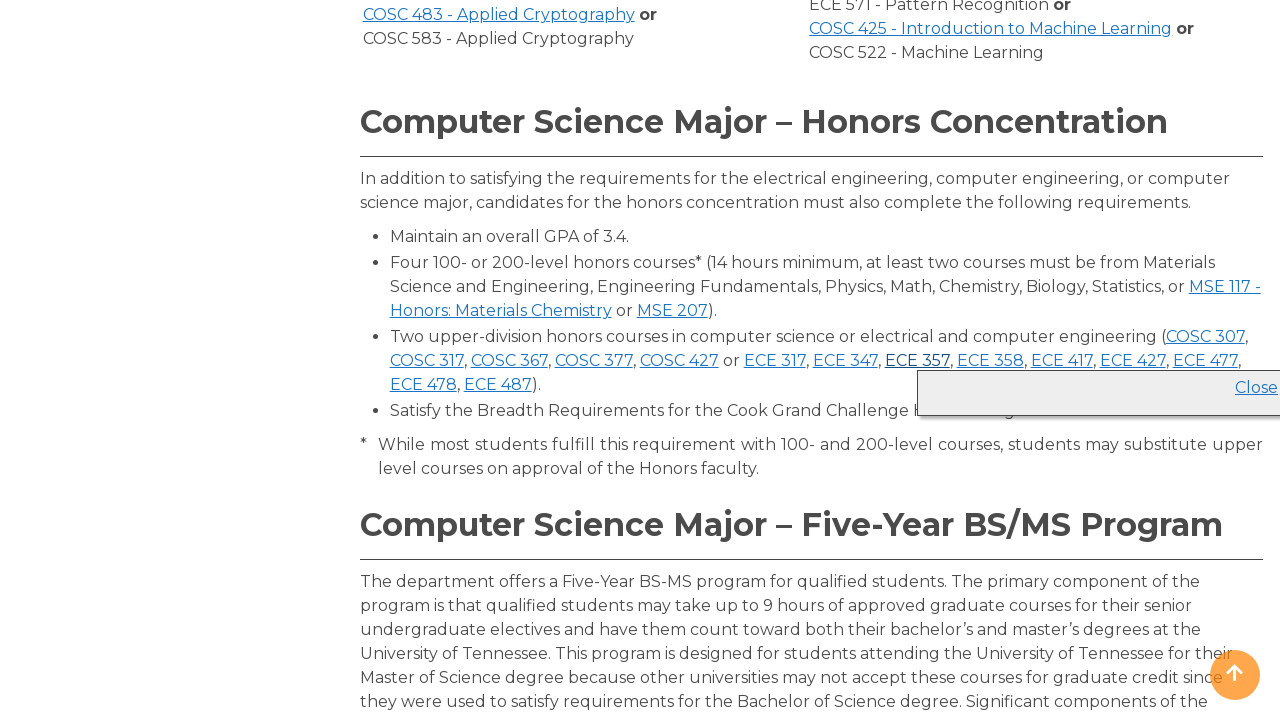

Clicked course link 'ECE 357' (second click to toggle)
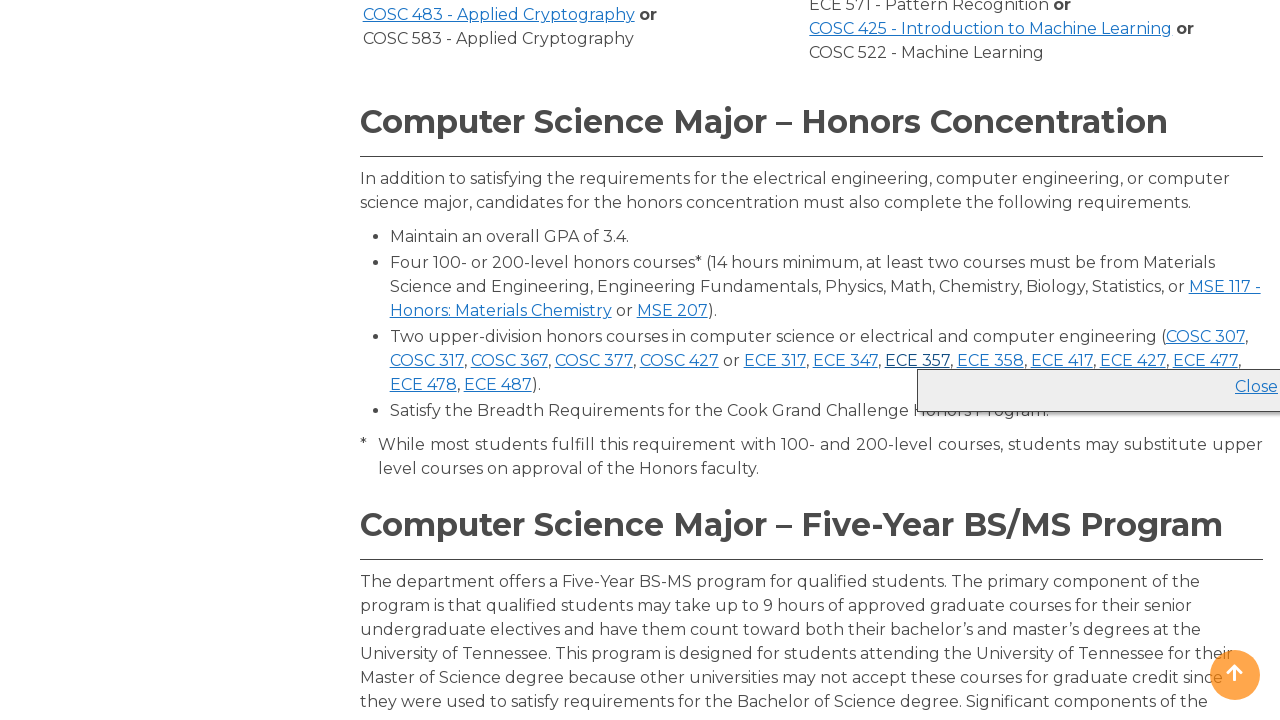

Waited 250ms after second click on 'ECE 357'
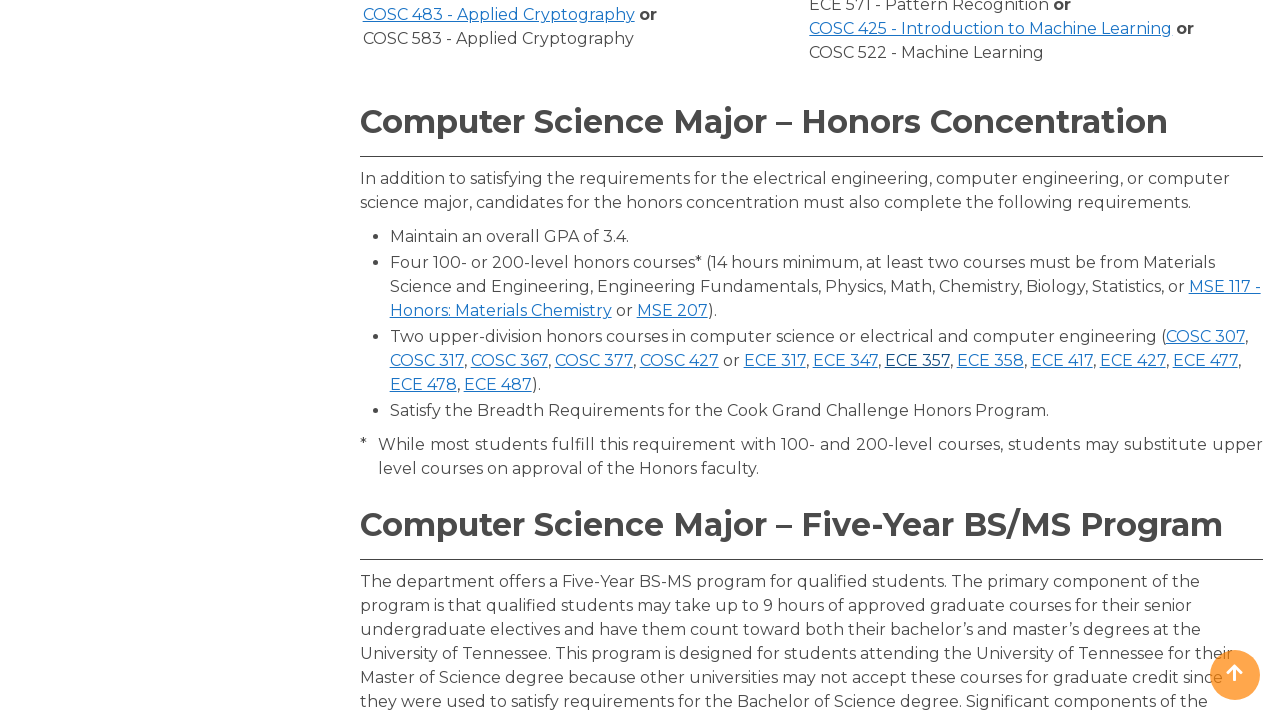

Clicked course link 'COSC 340' (first click)
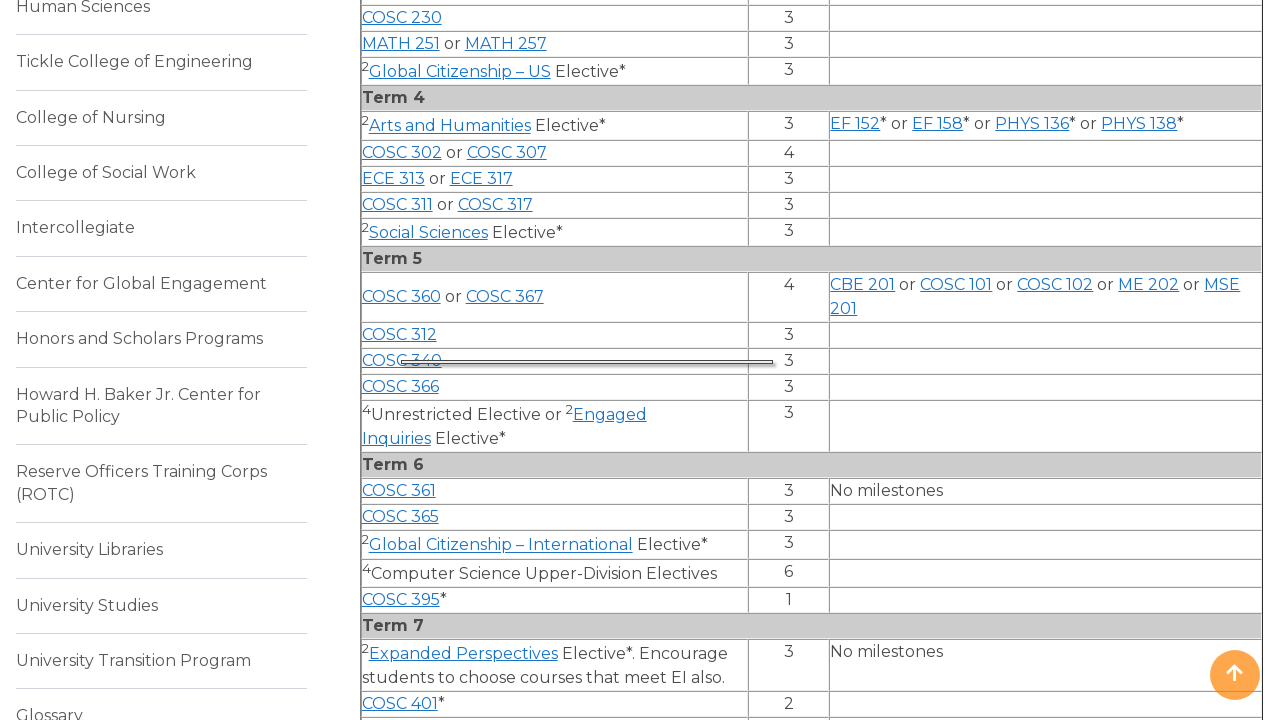

Waited 250ms after clicking 'COSC 340'
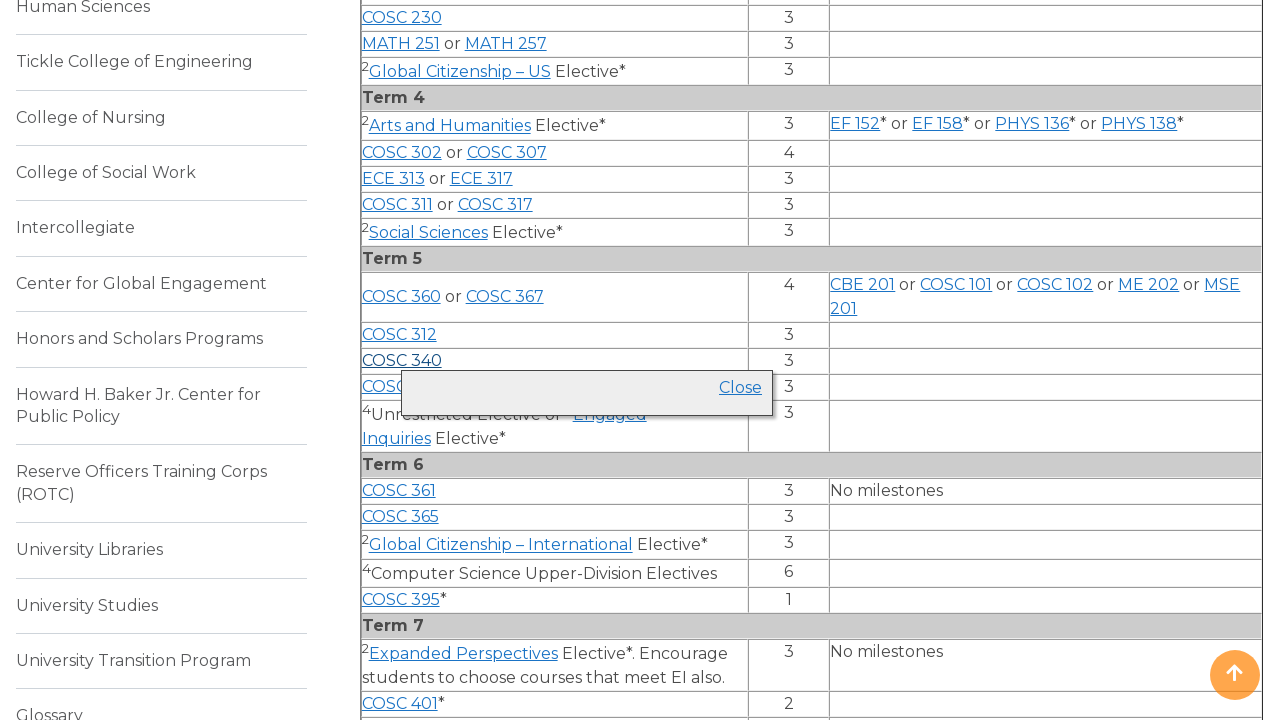

Clicked course link 'COSC 340' (second click to toggle)
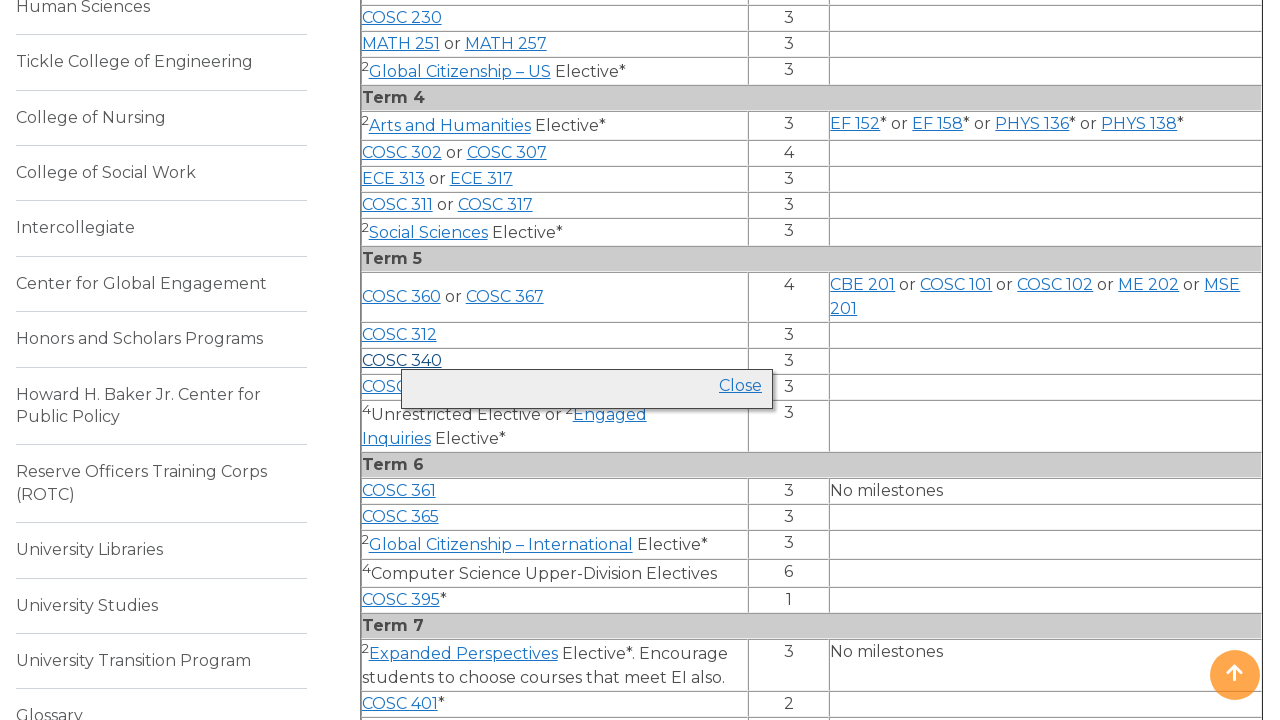

Waited 250ms after second click on 'COSC 340'
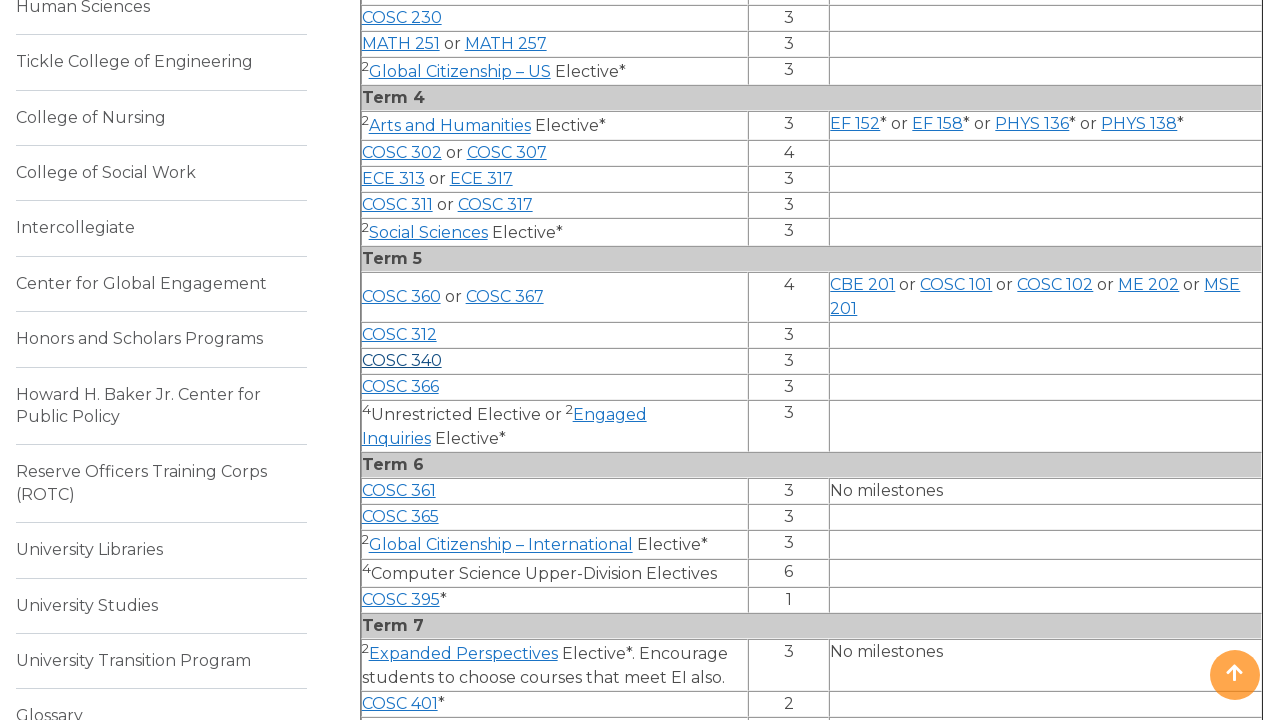

Clicked course link 'ECE 358' (first click)
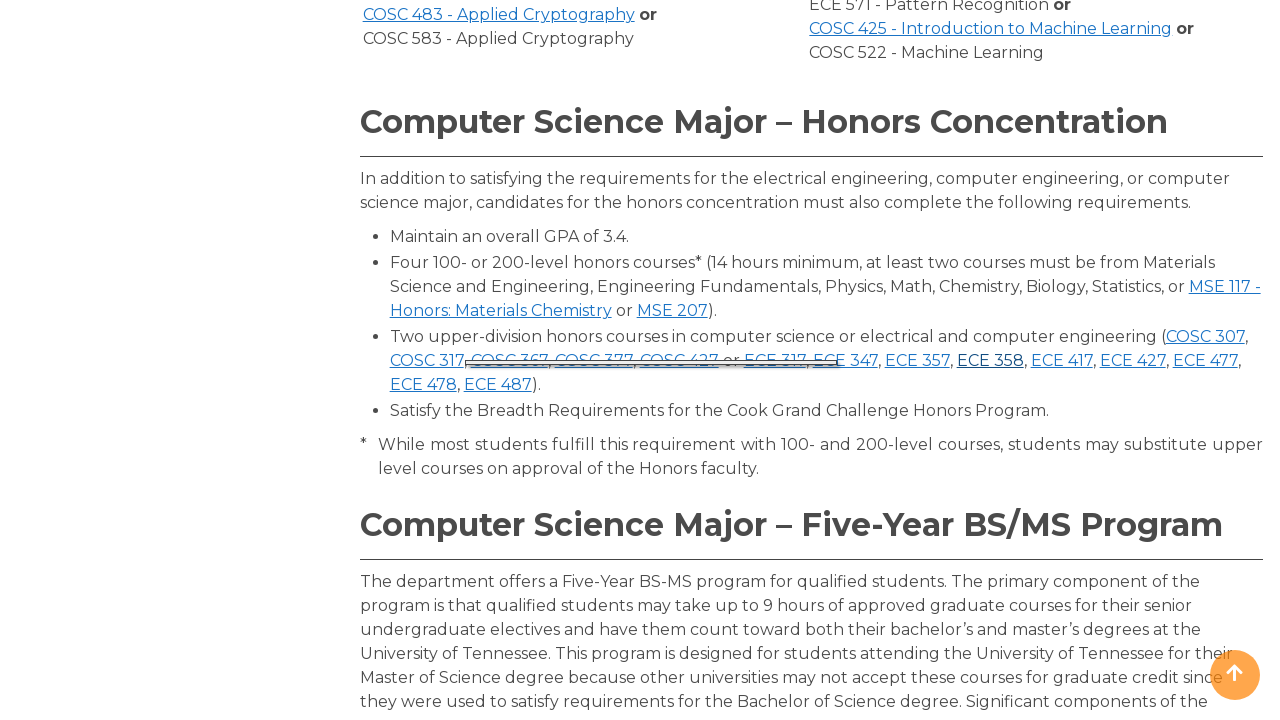

Waited 250ms after clicking 'ECE 358'
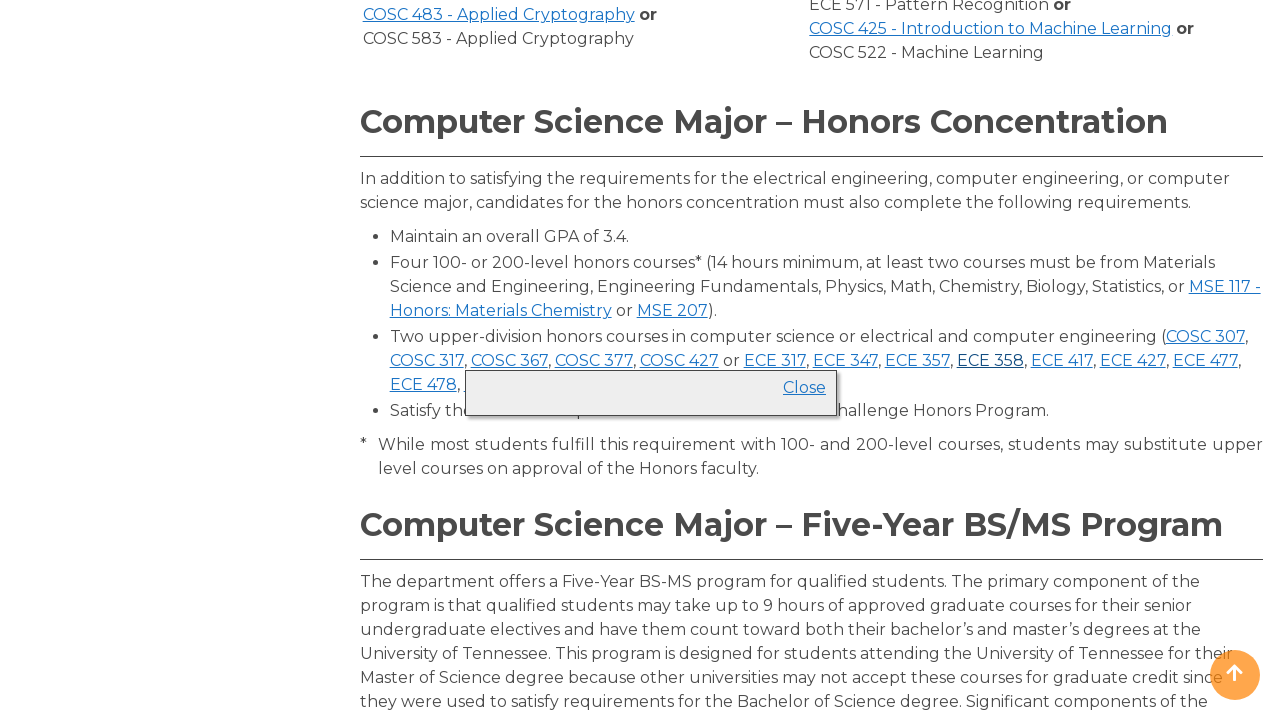

Clicked course link 'ECE 358' (second click to toggle)
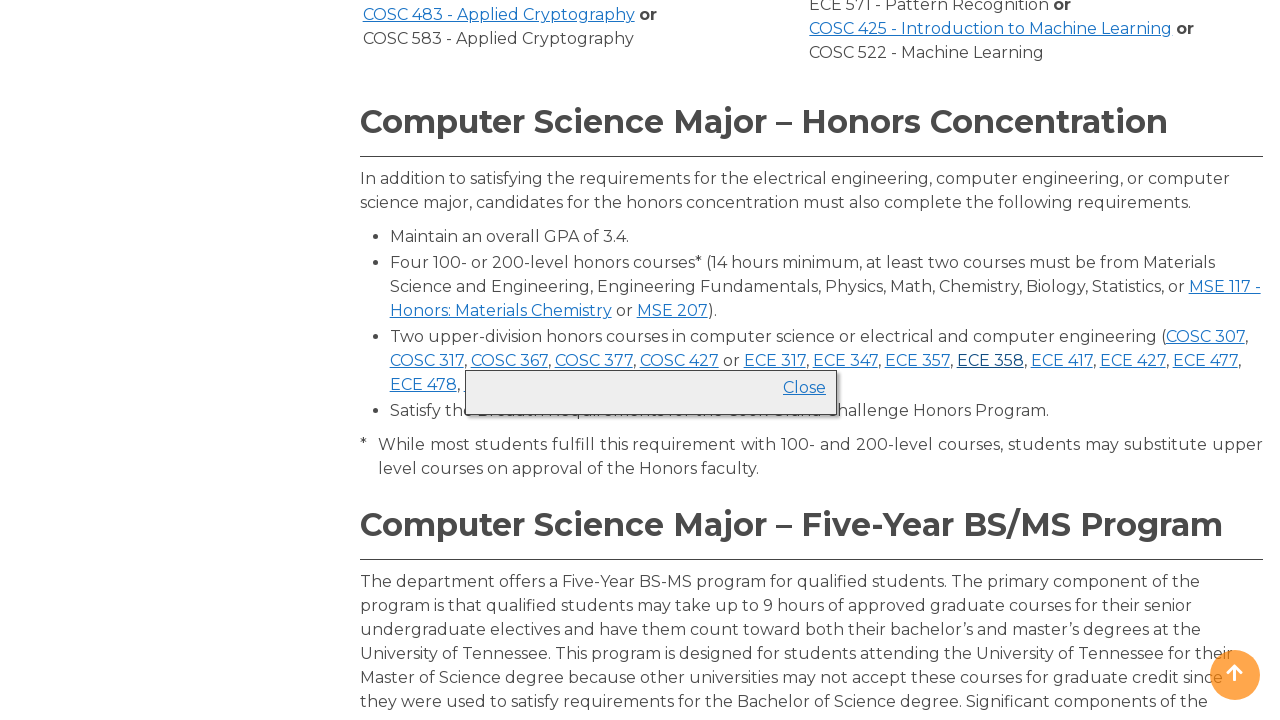

Waited 250ms after second click on 'ECE 358'
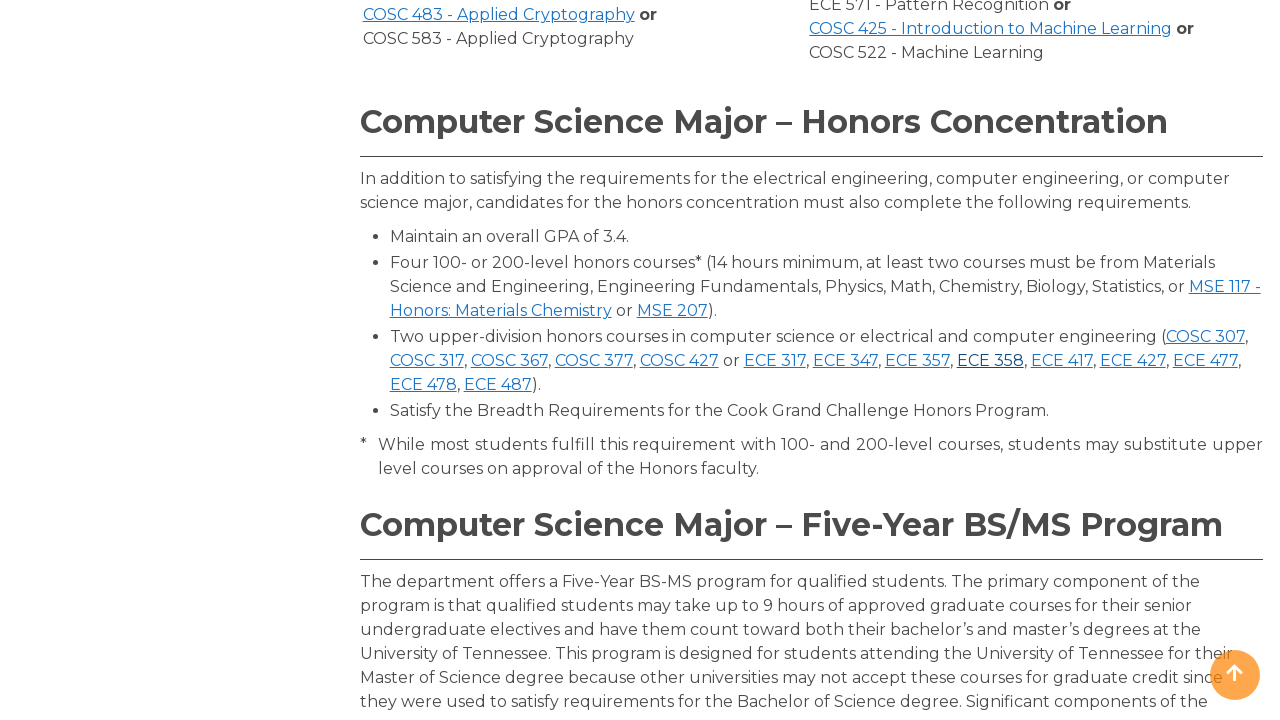

Clicked course link 'COSC 366' (first click)
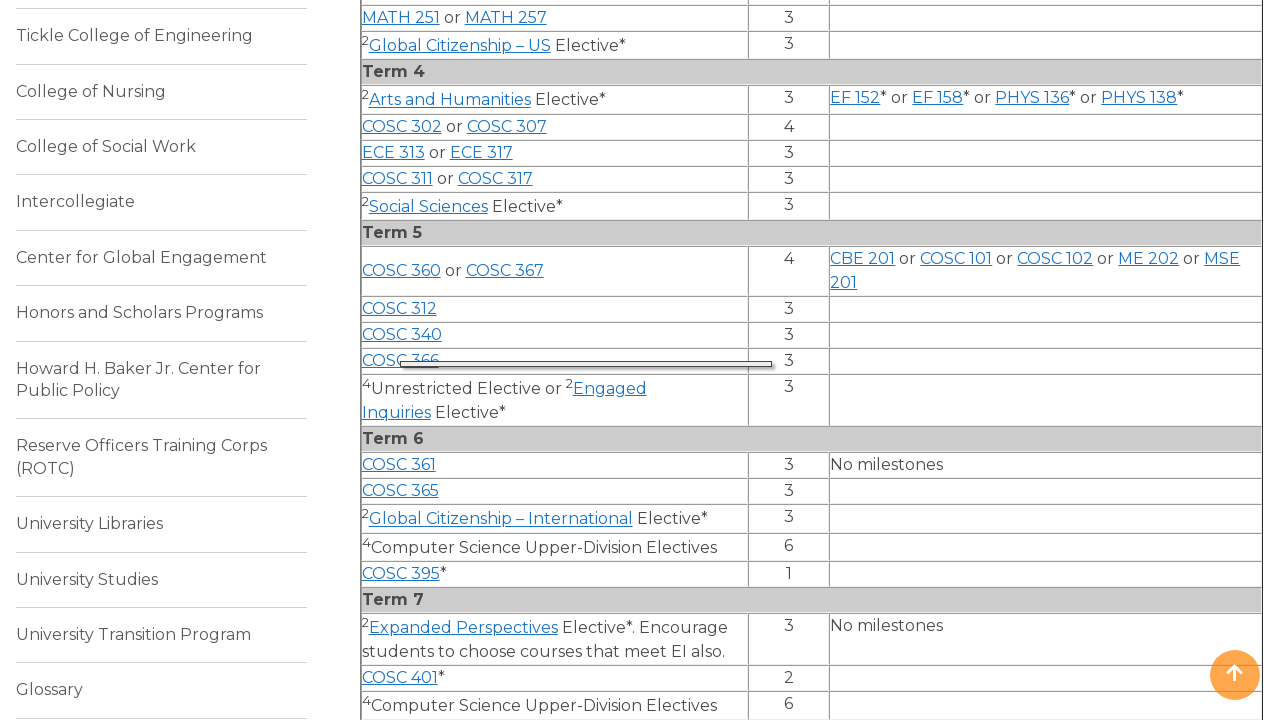

Waited 250ms after clicking 'COSC 366'
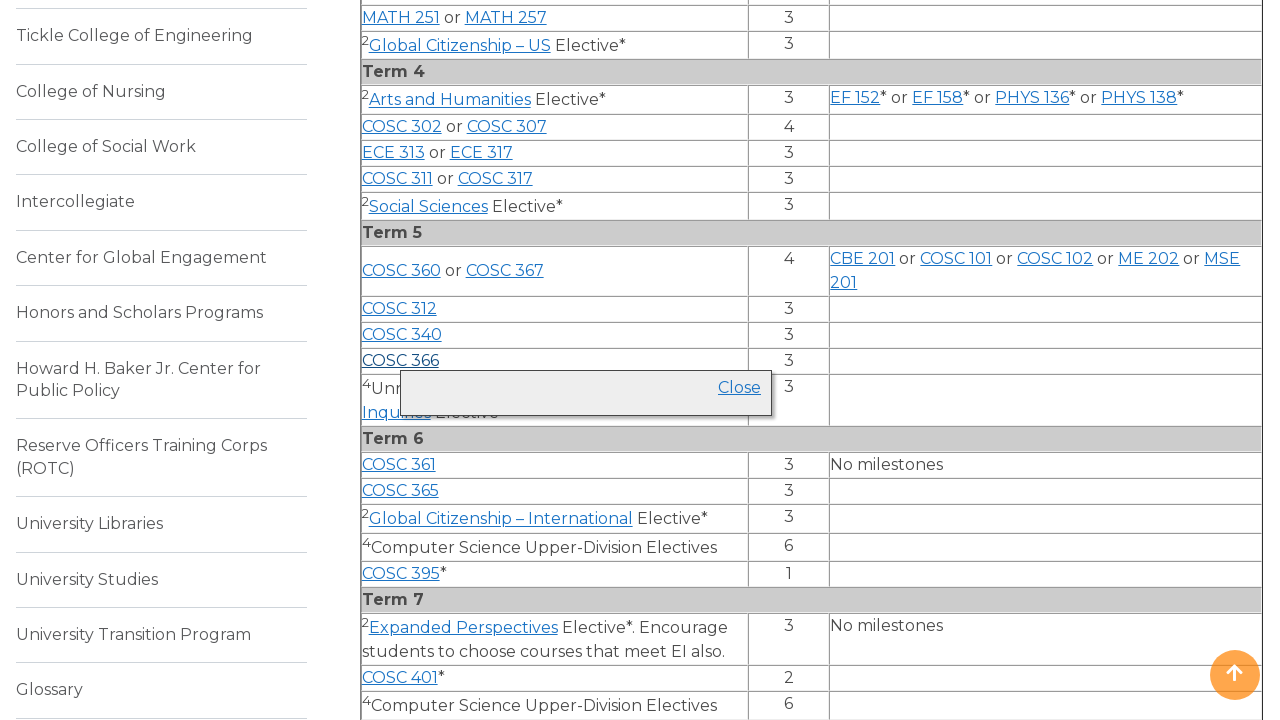

Clicked course link 'COSC 366' (second click to toggle)
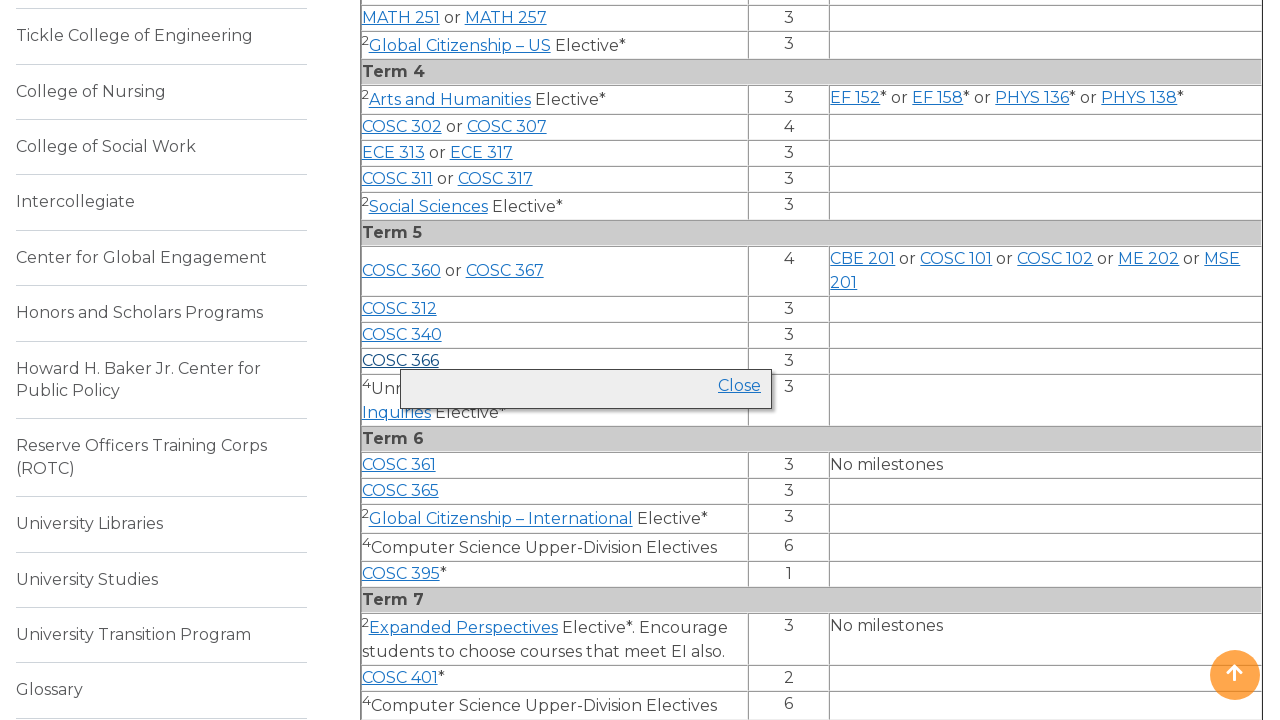

Waited 250ms after second click on 'COSC 366'
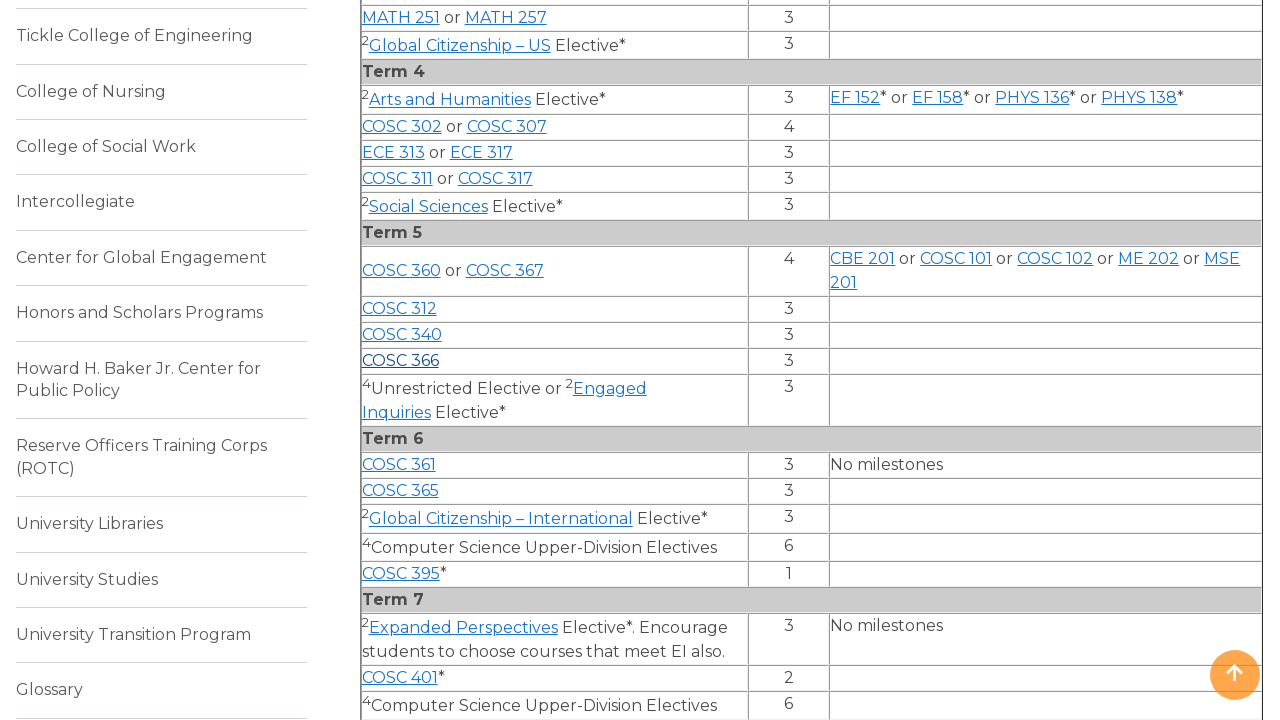

Clicked course link 'ECE 417' (first click)
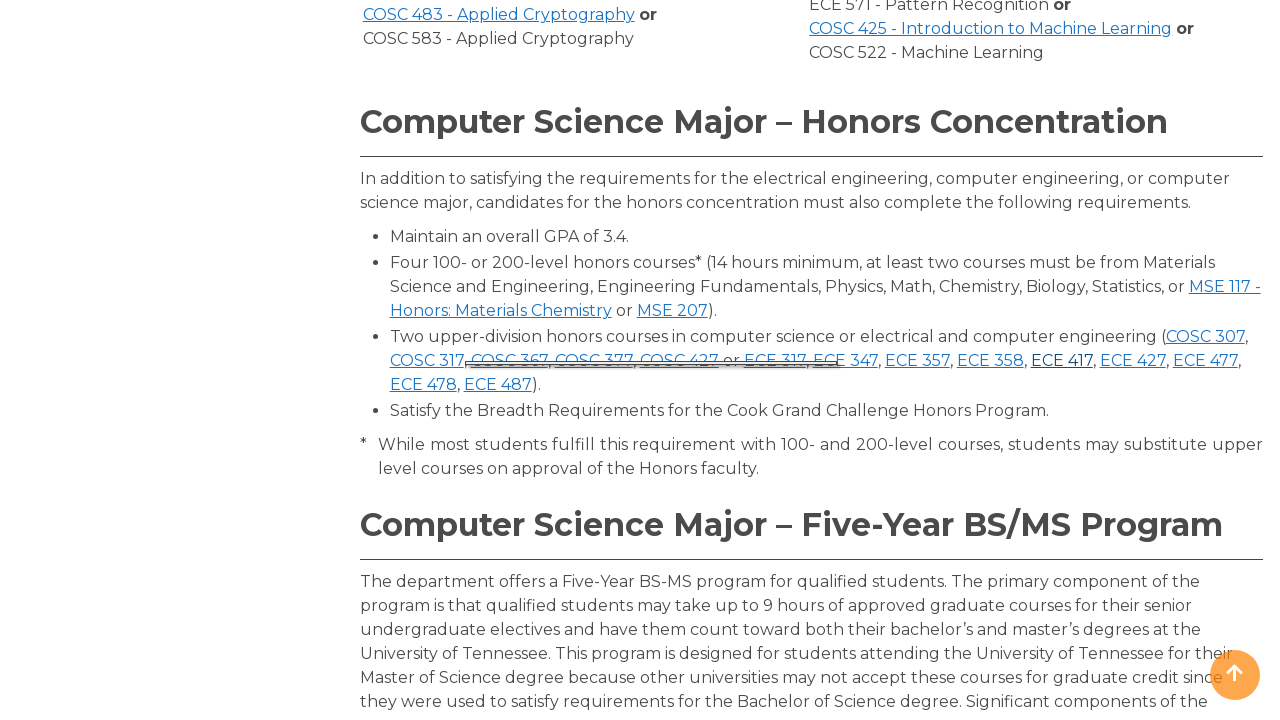

Waited 250ms after clicking 'ECE 417'
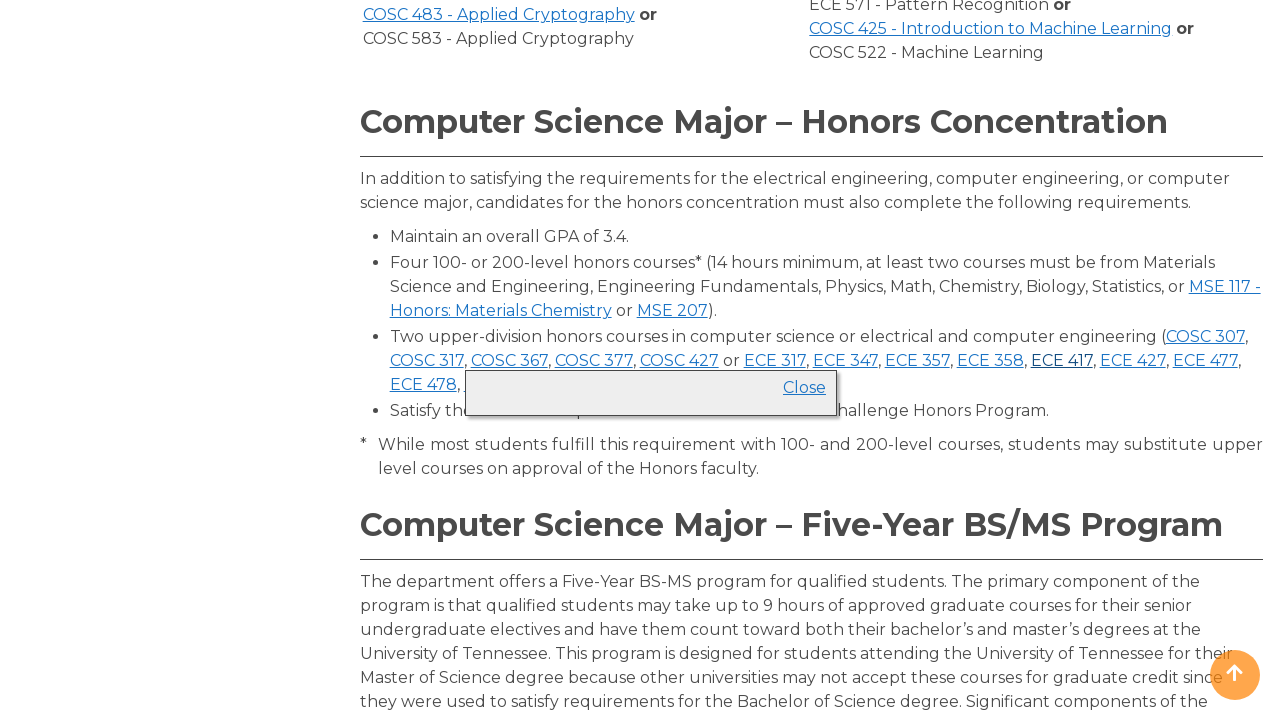

Clicked course link 'ECE 417' (second click to toggle)
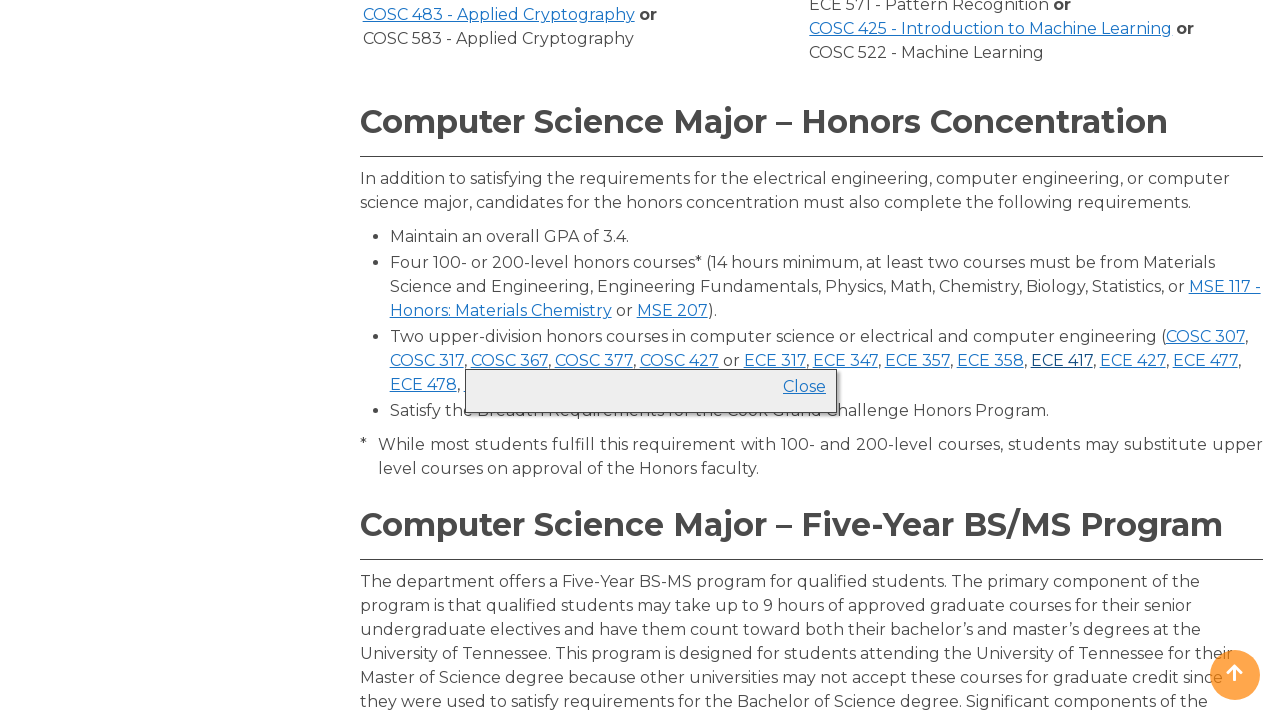

Waited 250ms after second click on 'ECE 417'
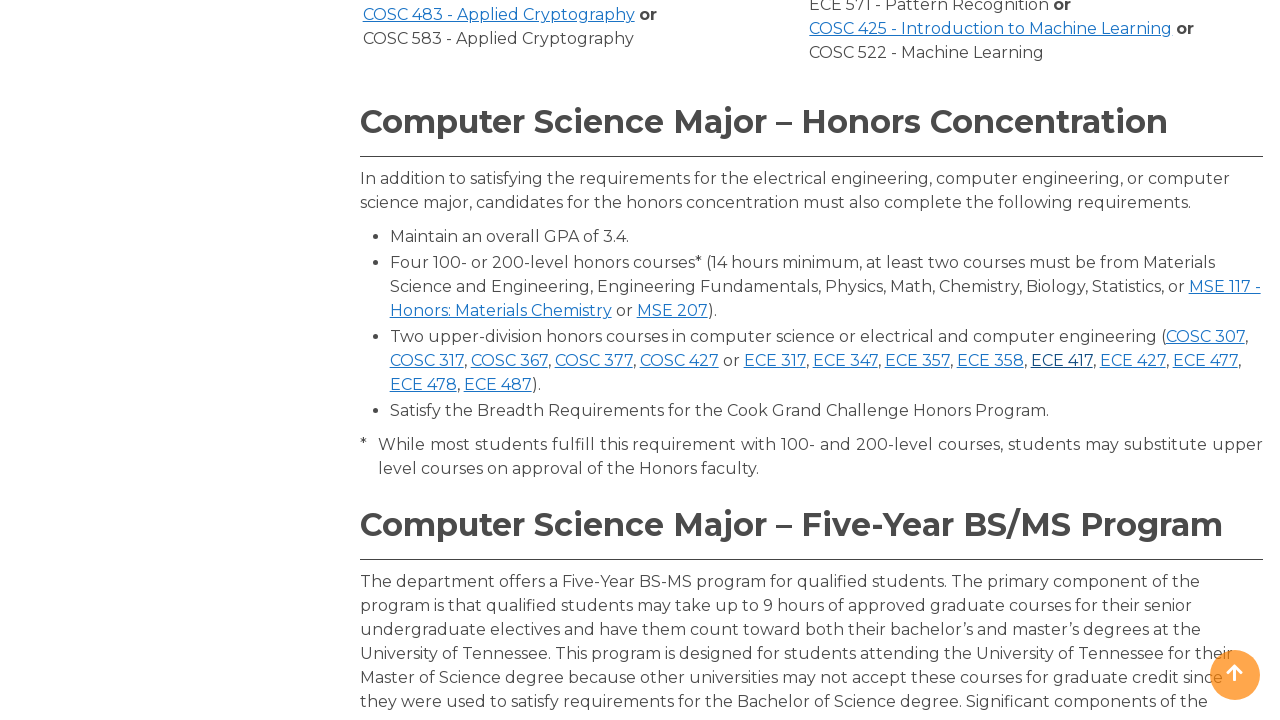

Clicked course link 'COSC 361' (first click)
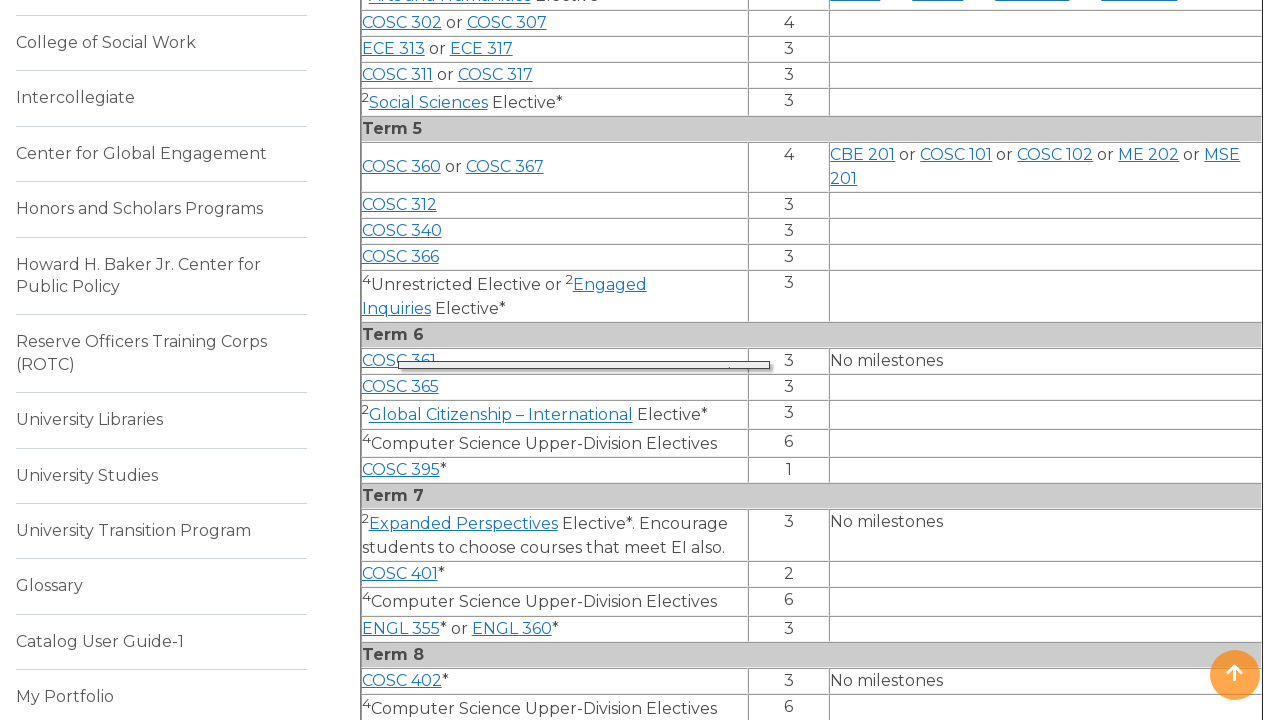

Waited 250ms after clicking 'COSC 361'
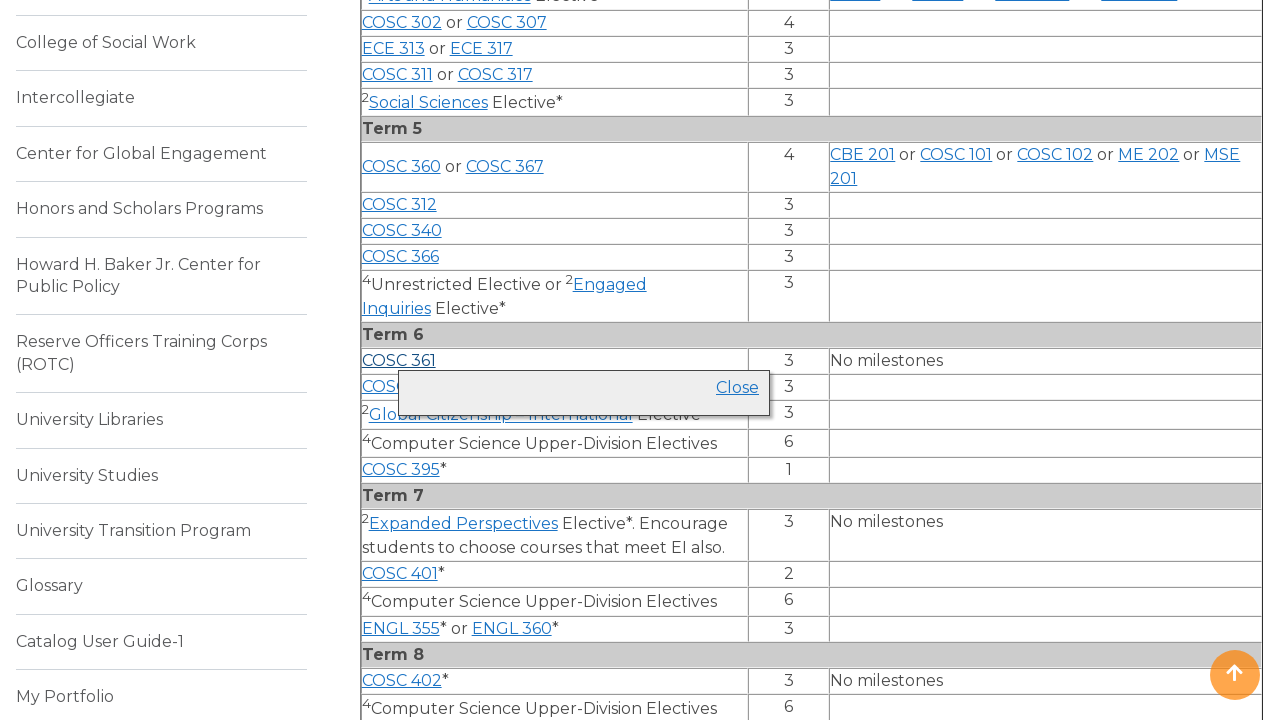

Clicked course link 'COSC 361' (second click to toggle)
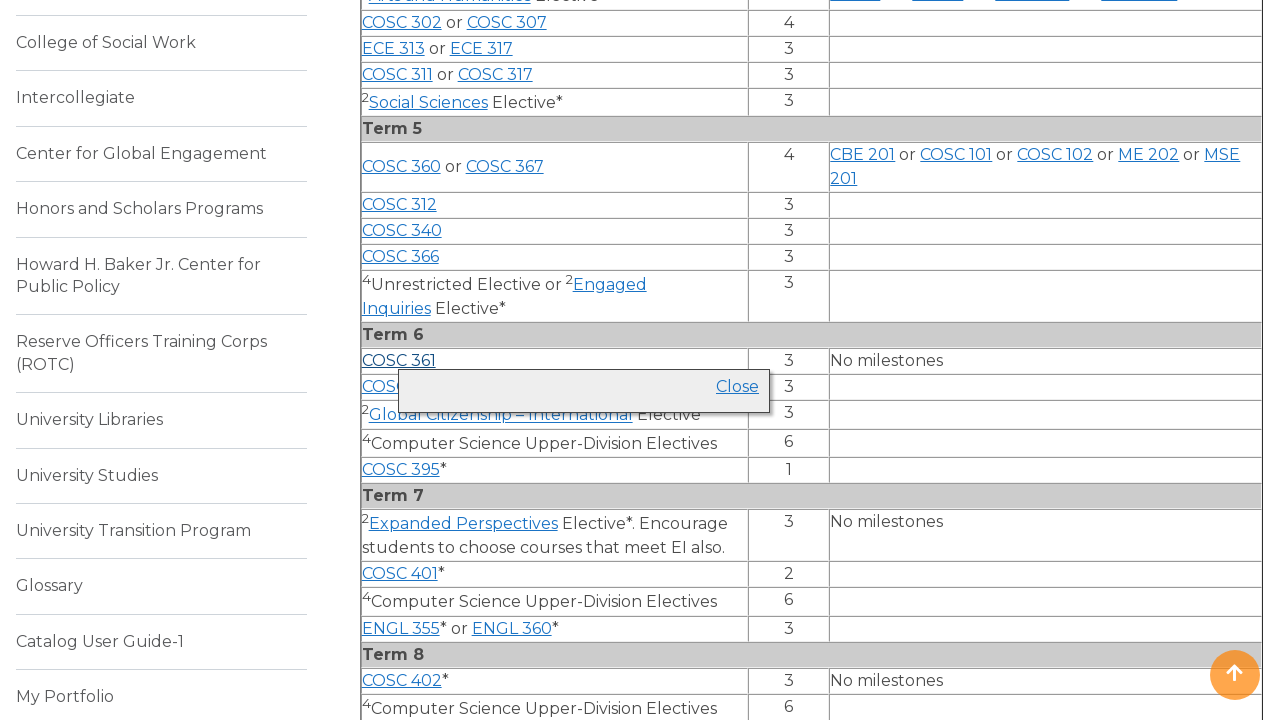

Waited 250ms after second click on 'COSC 361'
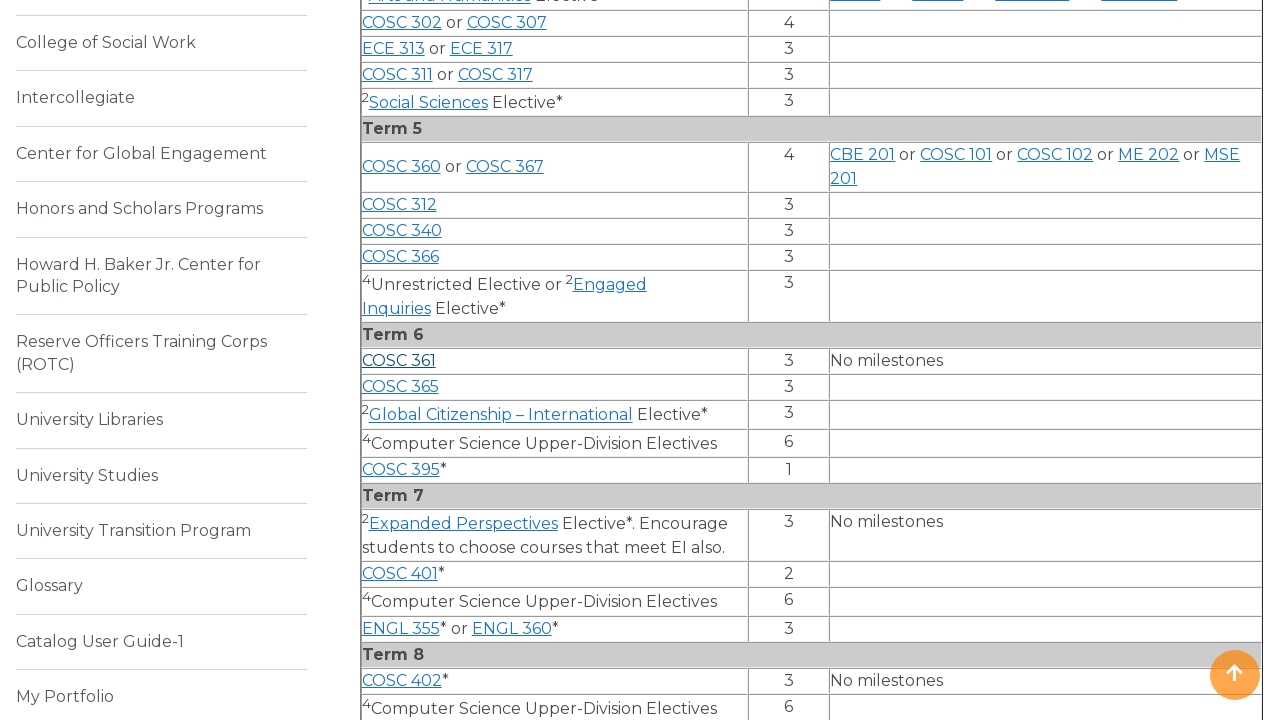

Clicked course link 'ECE 427' (first click)
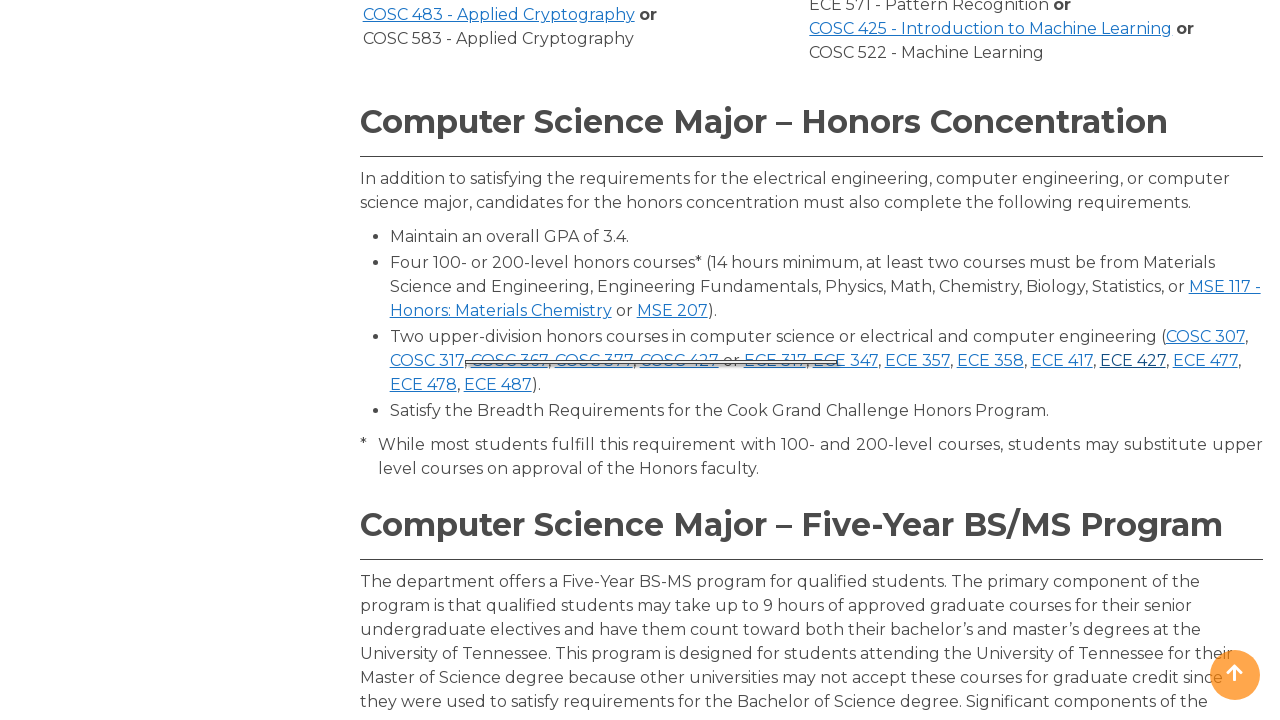

Waited 250ms after clicking 'ECE 427'
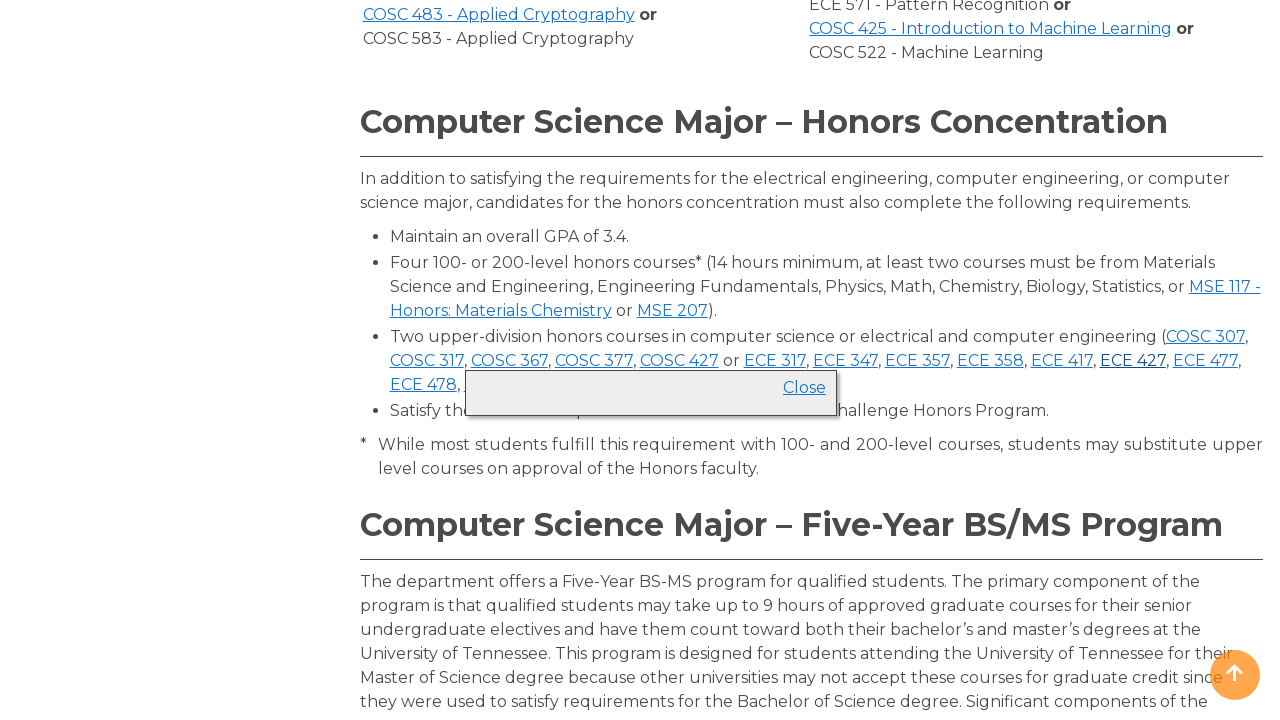

Clicked course link 'ECE 427' (second click to toggle)
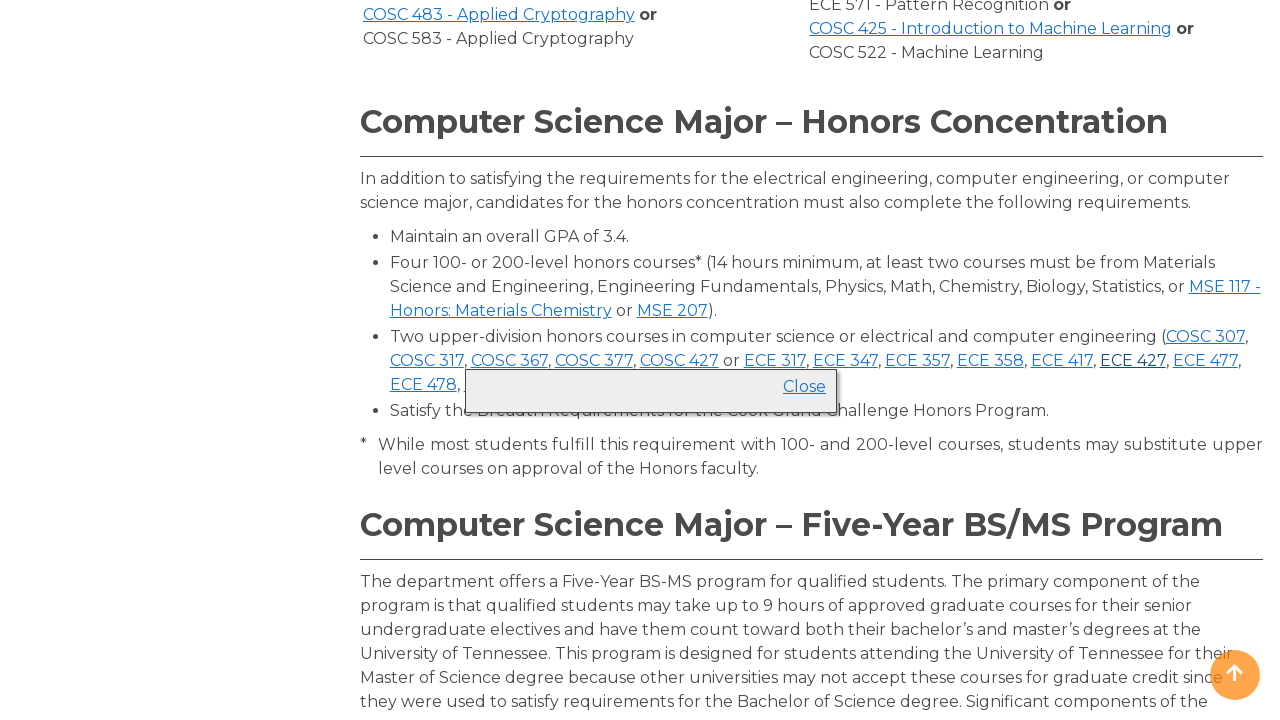

Waited 250ms after second click on 'ECE 427'
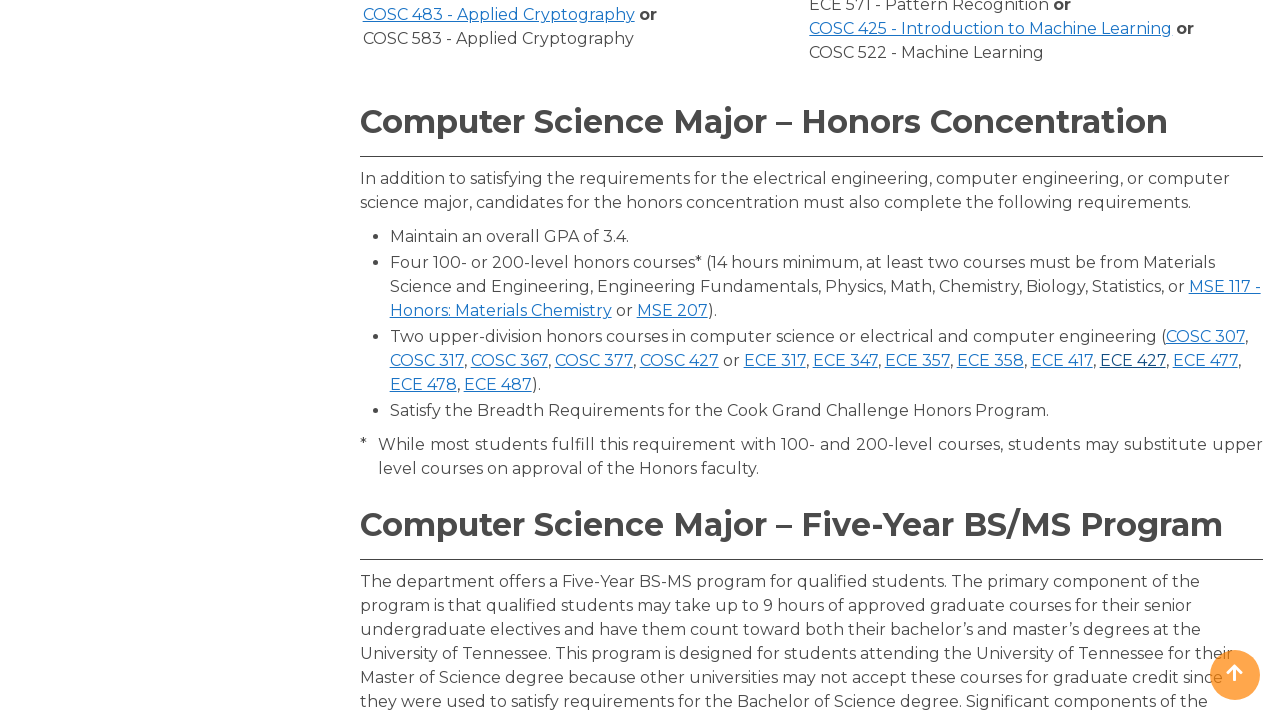

Clicked course link 'COSC 365' (first click)
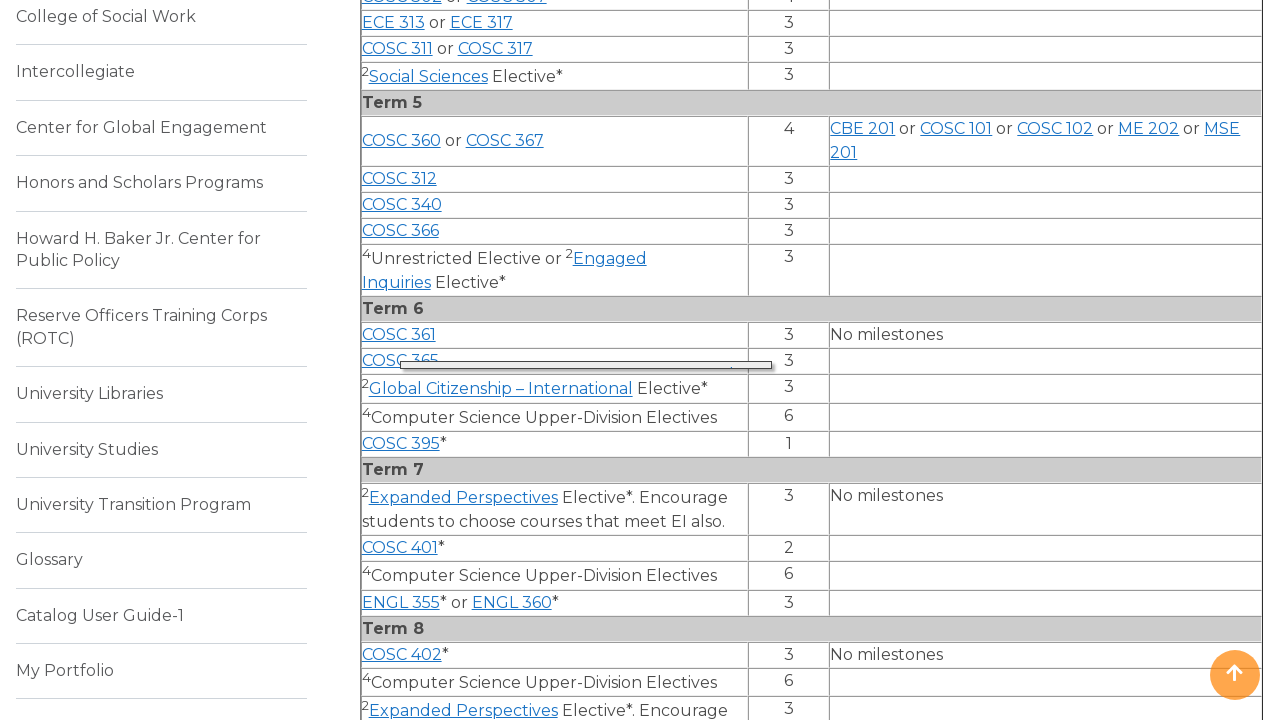

Waited 250ms after clicking 'COSC 365'
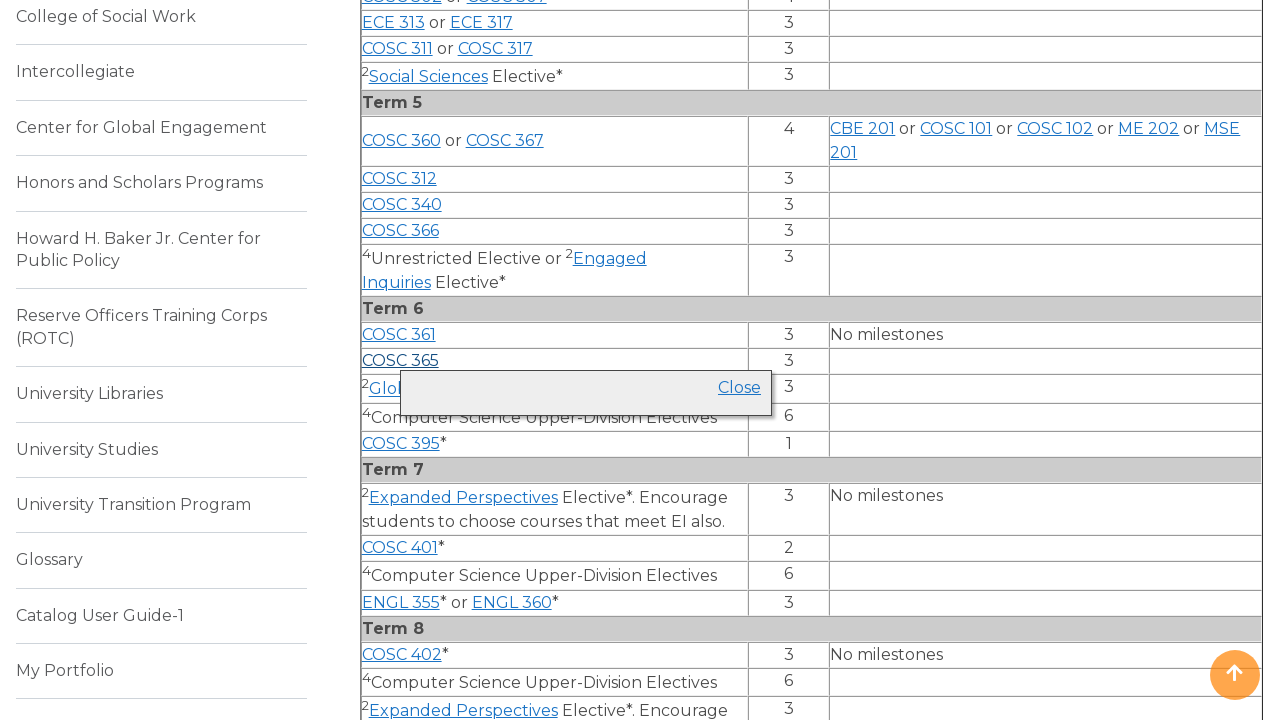

Clicked course link 'COSC 365' (second click to toggle)
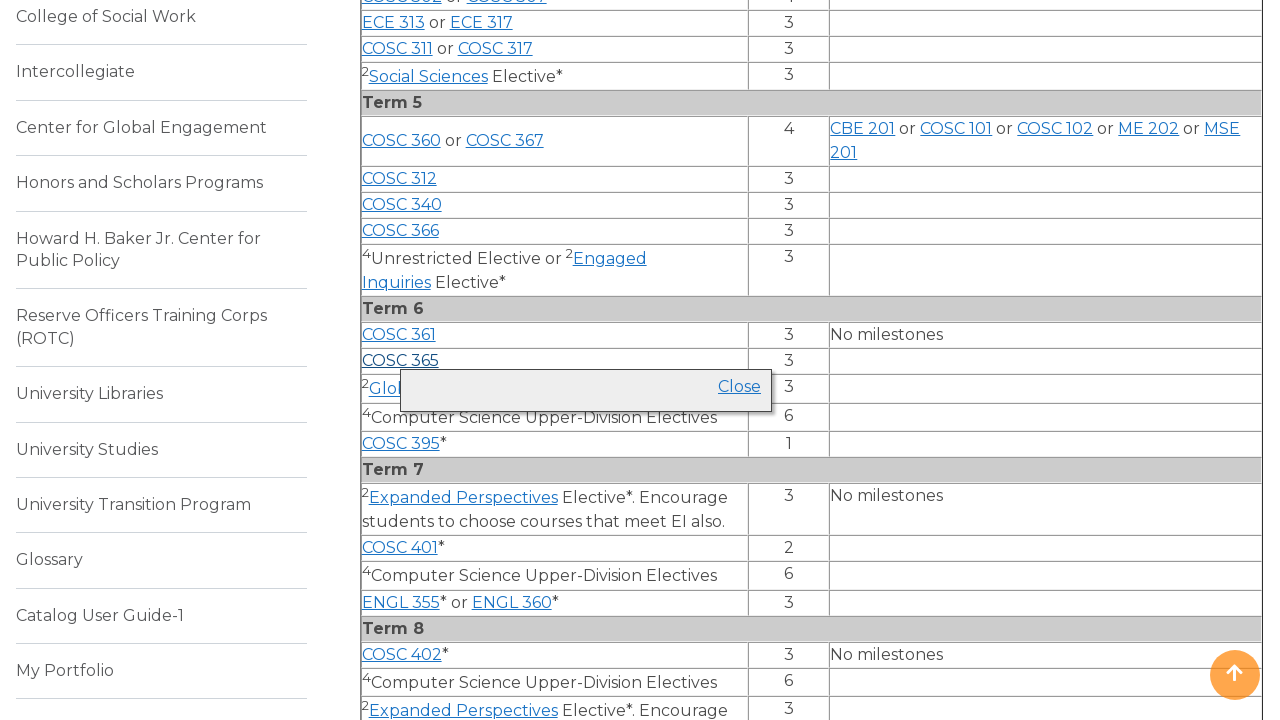

Waited 250ms after second click on 'COSC 365'
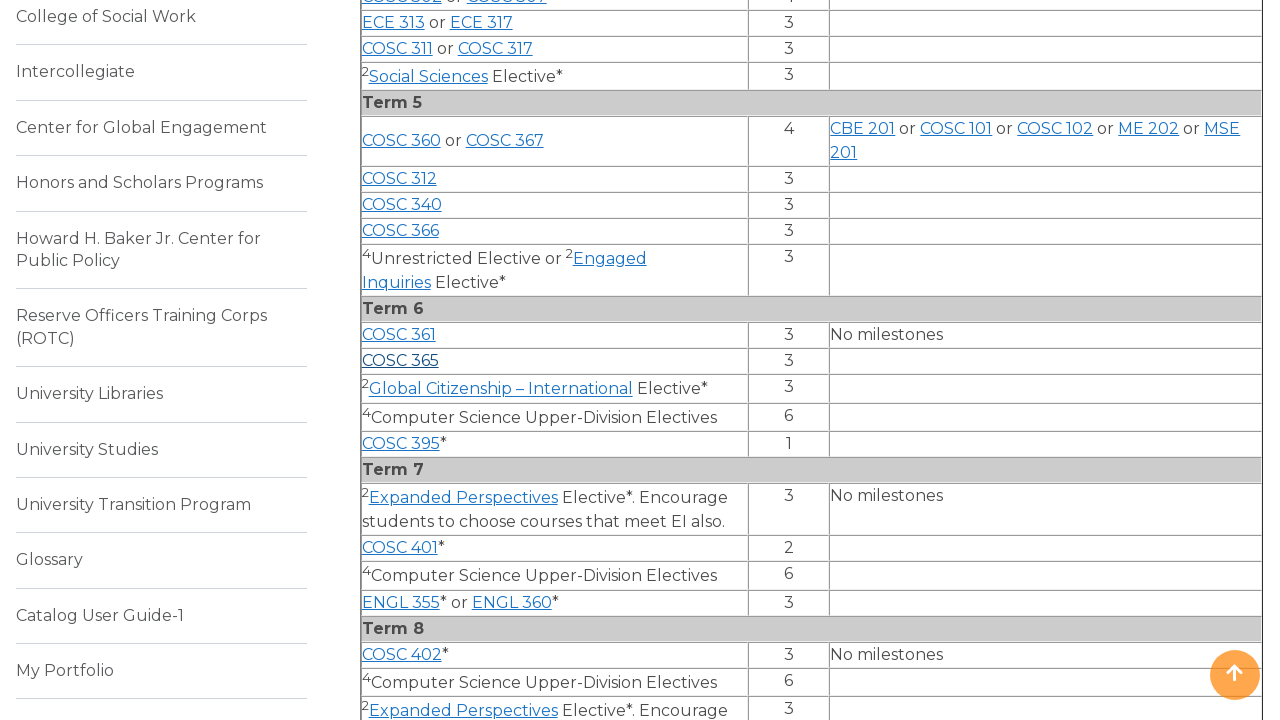

Clicked course link 'ECE 477' (first click)
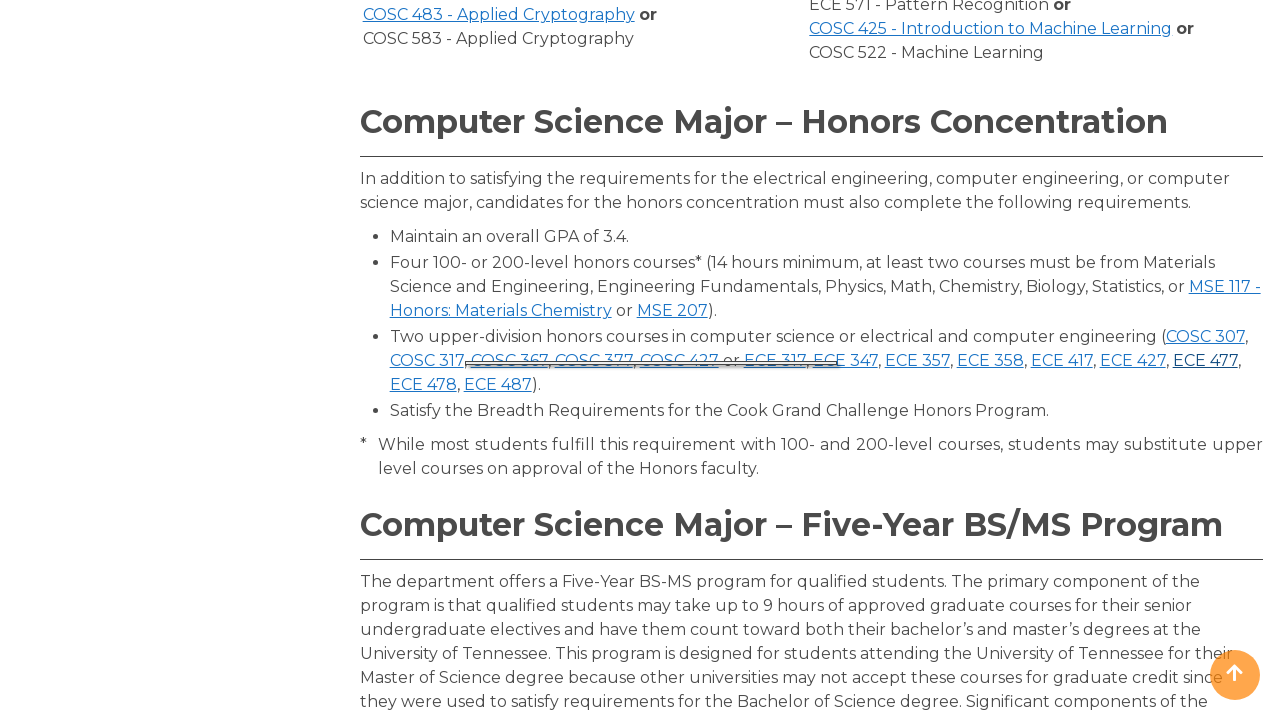

Waited 250ms after clicking 'ECE 477'
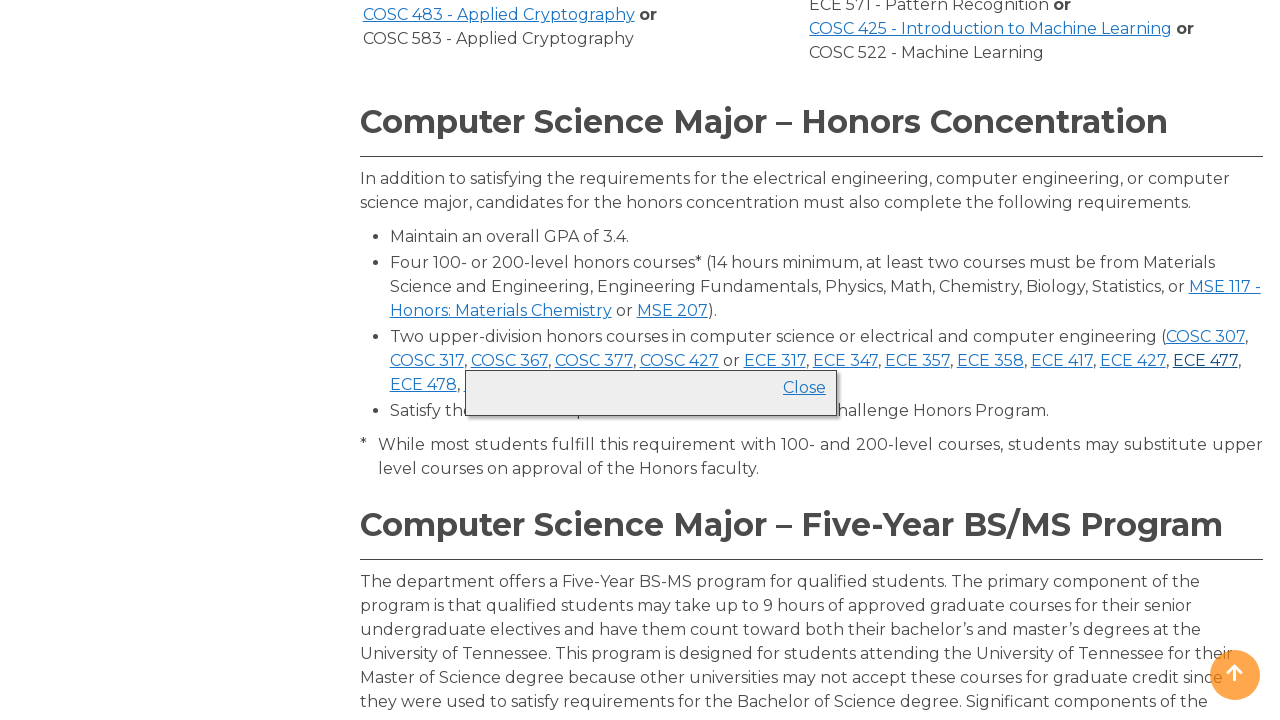

Clicked course link 'ECE 477' (second click to toggle)
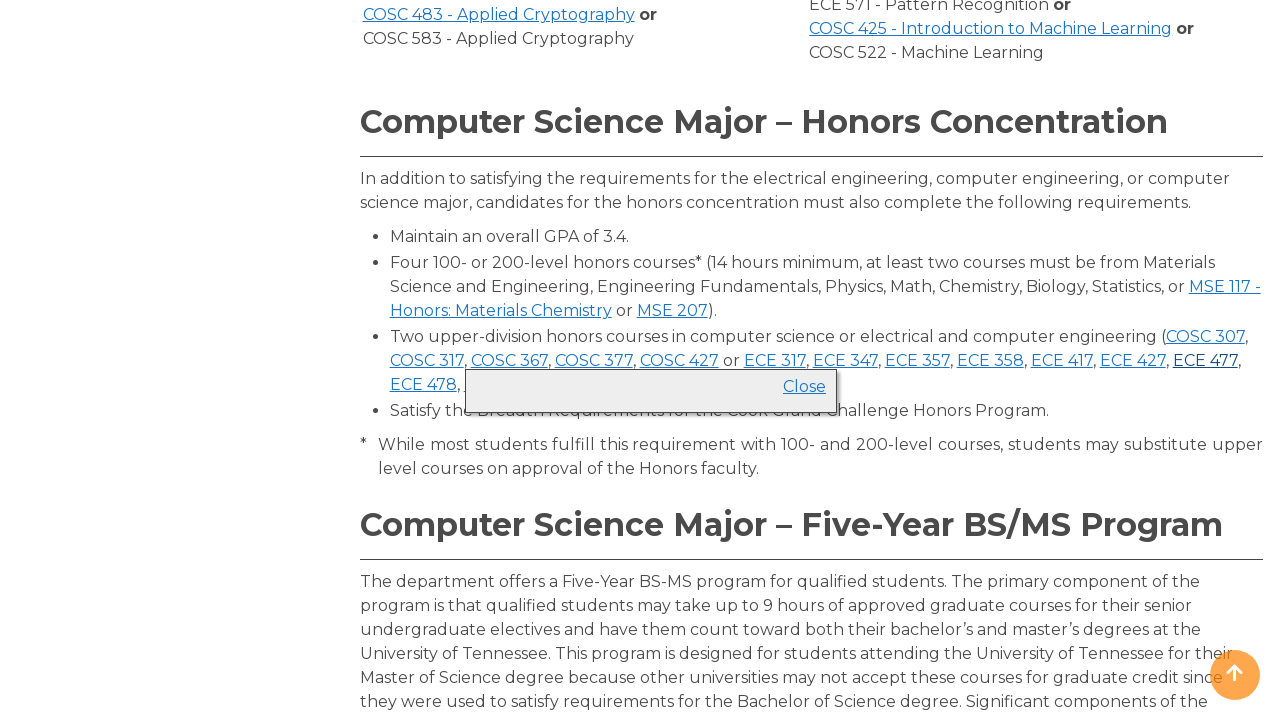

Waited 250ms after second click on 'ECE 477'
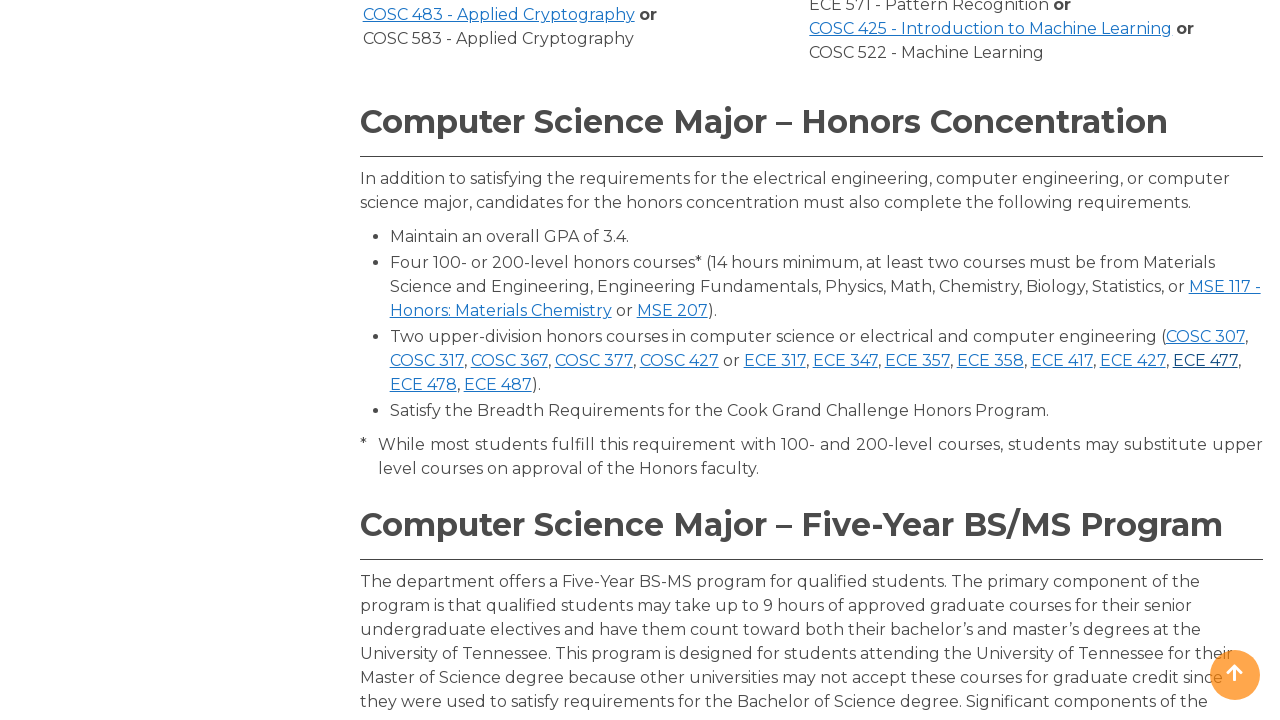

Clicked course link 'COSC 395' (first click)
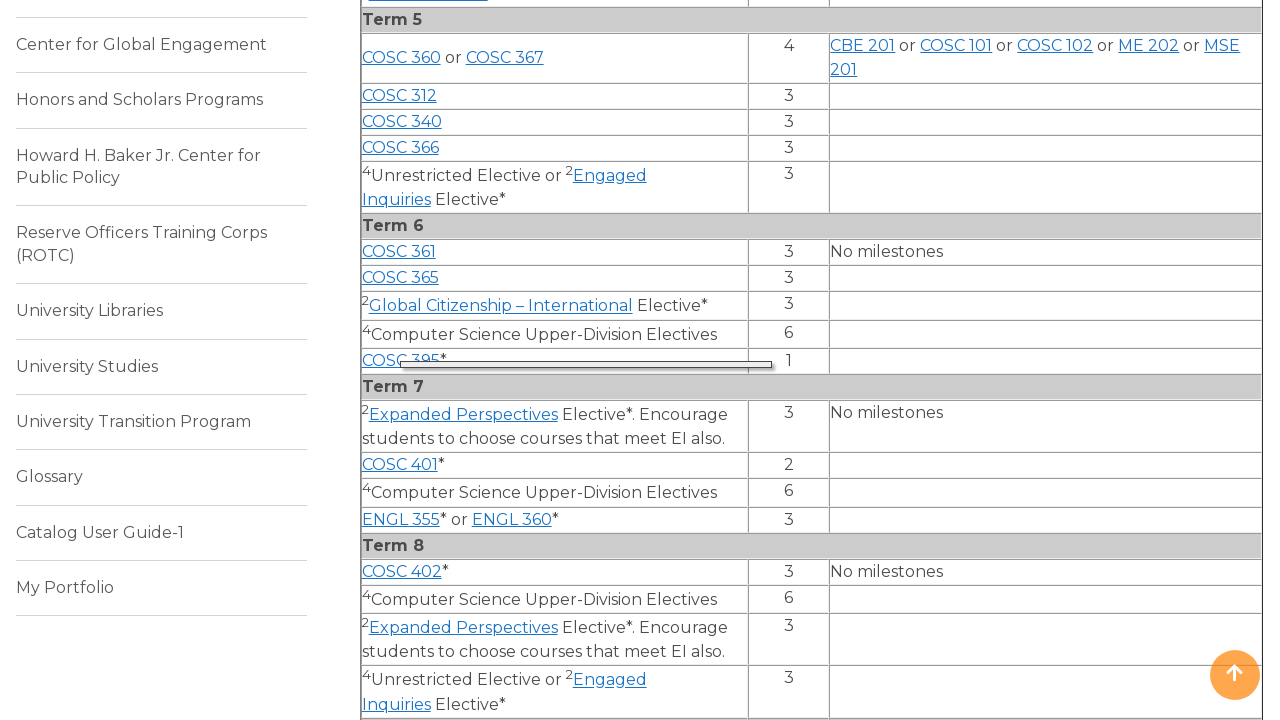

Waited 250ms after clicking 'COSC 395'
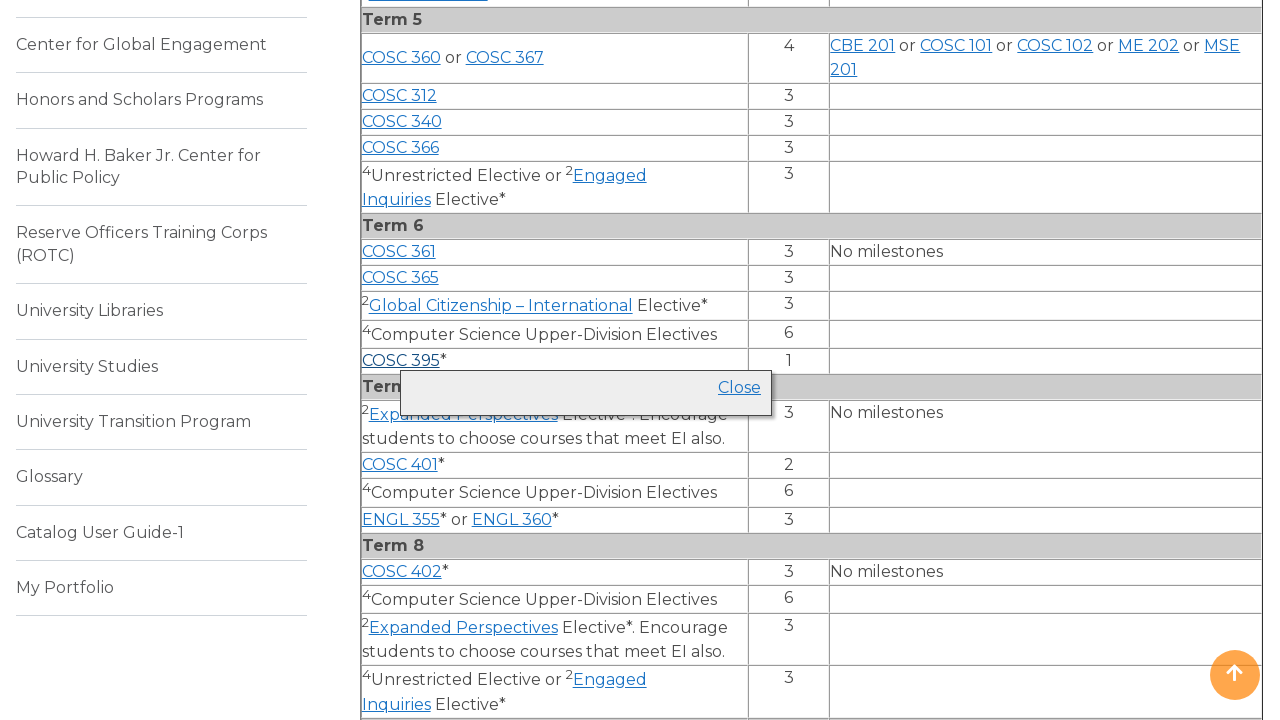

Clicked course link 'COSC 395' (second click to toggle)
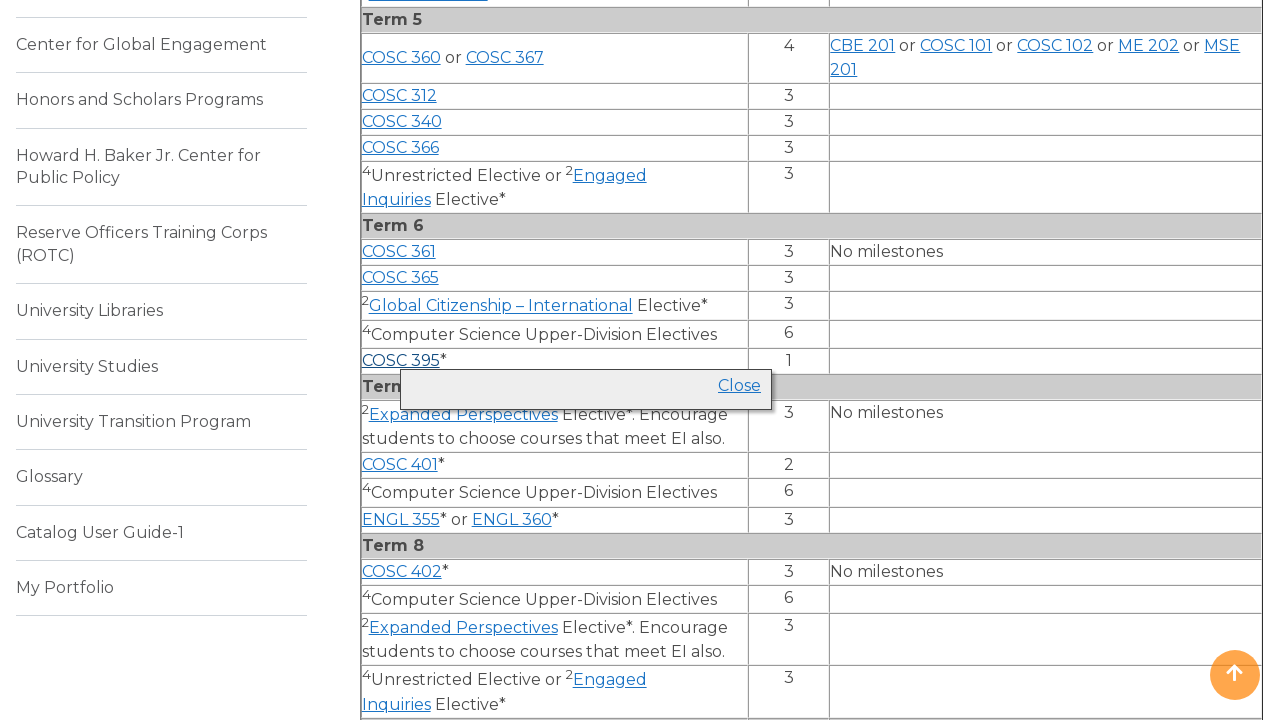

Waited 250ms after second click on 'COSC 395'
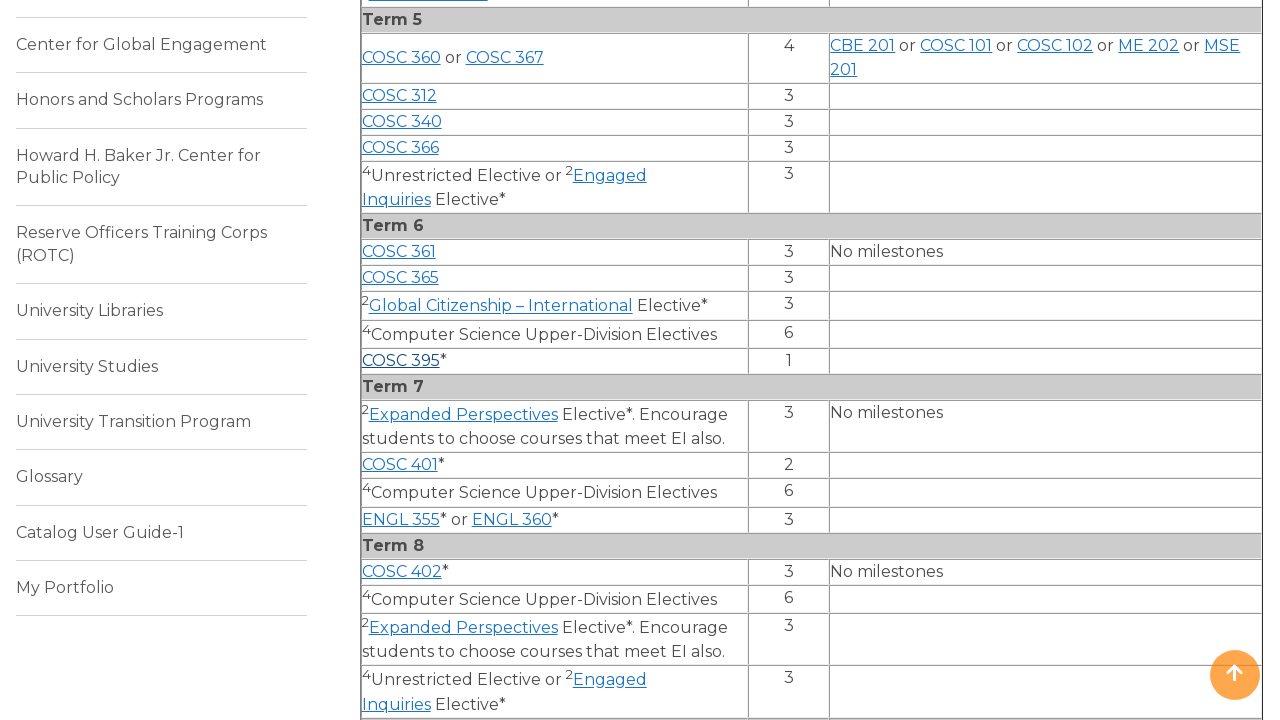

Clicked course link 'ECE 478' (first click)
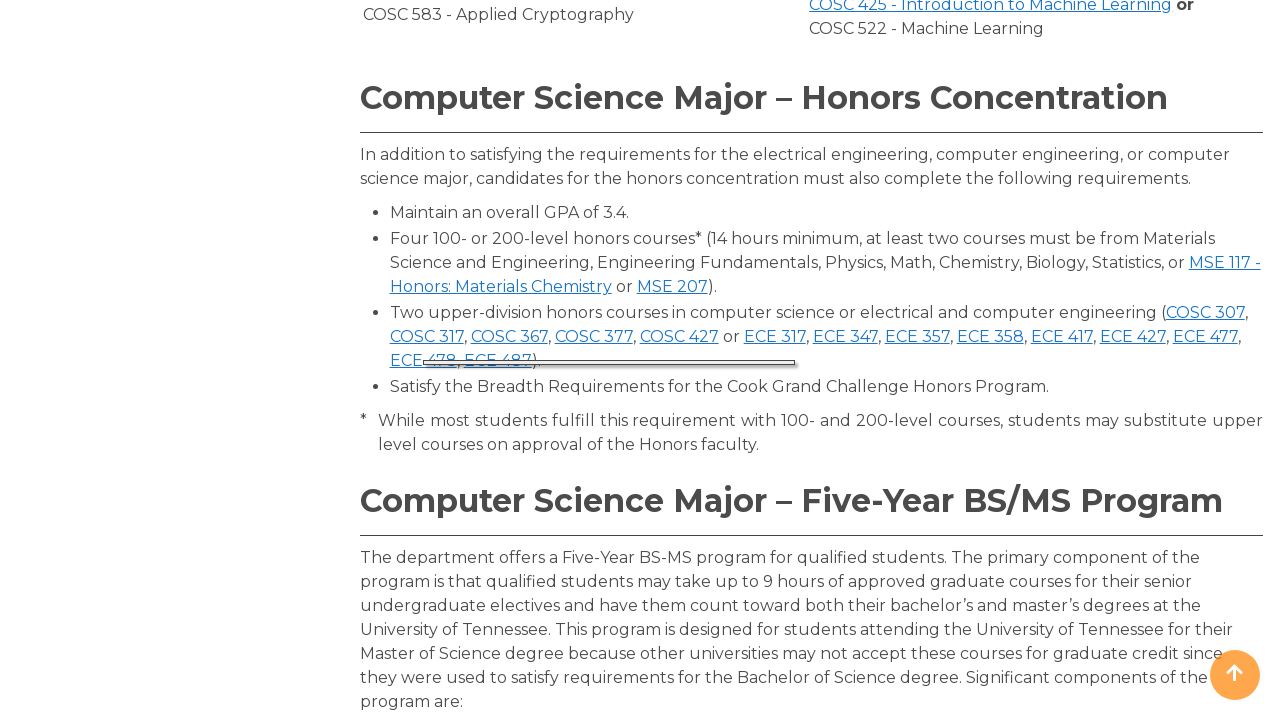

Waited 250ms after clicking 'ECE 478'
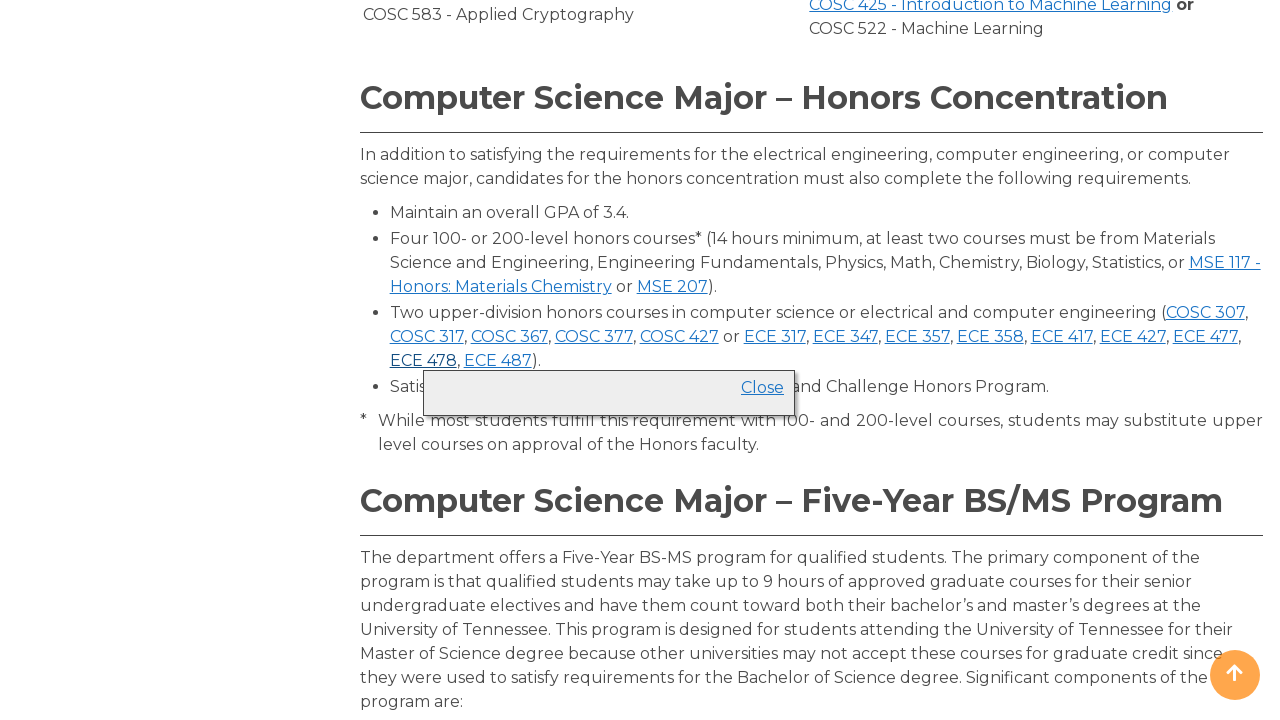

Clicked course link 'ECE 478' (second click to toggle)
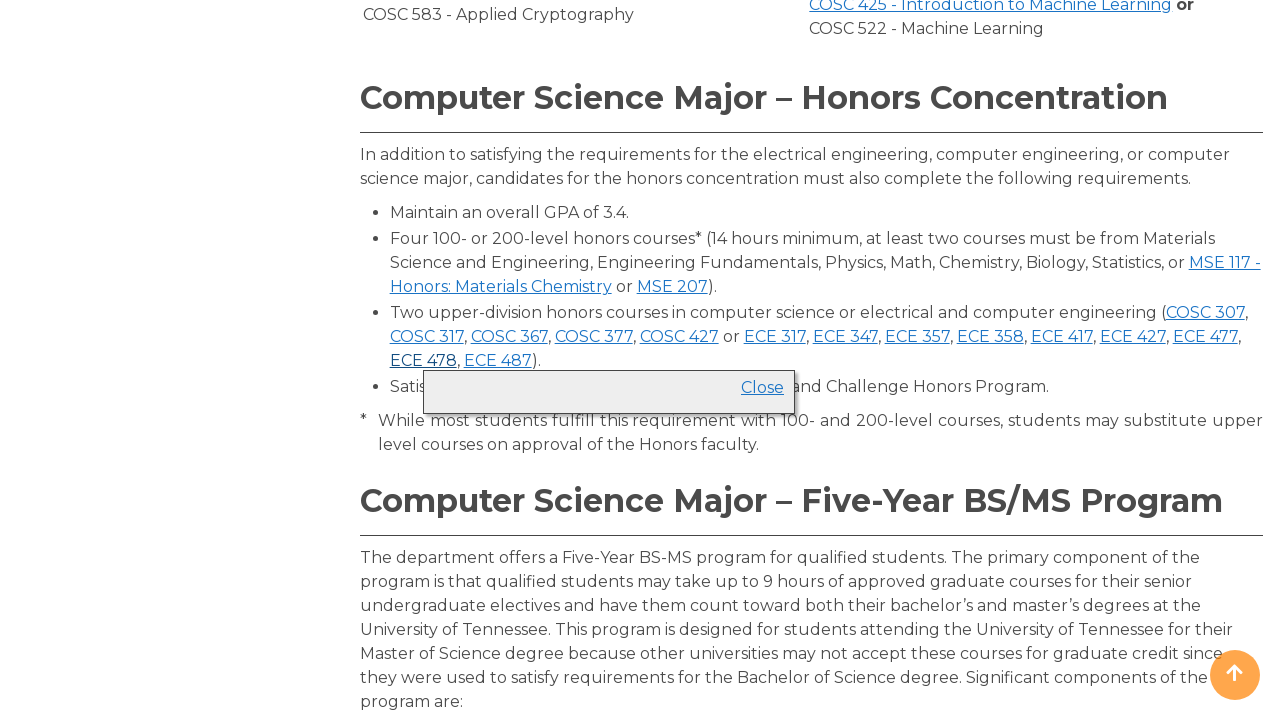

Waited 250ms after second click on 'ECE 478'
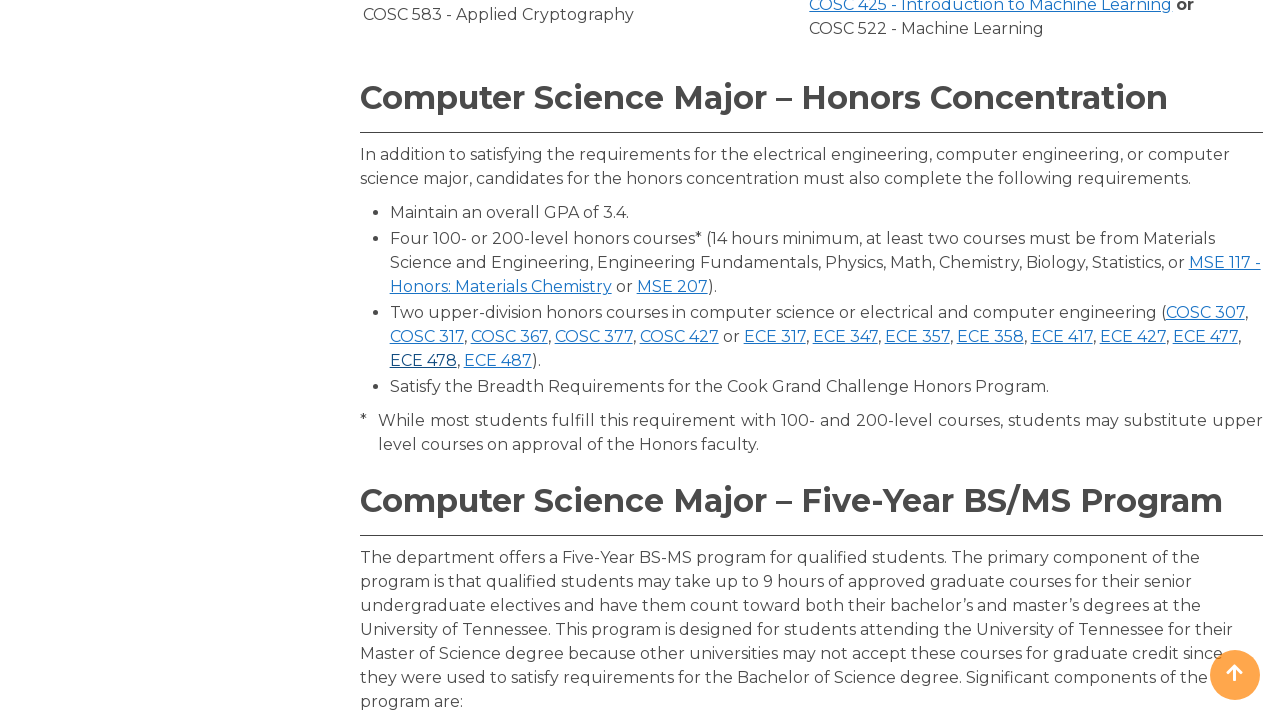

Clicked course link 'COSC 401' (first click)
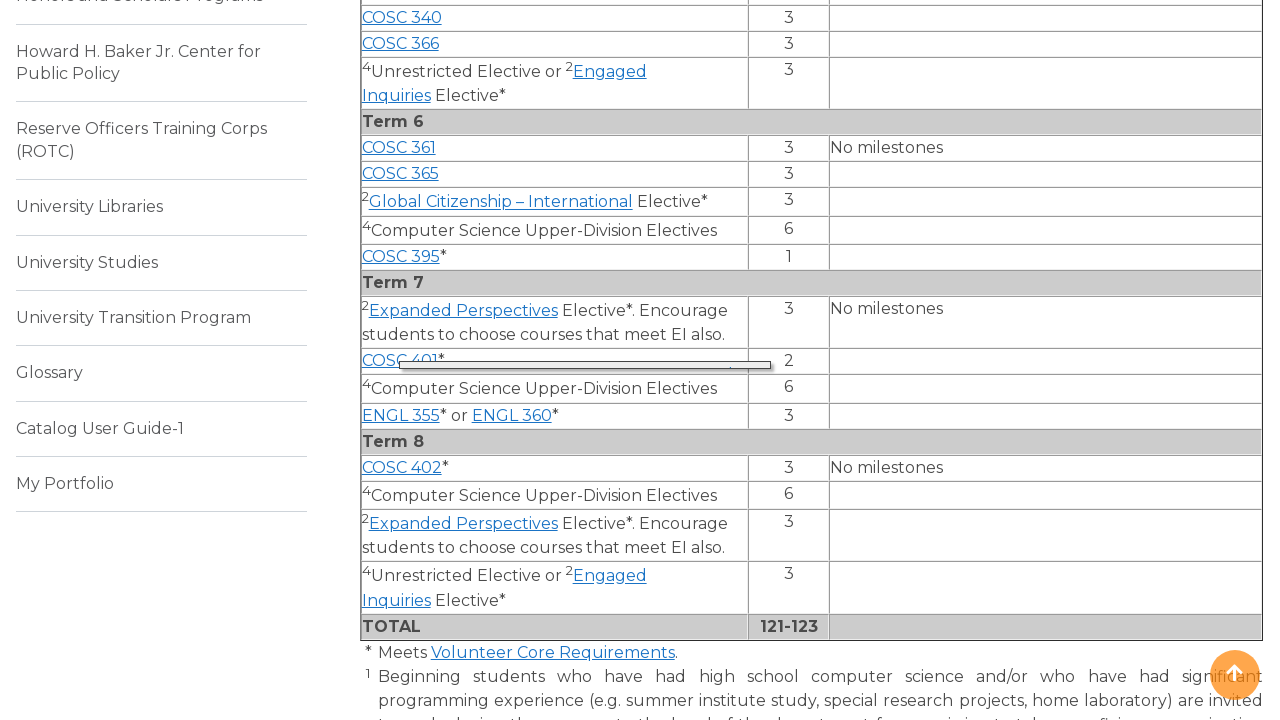

Waited 250ms after clicking 'COSC 401'
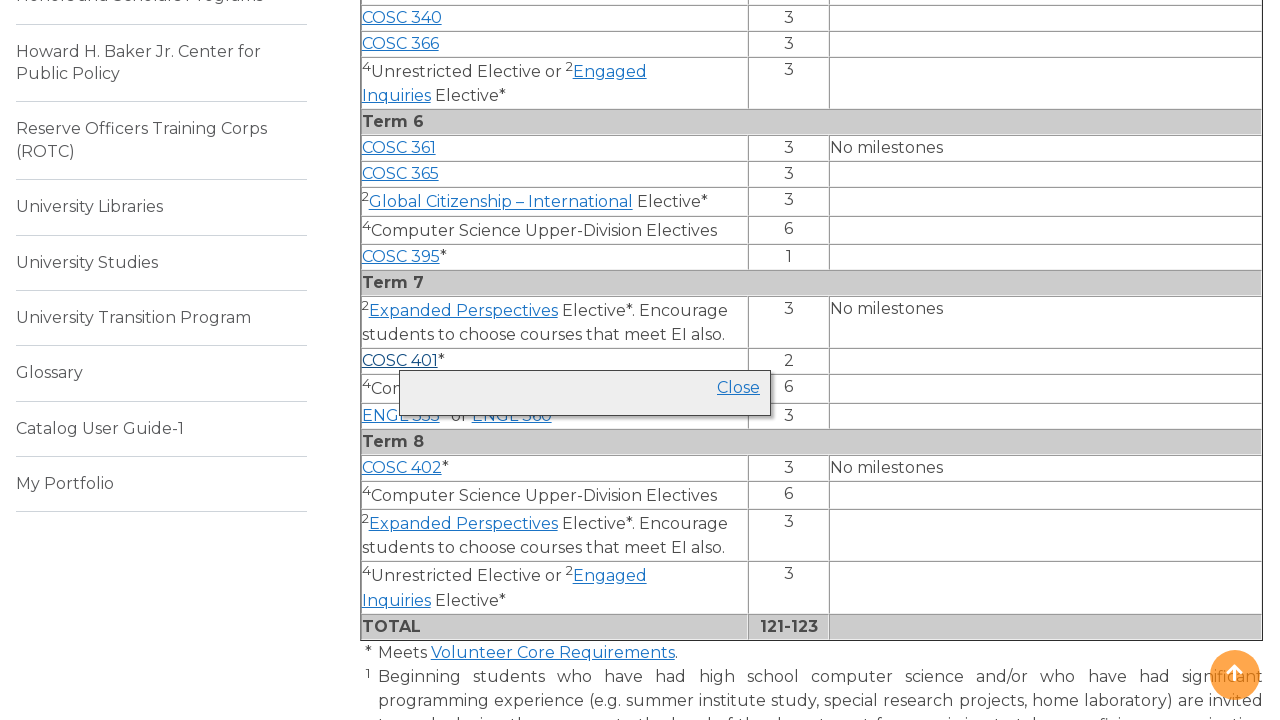

Clicked course link 'COSC 401' (second click to toggle)
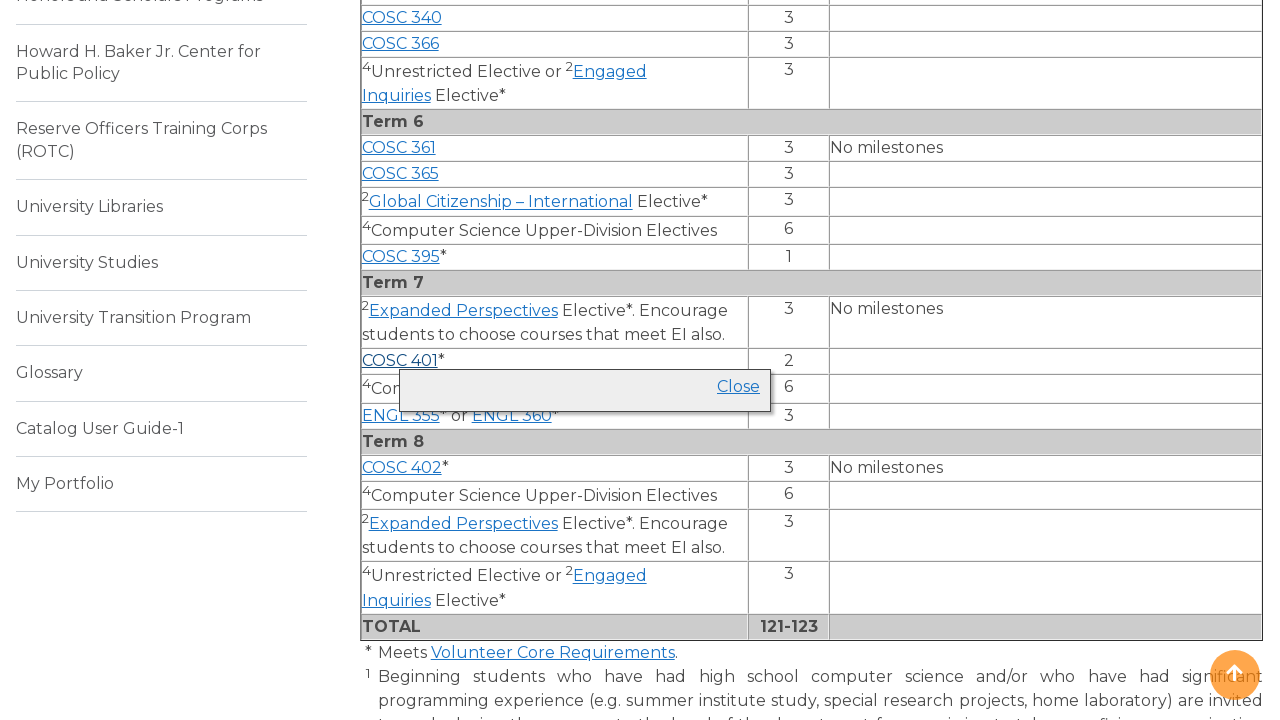

Waited 250ms after second click on 'COSC 401'
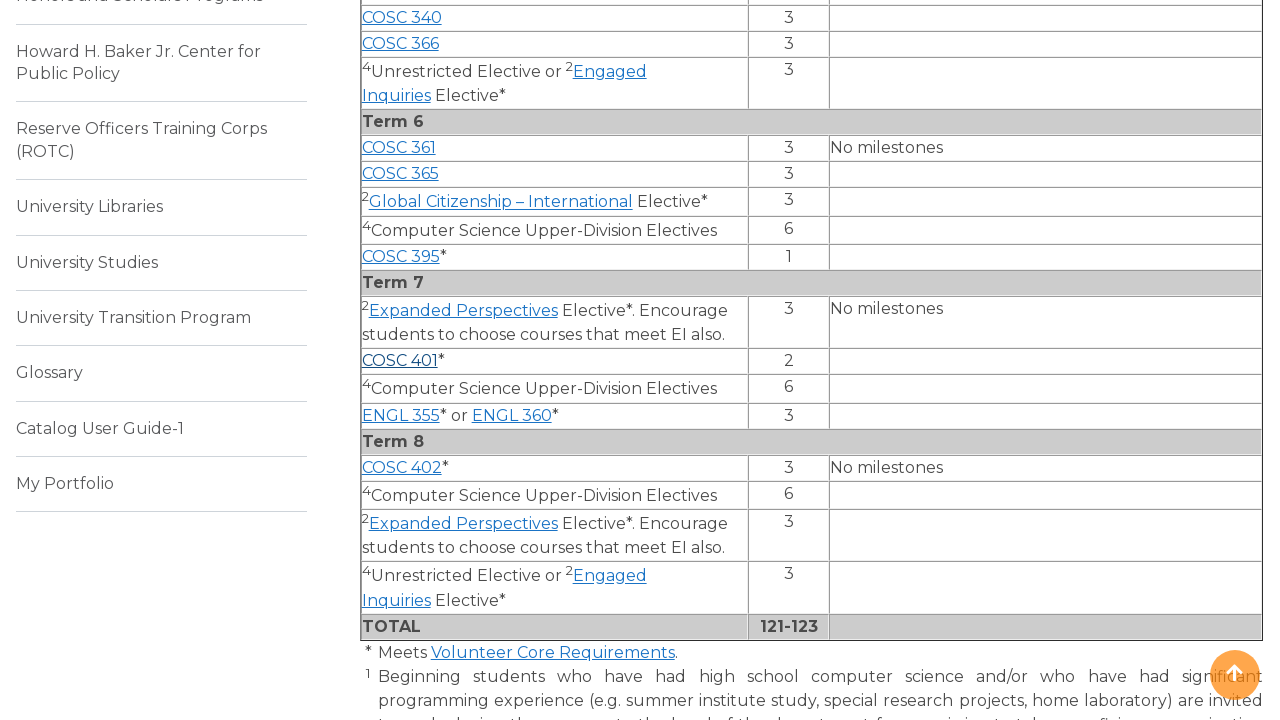

Clicked course link 'ECE 487' (first click)
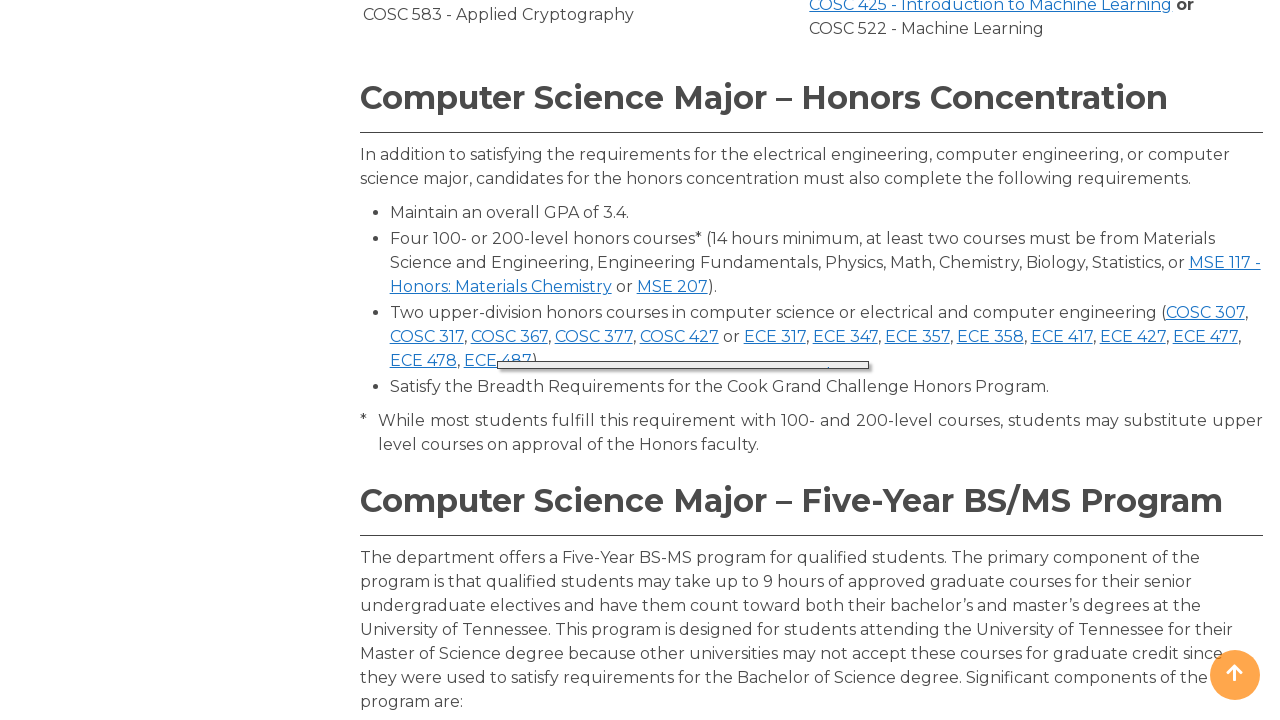

Waited 250ms after clicking 'ECE 487'
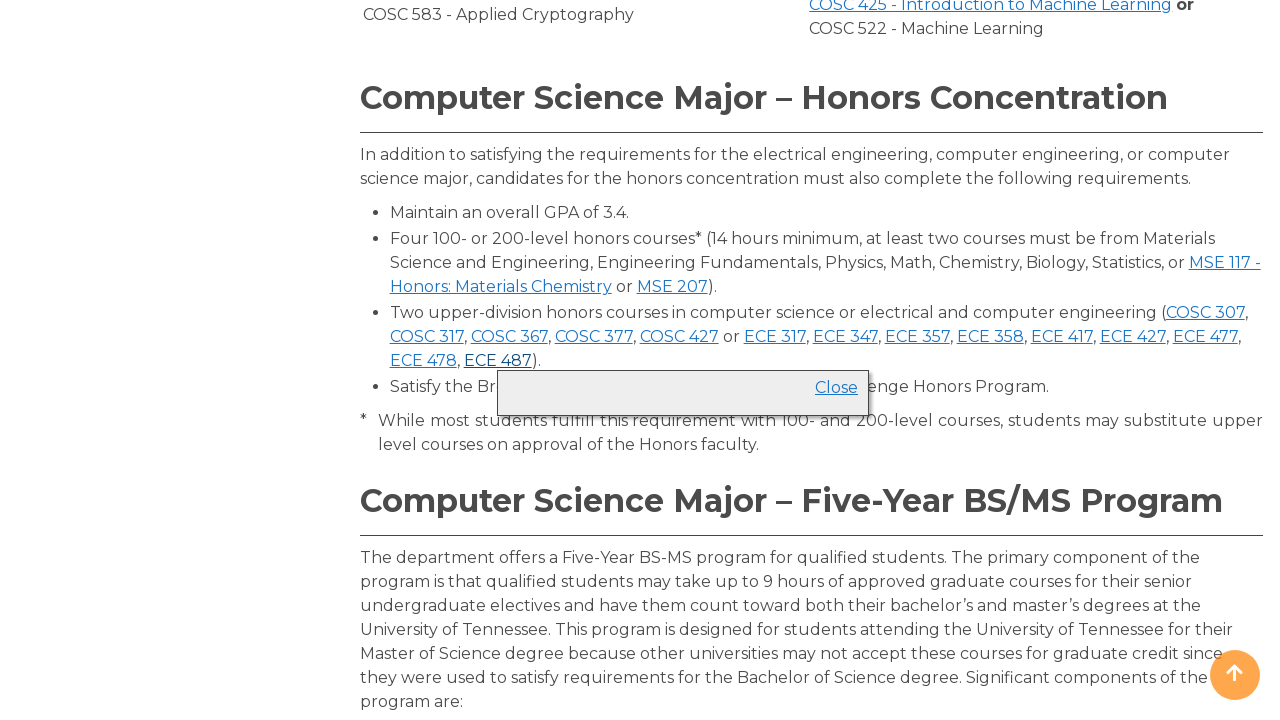

Clicked course link 'ECE 487' (second click to toggle)
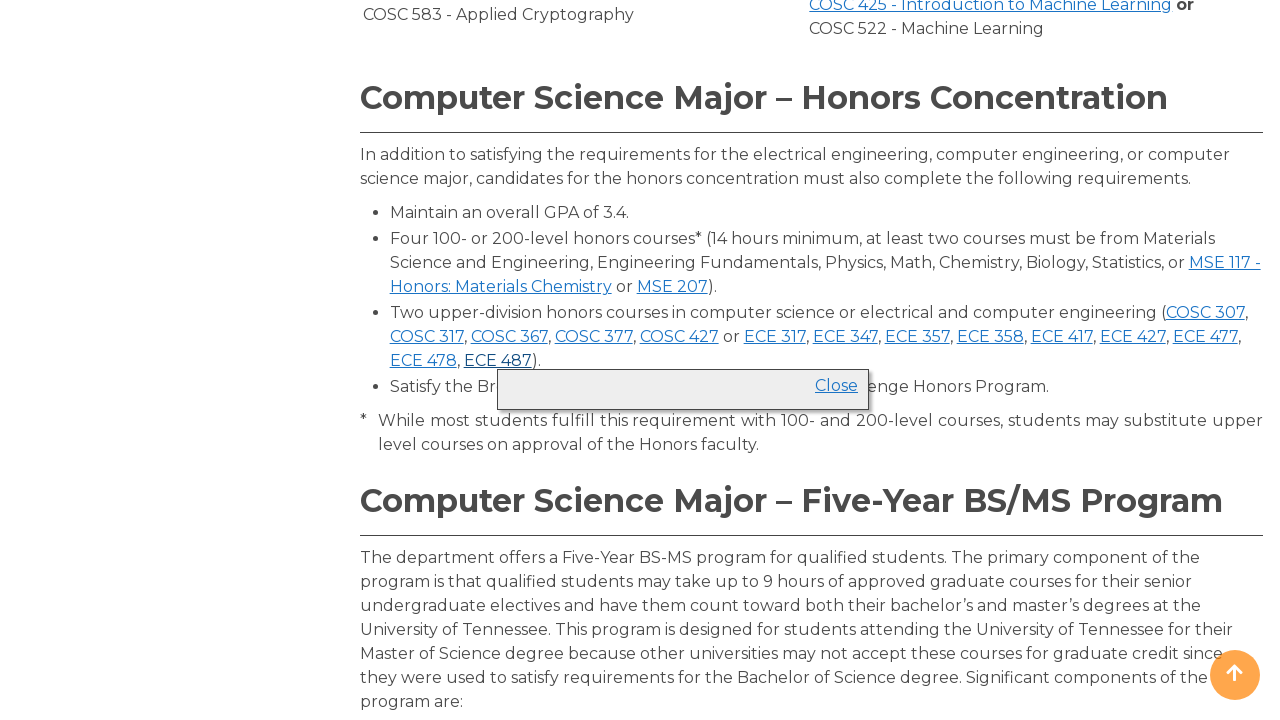

Waited 250ms after second click on 'ECE 487'
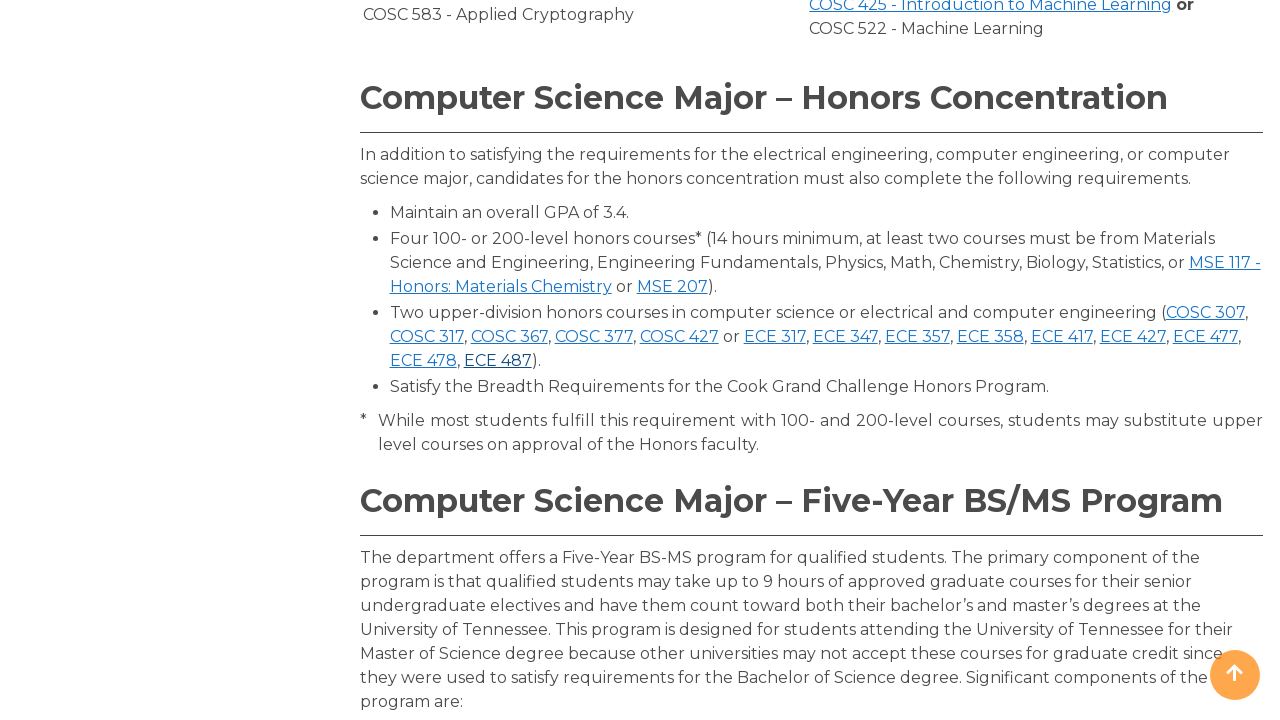

Clicked course link 'ENGL 355' (first click)
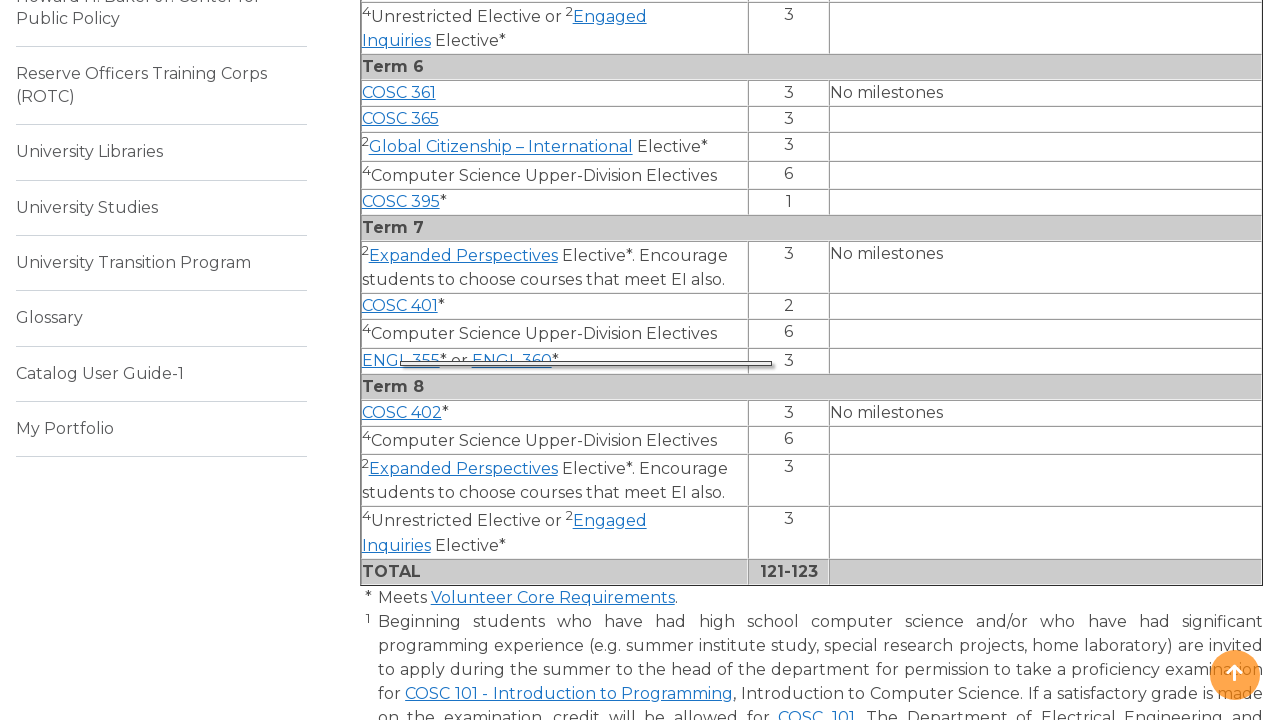

Waited 250ms after clicking 'ENGL 355'
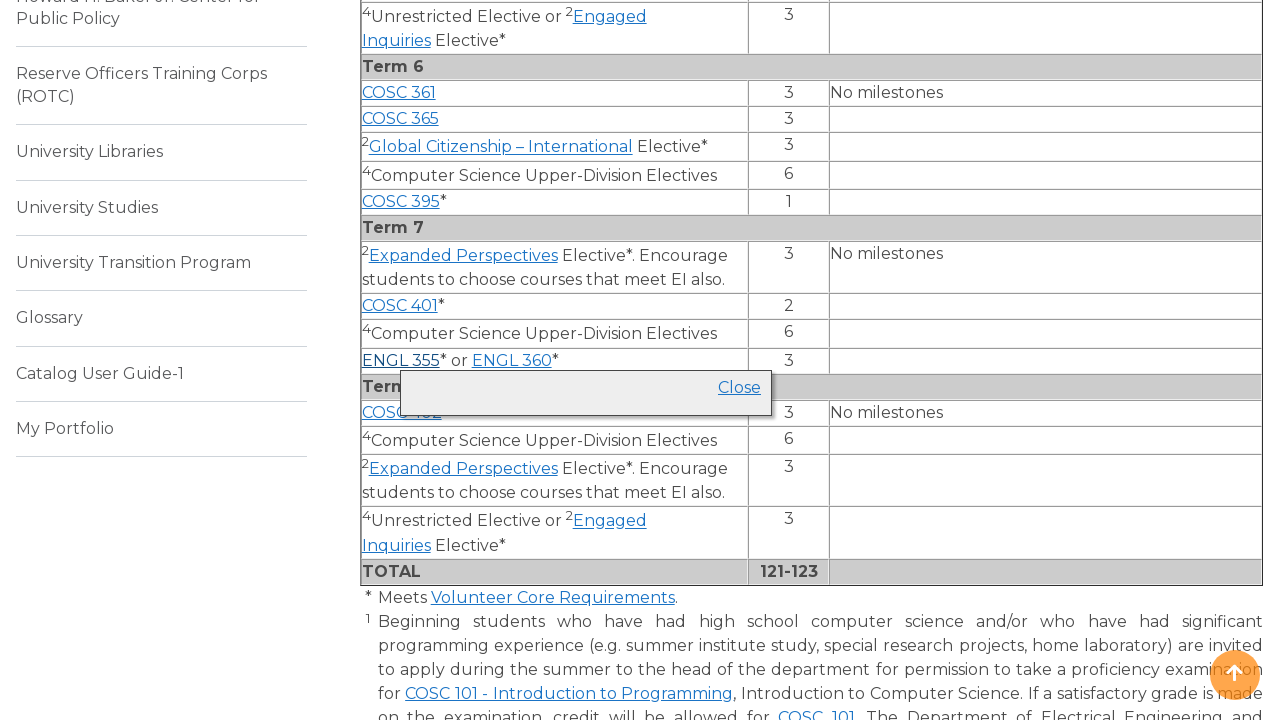

Clicked course link 'ENGL 355' (second click to toggle)
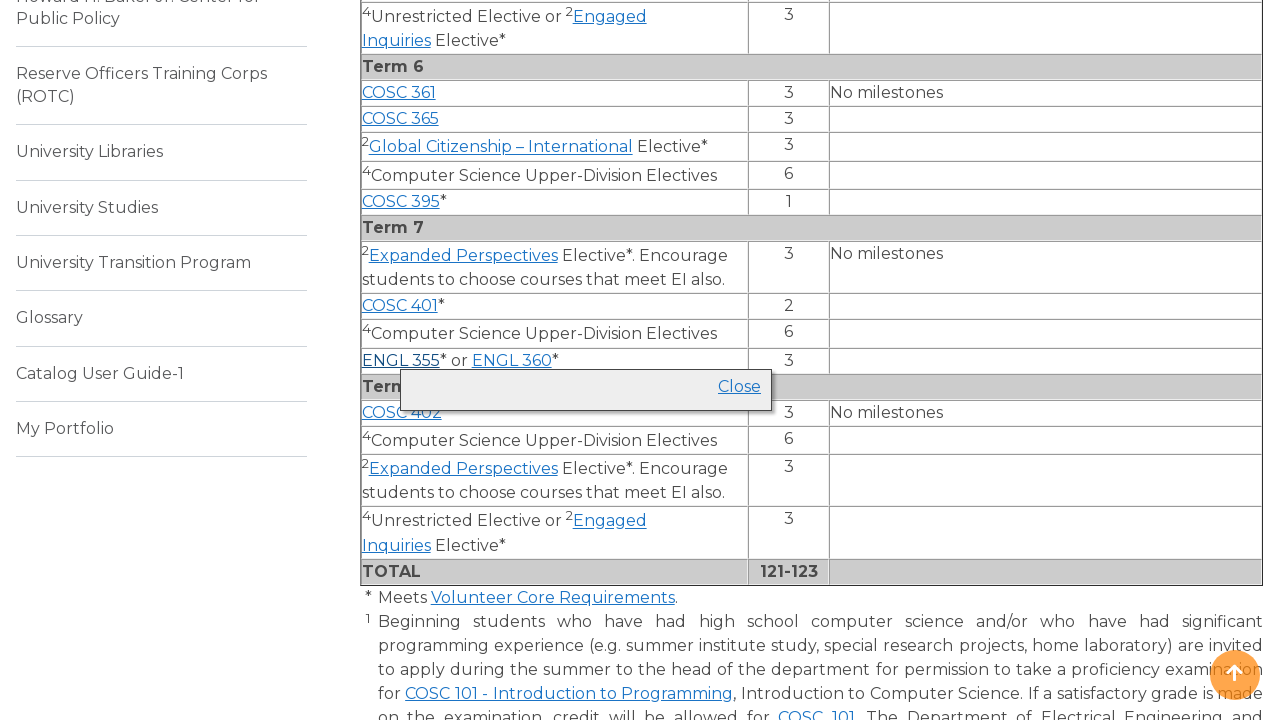

Waited 250ms after second click on 'ENGL 355'
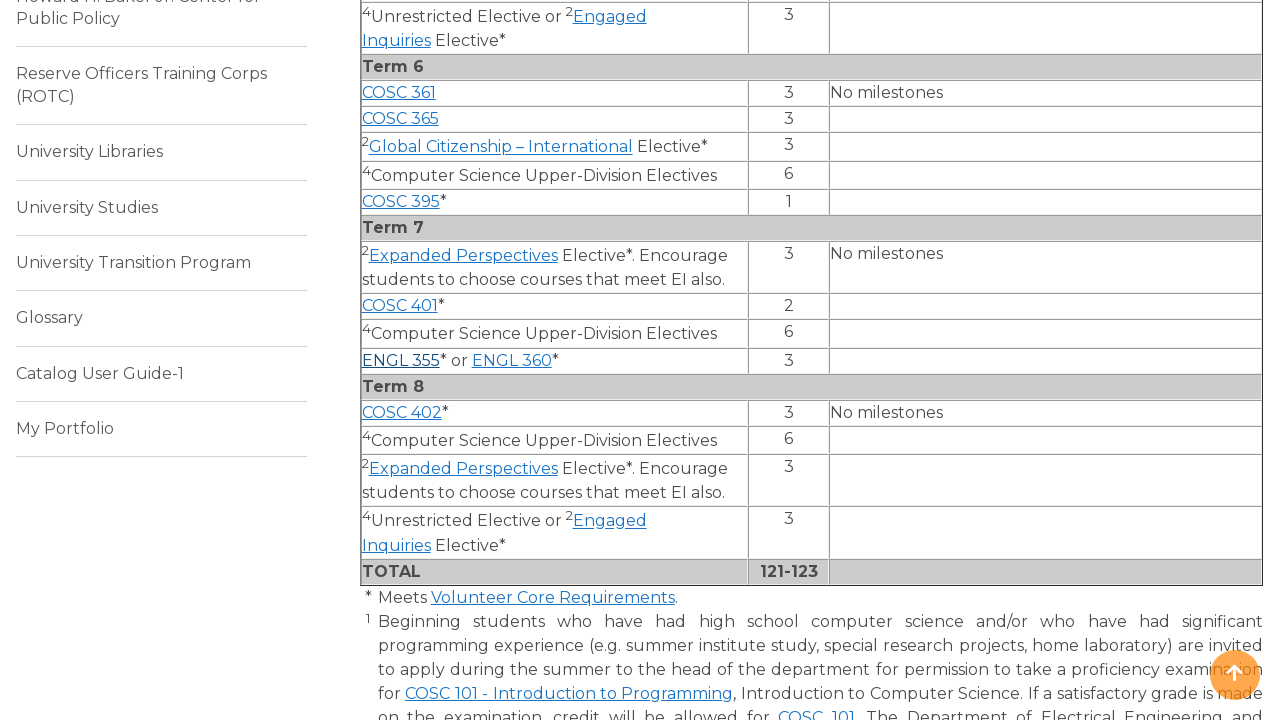

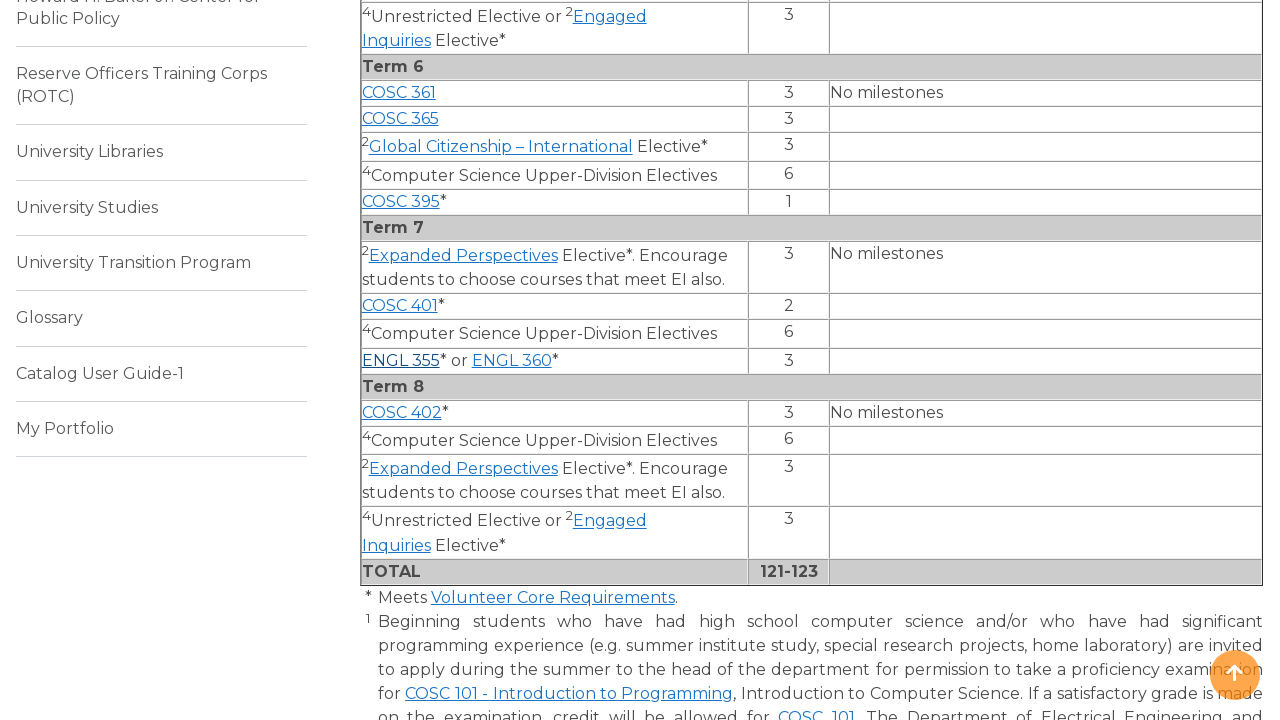